Verifies that the first 100 articles on Hacker News "newest" page are sorted from newest to oldest by collecting timestamps and comparing their chronological order, clicking "More" to load additional articles as needed.

Starting URL: https://news.ycombinator.com/newest

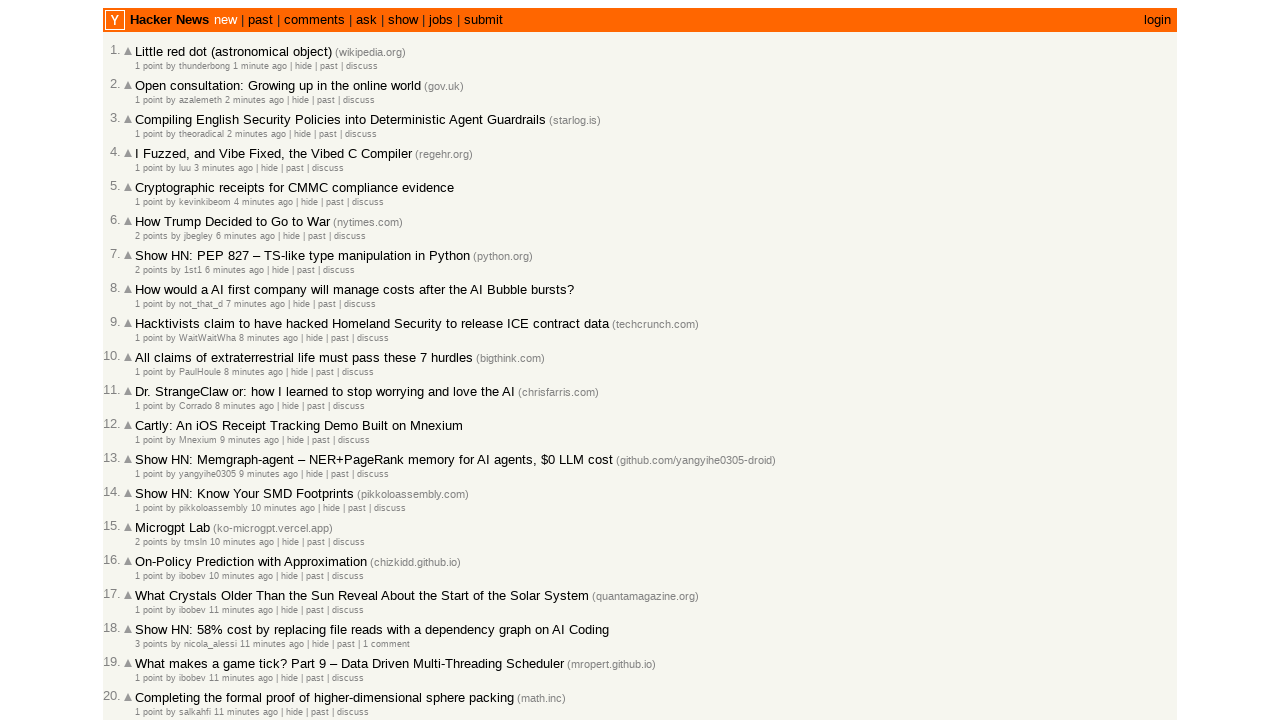

Located all age spans on the current page
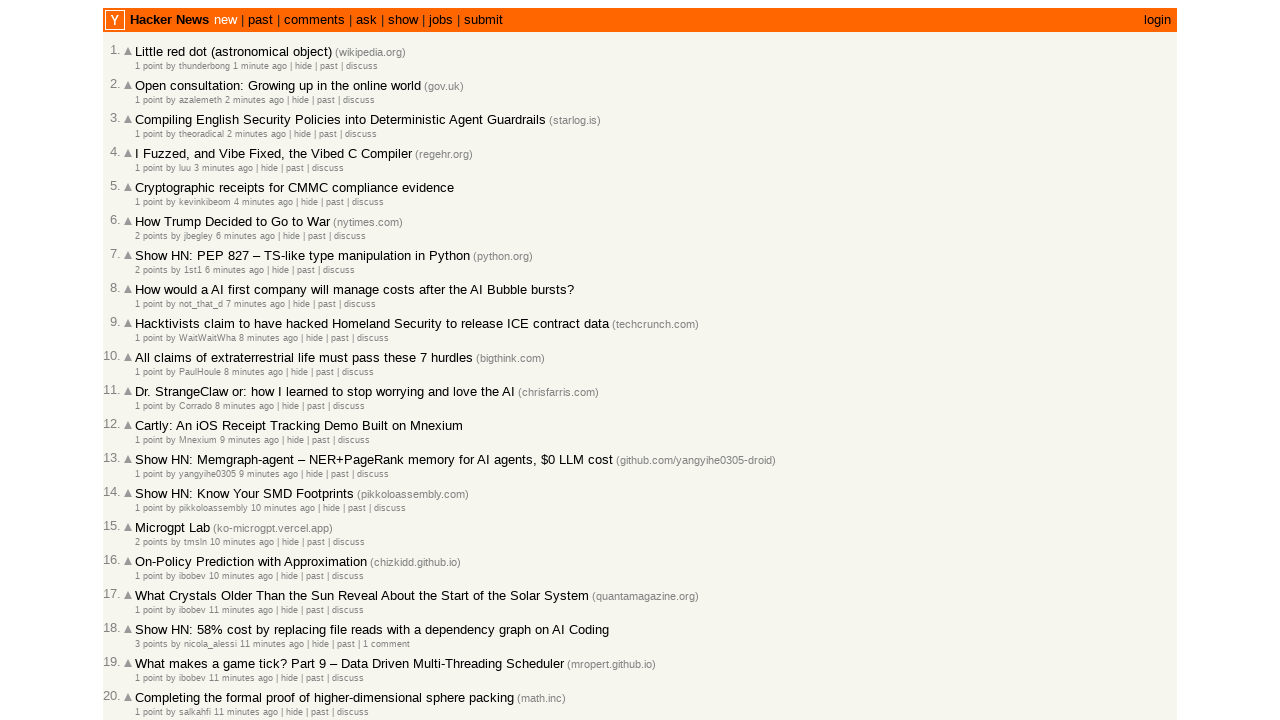

Counted 30 age spans on the current page
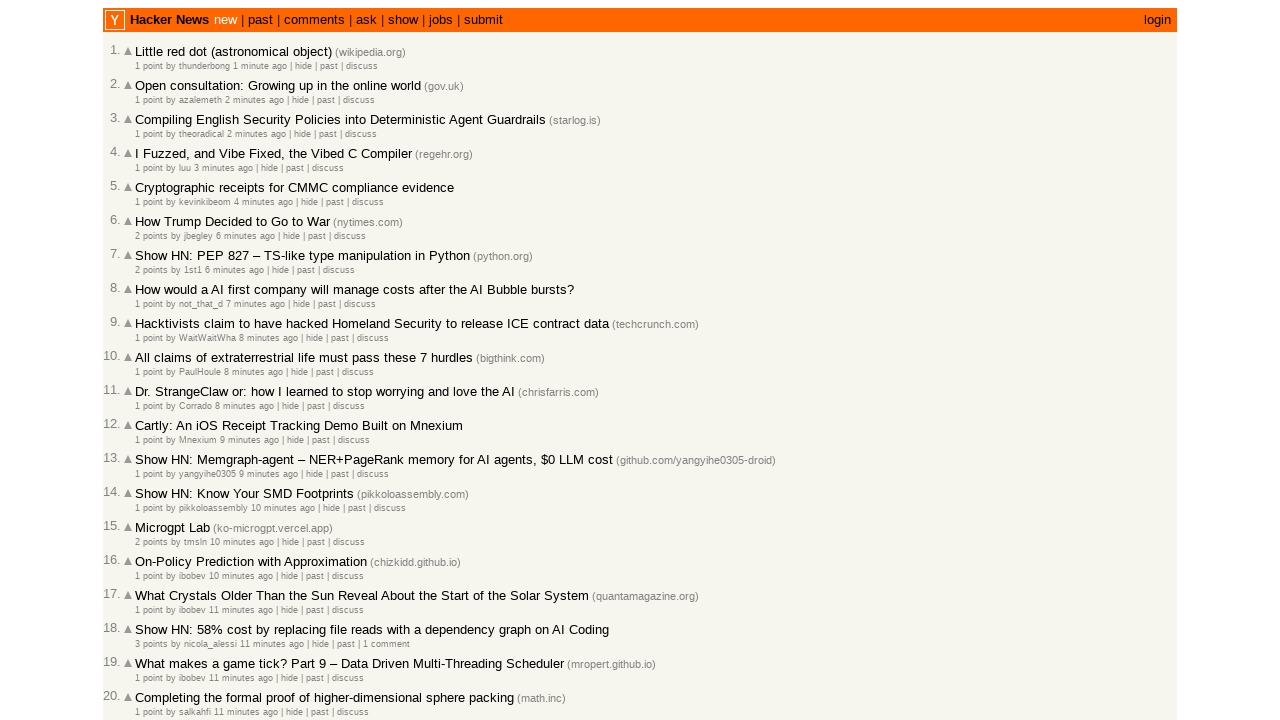

Retrieved title attribute from age span #0
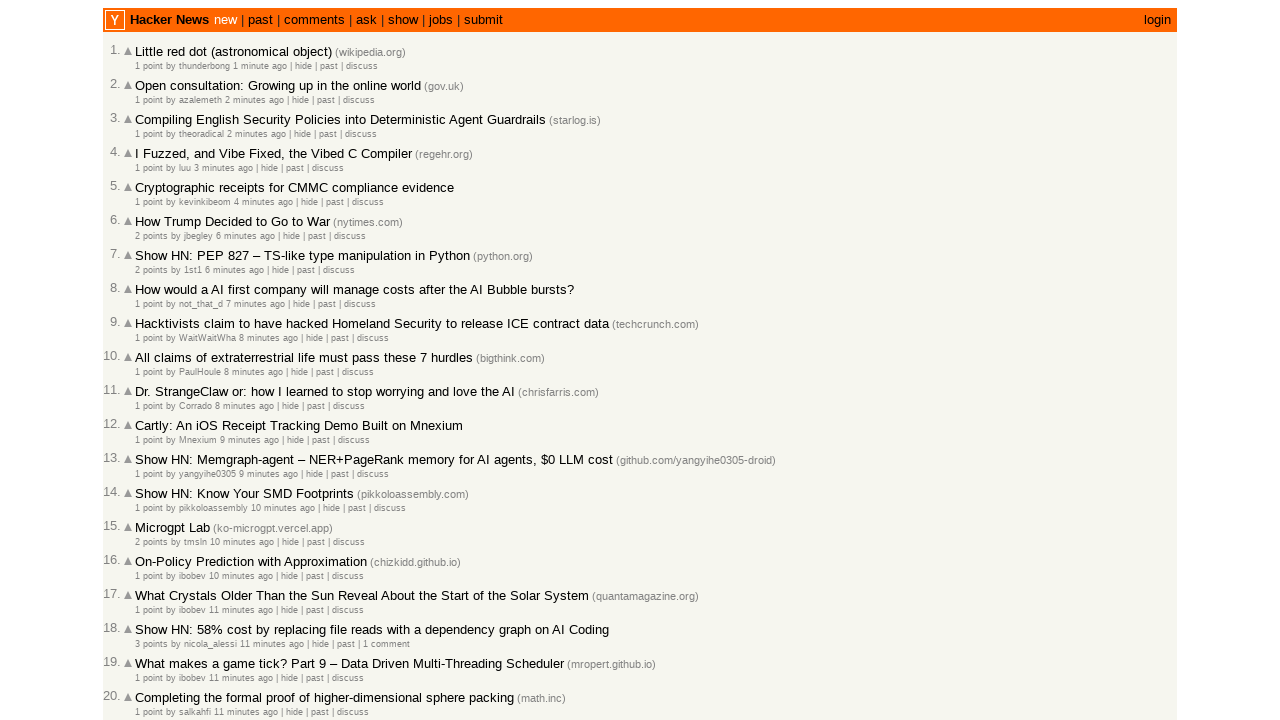

Extracted and appended timestamp 2026-03-02T19:01:51 (total collected: 1)
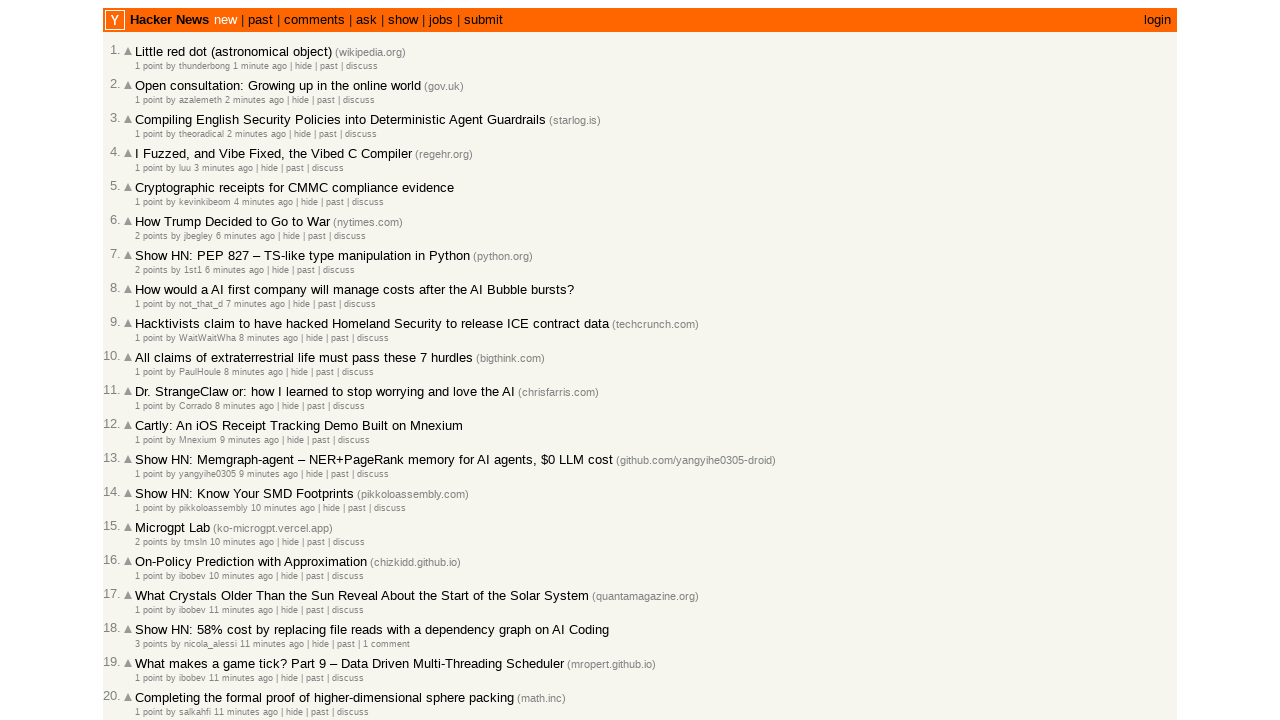

Retrieved title attribute from age span #1
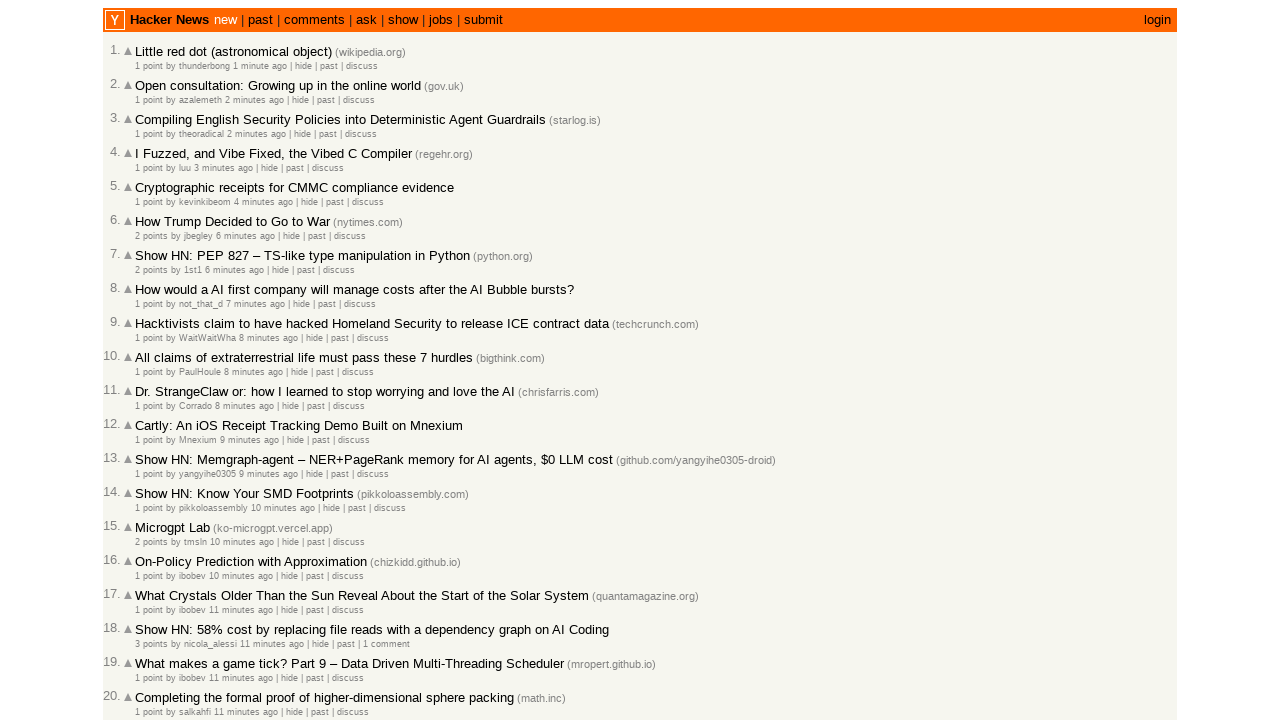

Extracted and appended timestamp 2026-03-02T19:01:15 (total collected: 2)
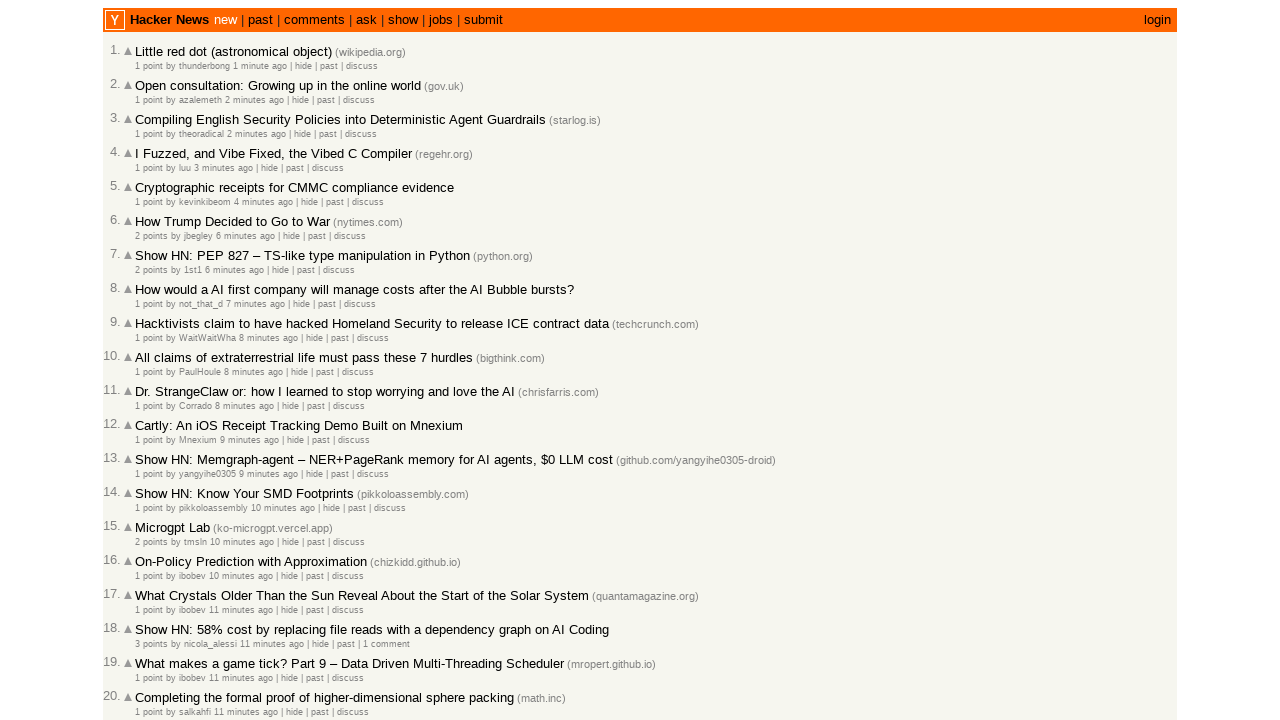

Retrieved title attribute from age span #2
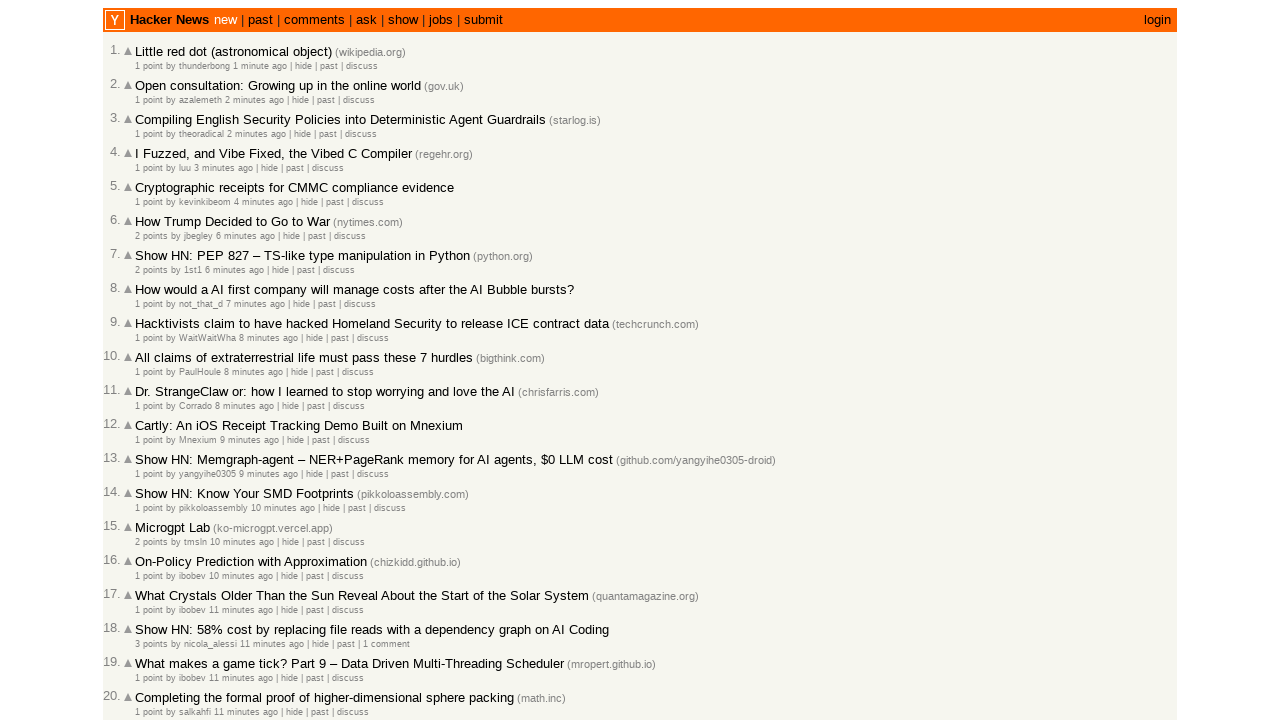

Extracted and appended timestamp 2026-03-02T19:00:32 (total collected: 3)
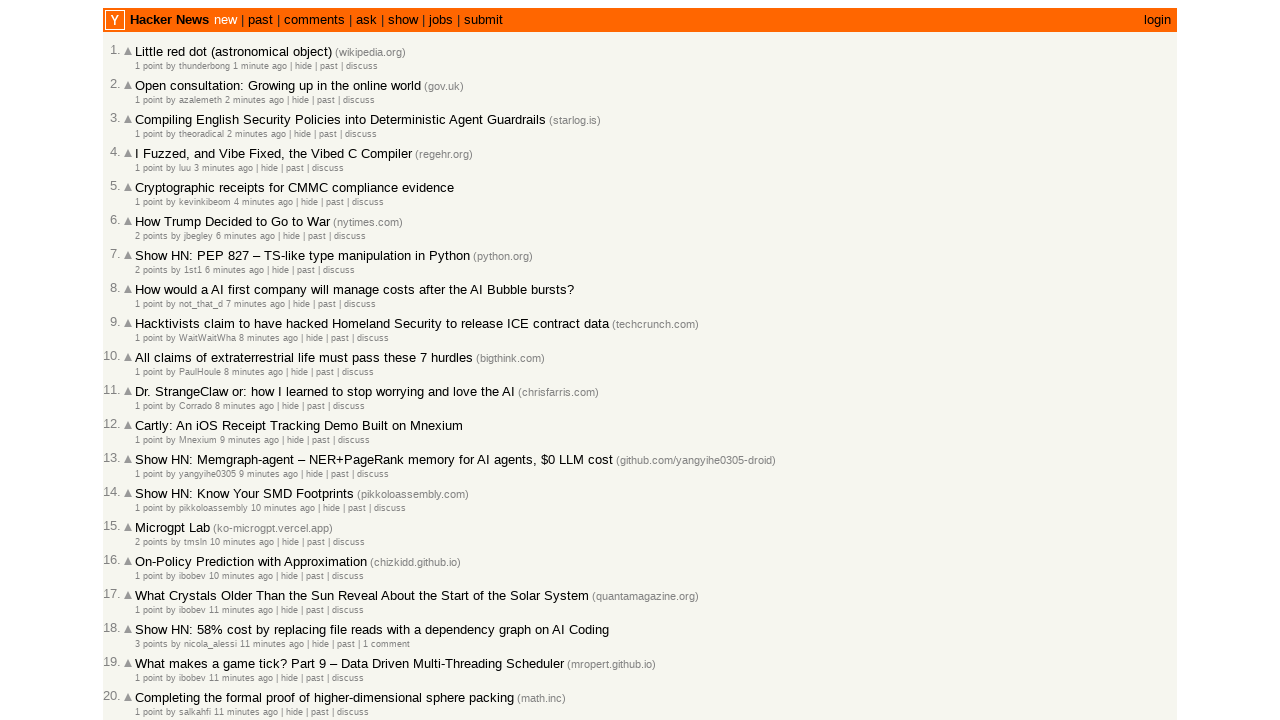

Retrieved title attribute from age span #3
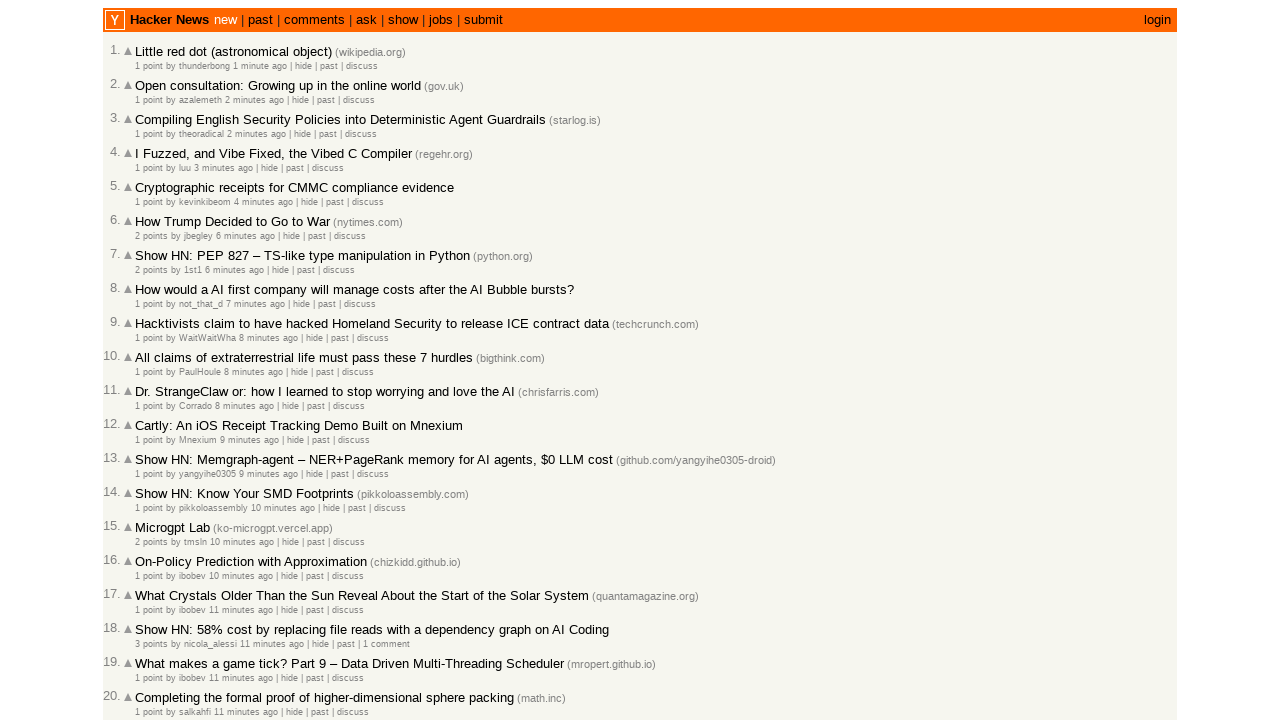

Extracted and appended timestamp 2026-03-02T19:00:21 (total collected: 4)
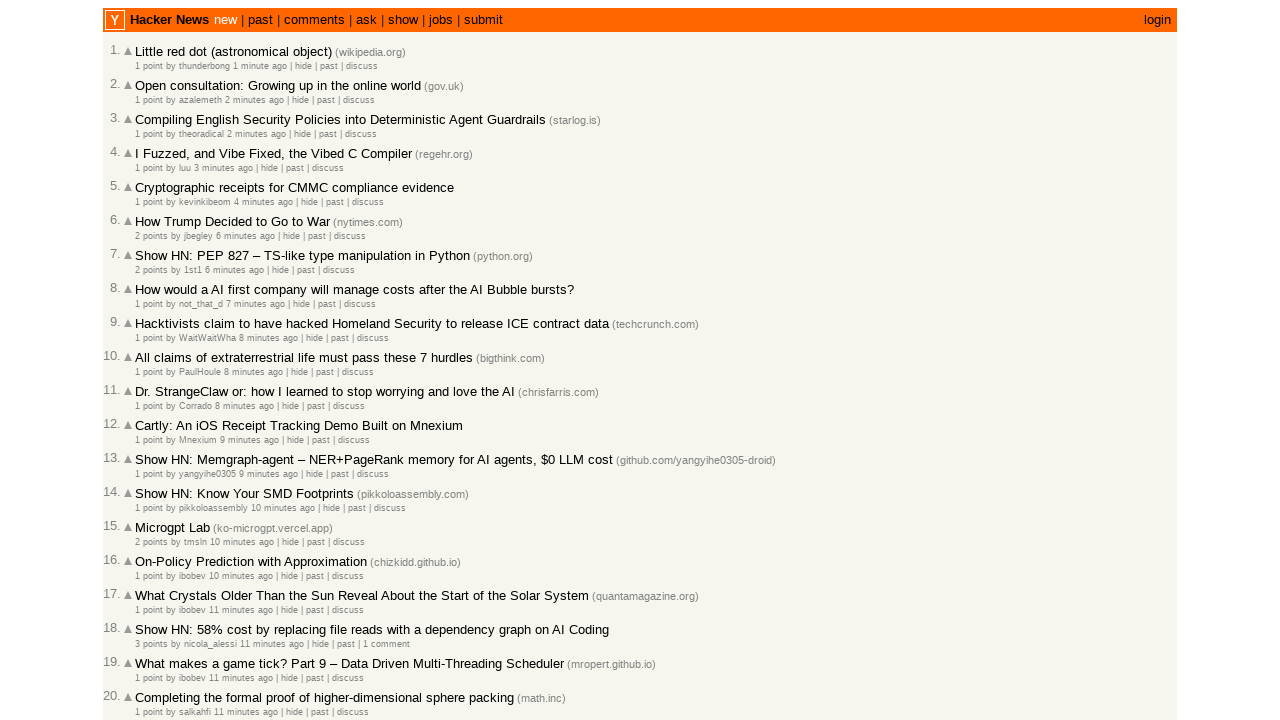

Retrieved title attribute from age span #4
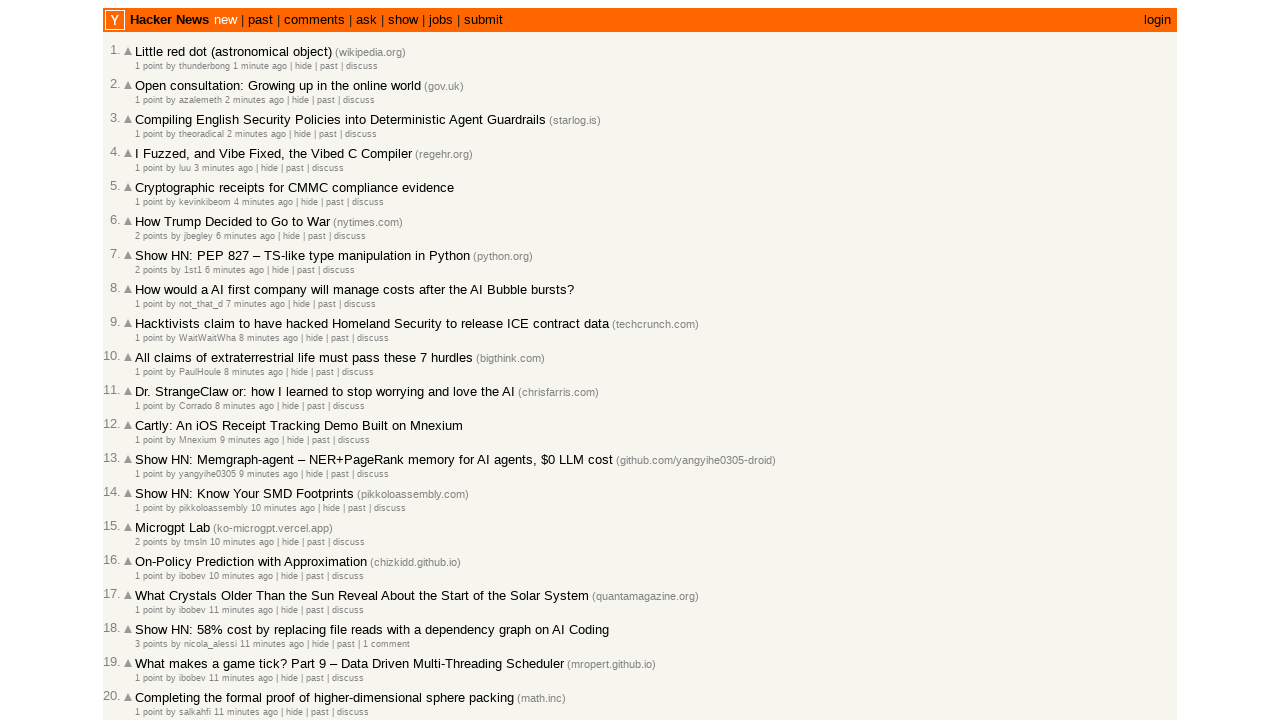

Extracted and appended timestamp 2026-03-02T18:59:10 (total collected: 5)
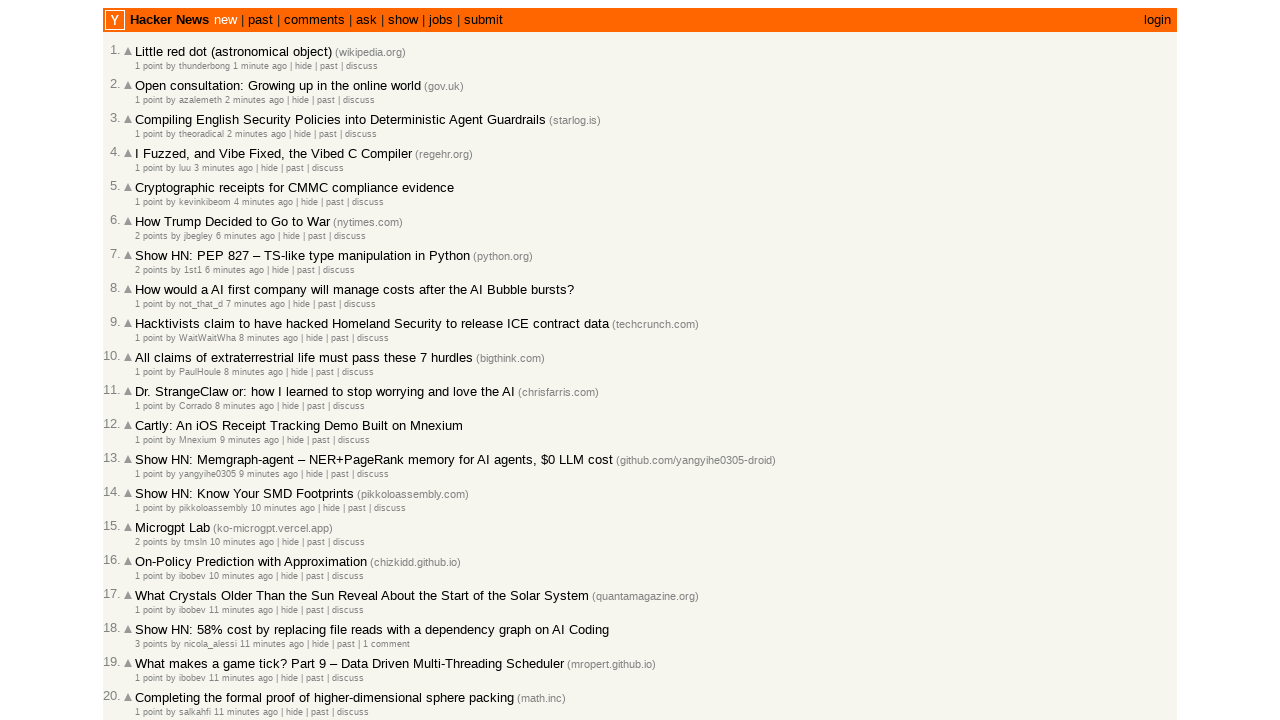

Retrieved title attribute from age span #5
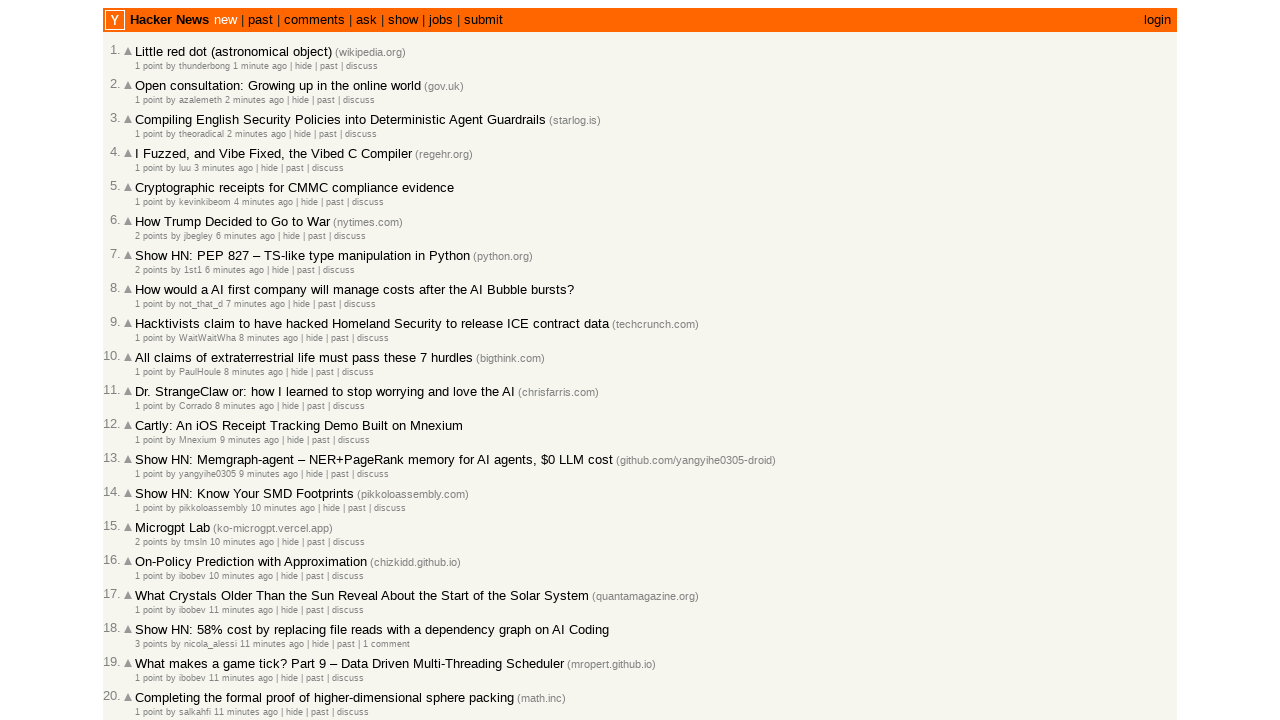

Extracted and appended timestamp 2026-03-02T18:56:48 (total collected: 6)
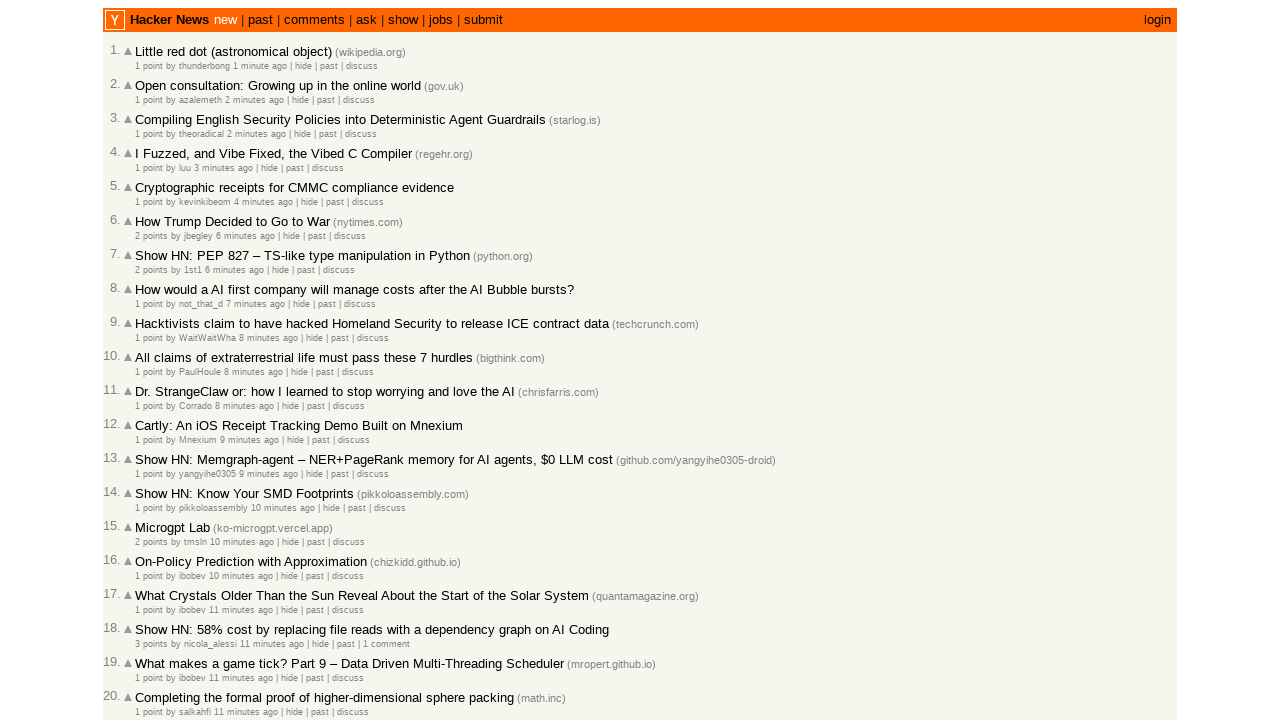

Retrieved title attribute from age span #6
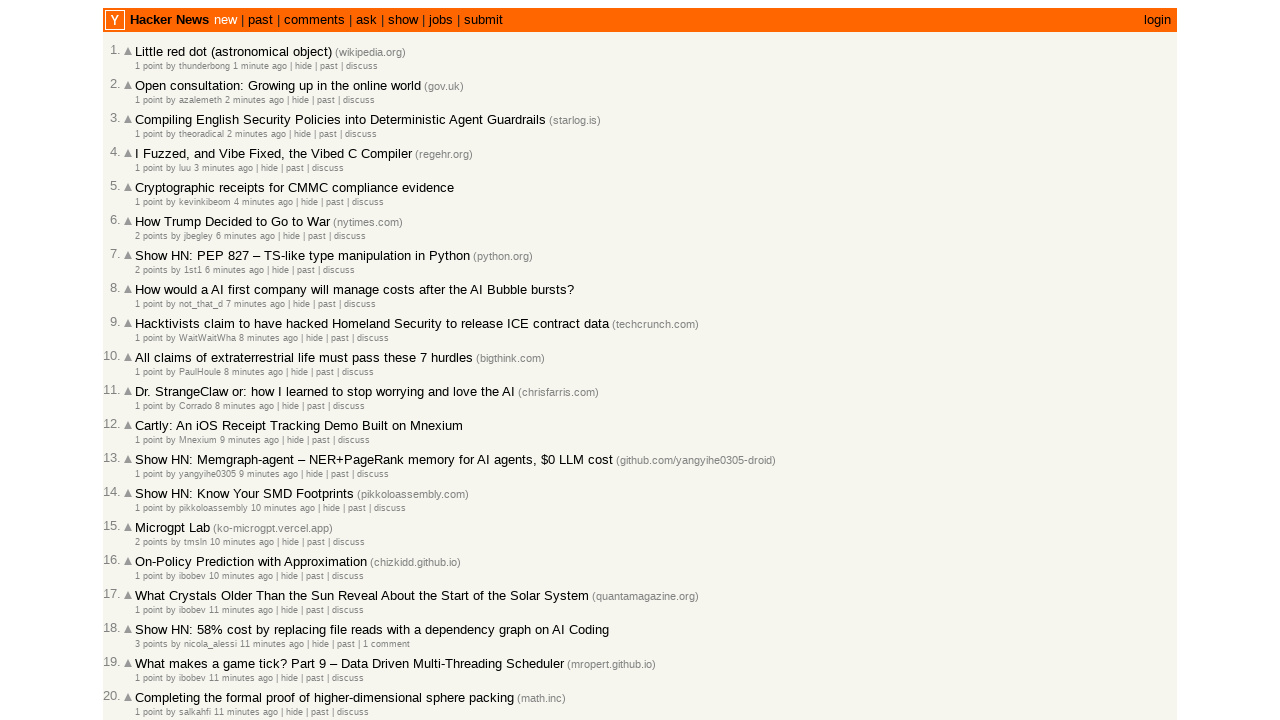

Extracted and appended timestamp 2026-03-02T18:56:27 (total collected: 7)
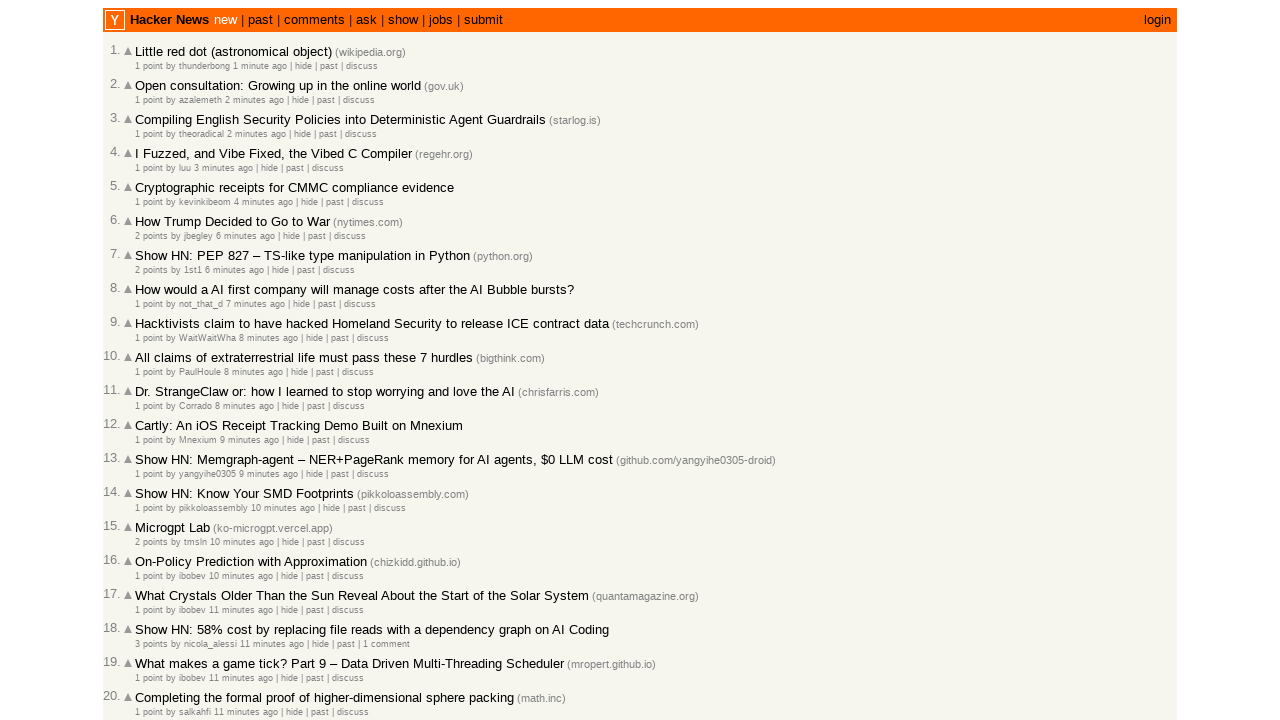

Retrieved title attribute from age span #7
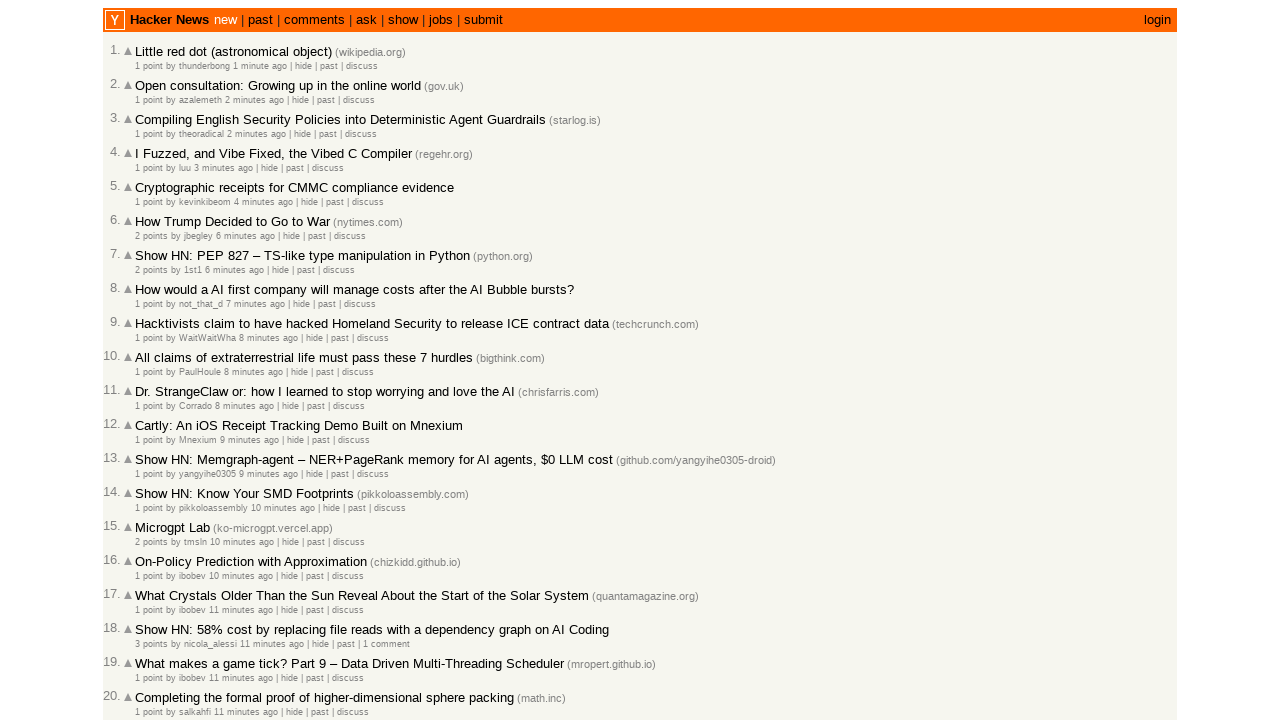

Extracted and appended timestamp 2026-03-02T18:55:48 (total collected: 8)
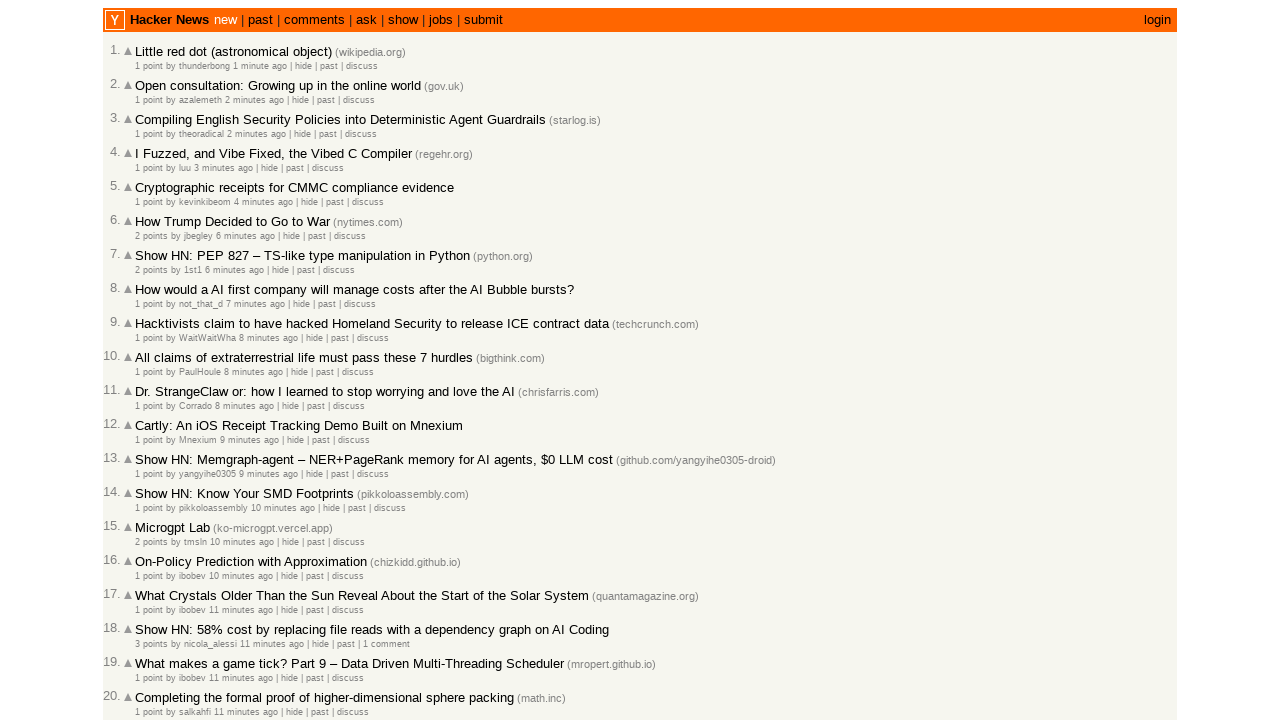

Retrieved title attribute from age span #8
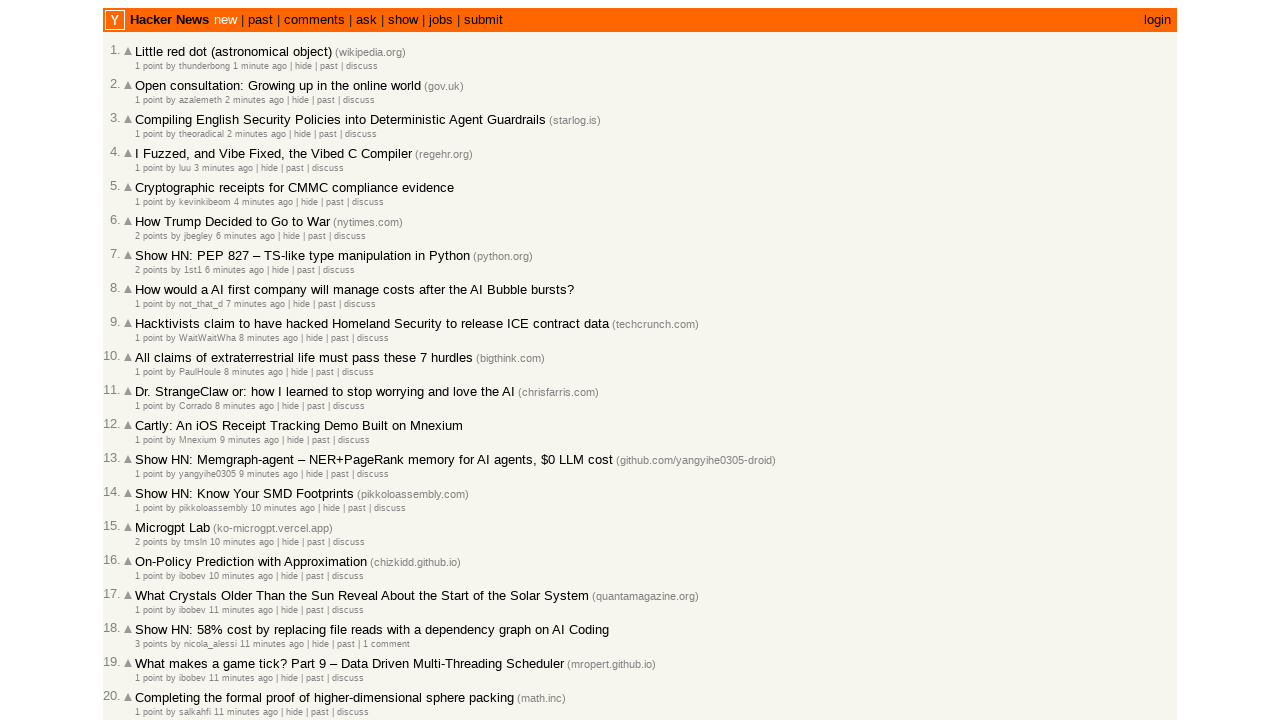

Extracted and appended timestamp 2026-03-02T18:55:06 (total collected: 9)
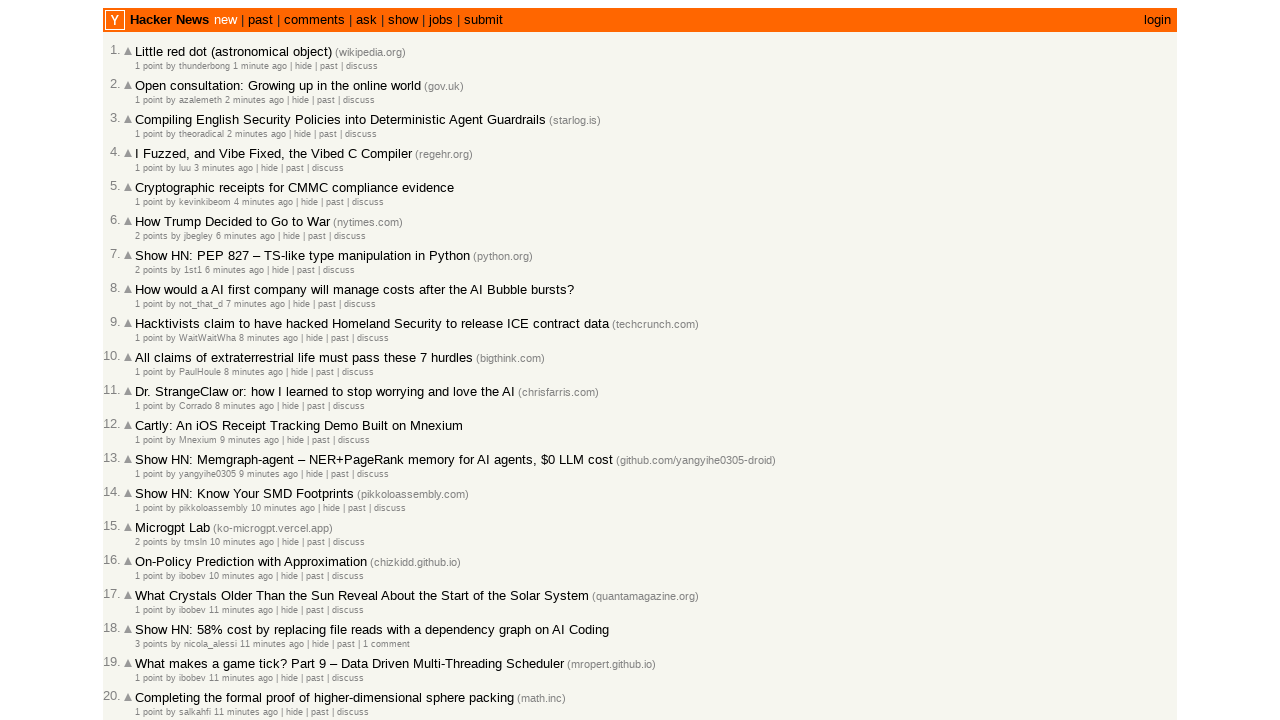

Retrieved title attribute from age span #9
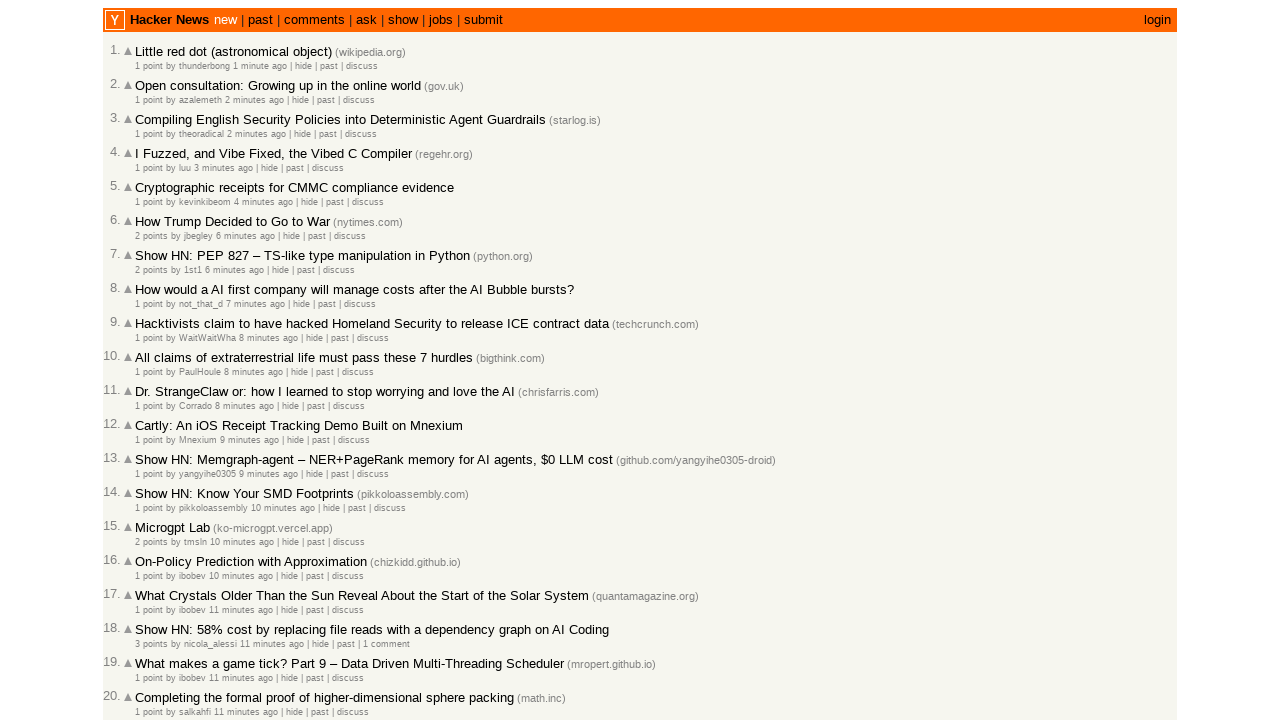

Extracted and appended timestamp 2026-03-02T18:55:00 (total collected: 10)
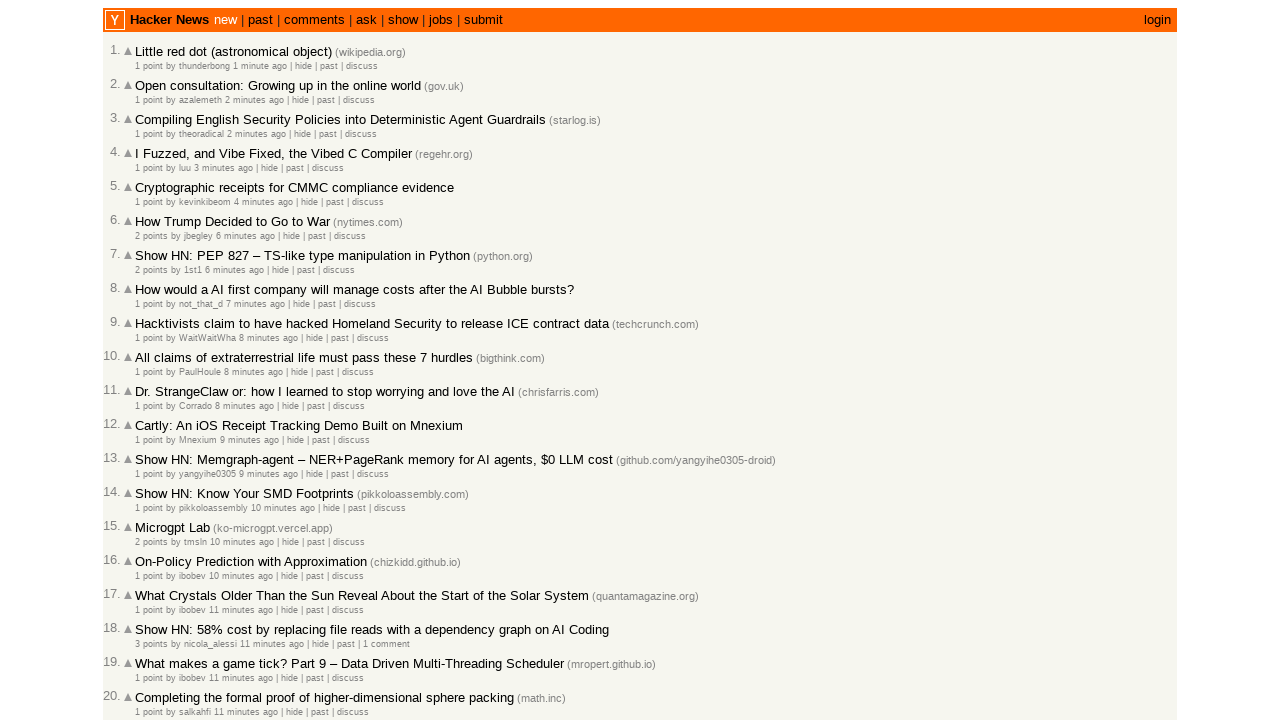

Retrieved title attribute from age span #10
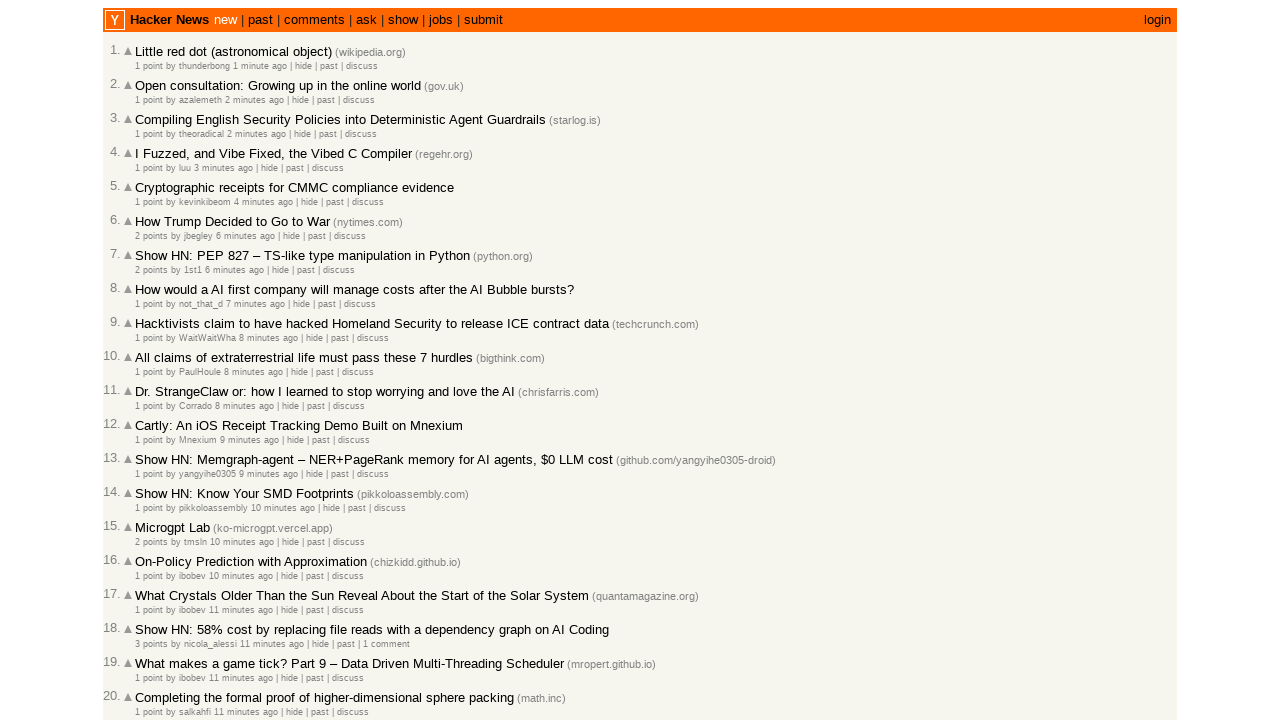

Extracted and appended timestamp 2026-03-02T18:54:24 (total collected: 11)
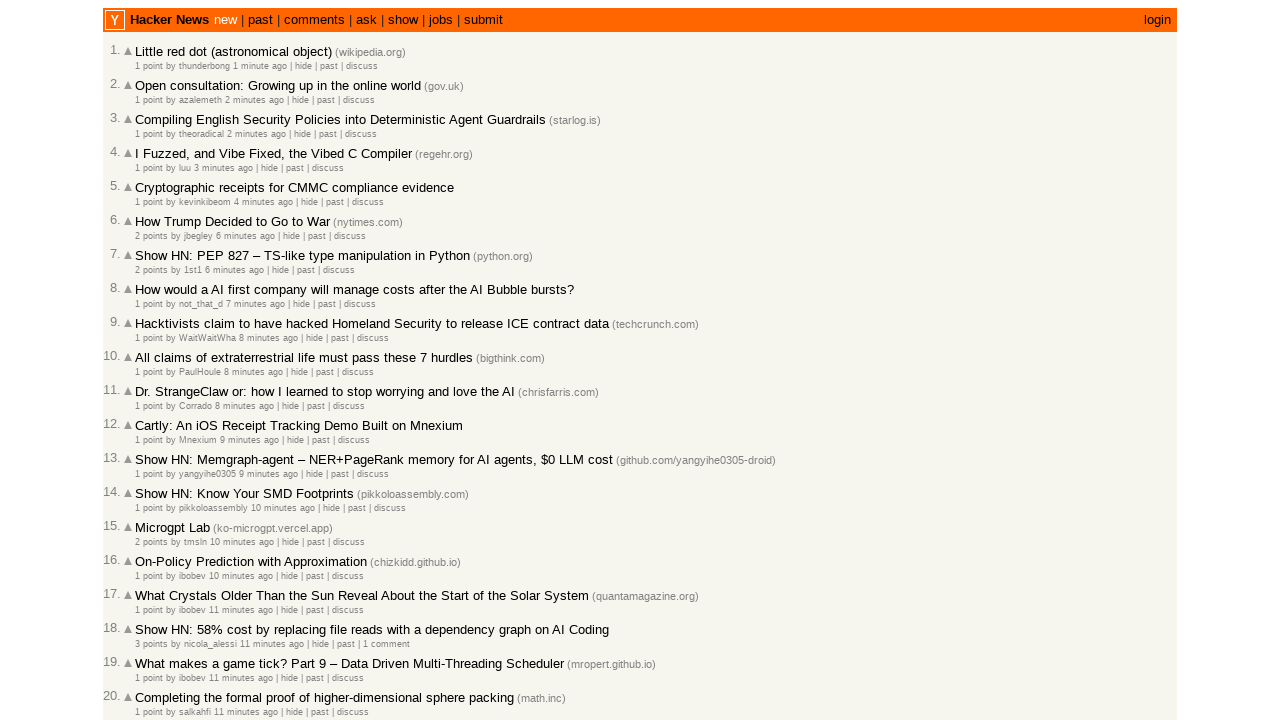

Retrieved title attribute from age span #11
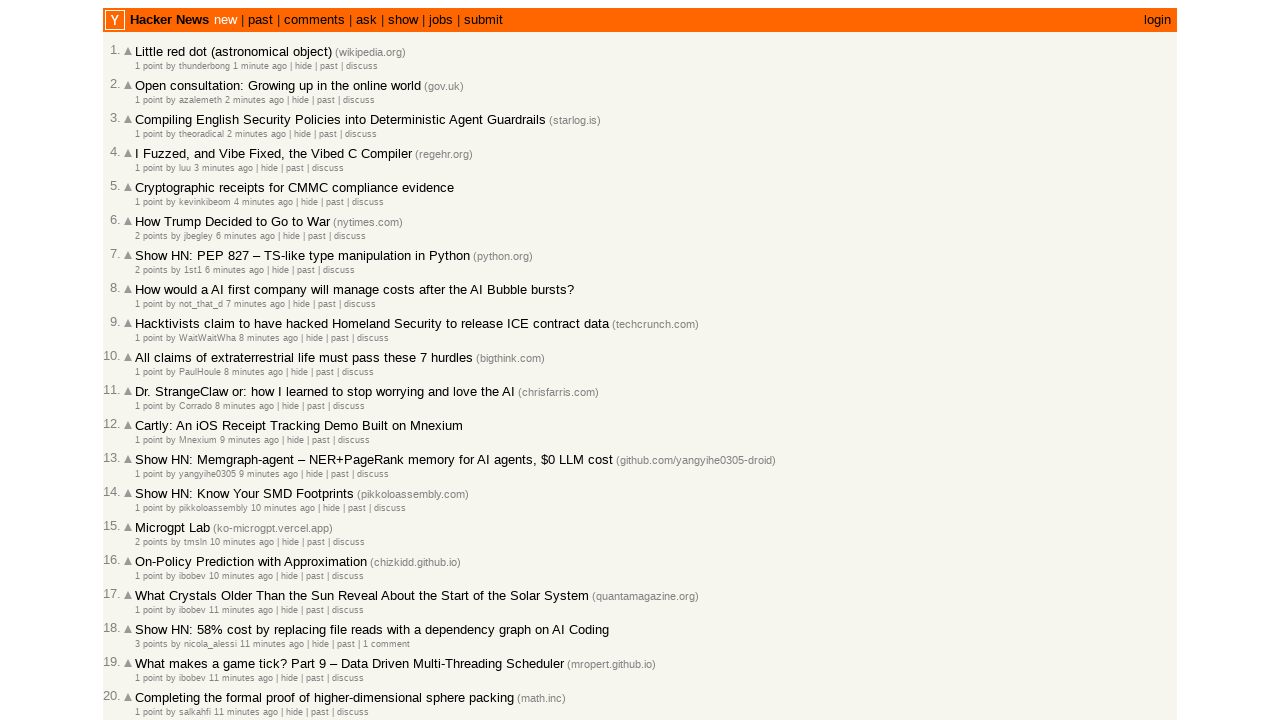

Extracted and appended timestamp 2026-03-02T18:54:16 (total collected: 12)
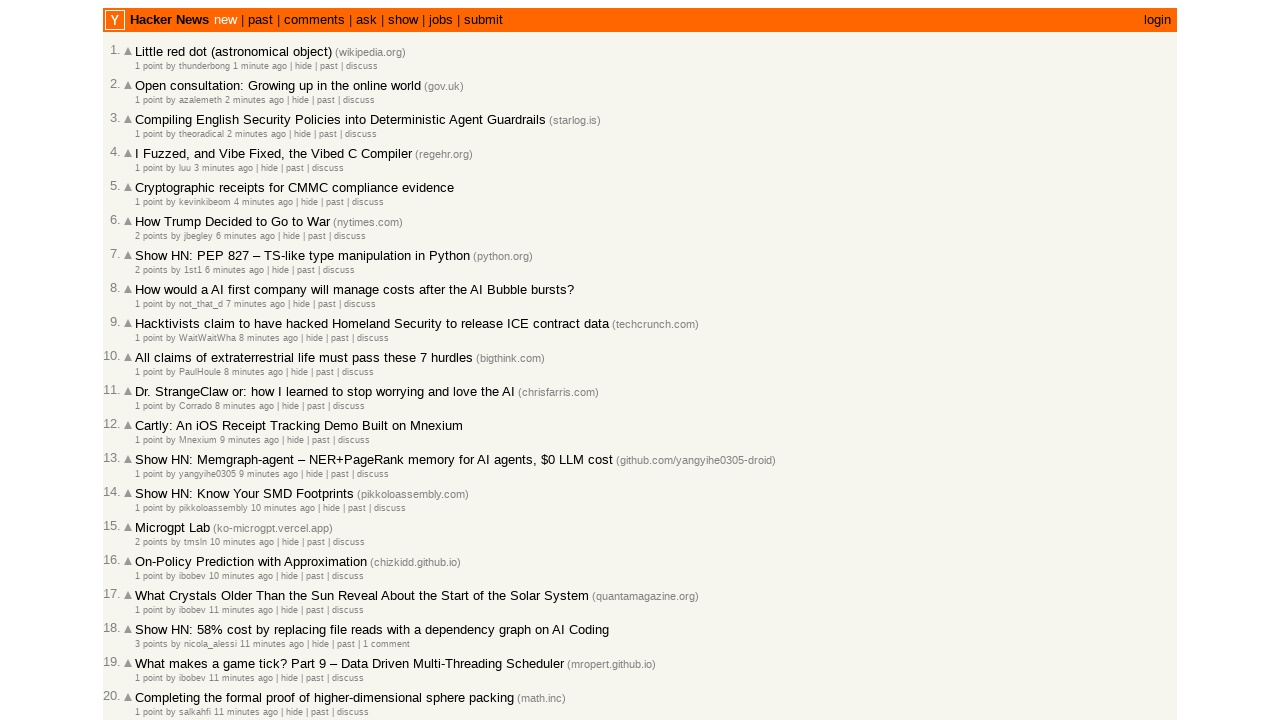

Retrieved title attribute from age span #12
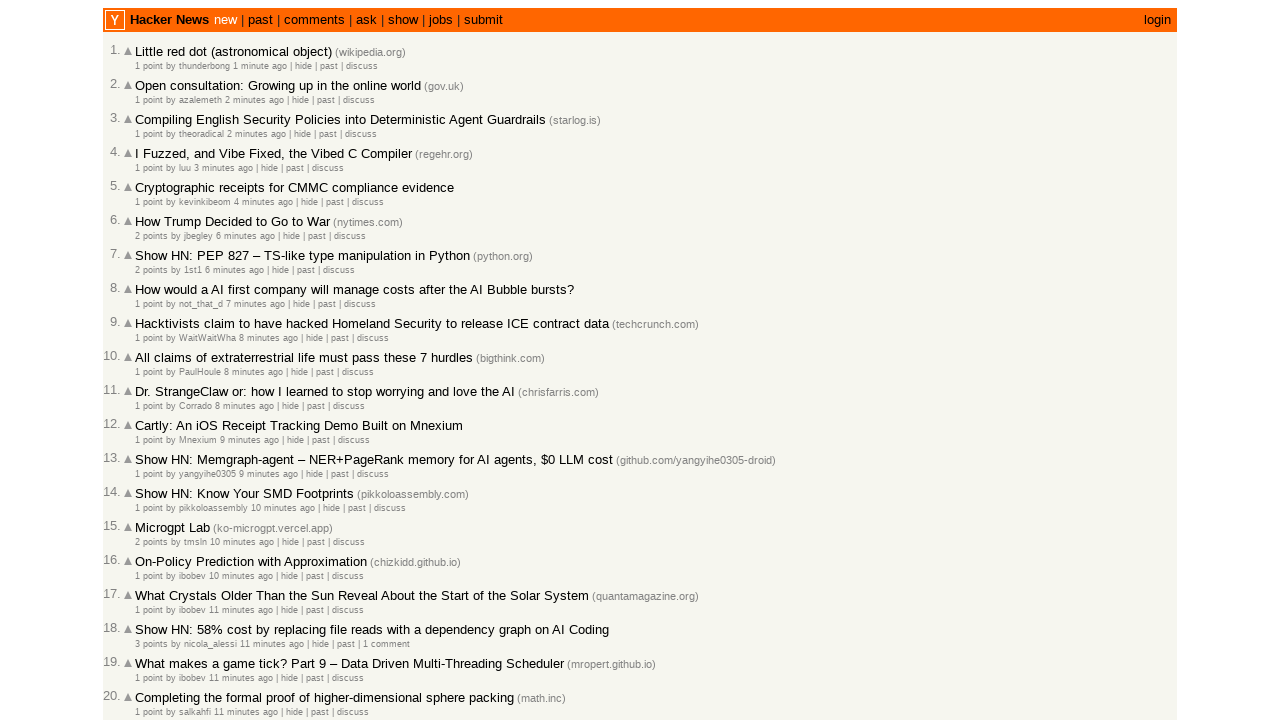

Extracted and appended timestamp 2026-03-02T18:53:59 (total collected: 13)
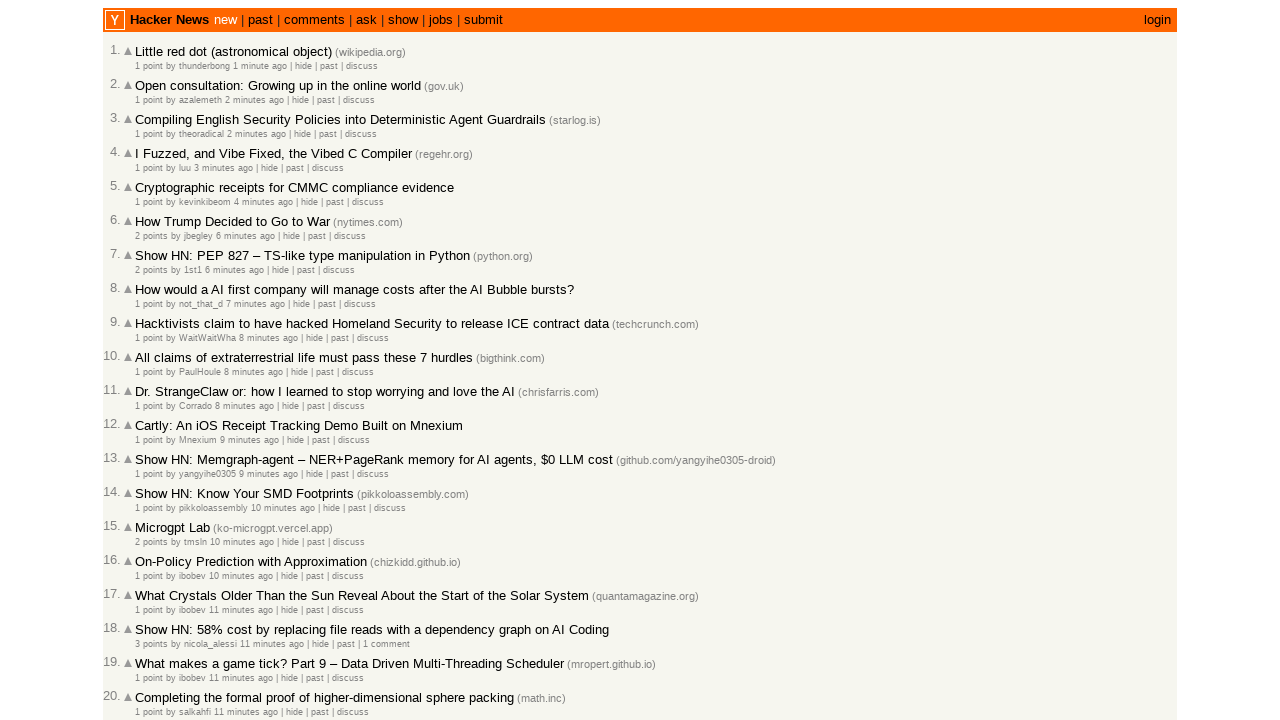

Retrieved title attribute from age span #13
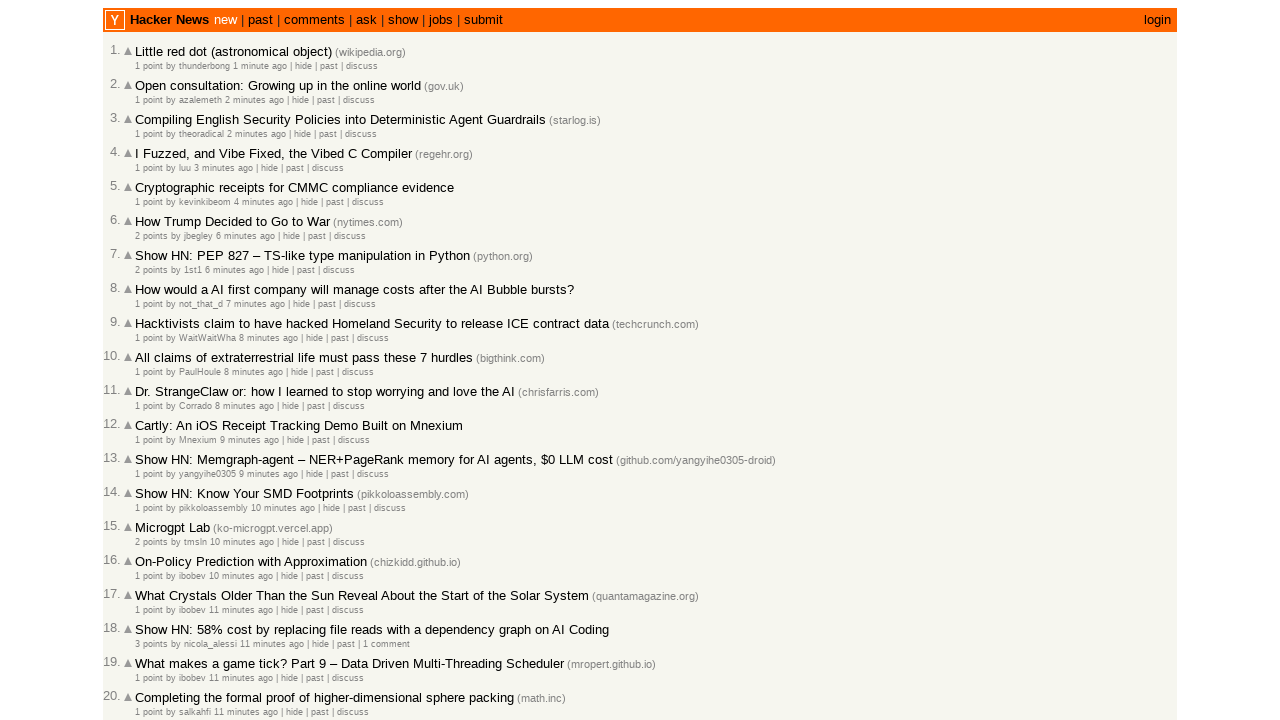

Extracted and appended timestamp 2026-03-02T18:53:17 (total collected: 14)
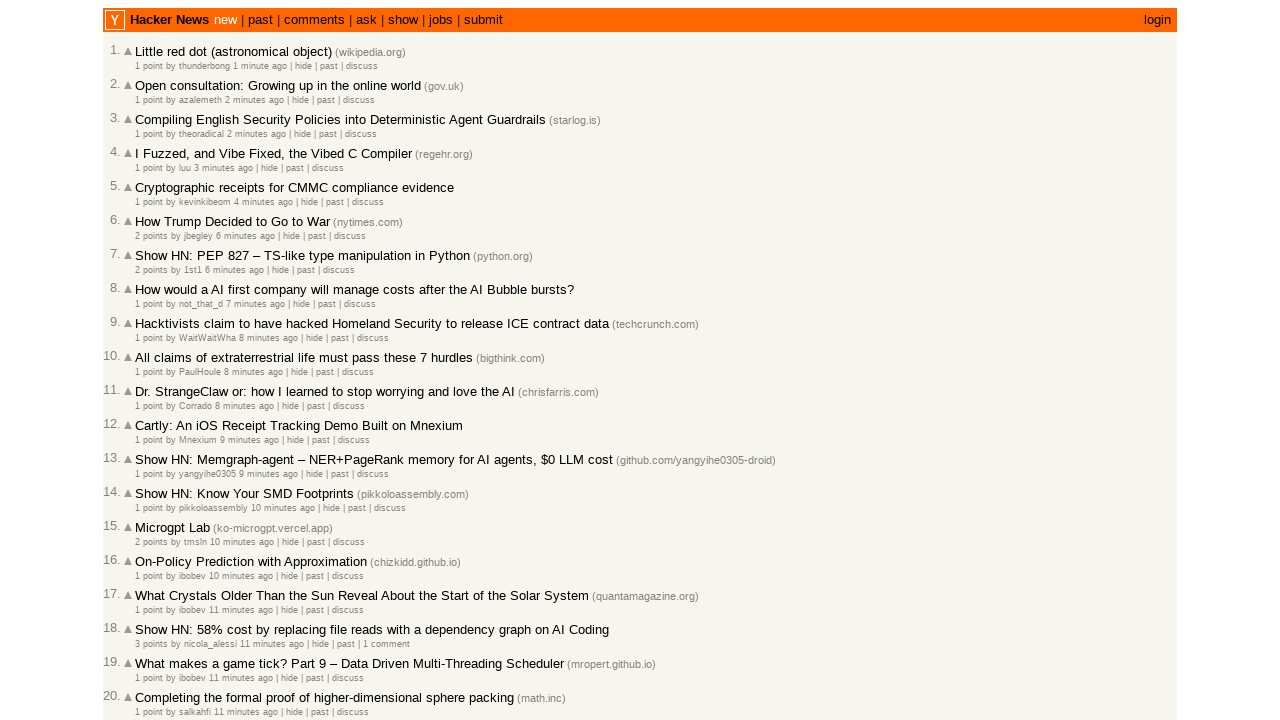

Retrieved title attribute from age span #14
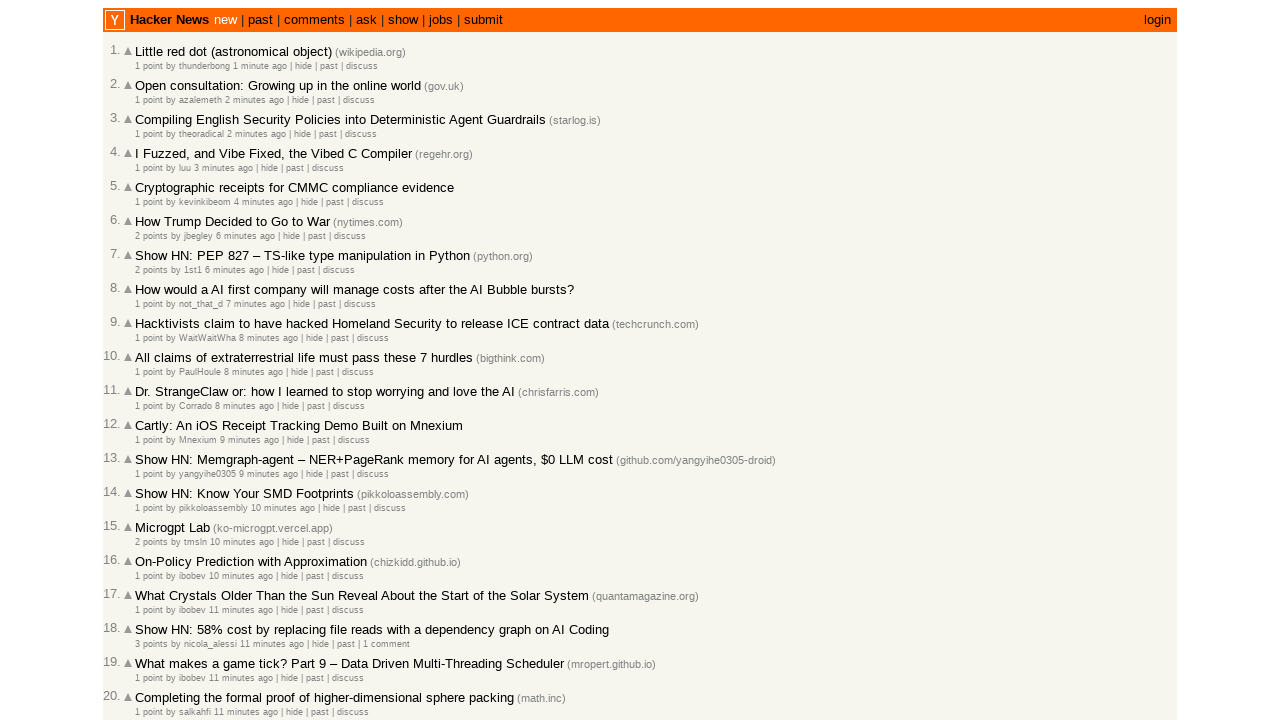

Extracted and appended timestamp 2026-03-02T18:52:56 (total collected: 15)
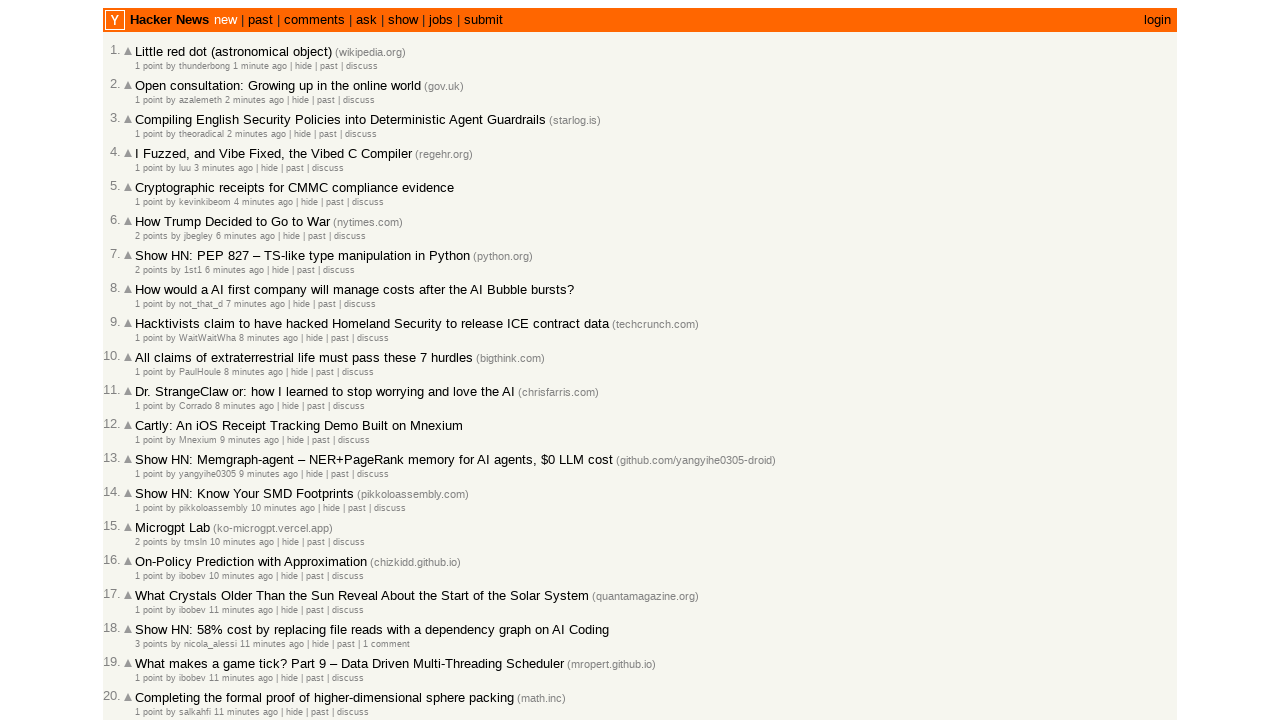

Retrieved title attribute from age span #15
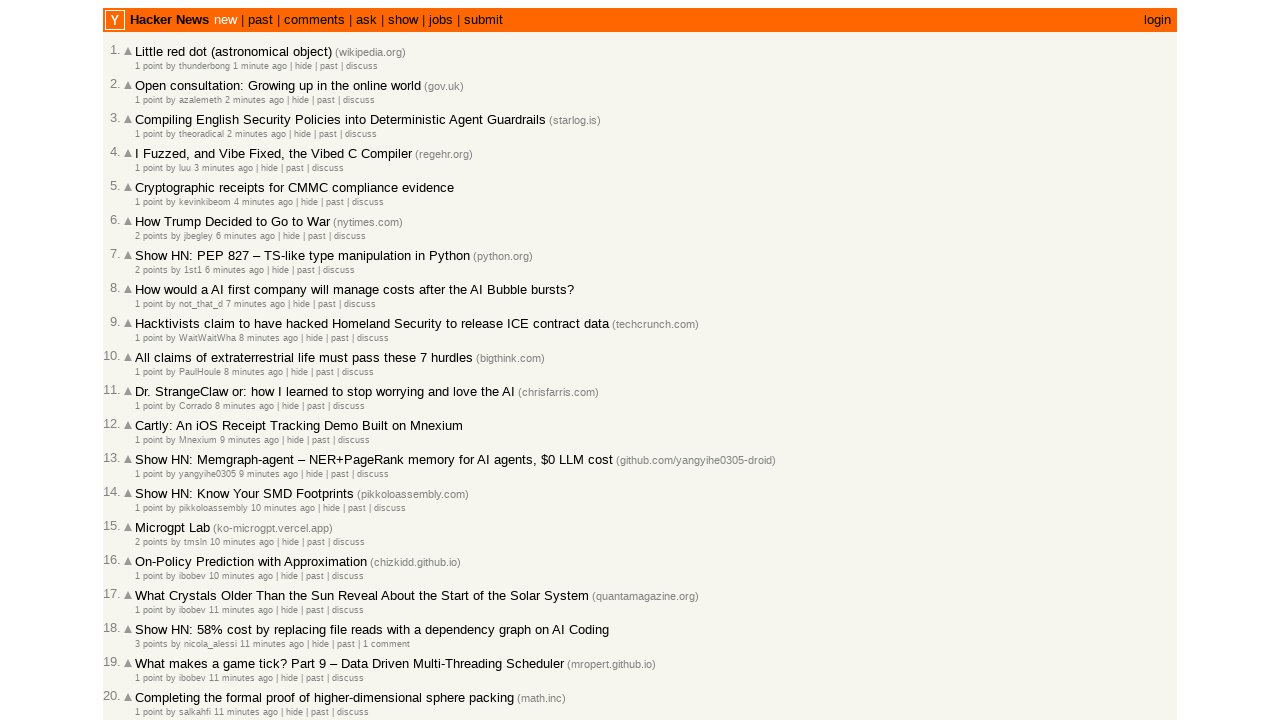

Extracted and appended timestamp 2026-03-02T18:52:53 (total collected: 16)
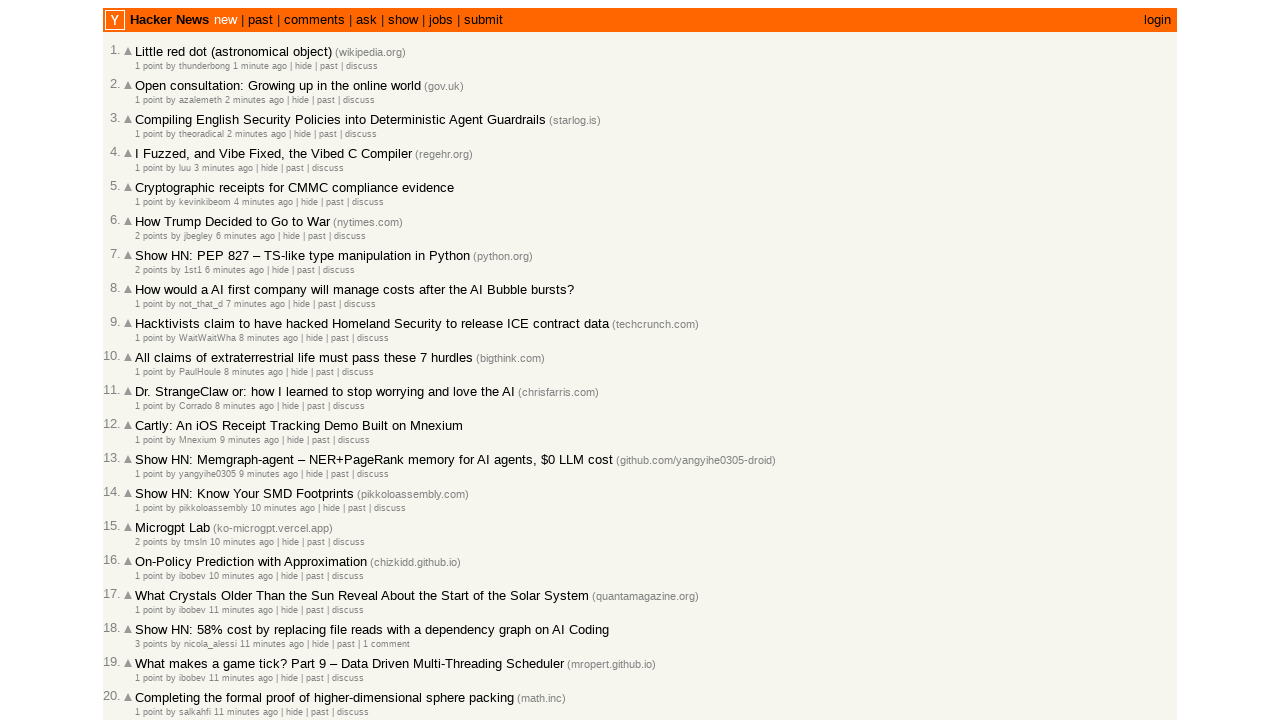

Retrieved title attribute from age span #16
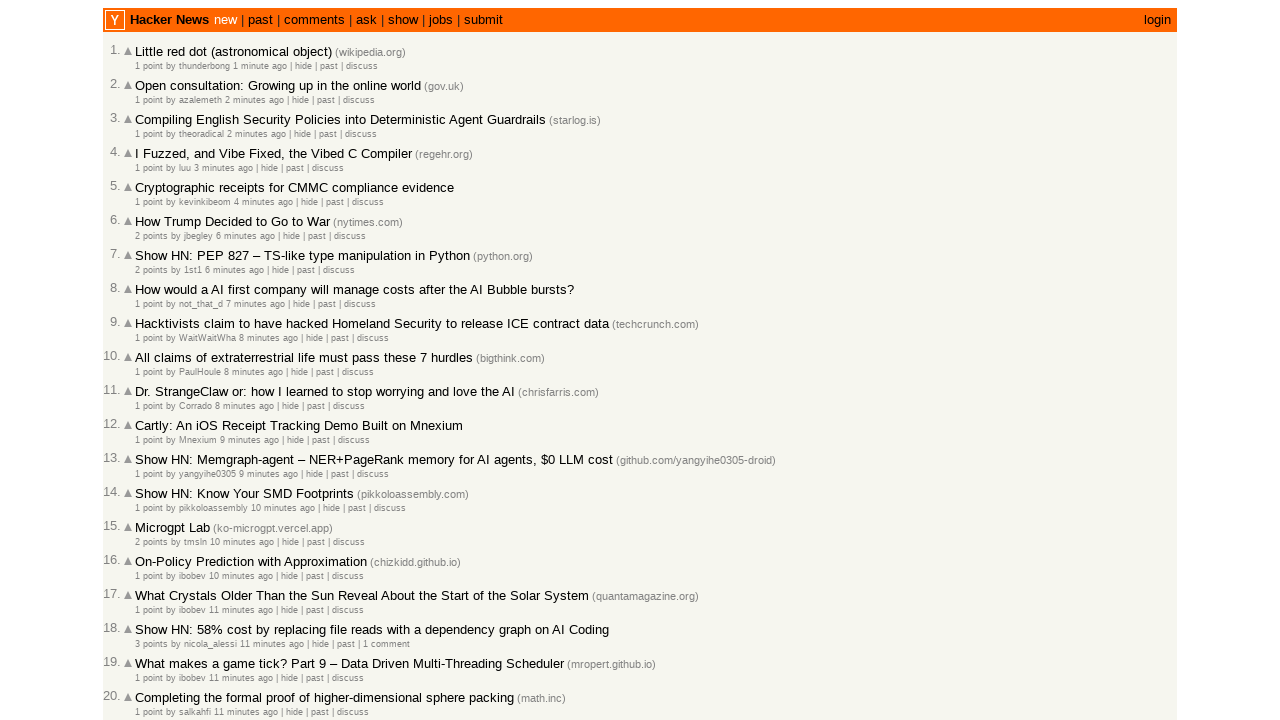

Extracted and appended timestamp 2026-03-02T18:52:21 (total collected: 17)
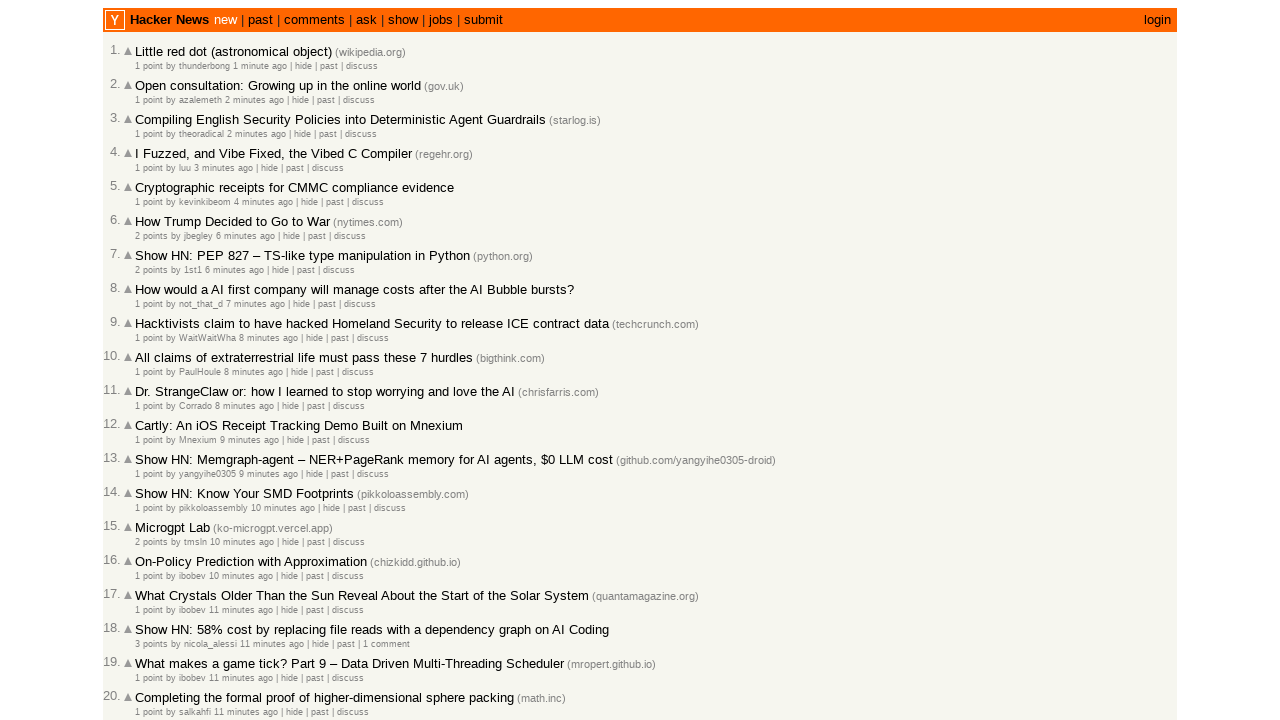

Retrieved title attribute from age span #17
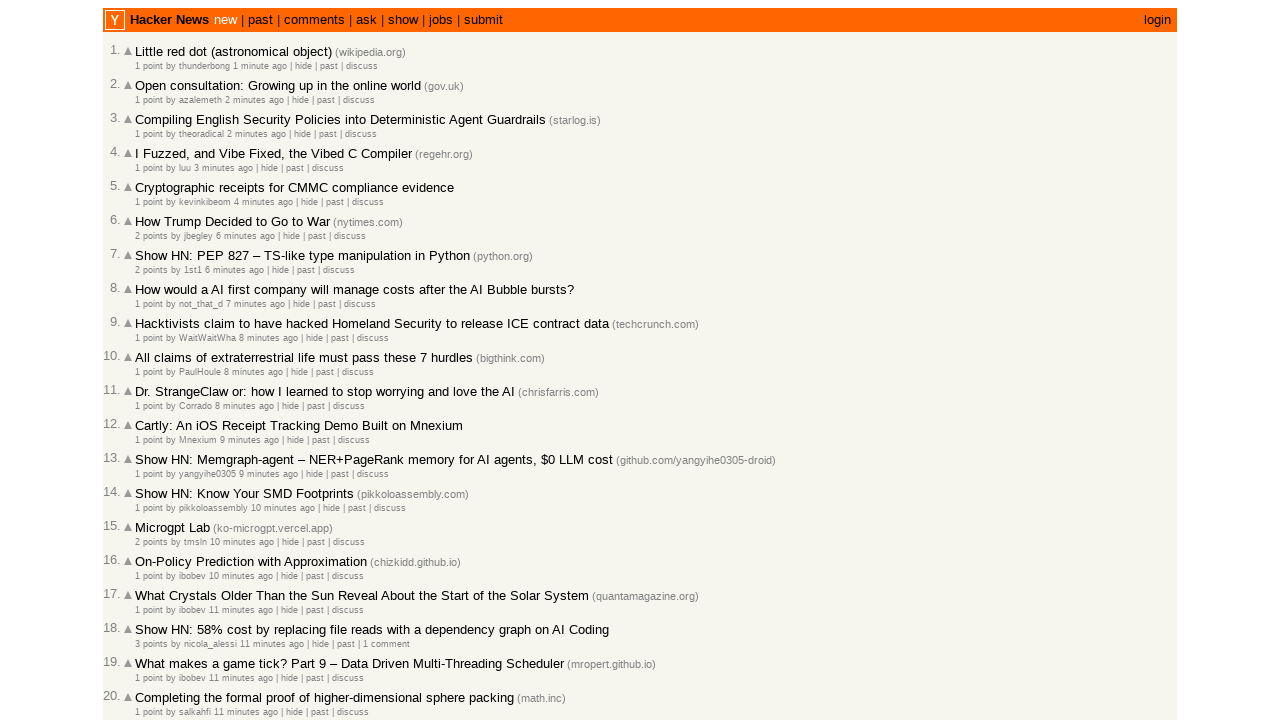

Extracted and appended timestamp 2026-03-02T18:52:03 (total collected: 18)
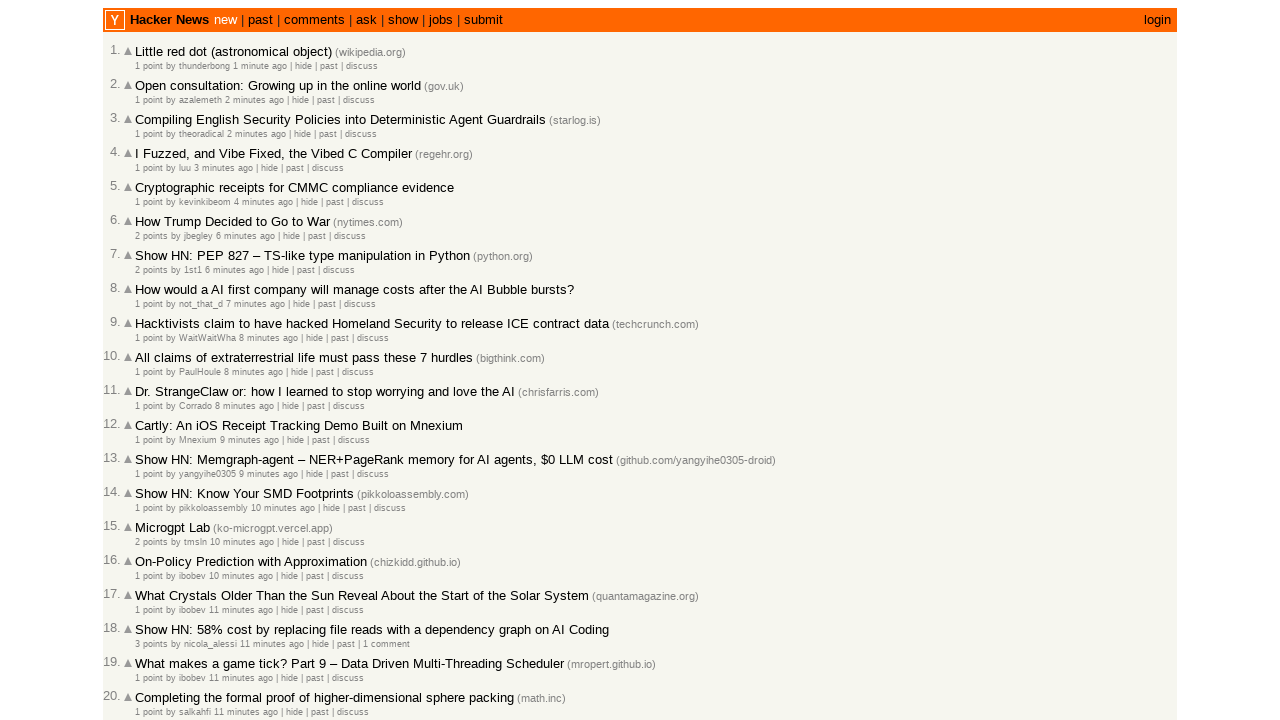

Retrieved title attribute from age span #18
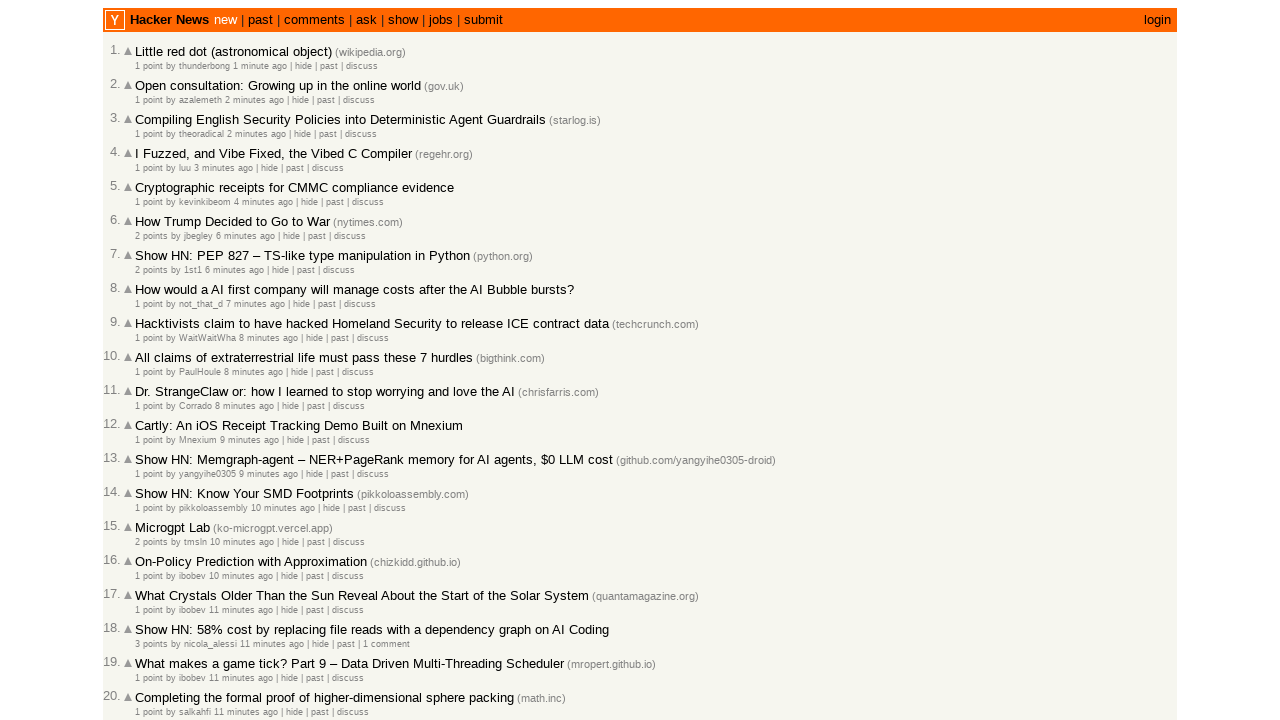

Extracted and appended timestamp 2026-03-02T18:51:51 (total collected: 19)
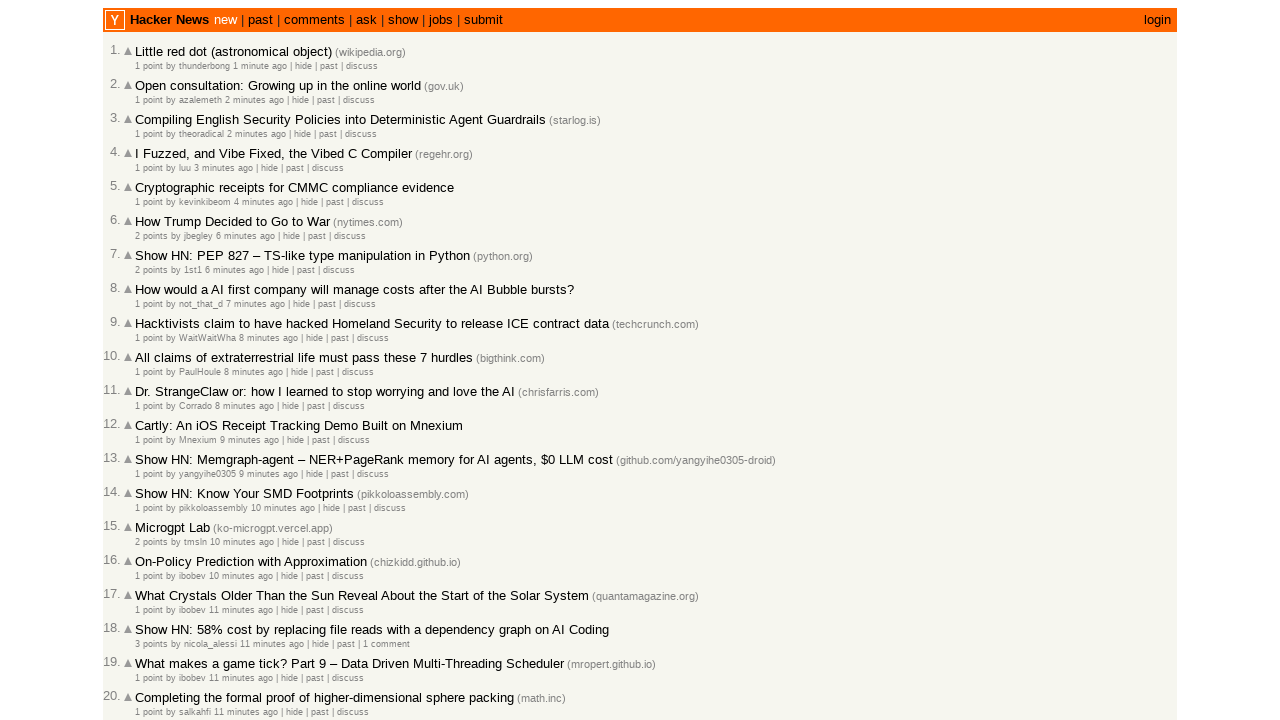

Retrieved title attribute from age span #19
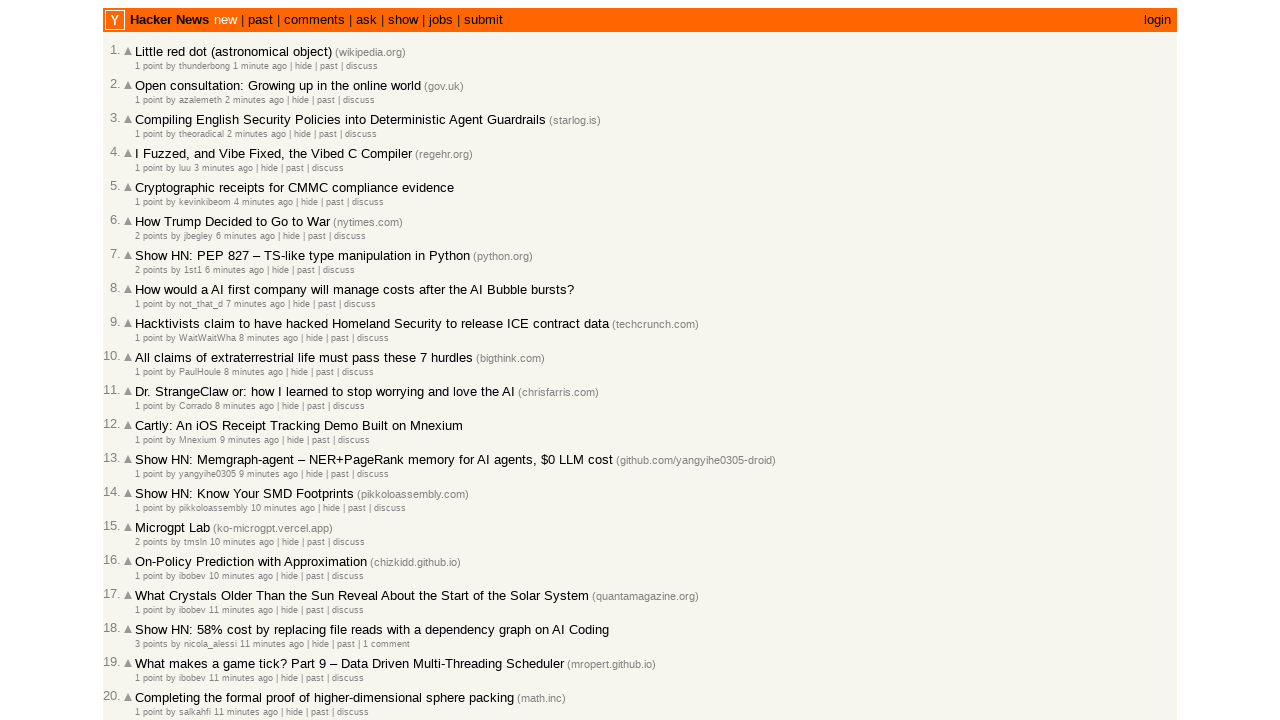

Extracted and appended timestamp 2026-03-02T18:51:43 (total collected: 20)
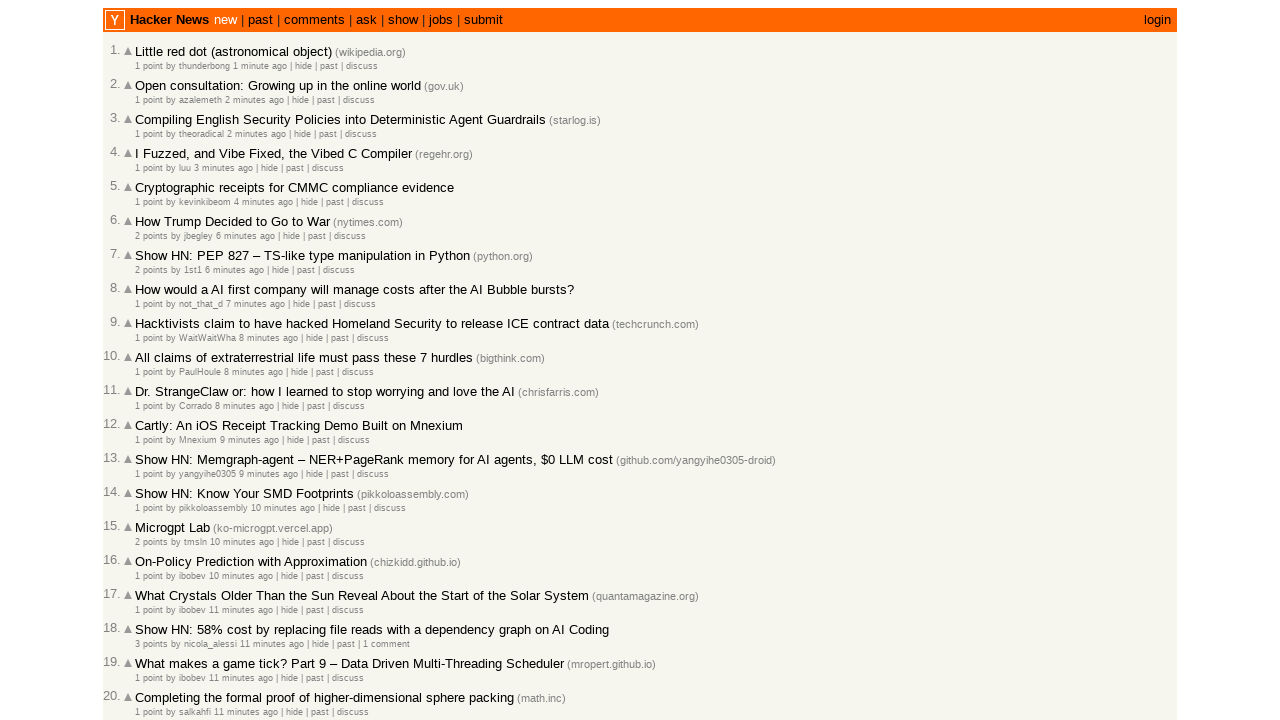

Retrieved title attribute from age span #20
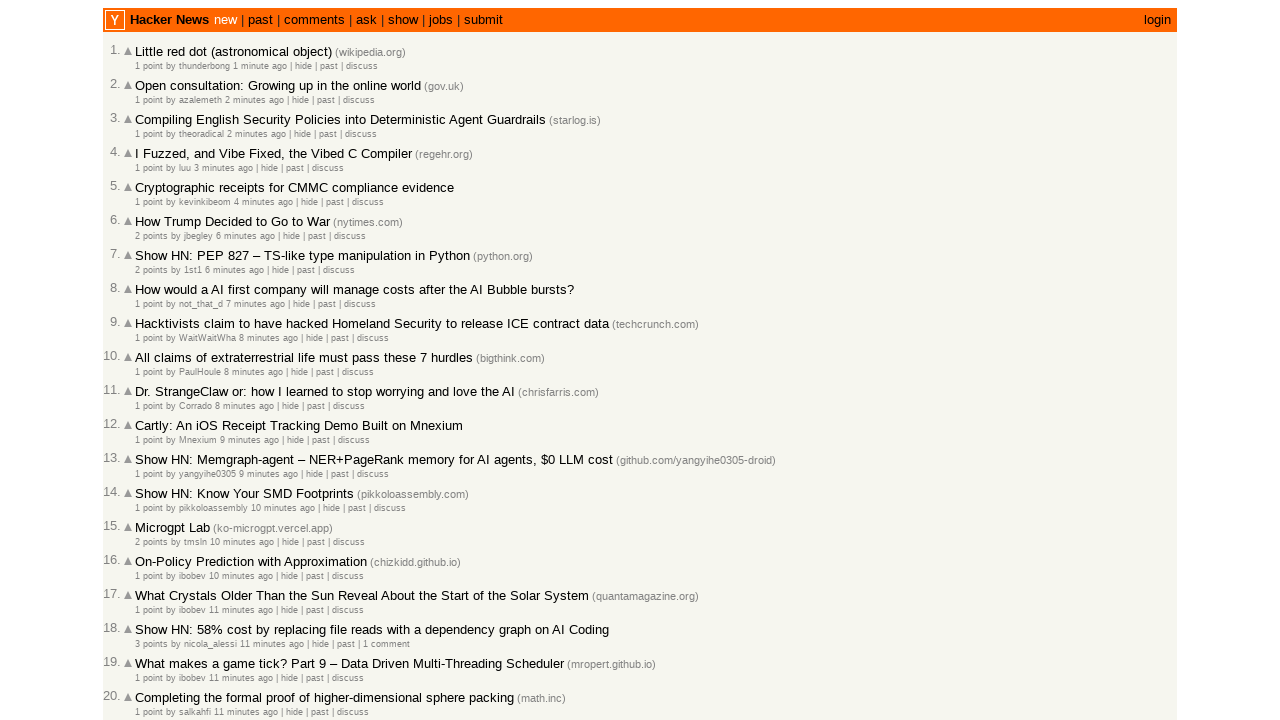

Extracted and appended timestamp 2026-03-02T18:50:31 (total collected: 21)
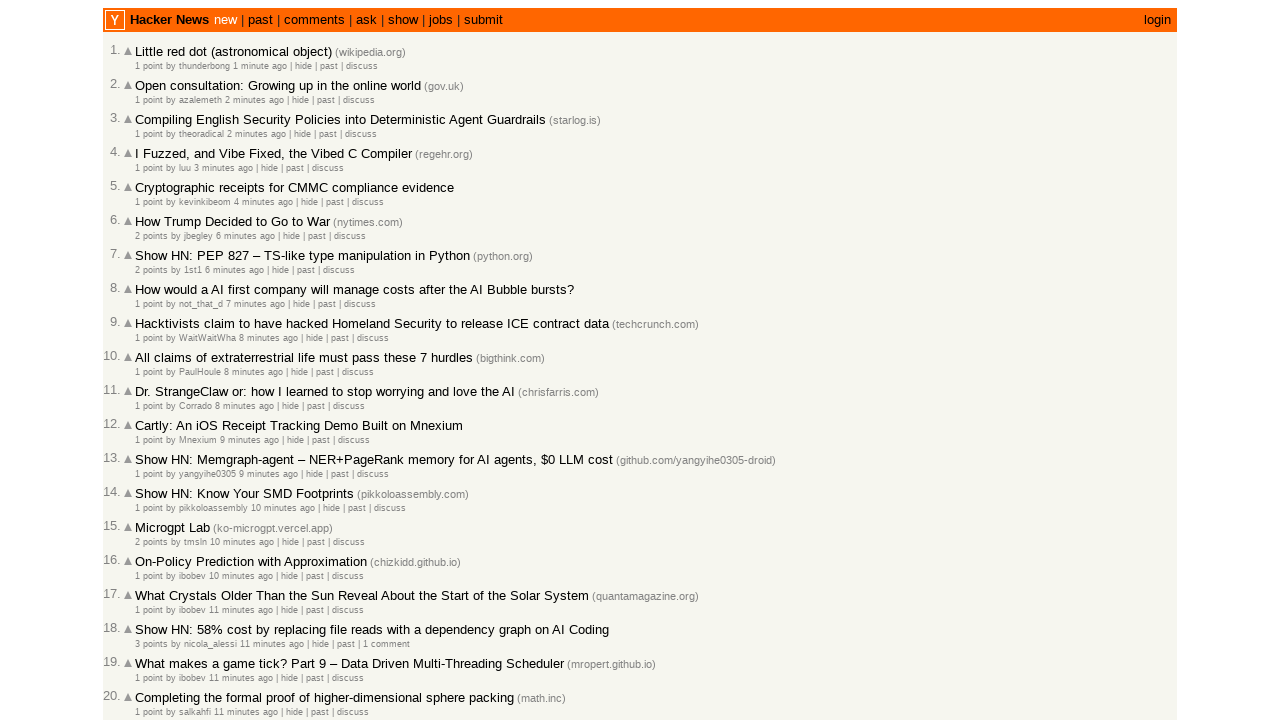

Retrieved title attribute from age span #21
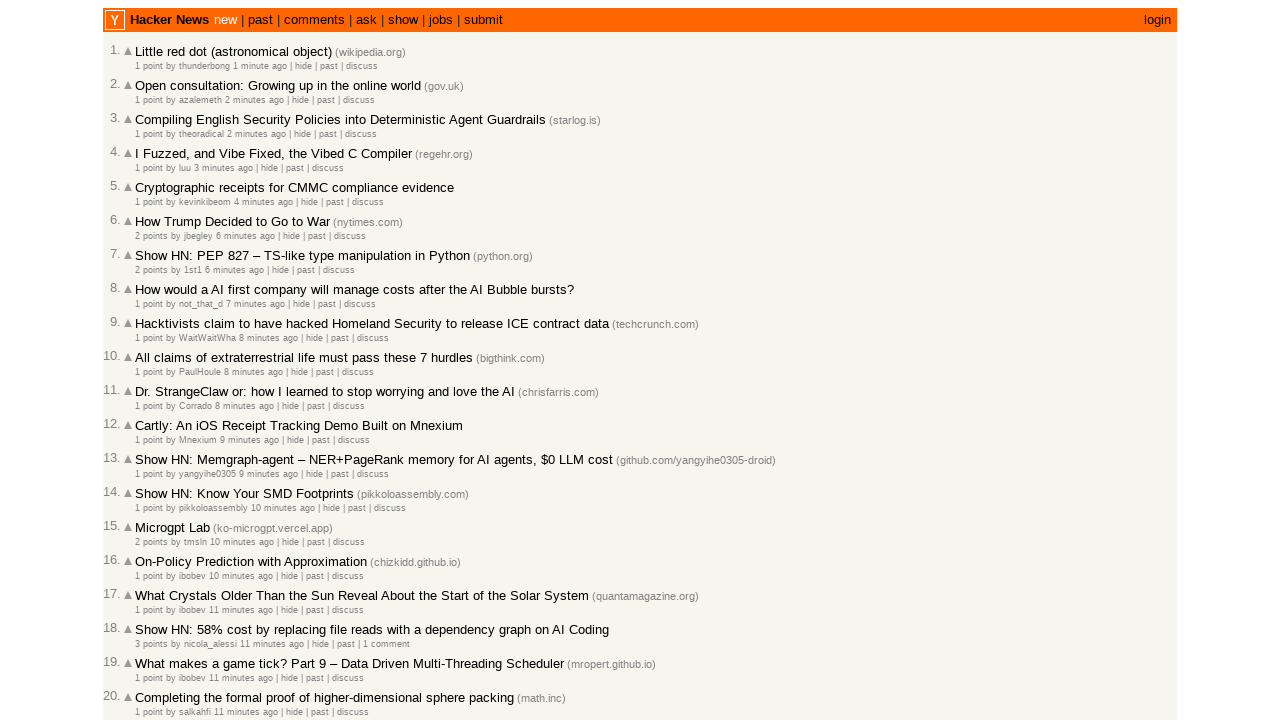

Extracted and appended timestamp 2026-03-02T18:48:57 (total collected: 22)
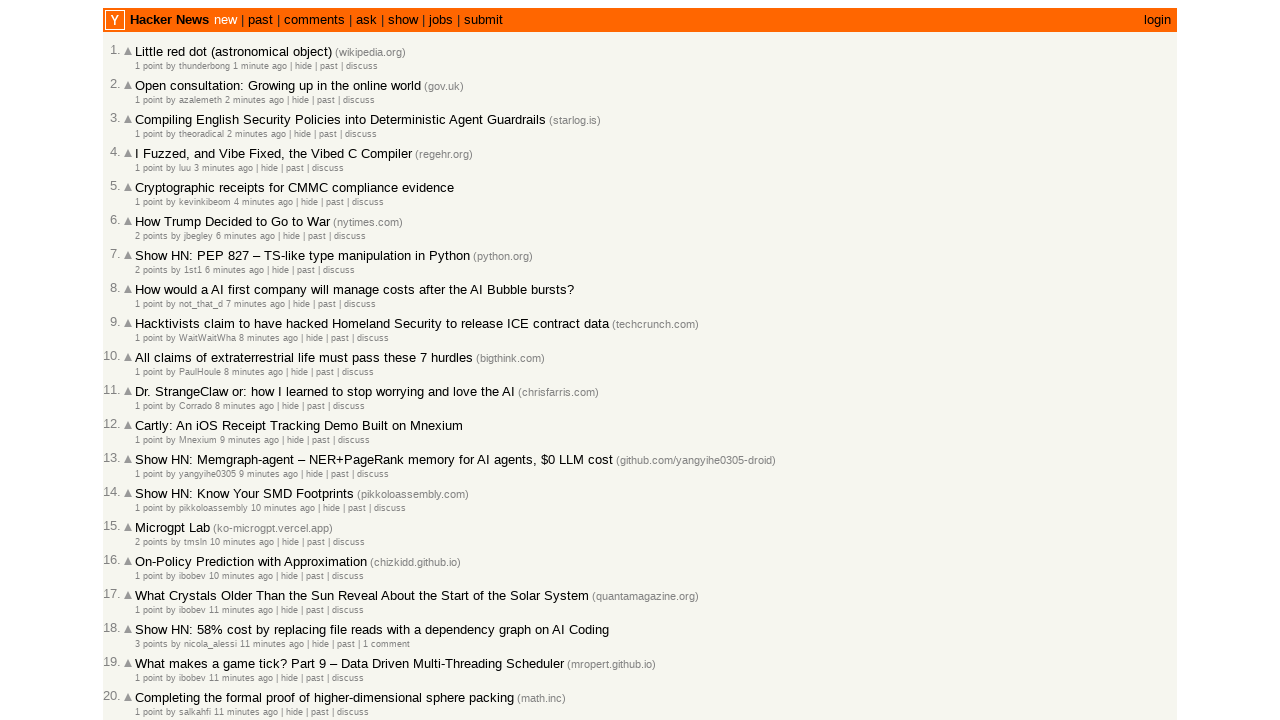

Retrieved title attribute from age span #22
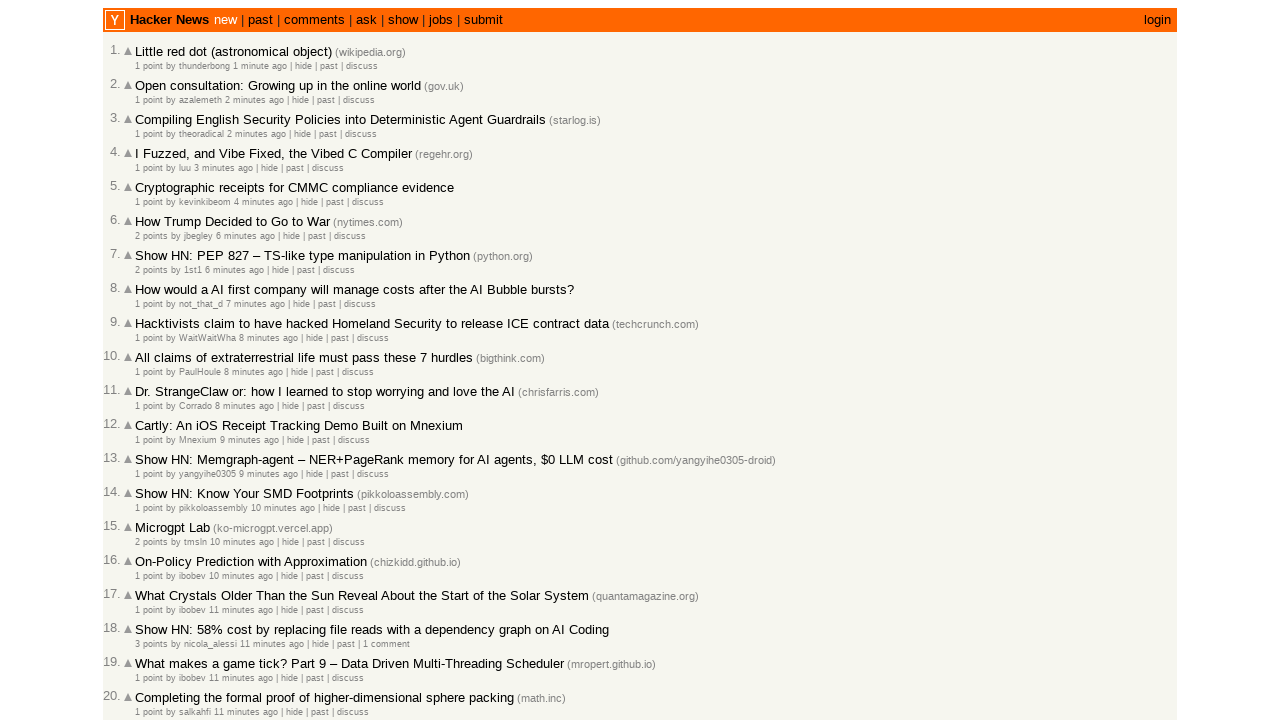

Extracted and appended timestamp 2026-03-02T18:48:37 (total collected: 23)
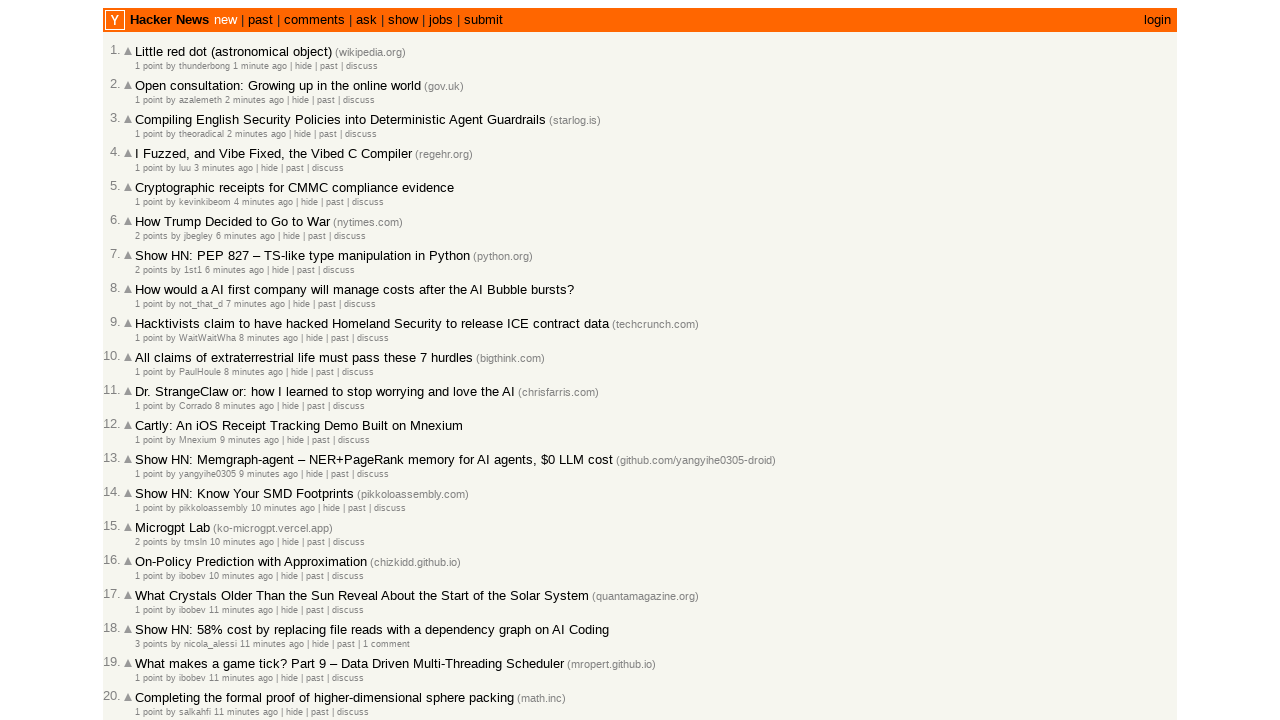

Retrieved title attribute from age span #23
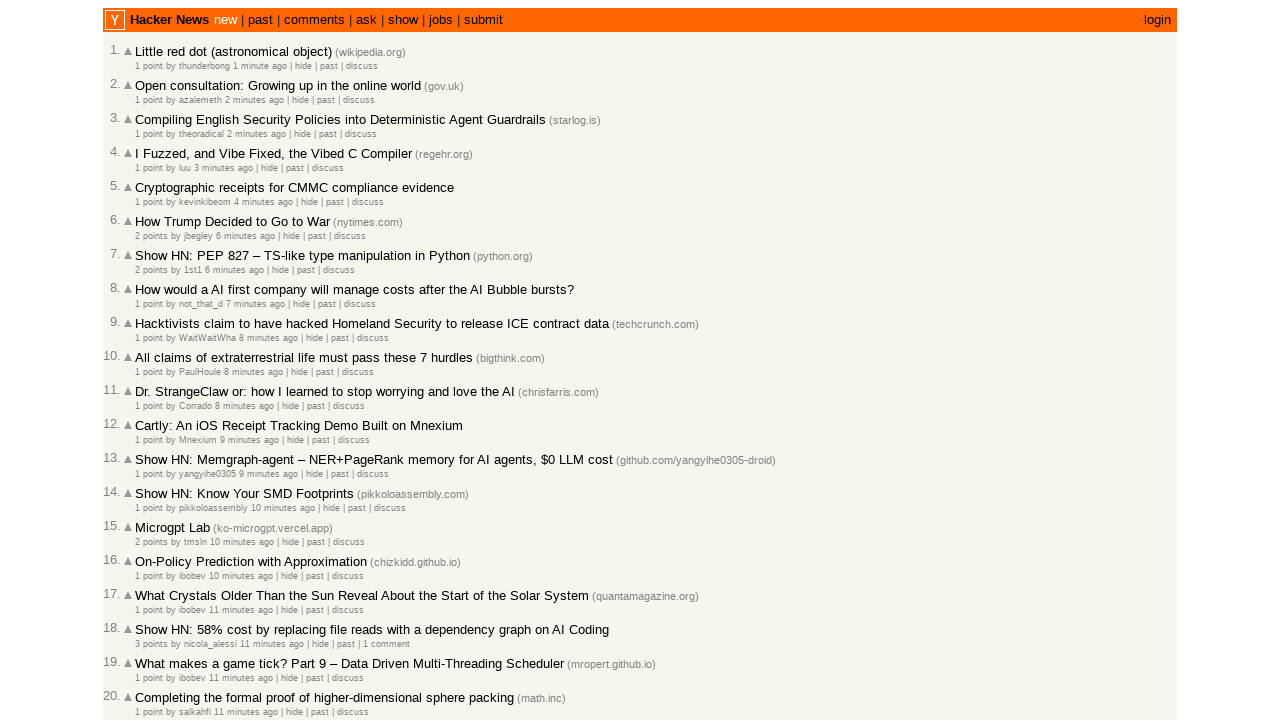

Extracted and appended timestamp 2026-03-02T18:48:36 (total collected: 24)
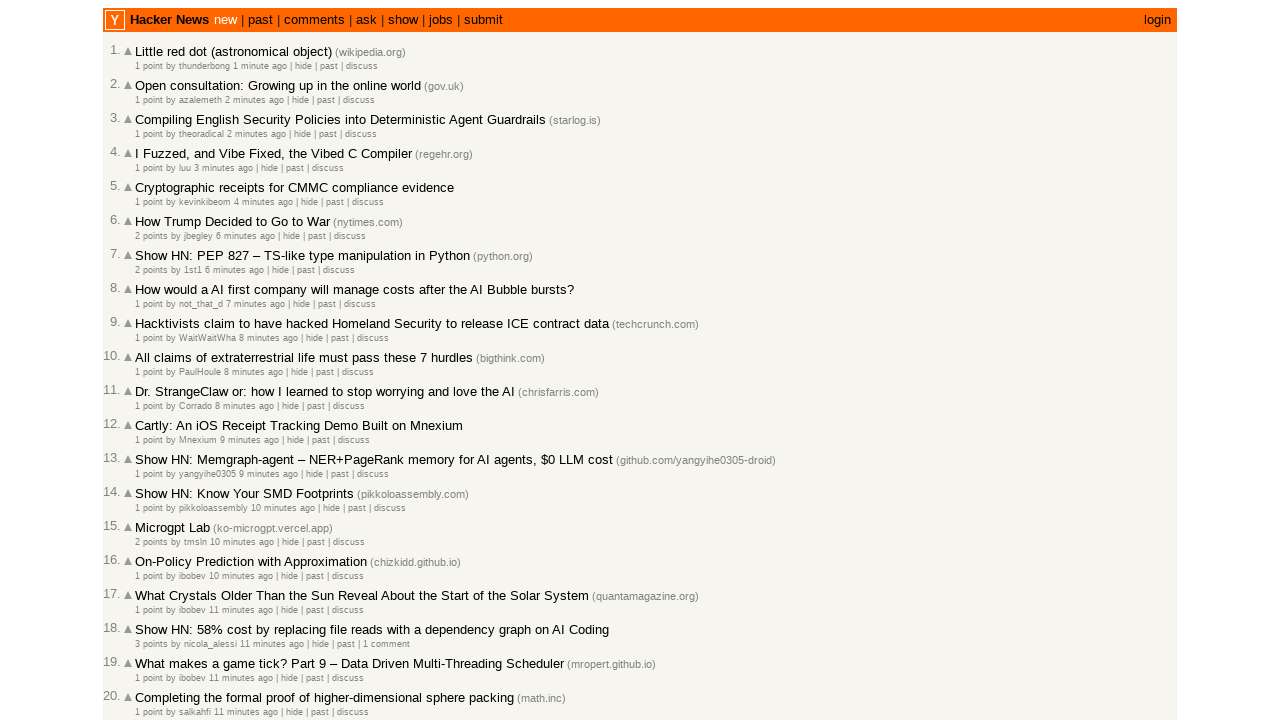

Retrieved title attribute from age span #24
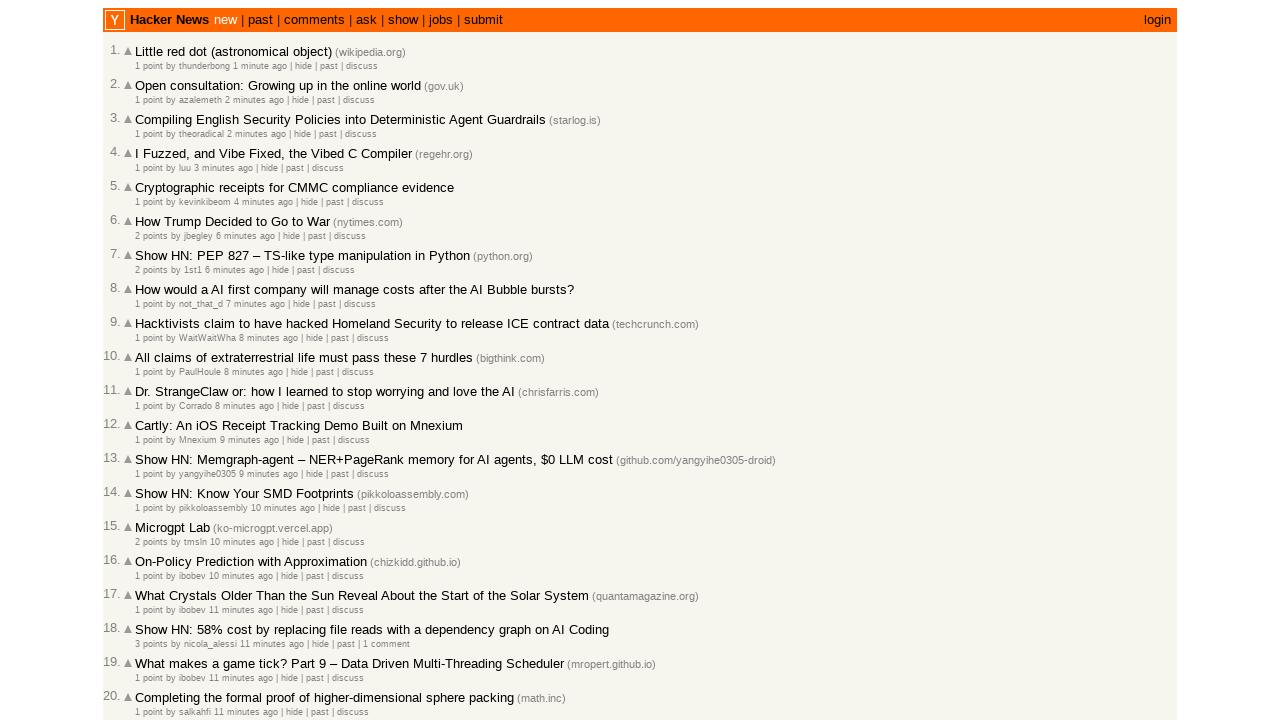

Extracted and appended timestamp 2026-03-02T18:48:28 (total collected: 25)
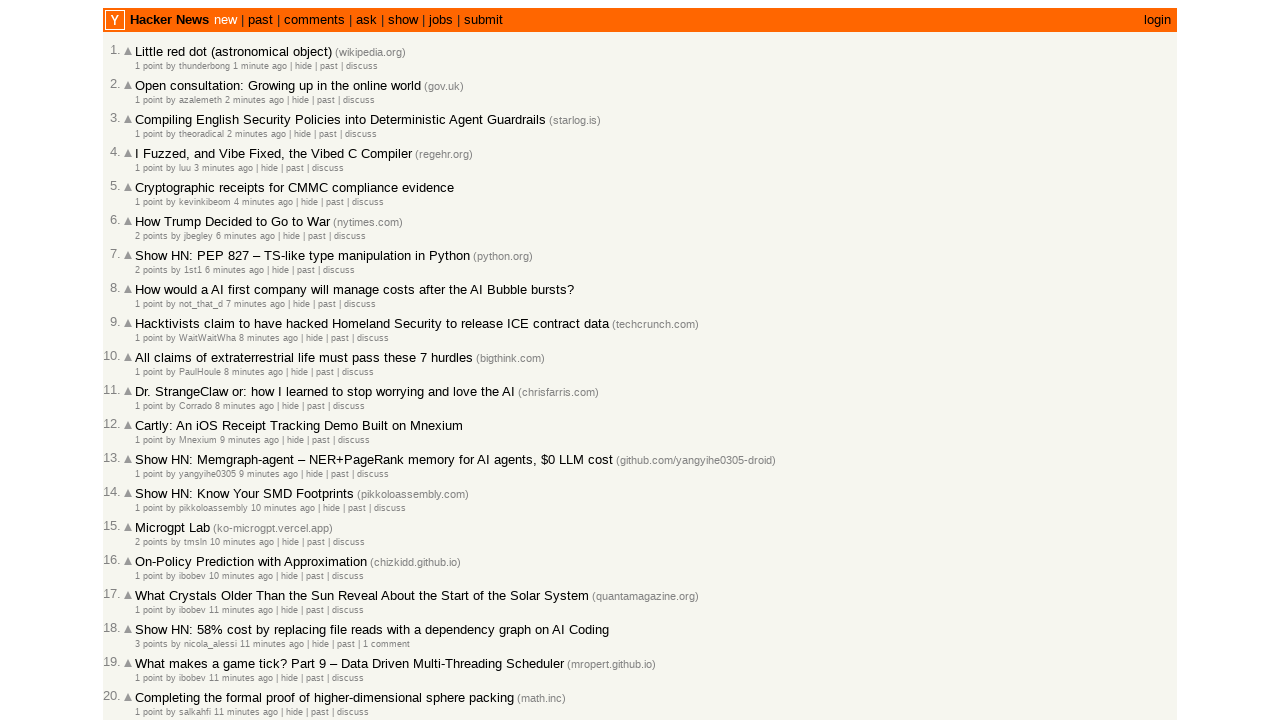

Retrieved title attribute from age span #25
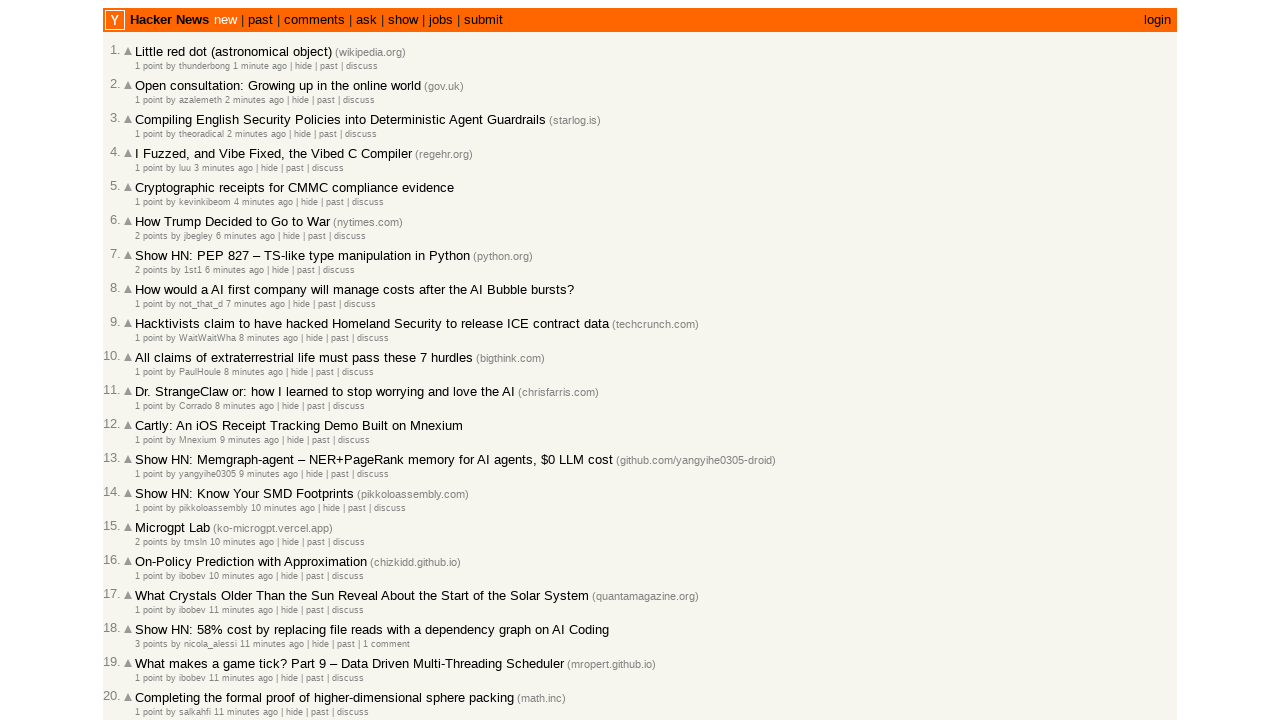

Extracted and appended timestamp 2026-03-02T18:48:21 (total collected: 26)
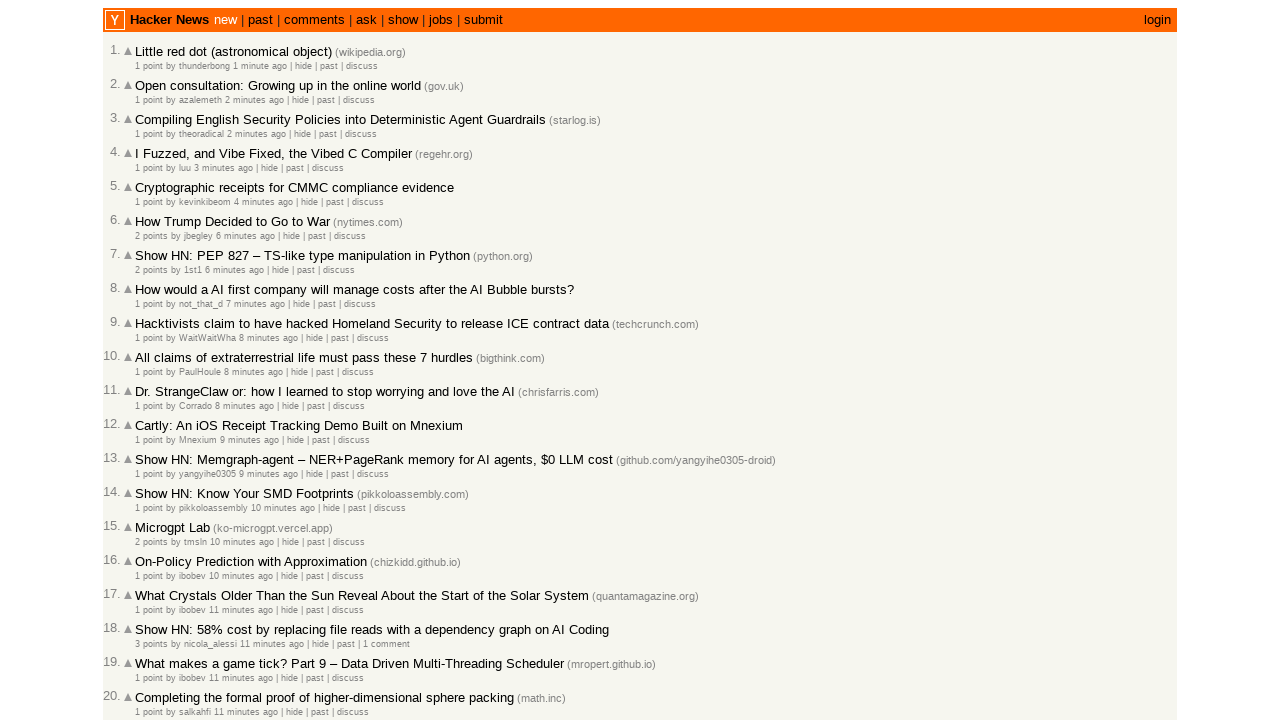

Retrieved title attribute from age span #26
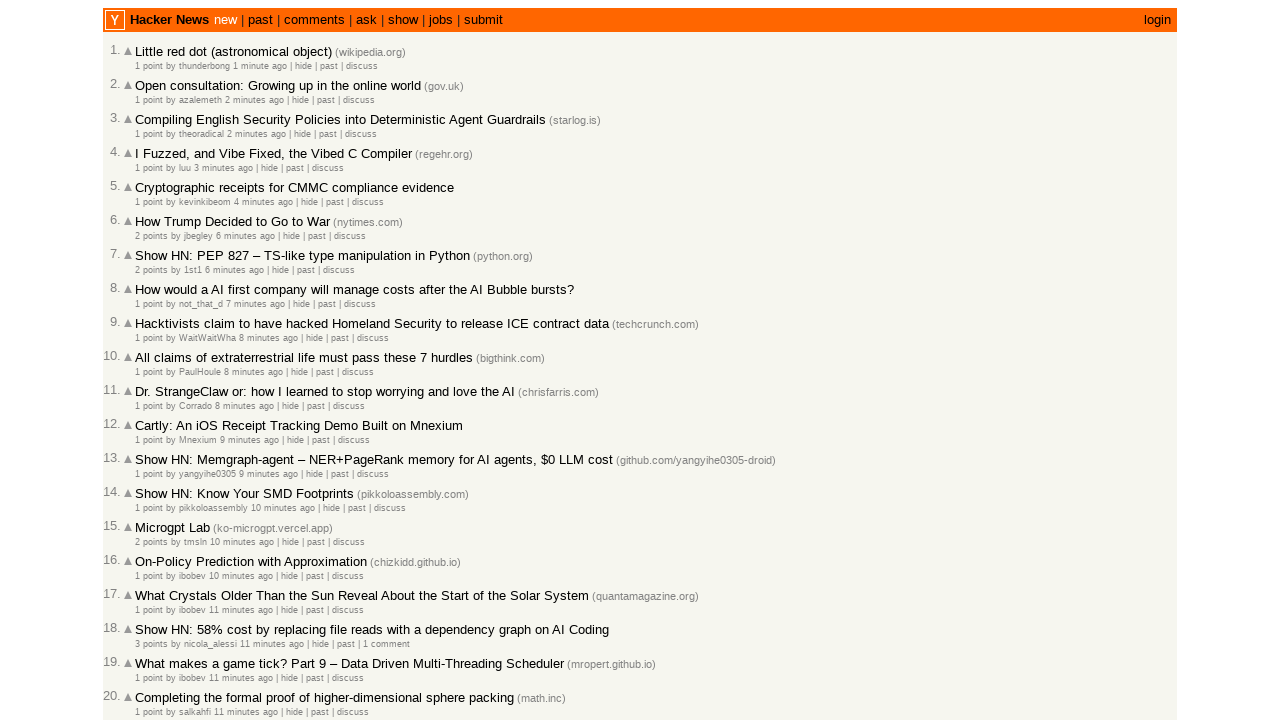

Extracted and appended timestamp 2026-03-02T18:47:14 (total collected: 27)
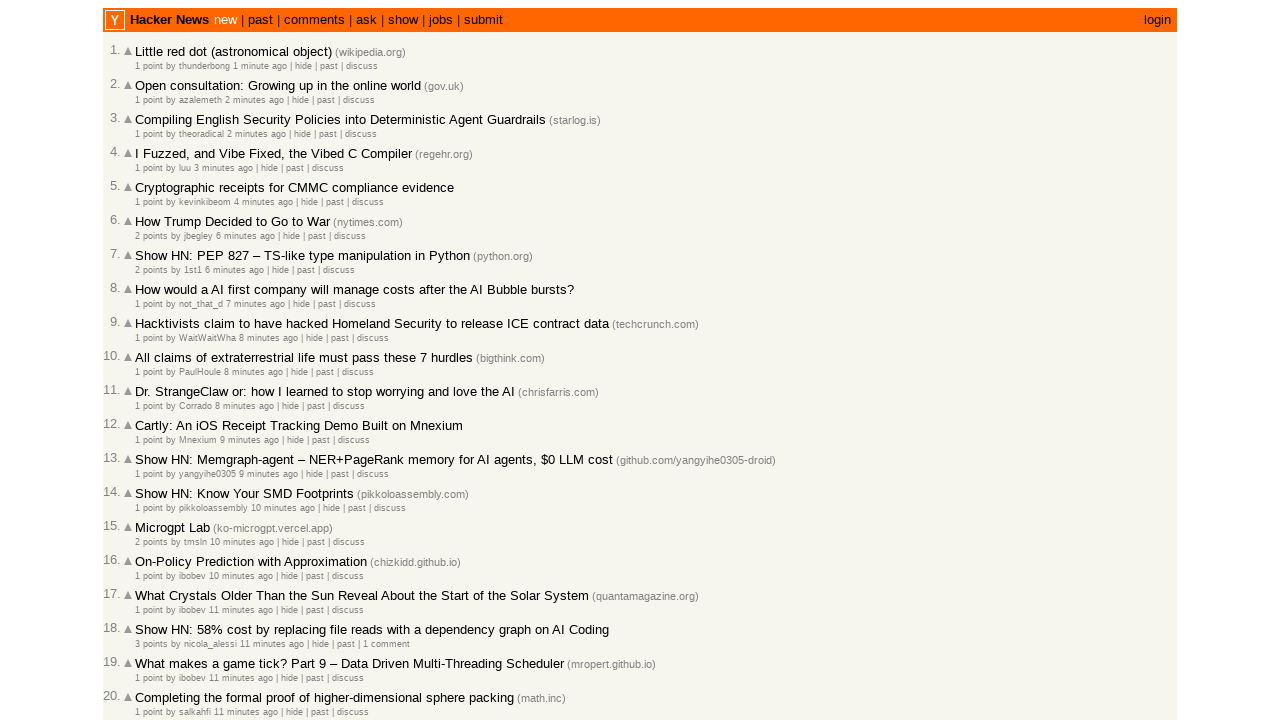

Retrieved title attribute from age span #27
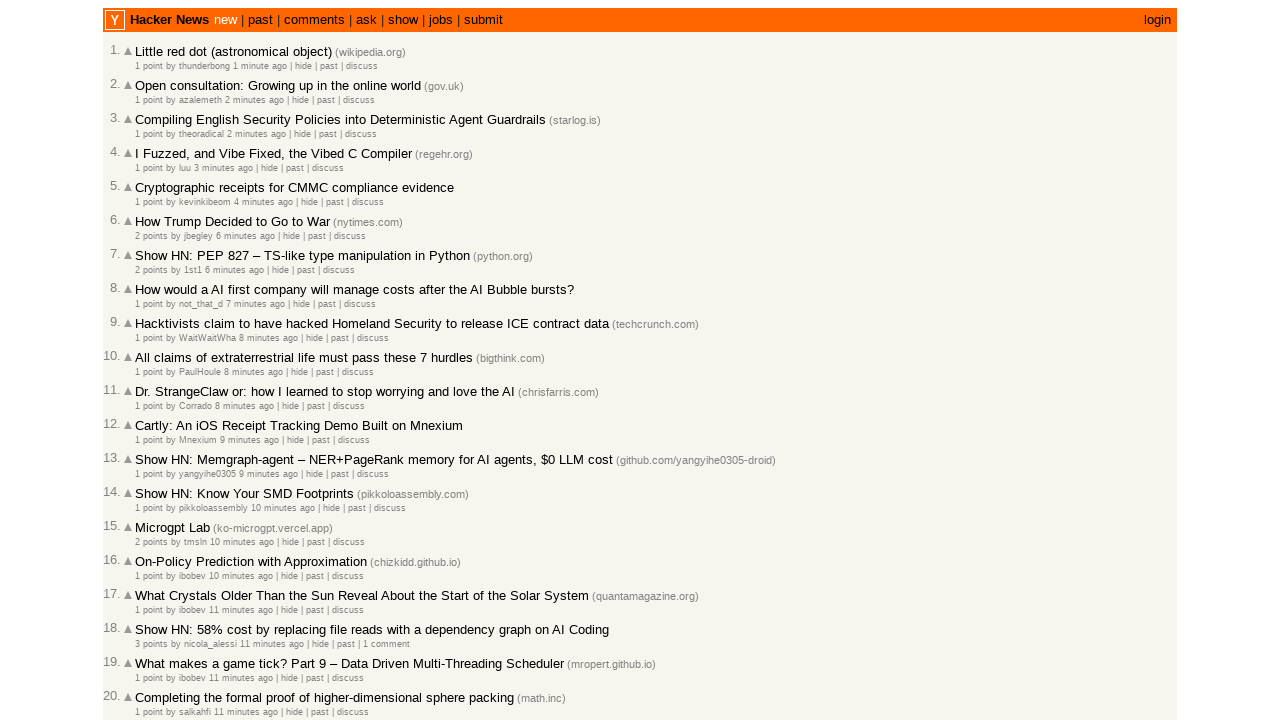

Extracted and appended timestamp 2026-03-02T18:45:12 (total collected: 28)
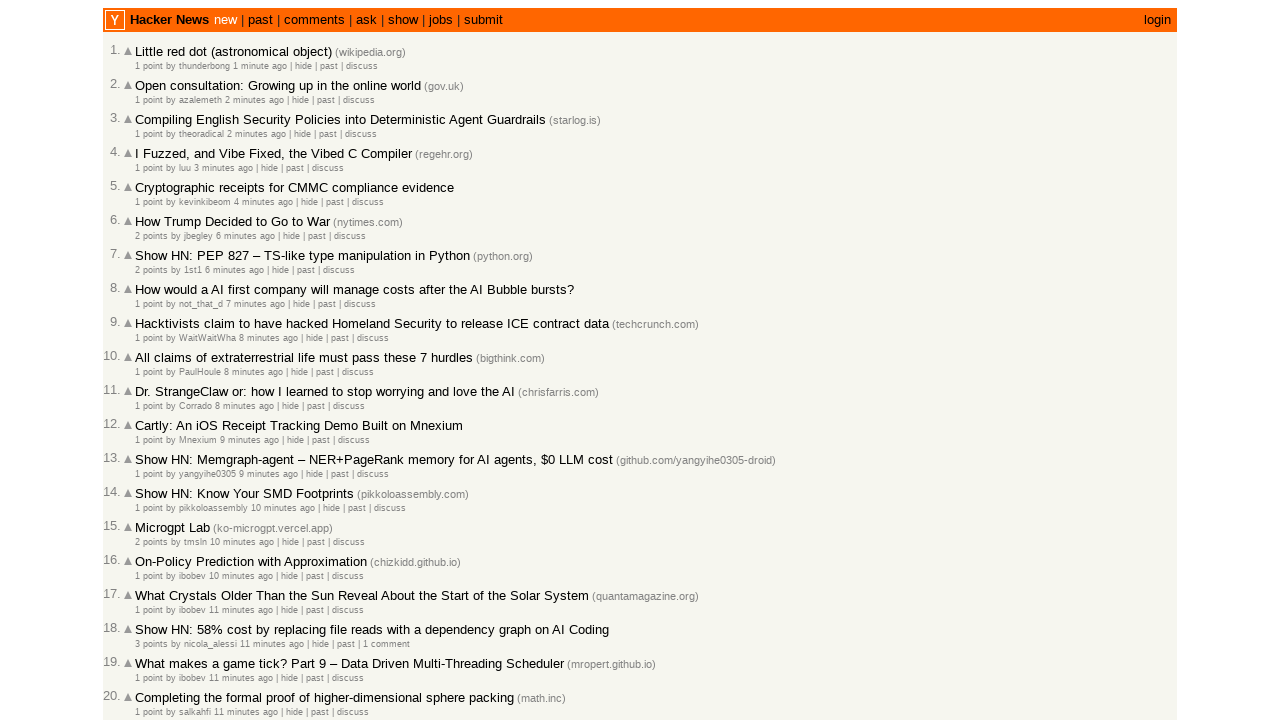

Retrieved title attribute from age span #28
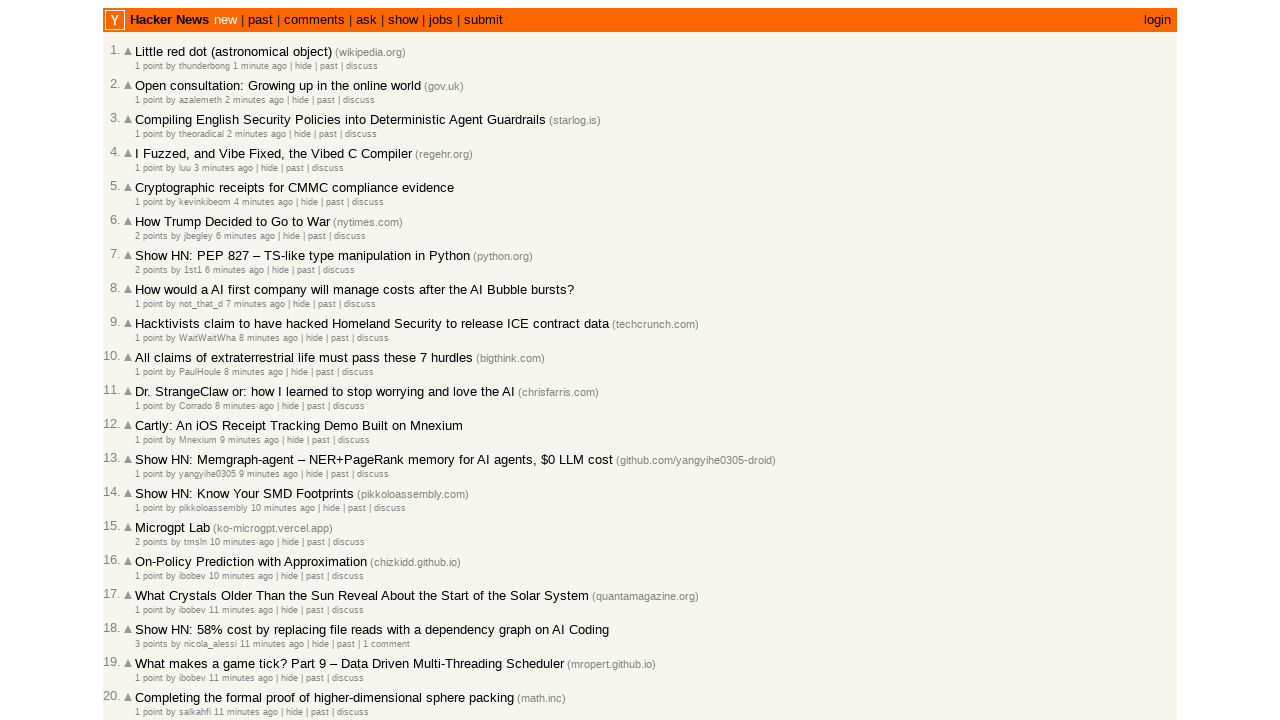

Extracted and appended timestamp 2026-03-02T18:44:47 (total collected: 29)
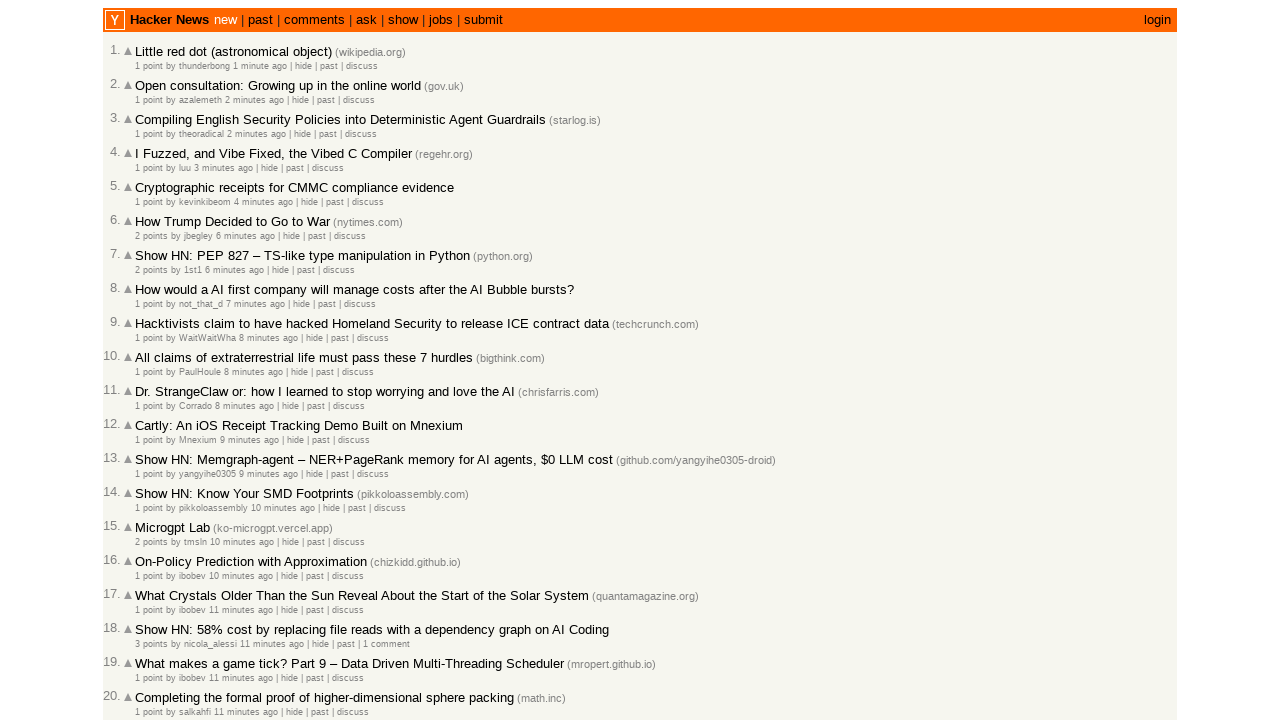

Retrieved title attribute from age span #29
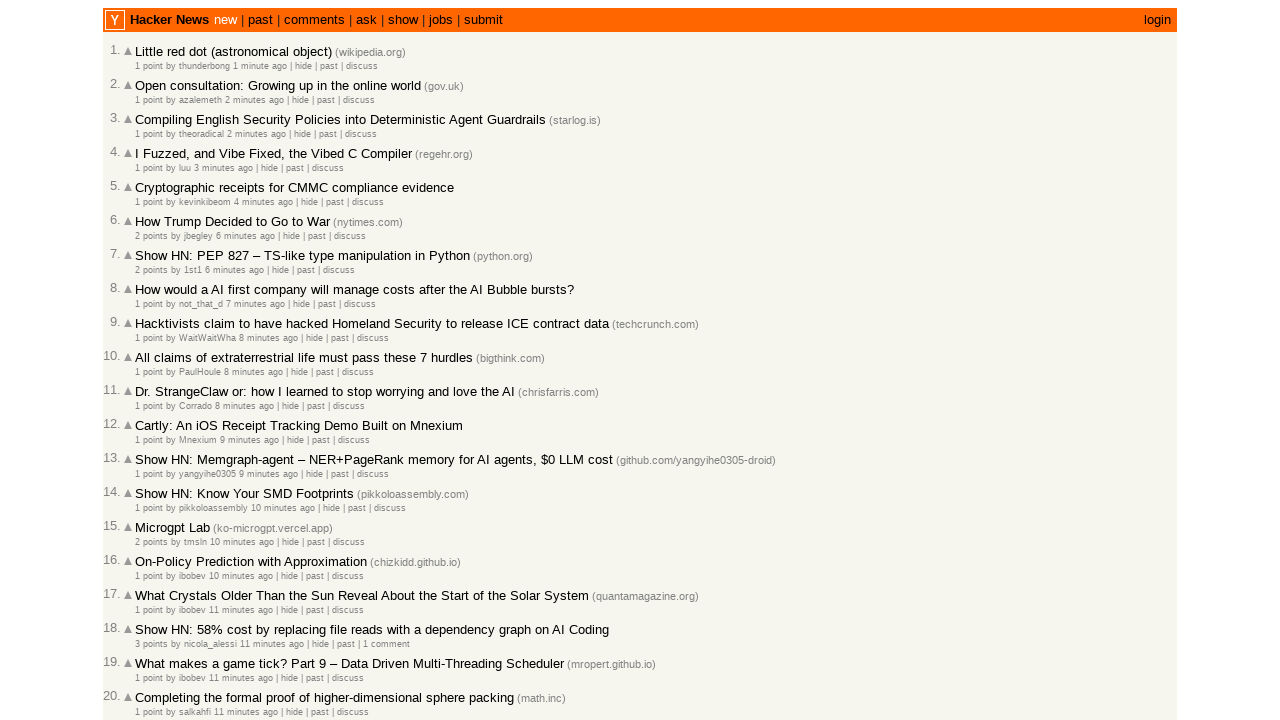

Extracted and appended timestamp 2026-03-02T18:44:05 (total collected: 30)
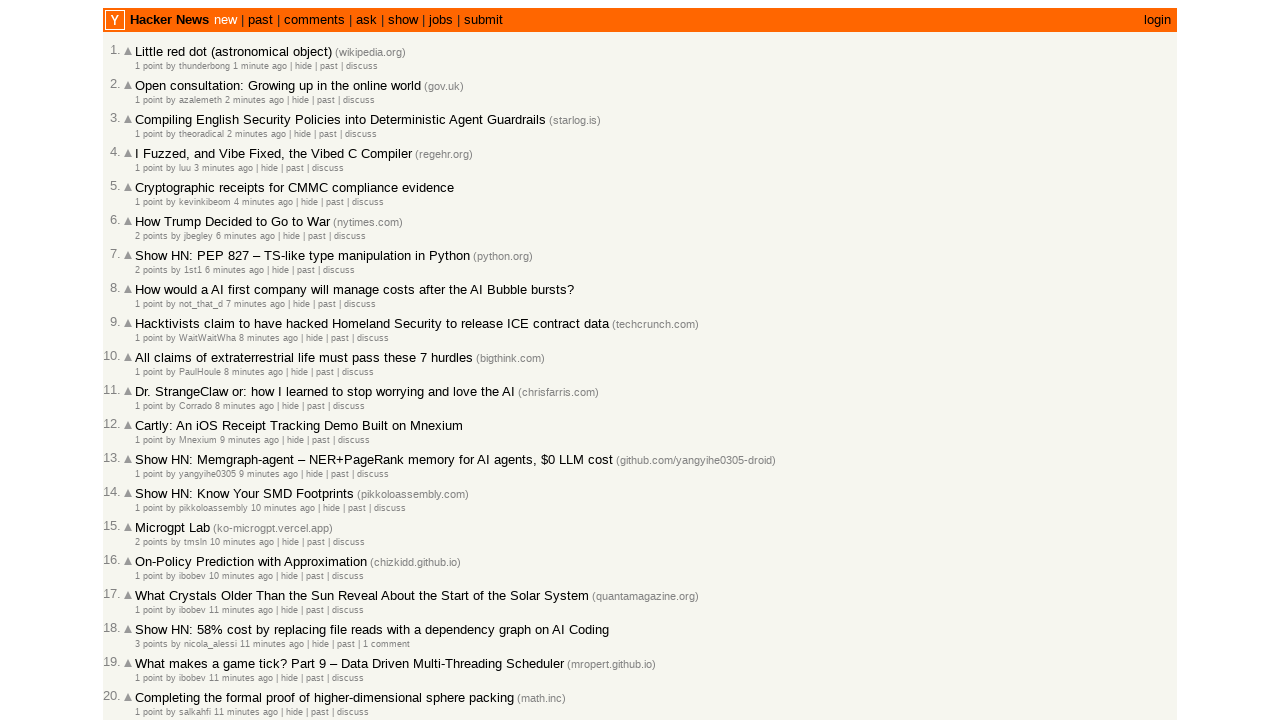

Clicked 'More' link to load additional articles at (149, 616) on a.morelink
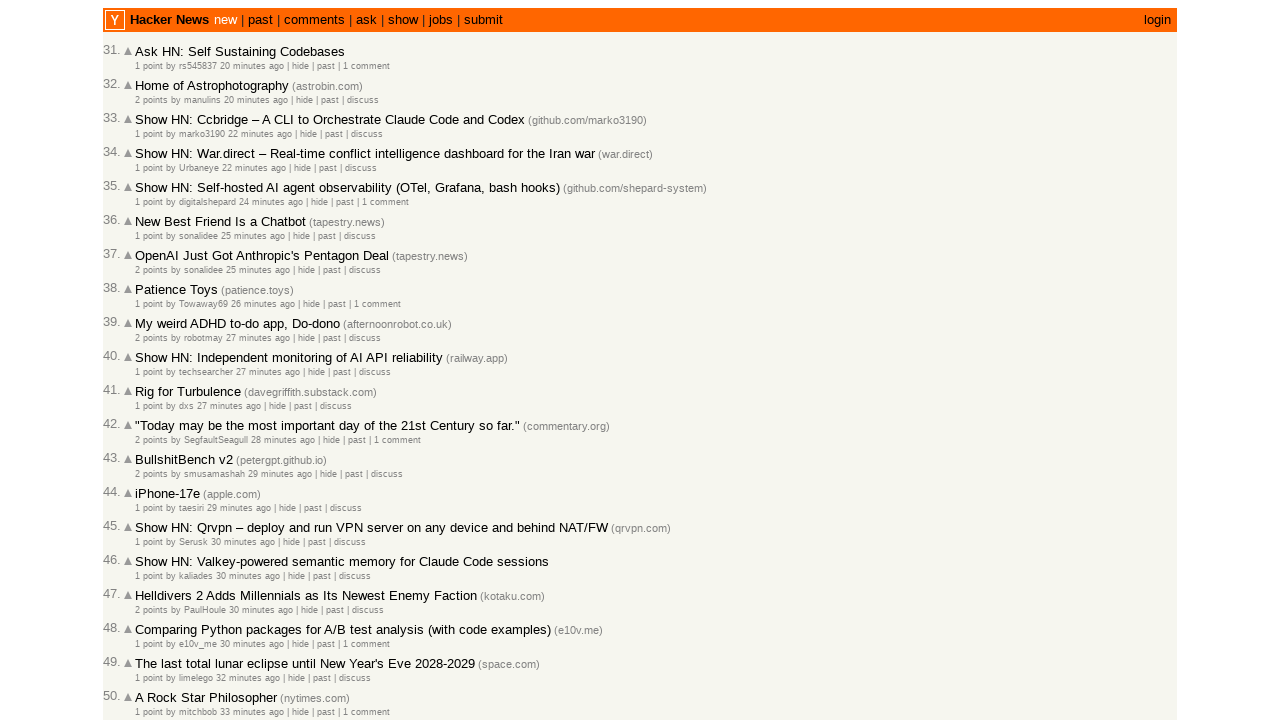

Waited for network to become idle after loading more articles
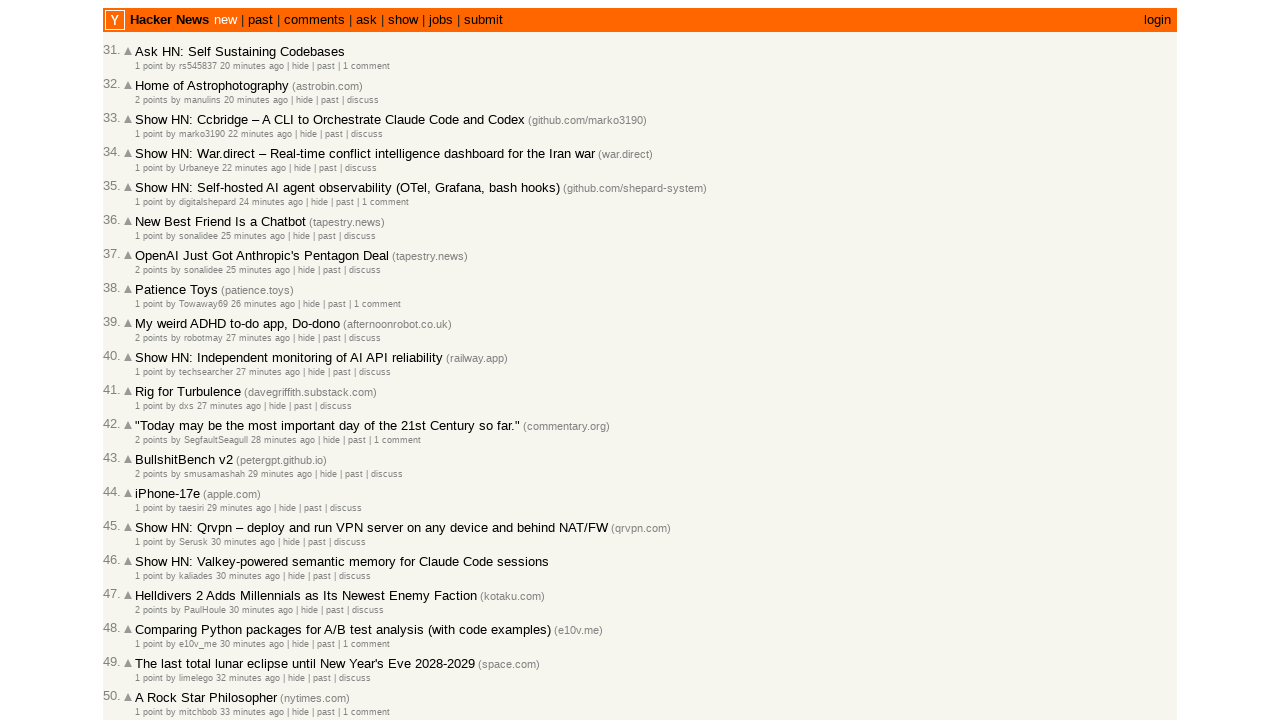

Located all age spans on the current page
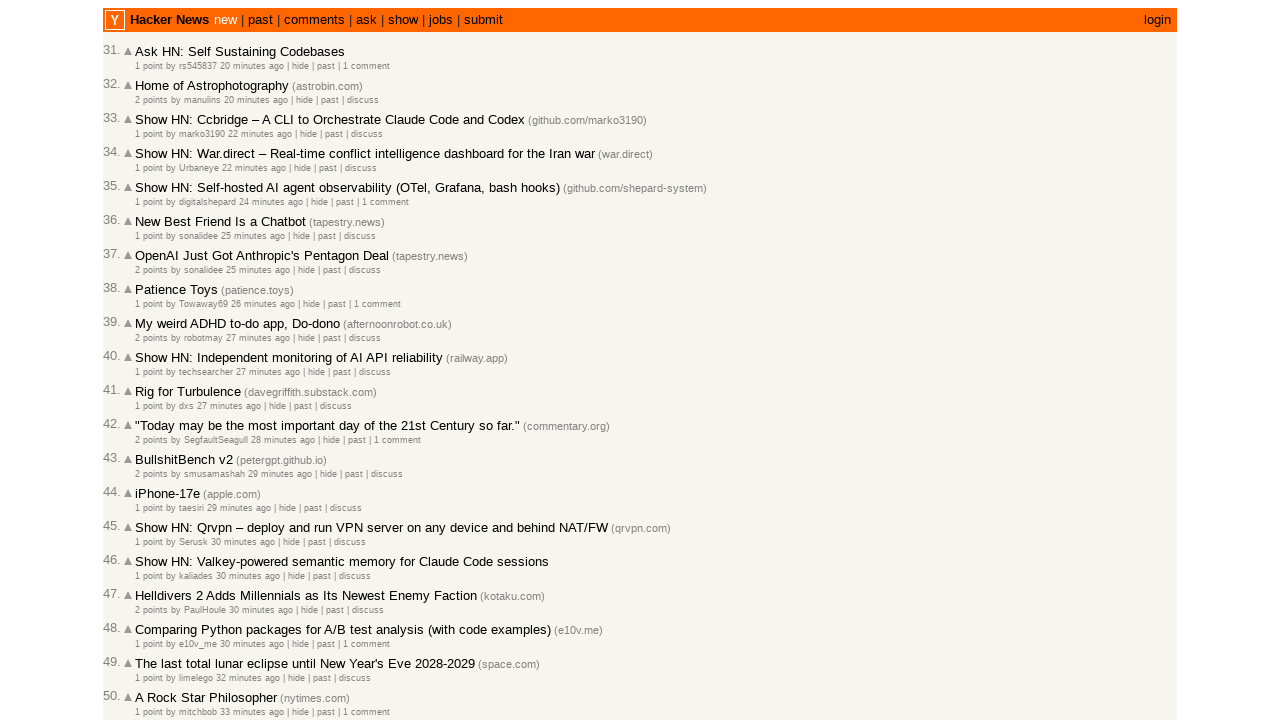

Counted 30 age spans on the current page
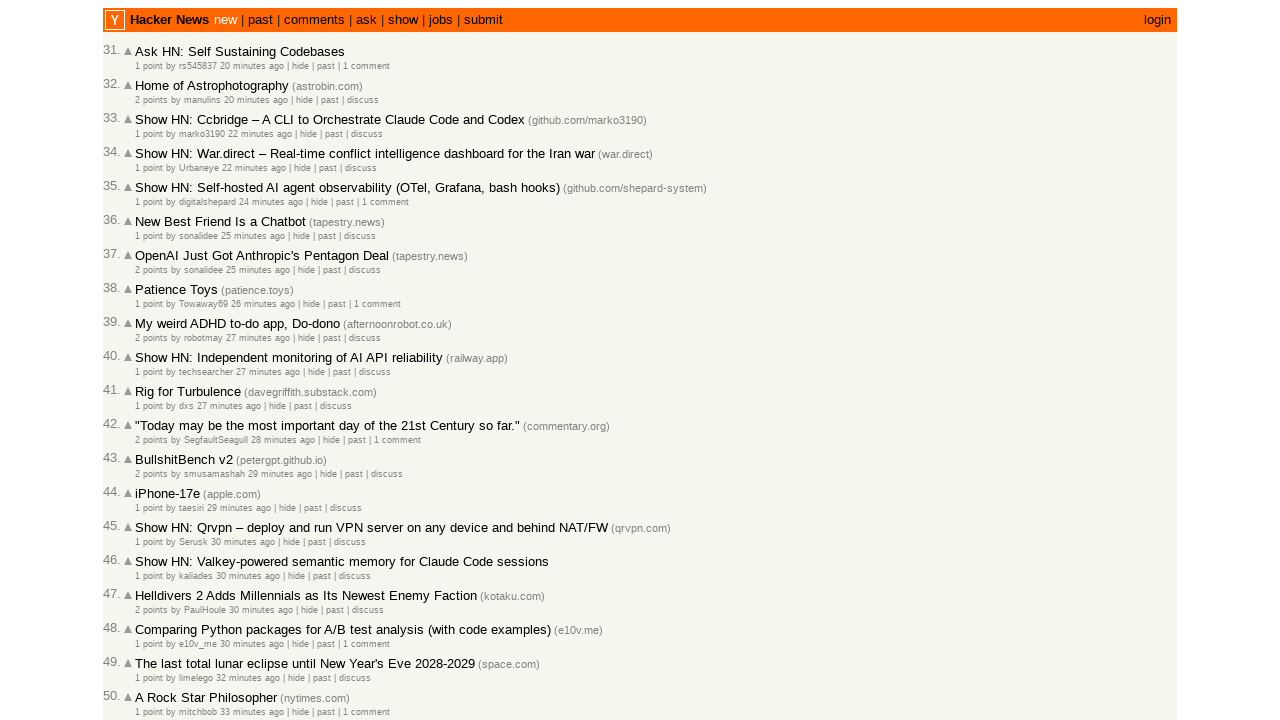

Retrieved title attribute from age span #0
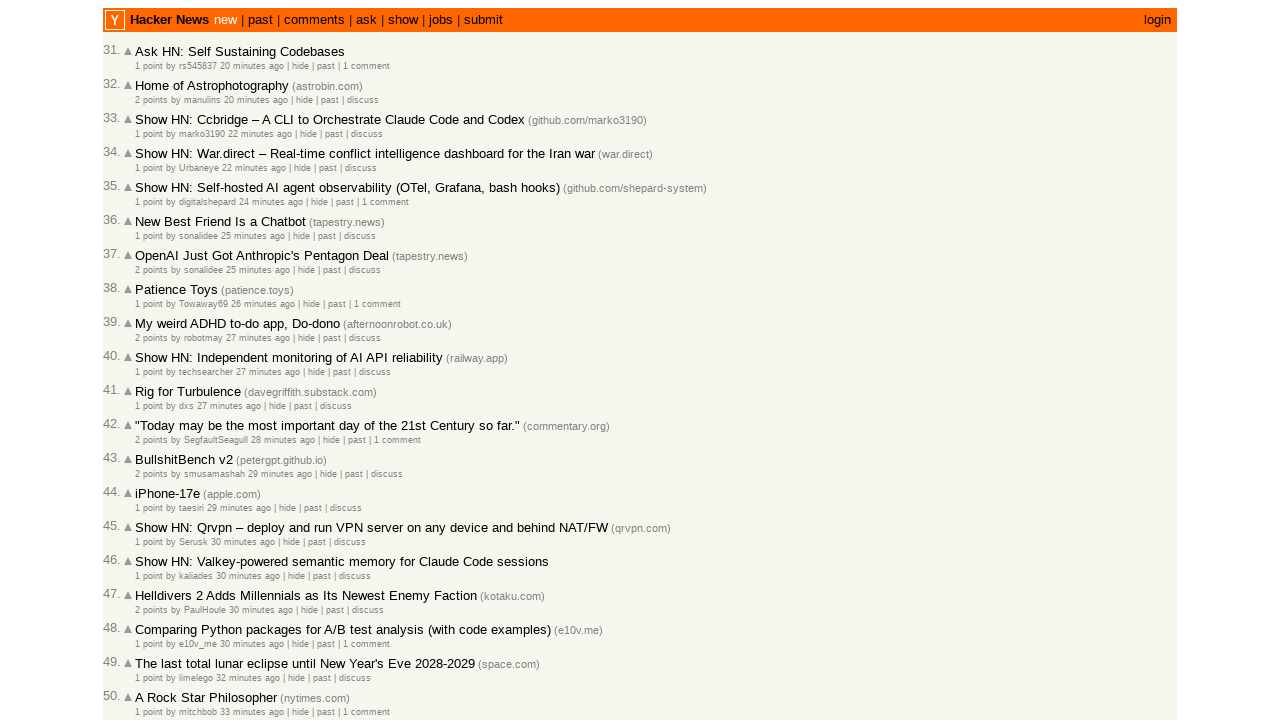

Extracted and appended timestamp 2026-03-02T18:43:28 (total collected: 31)
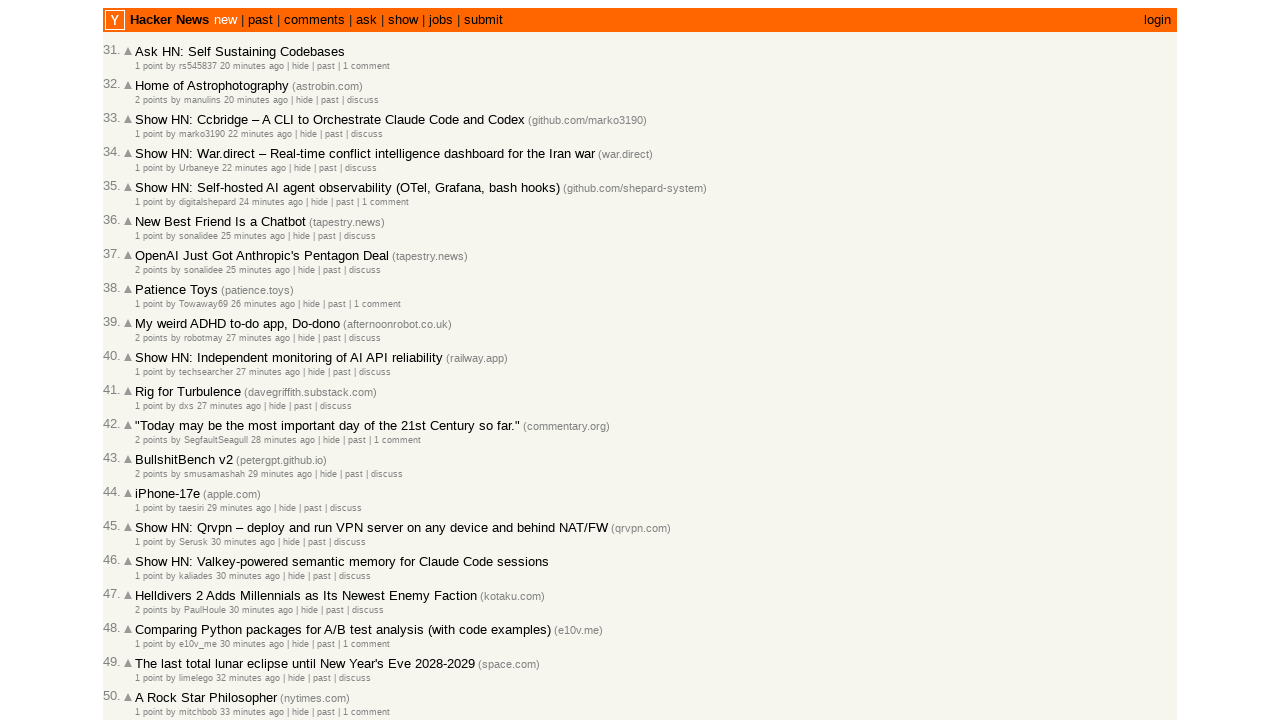

Retrieved title attribute from age span #1
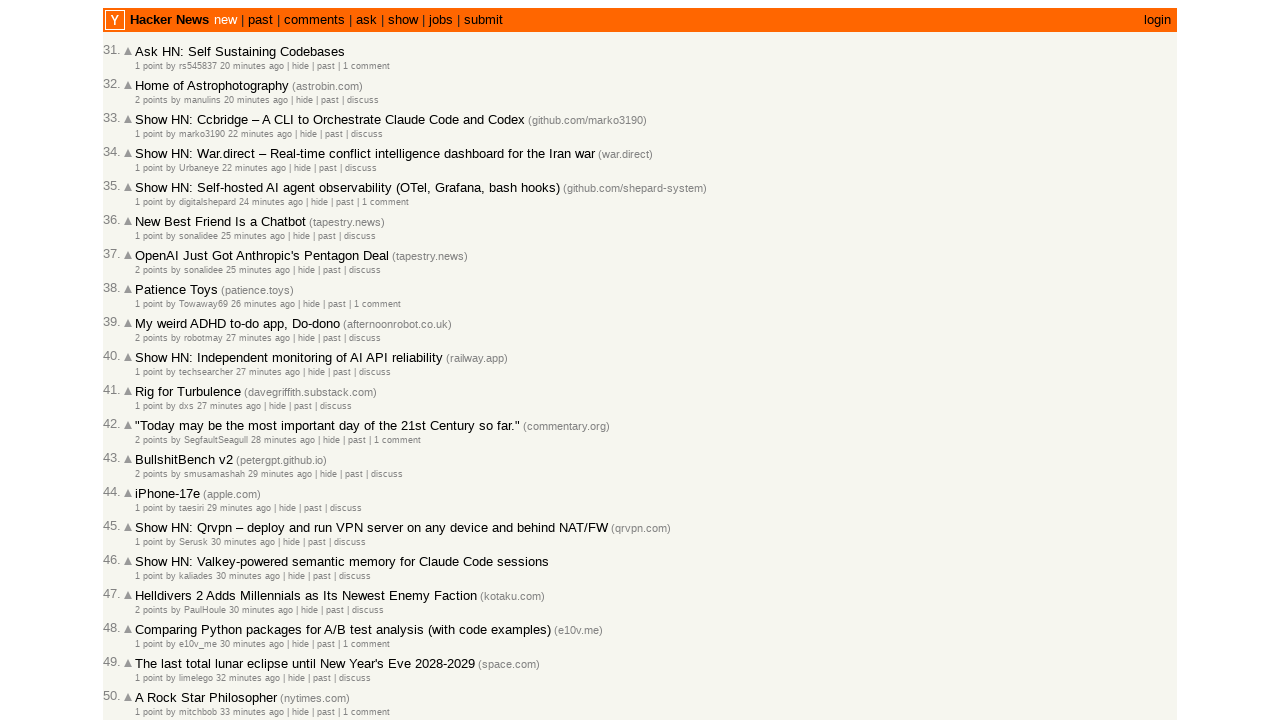

Extracted and appended timestamp 2026-03-02T18:43:02 (total collected: 32)
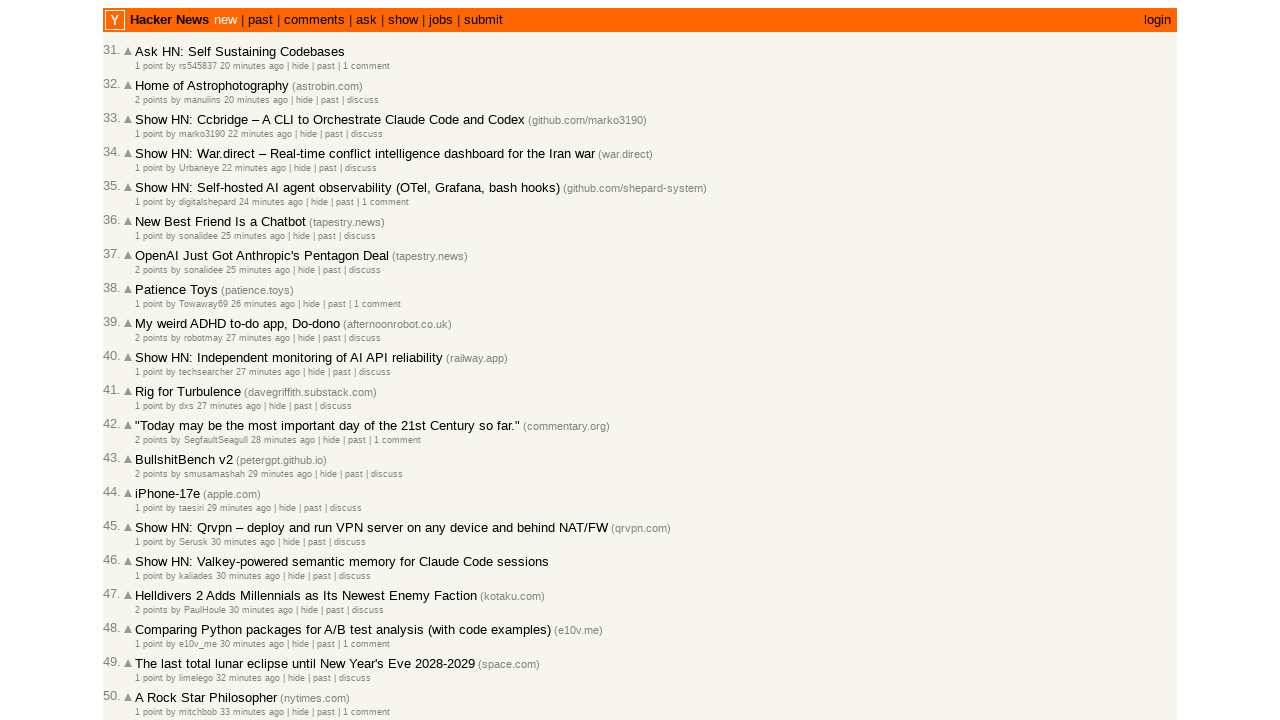

Retrieved title attribute from age span #2
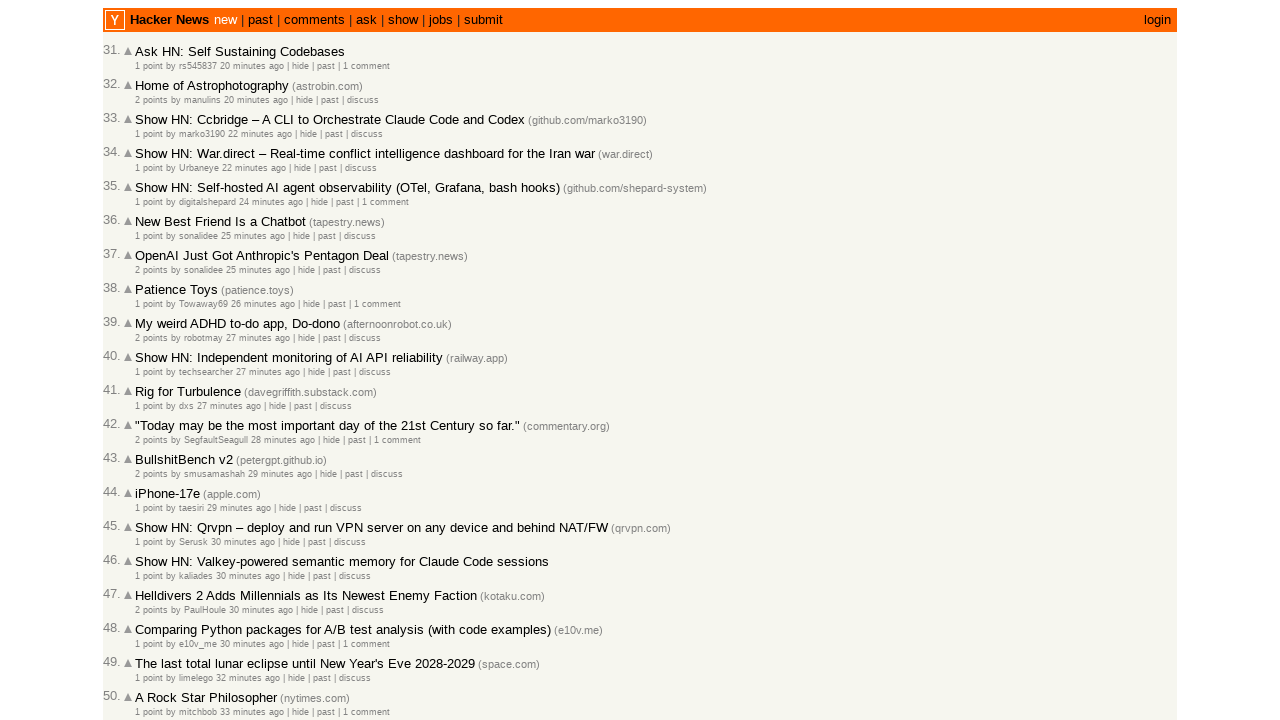

Extracted and appended timestamp 2026-03-02T18:41:26 (total collected: 33)
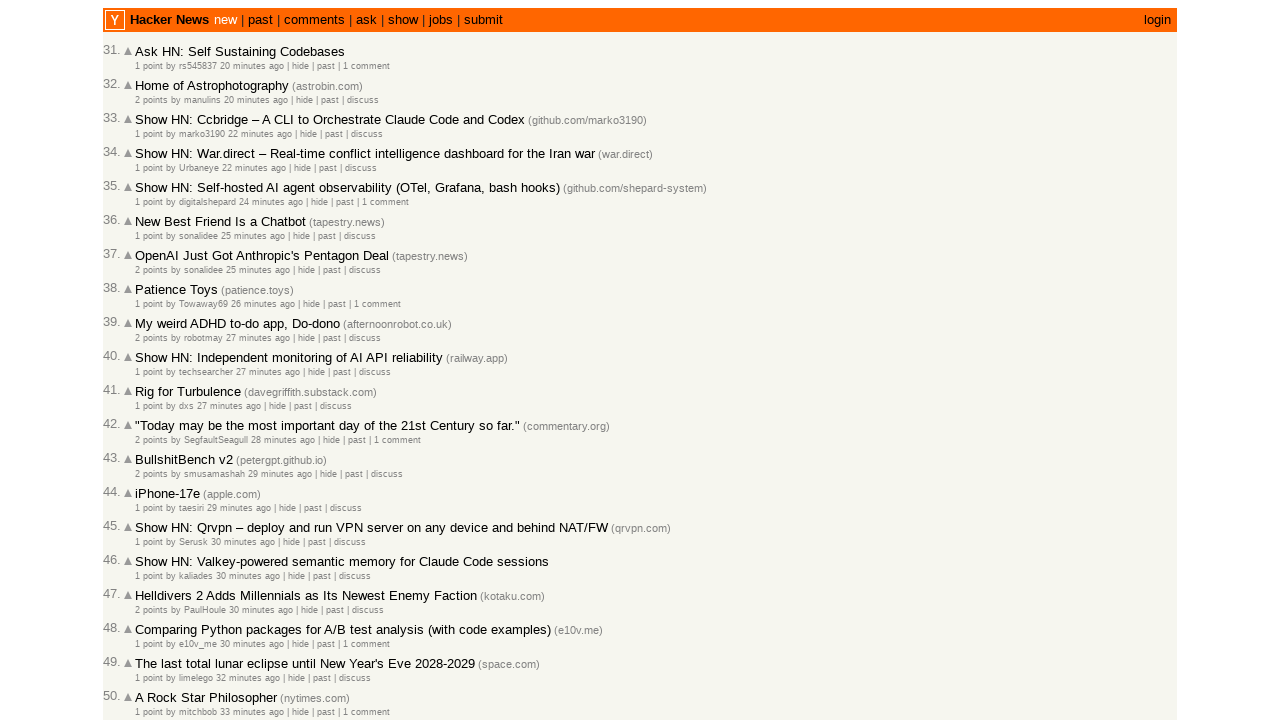

Retrieved title attribute from age span #3
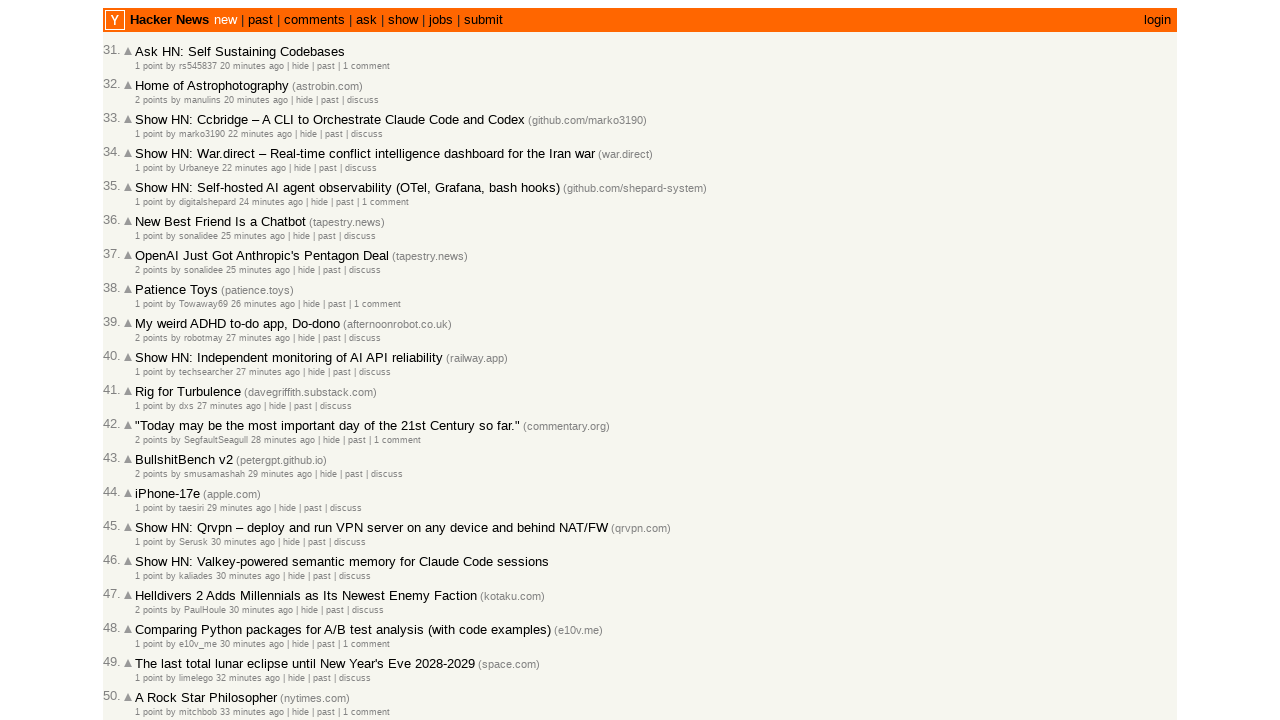

Extracted and appended timestamp 2026-03-02T18:41:10 (total collected: 34)
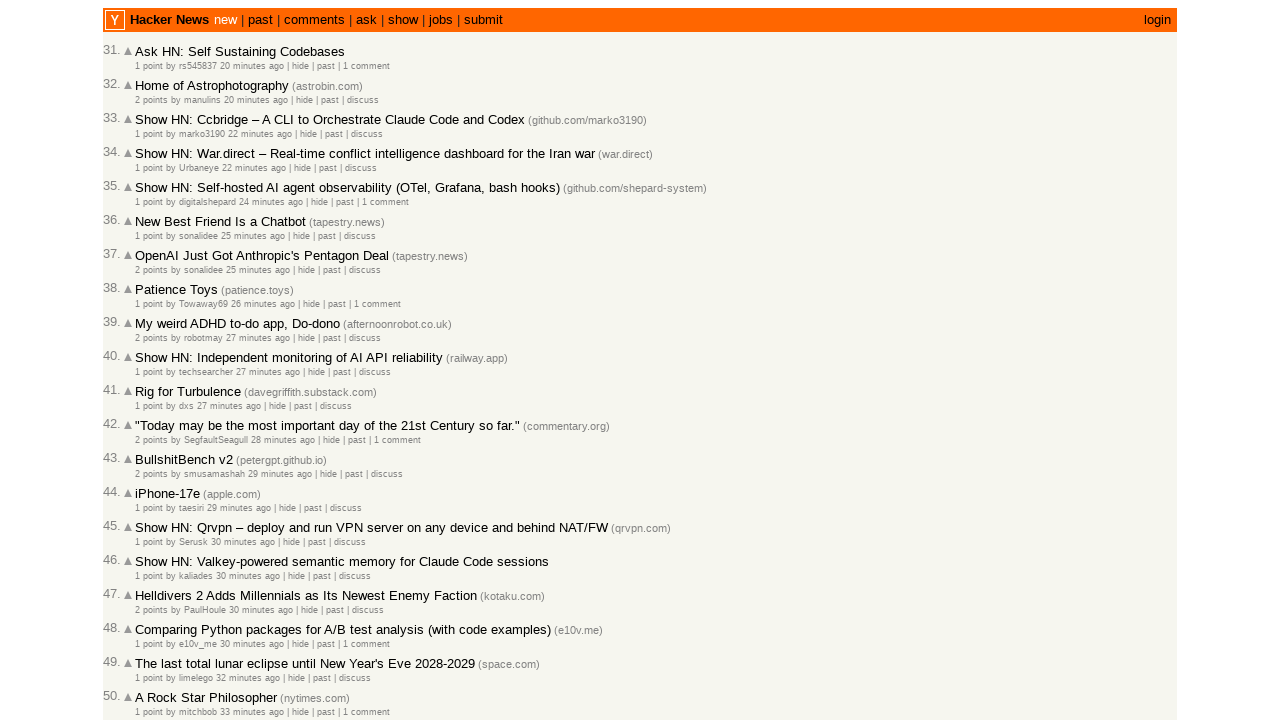

Retrieved title attribute from age span #4
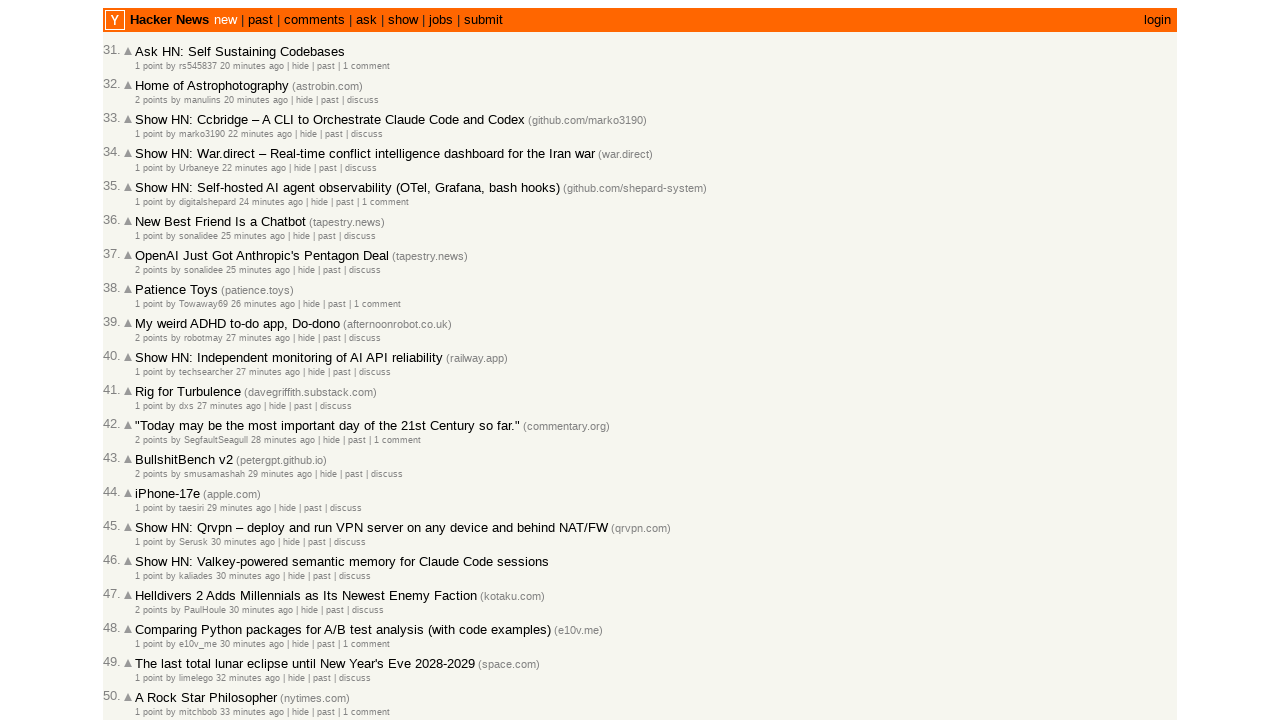

Extracted and appended timestamp 2026-03-02T18:38:36 (total collected: 35)
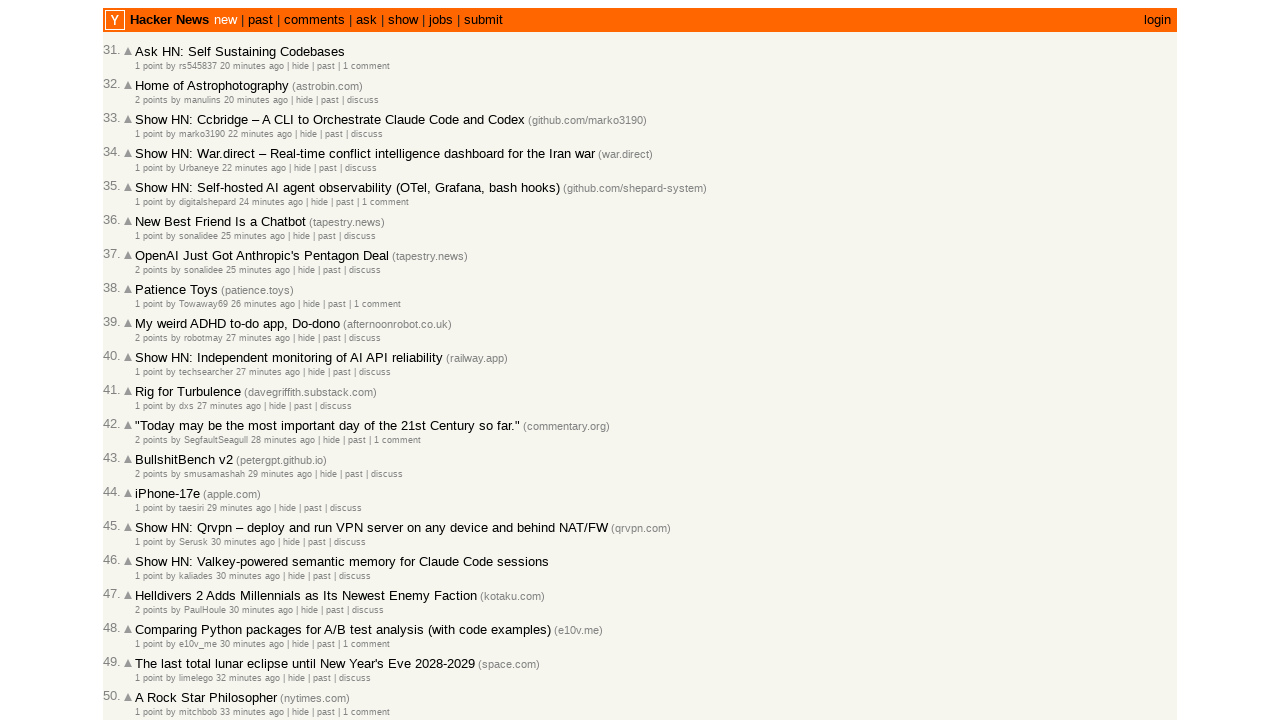

Retrieved title attribute from age span #5
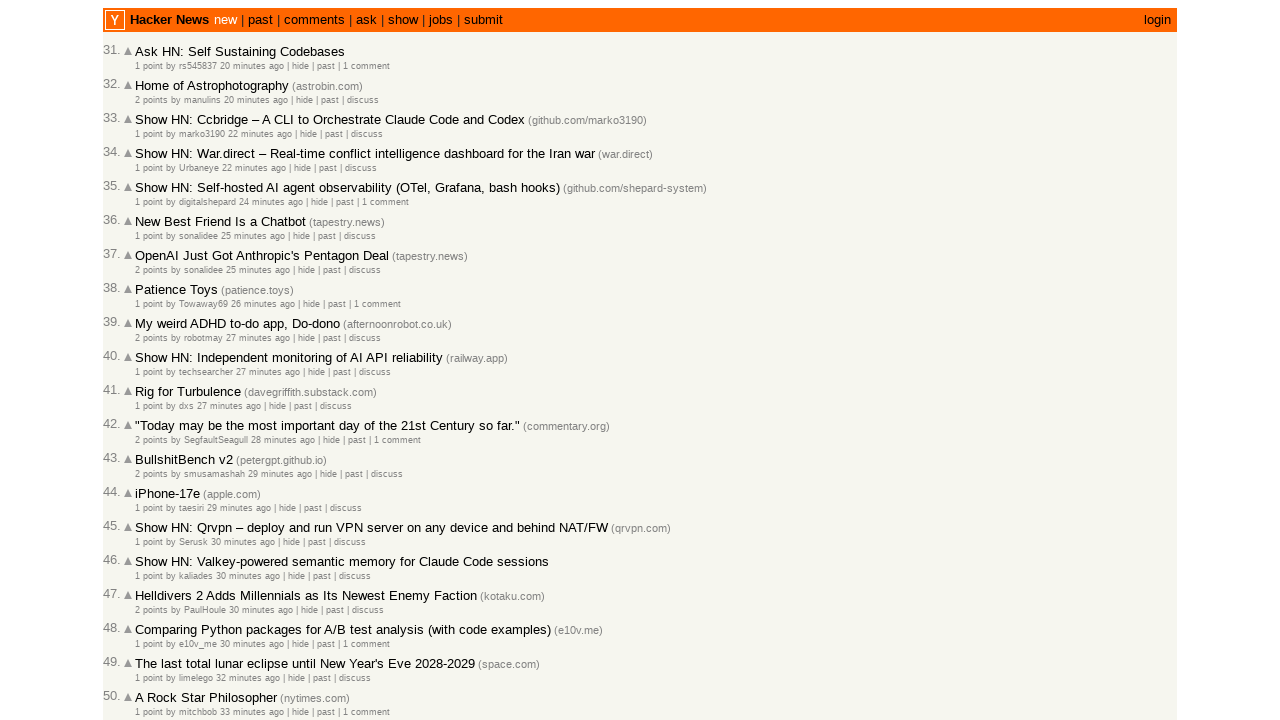

Extracted and appended timestamp 2026-03-02T18:38:14 (total collected: 36)
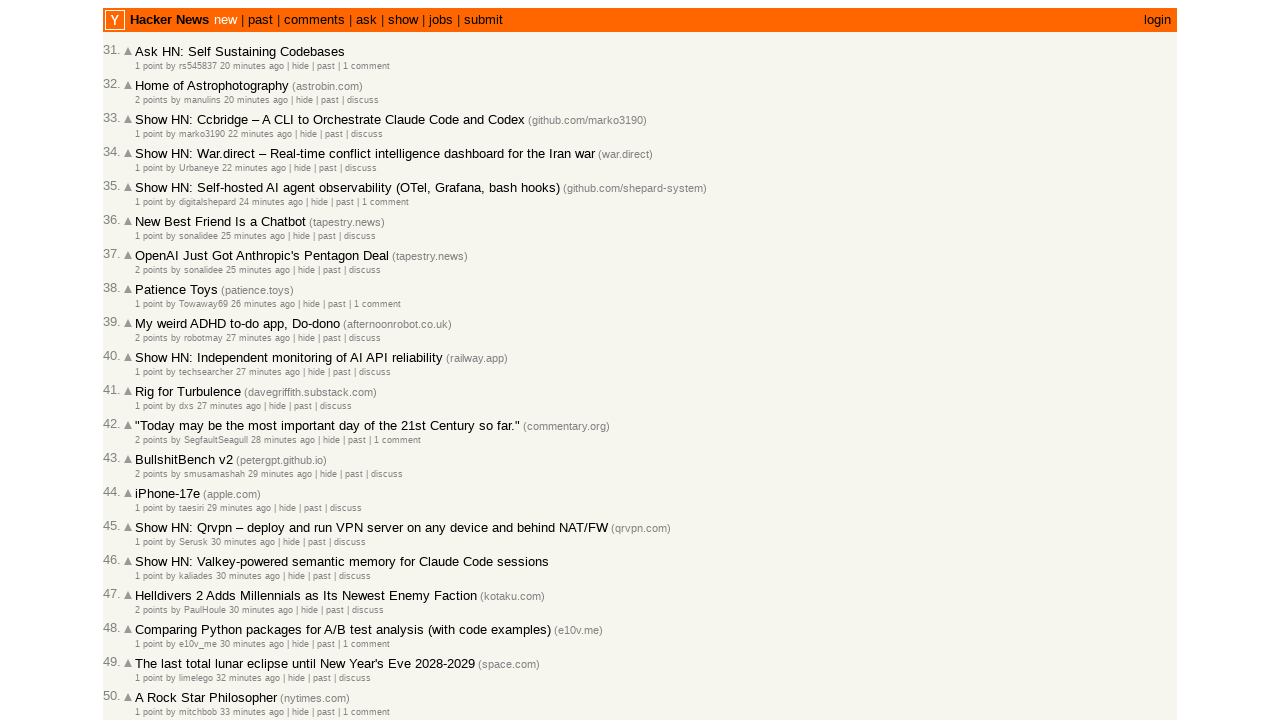

Retrieved title attribute from age span #6
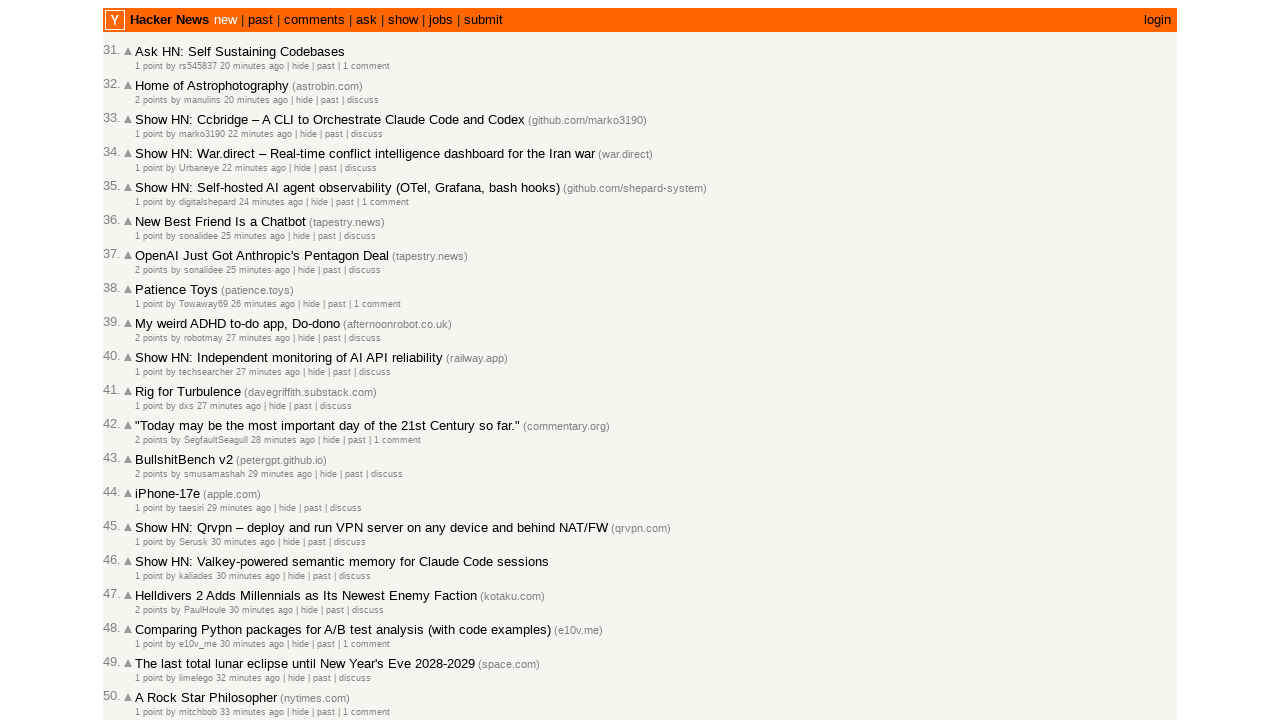

Extracted and appended timestamp 2026-03-02T18:37:56 (total collected: 37)
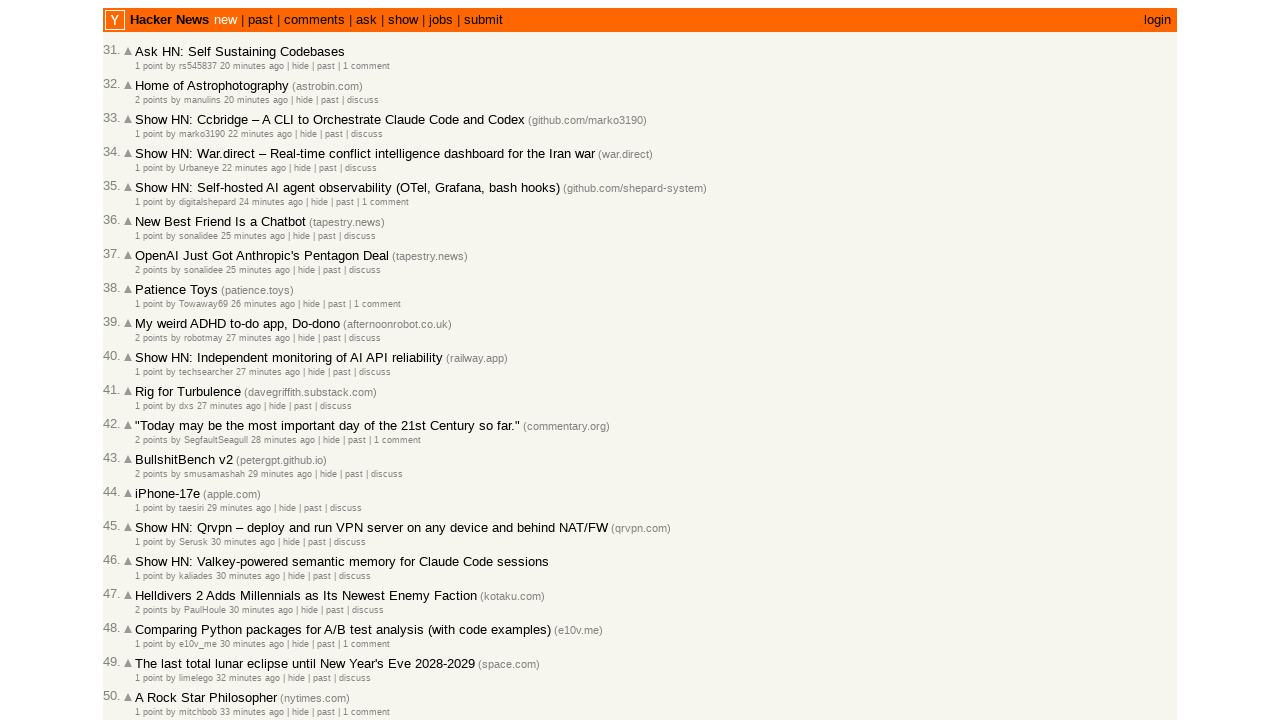

Retrieved title attribute from age span #7
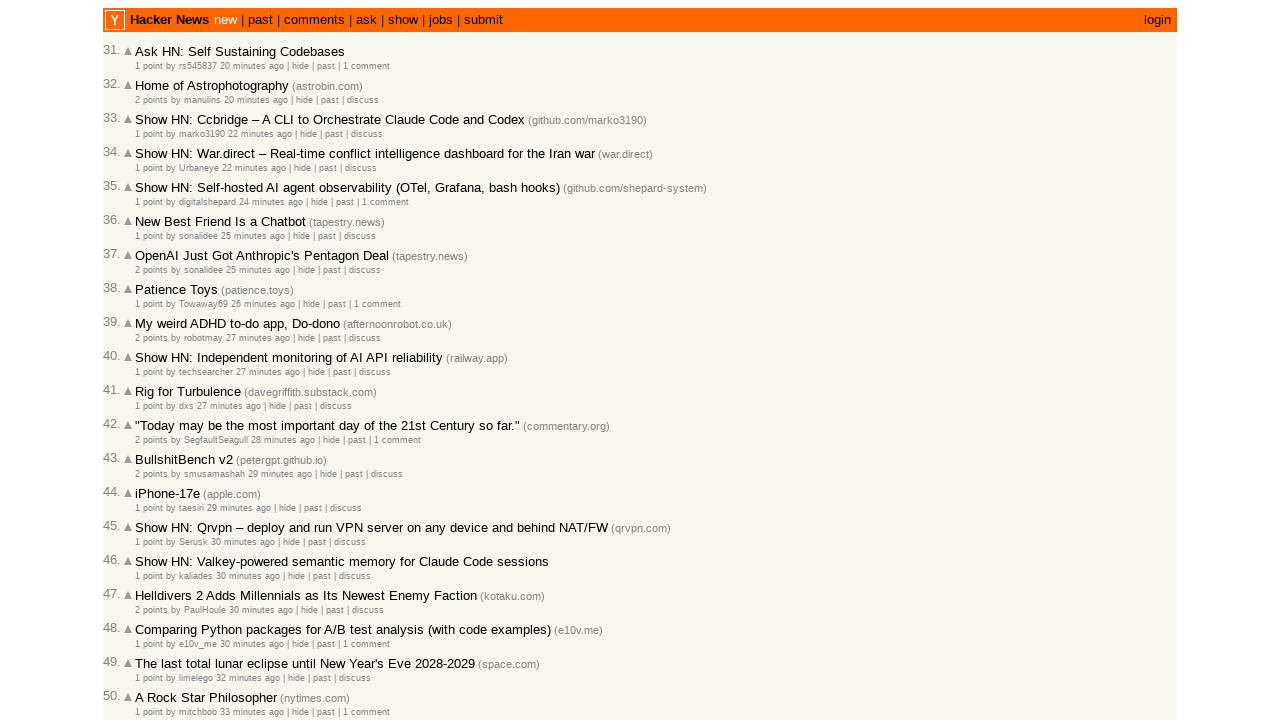

Extracted and appended timestamp 2026-03-02T18:37:28 (total collected: 38)
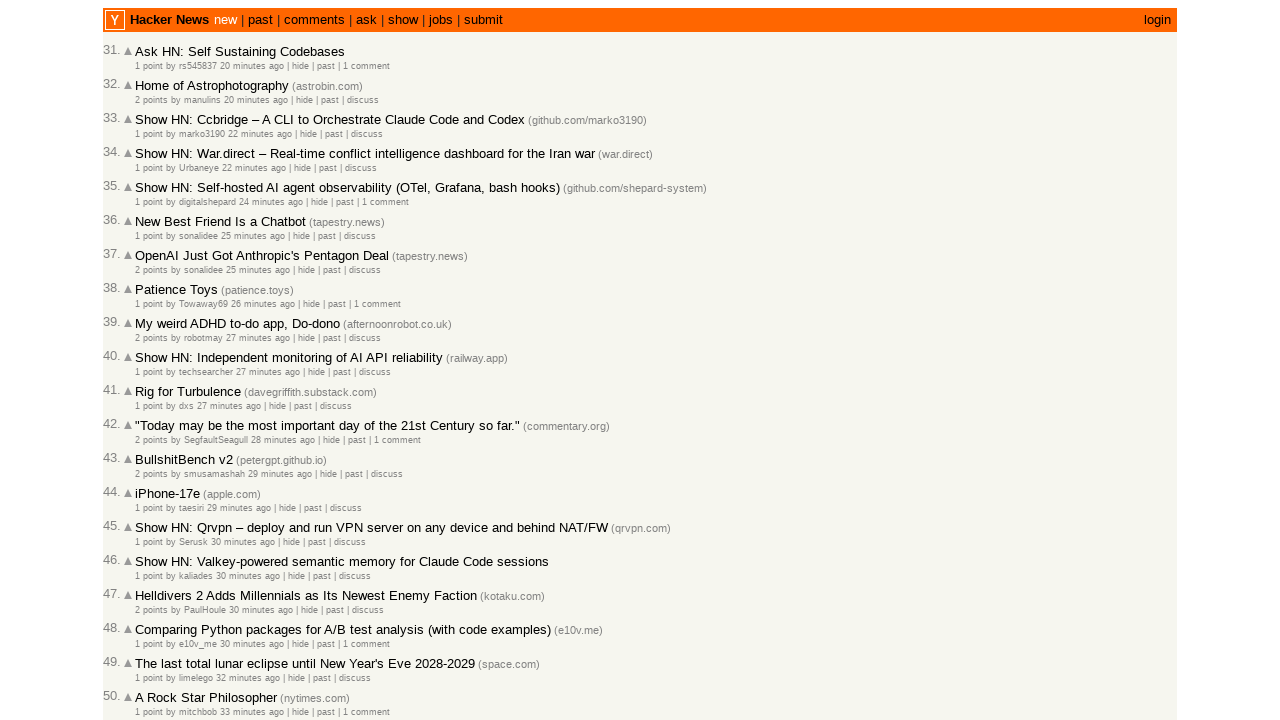

Retrieved title attribute from age span #8
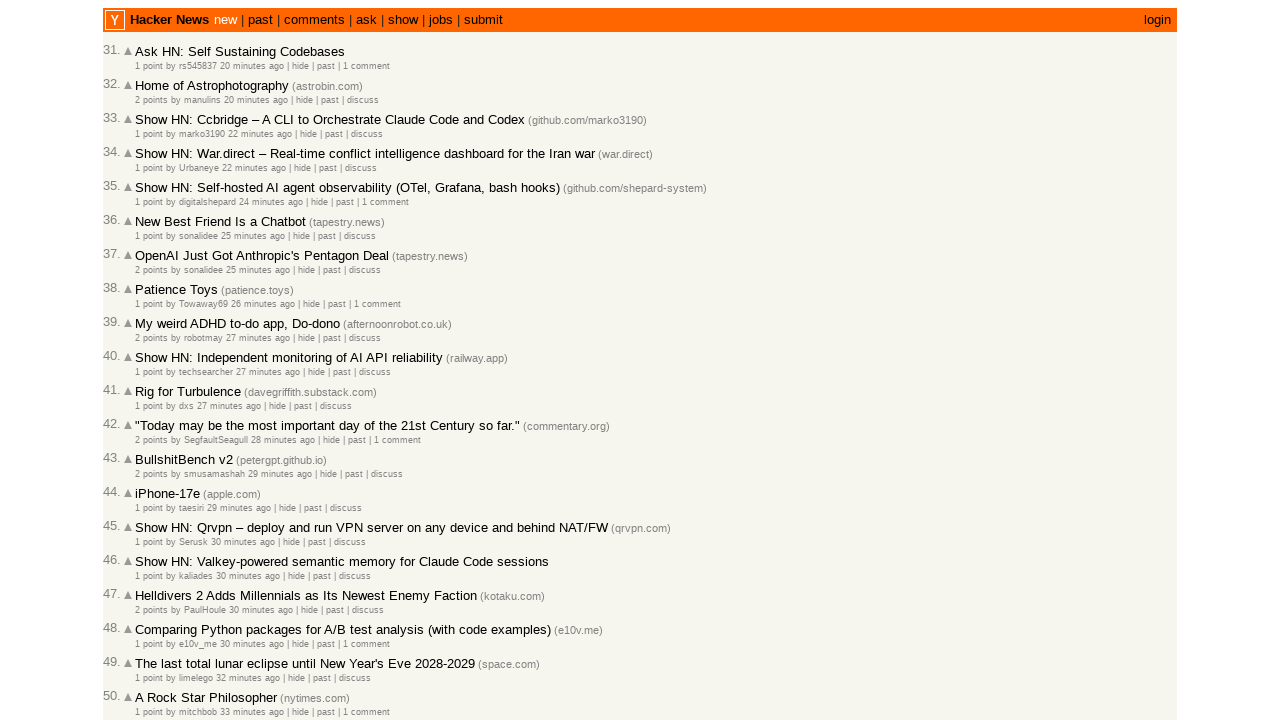

Extracted and appended timestamp 2026-03-02T18:36:28 (total collected: 39)
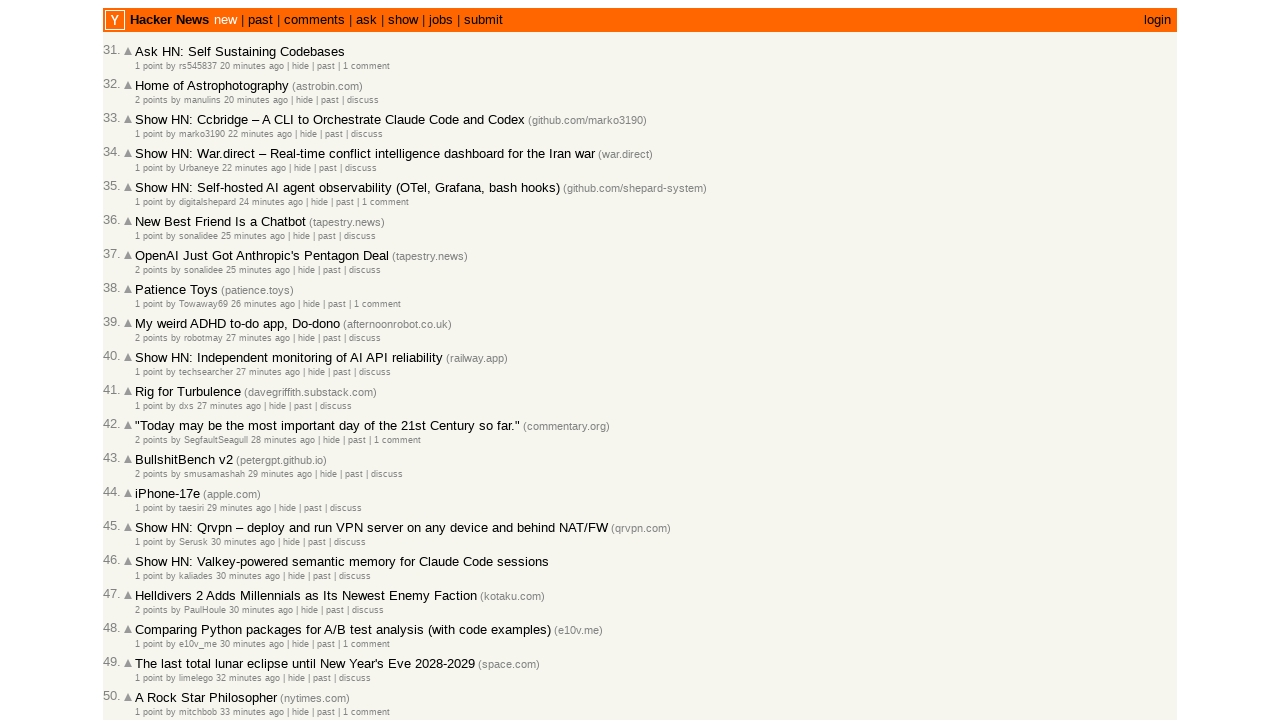

Retrieved title attribute from age span #9
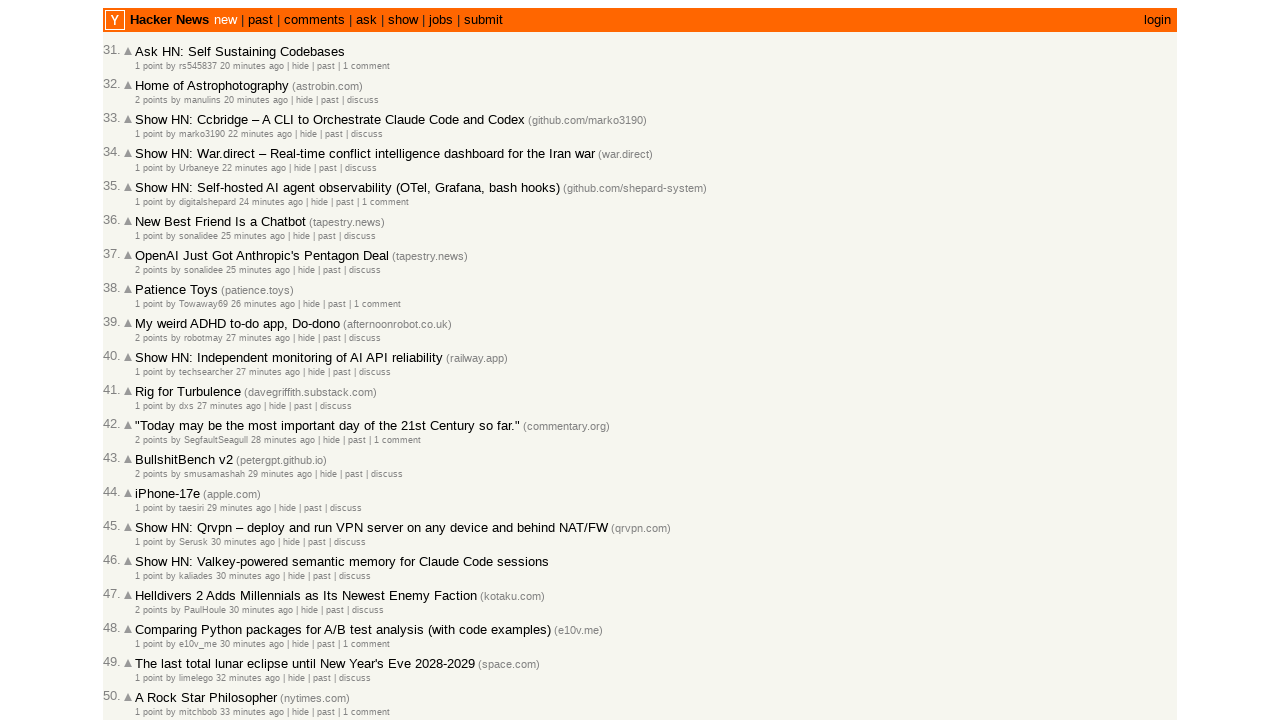

Extracted and appended timestamp 2026-03-02T18:36:24 (total collected: 40)
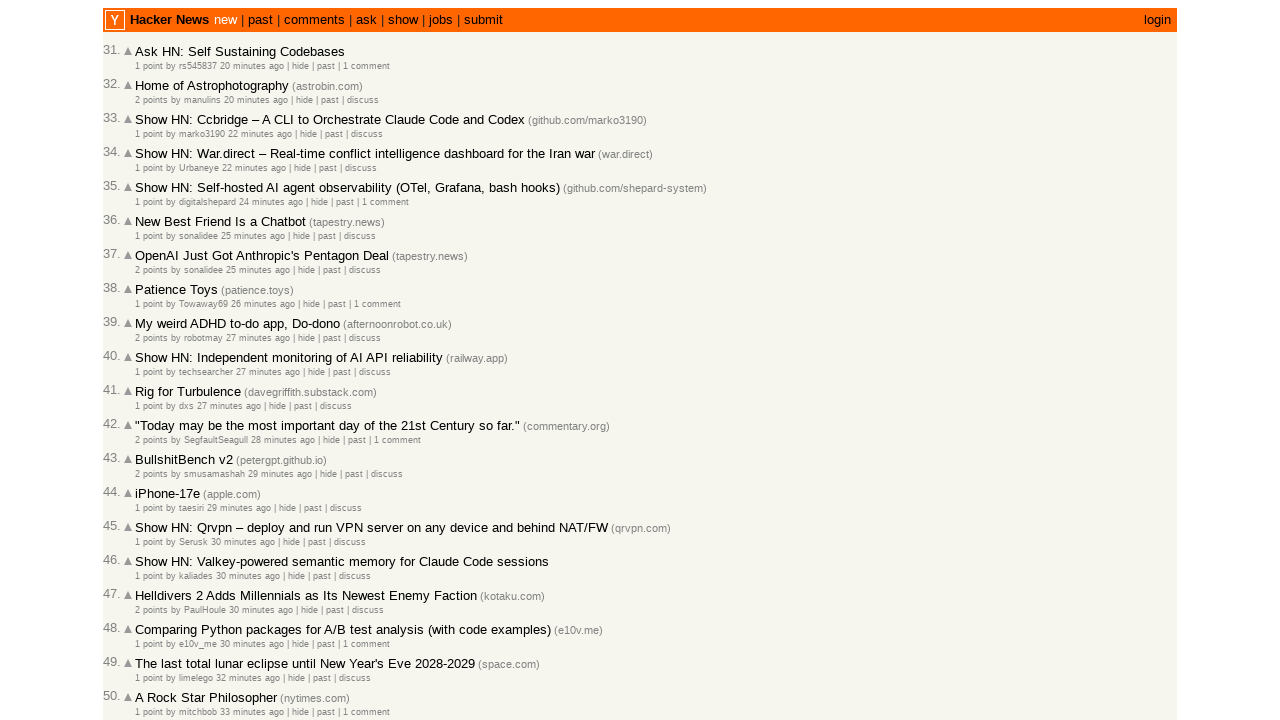

Retrieved title attribute from age span #10
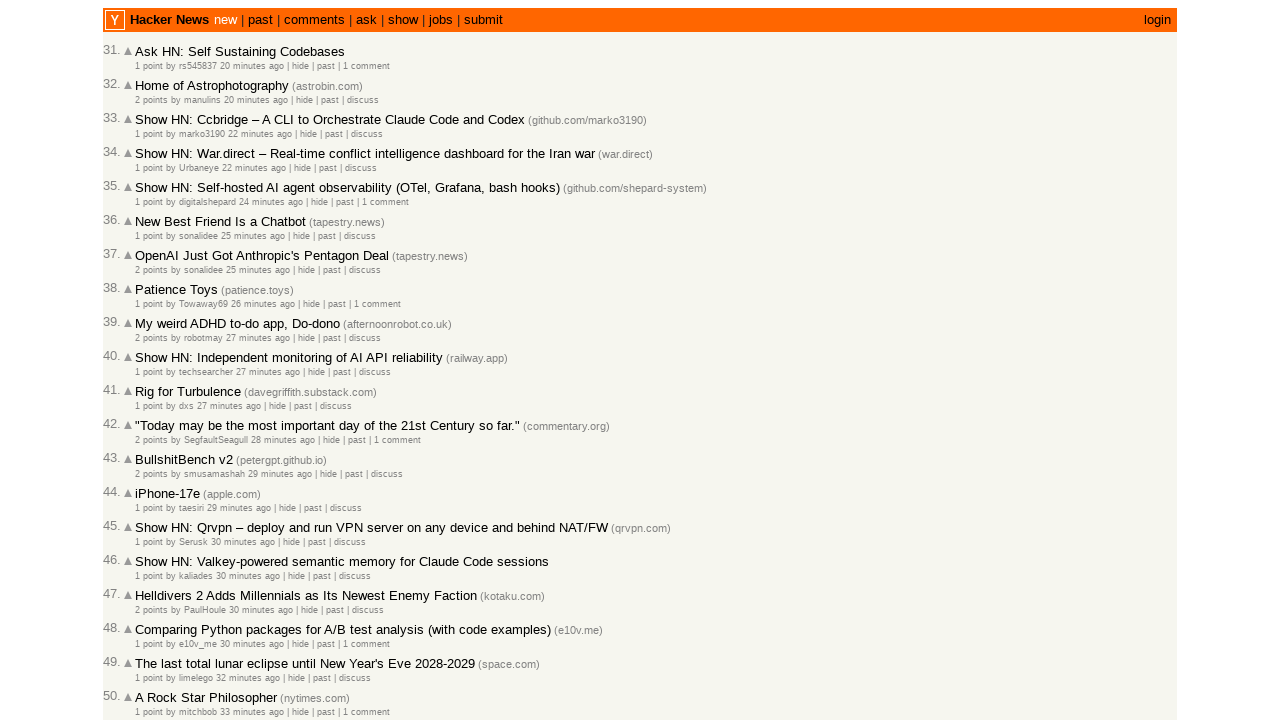

Extracted and appended timestamp 2026-03-02T18:35:38 (total collected: 41)
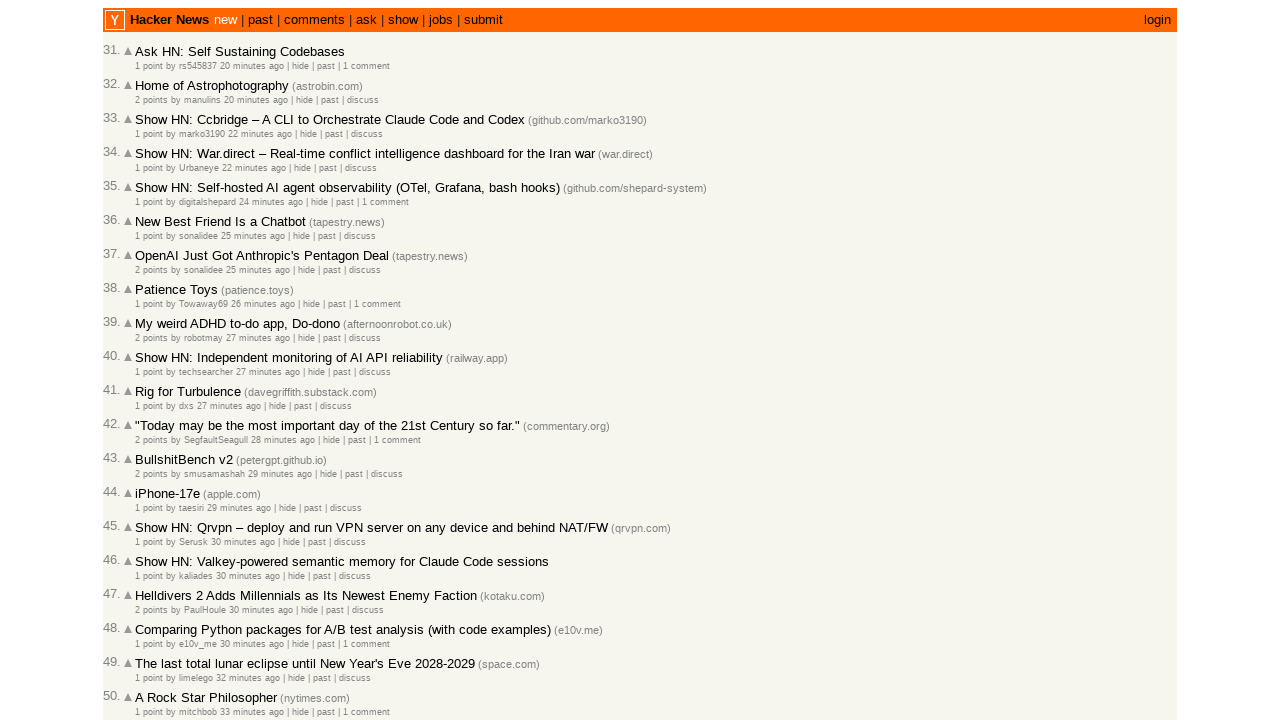

Retrieved title attribute from age span #11
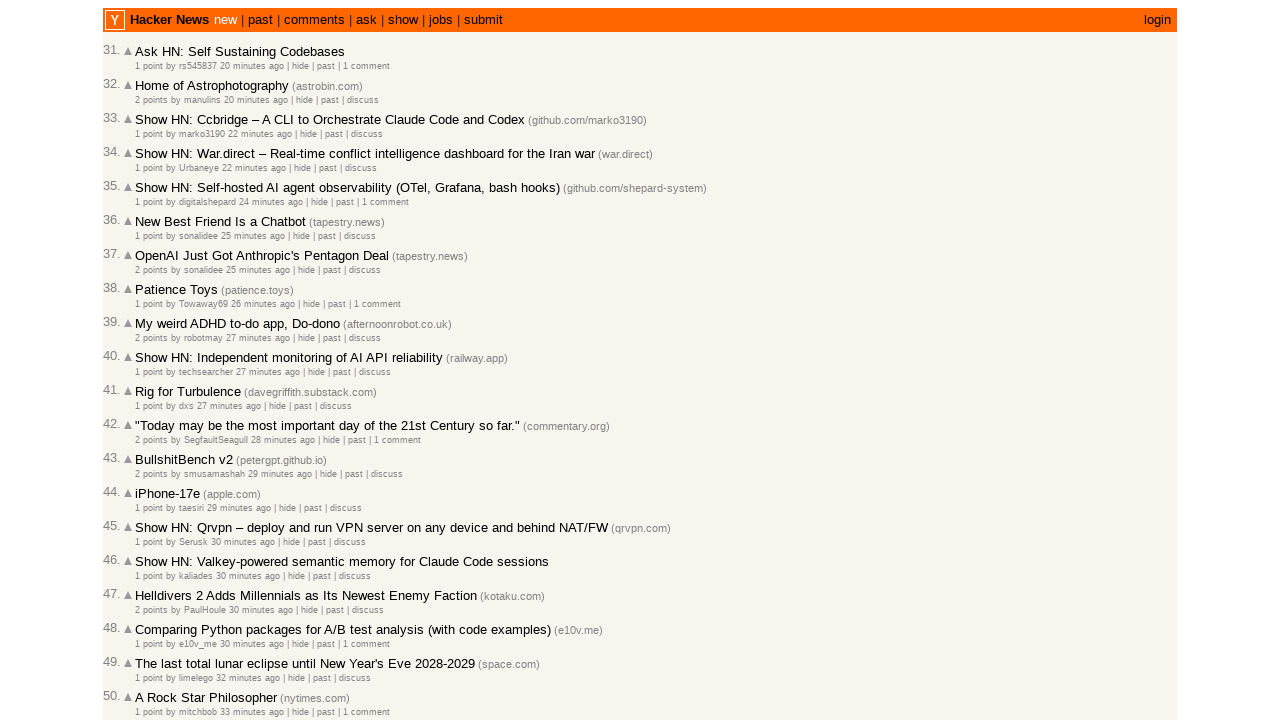

Extracted and appended timestamp 2026-03-02T18:34:49 (total collected: 42)
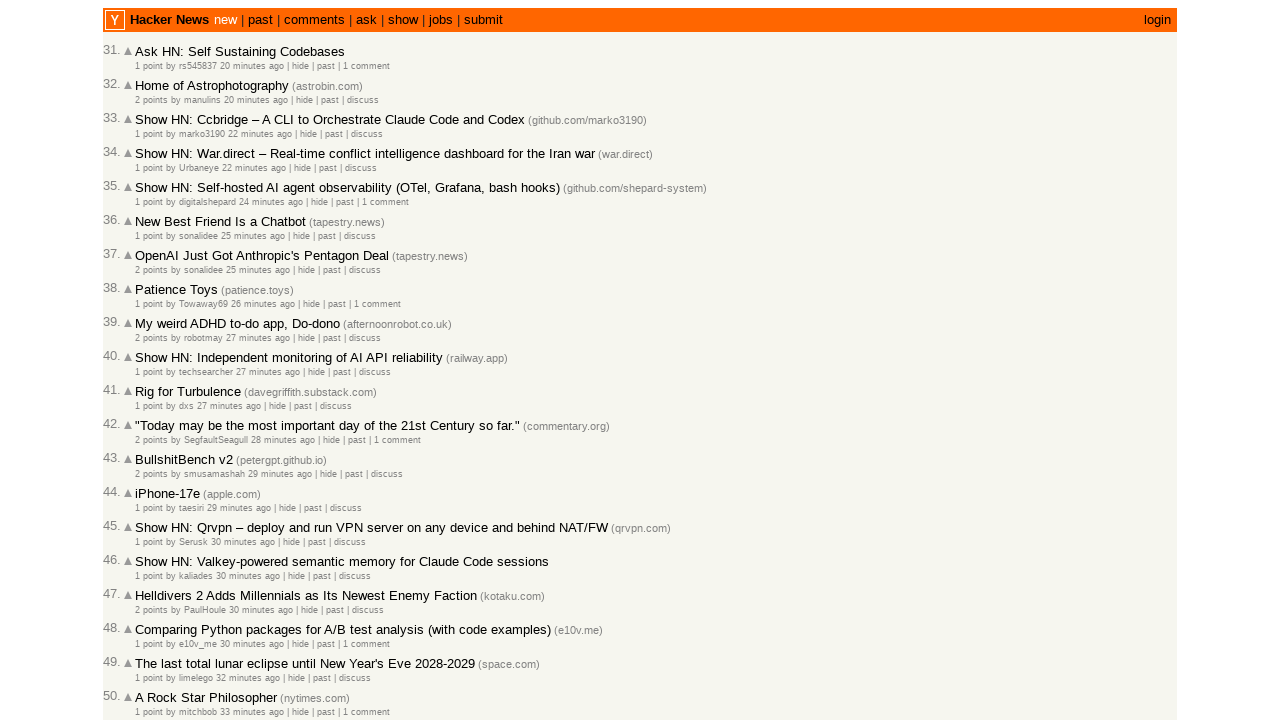

Retrieved title attribute from age span #12
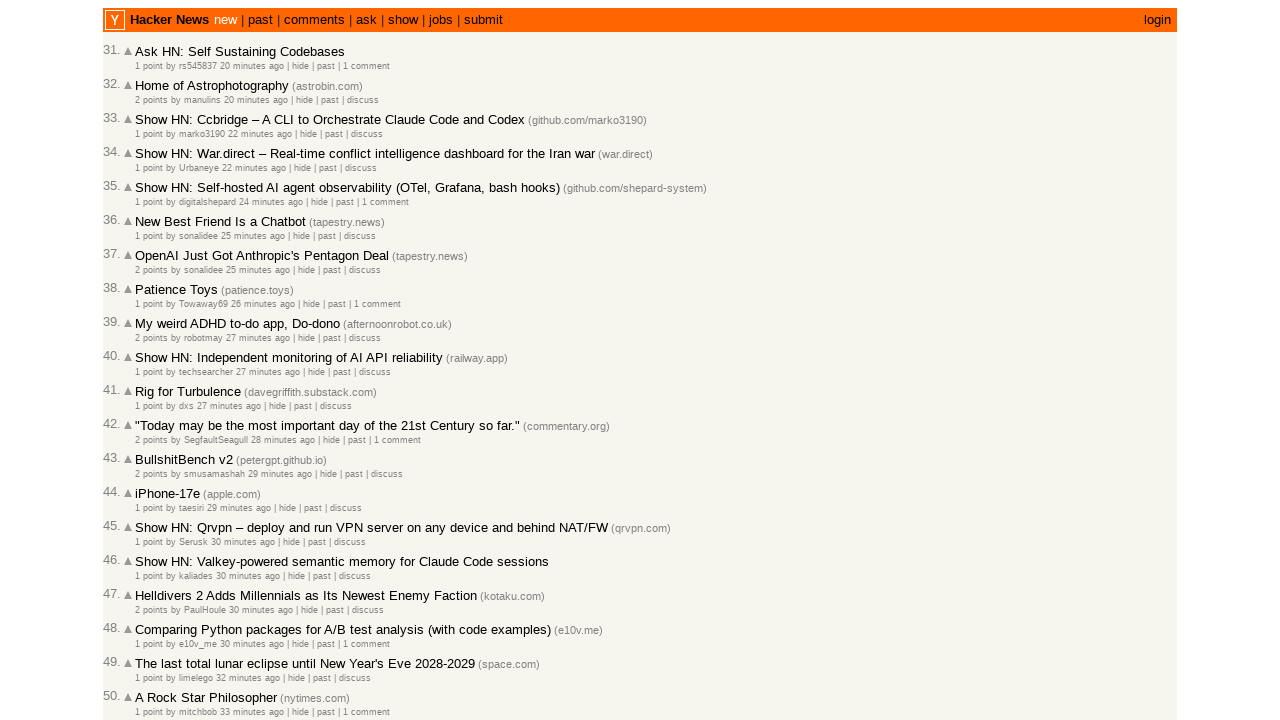

Extracted and appended timestamp 2026-03-02T18:33:41 (total collected: 43)
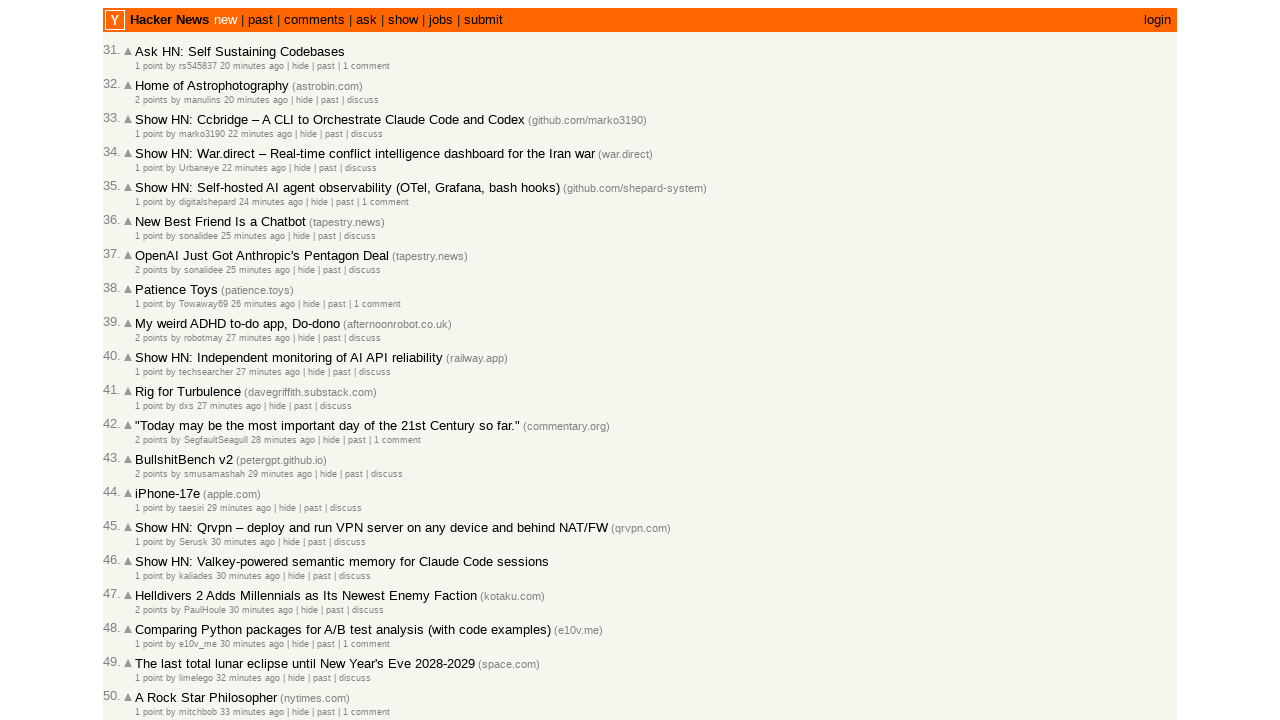

Retrieved title attribute from age span #13
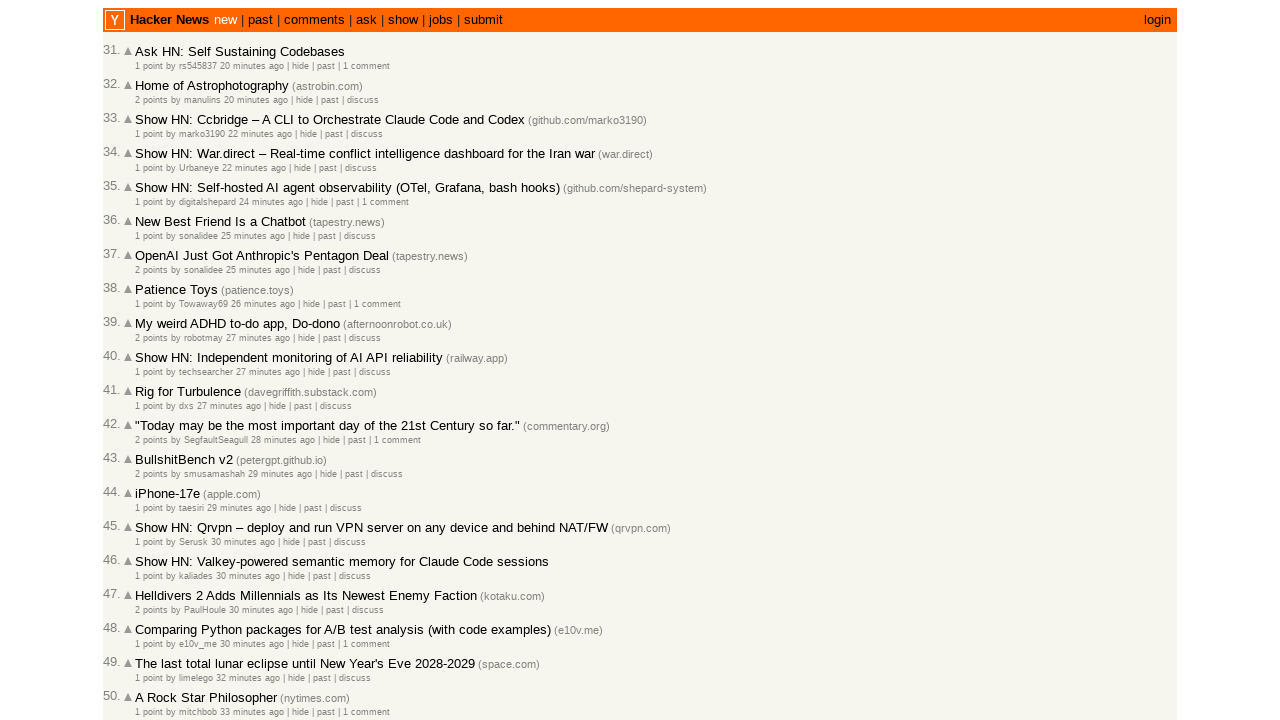

Extracted and appended timestamp 2026-03-02T18:33:31 (total collected: 44)
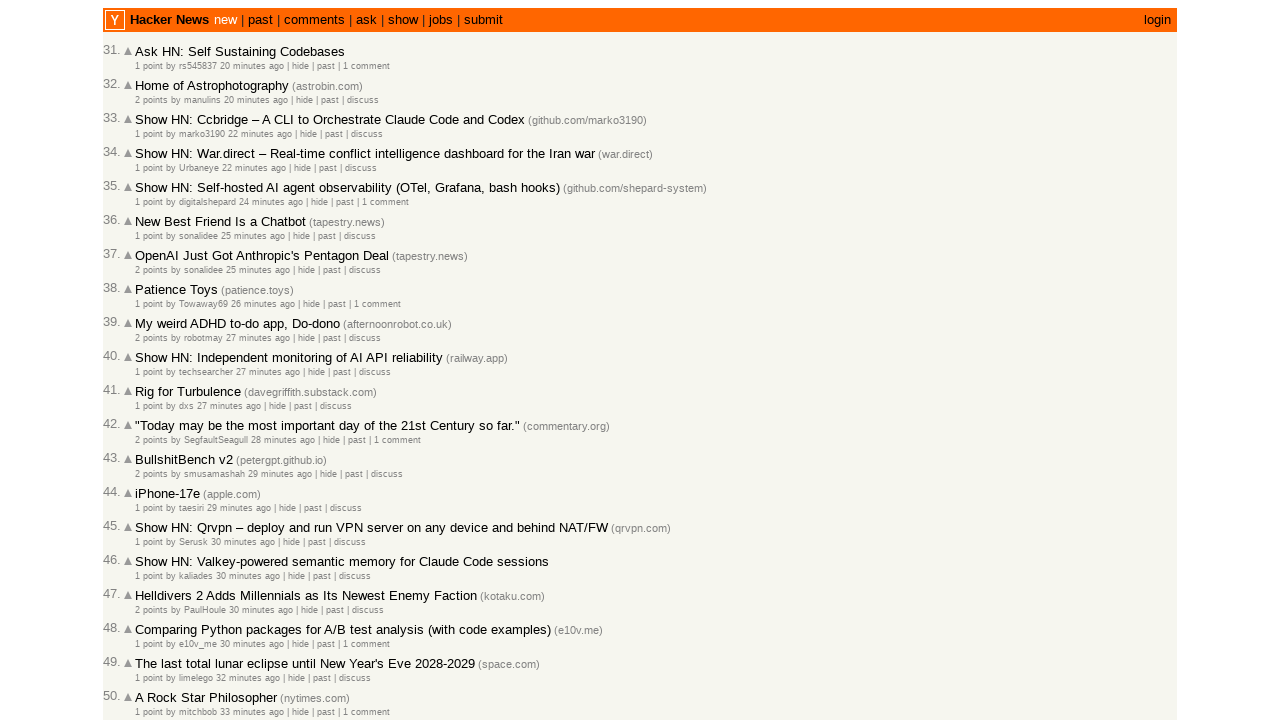

Retrieved title attribute from age span #14
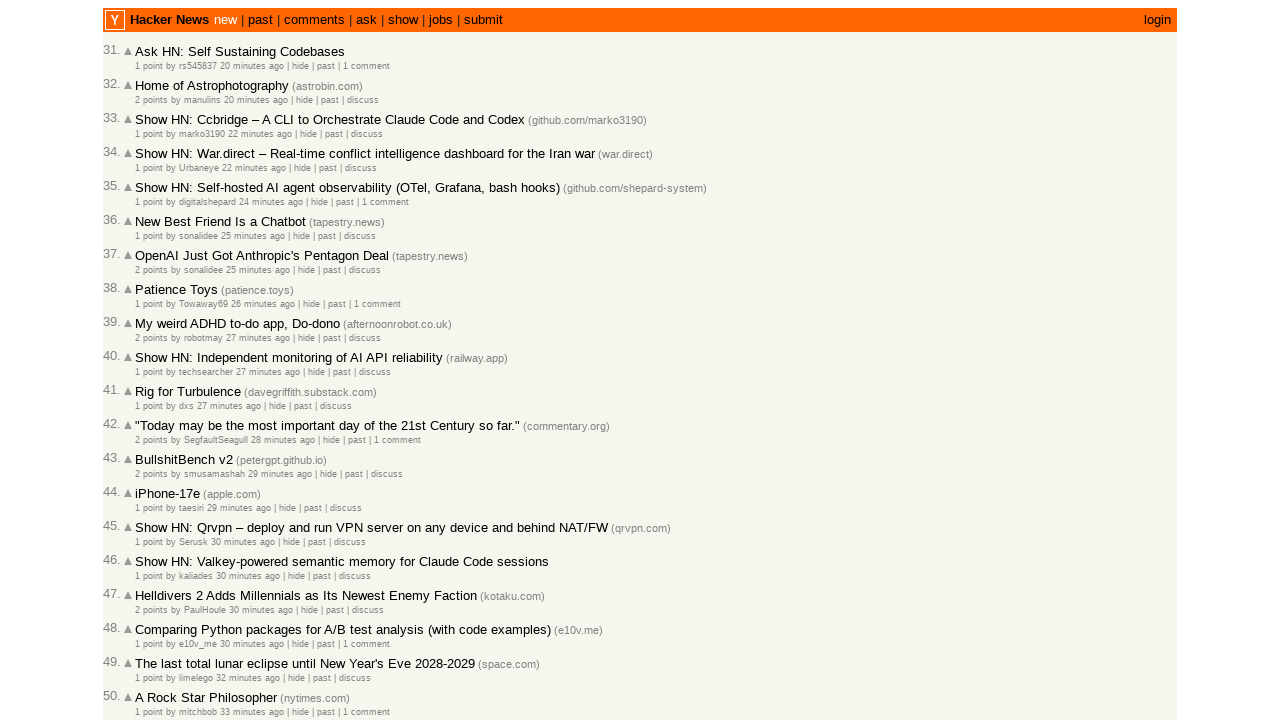

Extracted and appended timestamp 2026-03-02T18:33:11 (total collected: 45)
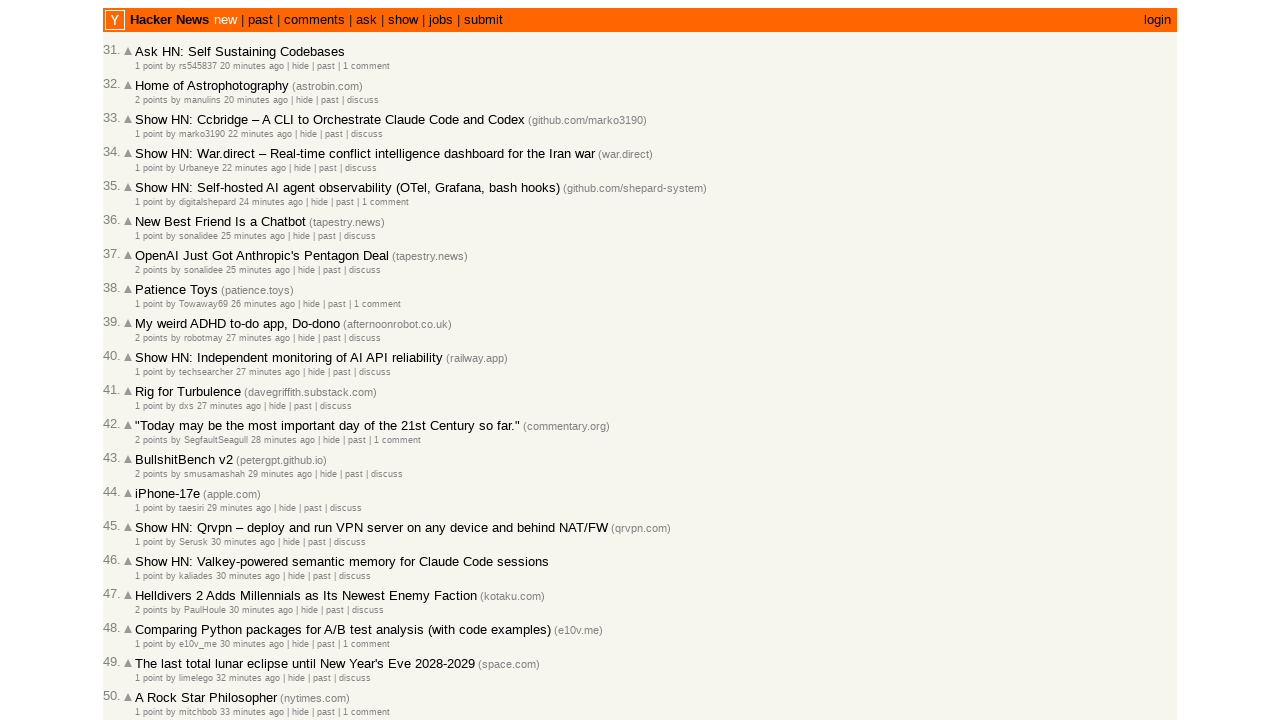

Retrieved title attribute from age span #15
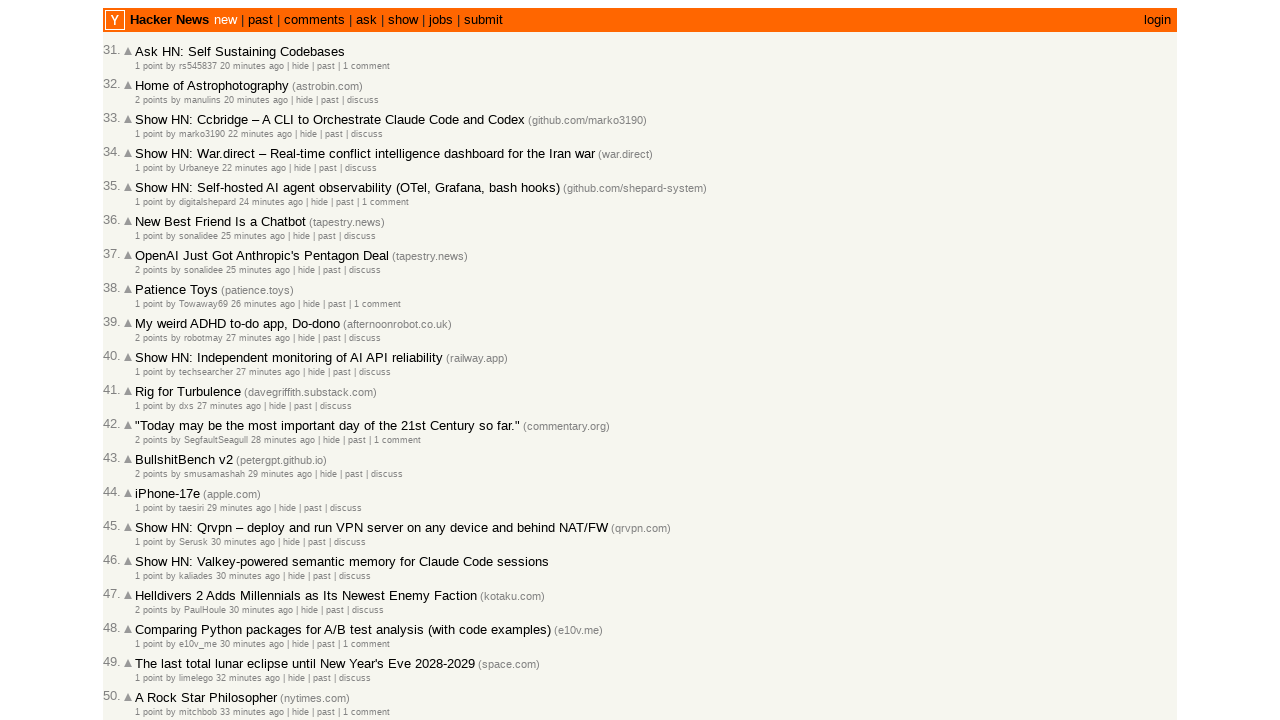

Extracted and appended timestamp 2026-03-02T18:32:59 (total collected: 46)
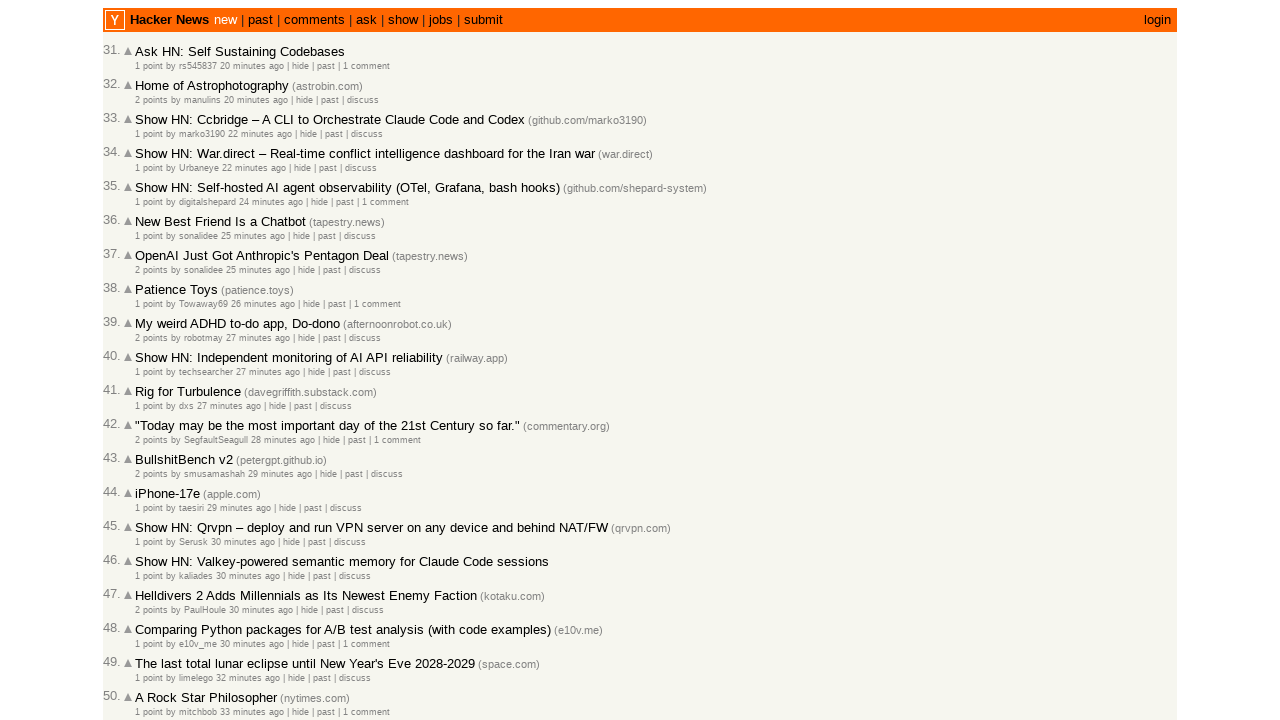

Retrieved title attribute from age span #16
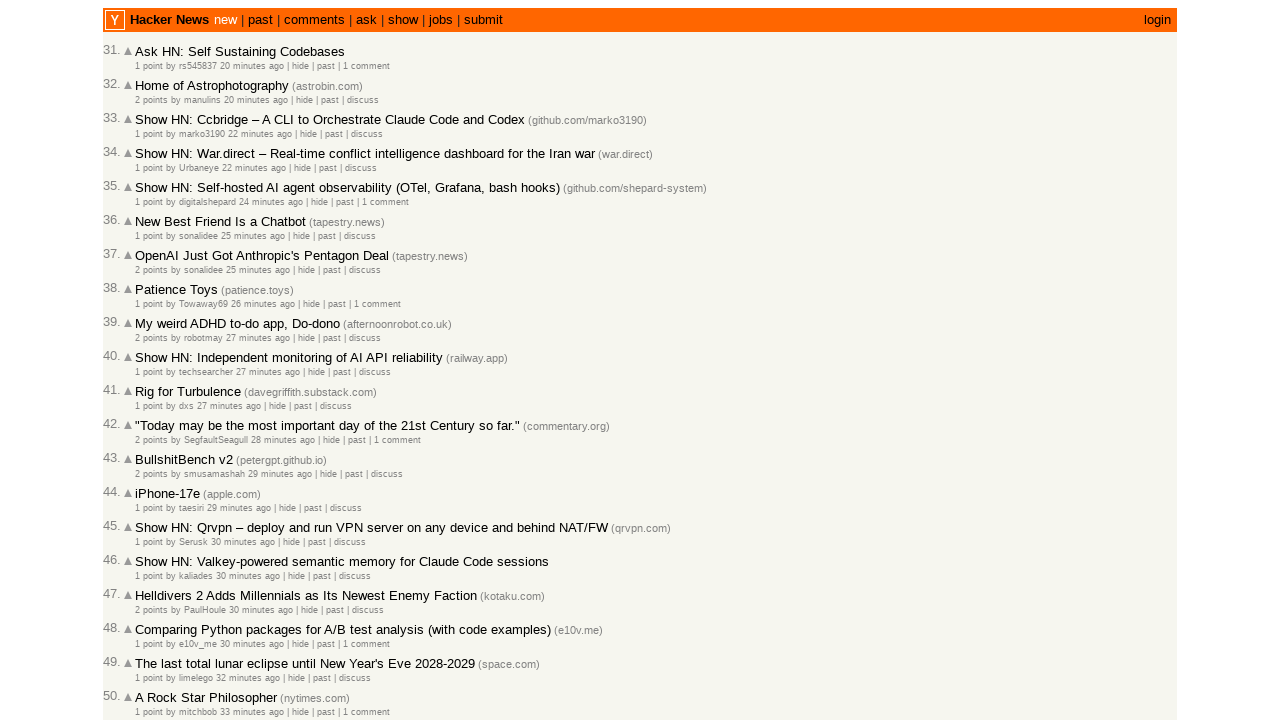

Extracted and appended timestamp 2026-03-02T18:32:49 (total collected: 47)
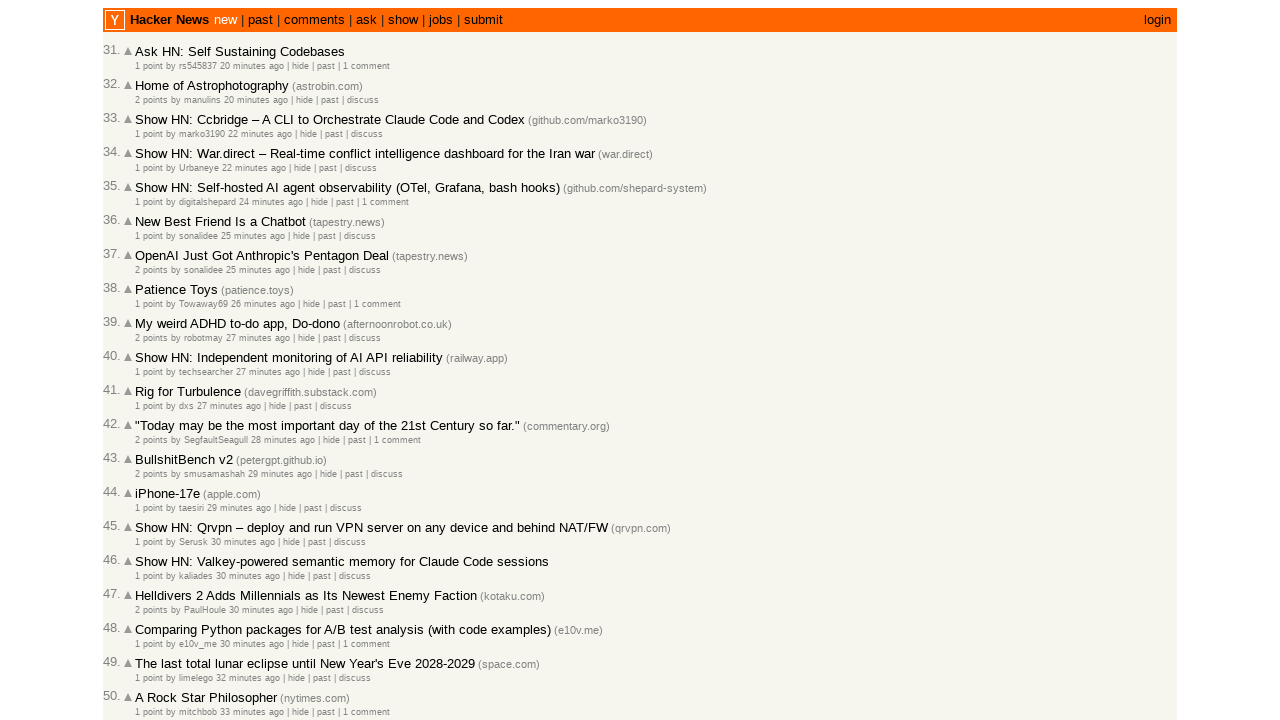

Retrieved title attribute from age span #17
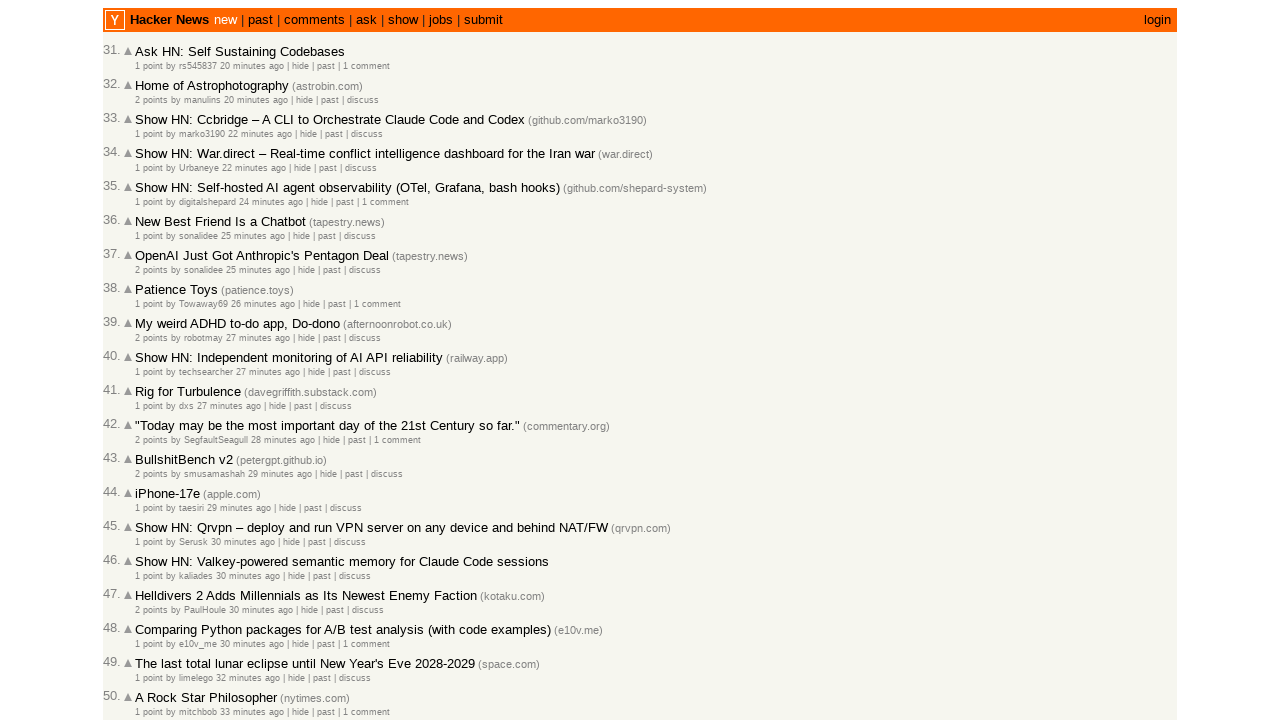

Extracted and appended timestamp 2026-03-02T18:32:30 (total collected: 48)
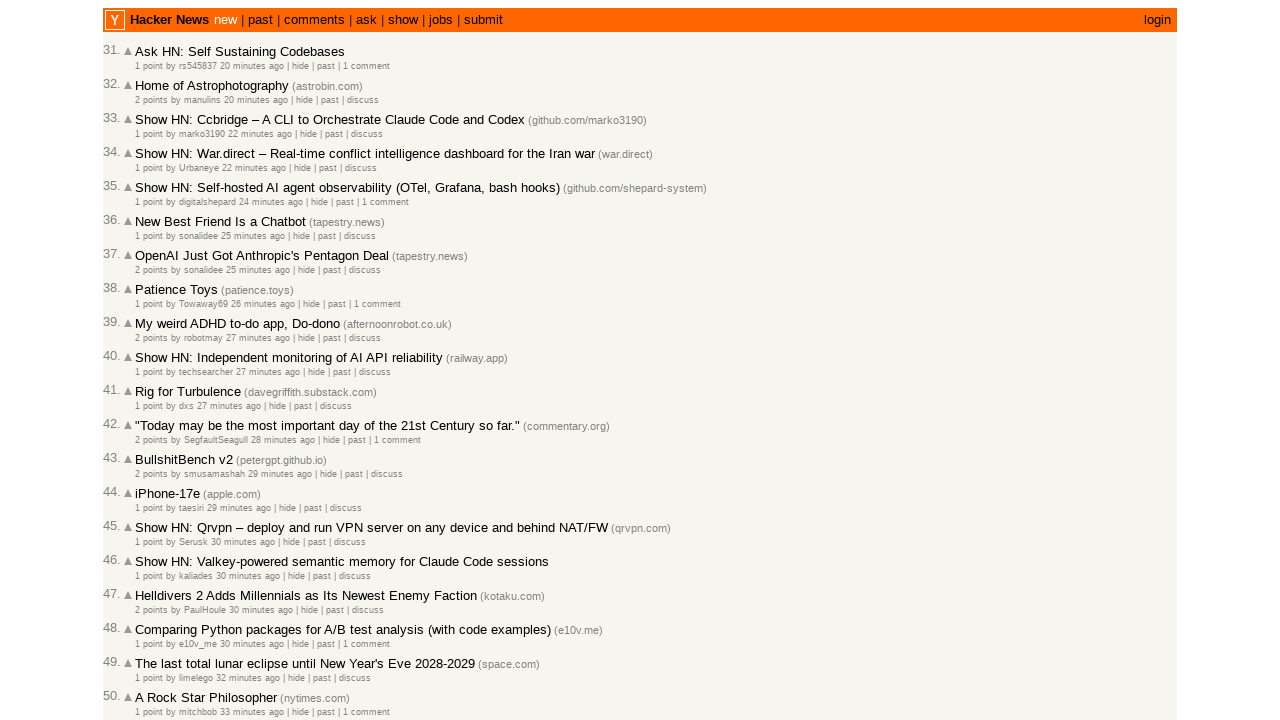

Retrieved title attribute from age span #18
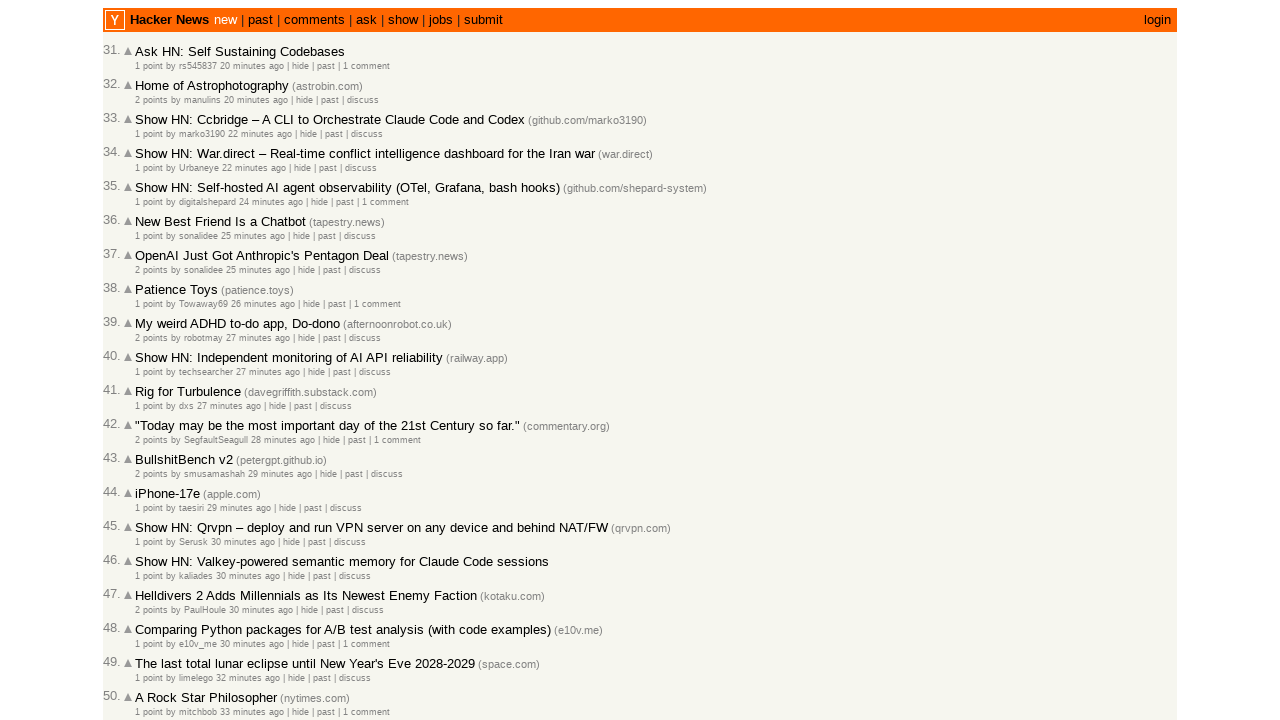

Extracted and appended timestamp 2026-03-02T18:31:21 (total collected: 49)
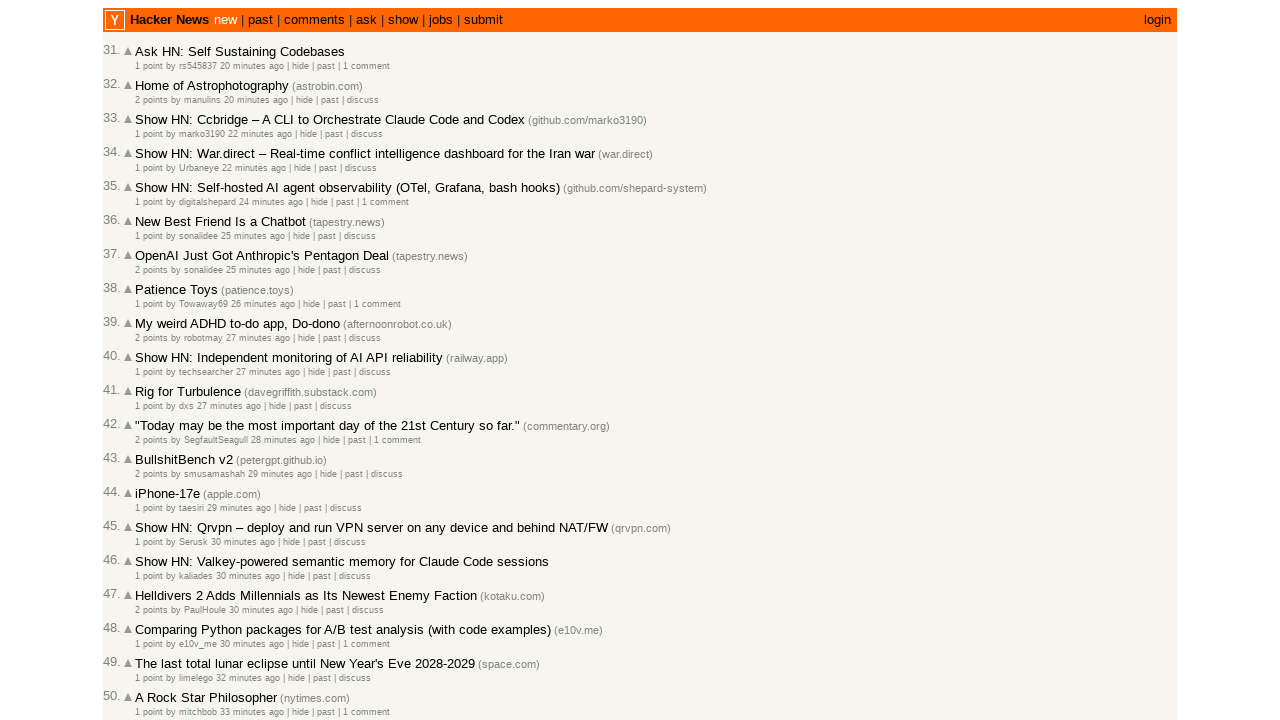

Retrieved title attribute from age span #19
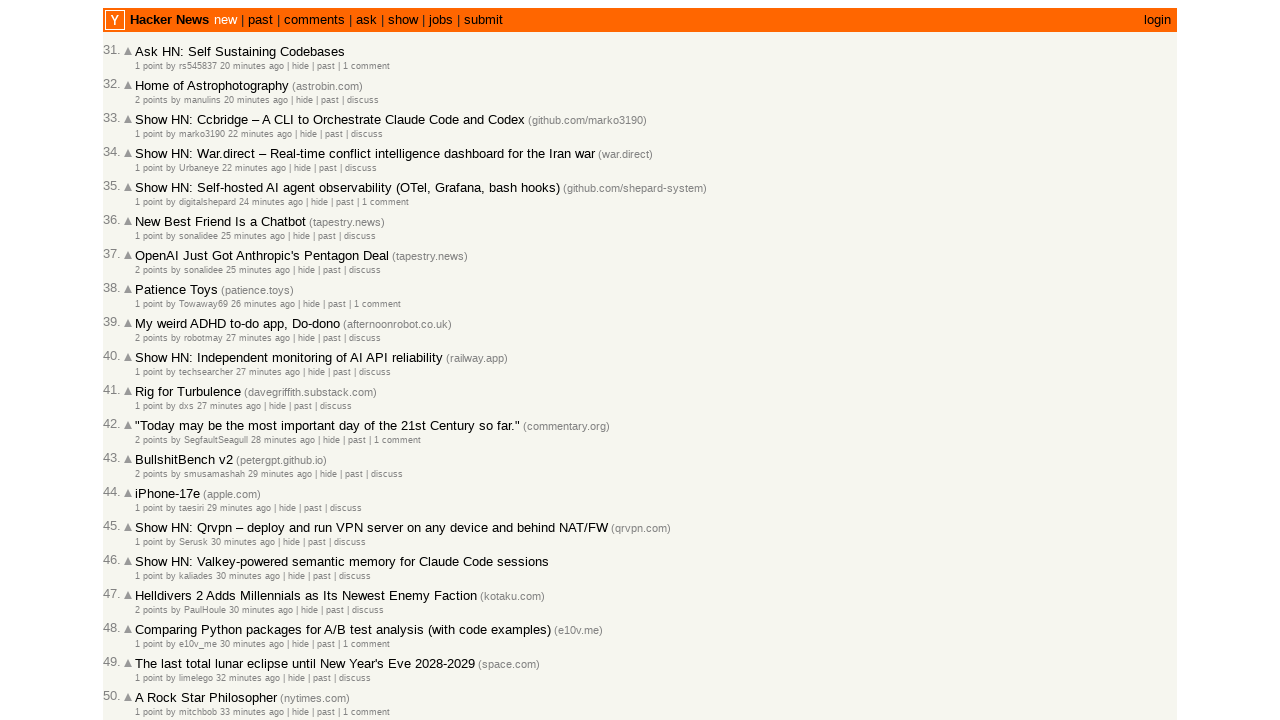

Extracted and appended timestamp 2026-03-02T18:30:21 (total collected: 50)
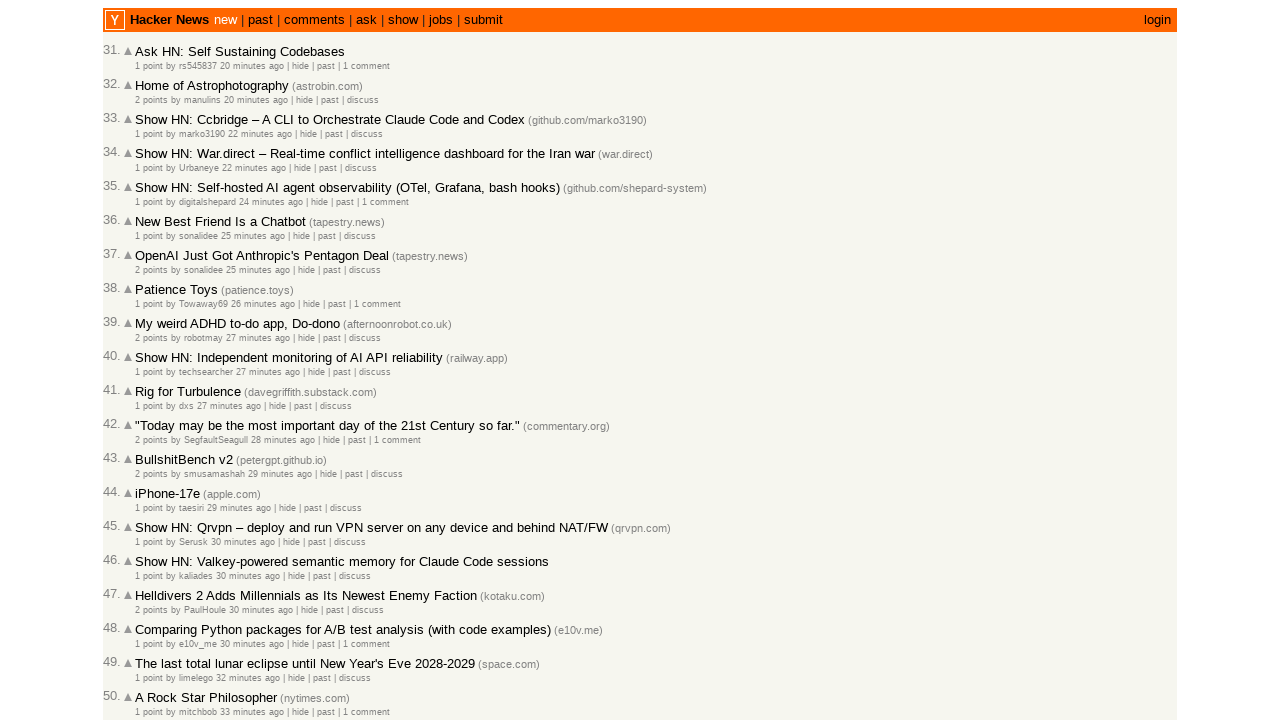

Retrieved title attribute from age span #20
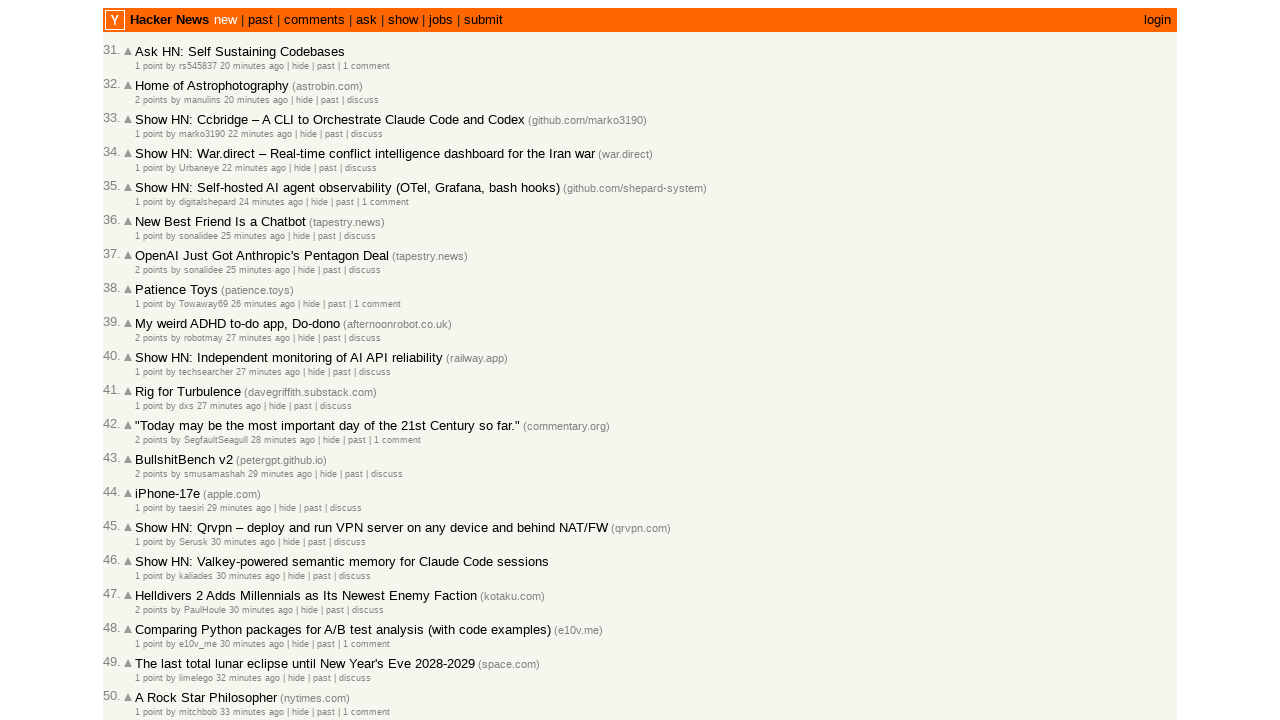

Extracted and appended timestamp 2026-03-02T18:30:08 (total collected: 51)
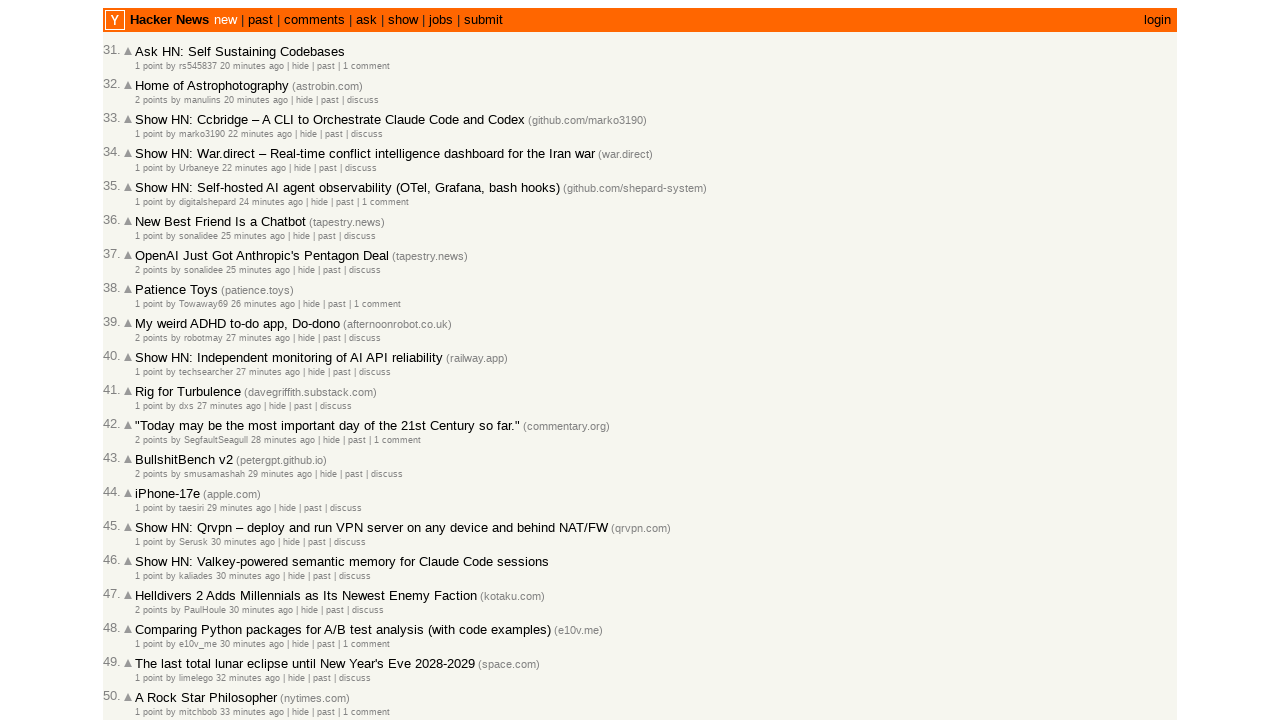

Retrieved title attribute from age span #21
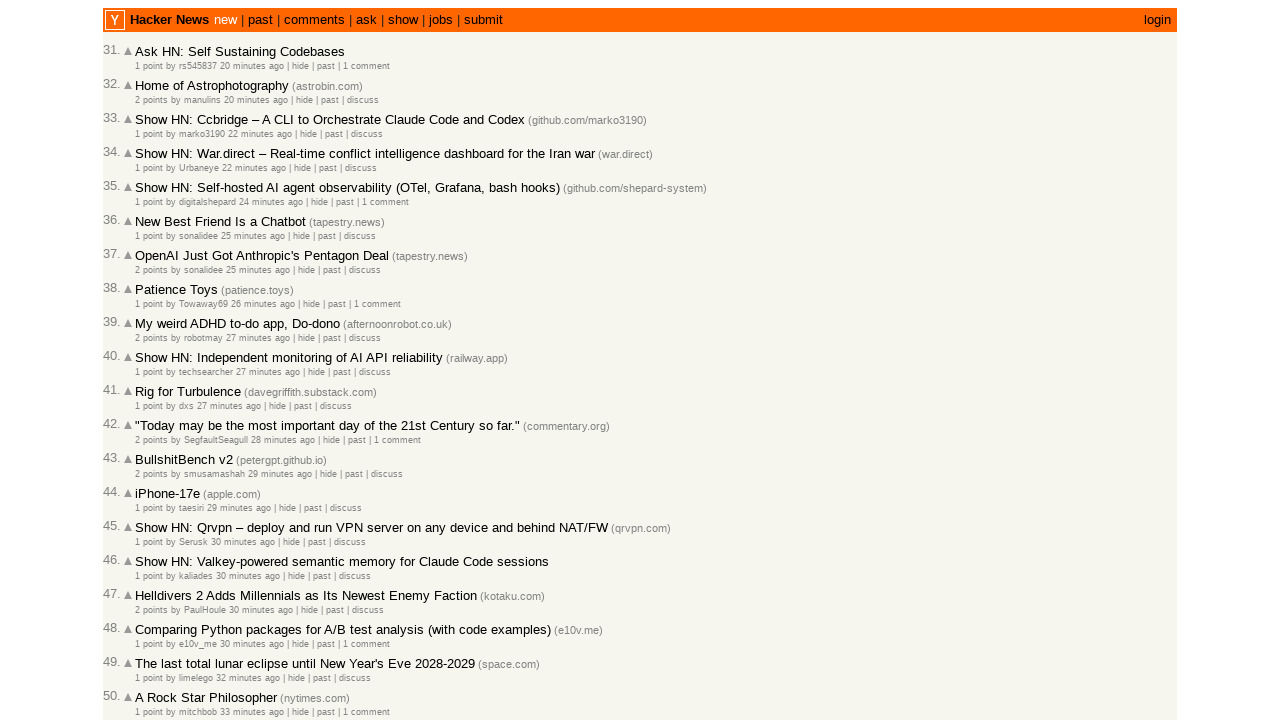

Extracted and appended timestamp 2026-03-02T18:30:04 (total collected: 52)
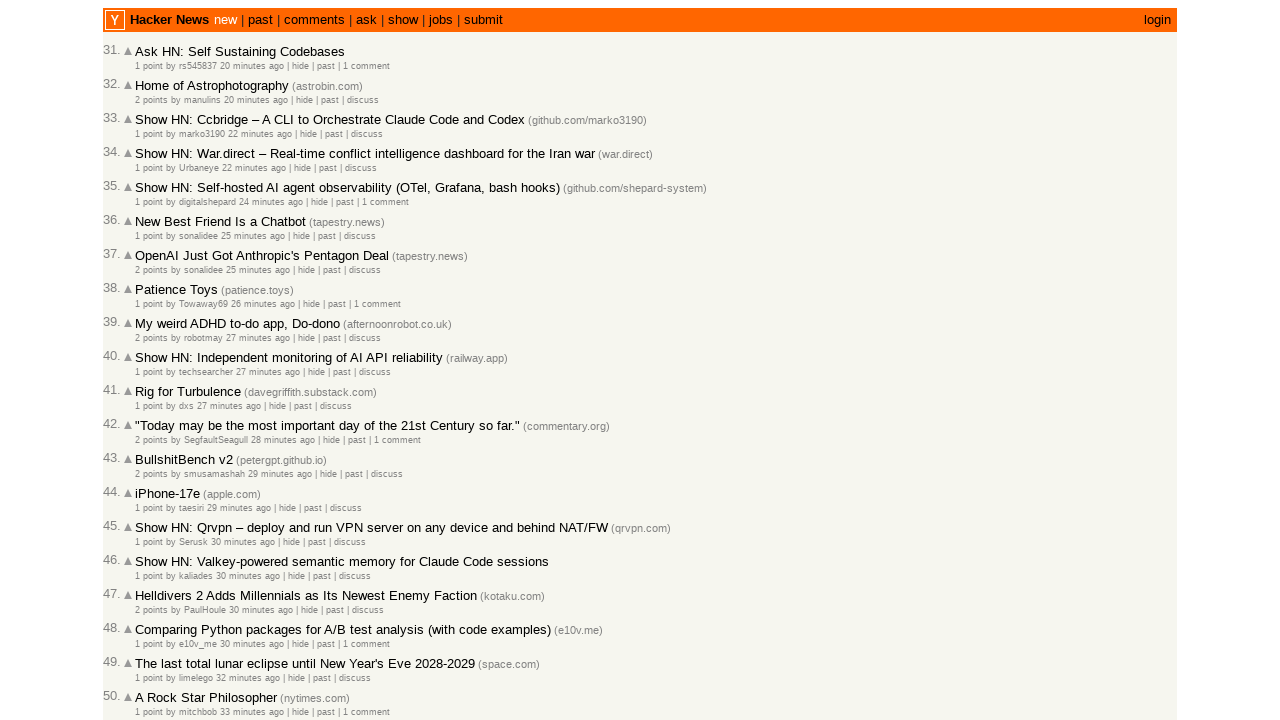

Retrieved title attribute from age span #22
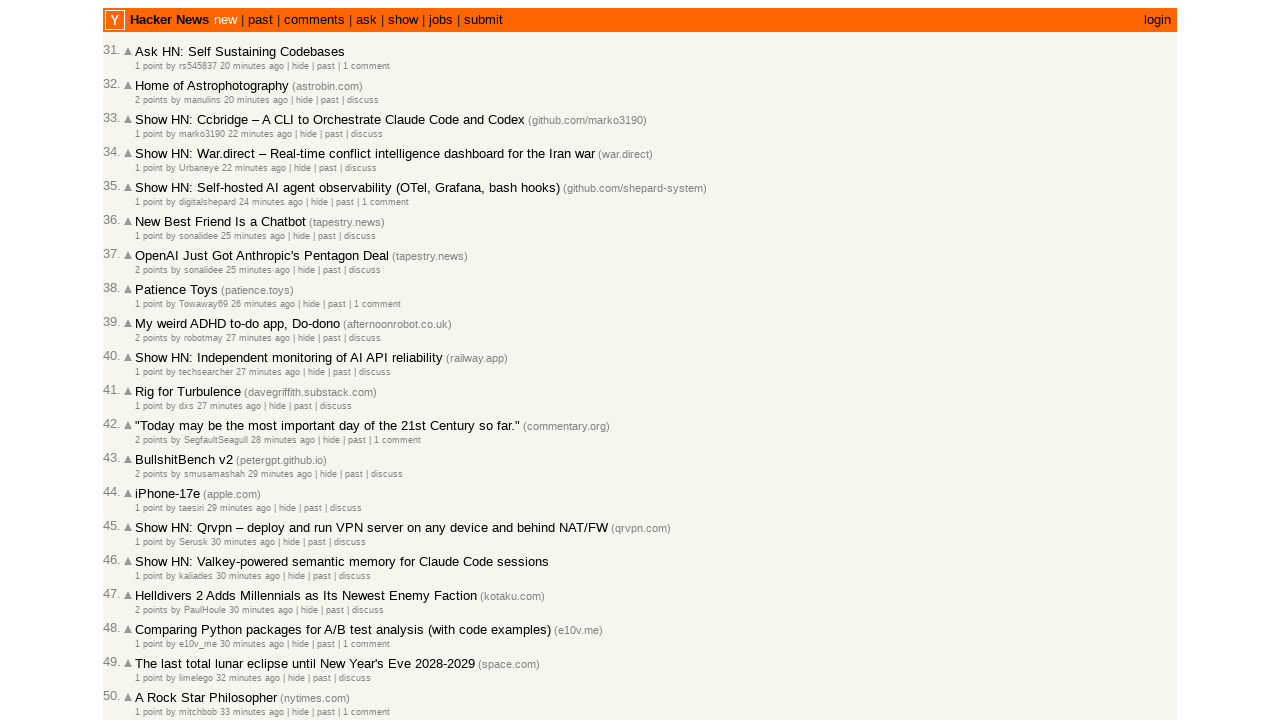

Extracted and appended timestamp 2026-03-02T18:29:51 (total collected: 53)
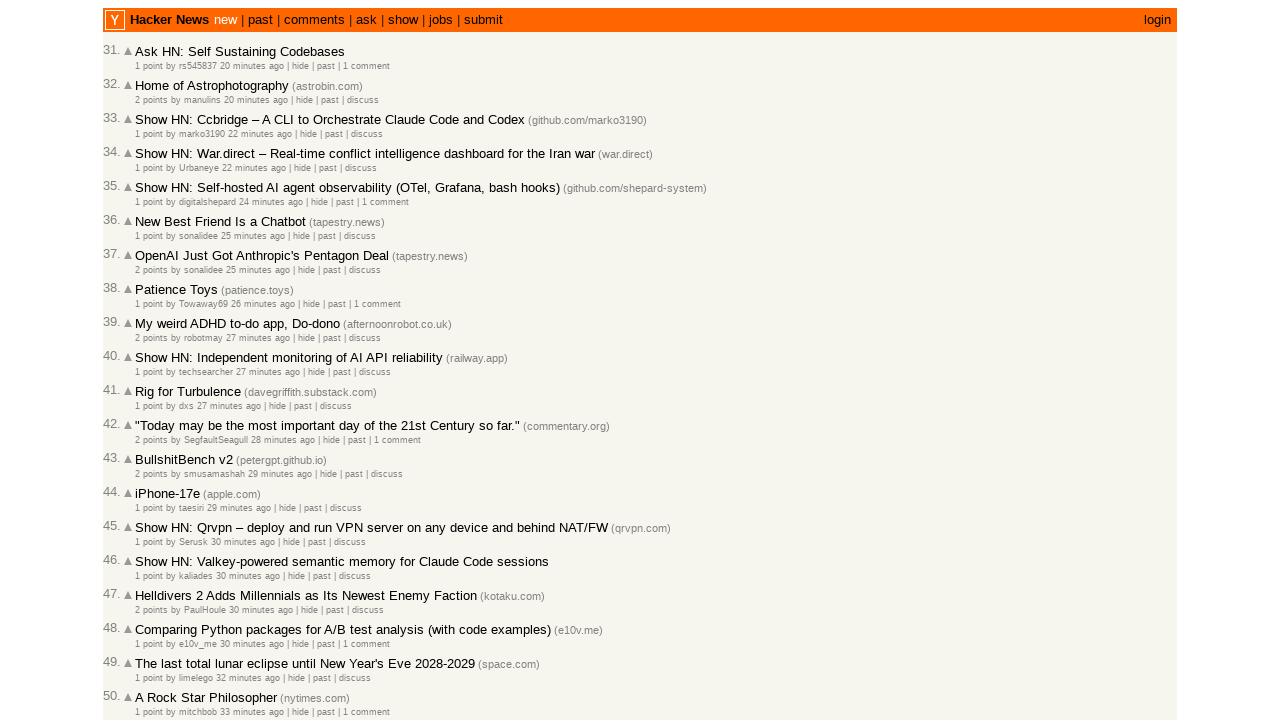

Retrieved title attribute from age span #23
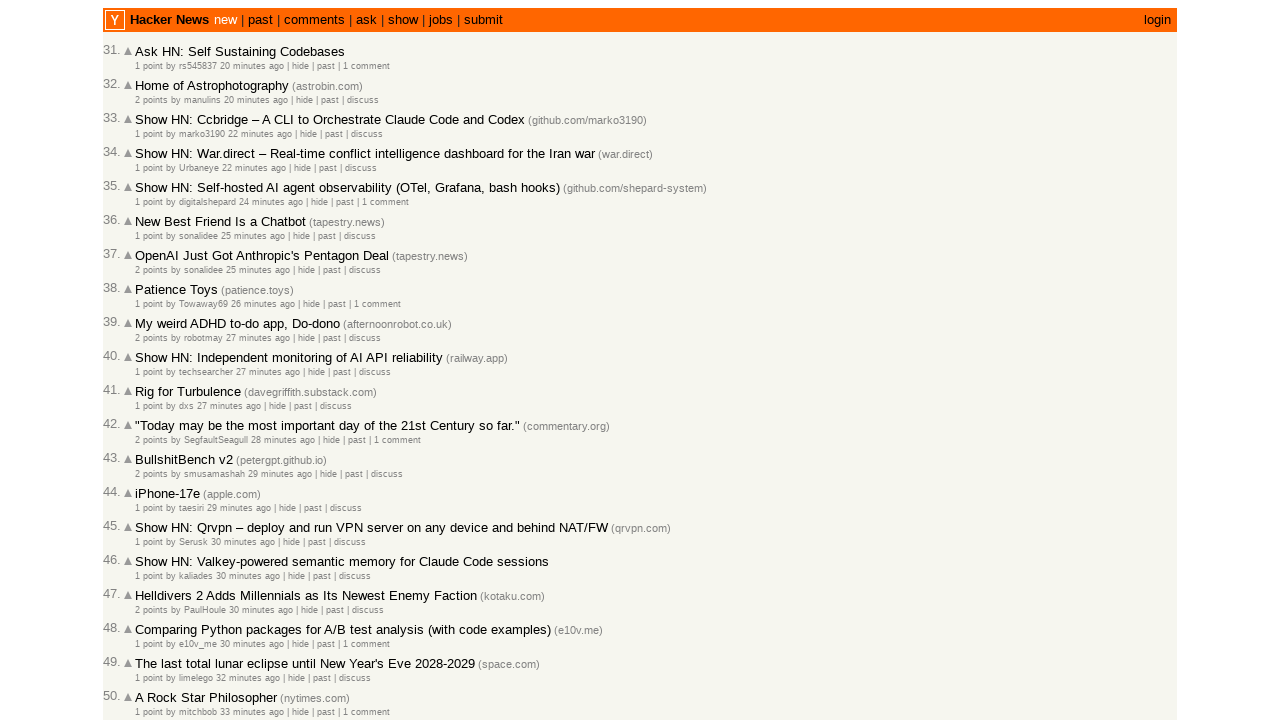

Extracted and appended timestamp 2026-03-02T18:29:45 (total collected: 54)
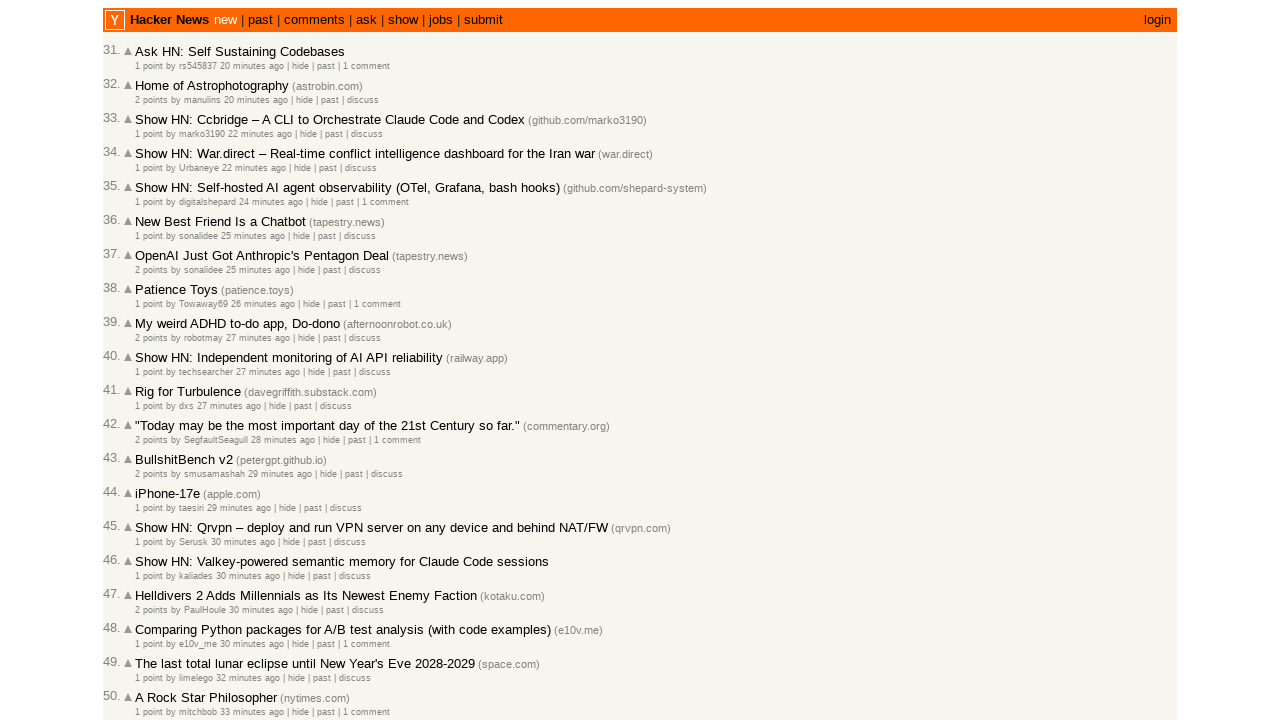

Retrieved title attribute from age span #24
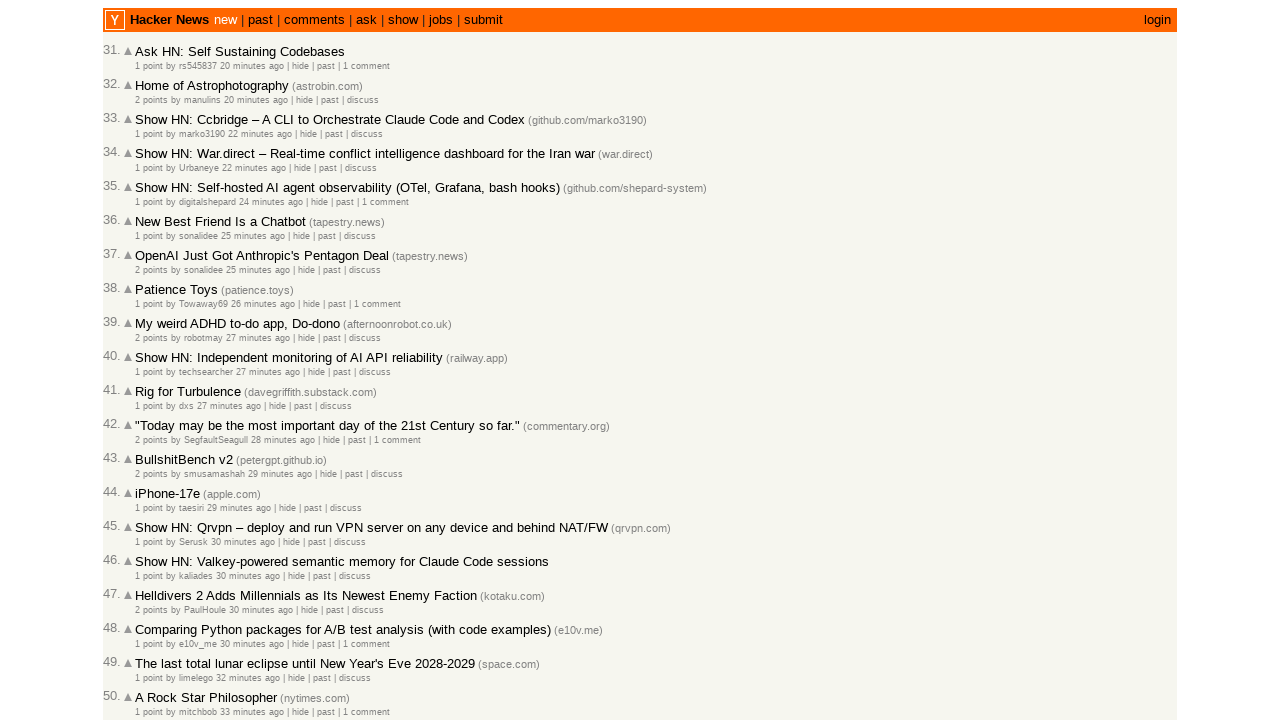

Extracted and appended timestamp 2026-03-02T18:29:26 (total collected: 55)
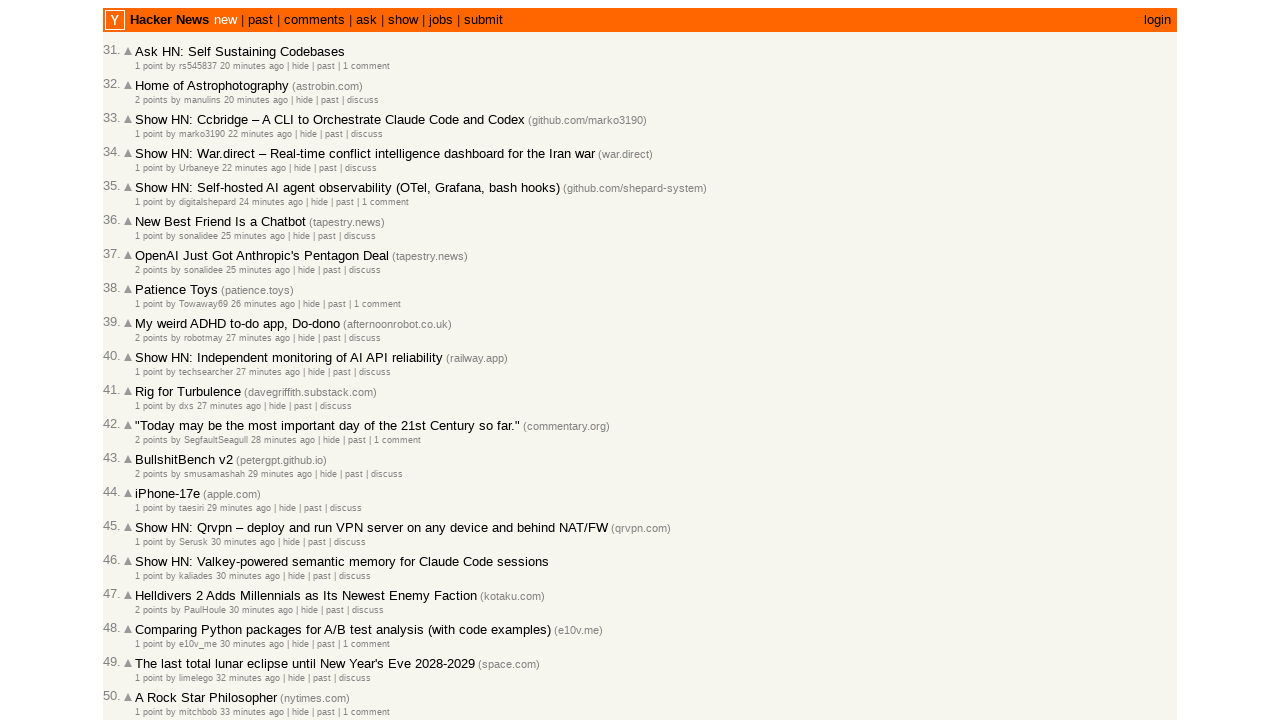

Retrieved title attribute from age span #25
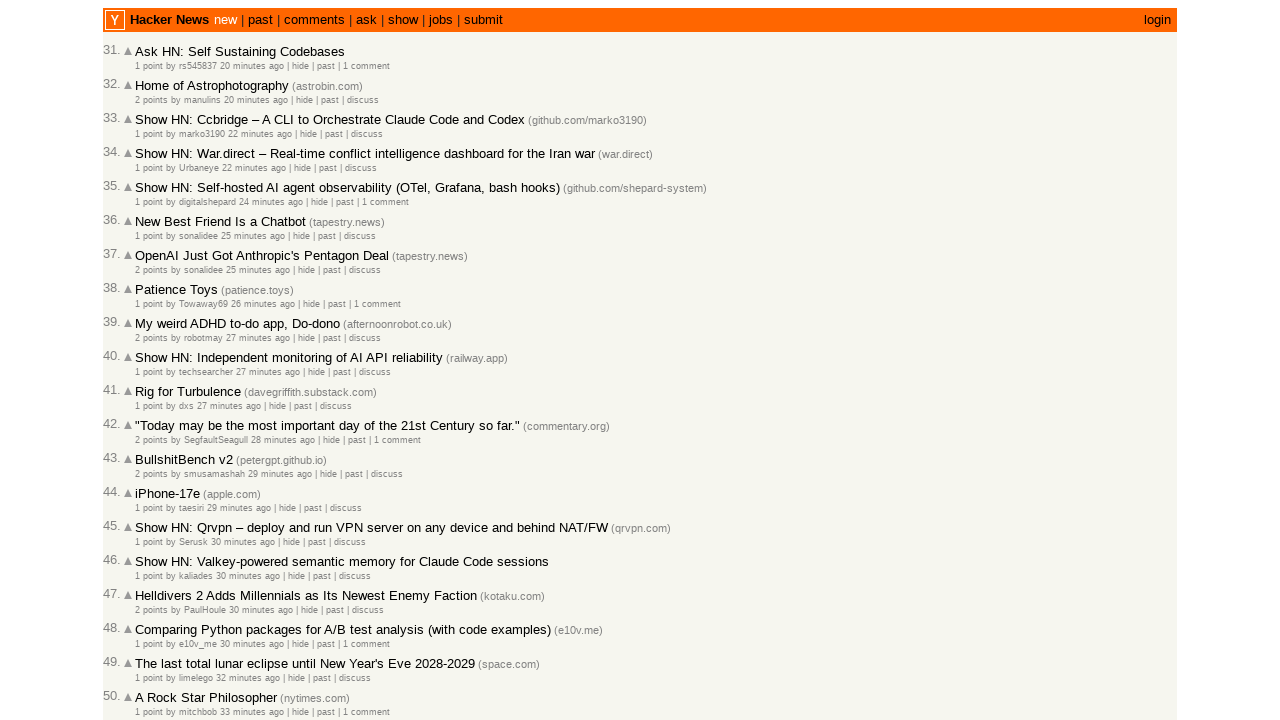

Extracted and appended timestamp 2026-03-02T18:28:49 (total collected: 56)
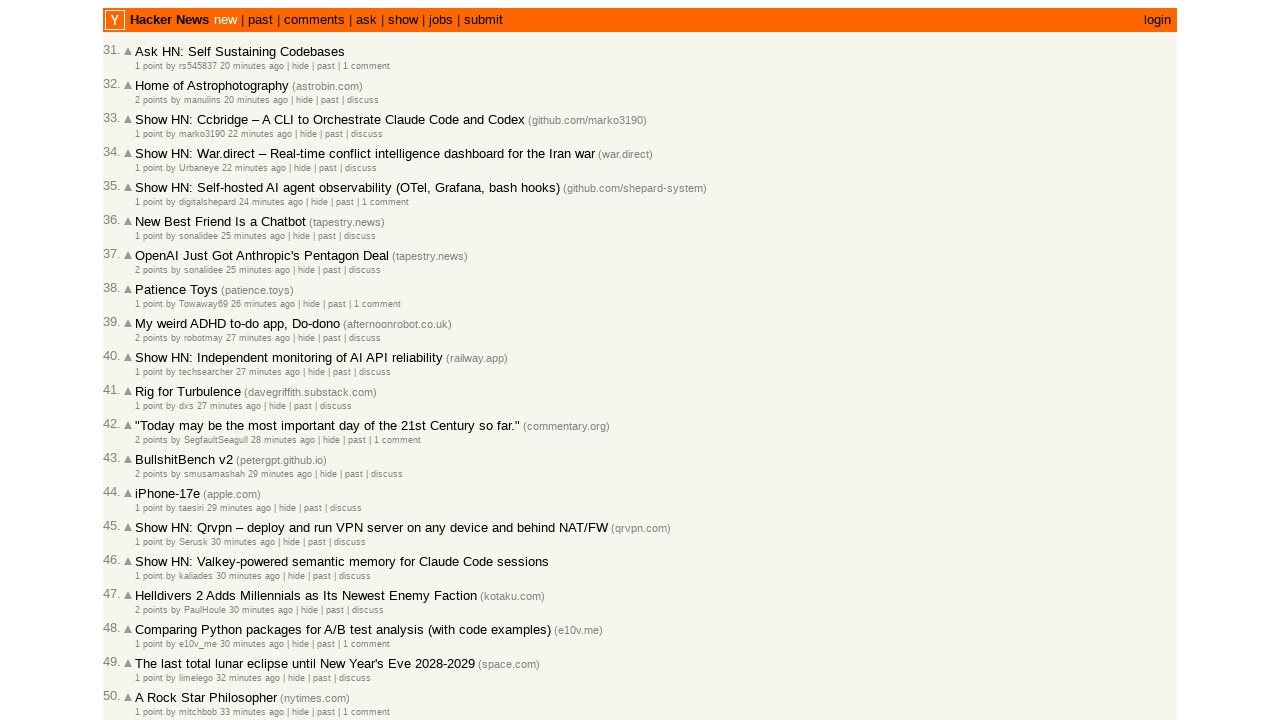

Retrieved title attribute from age span #26
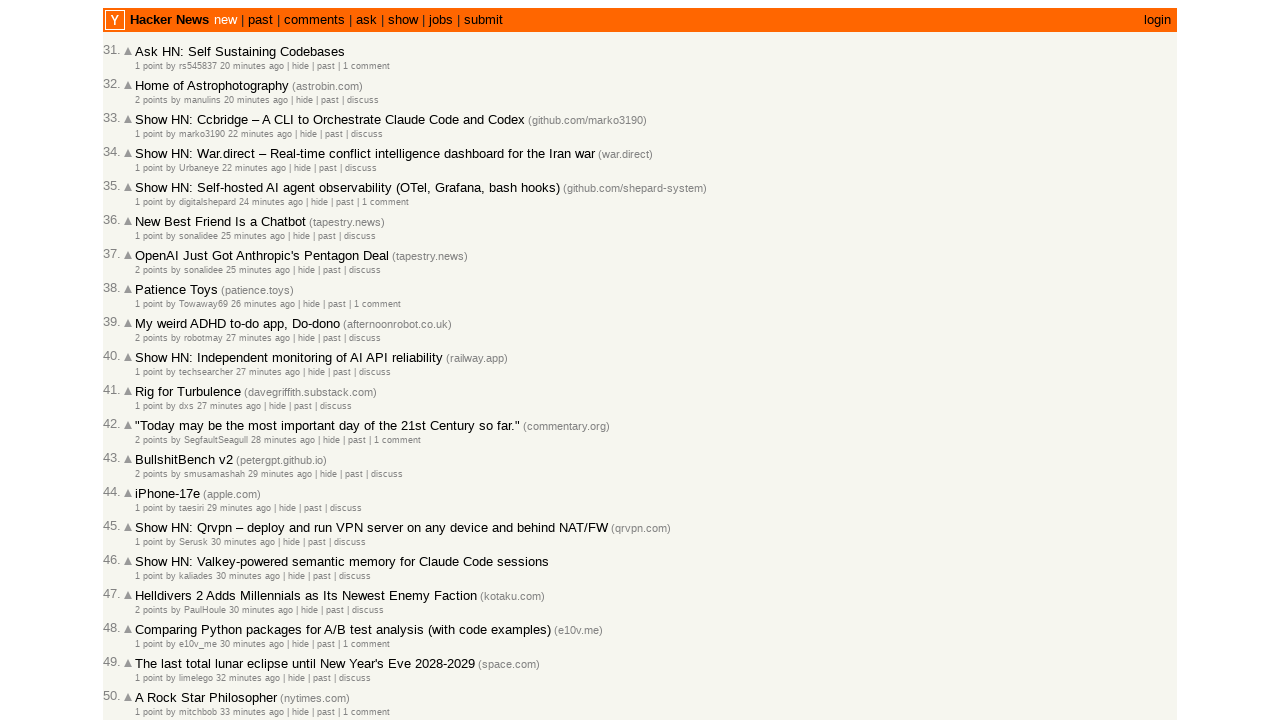

Extracted and appended timestamp 2026-03-02T18:28:43 (total collected: 57)
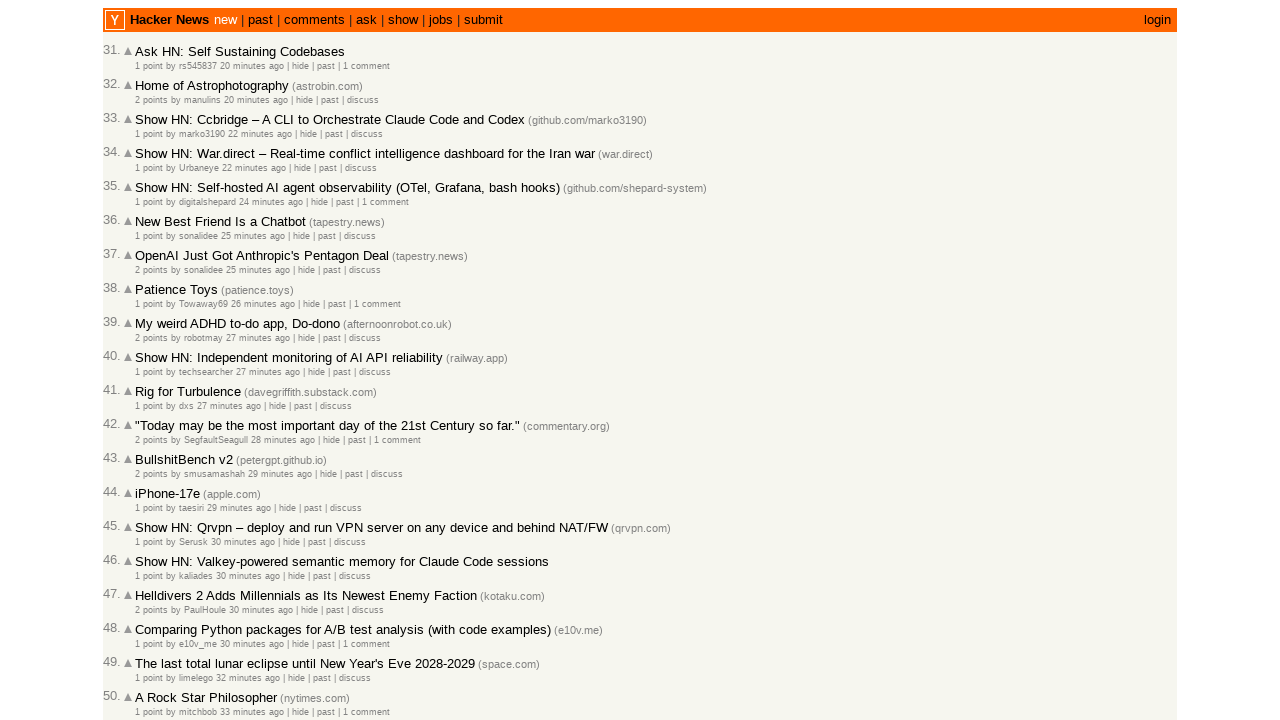

Retrieved title attribute from age span #27
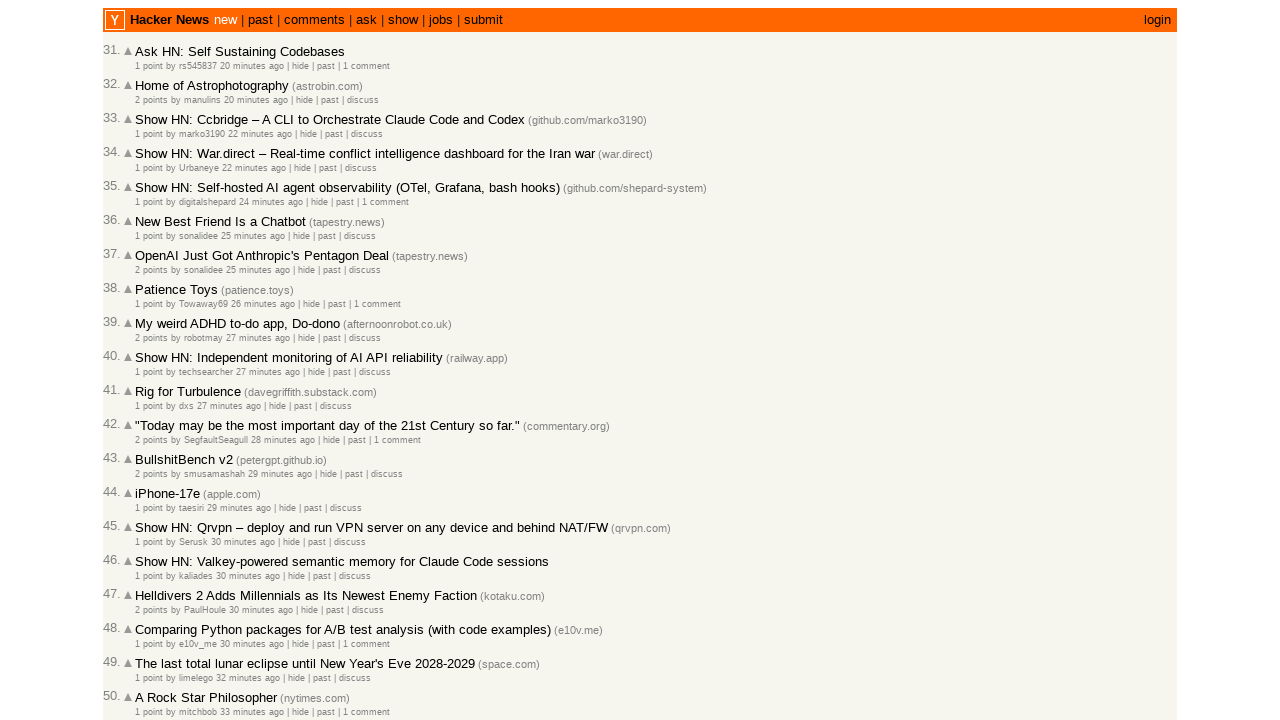

Extracted and appended timestamp 2026-03-02T18:28:39 (total collected: 58)
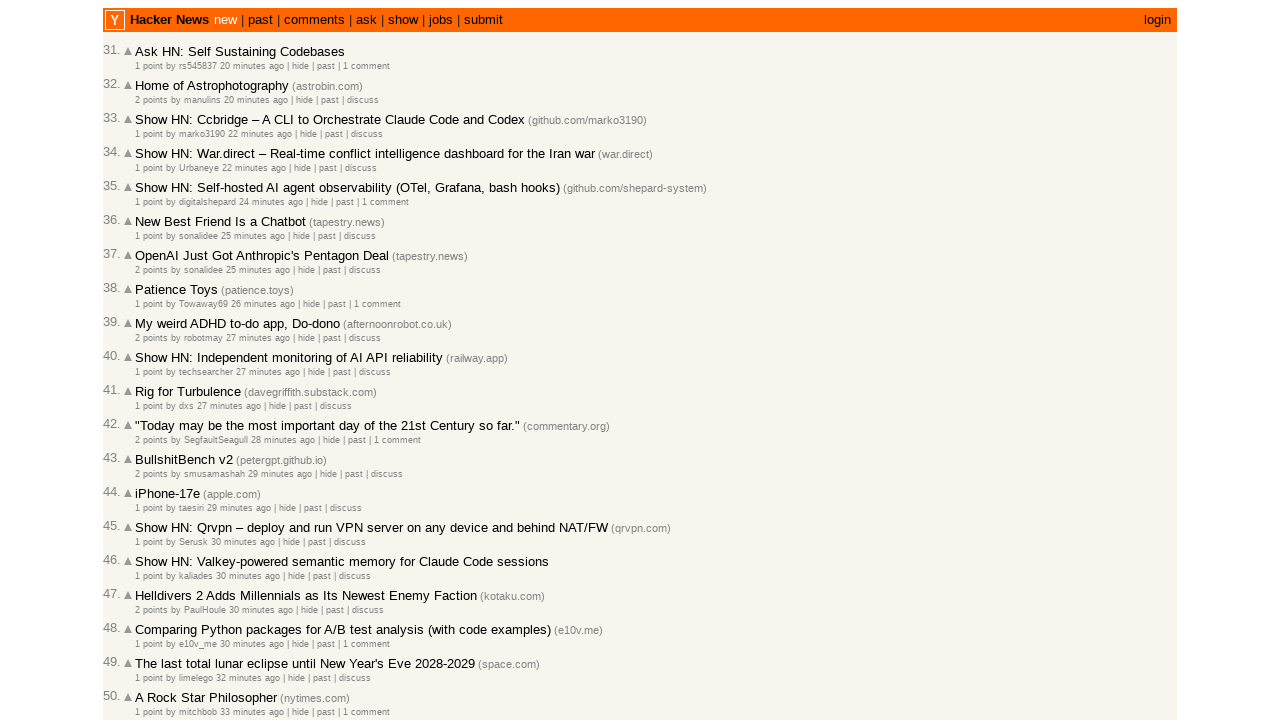

Retrieved title attribute from age span #28
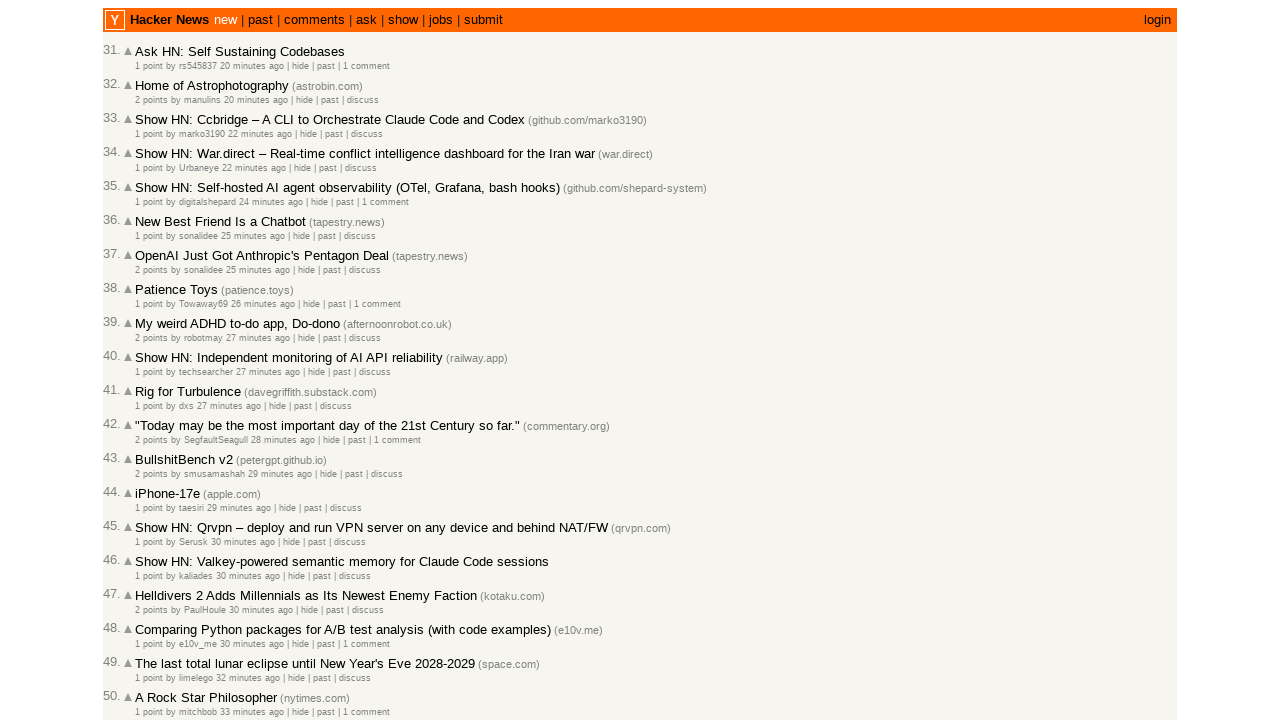

Extracted and appended timestamp 2026-03-02T18:28:37 (total collected: 59)
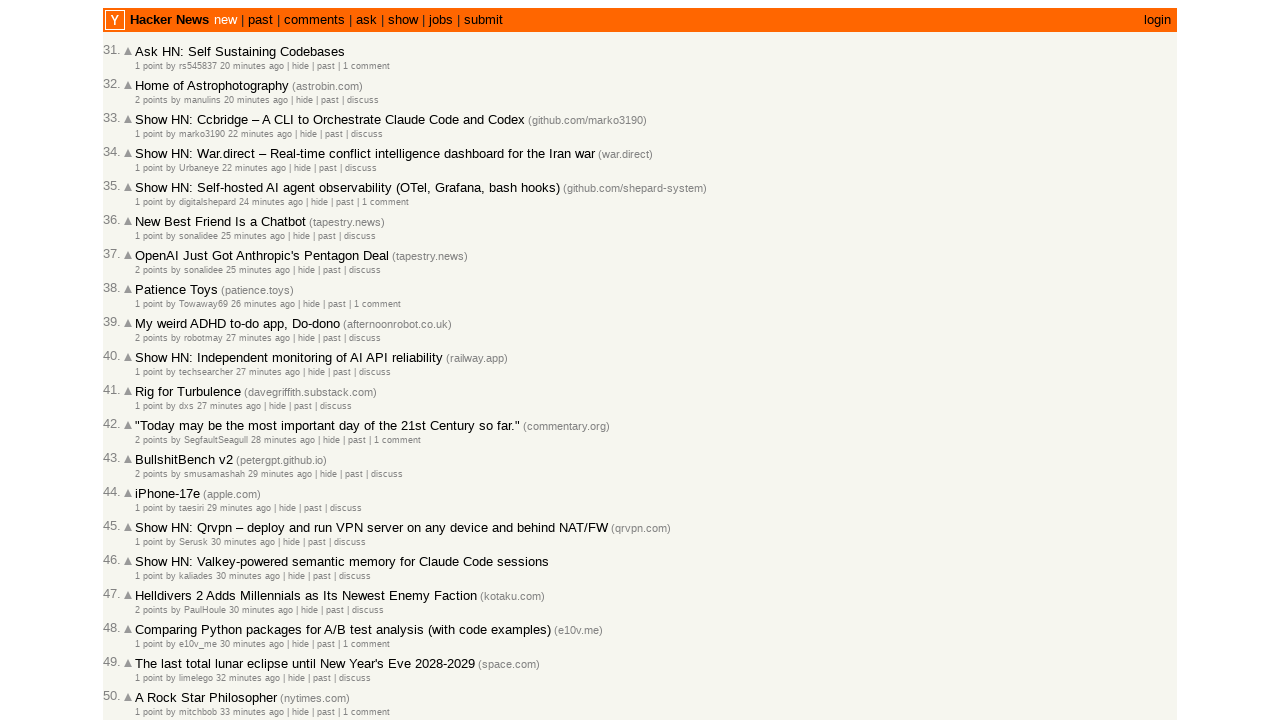

Retrieved title attribute from age span #29
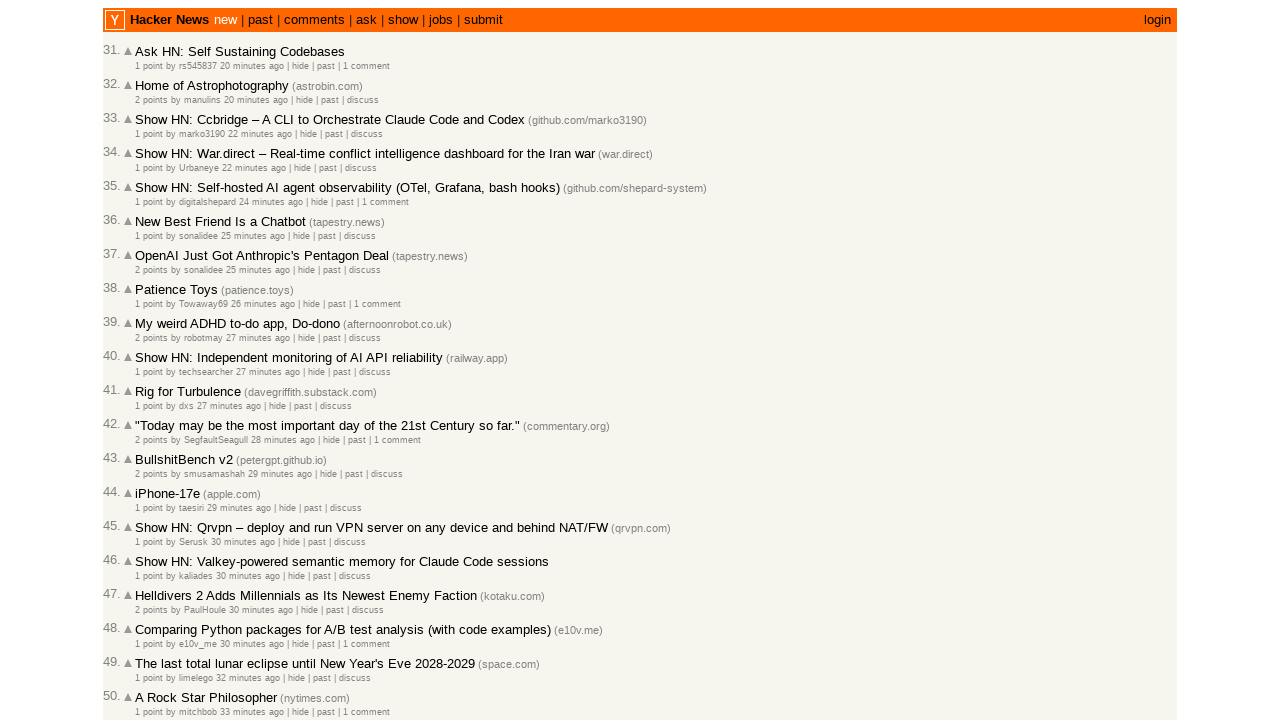

Extracted and appended timestamp 2026-03-02T18:28:35 (total collected: 60)
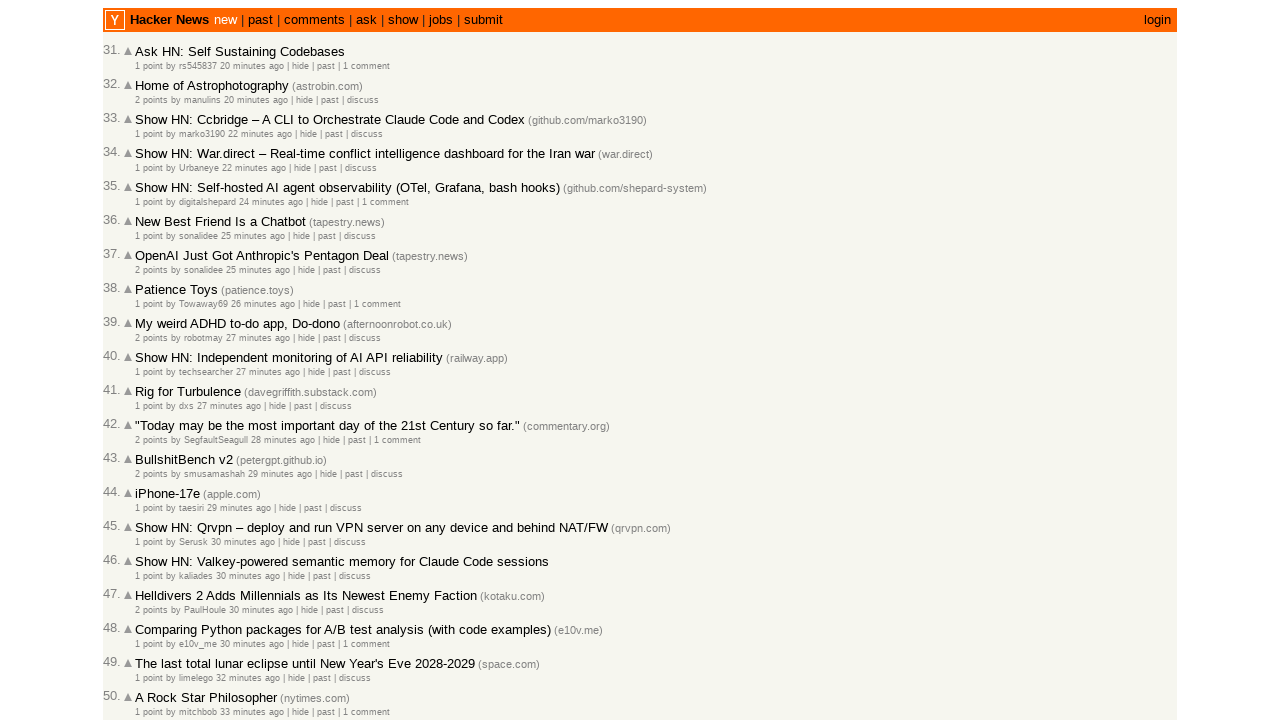

Clicked 'More' link to load additional articles at (149, 616) on a.morelink
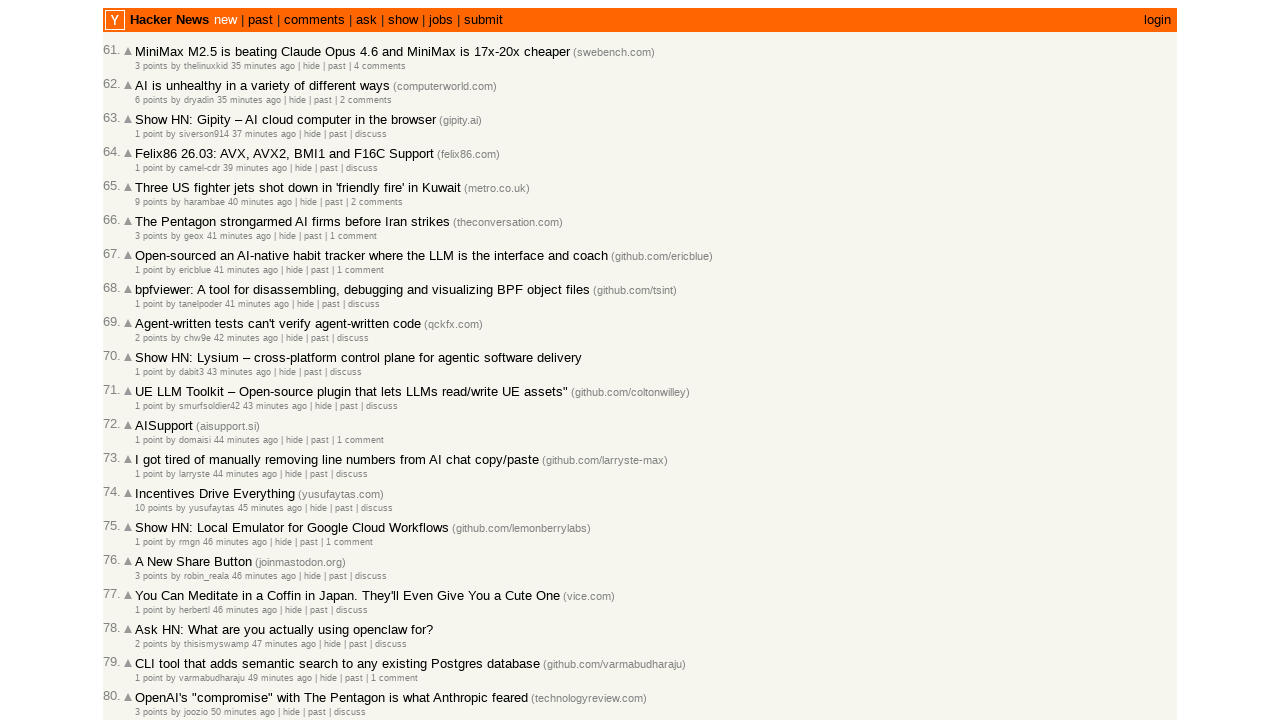

Waited for network to become idle after loading more articles
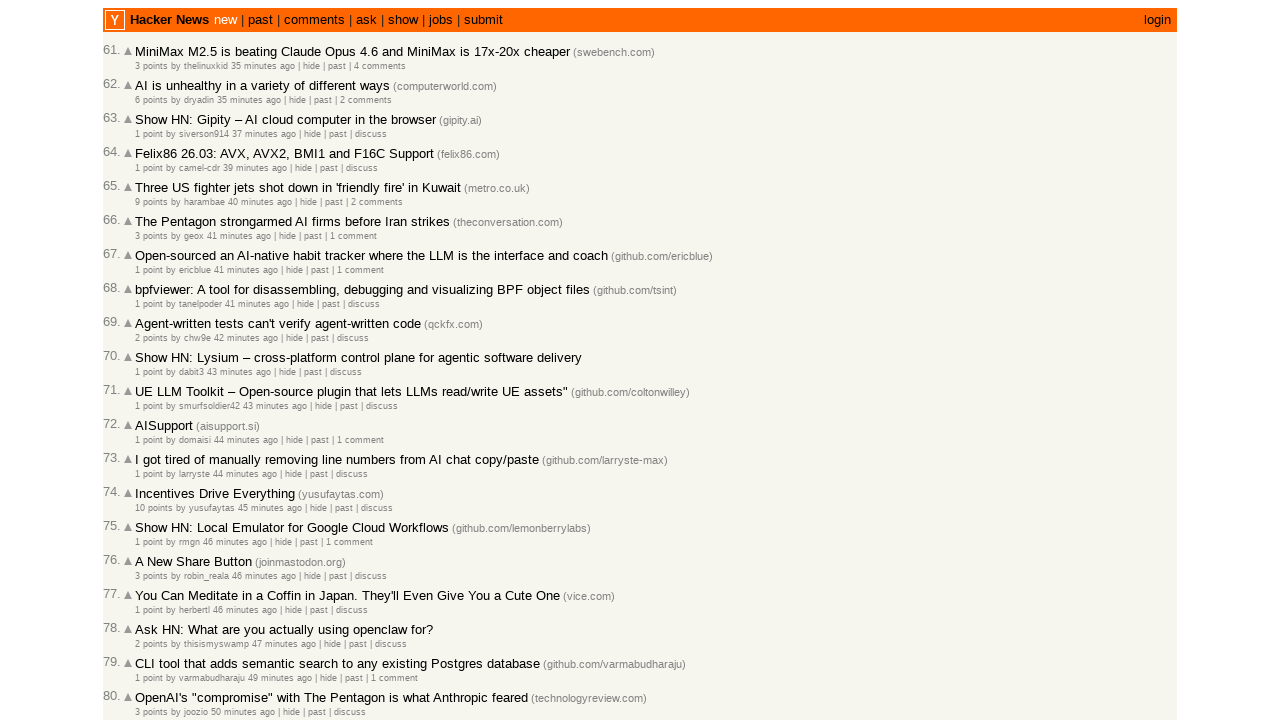

Located all age spans on the current page
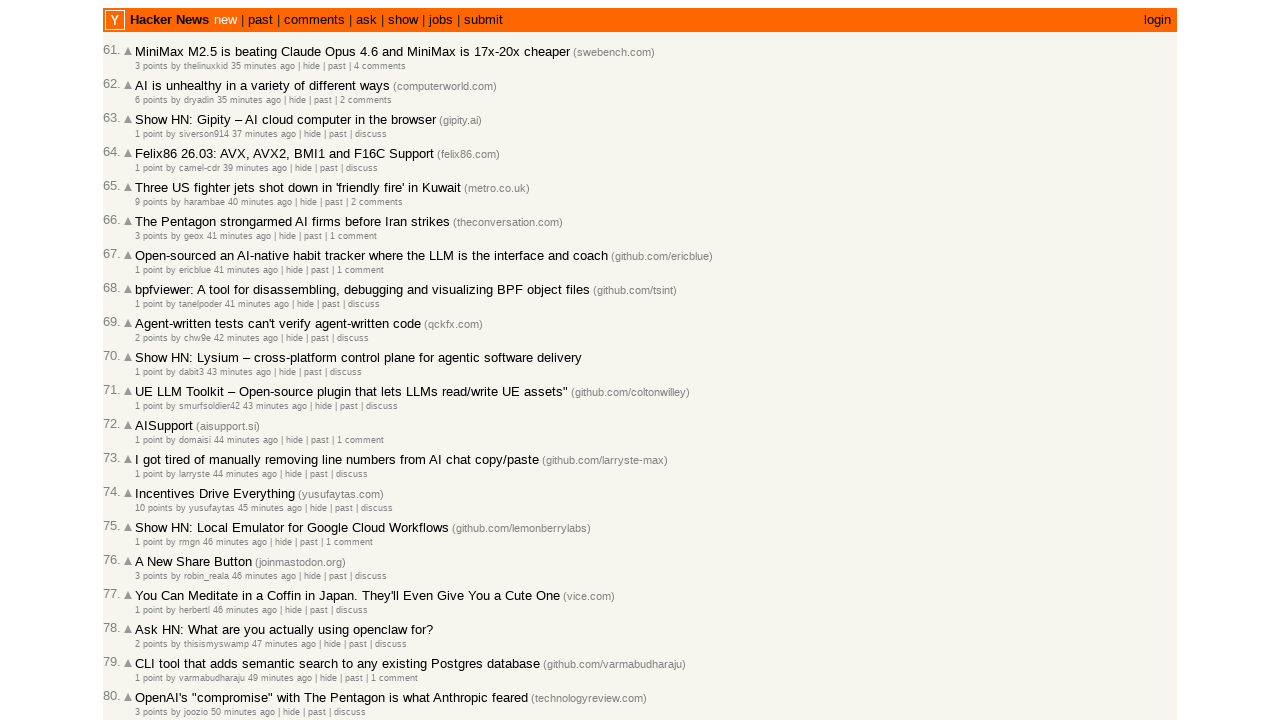

Counted 30 age spans on the current page
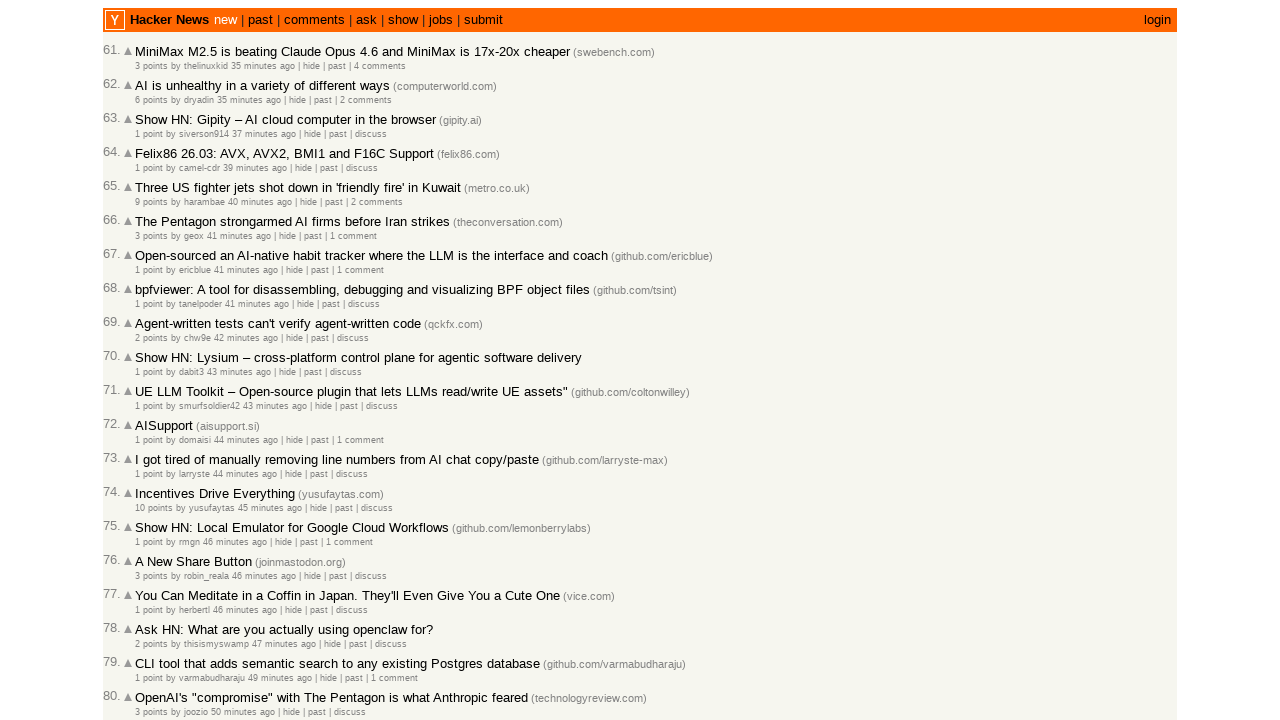

Retrieved title attribute from age span #0
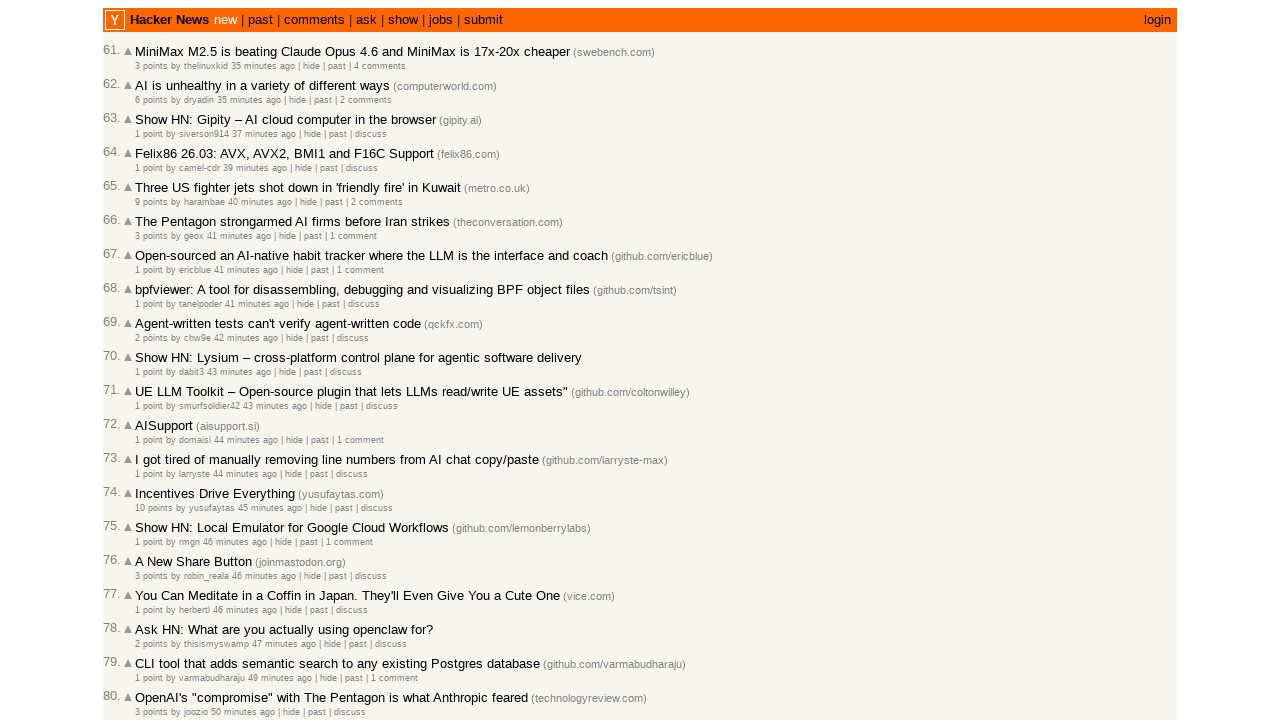

Extracted and appended timestamp 2026-03-02T18:27:51 (total collected: 61)
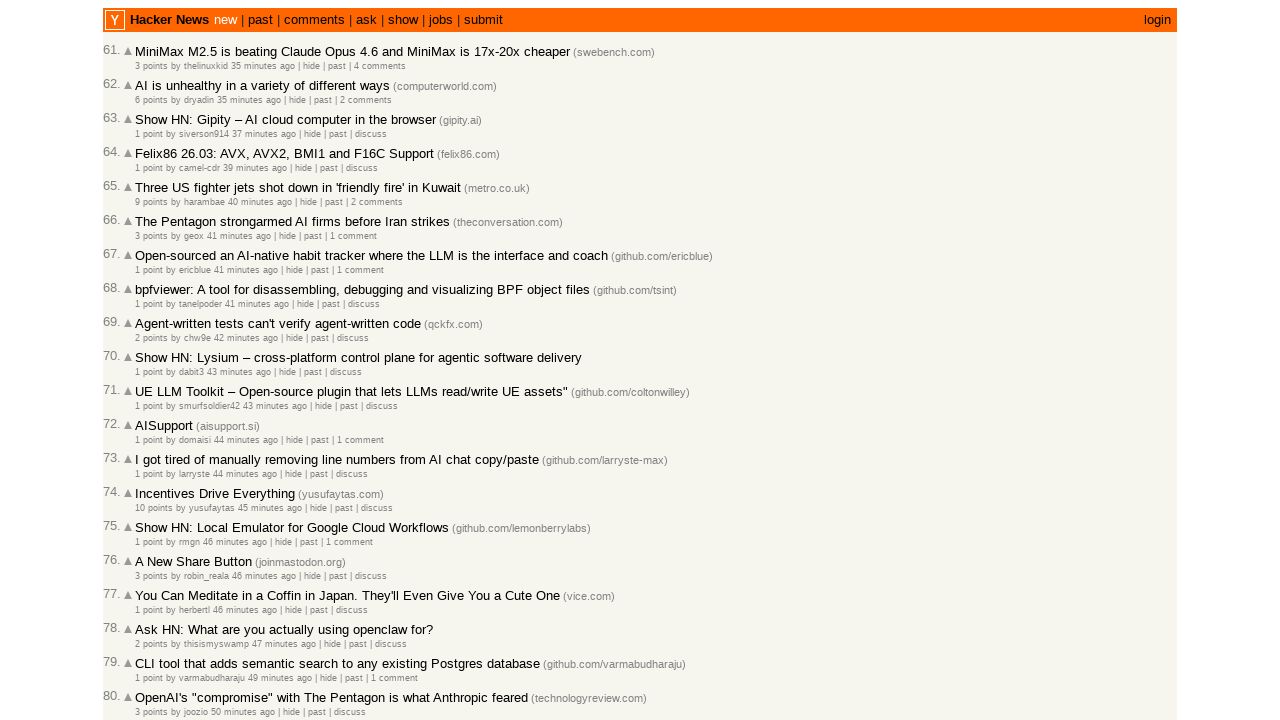

Retrieved title attribute from age span #1
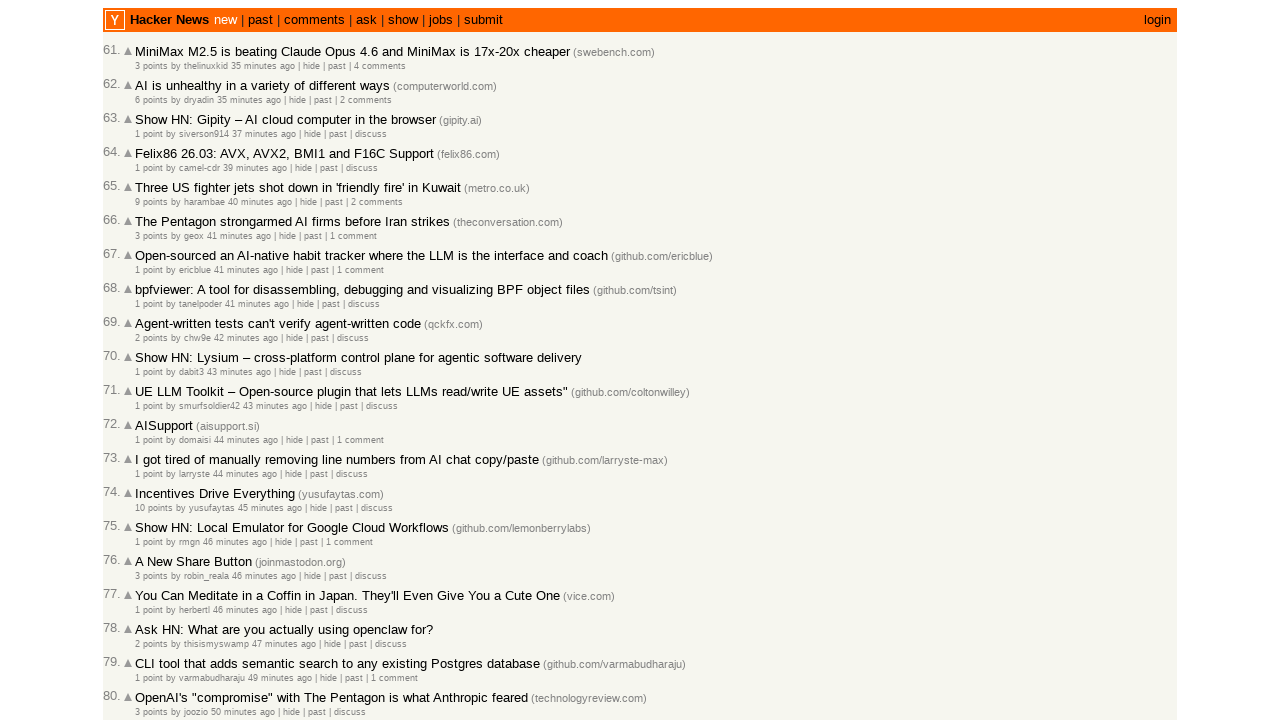

Extracted and appended timestamp 2026-03-02T18:27:36 (total collected: 62)
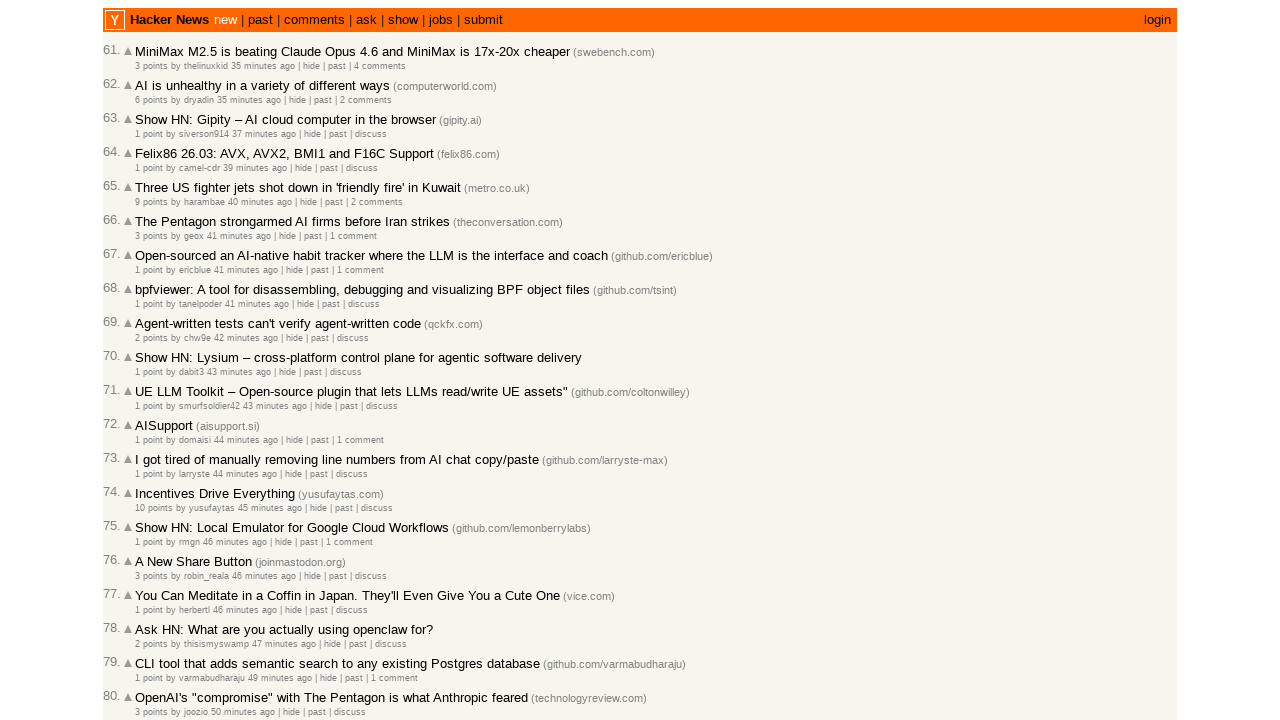

Retrieved title attribute from age span #2
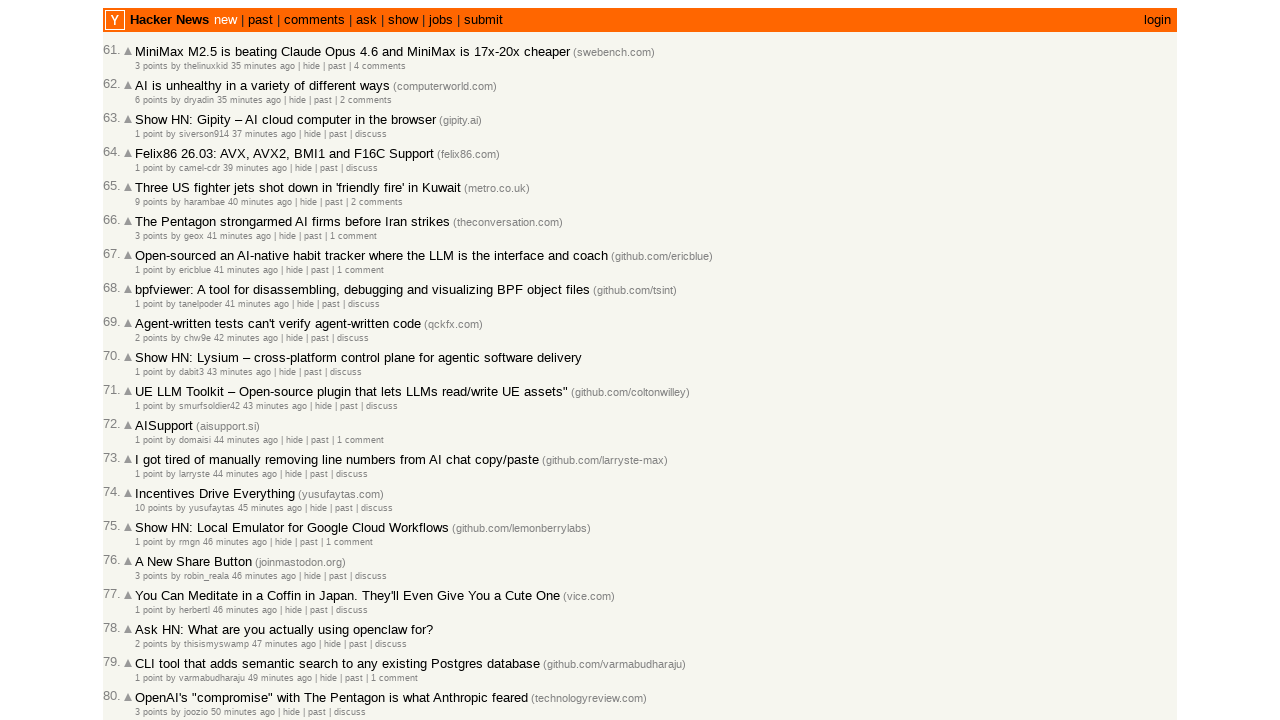

Extracted and appended timestamp 2026-03-02T18:26:07 (total collected: 63)
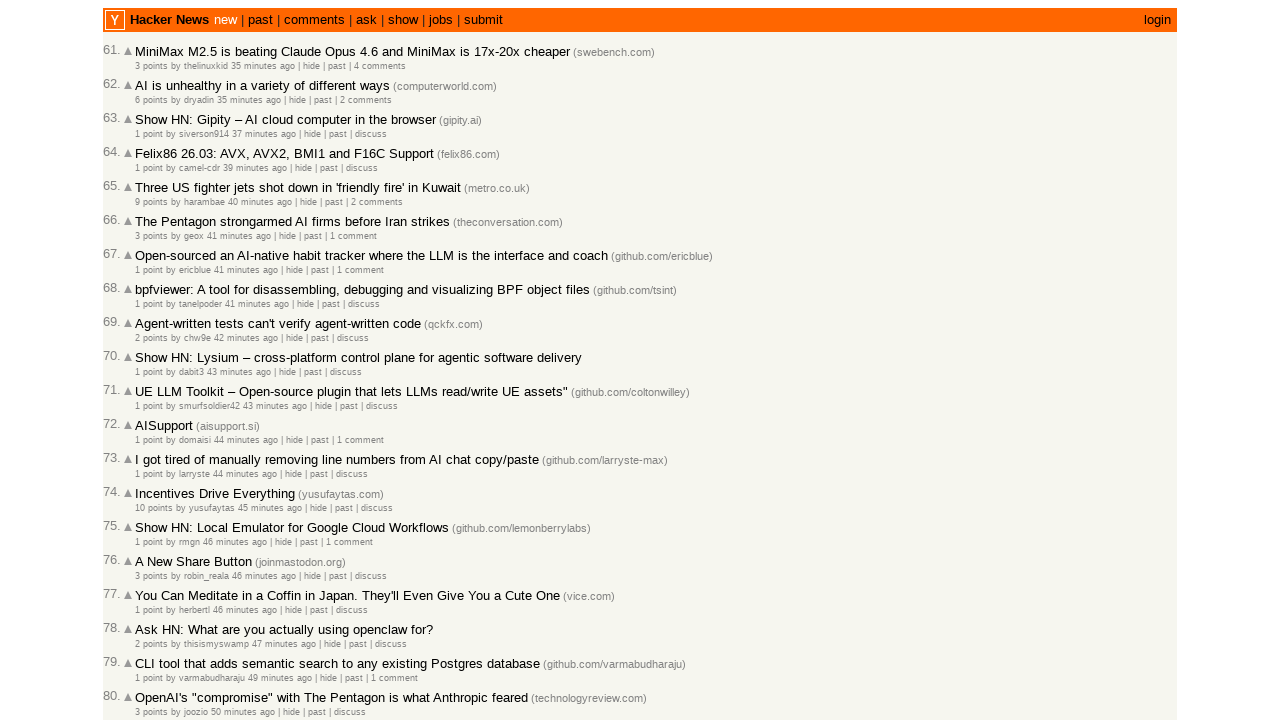

Retrieved title attribute from age span #3
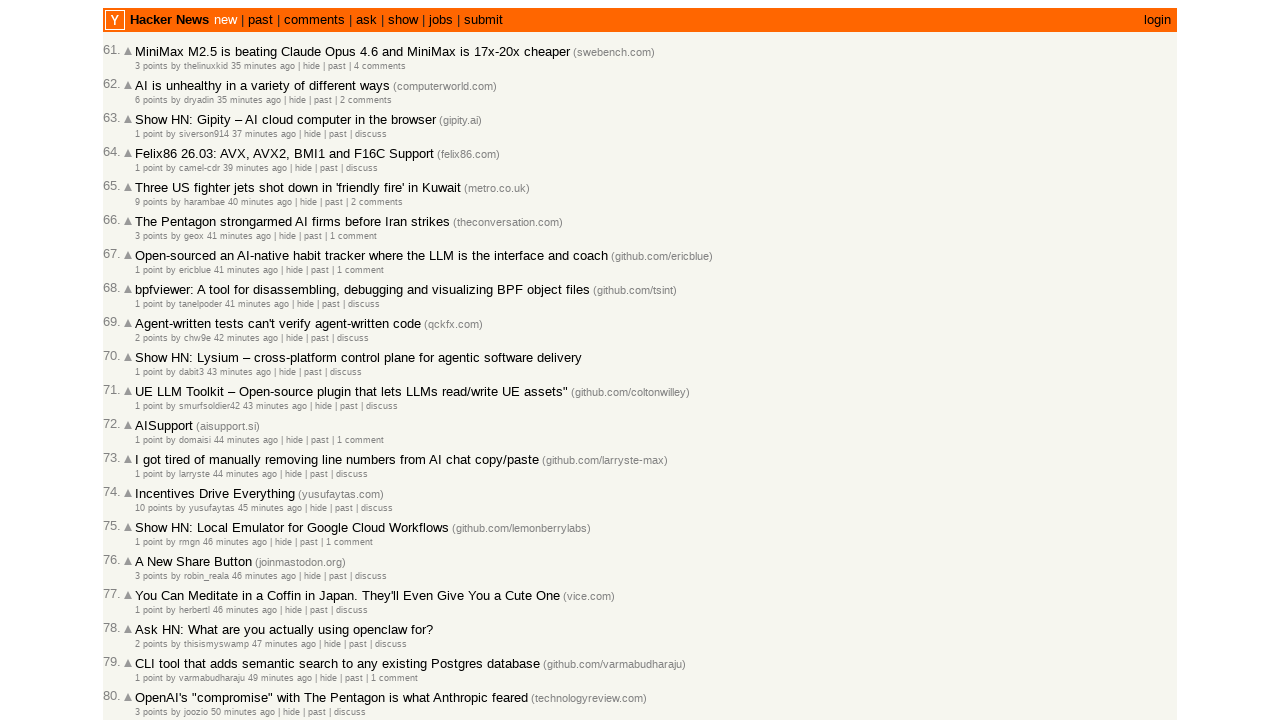

Extracted and appended timestamp 2026-03-02T18:23:44 (total collected: 64)
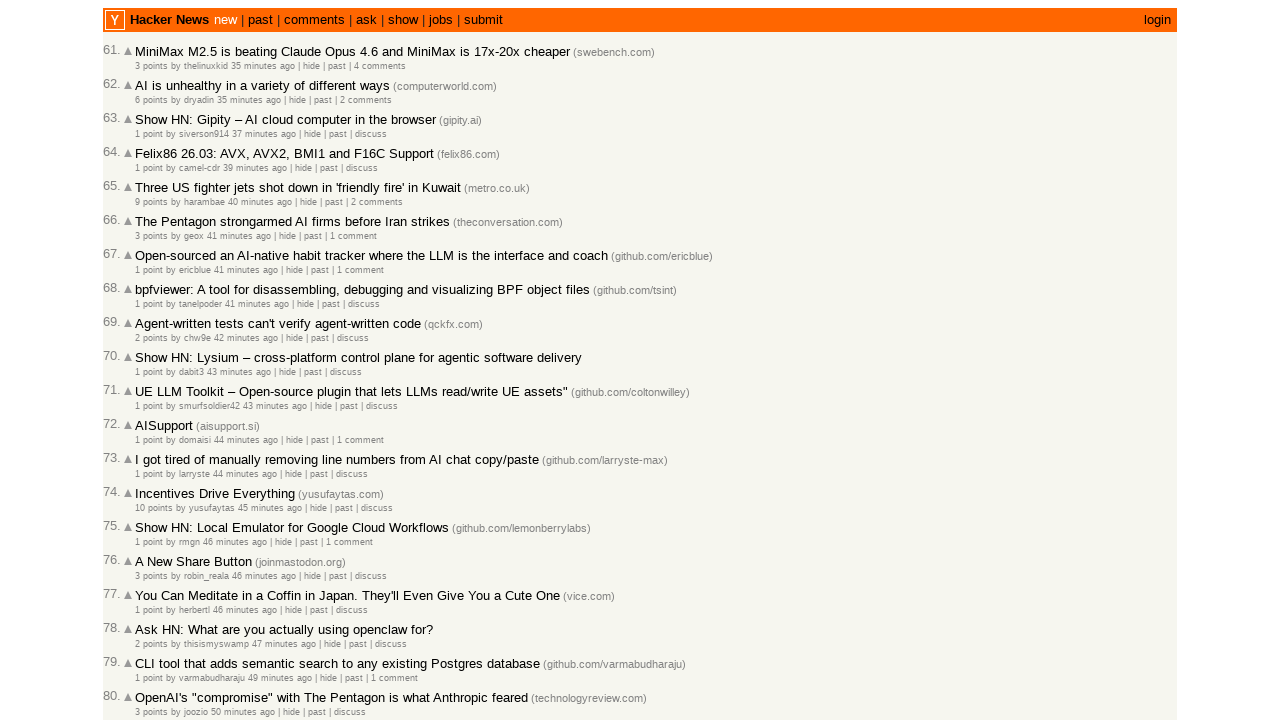

Retrieved title attribute from age span #4
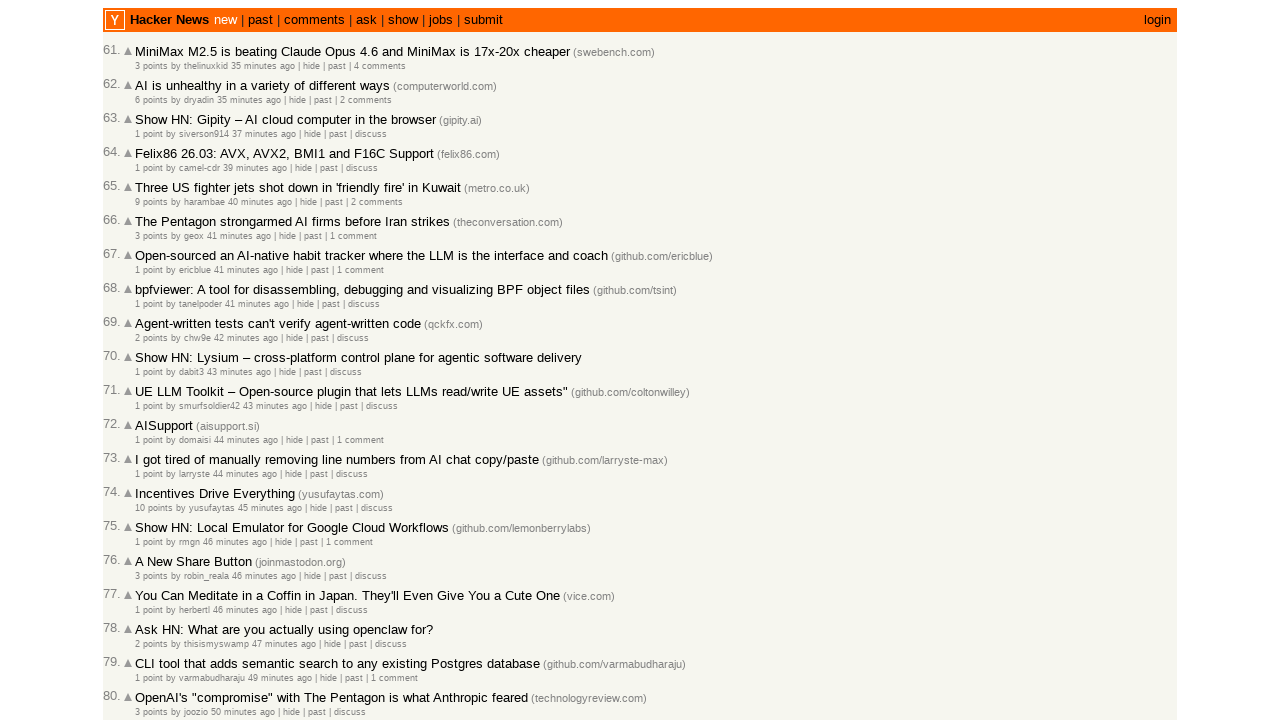

Extracted and appended timestamp 2026-03-02T18:22:43 (total collected: 65)
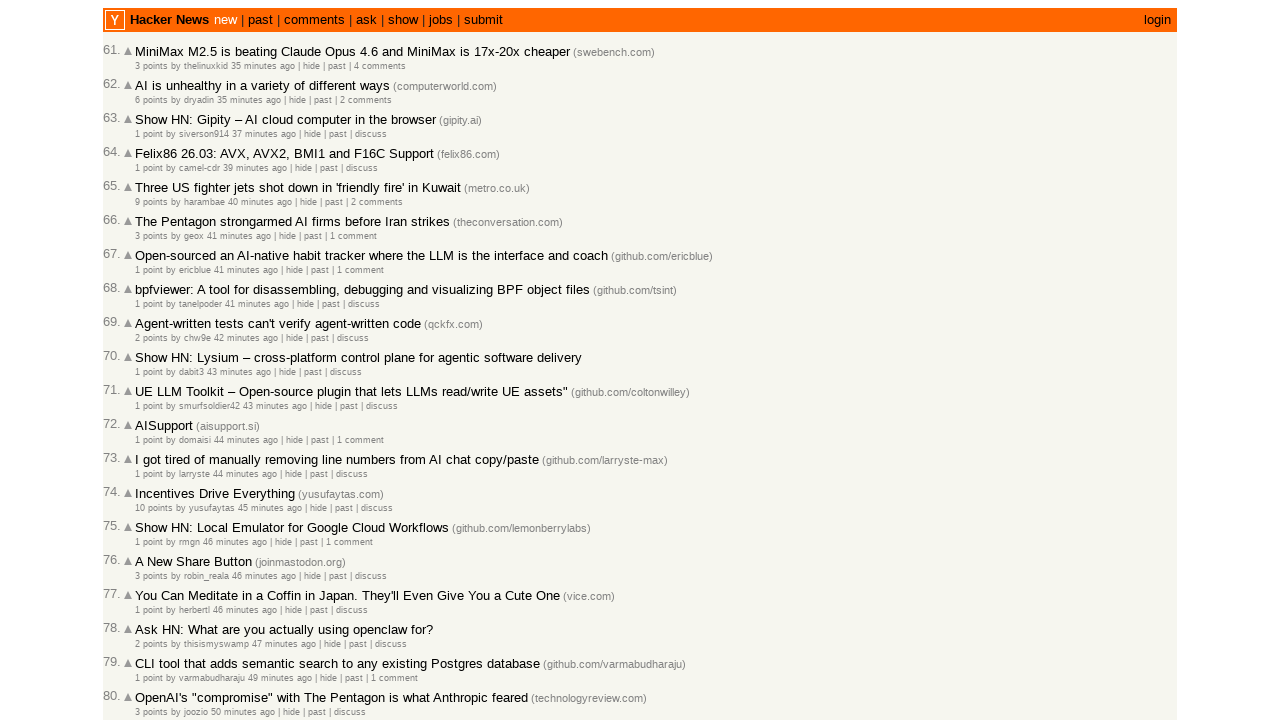

Retrieved title attribute from age span #5
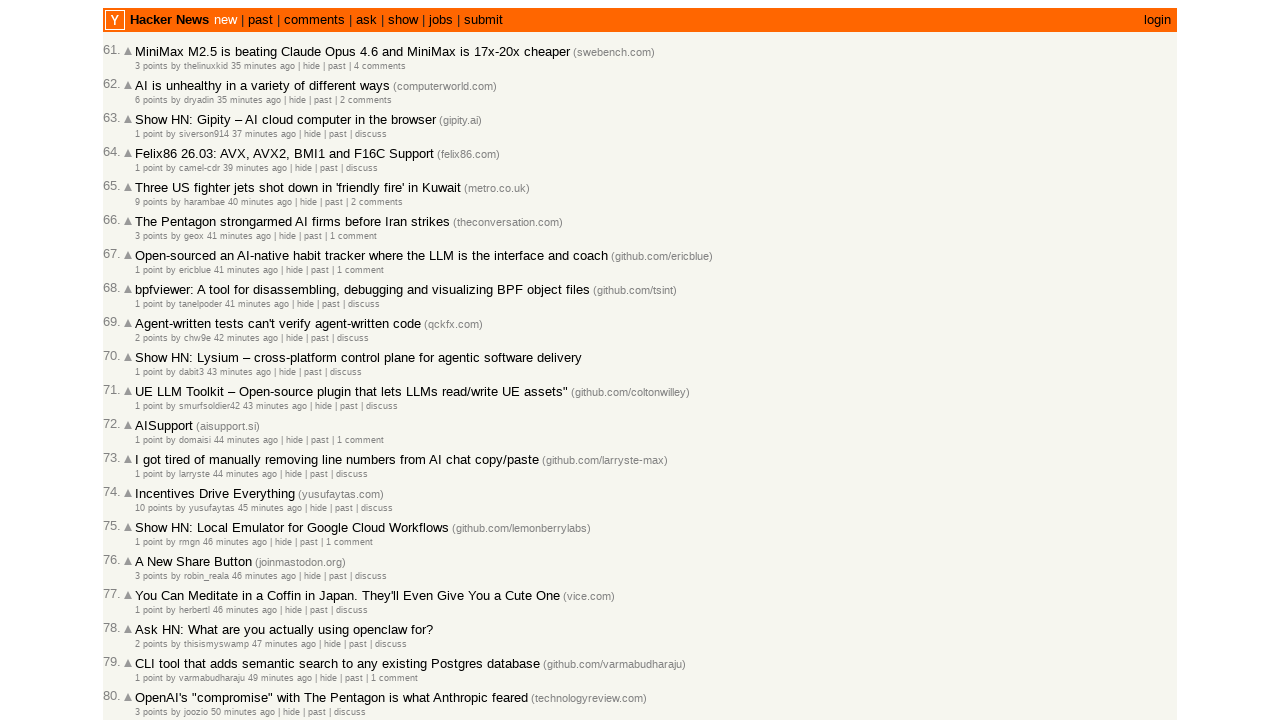

Extracted and appended timestamp 2026-03-02T18:22:13 (total collected: 66)
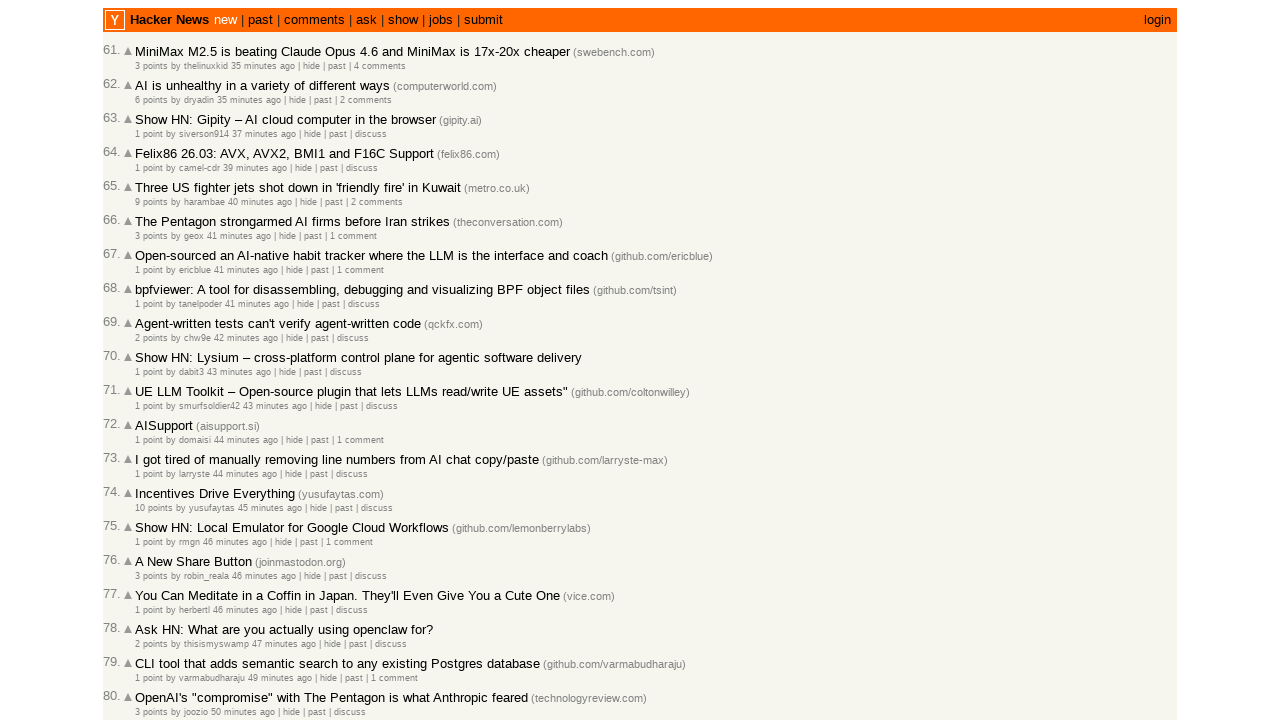

Retrieved title attribute from age span #6
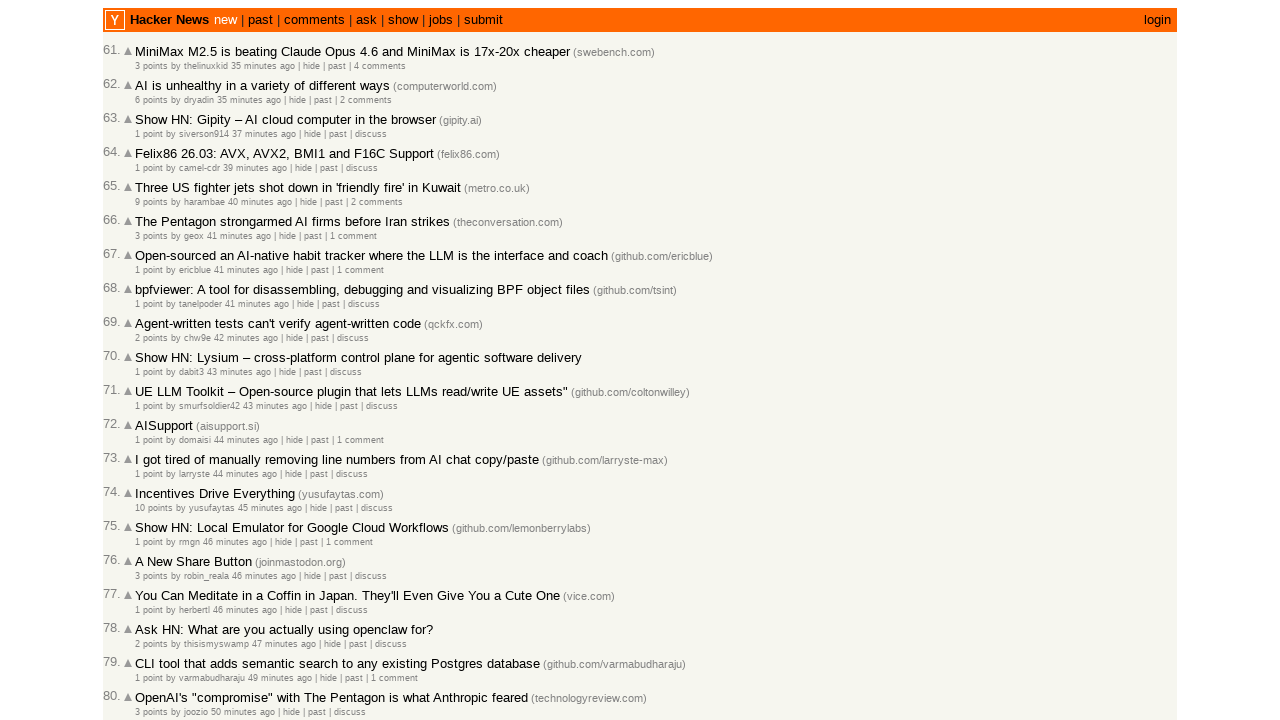

Extracted and appended timestamp 2026-03-02T18:22:10 (total collected: 67)
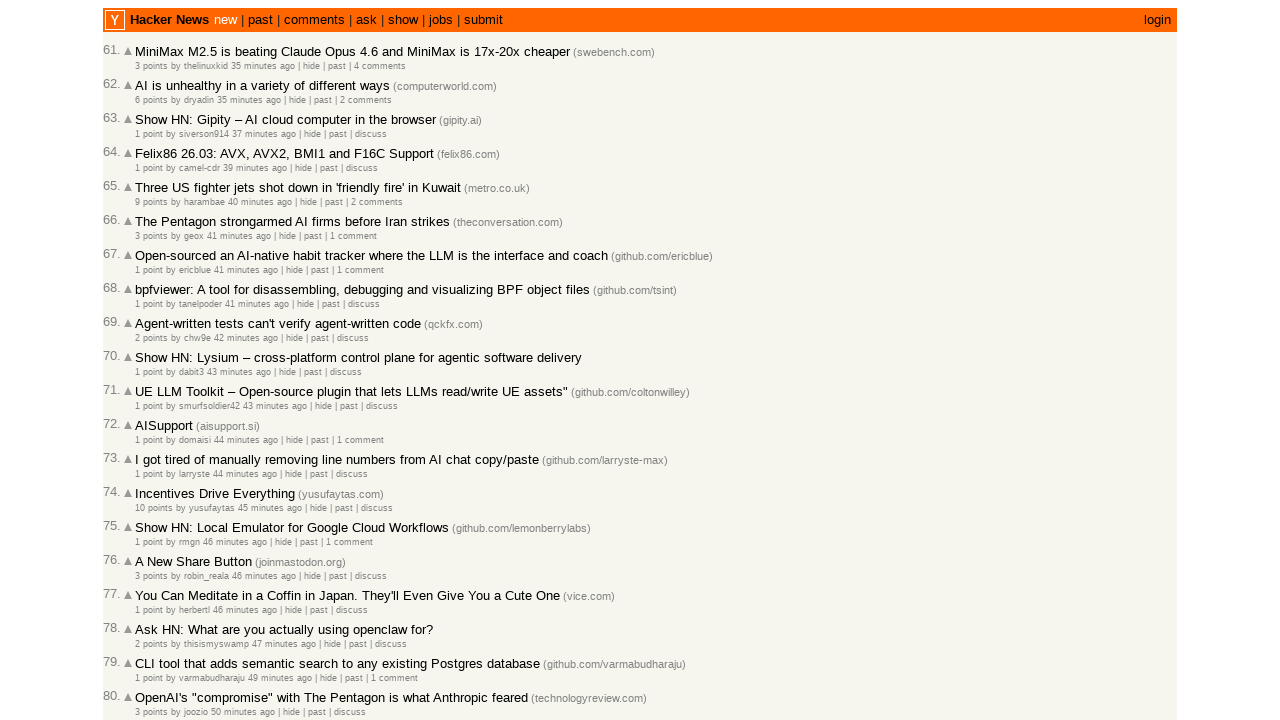

Retrieved title attribute from age span #7
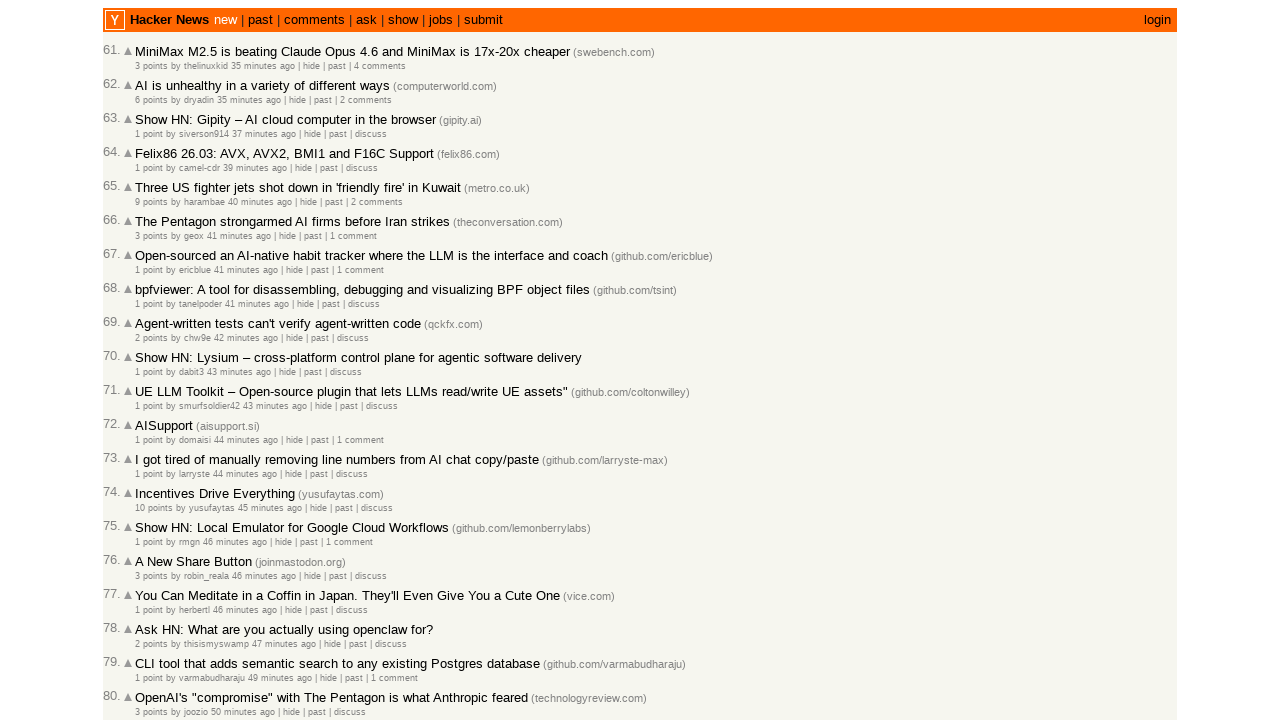

Extracted and appended timestamp 2026-03-02T18:22:00 (total collected: 68)
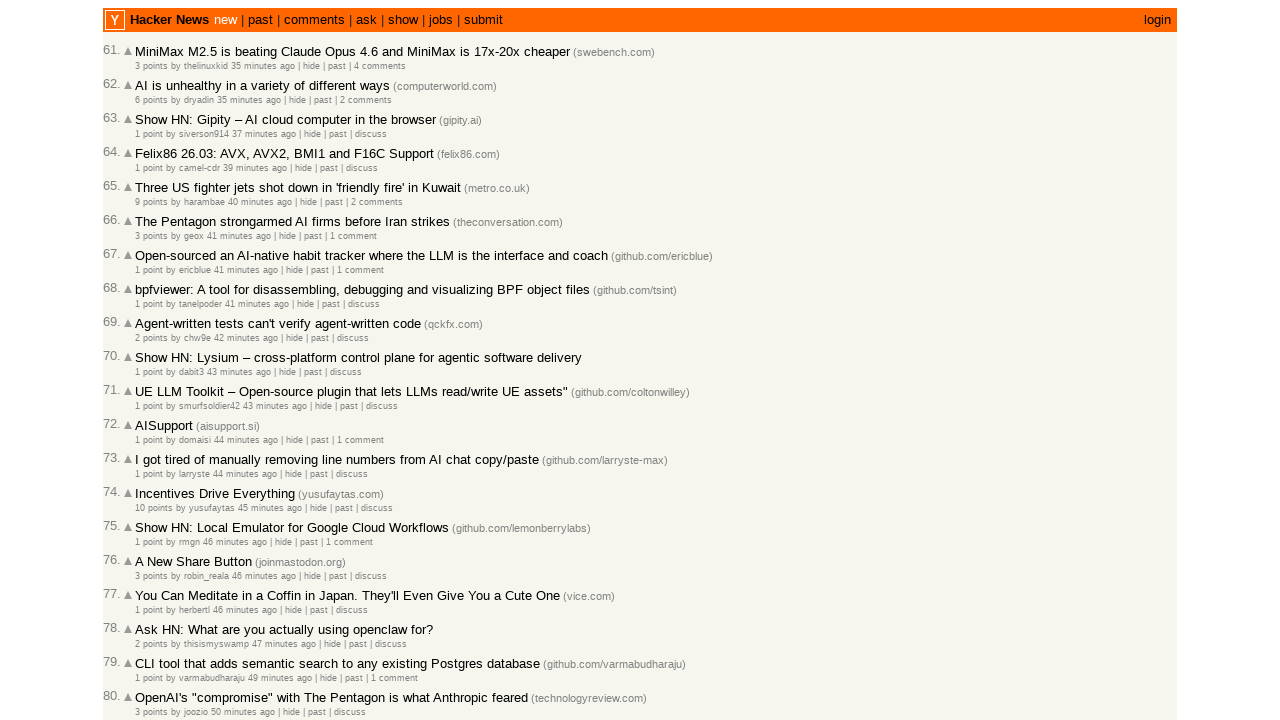

Retrieved title attribute from age span #8
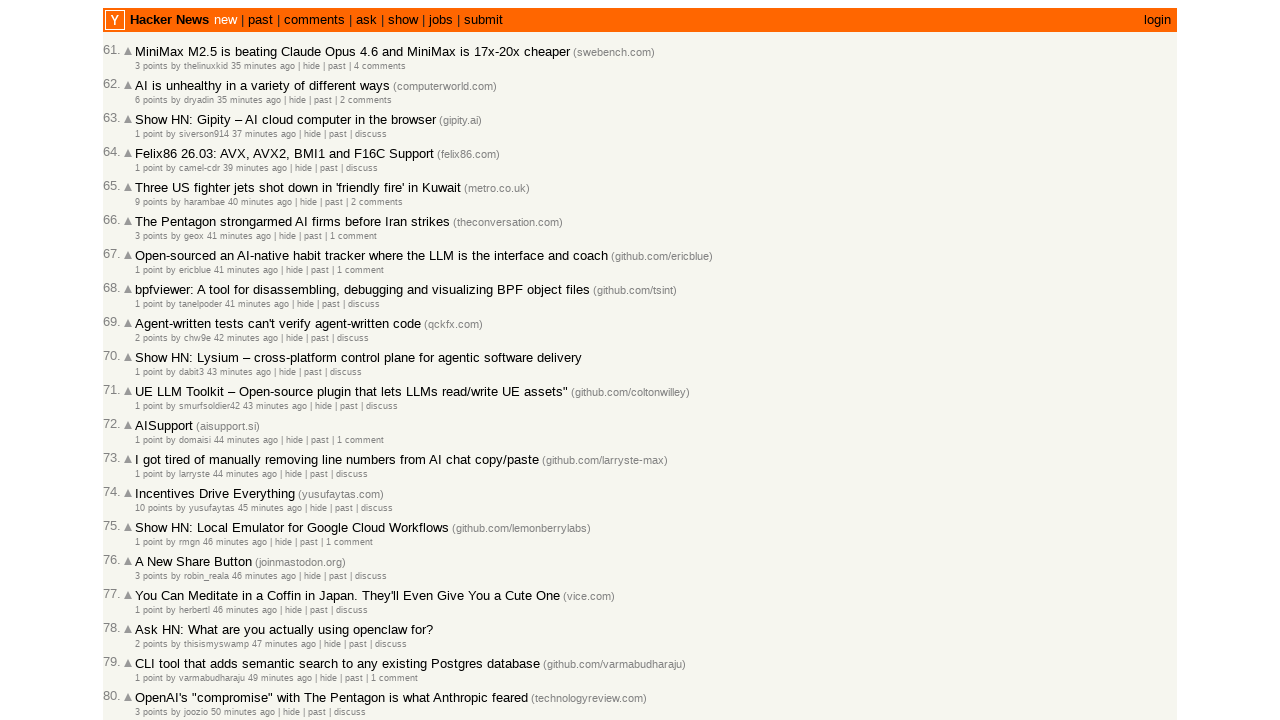

Extracted and appended timestamp 2026-03-02T18:21:29 (total collected: 69)
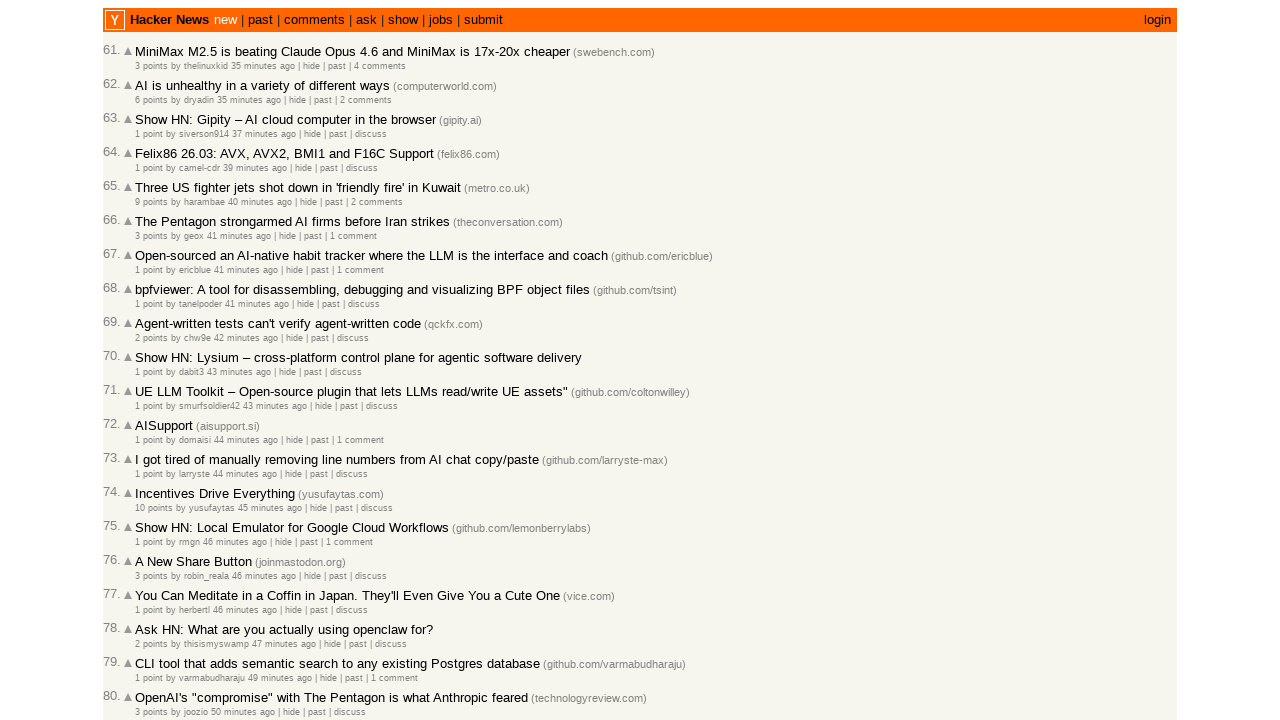

Retrieved title attribute from age span #9
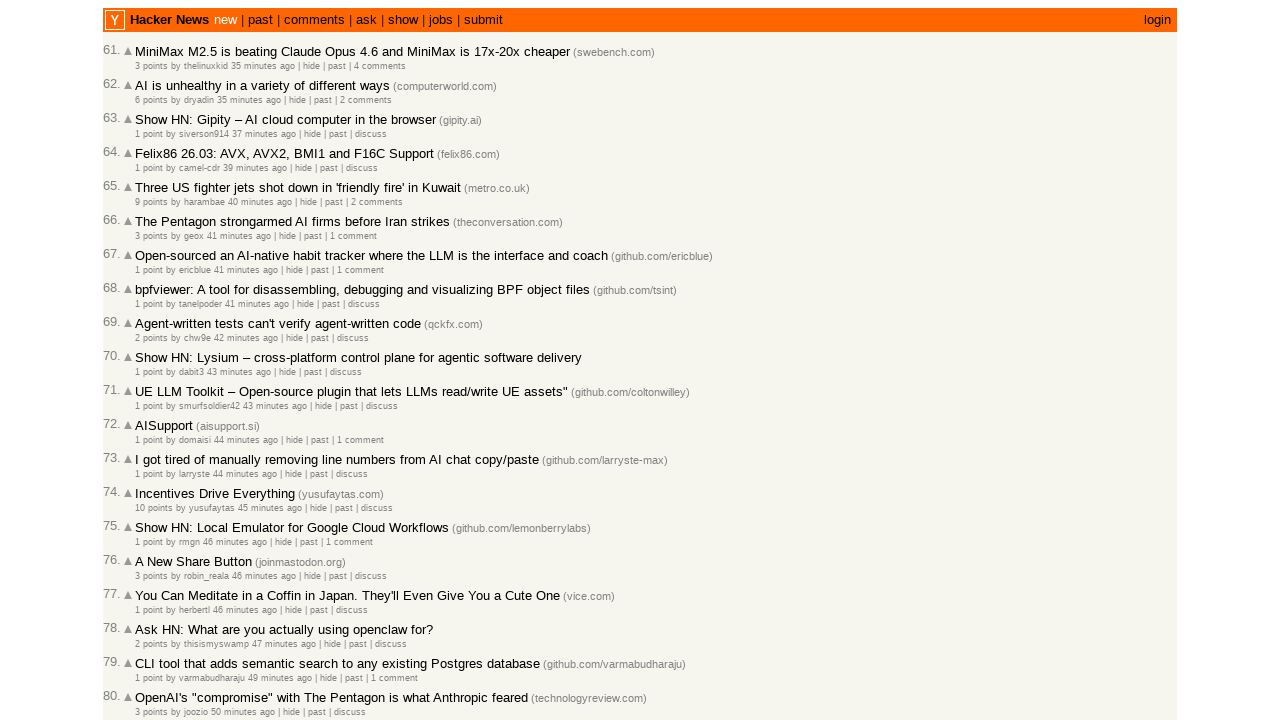

Extracted and appended timestamp 2026-03-02T18:20:24 (total collected: 70)
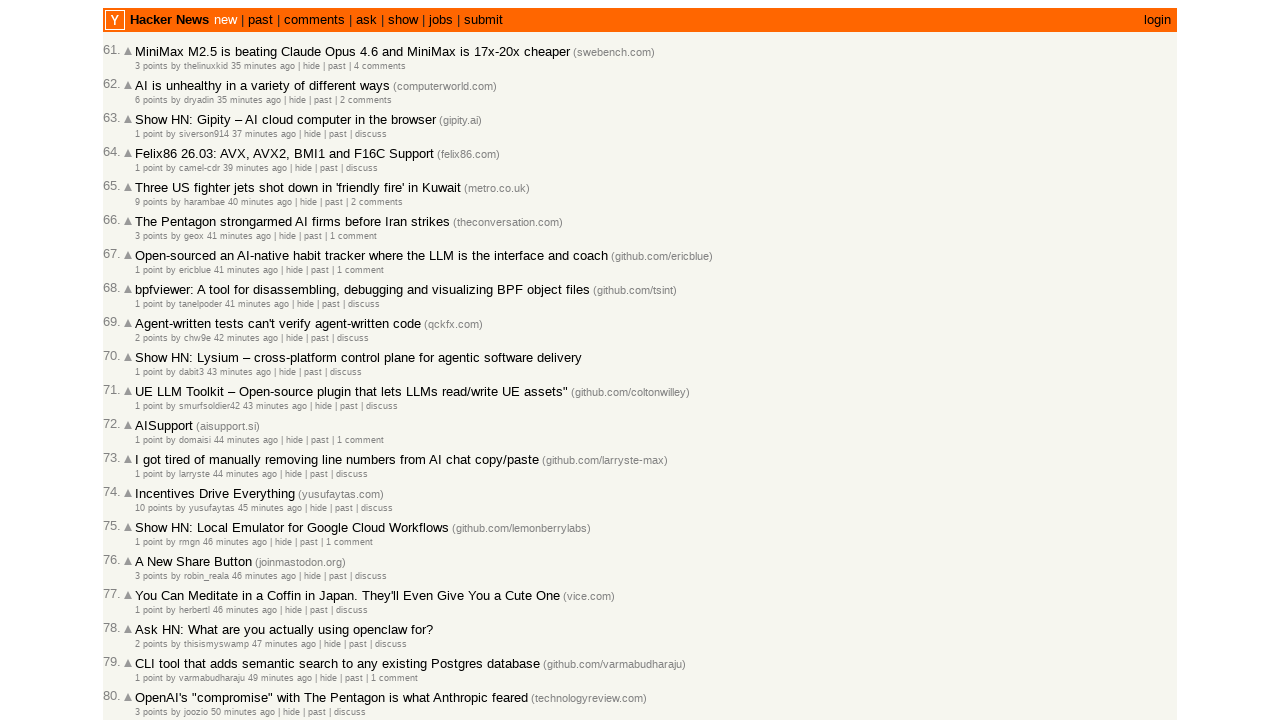

Retrieved title attribute from age span #10
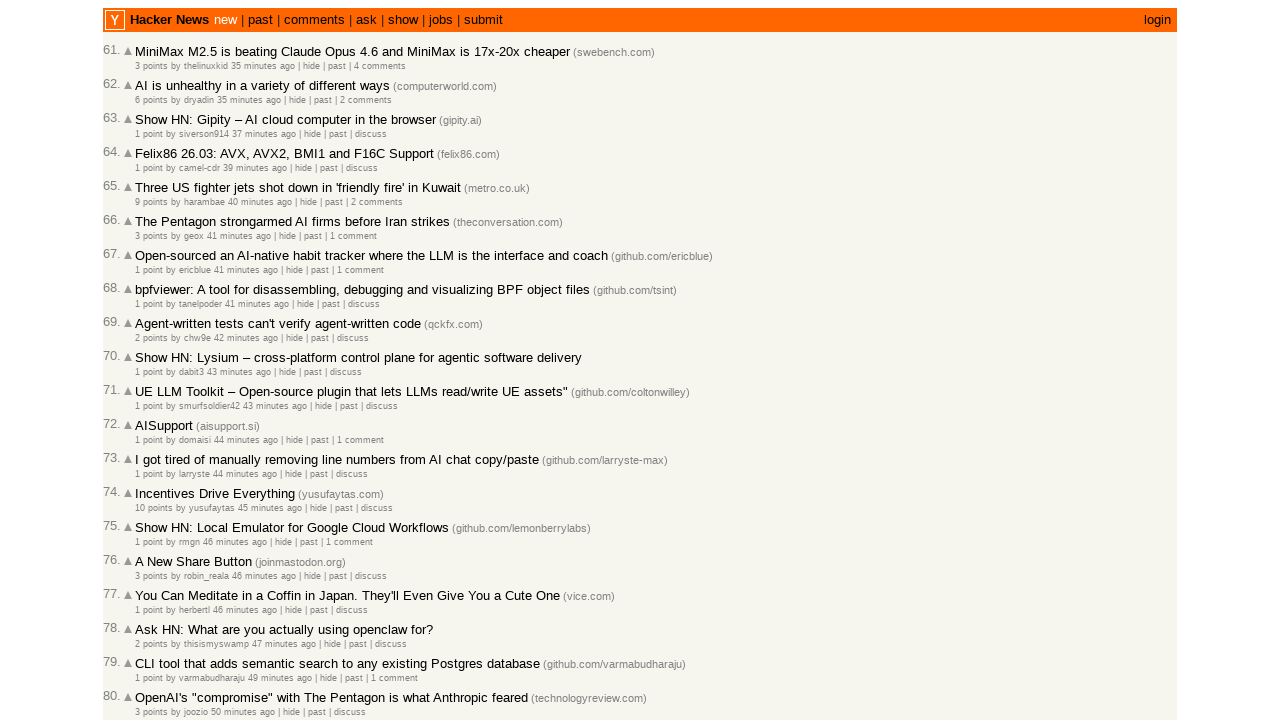

Extracted and appended timestamp 2026-03-02T18:19:48 (total collected: 71)
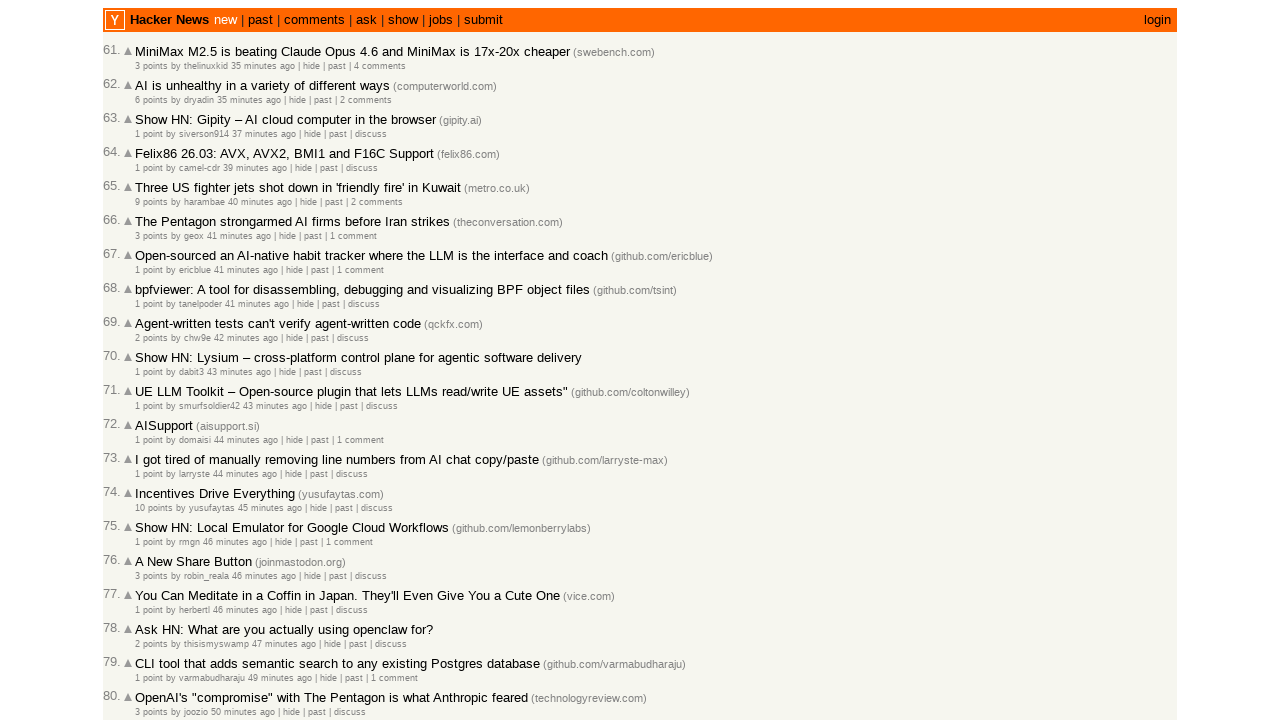

Retrieved title attribute from age span #11
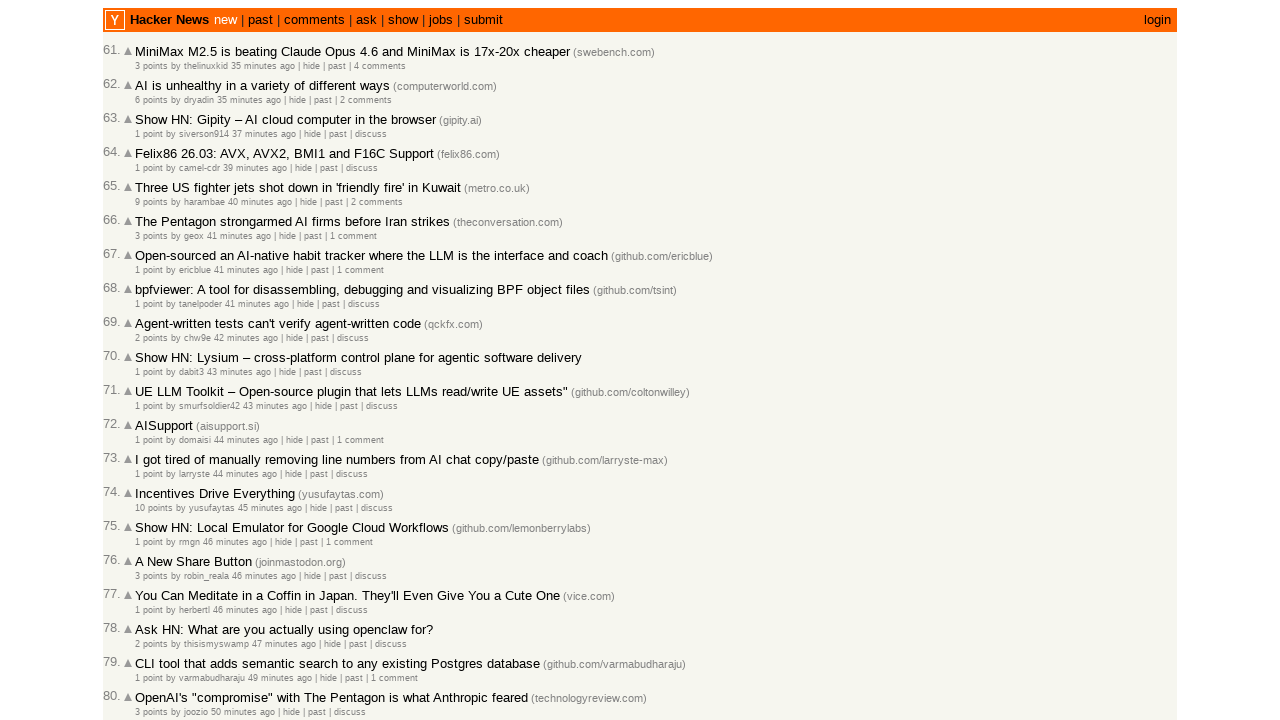

Extracted and appended timestamp 2026-03-02T18:18:56 (total collected: 72)
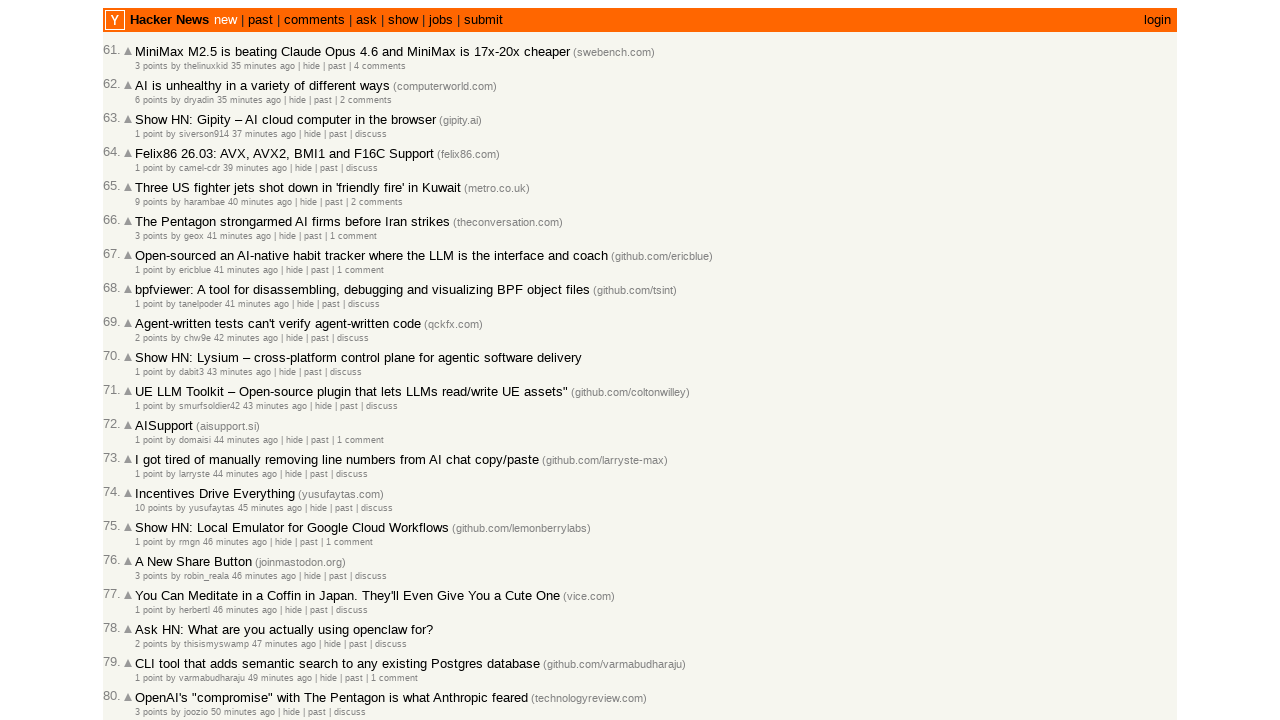

Retrieved title attribute from age span #12
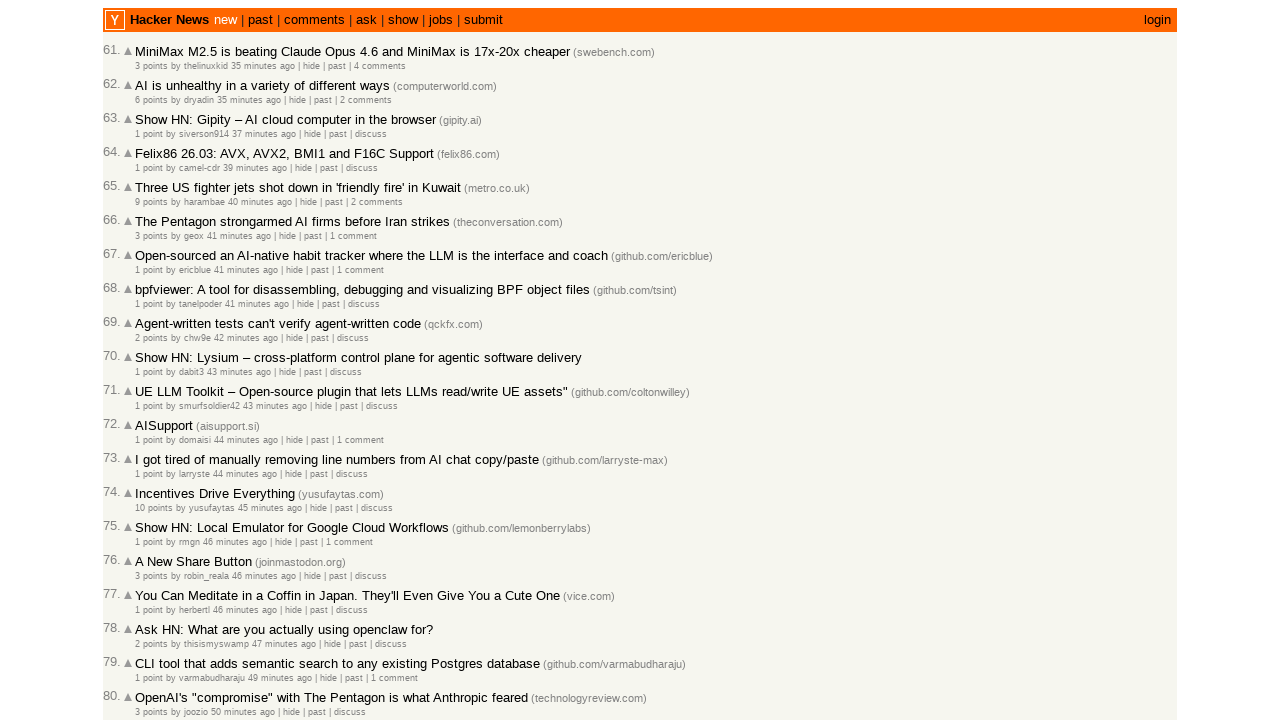

Extracted and appended timestamp 2026-03-02T18:18:50 (total collected: 73)
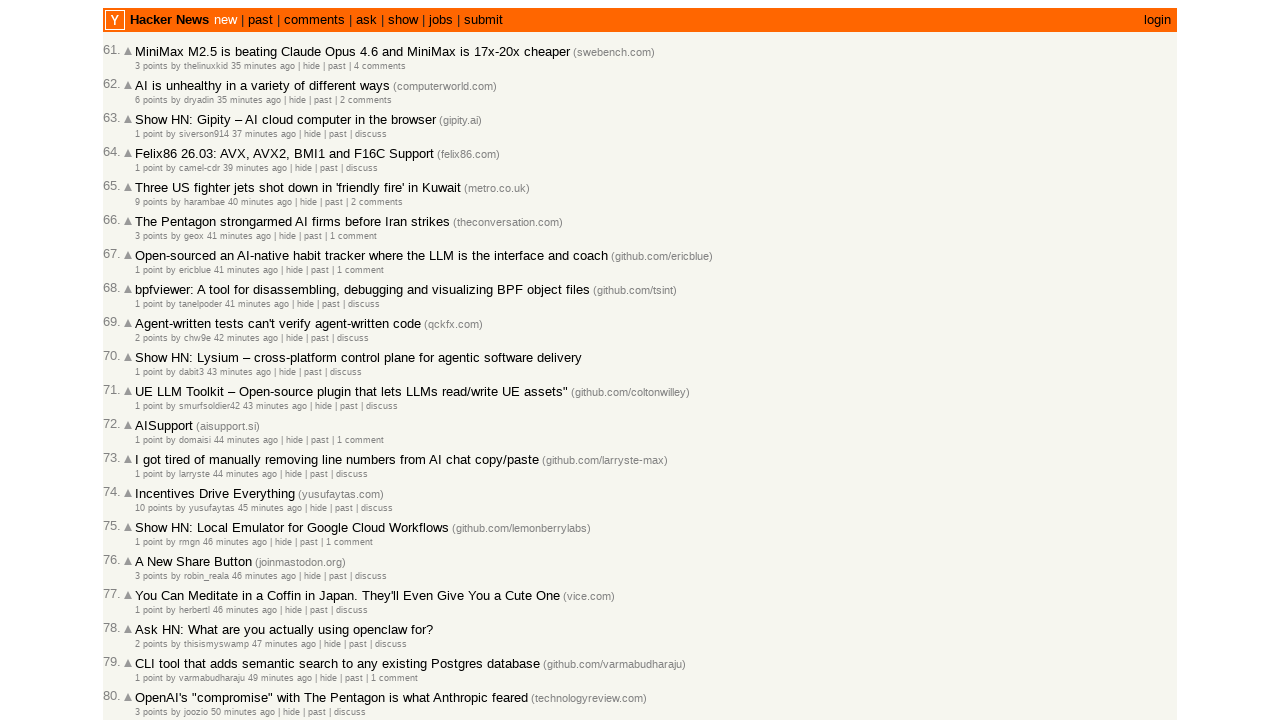

Retrieved title attribute from age span #13
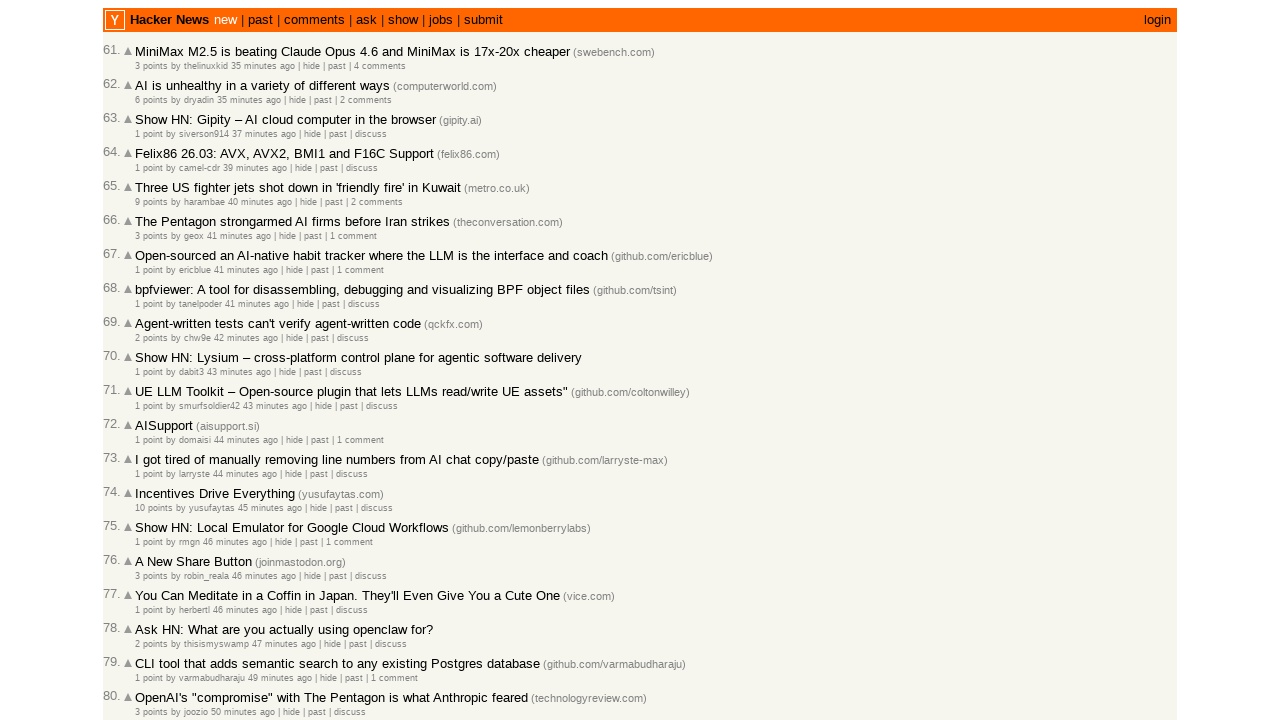

Extracted and appended timestamp 2026-03-02T18:17:41 (total collected: 74)
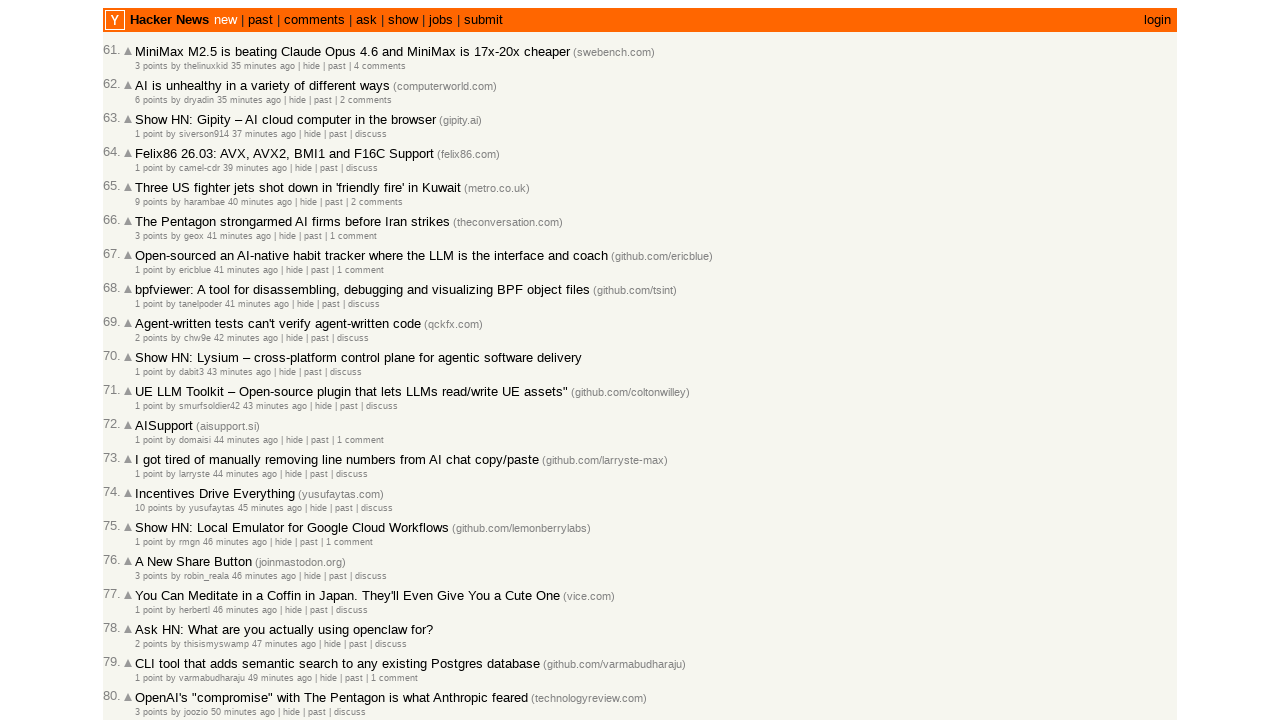

Retrieved title attribute from age span #14
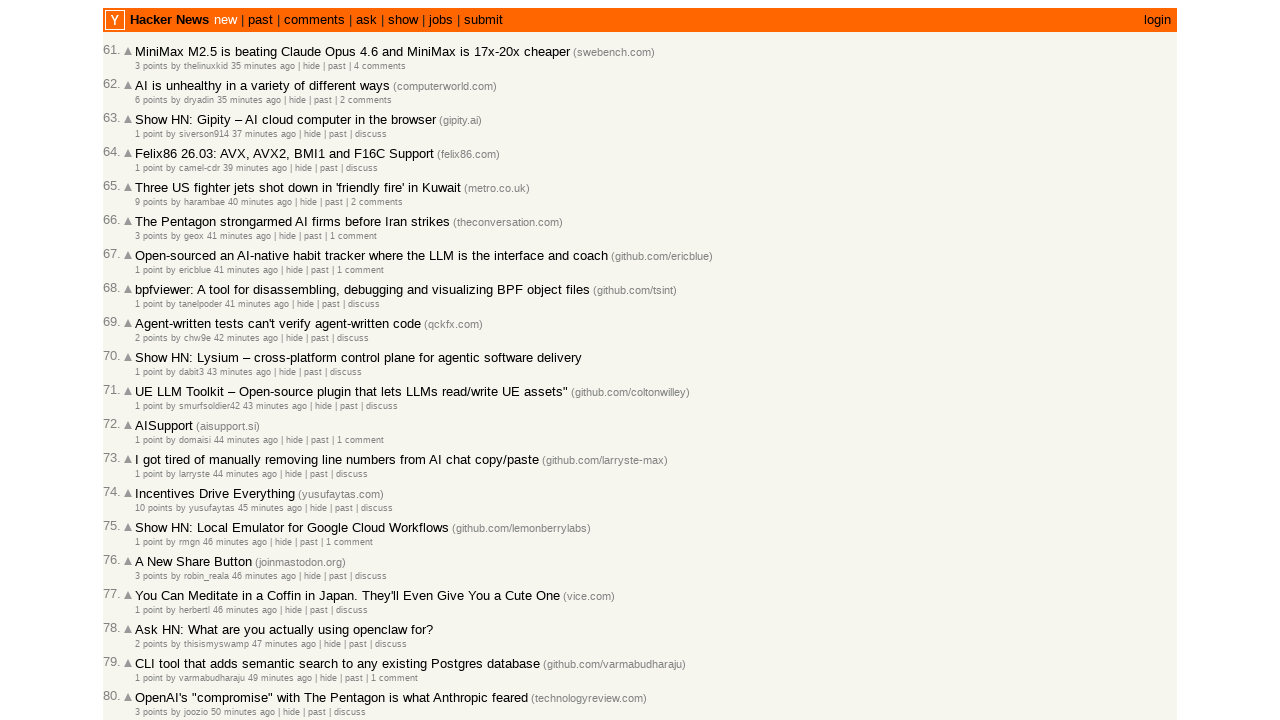

Extracted and appended timestamp 2026-03-02T18:17:29 (total collected: 75)
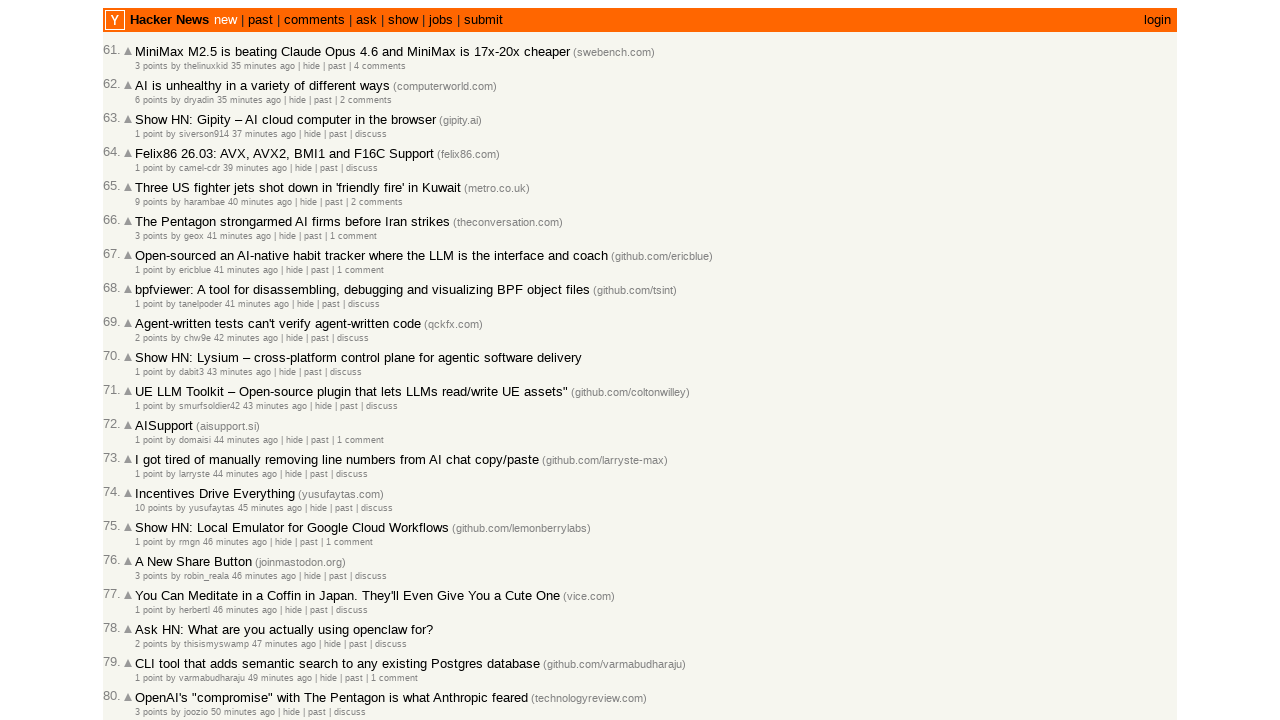

Retrieved title attribute from age span #15
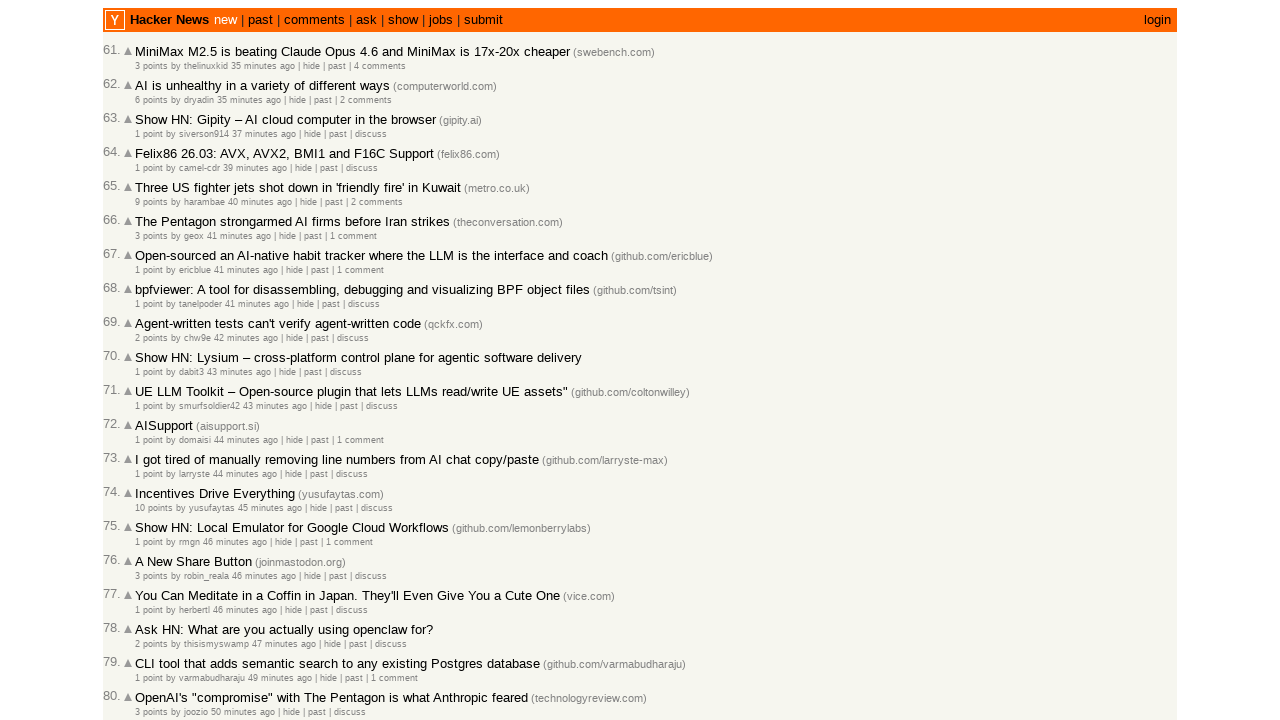

Extracted and appended timestamp 2026-03-02T18:17:11 (total collected: 76)
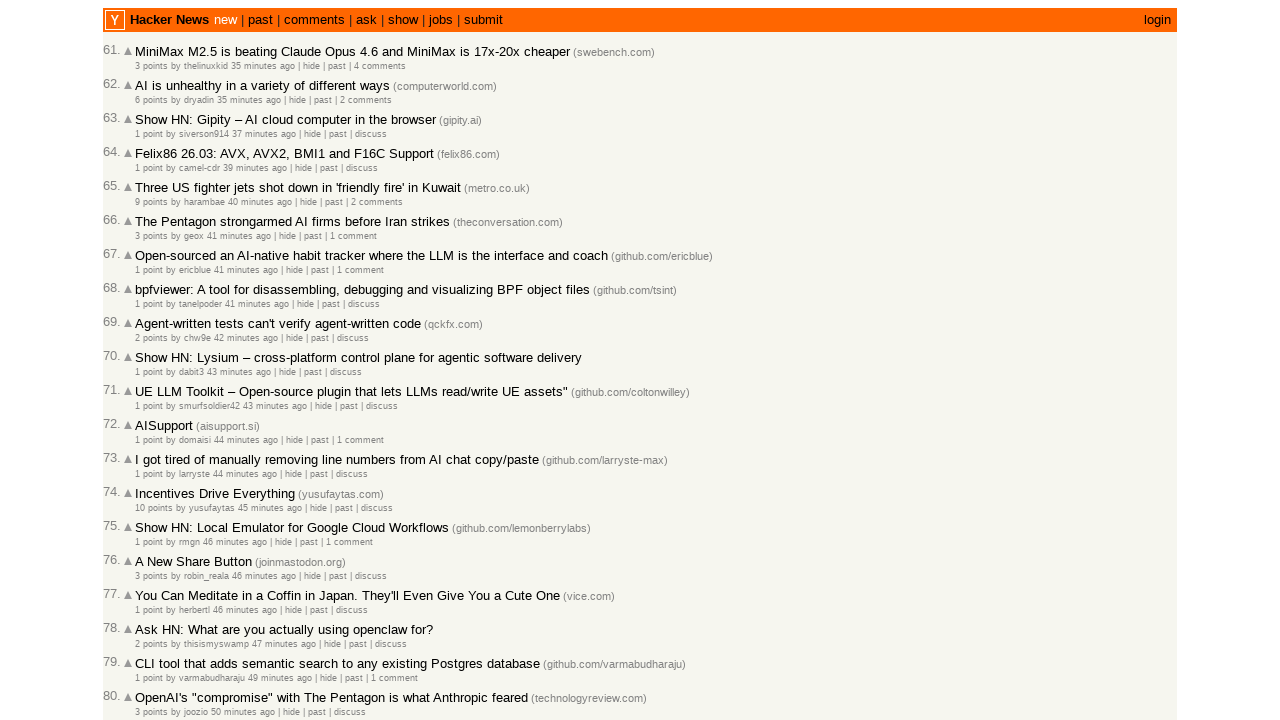

Retrieved title attribute from age span #16
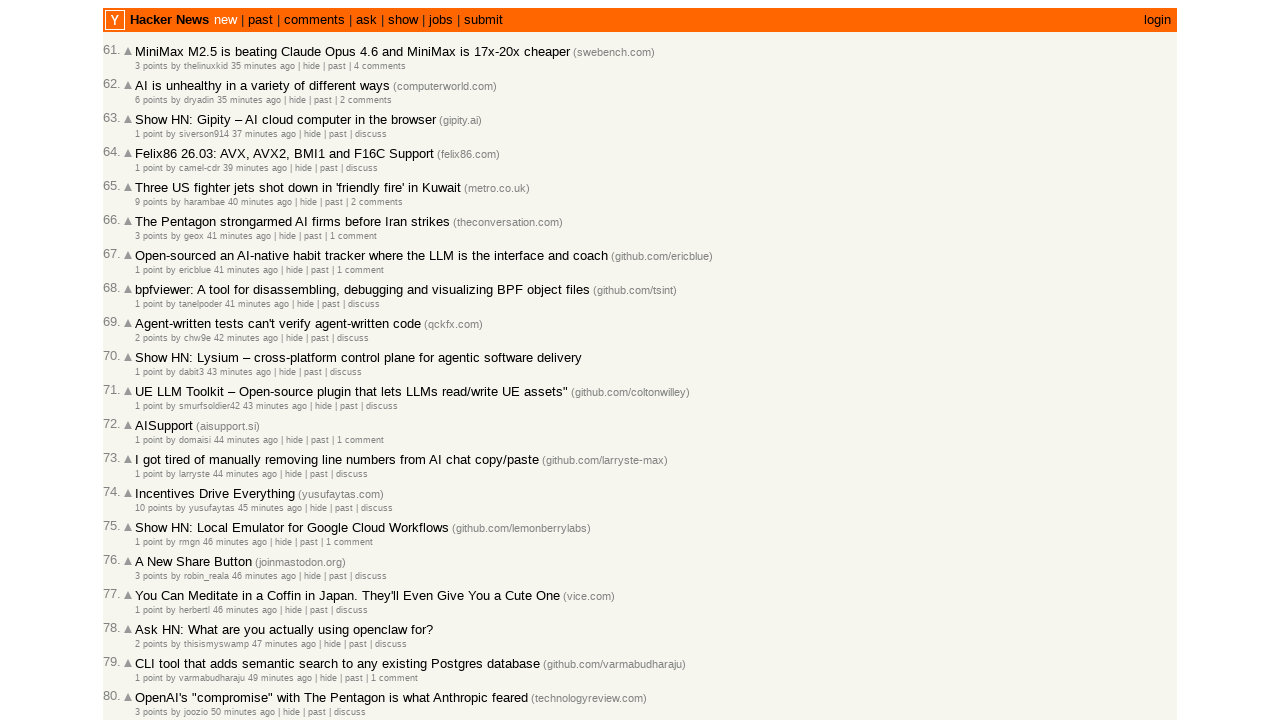

Extracted and appended timestamp 2026-03-02T18:16:34 (total collected: 77)
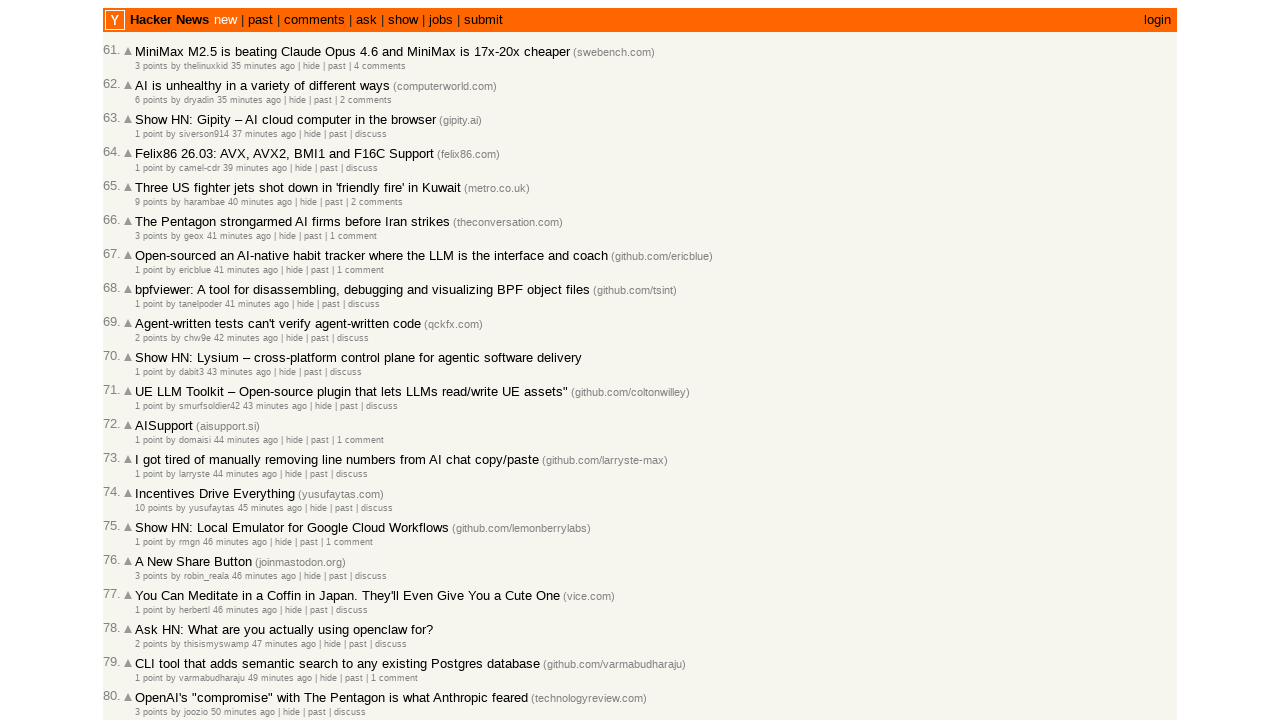

Retrieved title attribute from age span #17
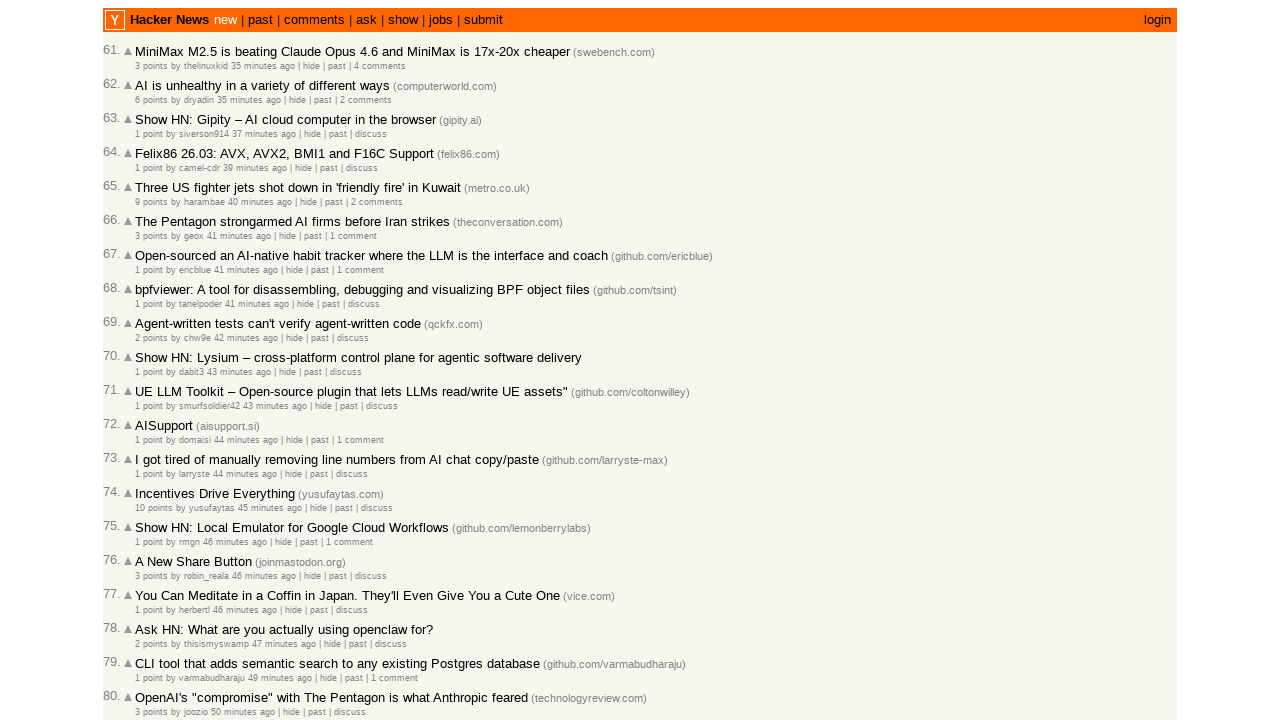

Extracted and appended timestamp 2026-03-02T18:15:36 (total collected: 78)
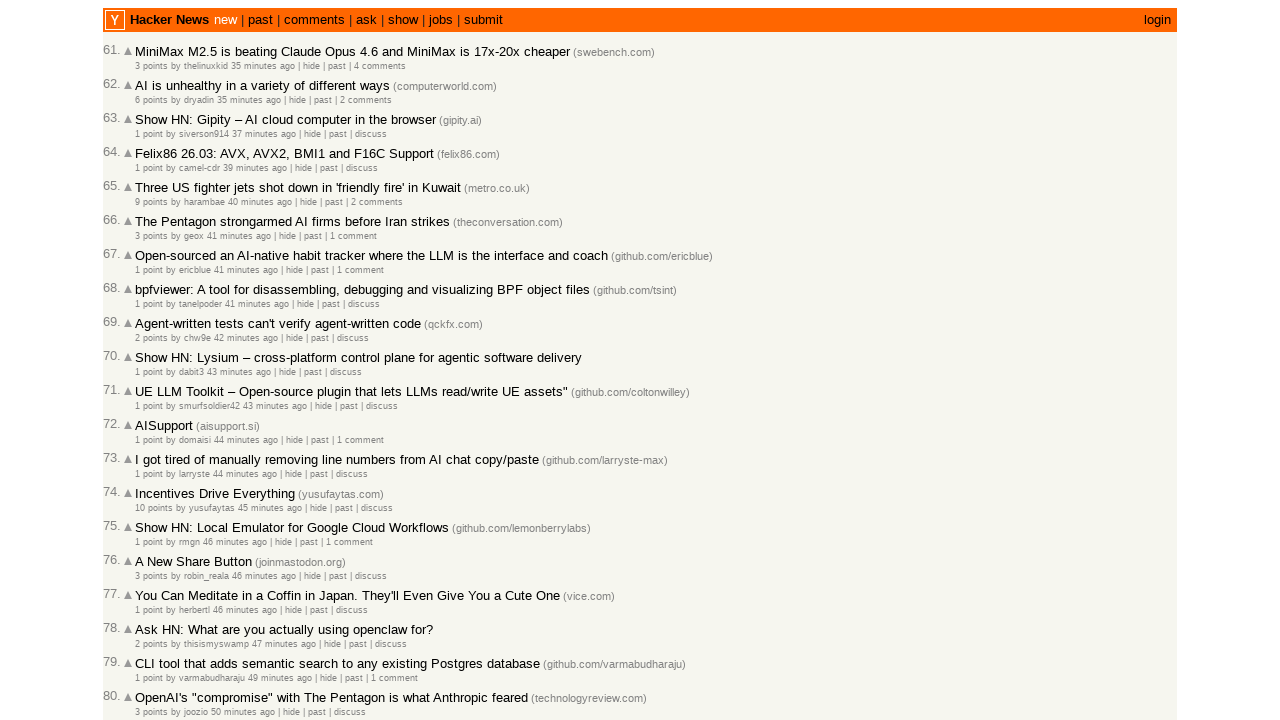

Retrieved title attribute from age span #18
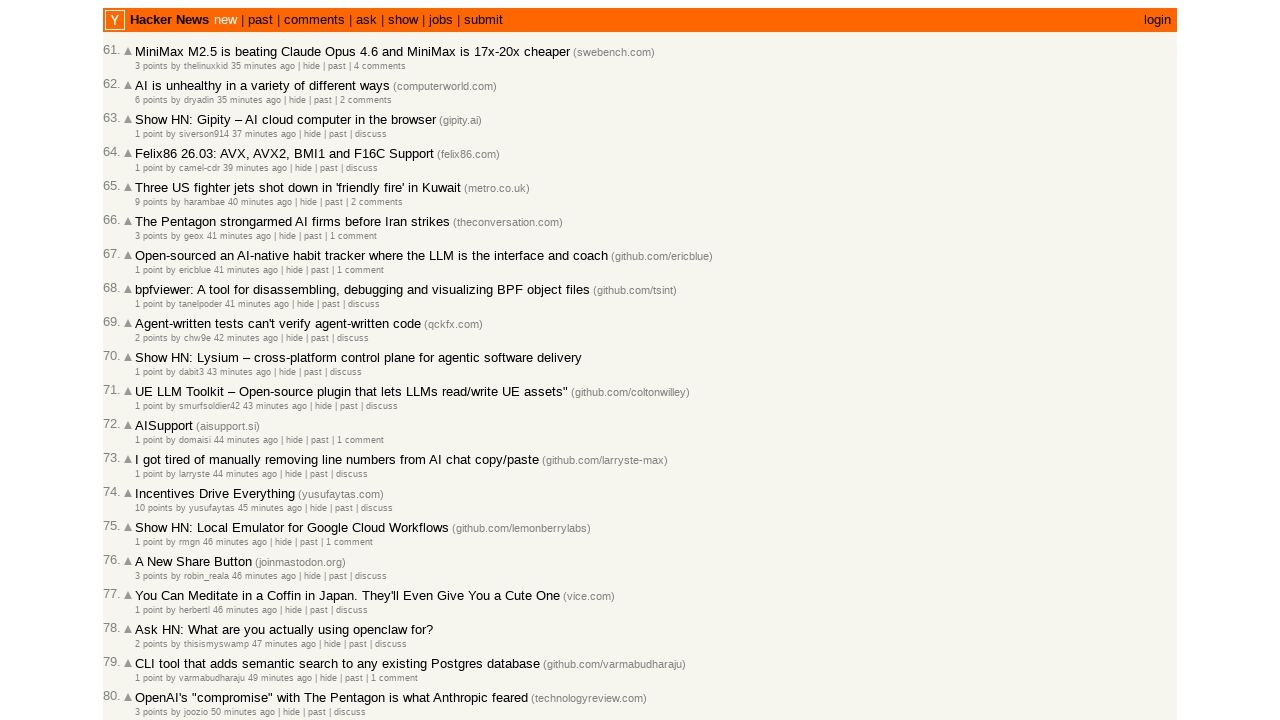

Extracted and appended timestamp 2026-03-02T18:13:56 (total collected: 79)
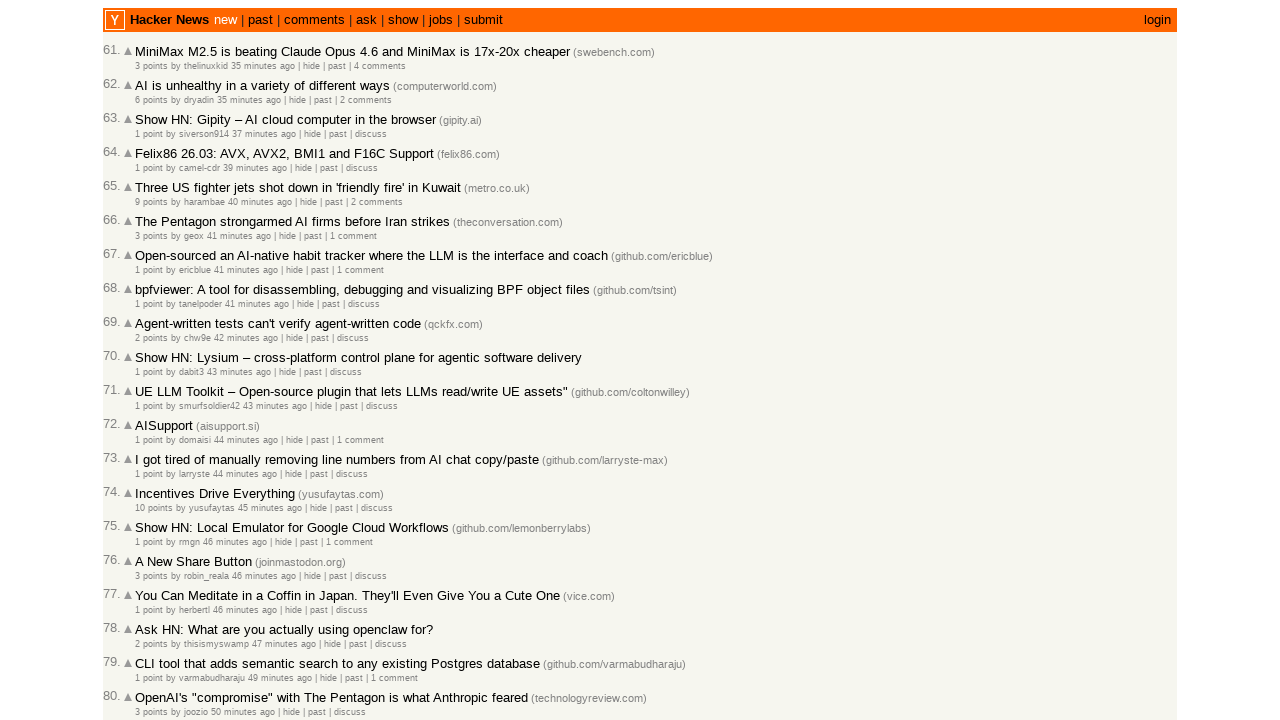

Retrieved title attribute from age span #19
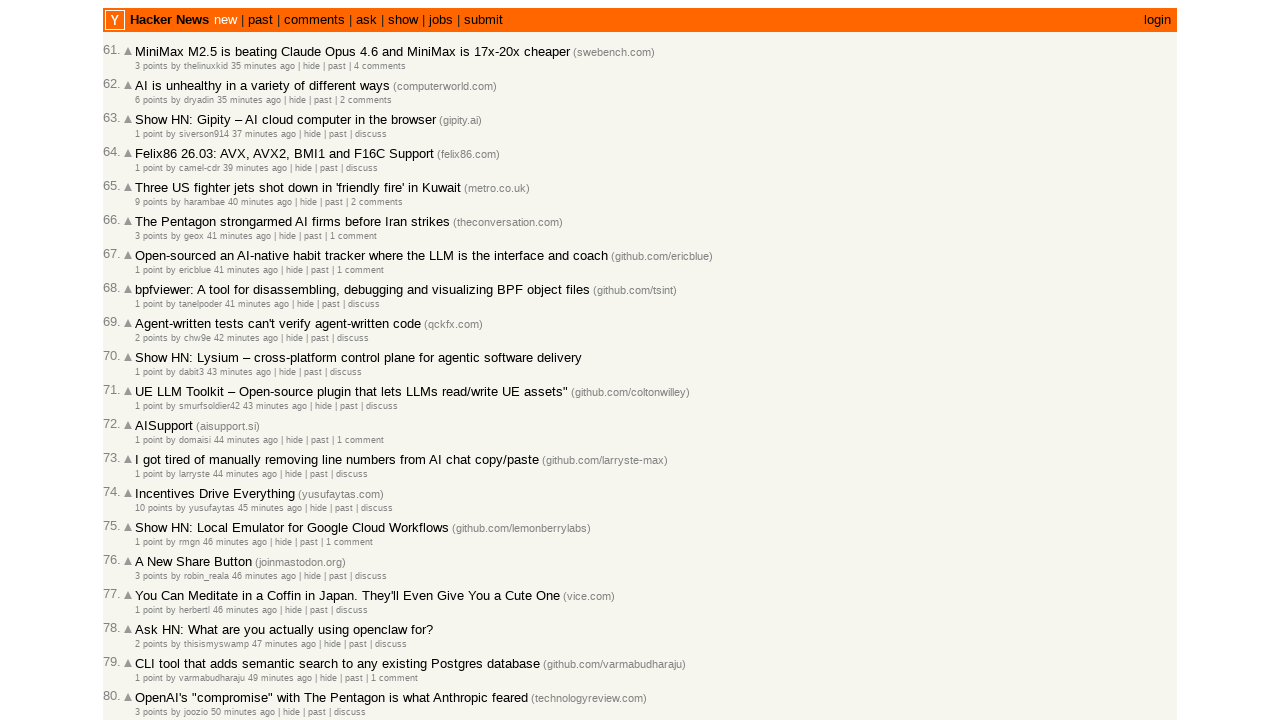

Extracted and appended timestamp 2026-03-02T18:13:23 (total collected: 80)
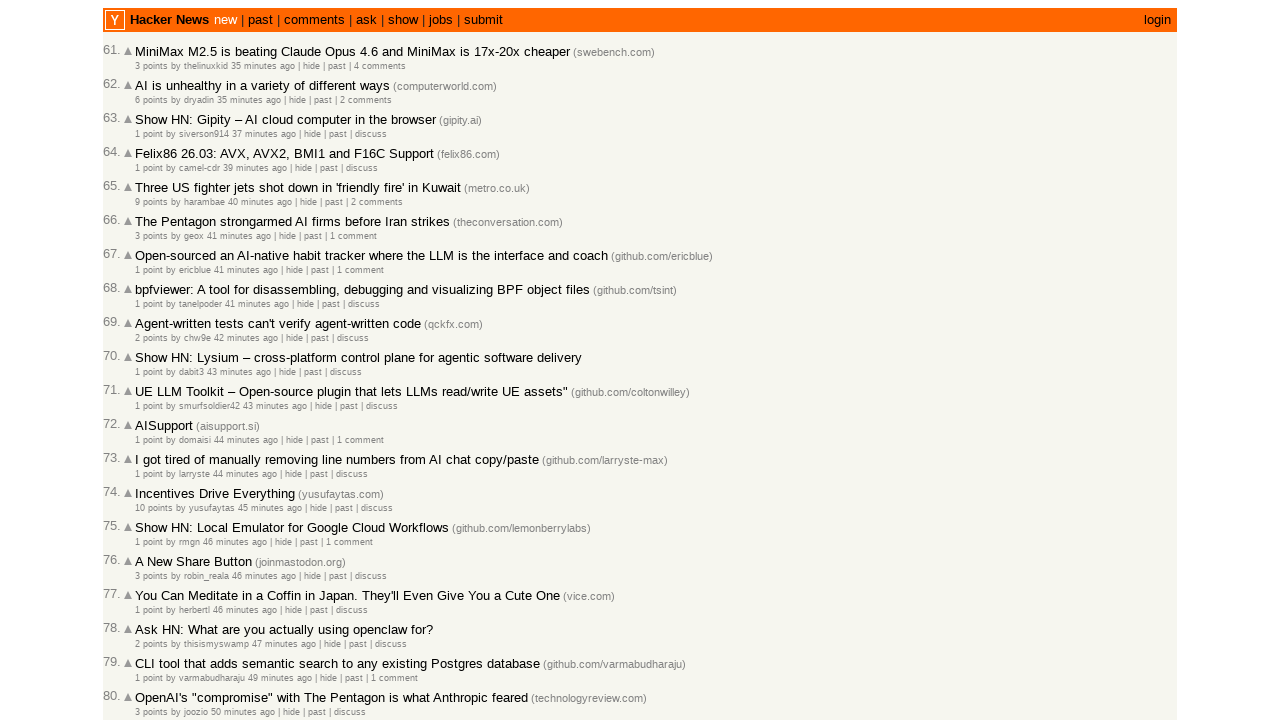

Retrieved title attribute from age span #20
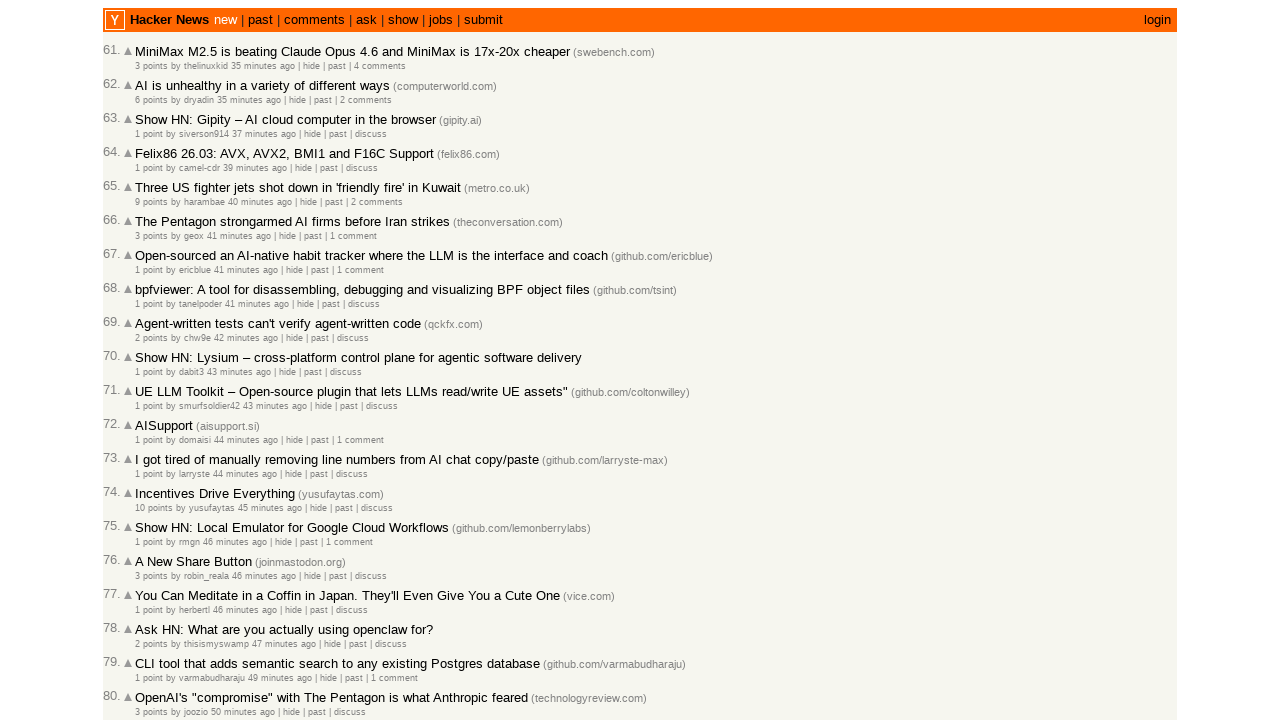

Extracted and appended timestamp 2026-03-02T18:12:19 (total collected: 81)
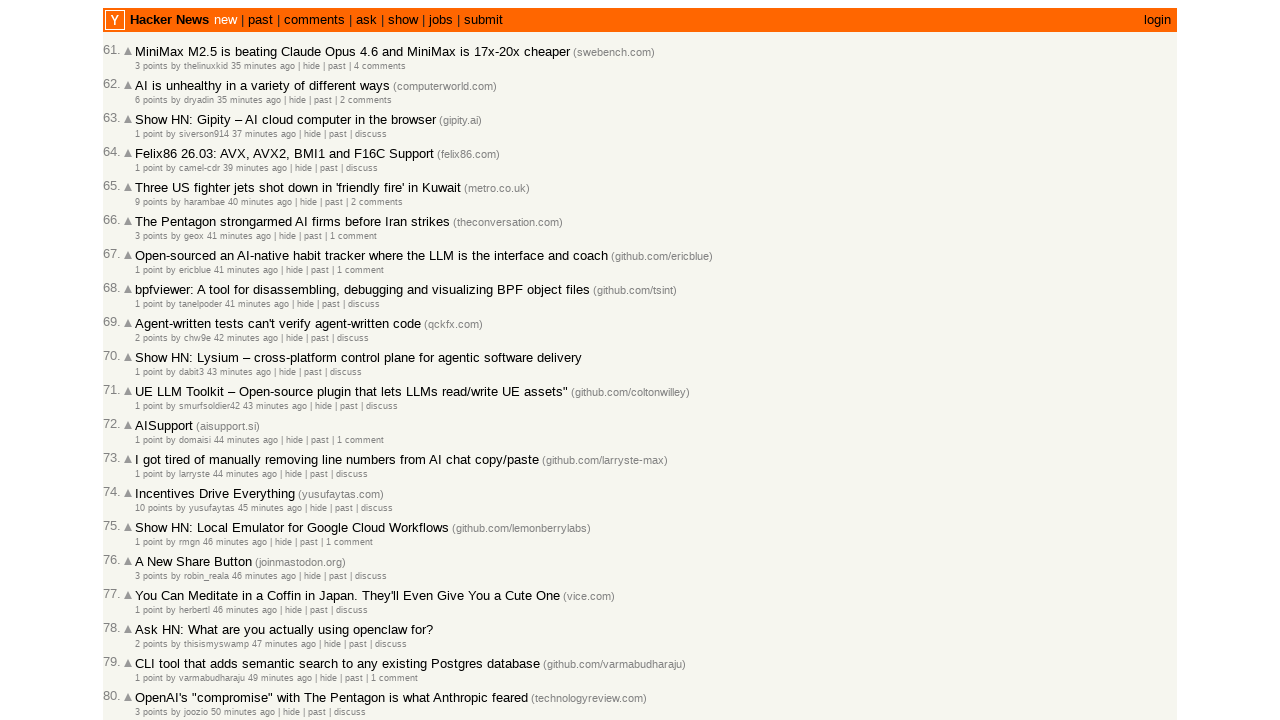

Retrieved title attribute from age span #21
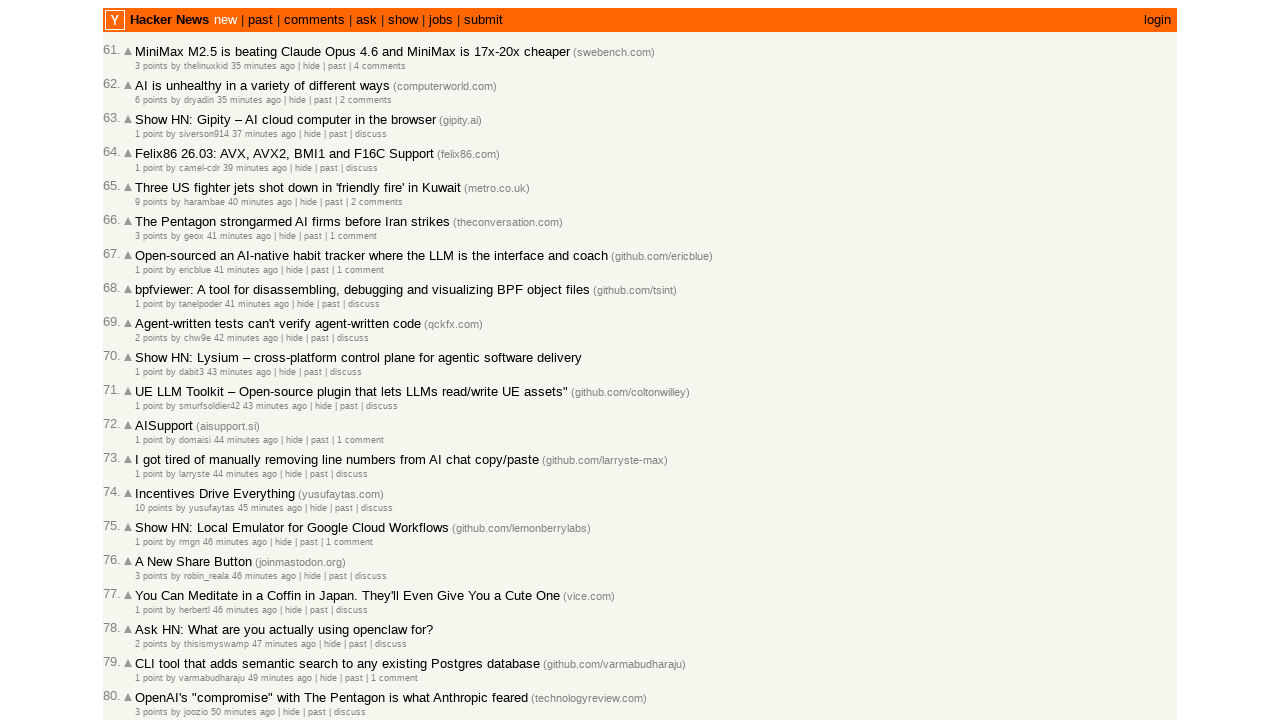

Extracted and appended timestamp 2026-03-02T18:11:25 (total collected: 82)
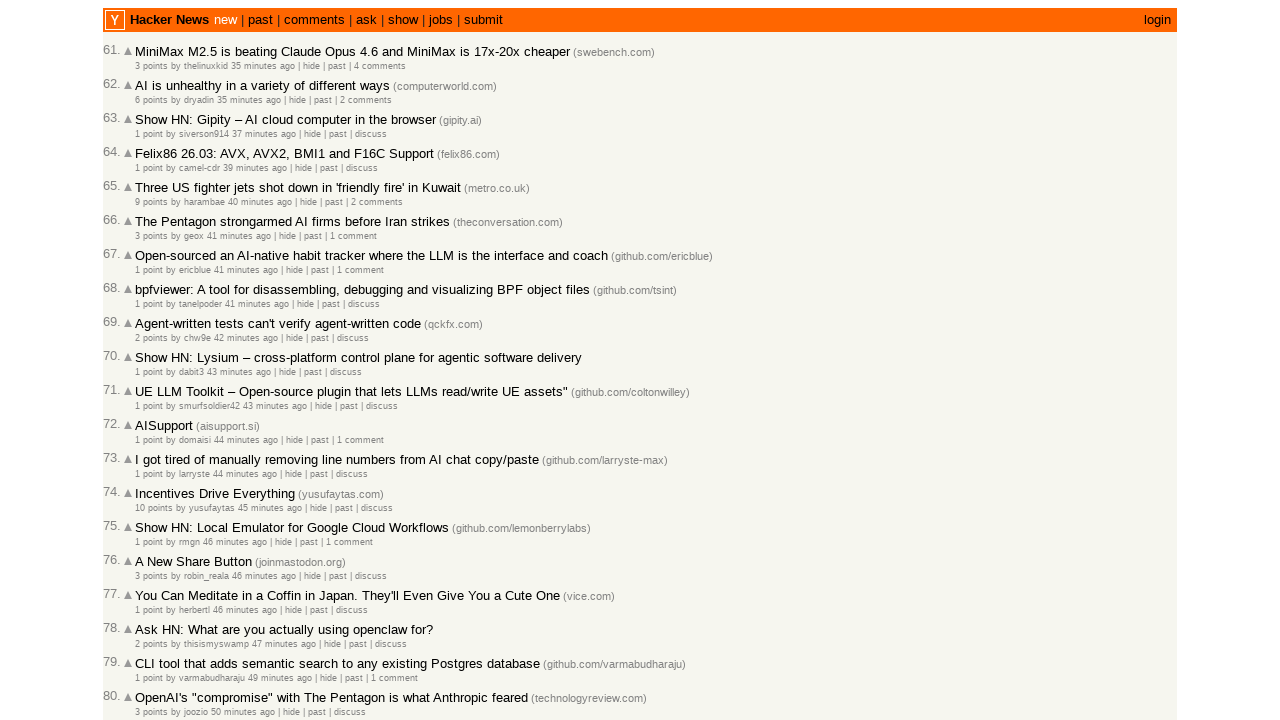

Retrieved title attribute from age span #22
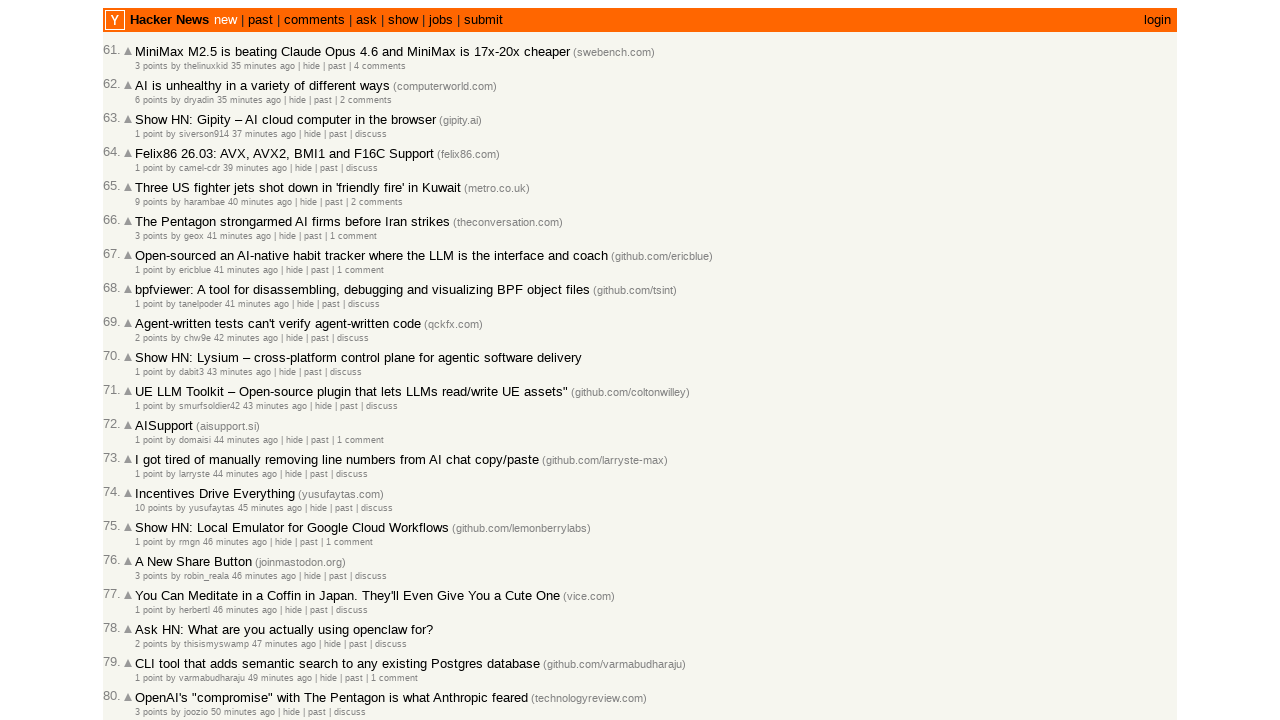

Extracted and appended timestamp 2026-03-02T18:11:05 (total collected: 83)
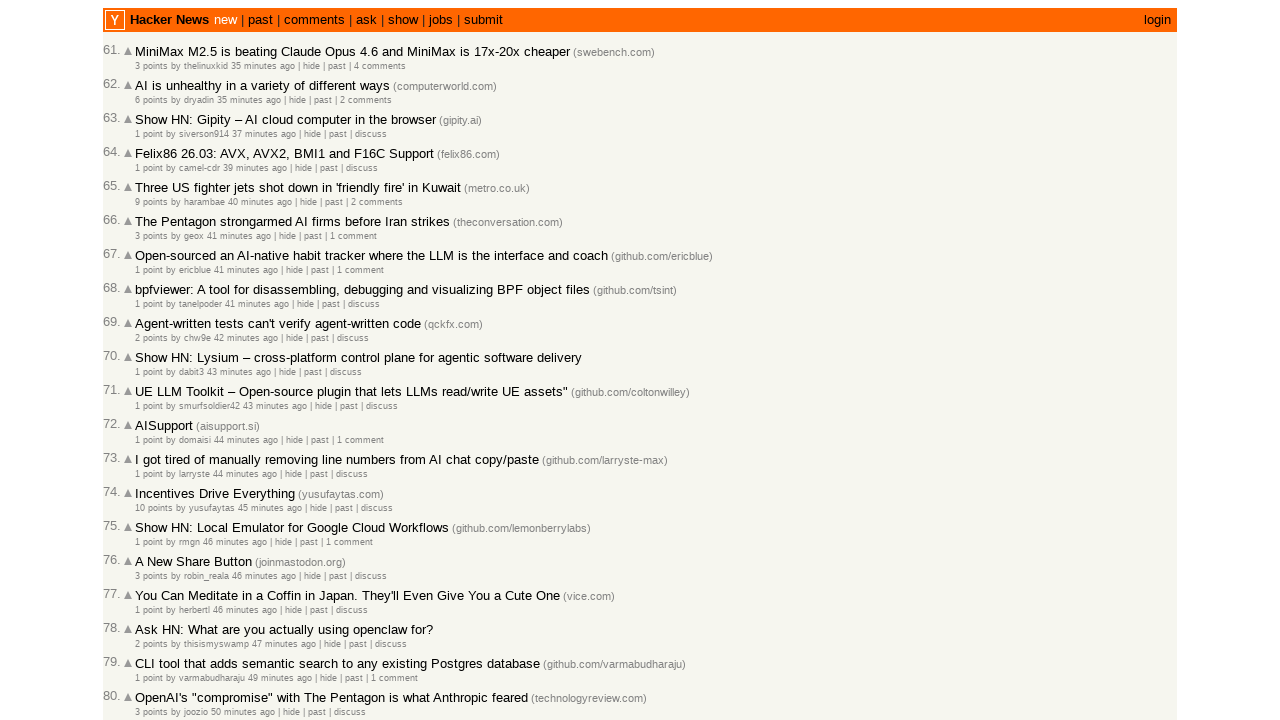

Retrieved title attribute from age span #23
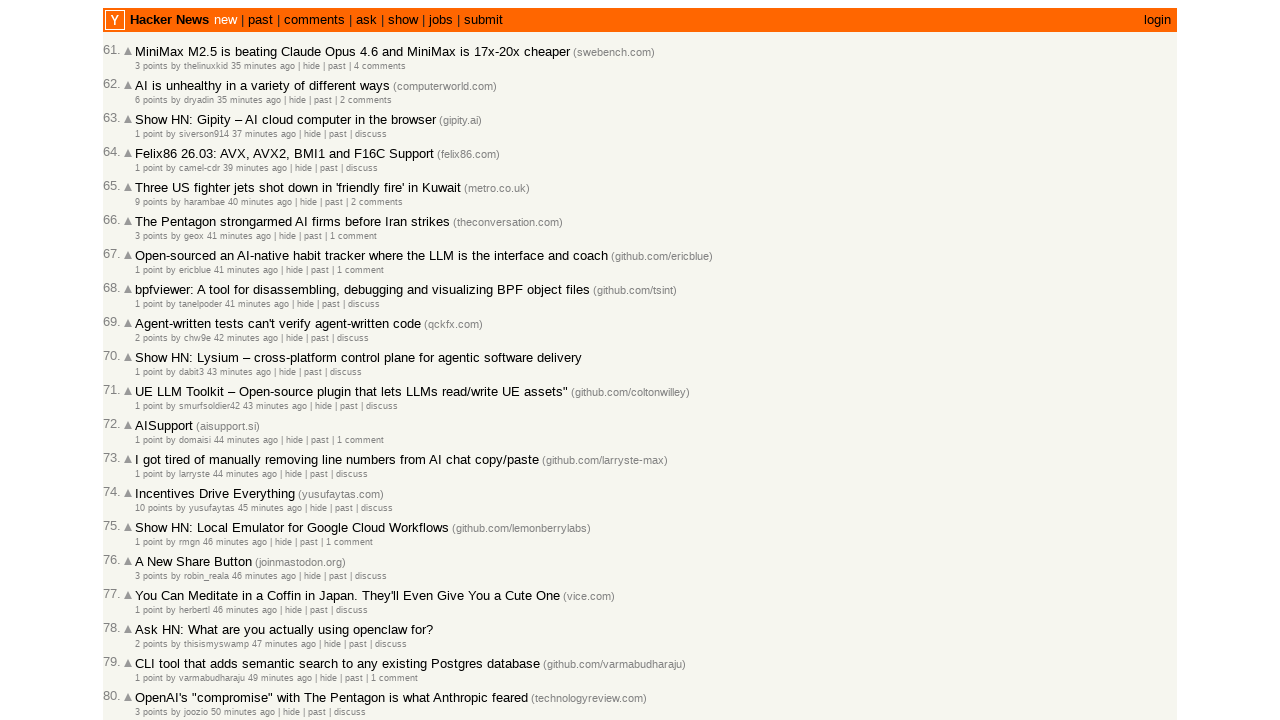

Extracted and appended timestamp 2026-03-02T18:10:38 (total collected: 84)
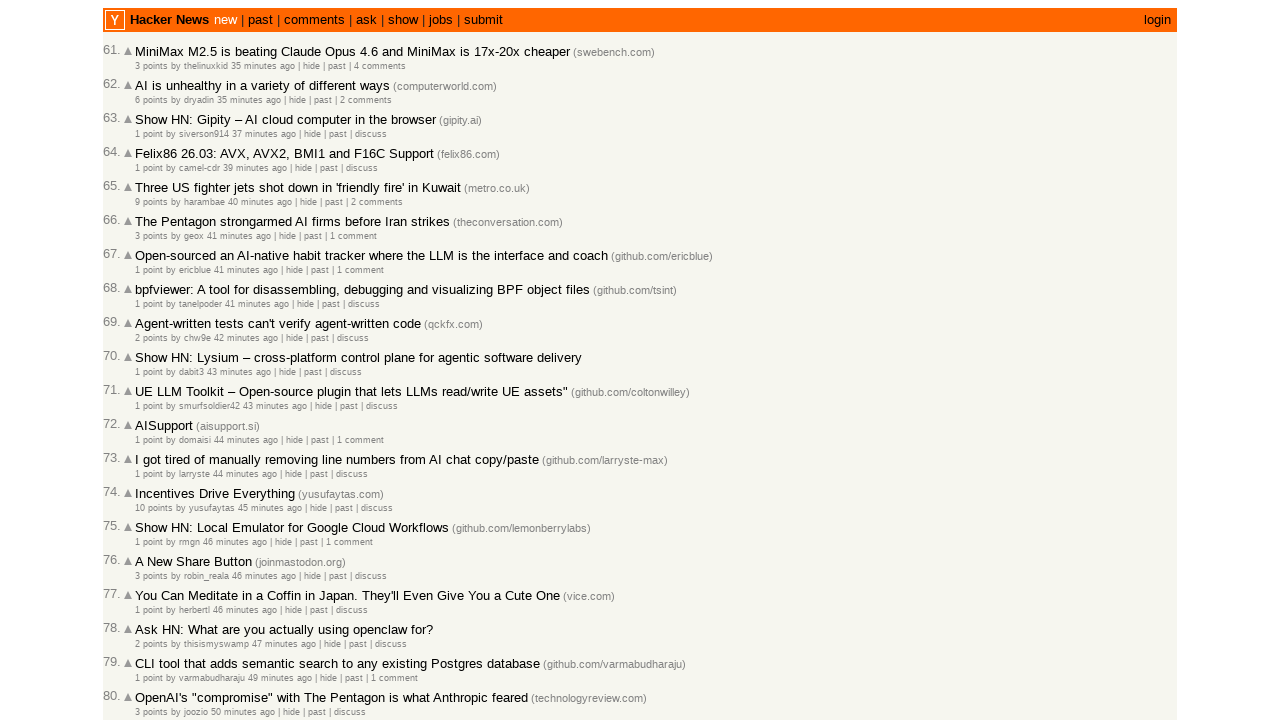

Retrieved title attribute from age span #24
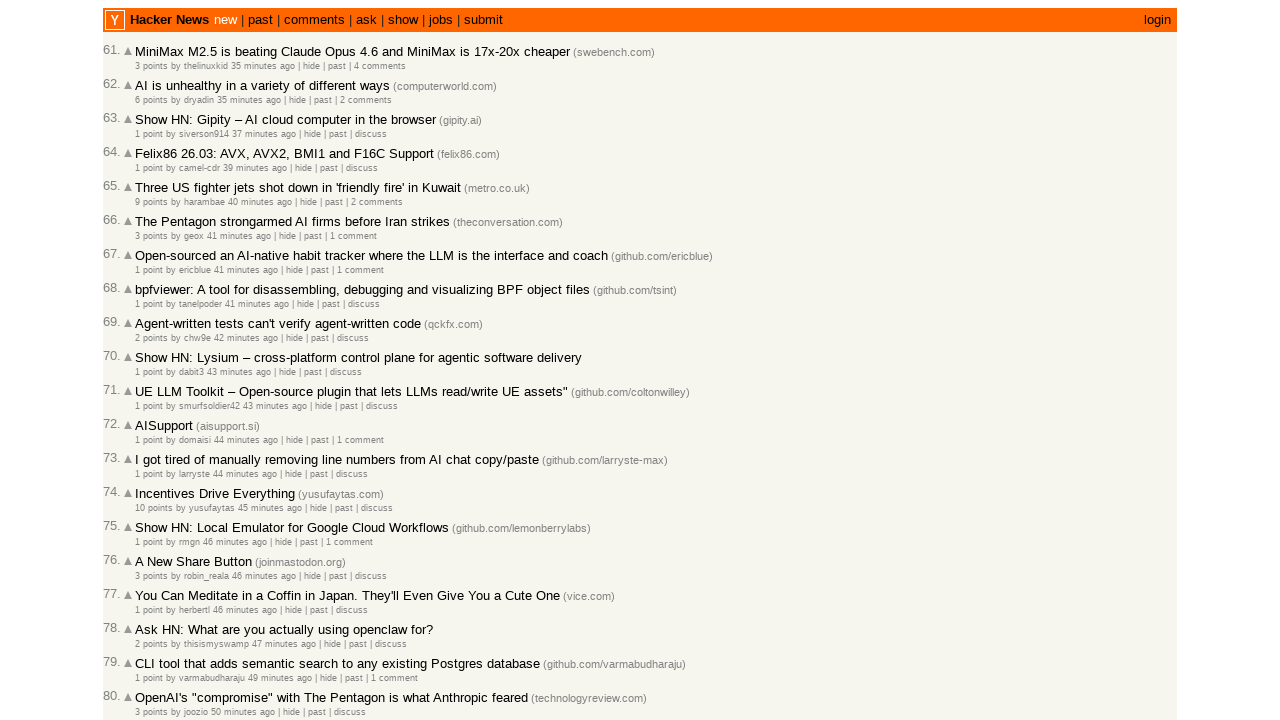

Extracted and appended timestamp 2026-03-02T18:10:20 (total collected: 85)
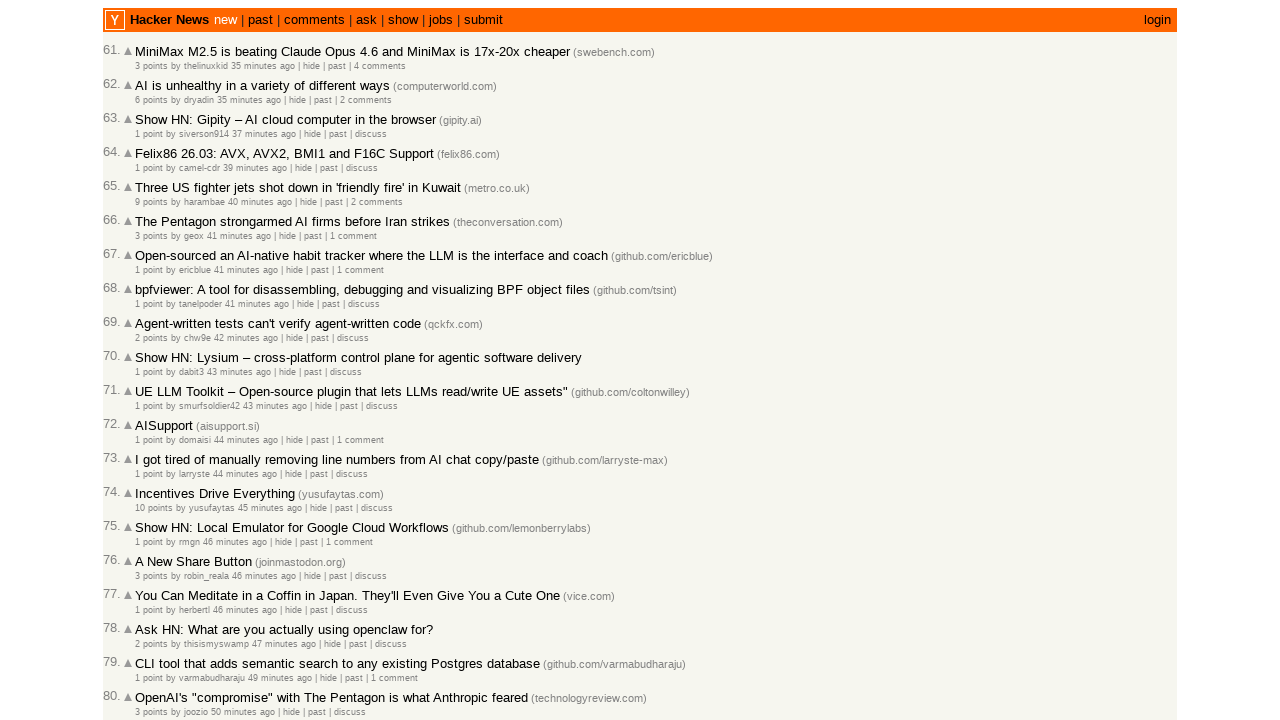

Retrieved title attribute from age span #25
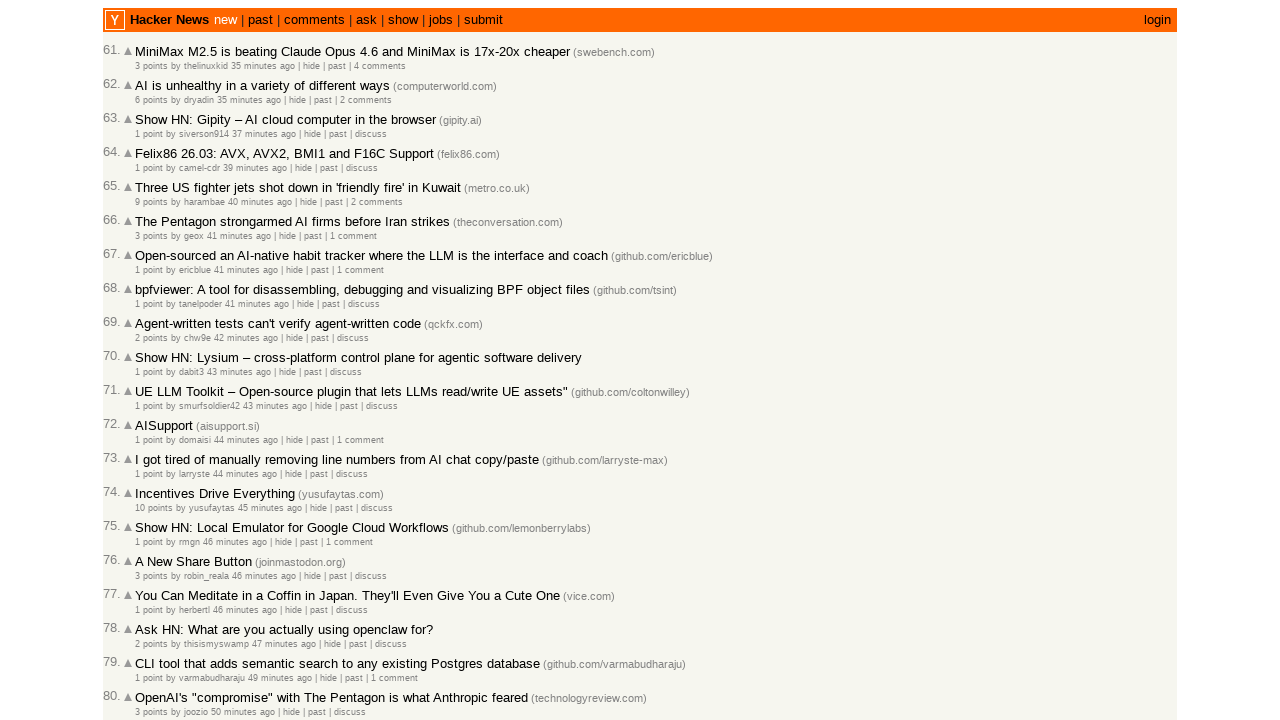

Extracted and appended timestamp 2026-03-02T18:09:54 (total collected: 86)
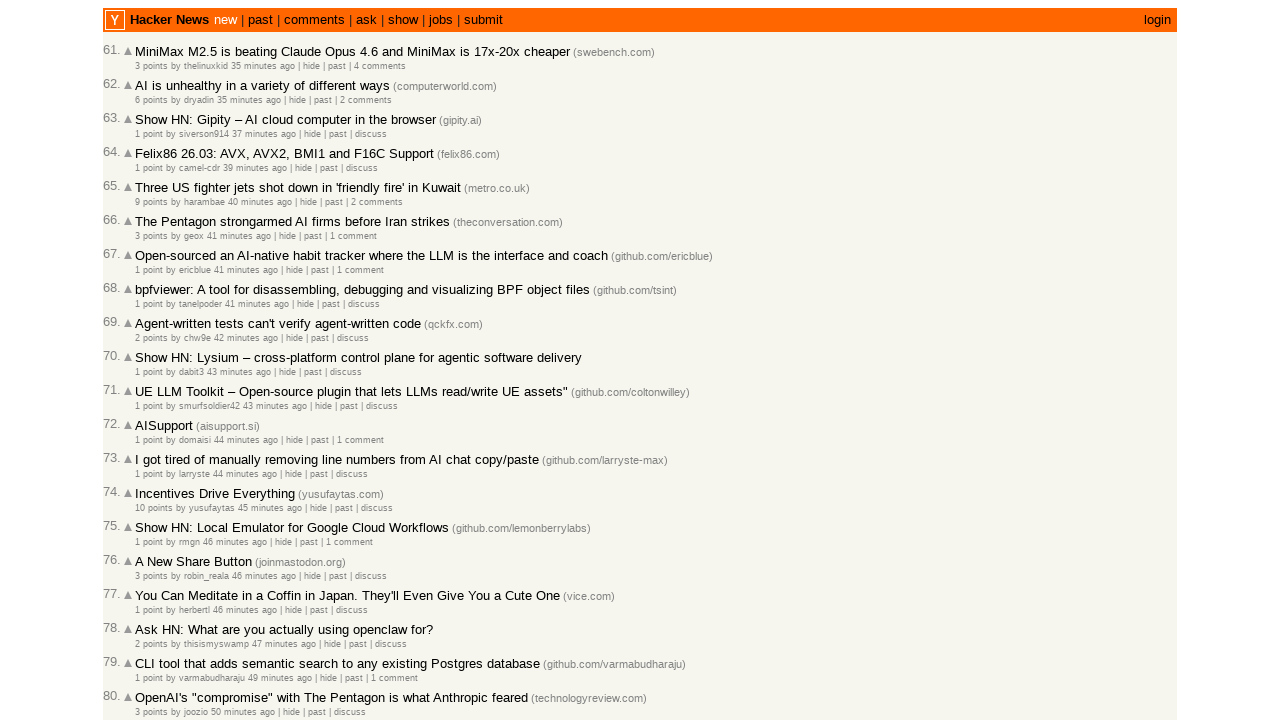

Retrieved title attribute from age span #26
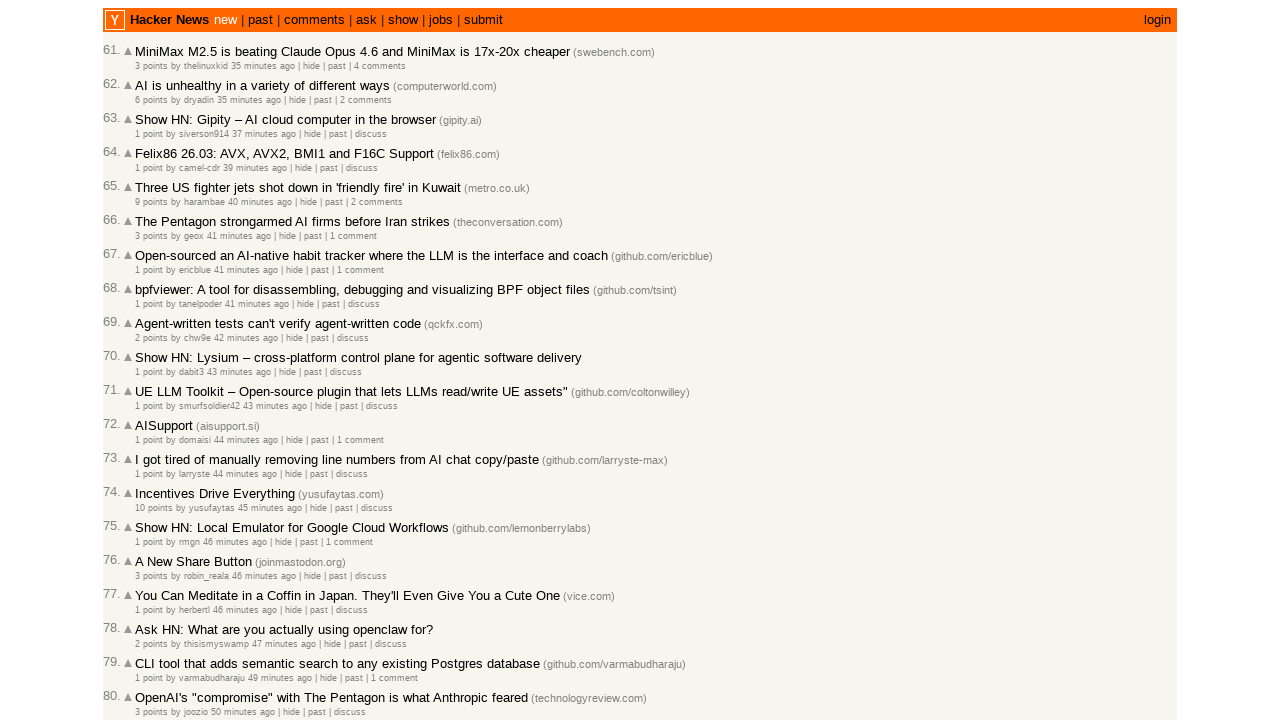

Extracted and appended timestamp 2026-03-02T18:08:53 (total collected: 87)
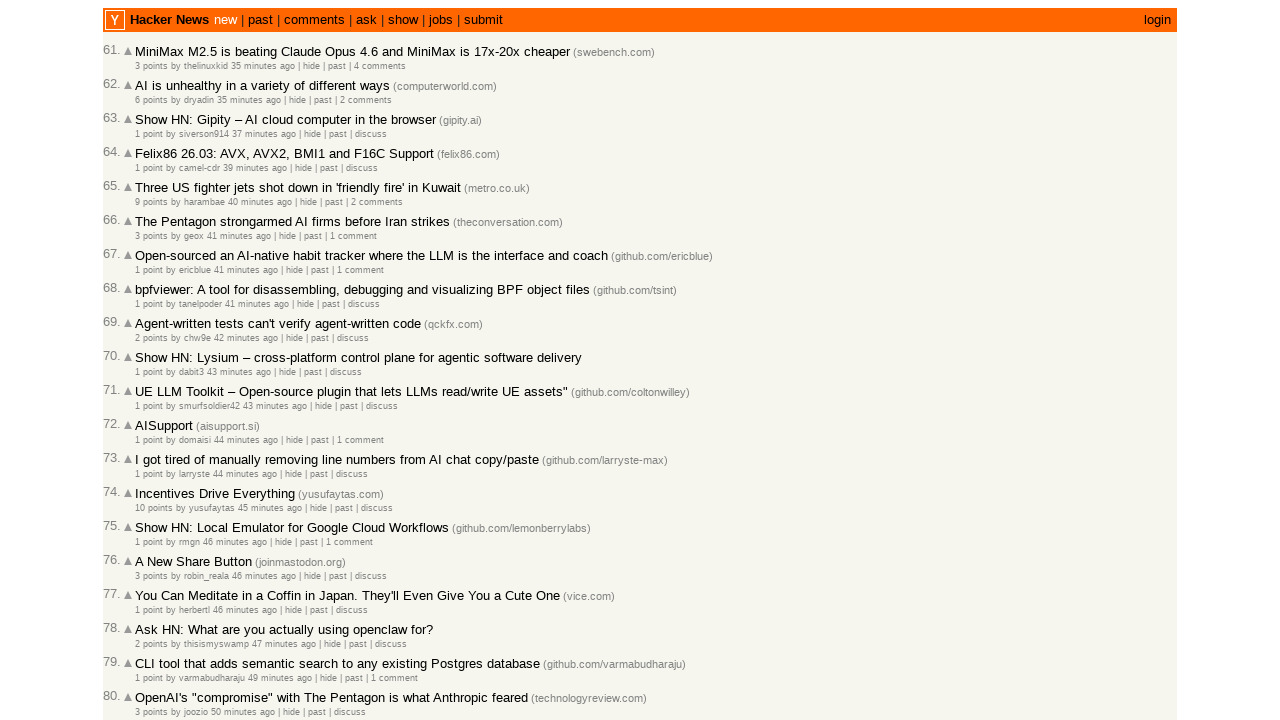

Retrieved title attribute from age span #27
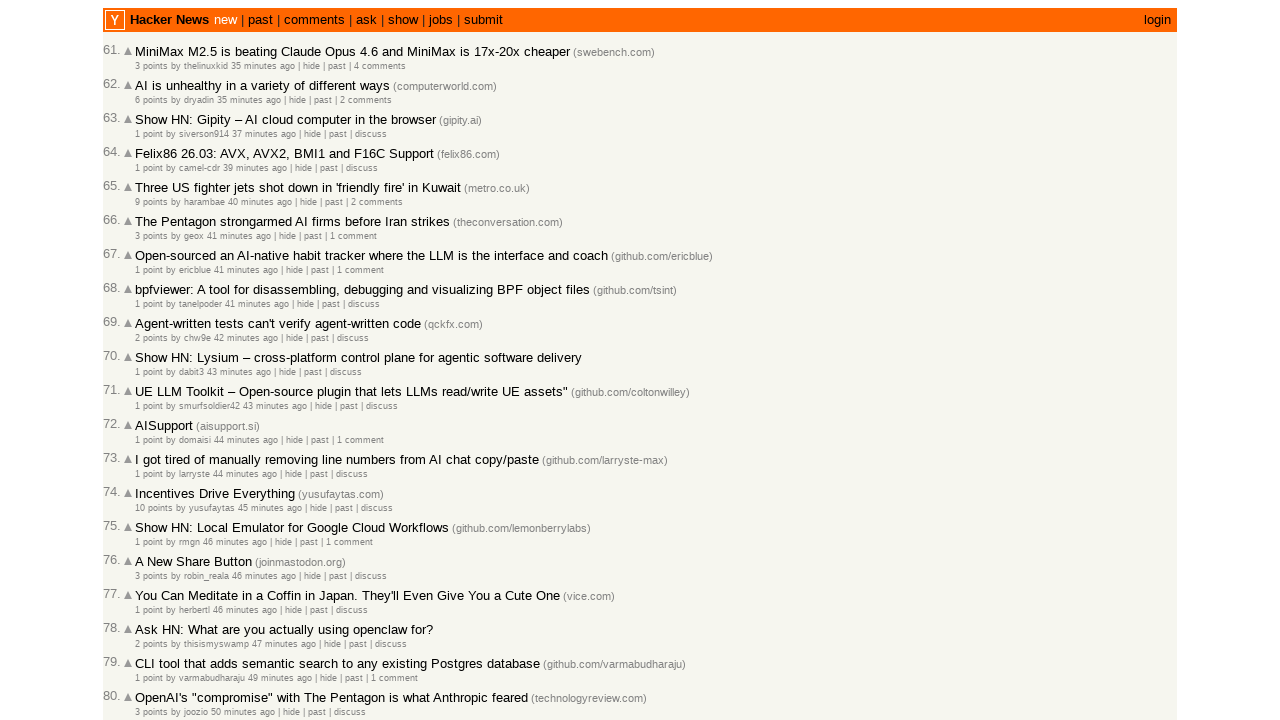

Extracted and appended timestamp 2026-03-02T18:08:01 (total collected: 88)
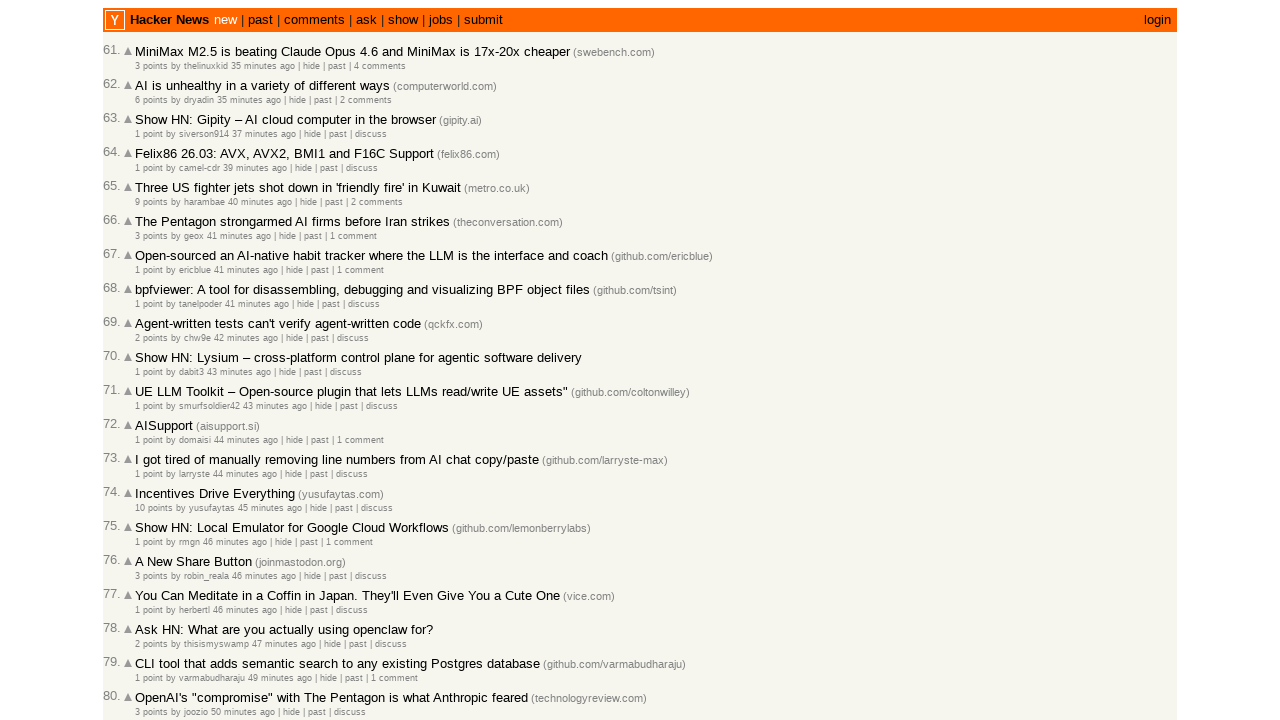

Retrieved title attribute from age span #28
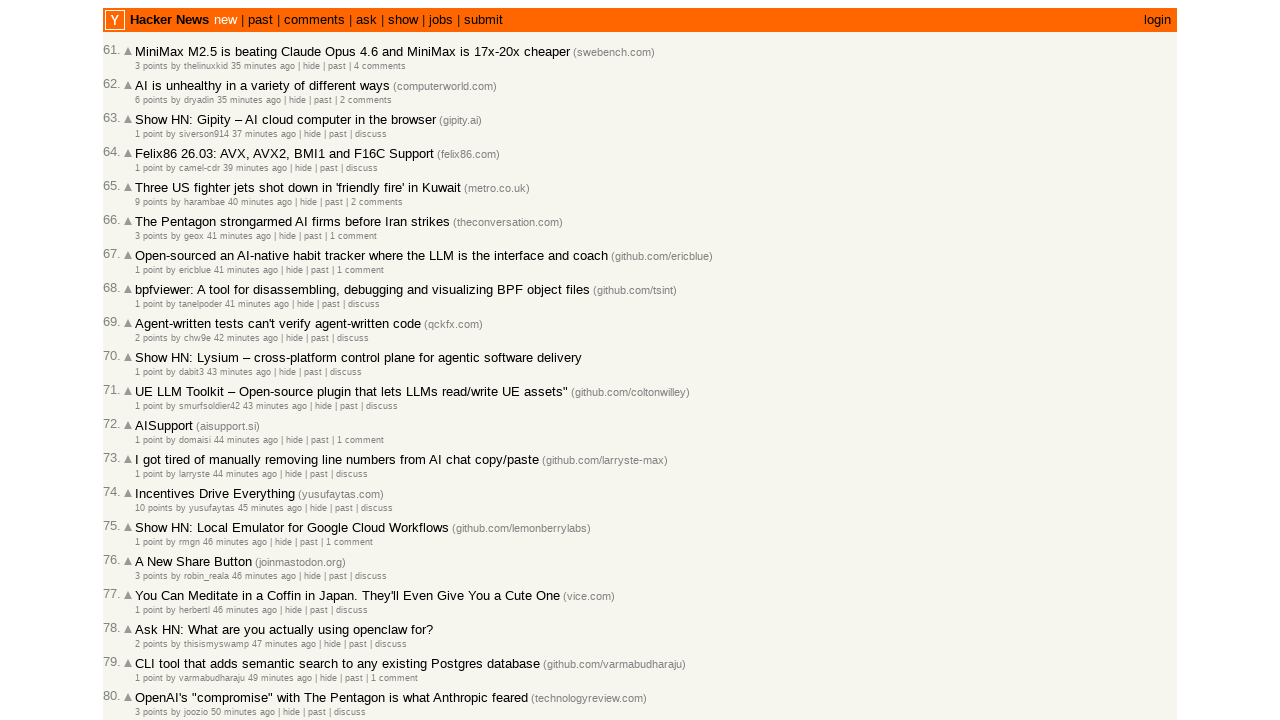

Extracted and appended timestamp 2026-03-02T18:07:53 (total collected: 89)
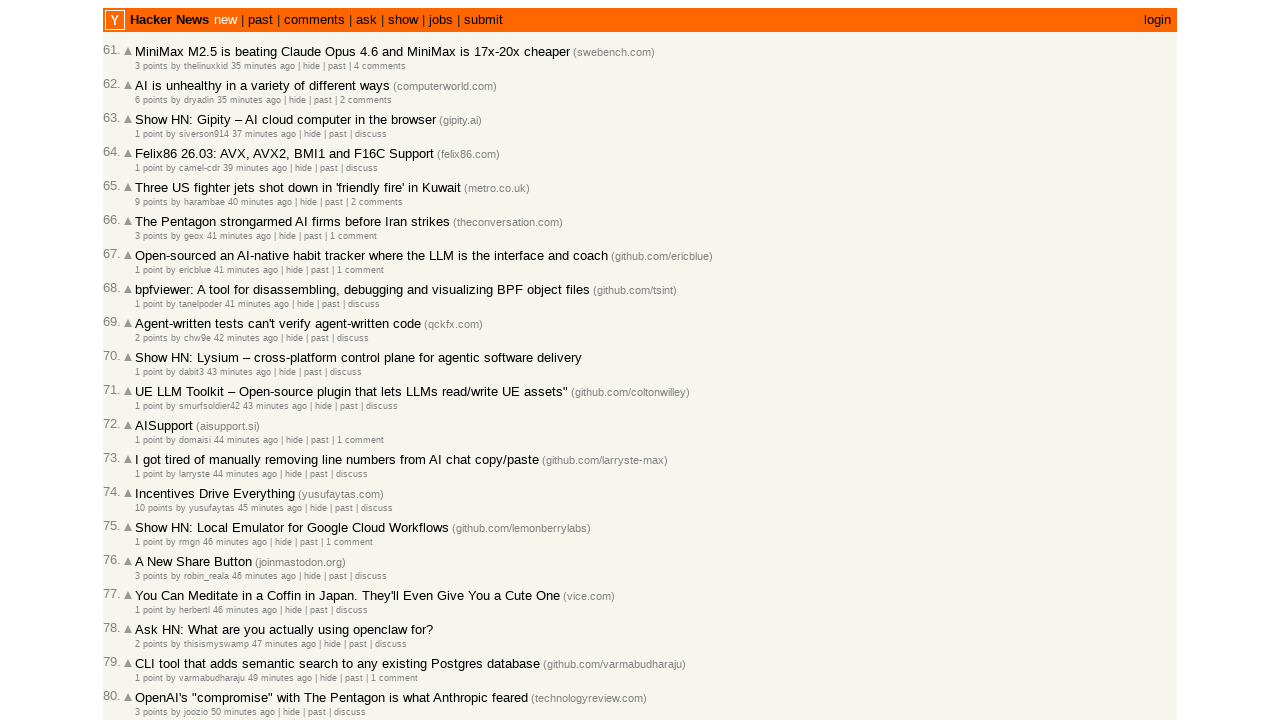

Retrieved title attribute from age span #29
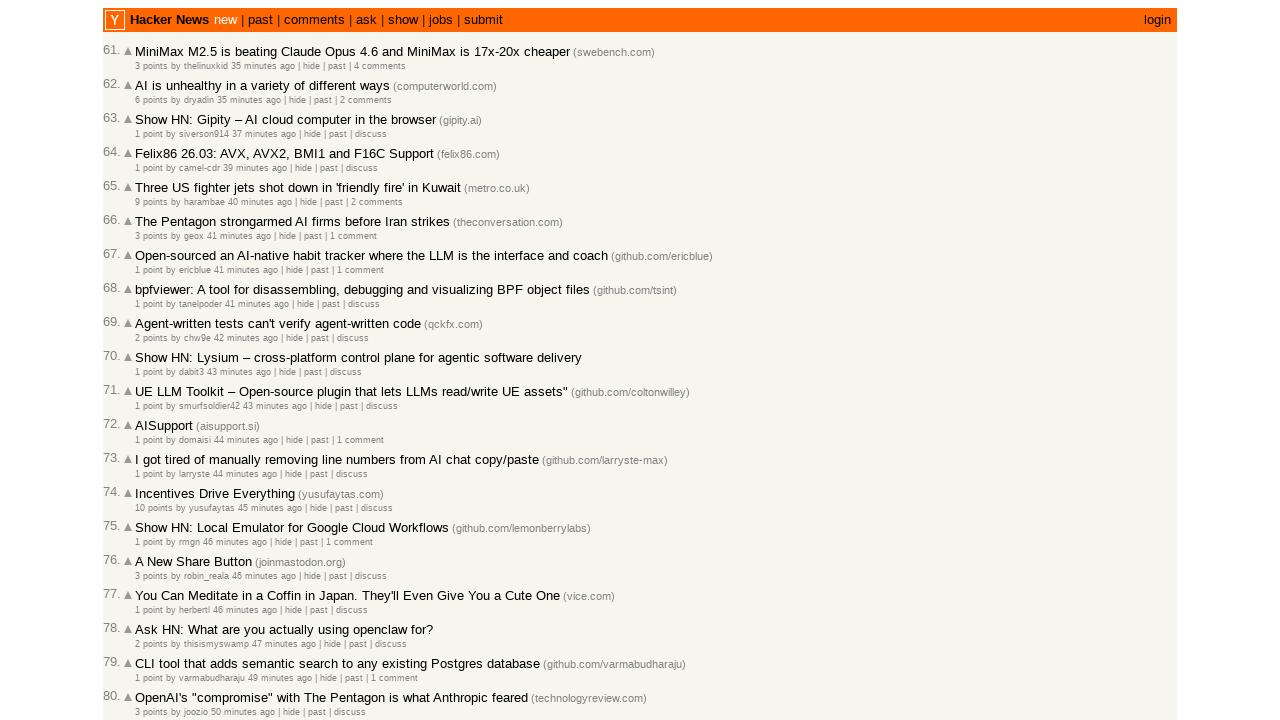

Extracted and appended timestamp 2026-03-02T18:06:56 (total collected: 90)
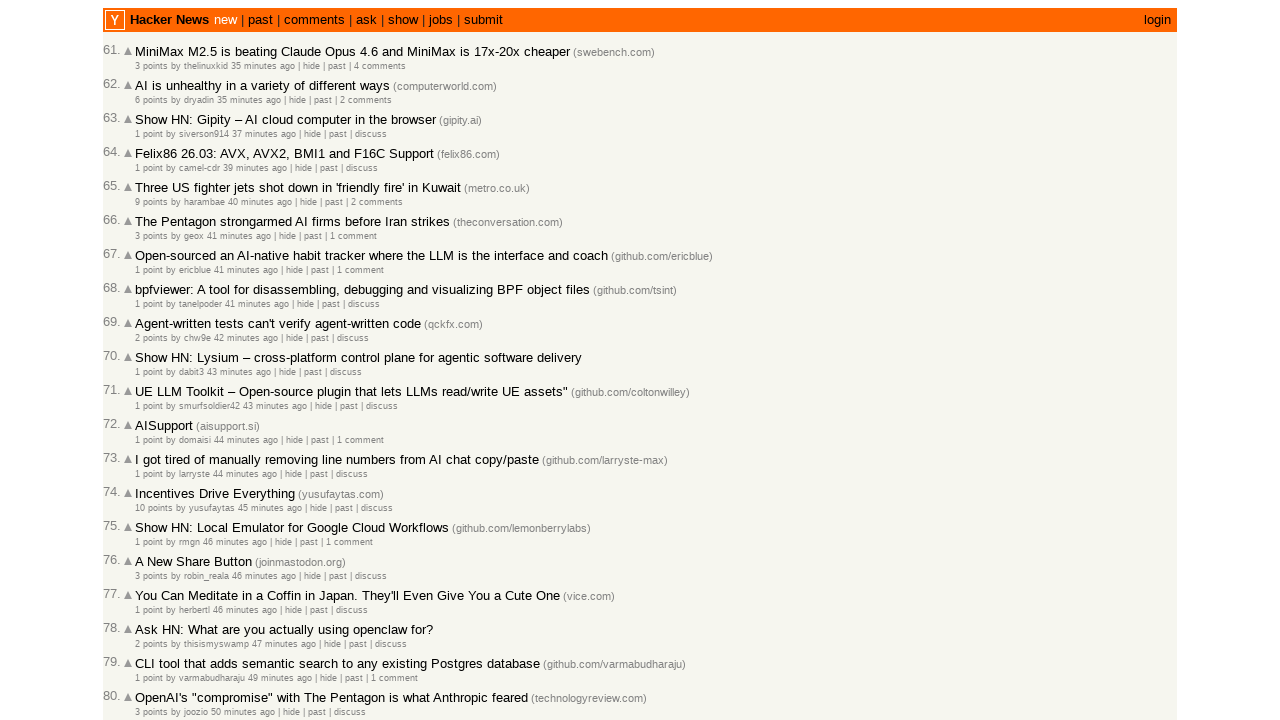

Clicked 'More' link to load additional articles at (149, 616) on a.morelink
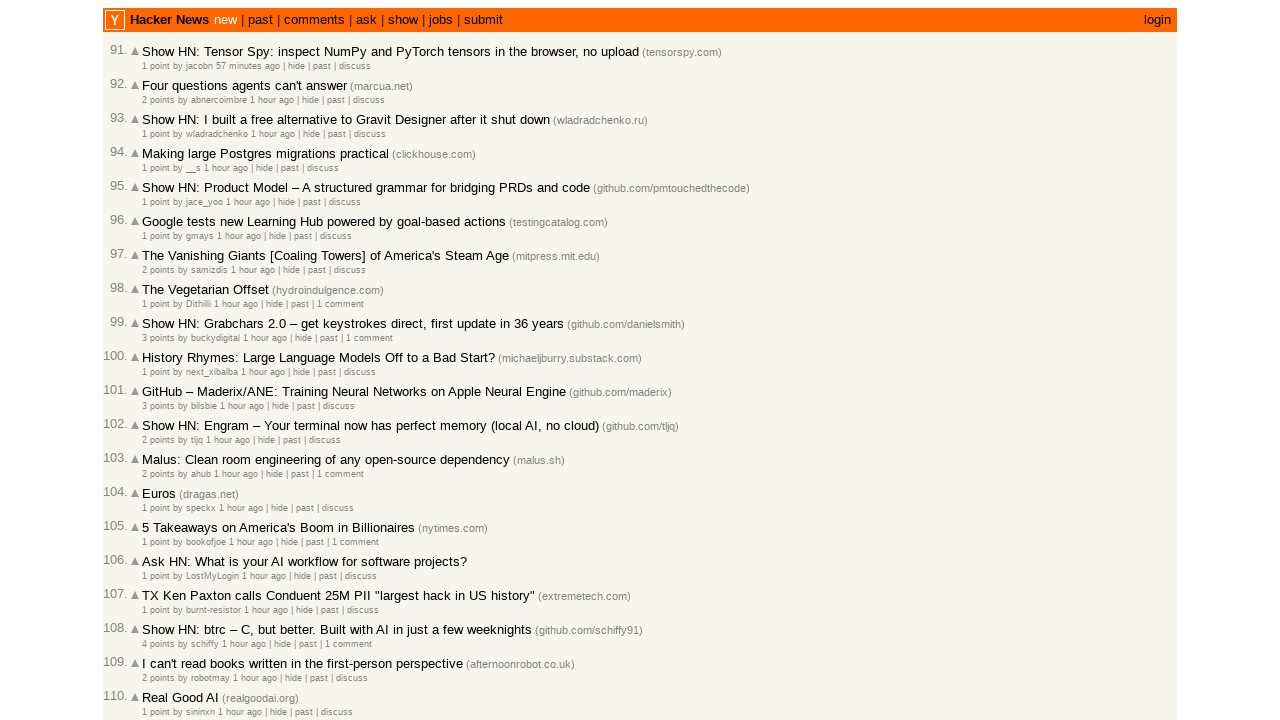

Waited for network to become idle after loading more articles
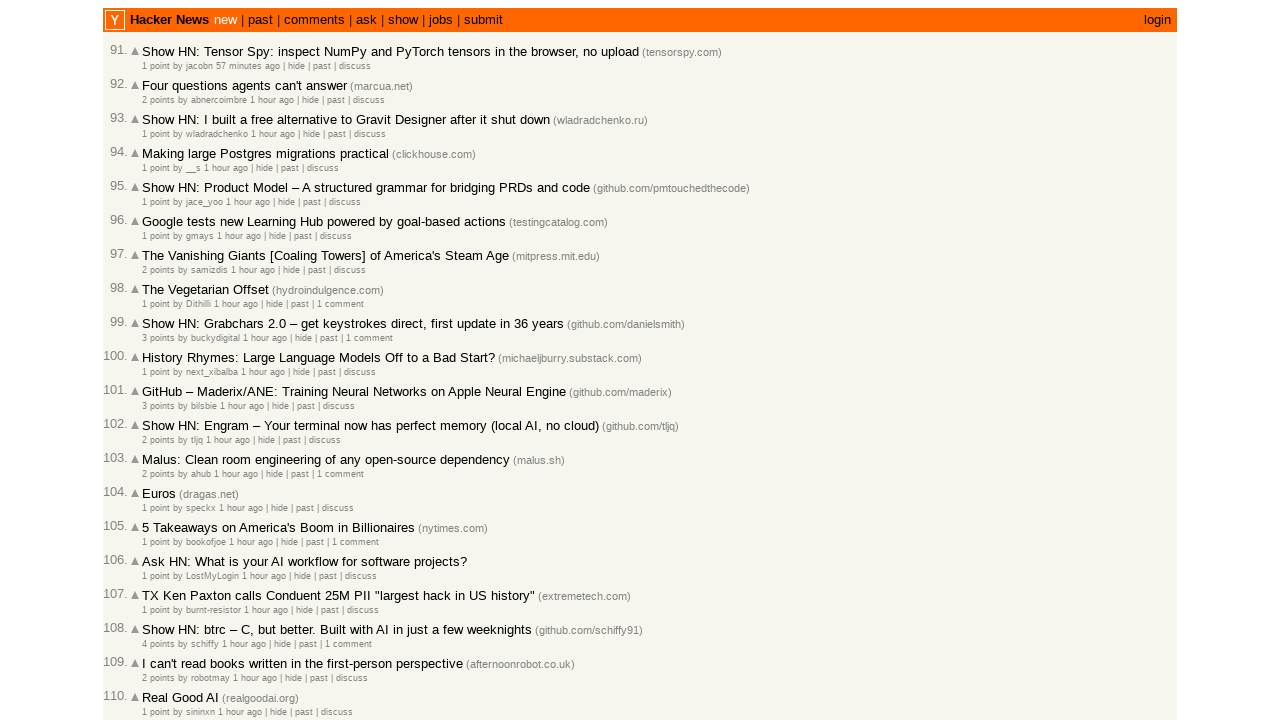

Located all age spans on the current page
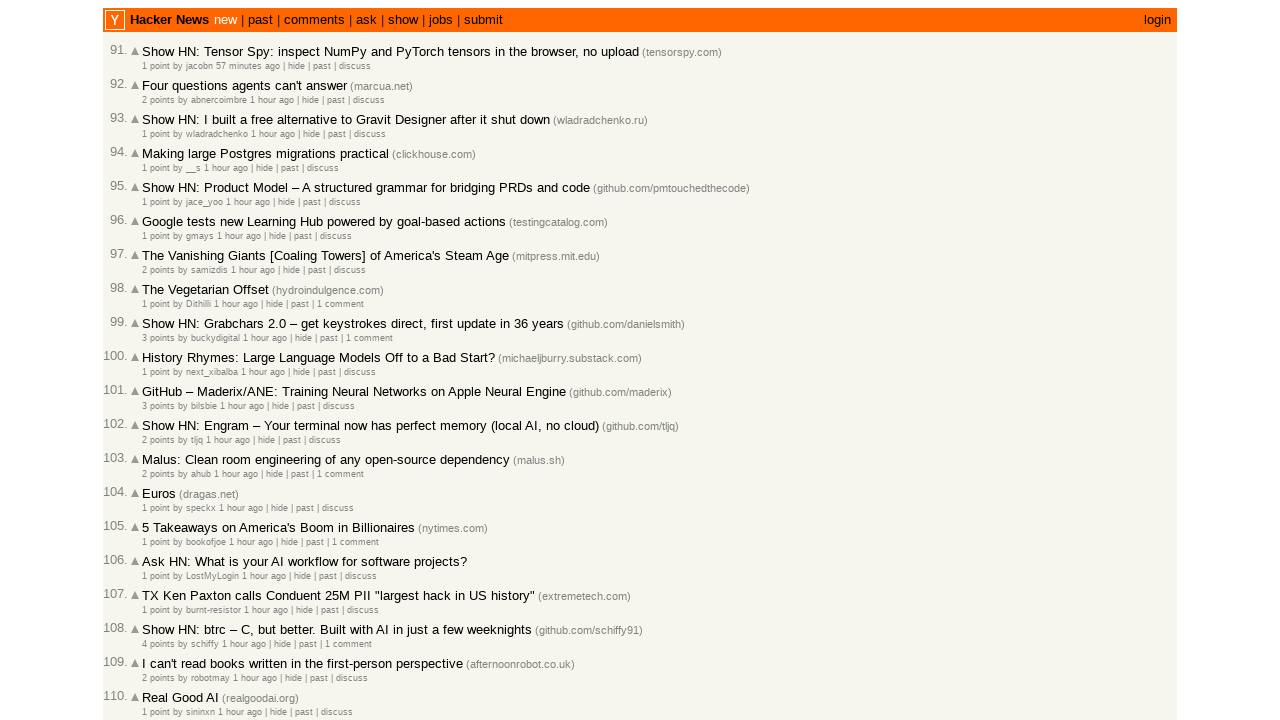

Counted 30 age spans on the current page
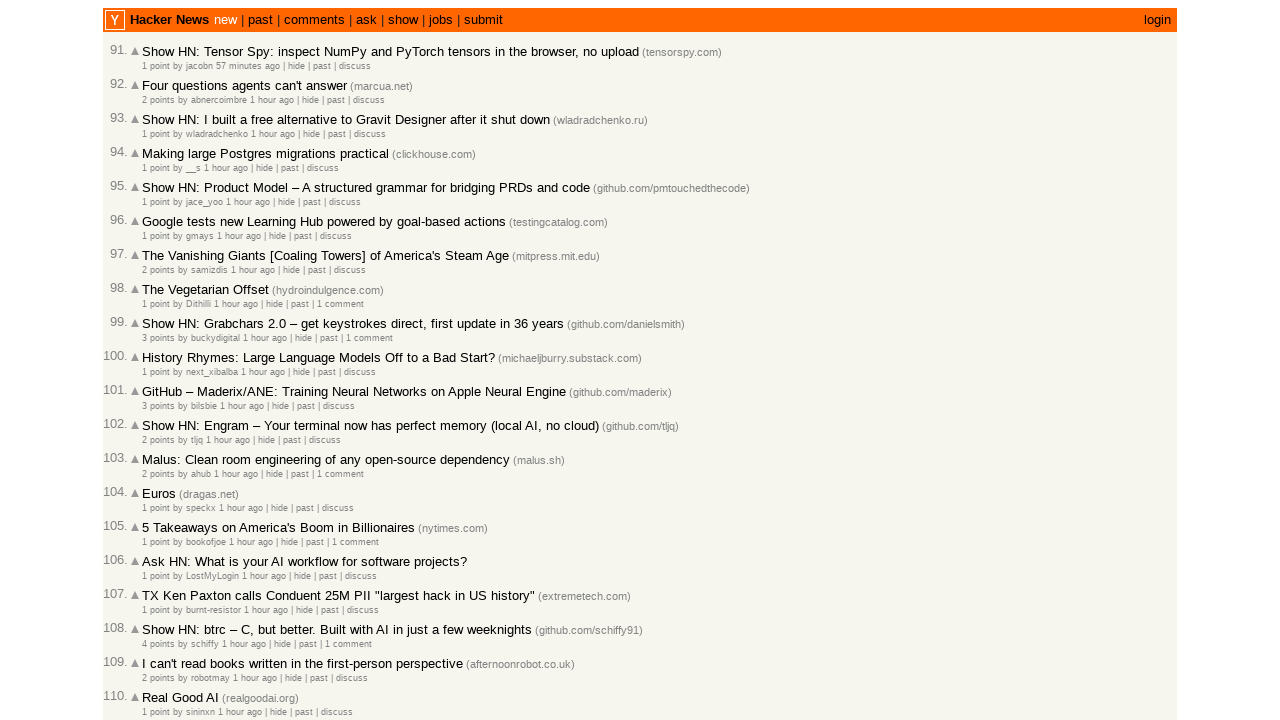

Retrieved title attribute from age span #0
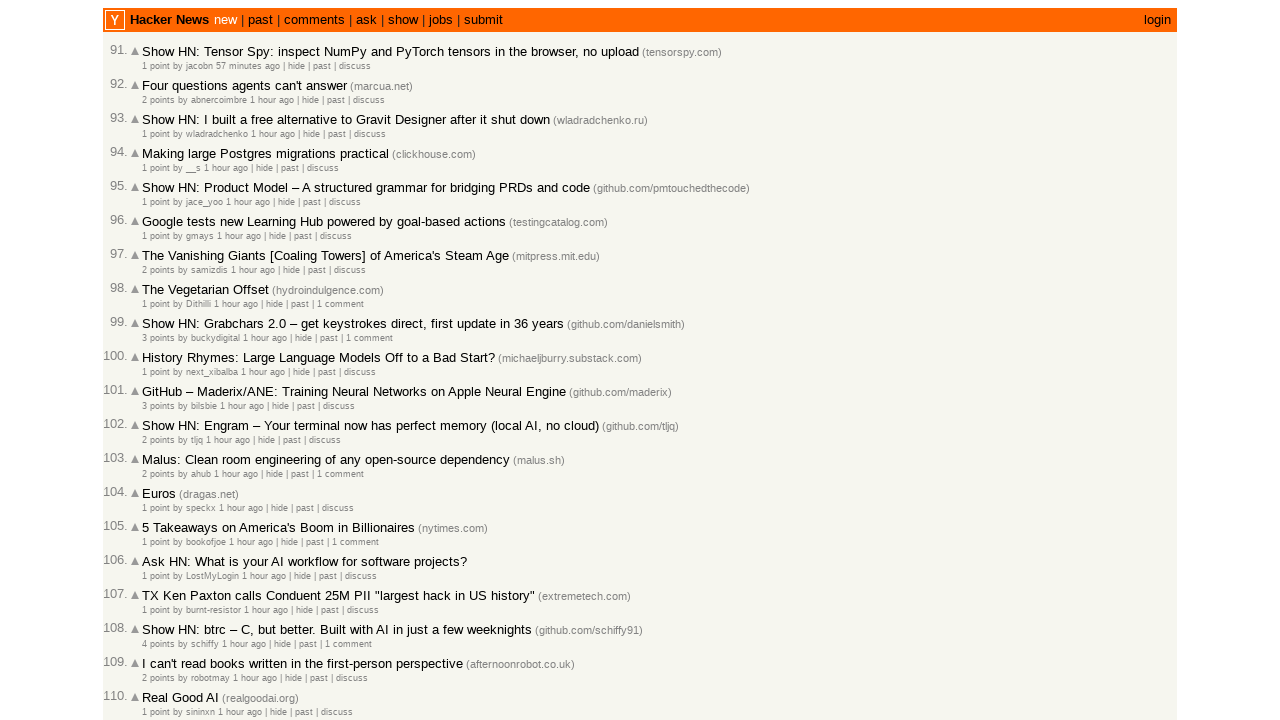

Extracted and appended timestamp 2026-03-02T18:05:43 (total collected: 91)
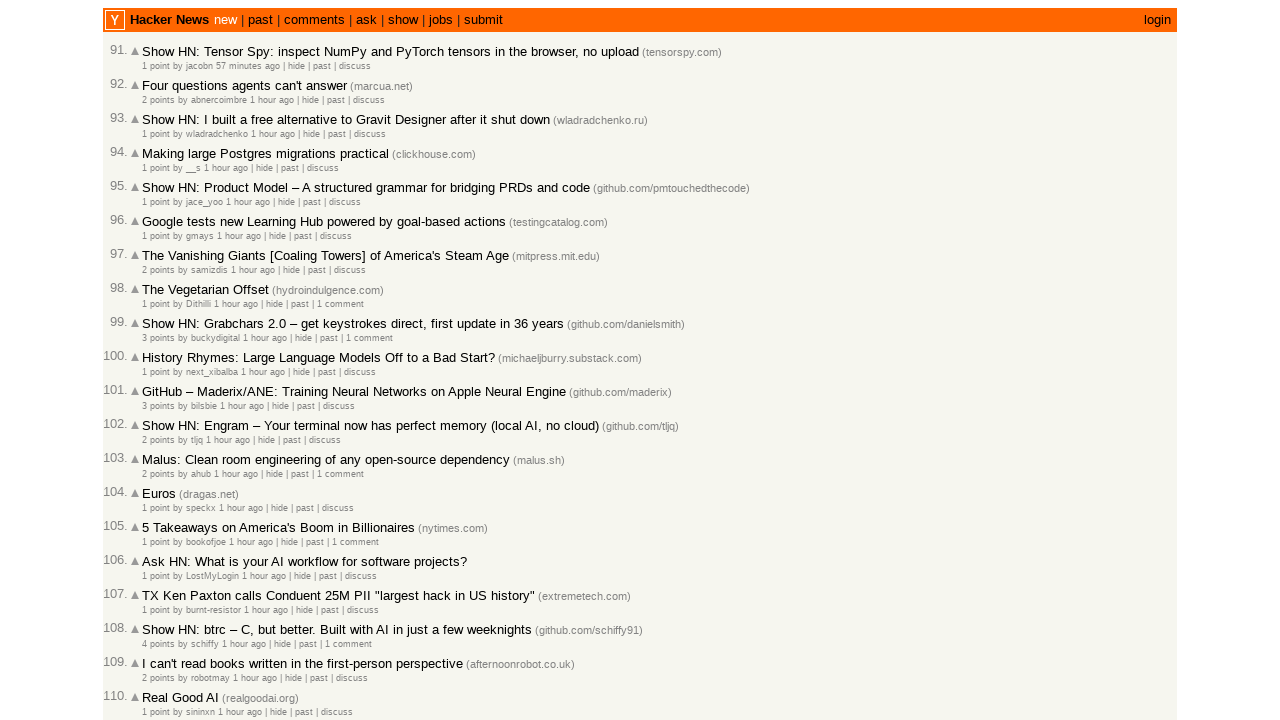

Retrieved title attribute from age span #1
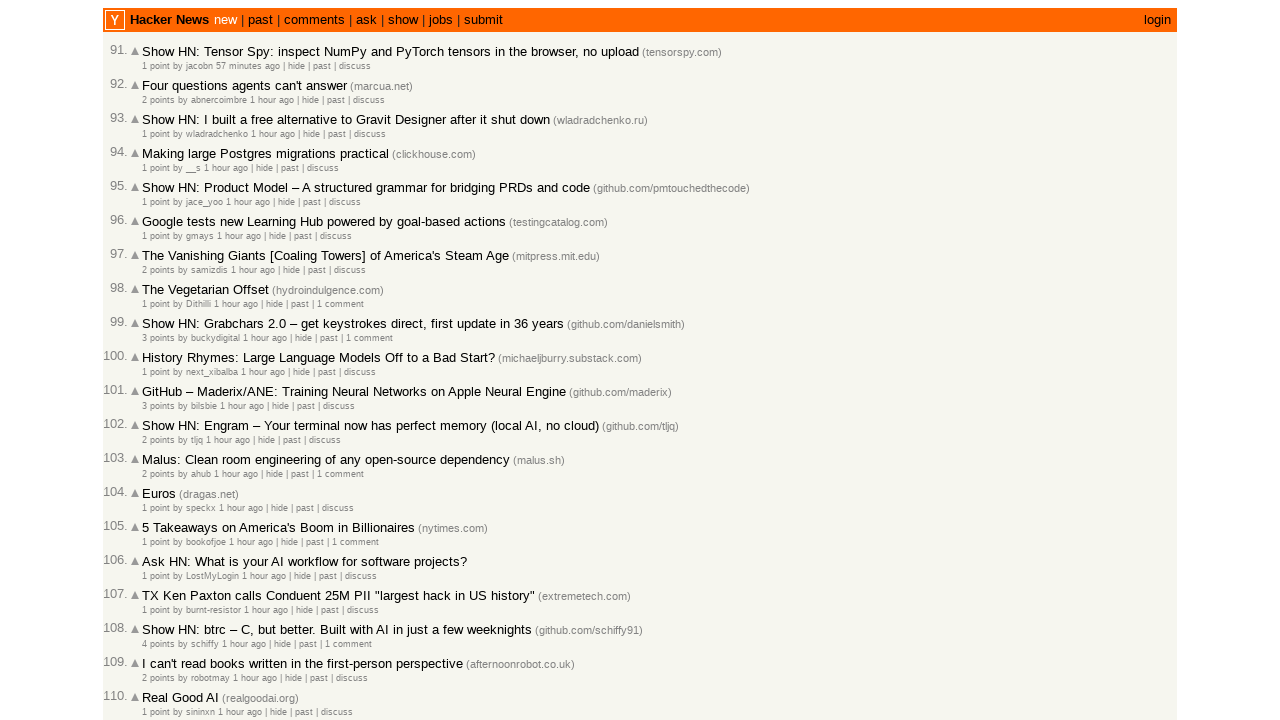

Extracted and appended timestamp 2026-03-02T18:03:17 (total collected: 92)
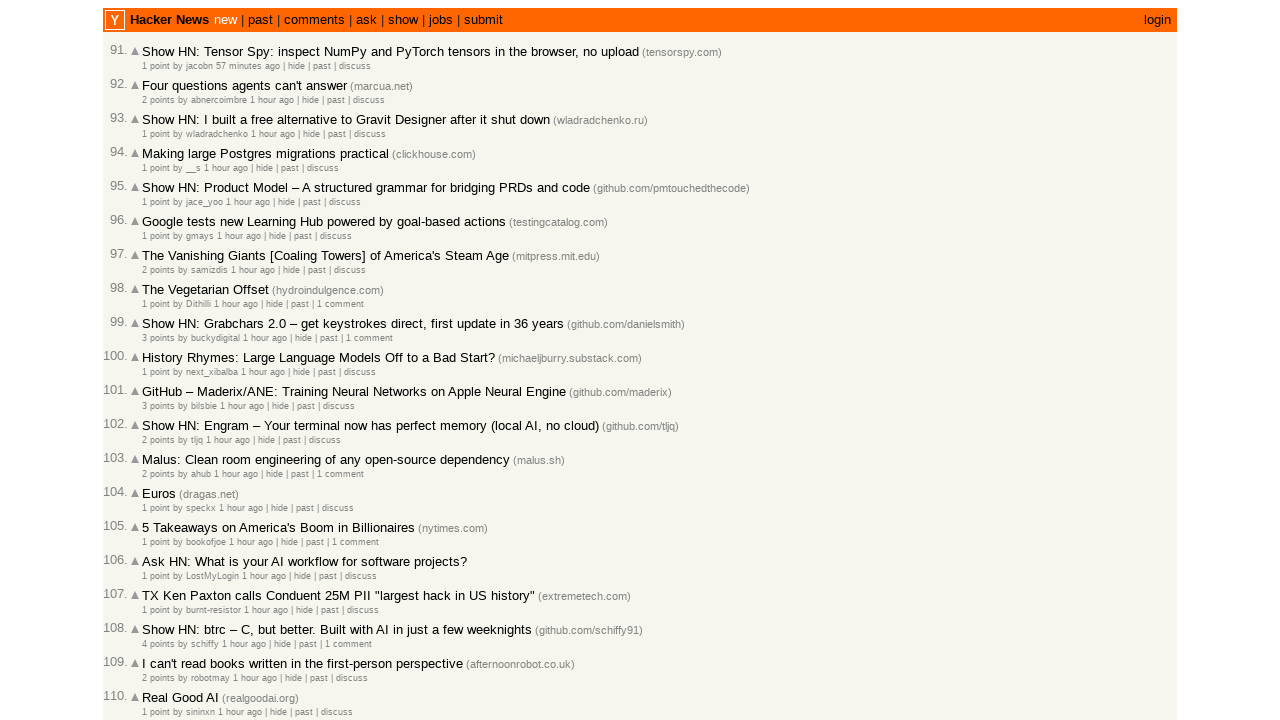

Retrieved title attribute from age span #2
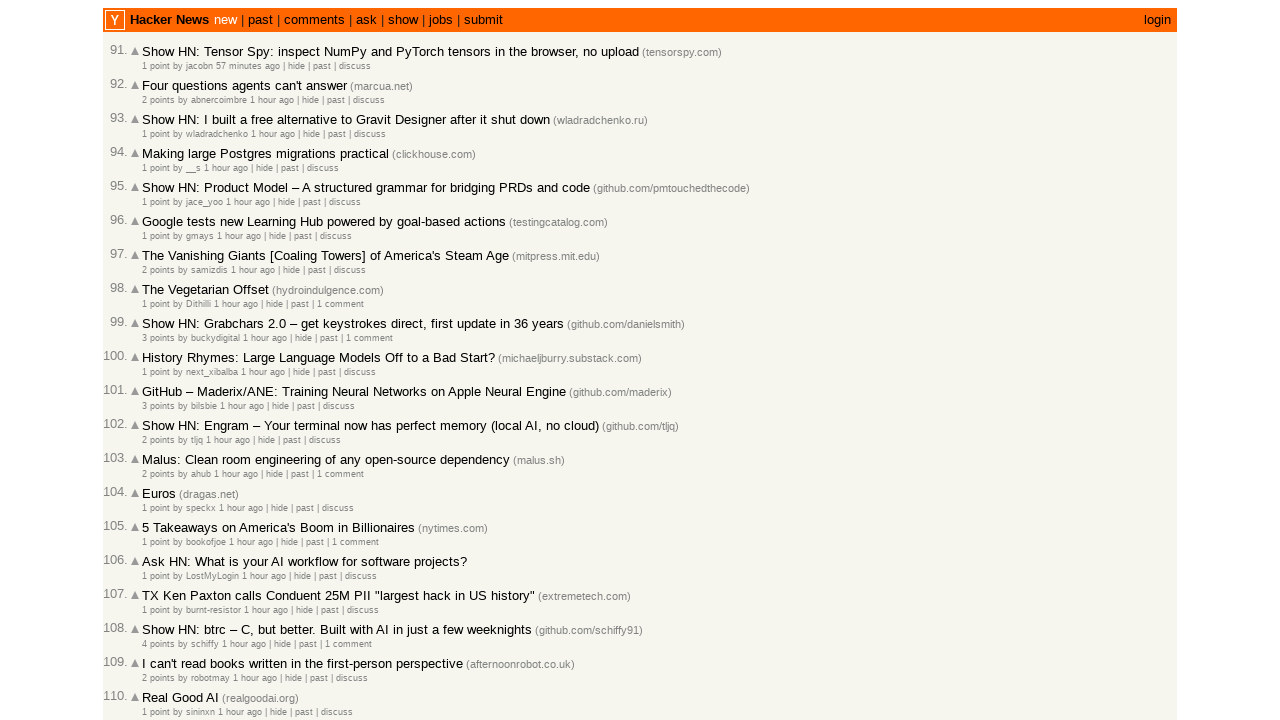

Extracted and appended timestamp 2026-03-02T18:02:45 (total collected: 93)
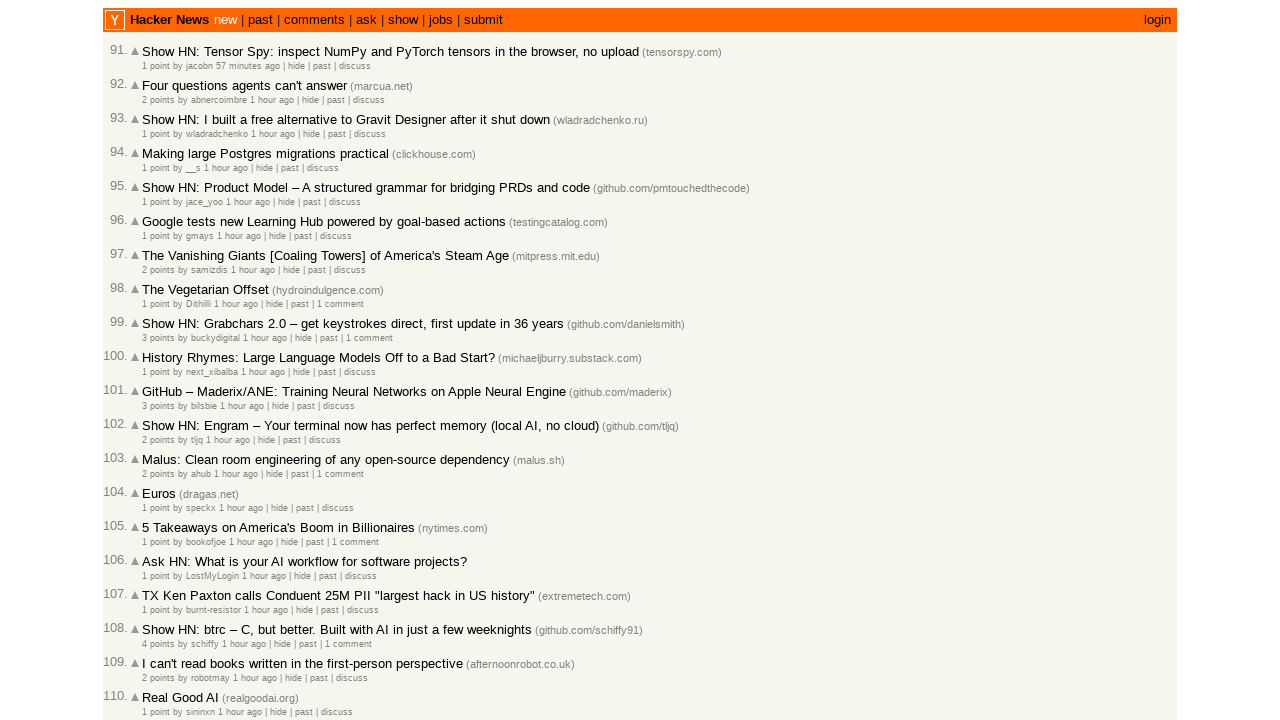

Retrieved title attribute from age span #3
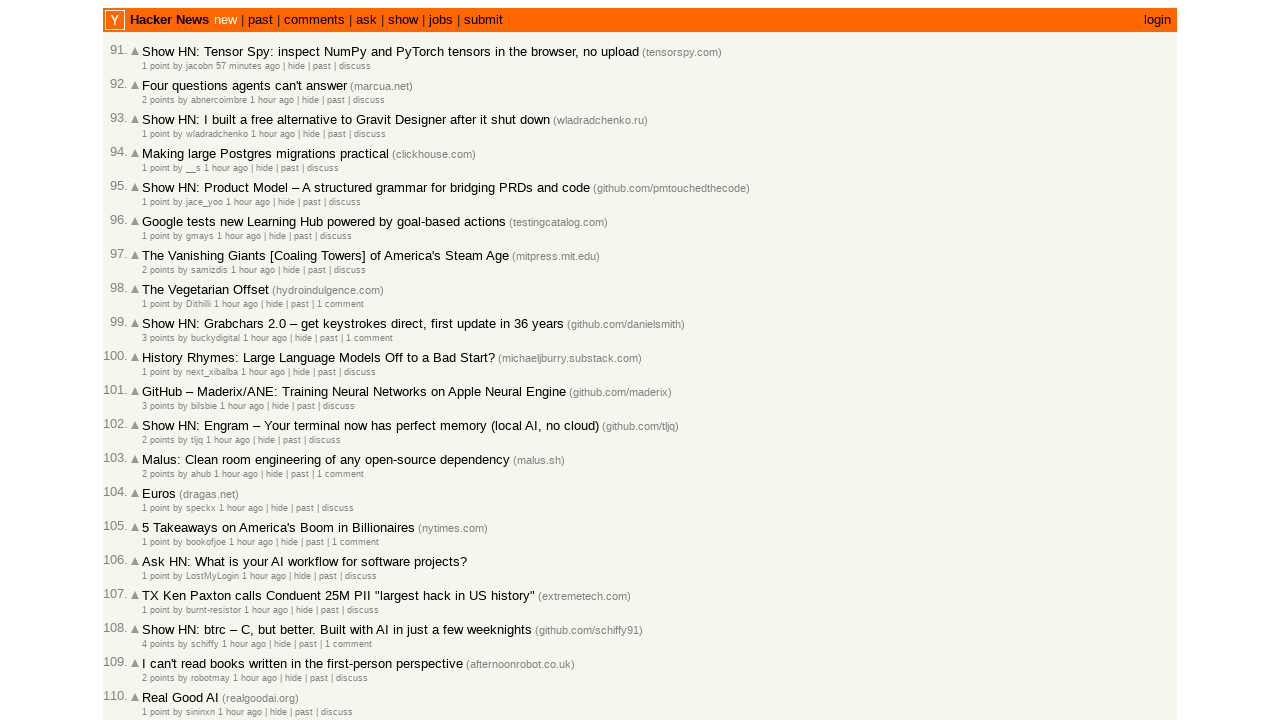

Extracted and appended timestamp 2026-03-02T18:01:57 (total collected: 94)
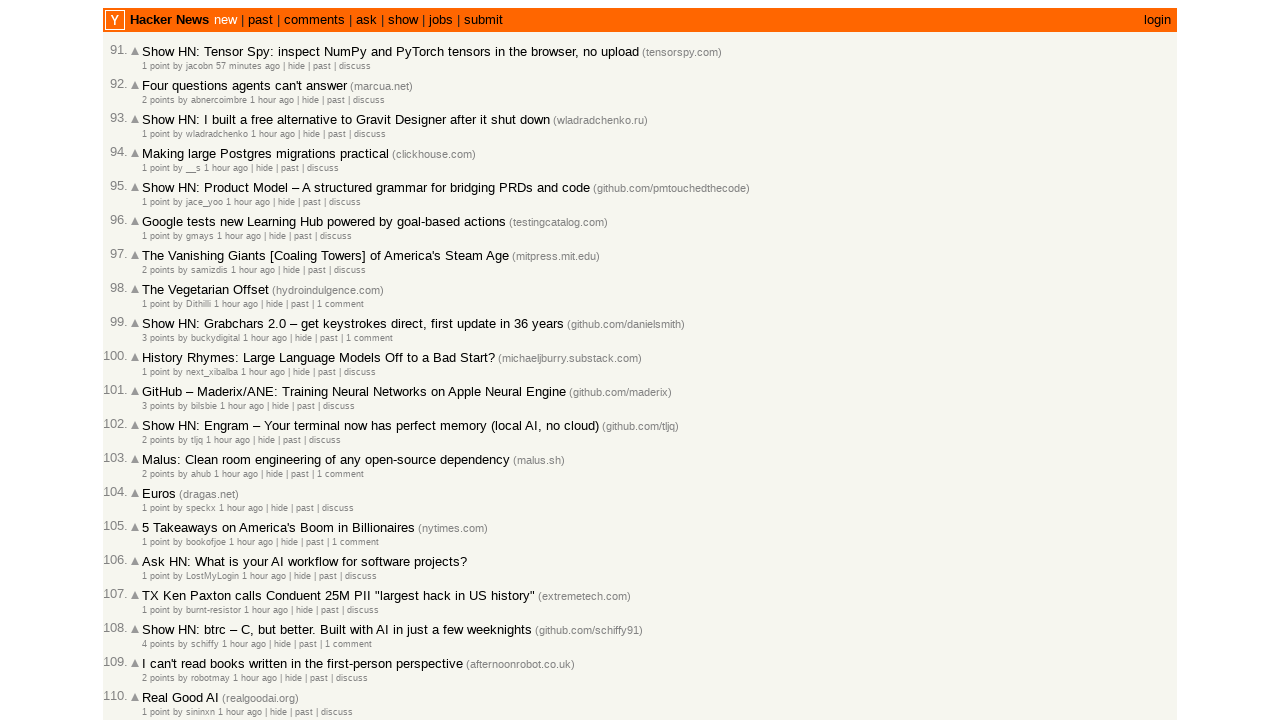

Retrieved title attribute from age span #4
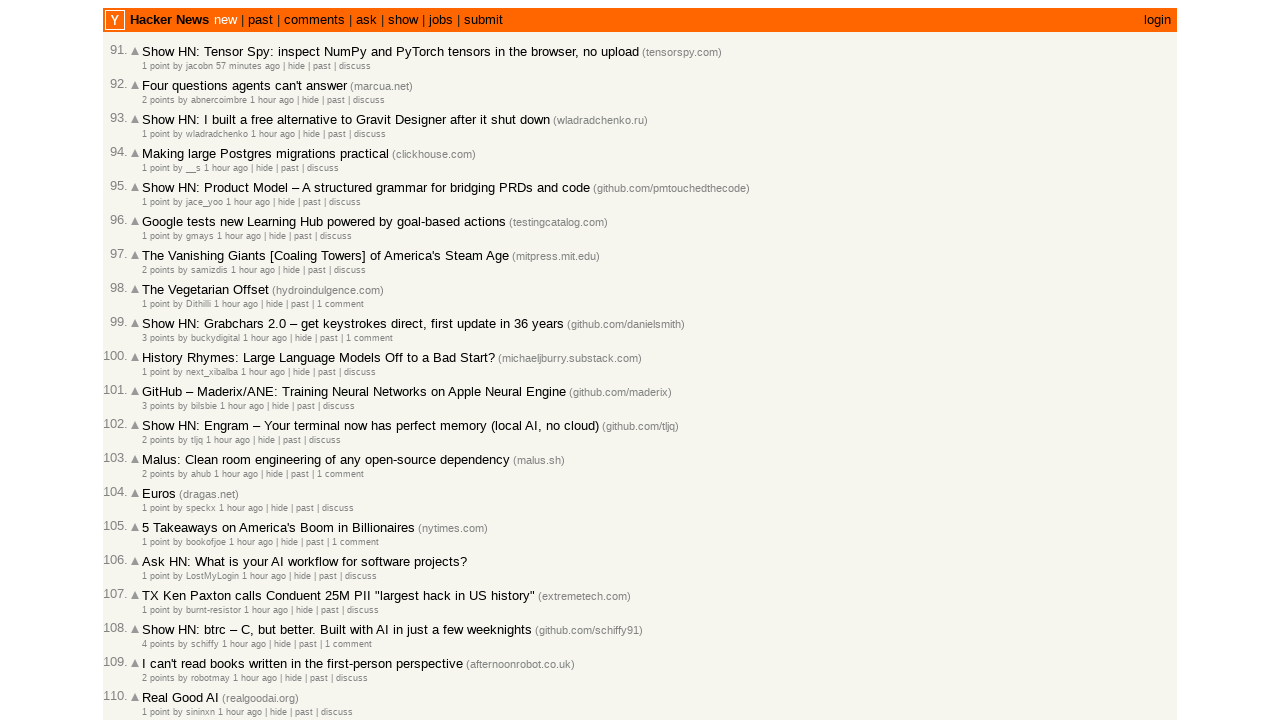

Extracted and appended timestamp 2026-03-02T18:00:43 (total collected: 95)
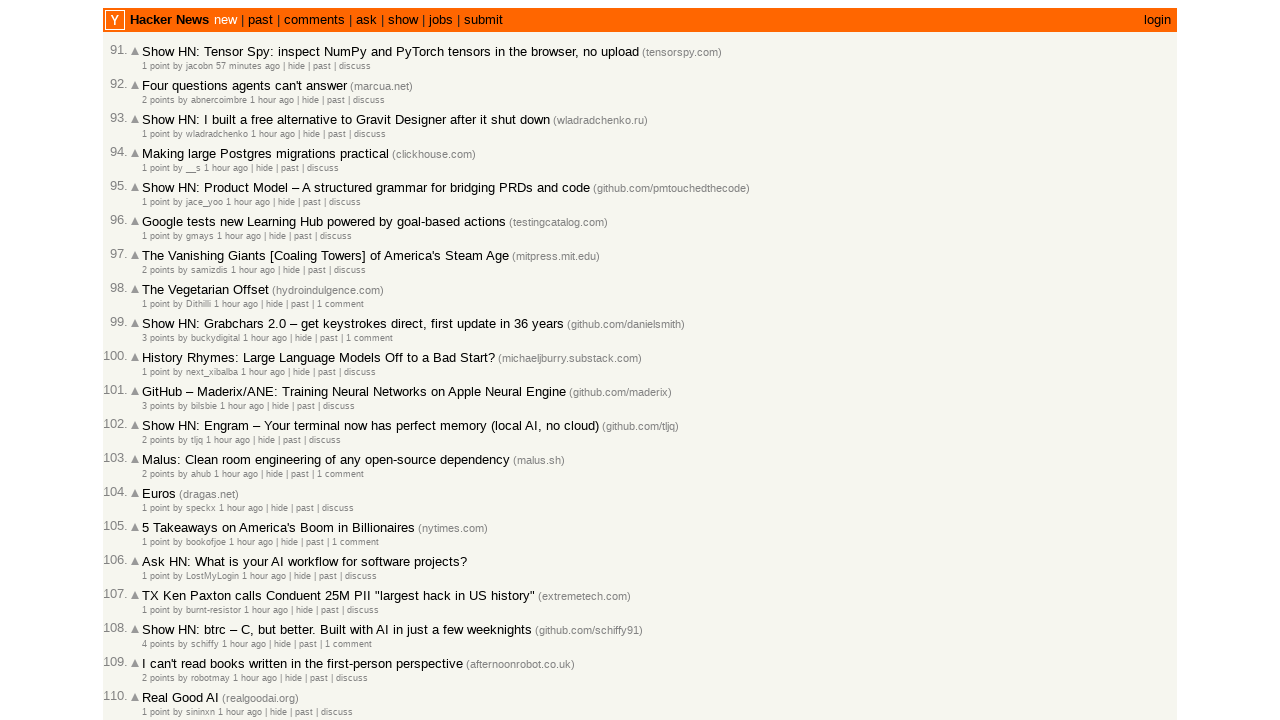

Retrieved title attribute from age span #5
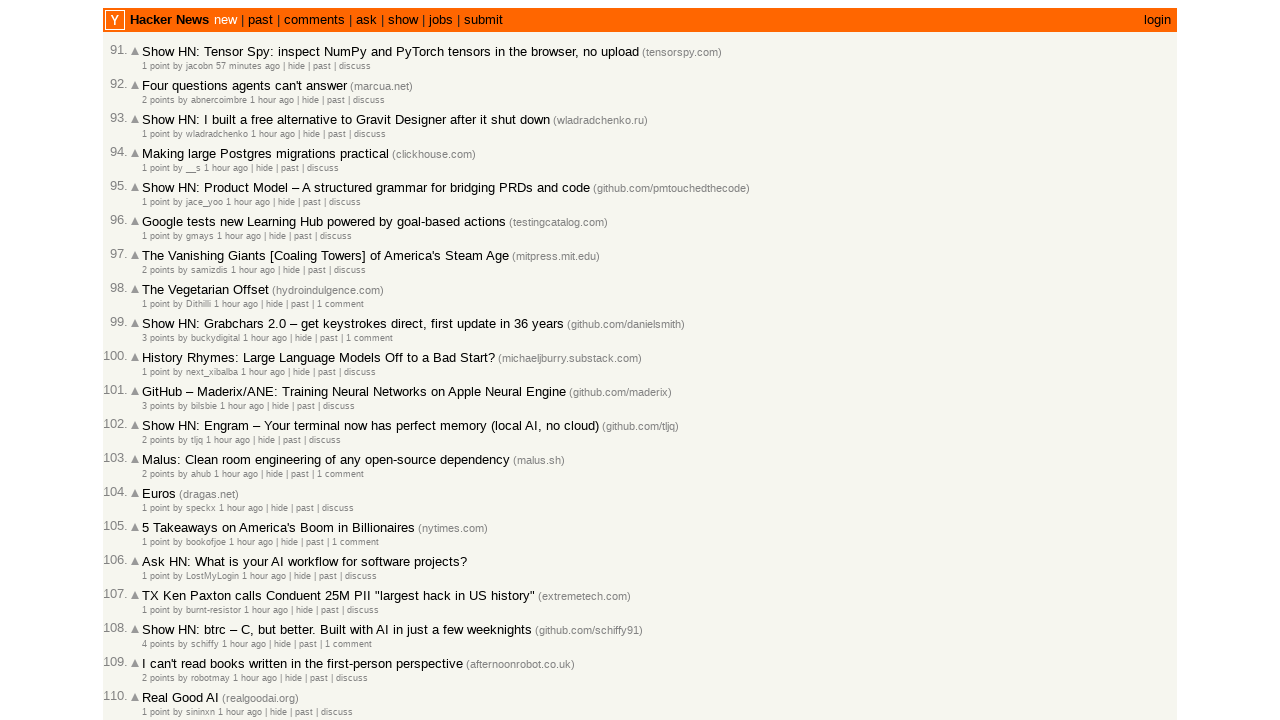

Extracted and appended timestamp 2026-03-02T17:59:41 (total collected: 96)
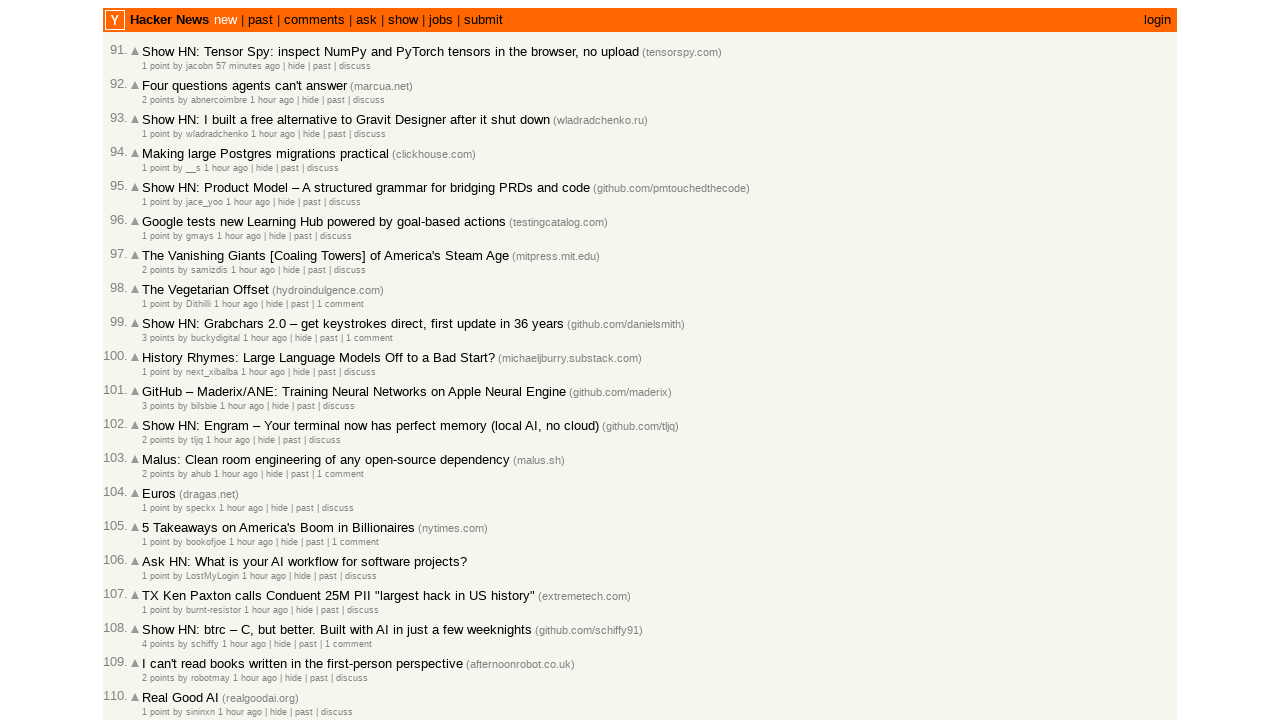

Retrieved title attribute from age span #6
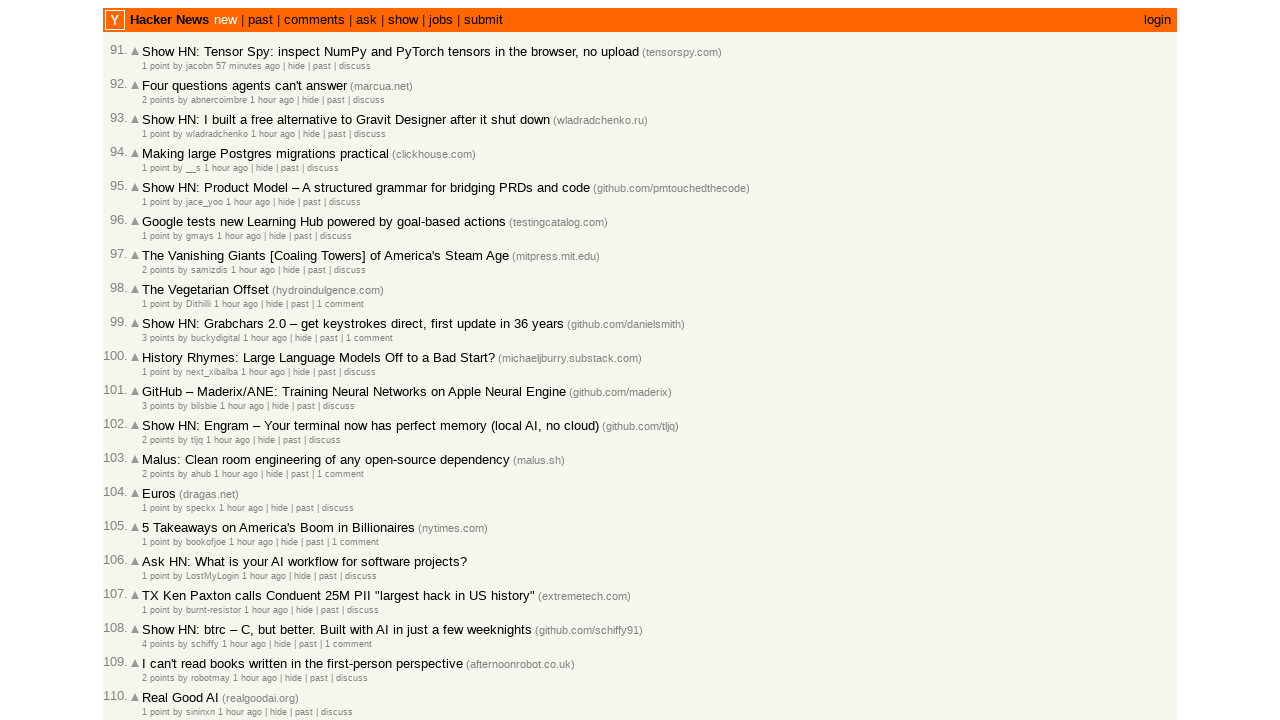

Extracted and appended timestamp 2026-03-02T17:59:34 (total collected: 97)
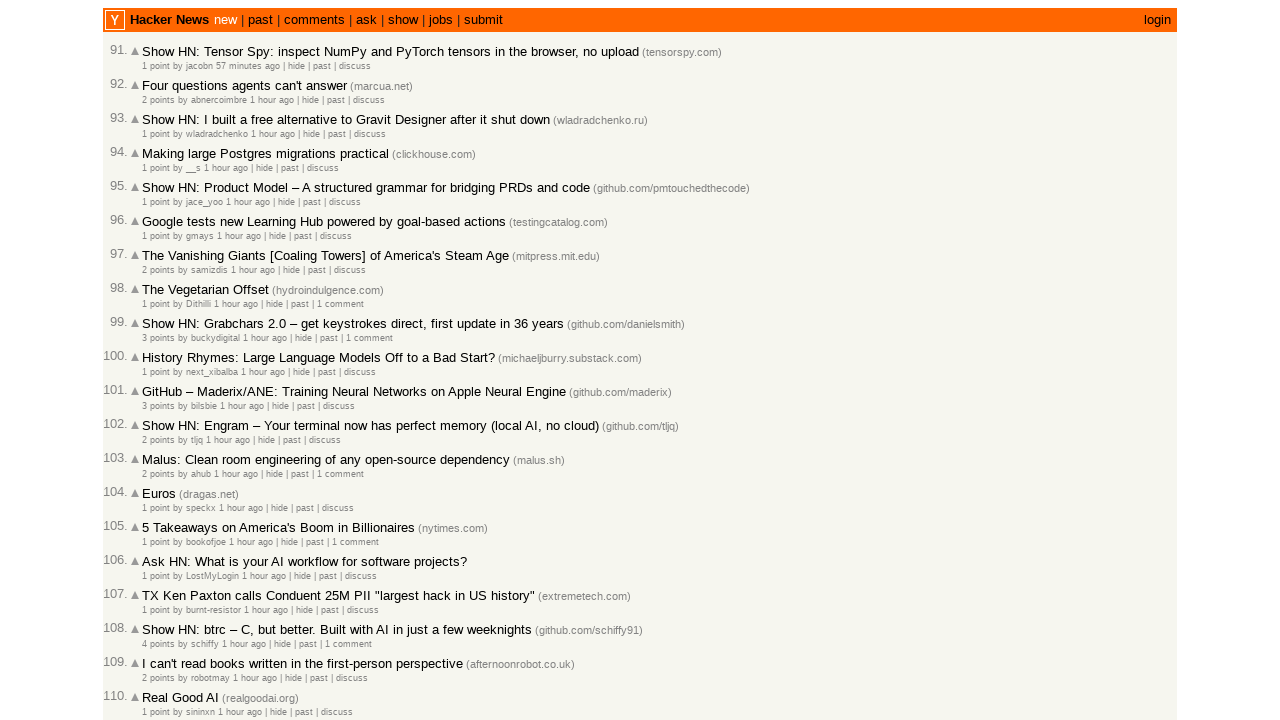

Retrieved title attribute from age span #7
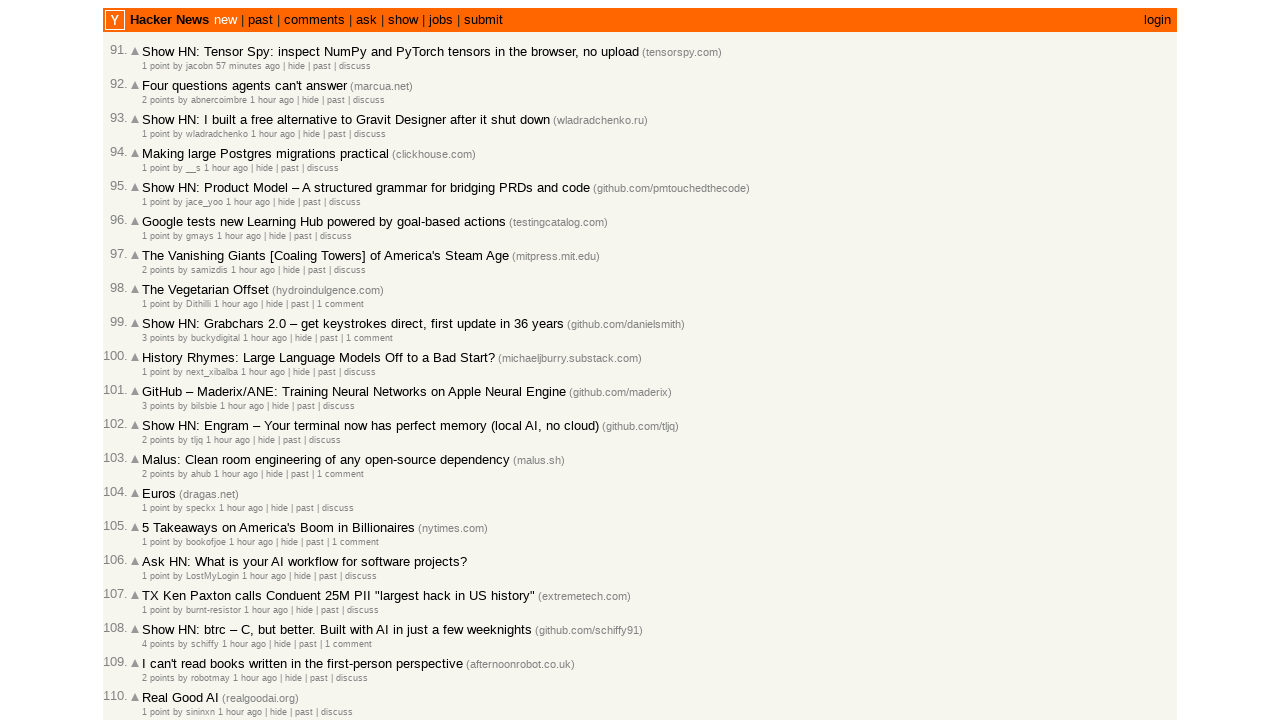

Extracted and appended timestamp 2026-03-02T17:59:12 (total collected: 98)
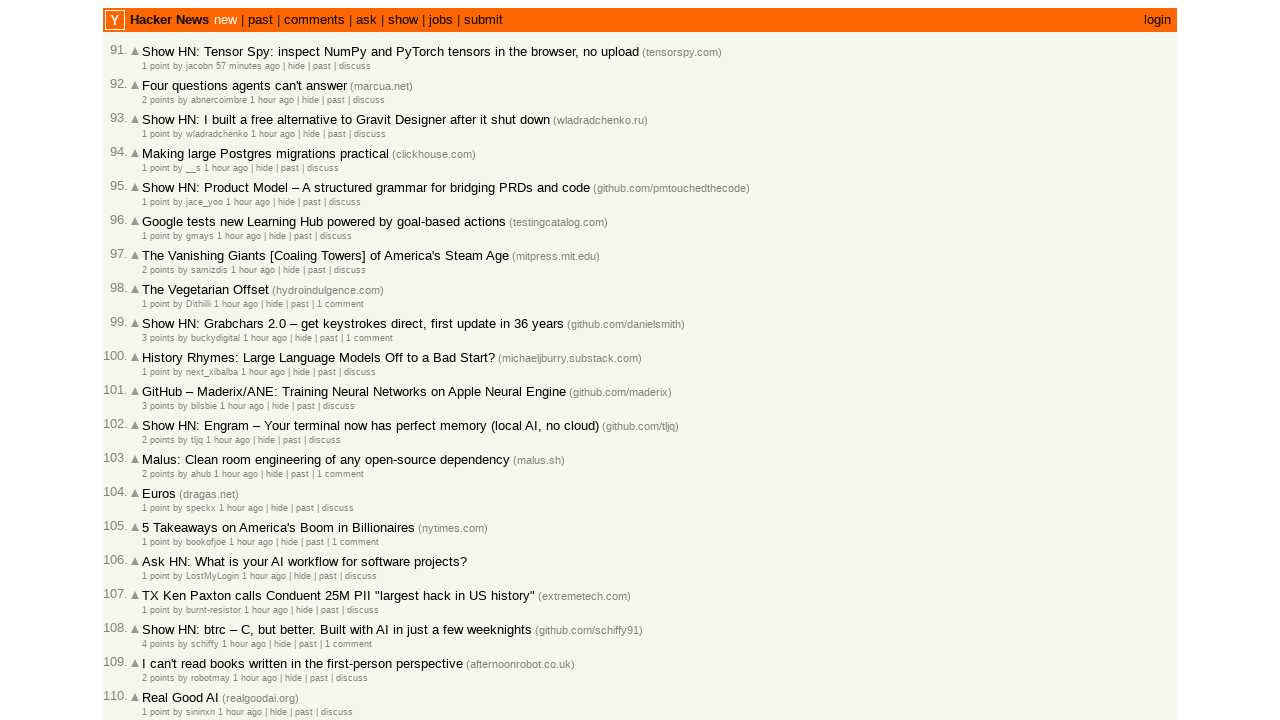

Retrieved title attribute from age span #8
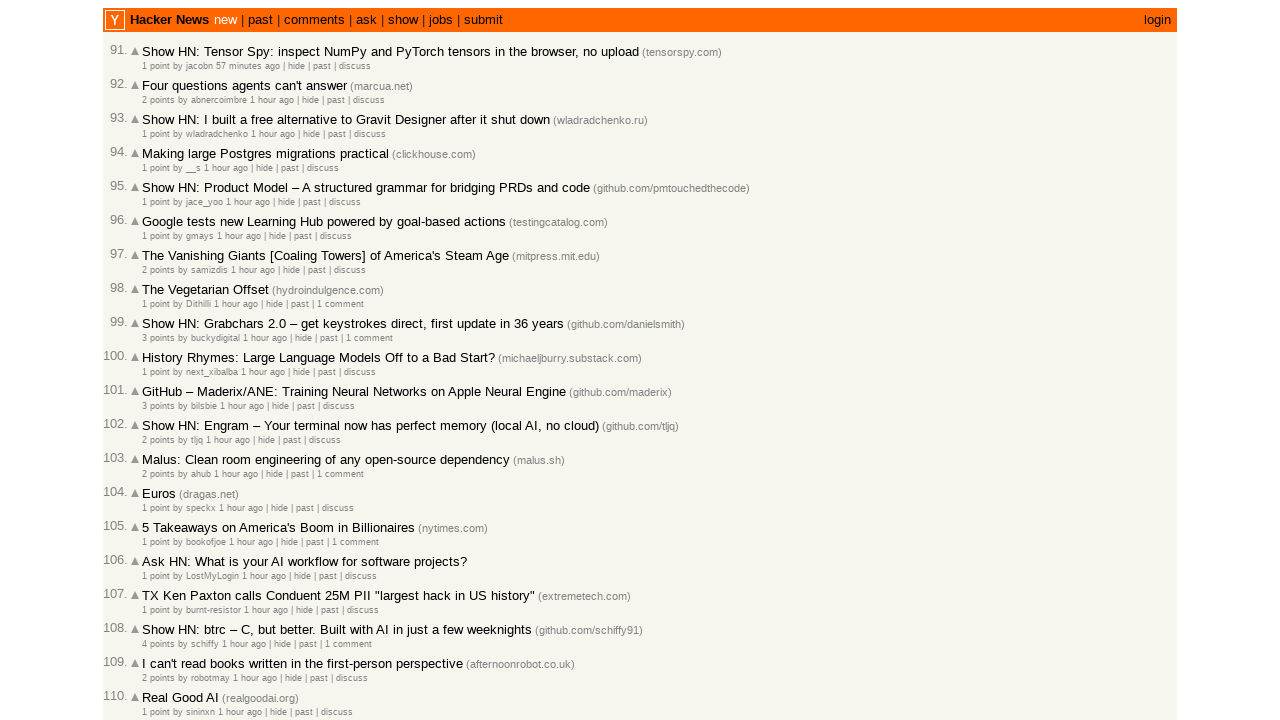

Extracted and appended timestamp 2026-03-02T17:58:48 (total collected: 99)
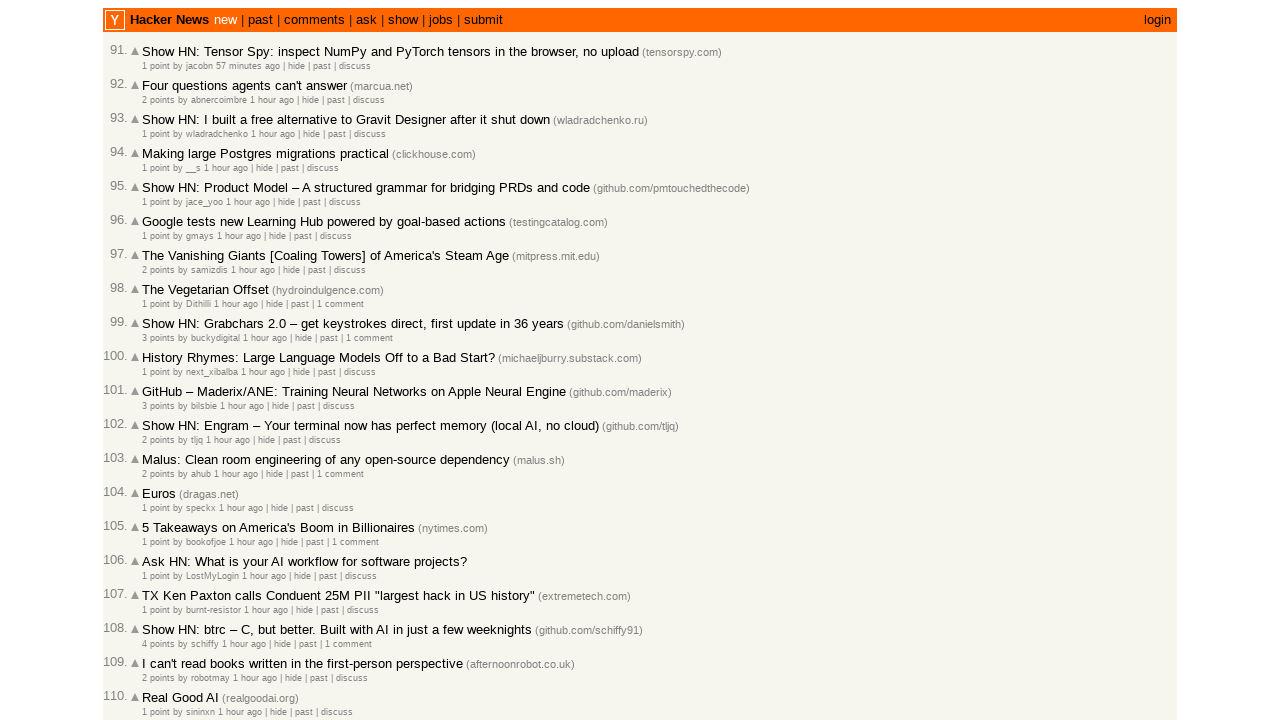

Retrieved title attribute from age span #9
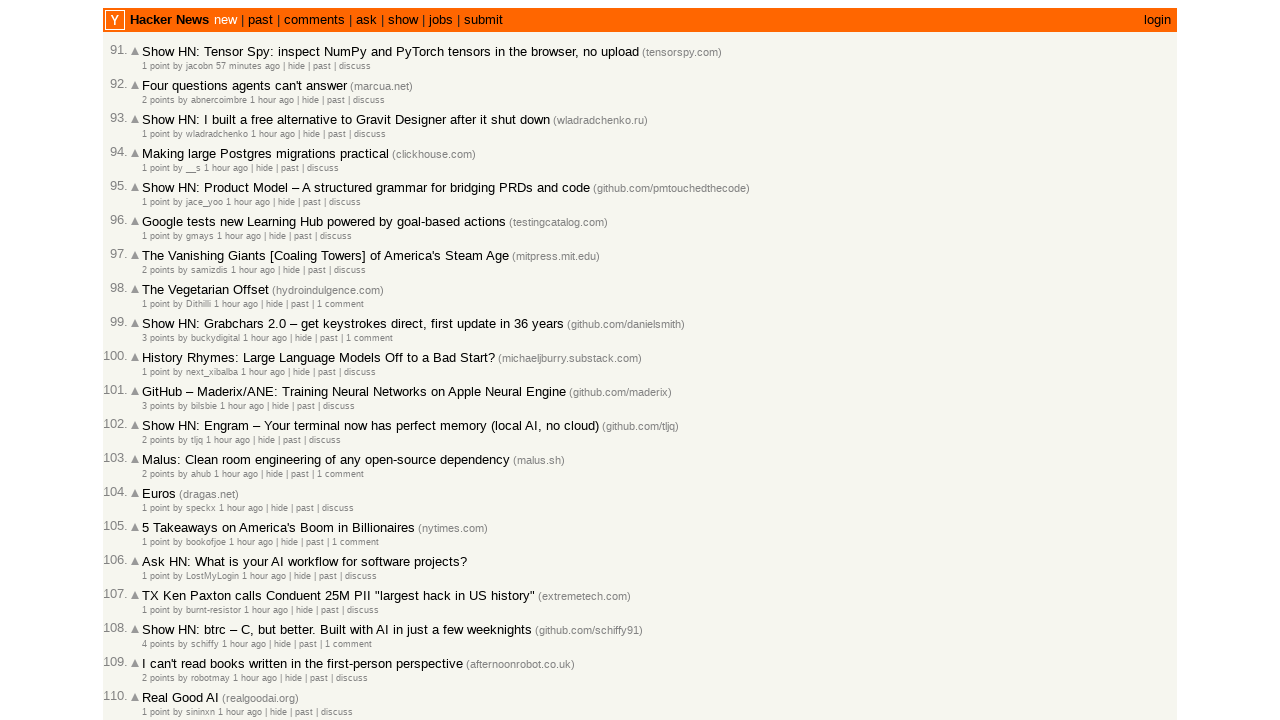

Extracted and appended timestamp 2026-03-02T17:57:21 (total collected: 100)
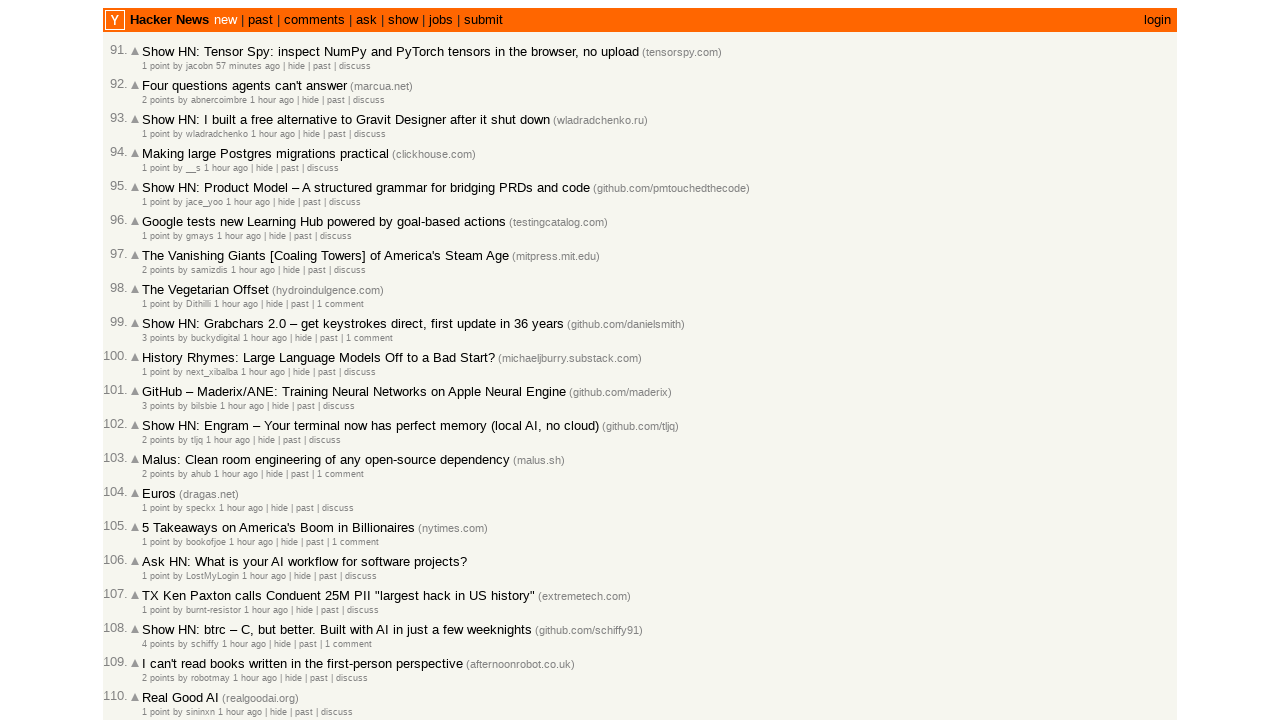

Verified that exactly 100 timestamps were collected
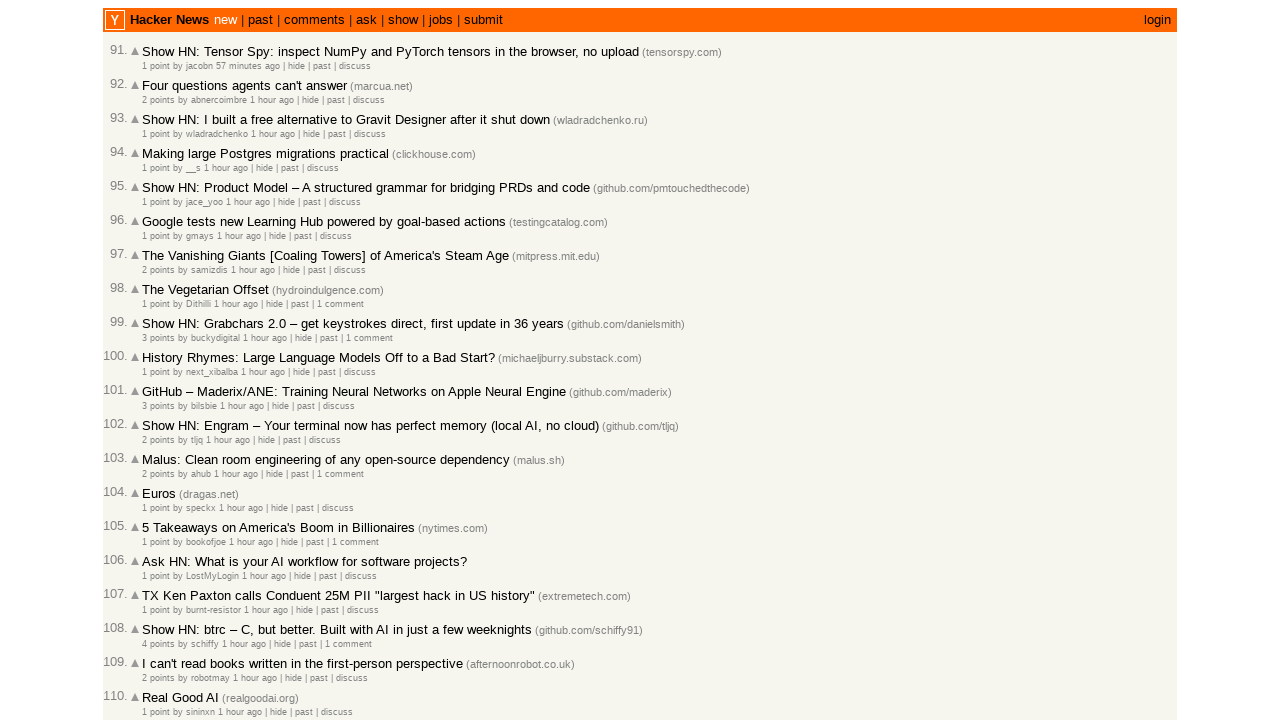

Verified article #1 (2026-03-02T19:01:51) is newer than or equal to article #2 (2026-03-02T19:01:15)
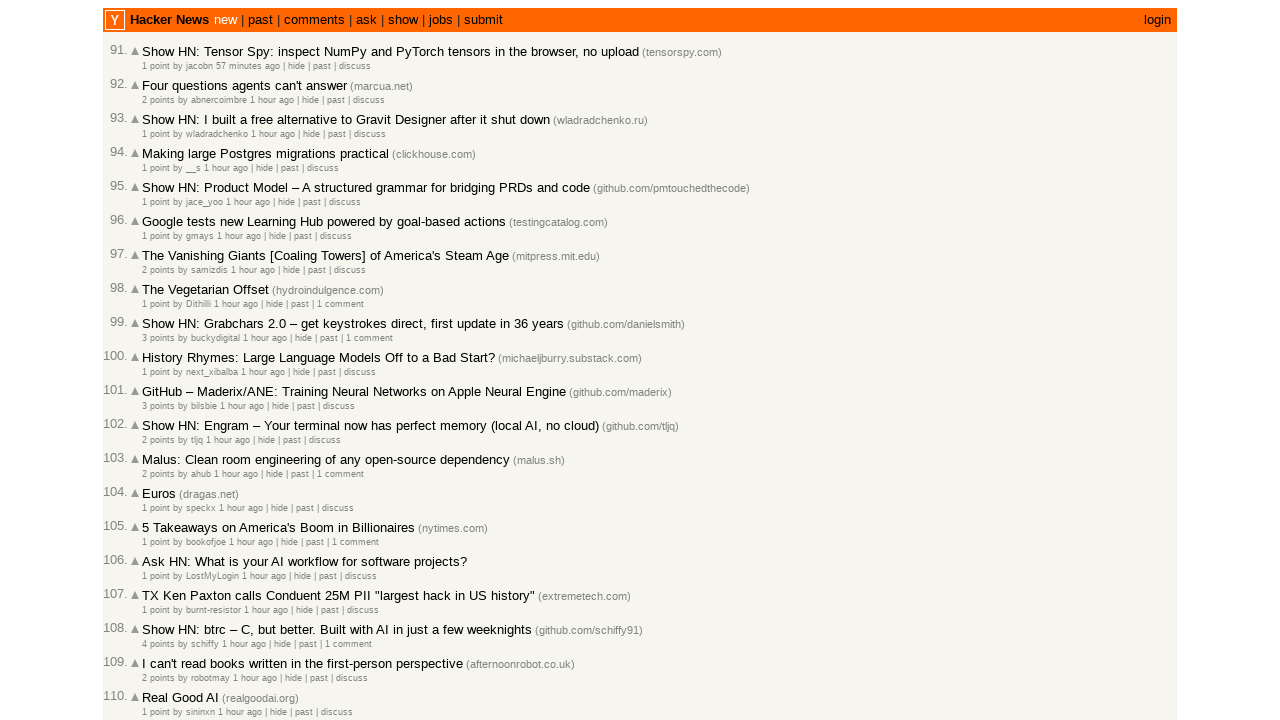

Verified article #2 (2026-03-02T19:01:15) is newer than or equal to article #3 (2026-03-02T19:00:32)
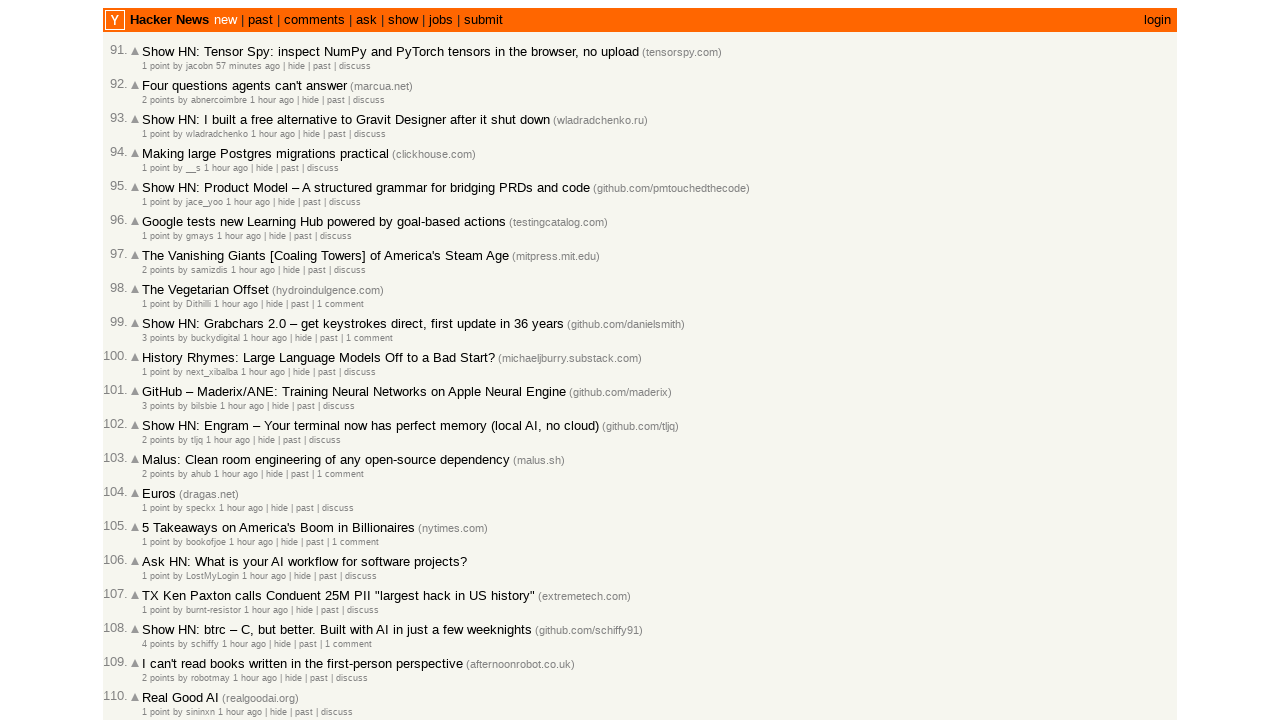

Verified article #3 (2026-03-02T19:00:32) is newer than or equal to article #4 (2026-03-02T19:00:21)
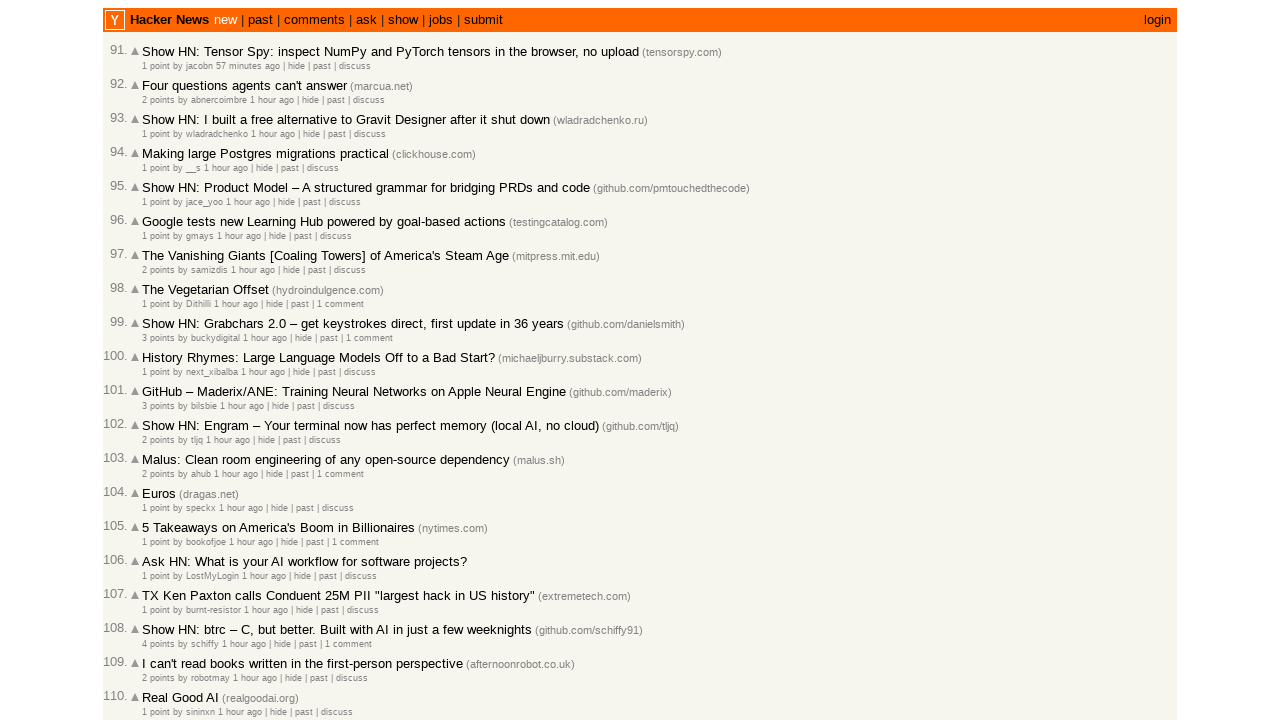

Verified article #4 (2026-03-02T19:00:21) is newer than or equal to article #5 (2026-03-02T18:59:10)
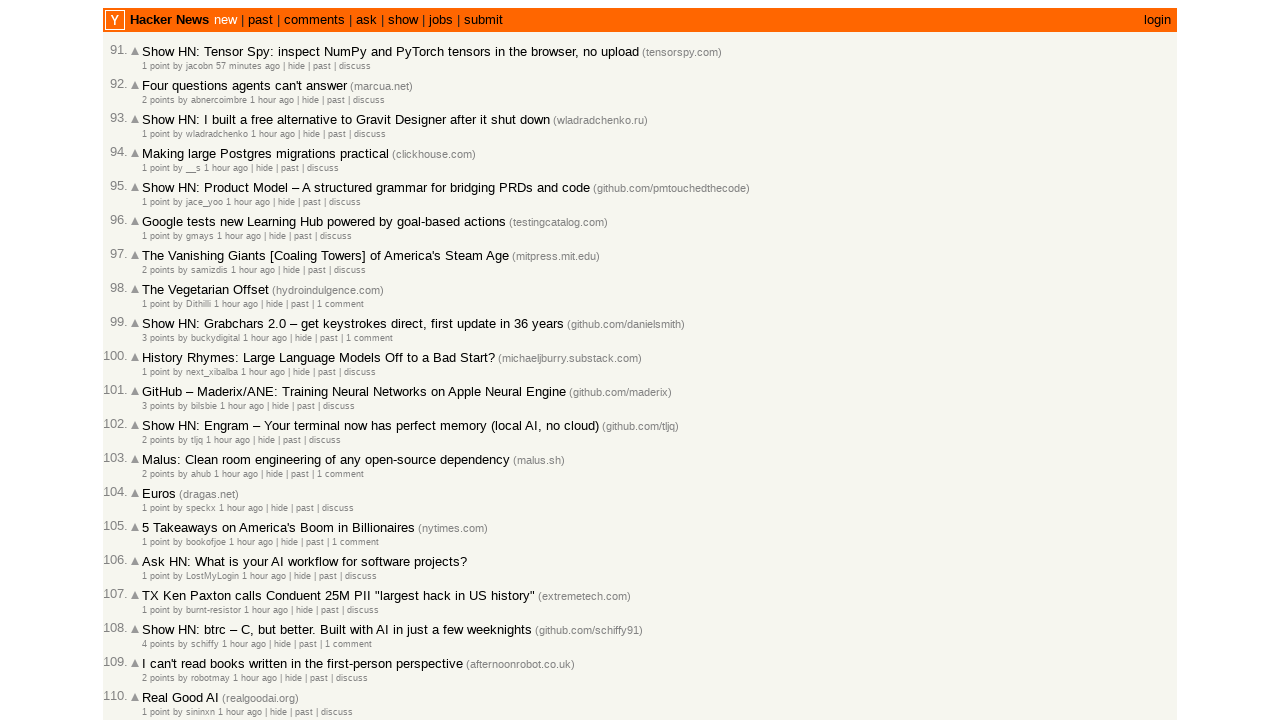

Verified article #5 (2026-03-02T18:59:10) is newer than or equal to article #6 (2026-03-02T18:56:48)
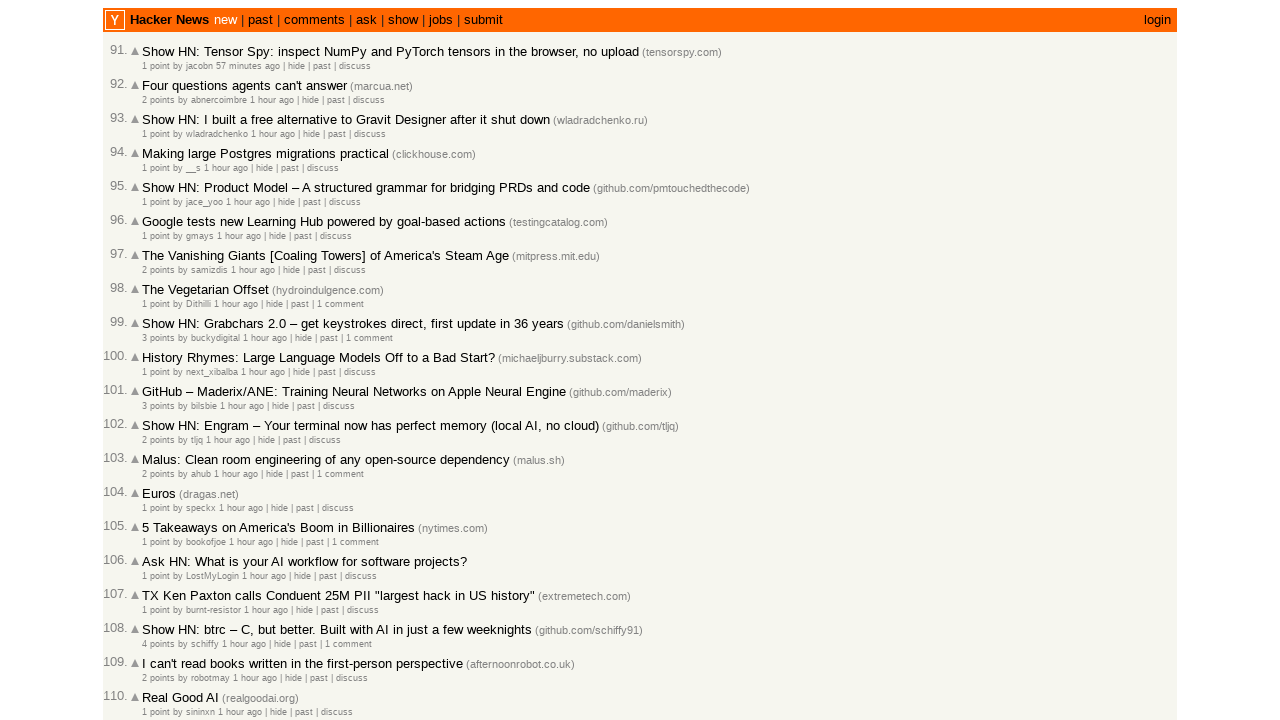

Verified article #6 (2026-03-02T18:56:48) is newer than or equal to article #7 (2026-03-02T18:56:27)
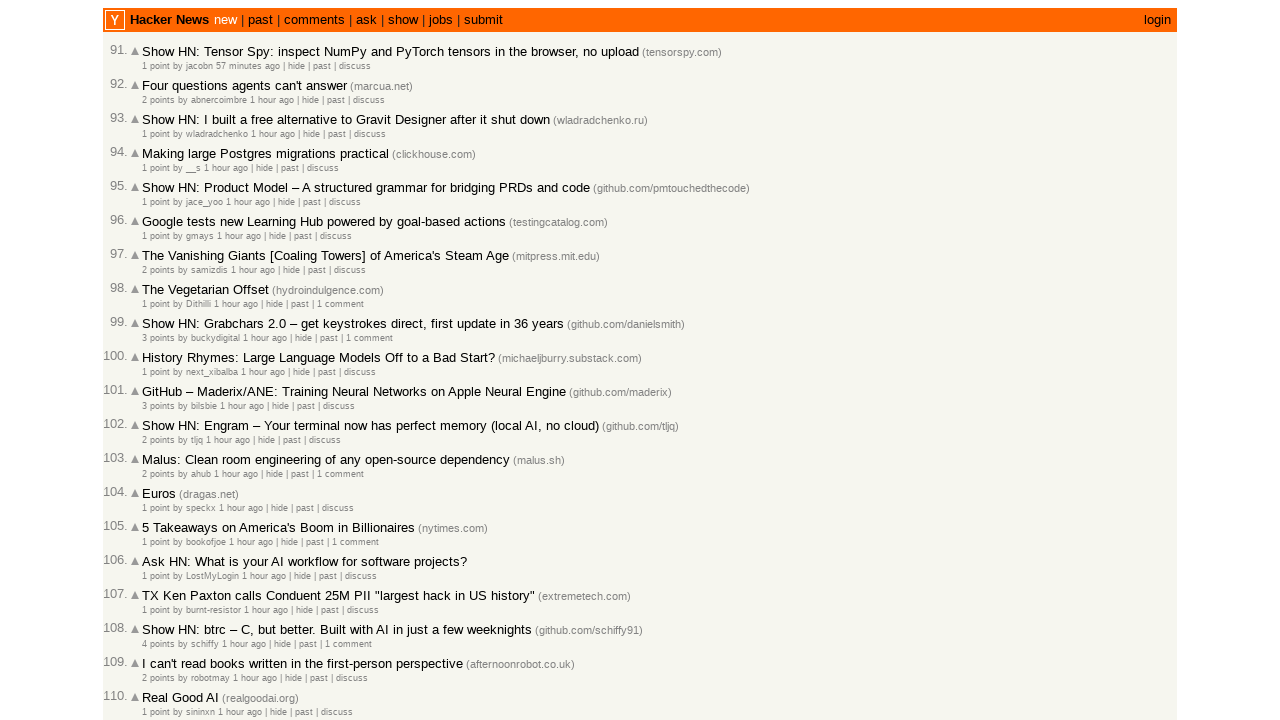

Verified article #7 (2026-03-02T18:56:27) is newer than or equal to article #8 (2026-03-02T18:55:48)
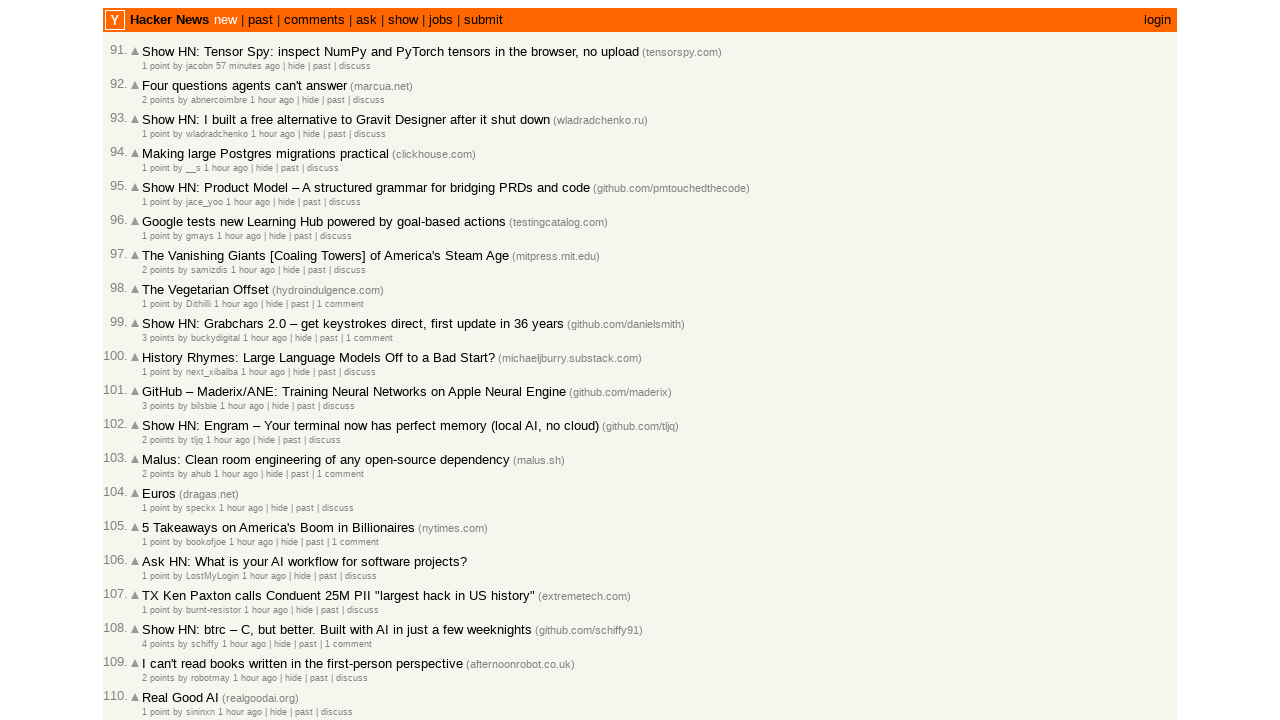

Verified article #8 (2026-03-02T18:55:48) is newer than or equal to article #9 (2026-03-02T18:55:06)
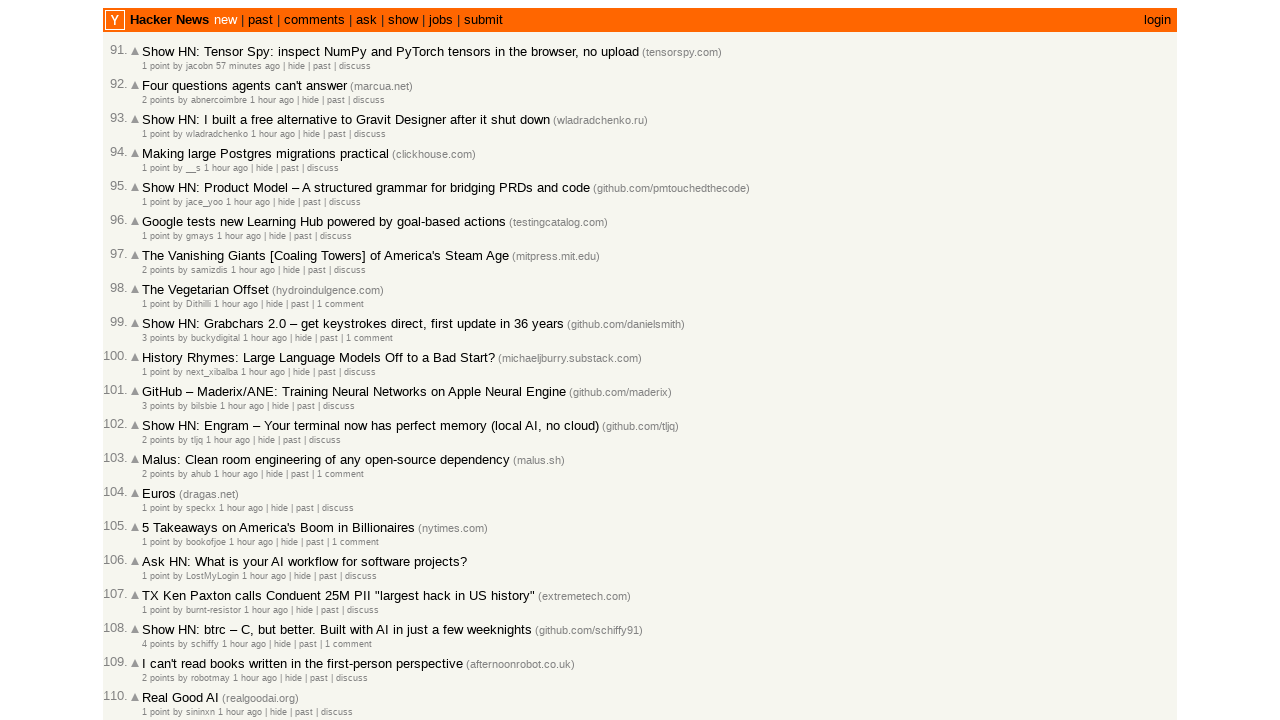

Verified article #9 (2026-03-02T18:55:06) is newer than or equal to article #10 (2026-03-02T18:55:00)
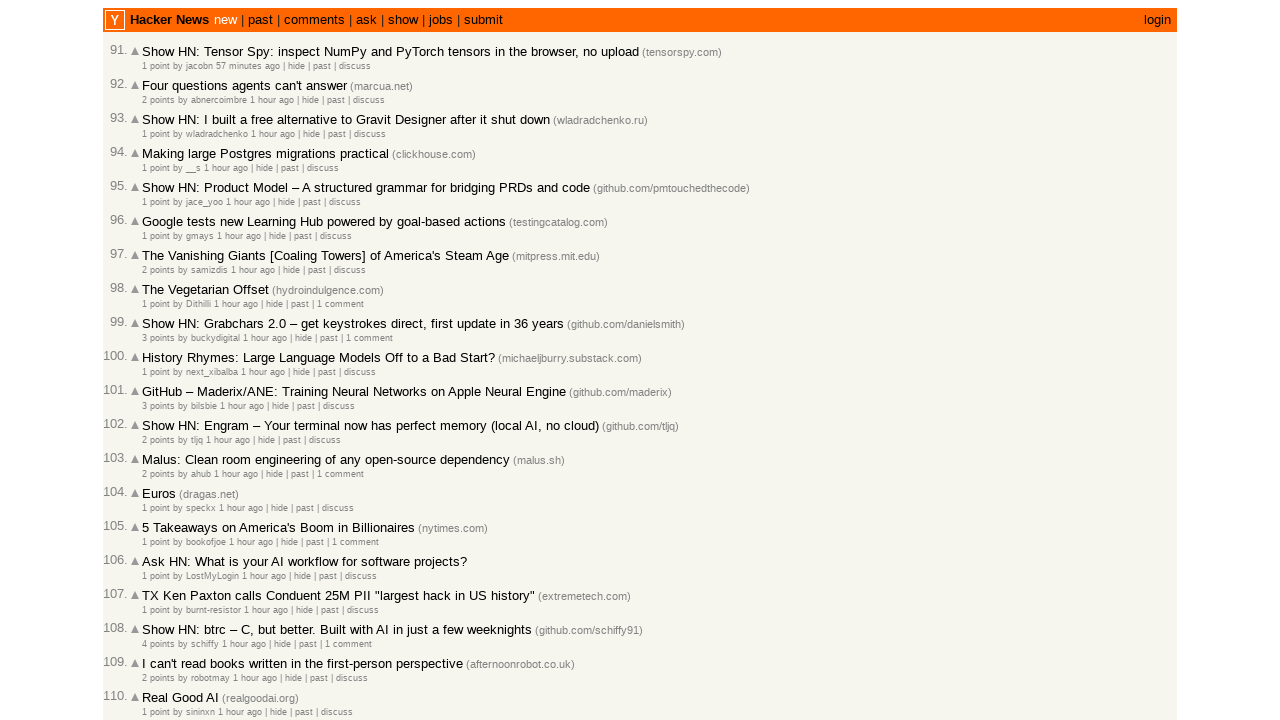

Verified article #10 (2026-03-02T18:55:00) is newer than or equal to article #11 (2026-03-02T18:54:24)
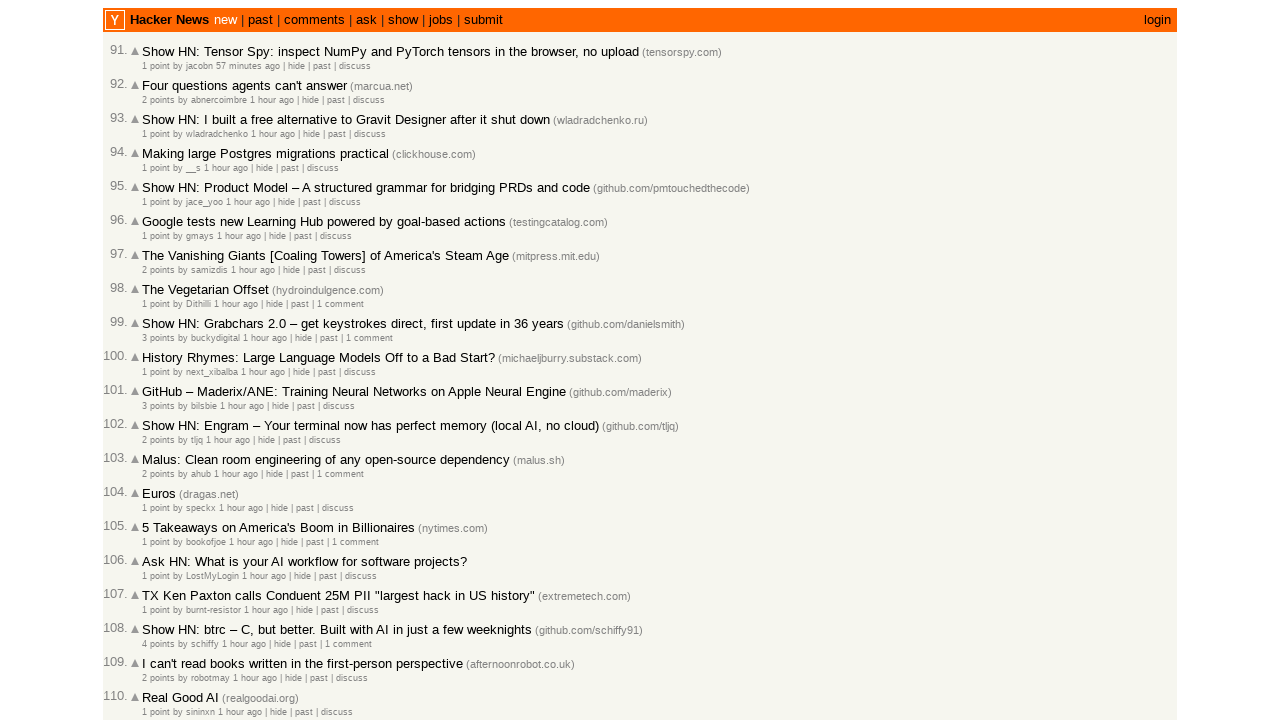

Verified article #11 (2026-03-02T18:54:24) is newer than or equal to article #12 (2026-03-02T18:54:16)
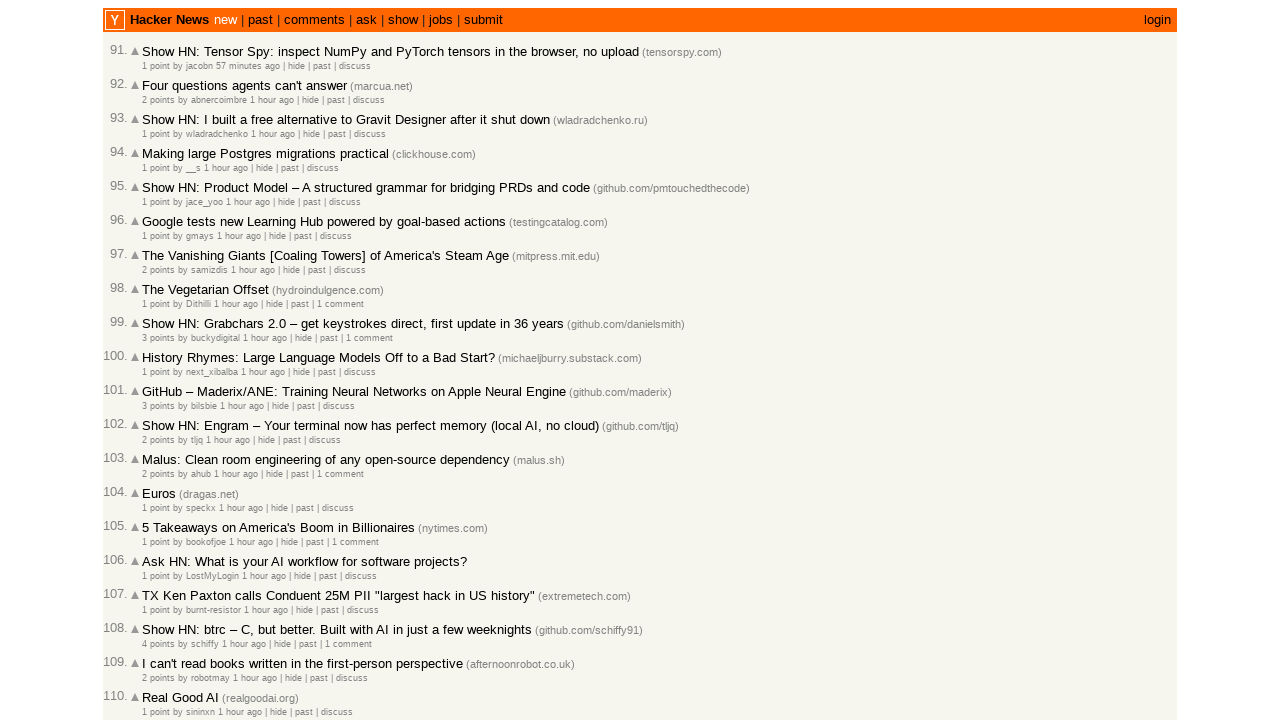

Verified article #12 (2026-03-02T18:54:16) is newer than or equal to article #13 (2026-03-02T18:53:59)
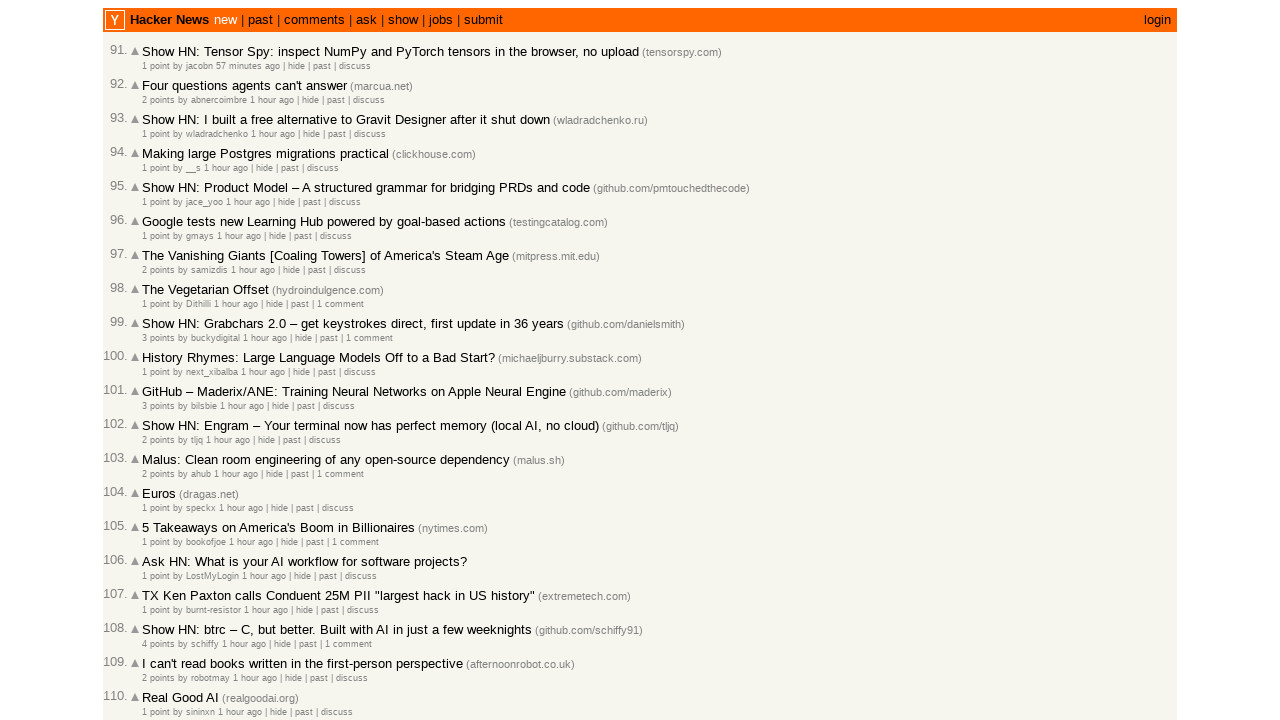

Verified article #13 (2026-03-02T18:53:59) is newer than or equal to article #14 (2026-03-02T18:53:17)
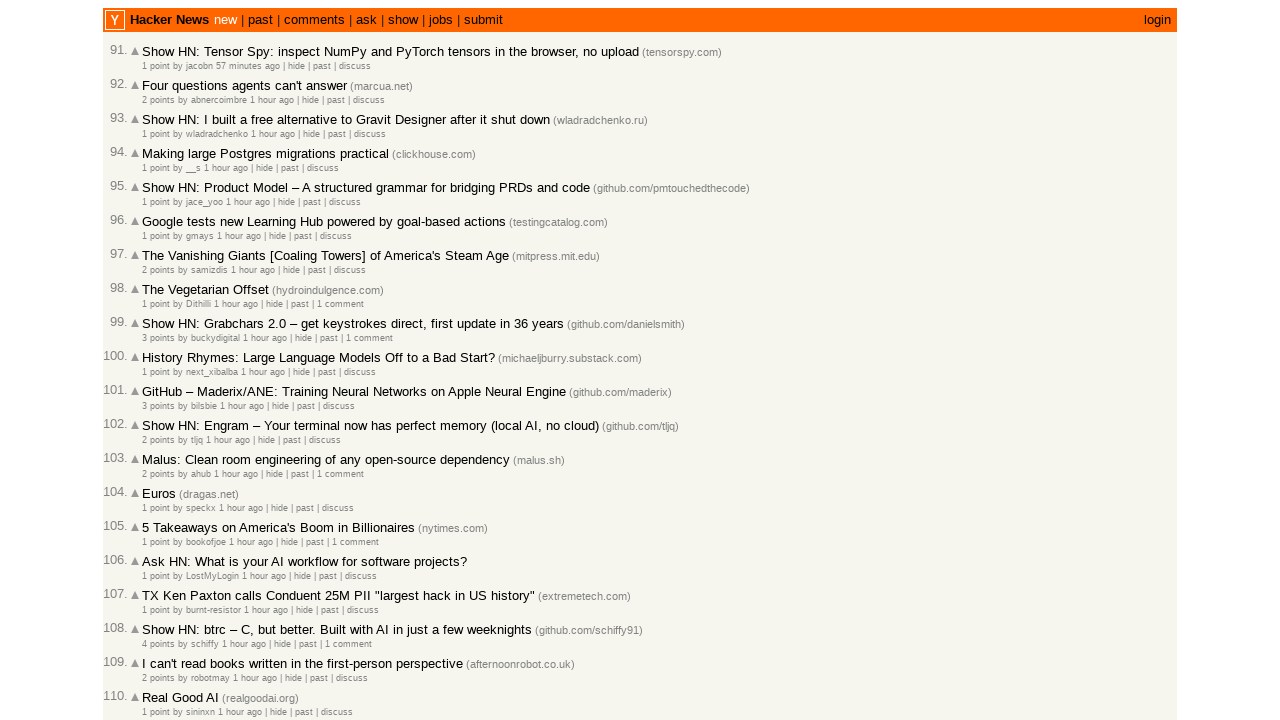

Verified article #14 (2026-03-02T18:53:17) is newer than or equal to article #15 (2026-03-02T18:52:56)
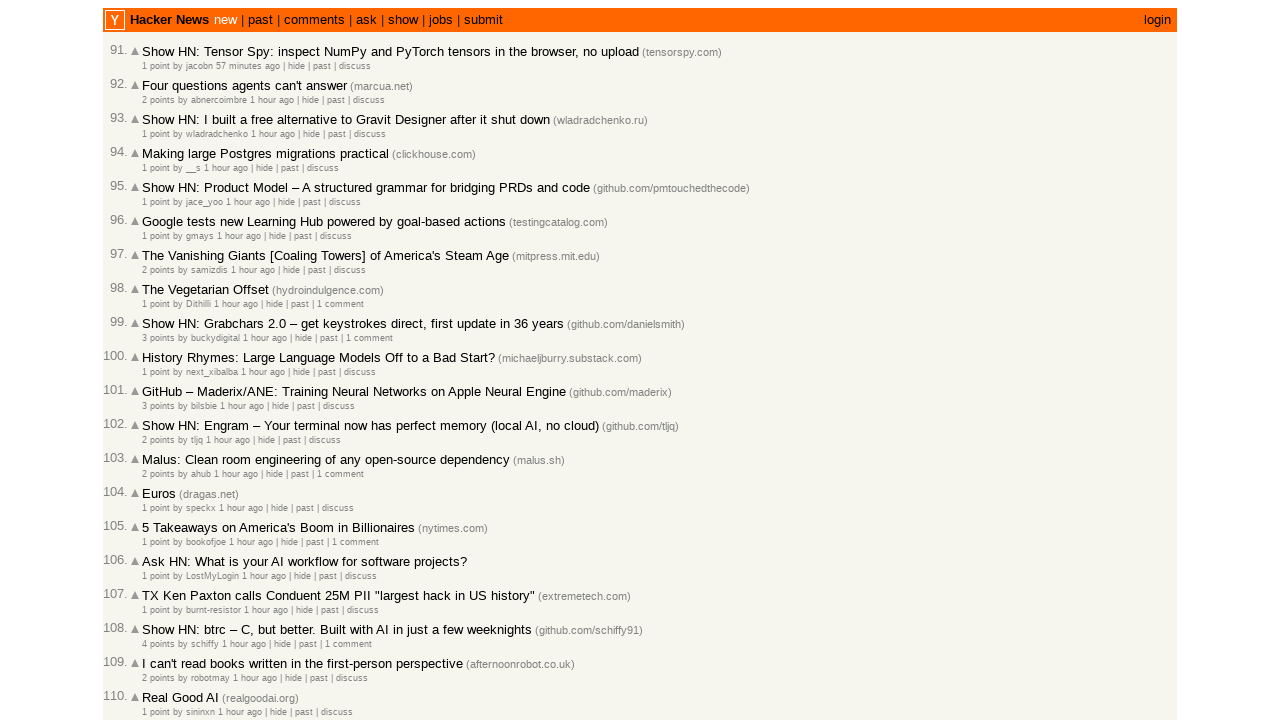

Verified article #15 (2026-03-02T18:52:56) is newer than or equal to article #16 (2026-03-02T18:52:53)
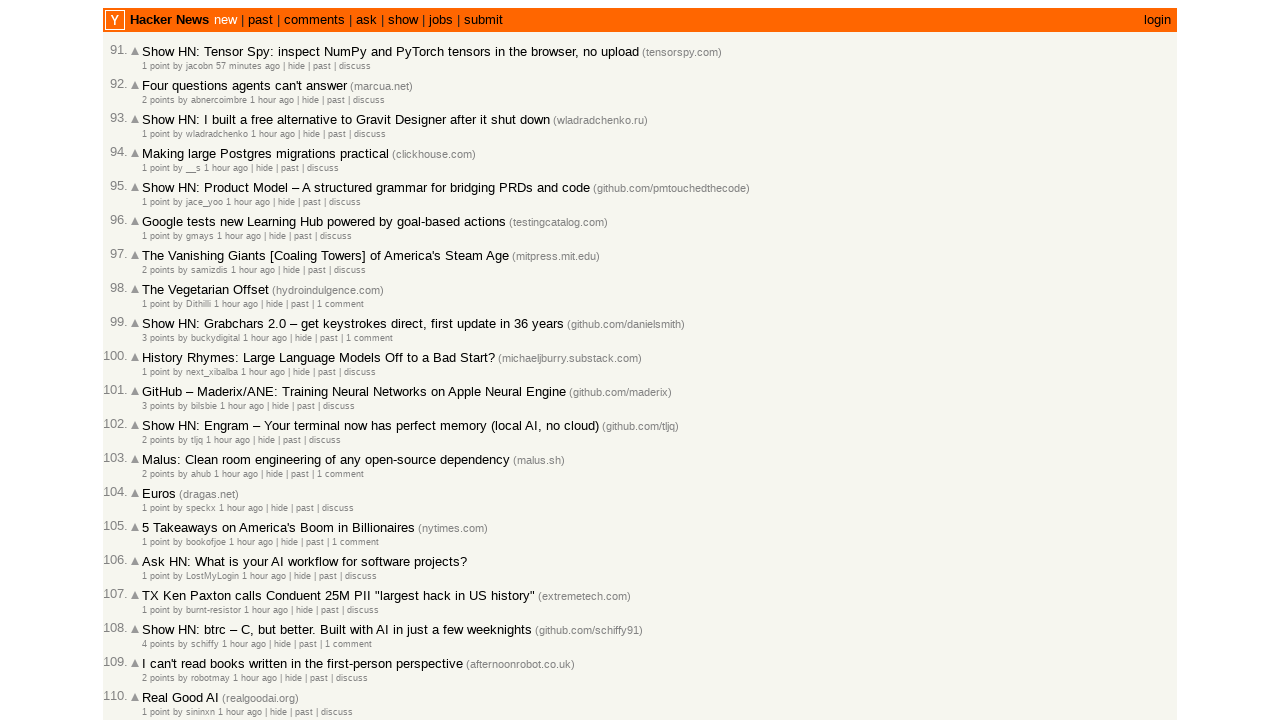

Verified article #16 (2026-03-02T18:52:53) is newer than or equal to article #17 (2026-03-02T18:52:21)
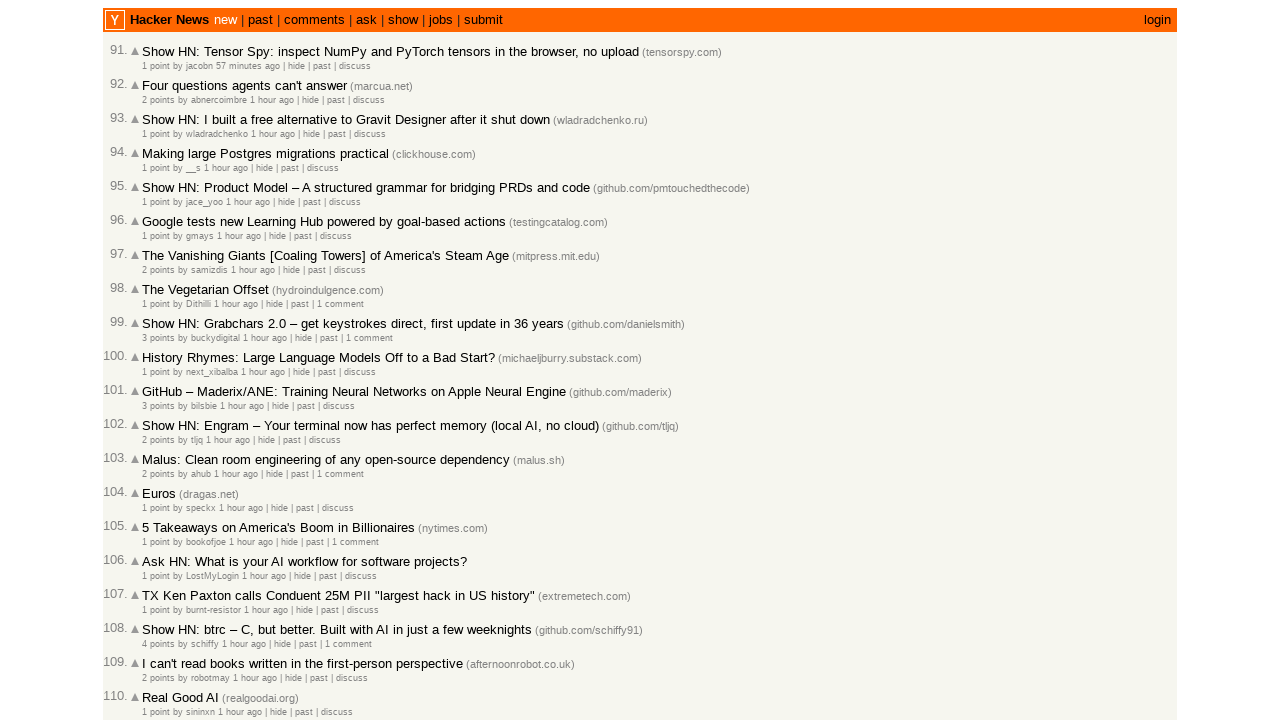

Verified article #17 (2026-03-02T18:52:21) is newer than or equal to article #18 (2026-03-02T18:52:03)
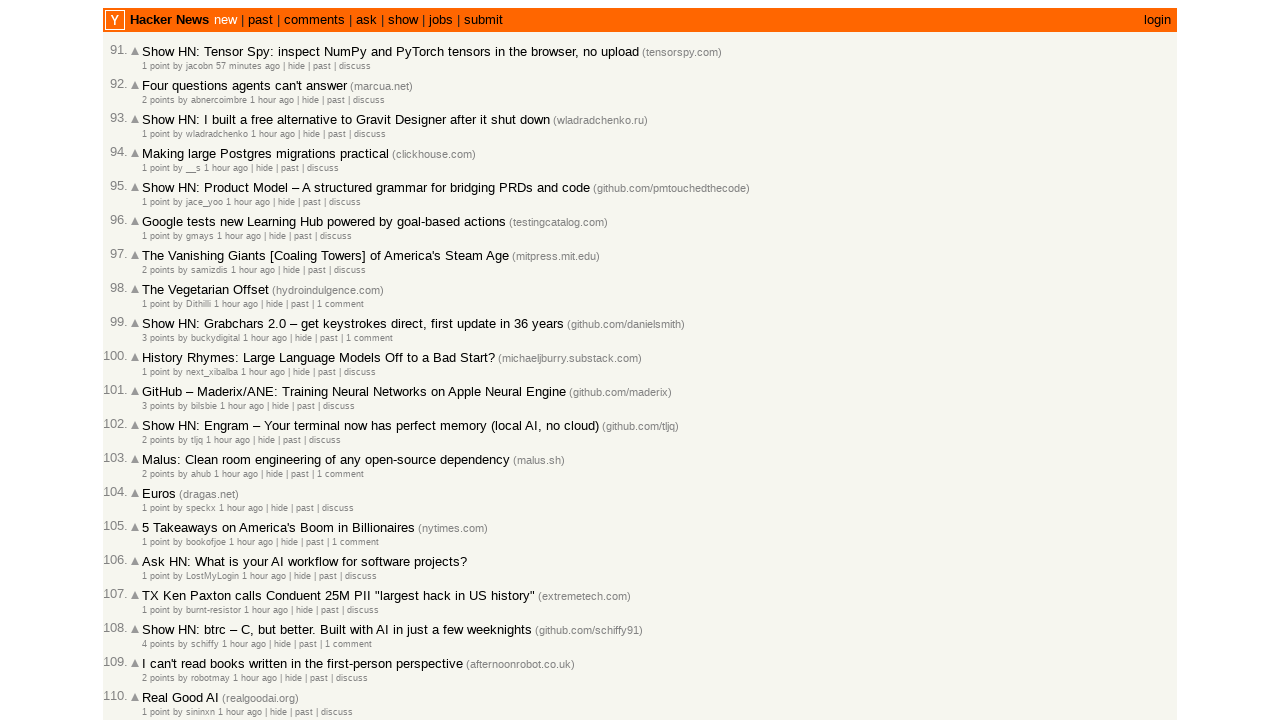

Verified article #18 (2026-03-02T18:52:03) is newer than or equal to article #19 (2026-03-02T18:51:51)
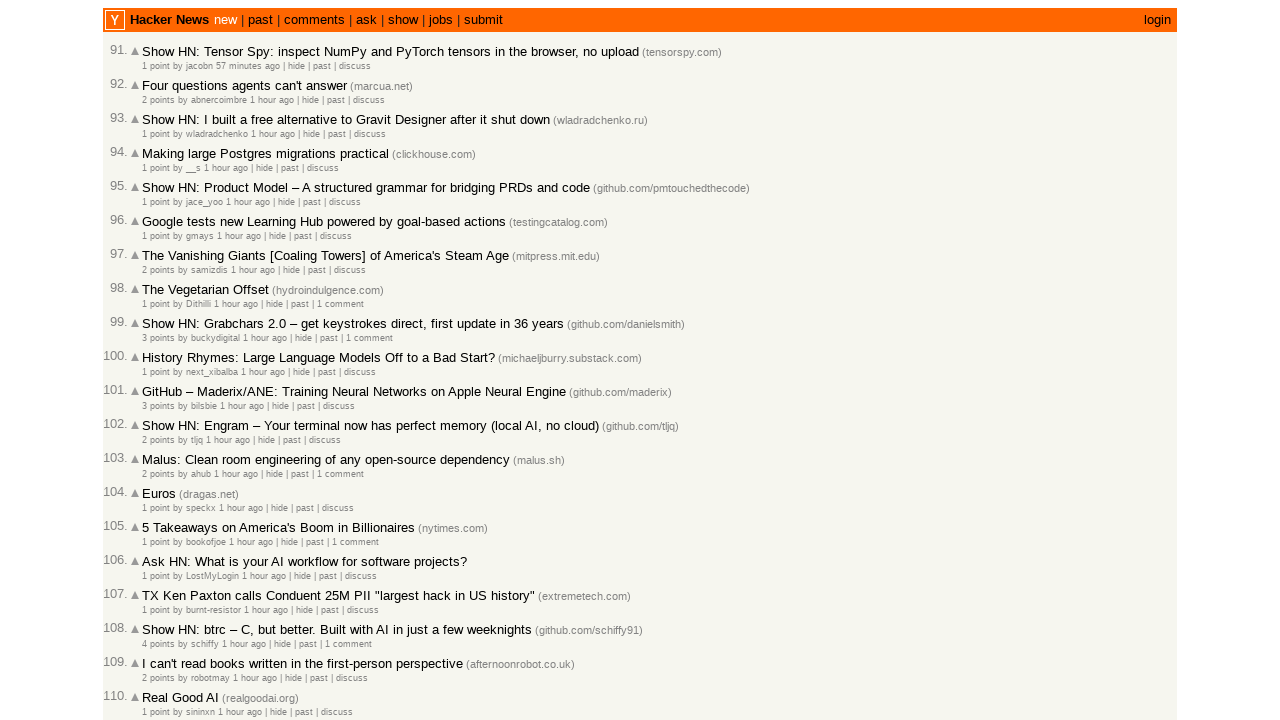

Verified article #19 (2026-03-02T18:51:51) is newer than or equal to article #20 (2026-03-02T18:51:43)
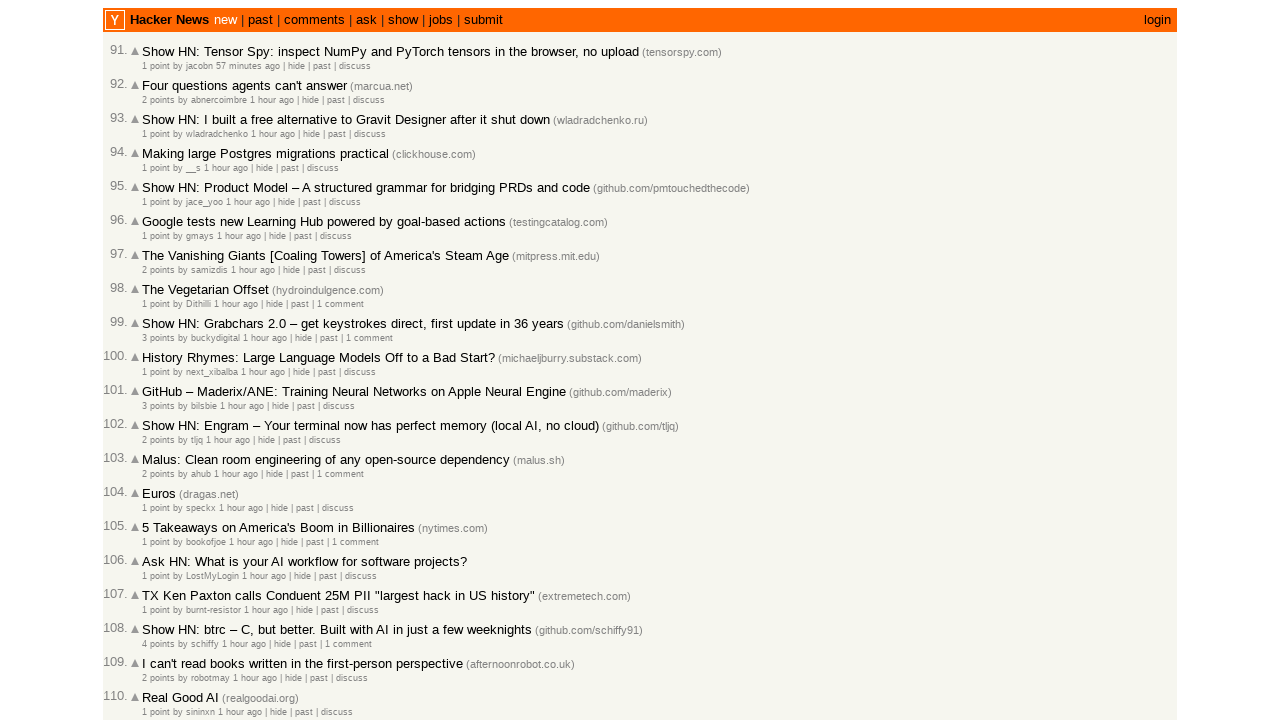

Verified article #20 (2026-03-02T18:51:43) is newer than or equal to article #21 (2026-03-02T18:50:31)
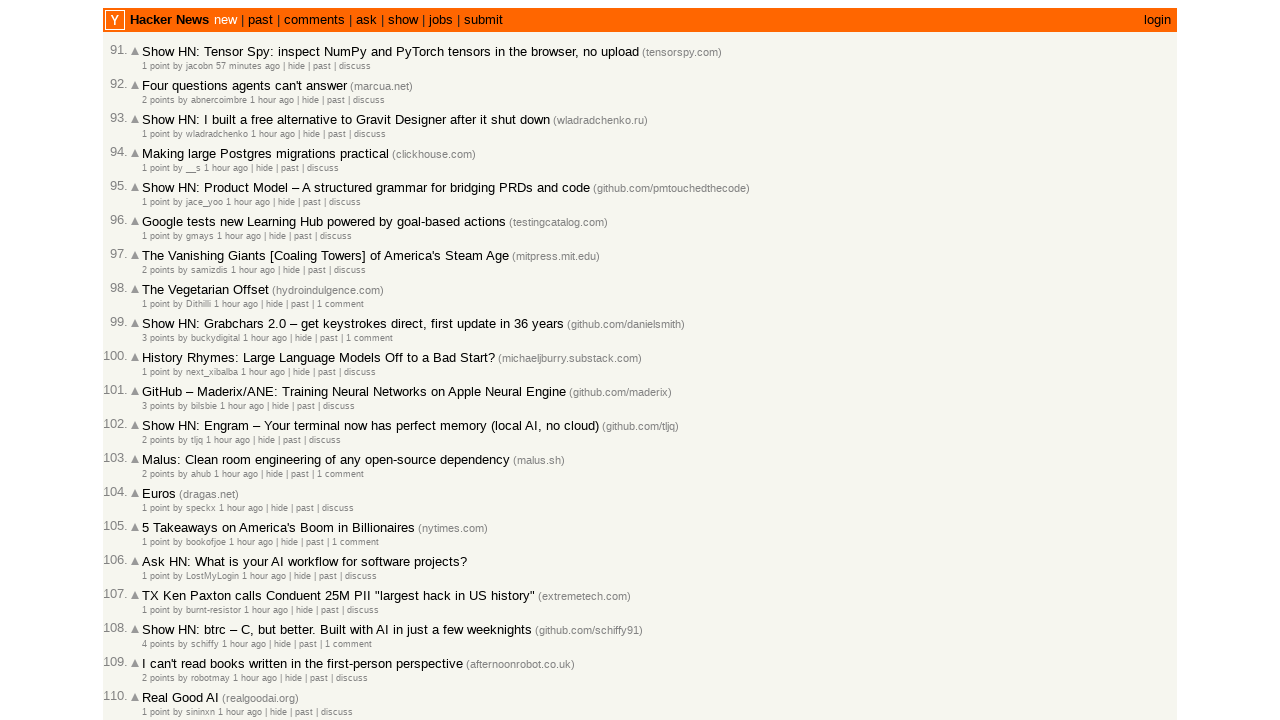

Verified article #21 (2026-03-02T18:50:31) is newer than or equal to article #22 (2026-03-02T18:48:57)
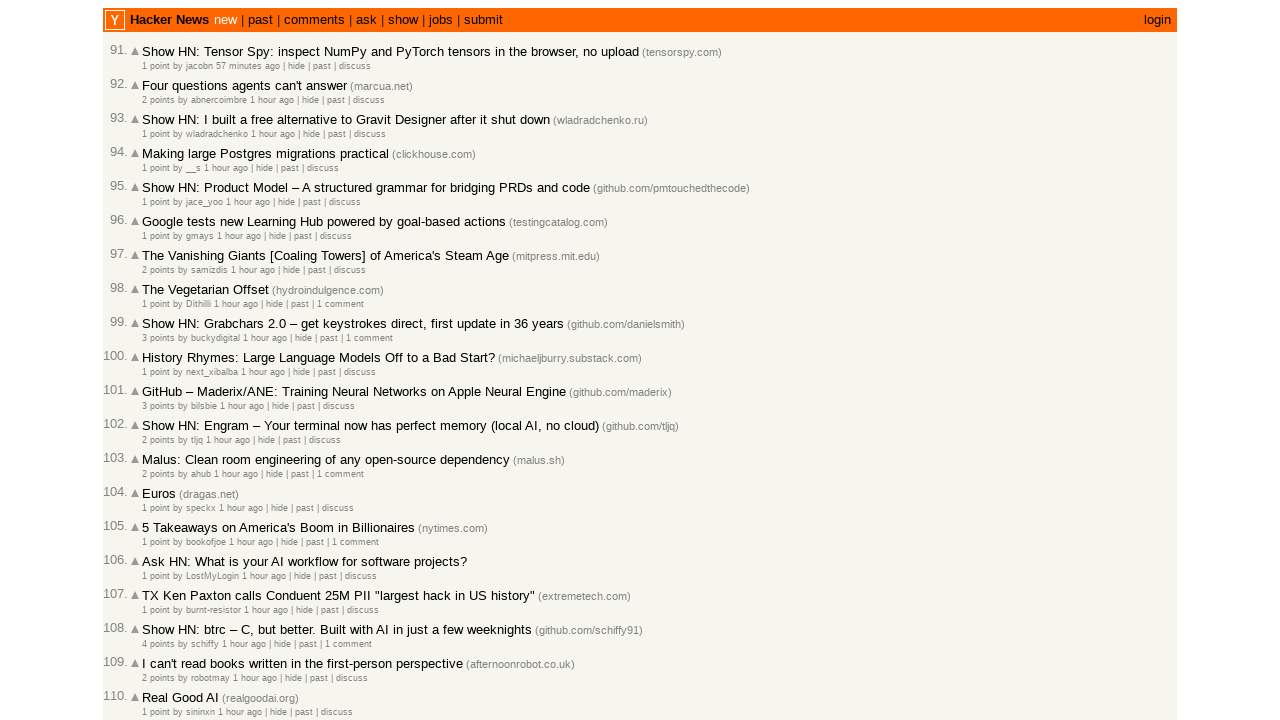

Verified article #22 (2026-03-02T18:48:57) is newer than or equal to article #23 (2026-03-02T18:48:37)
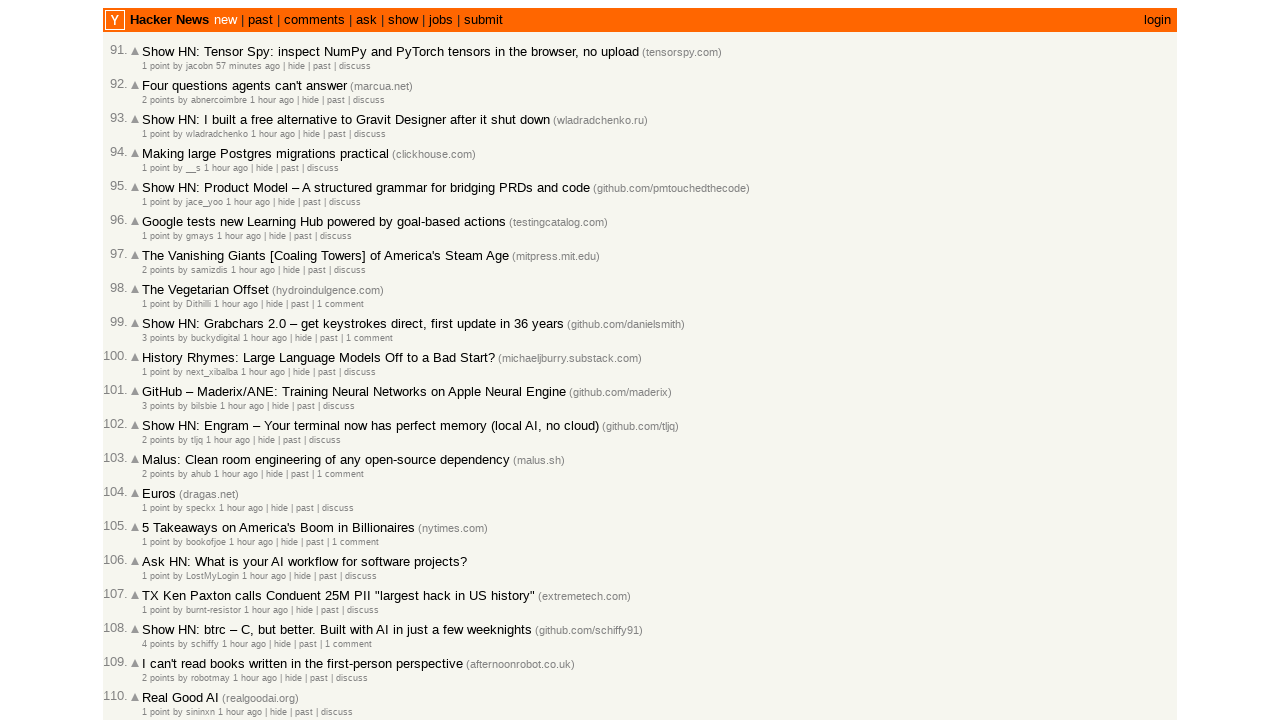

Verified article #23 (2026-03-02T18:48:37) is newer than or equal to article #24 (2026-03-02T18:48:36)
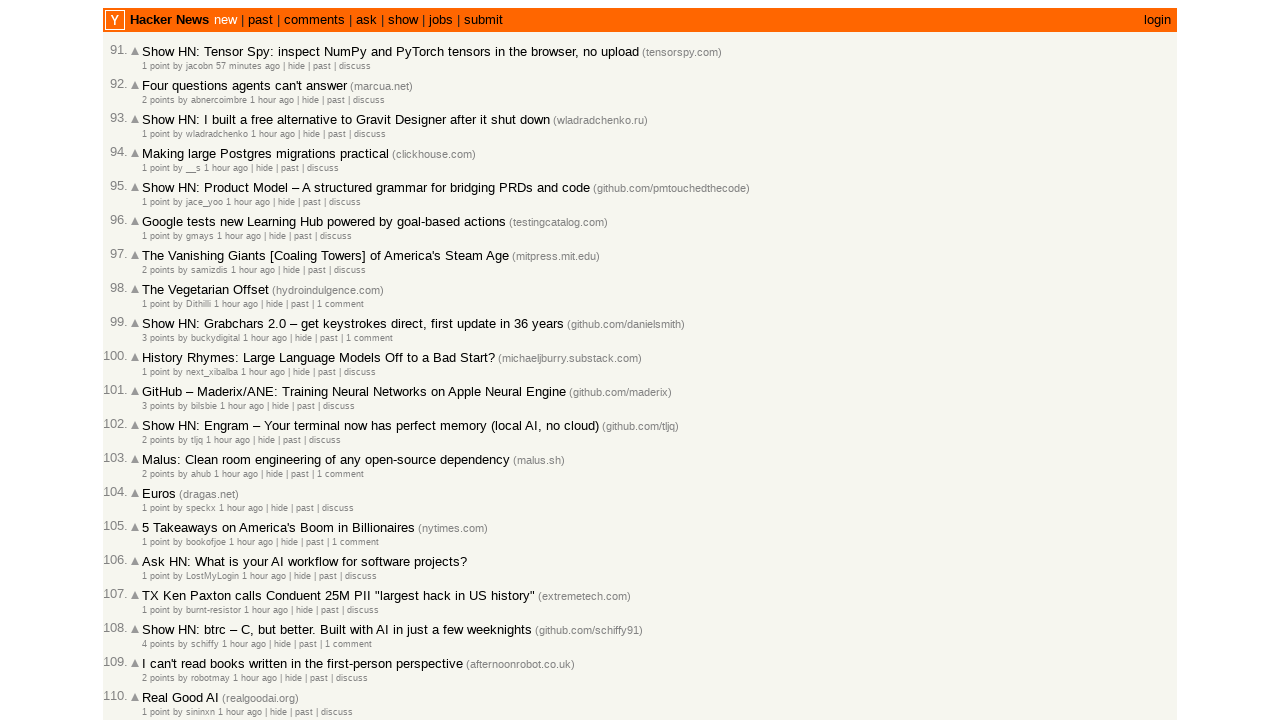

Verified article #24 (2026-03-02T18:48:36) is newer than or equal to article #25 (2026-03-02T18:48:28)
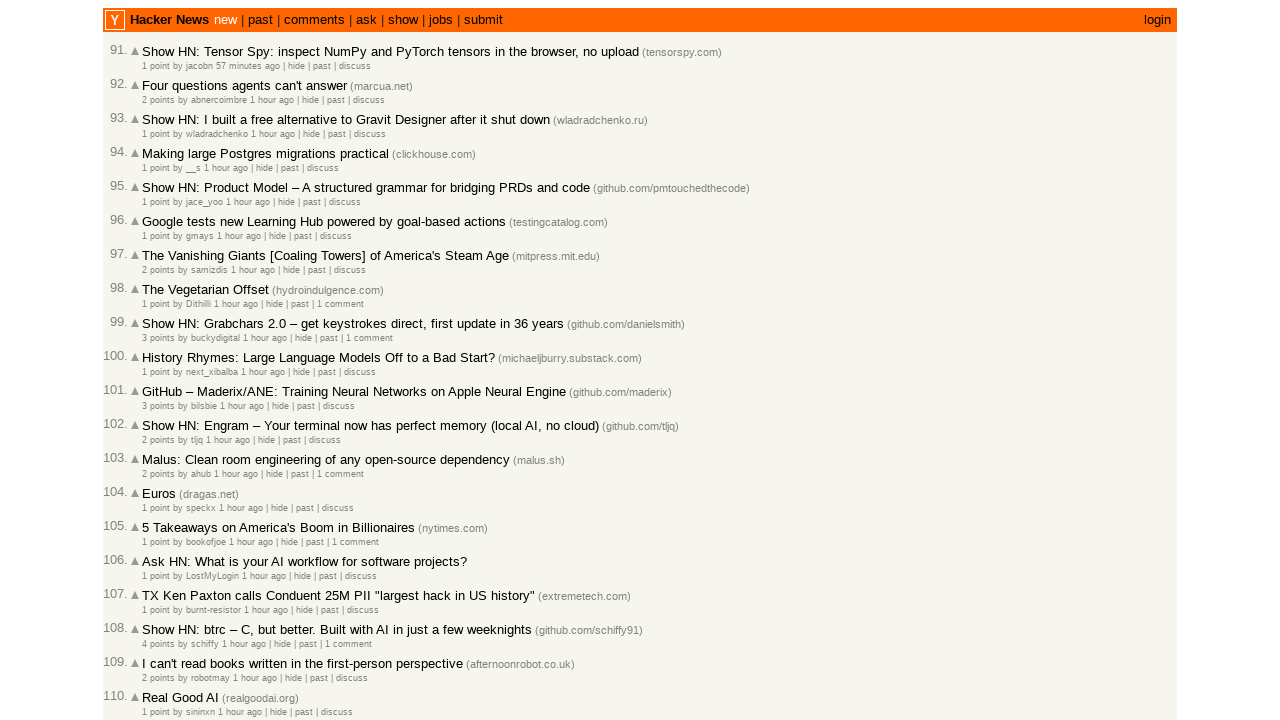

Verified article #25 (2026-03-02T18:48:28) is newer than or equal to article #26 (2026-03-02T18:48:21)
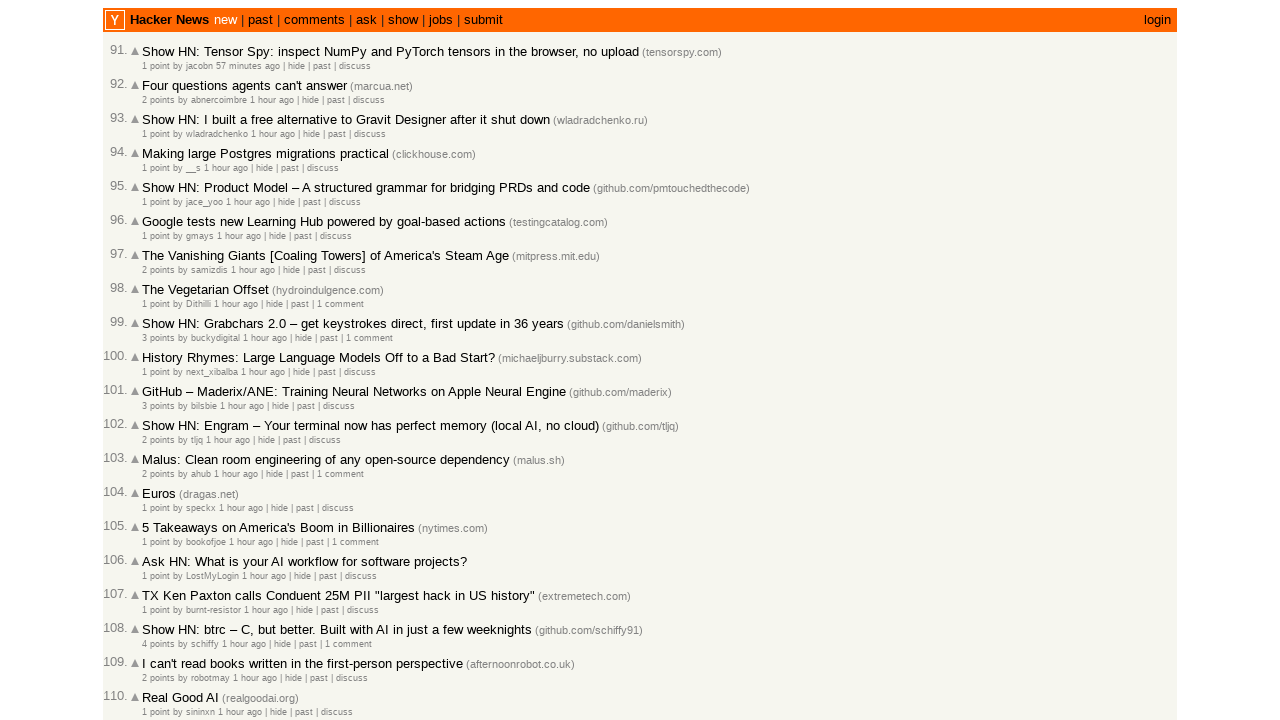

Verified article #26 (2026-03-02T18:48:21) is newer than or equal to article #27 (2026-03-02T18:47:14)
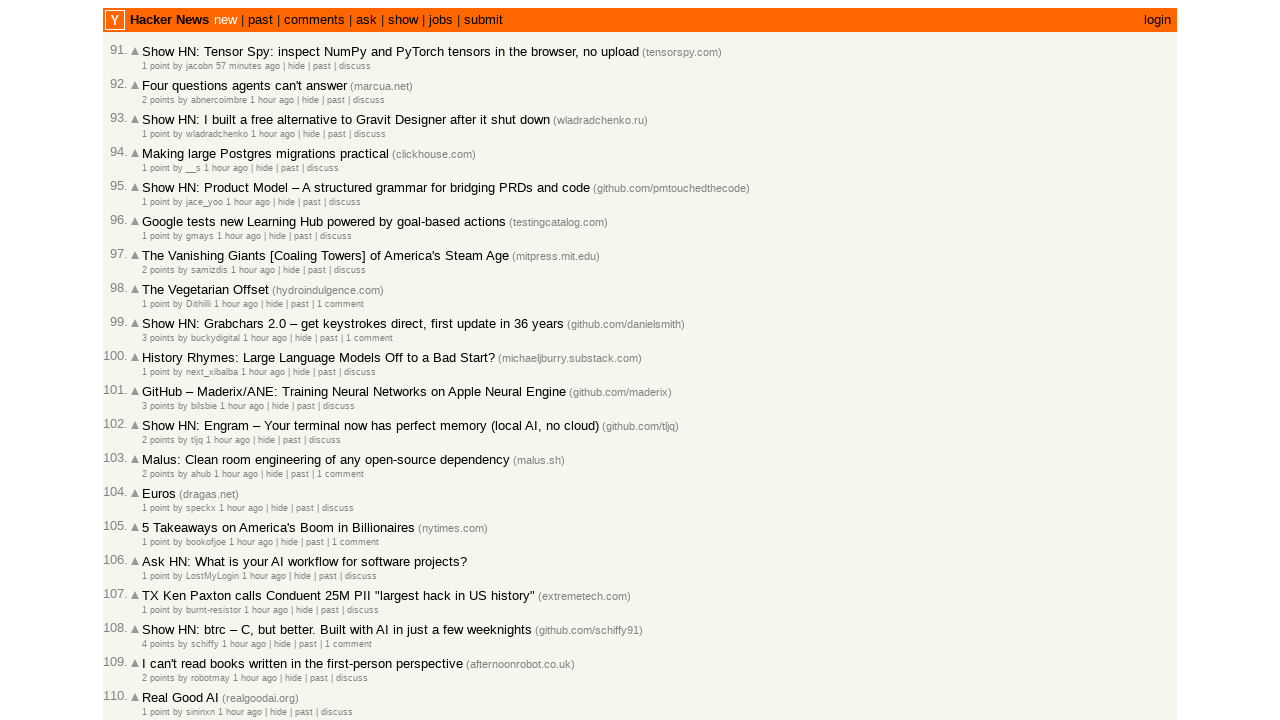

Verified article #27 (2026-03-02T18:47:14) is newer than or equal to article #28 (2026-03-02T18:45:12)
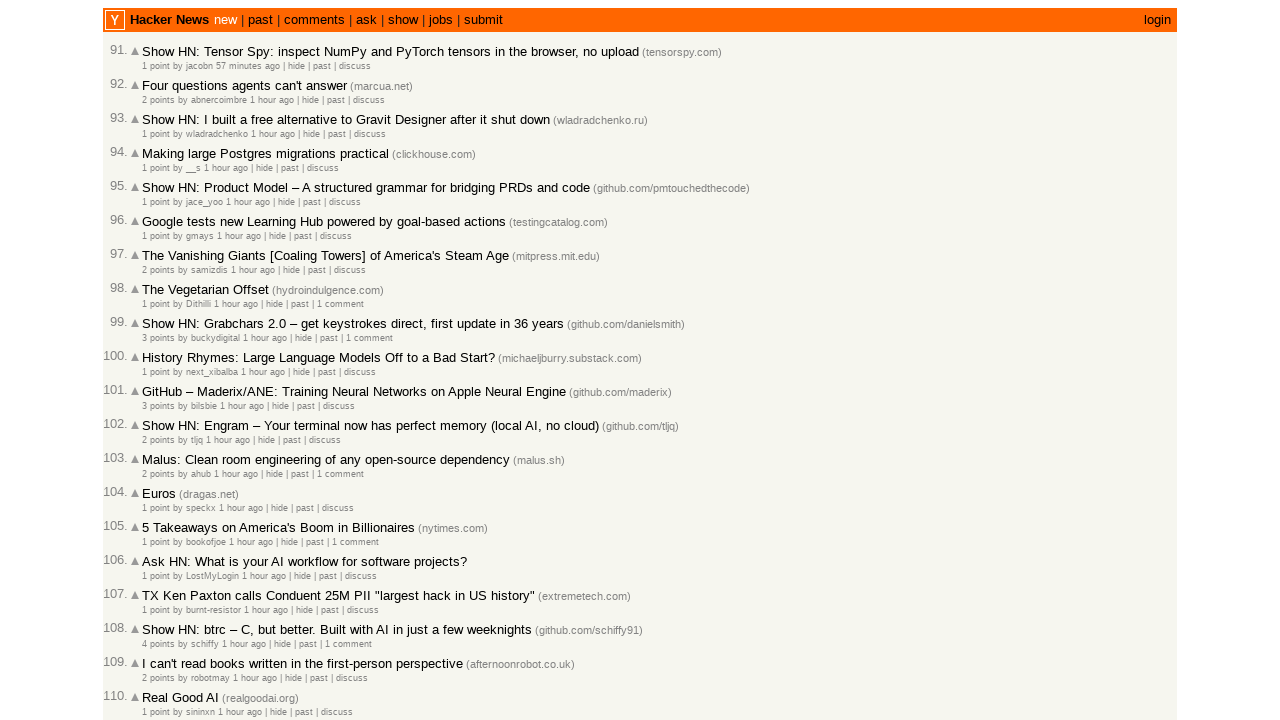

Verified article #28 (2026-03-02T18:45:12) is newer than or equal to article #29 (2026-03-02T18:44:47)
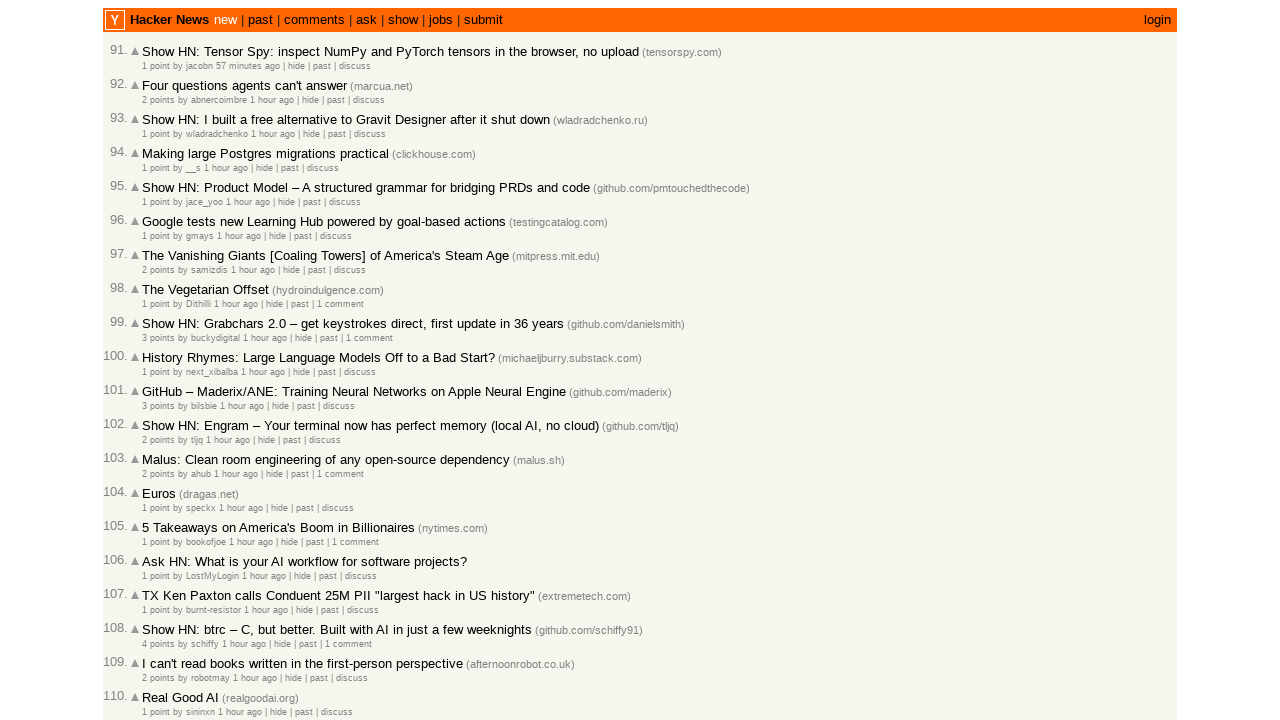

Verified article #29 (2026-03-02T18:44:47) is newer than or equal to article #30 (2026-03-02T18:44:05)
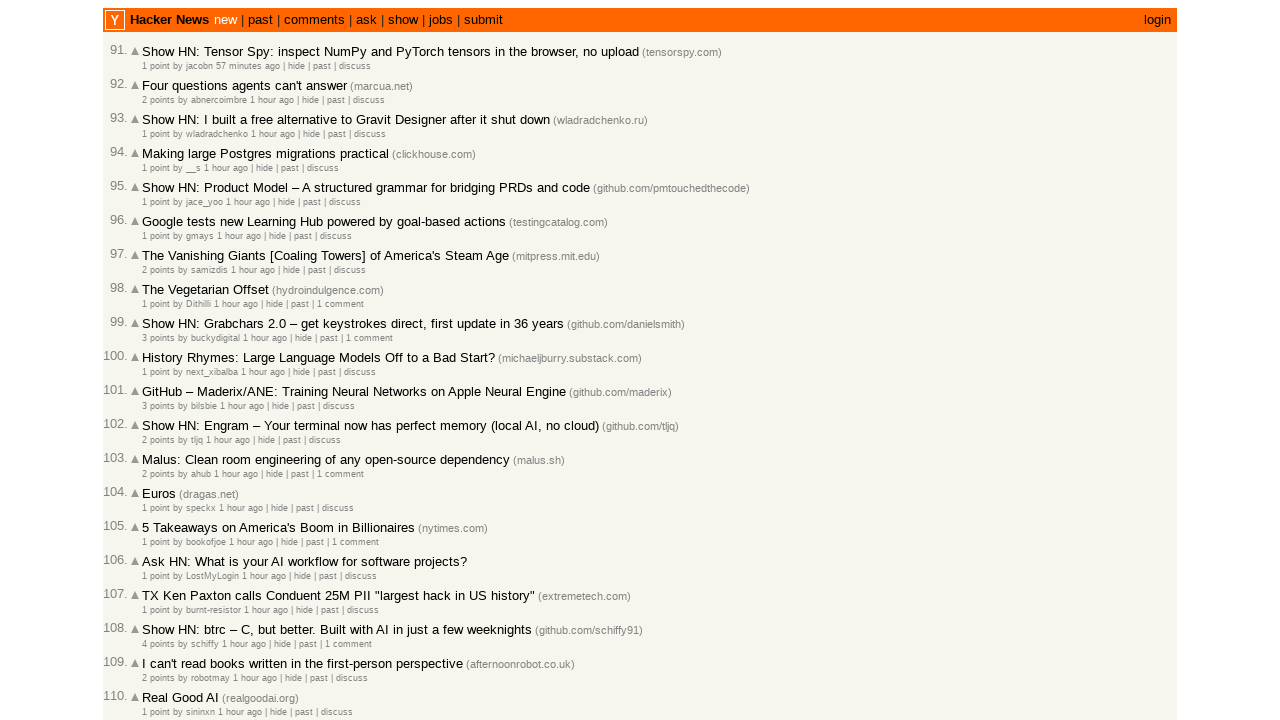

Verified article #30 (2026-03-02T18:44:05) is newer than or equal to article #31 (2026-03-02T18:43:28)
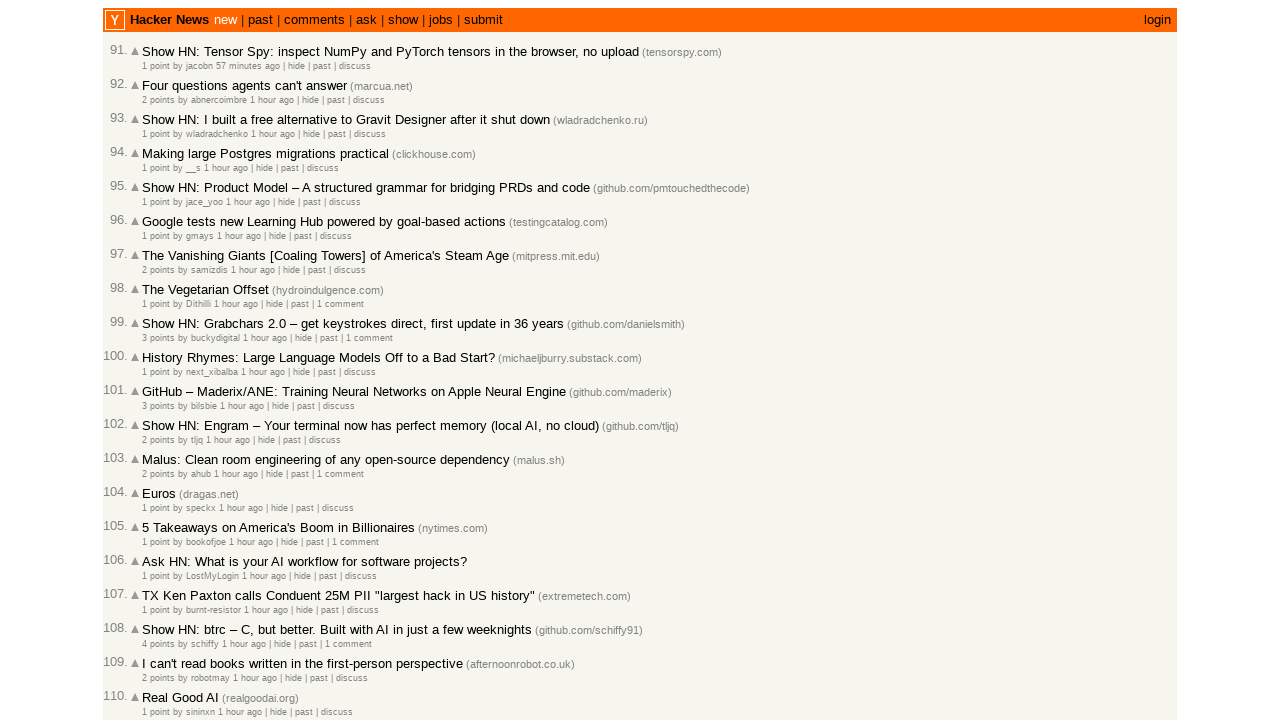

Verified article #31 (2026-03-02T18:43:28) is newer than or equal to article #32 (2026-03-02T18:43:02)
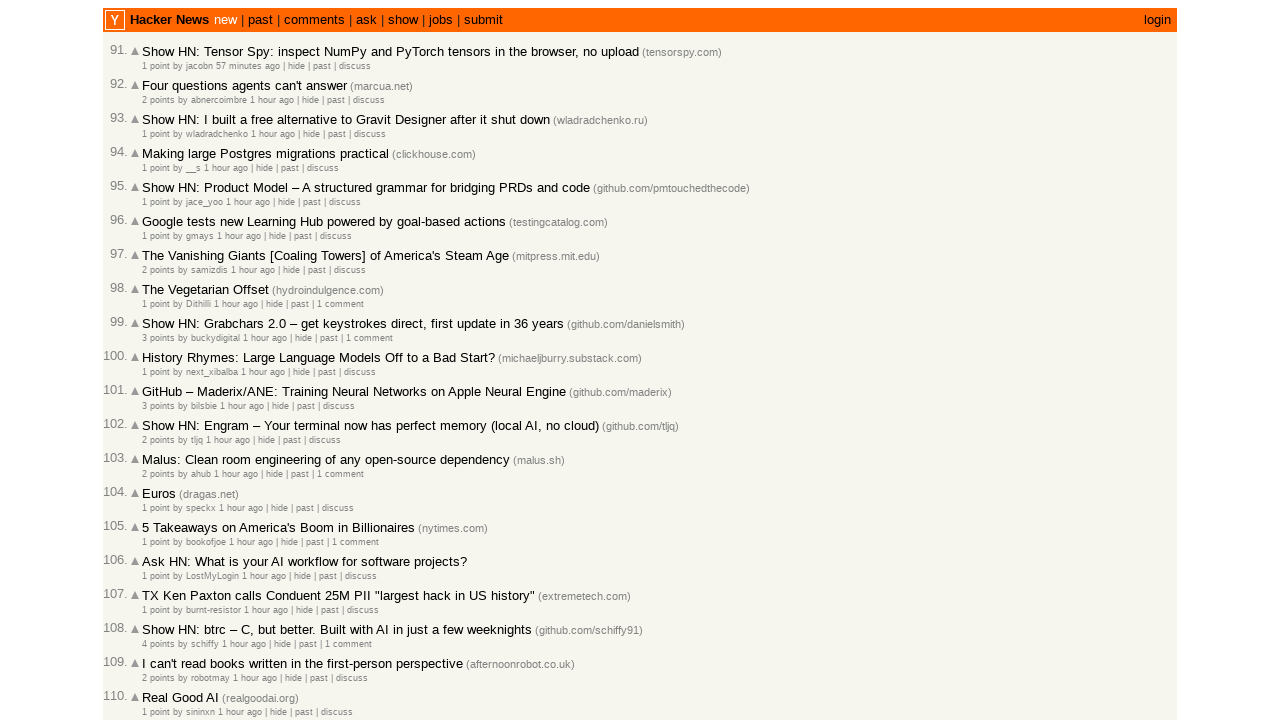

Verified article #32 (2026-03-02T18:43:02) is newer than or equal to article #33 (2026-03-02T18:41:26)
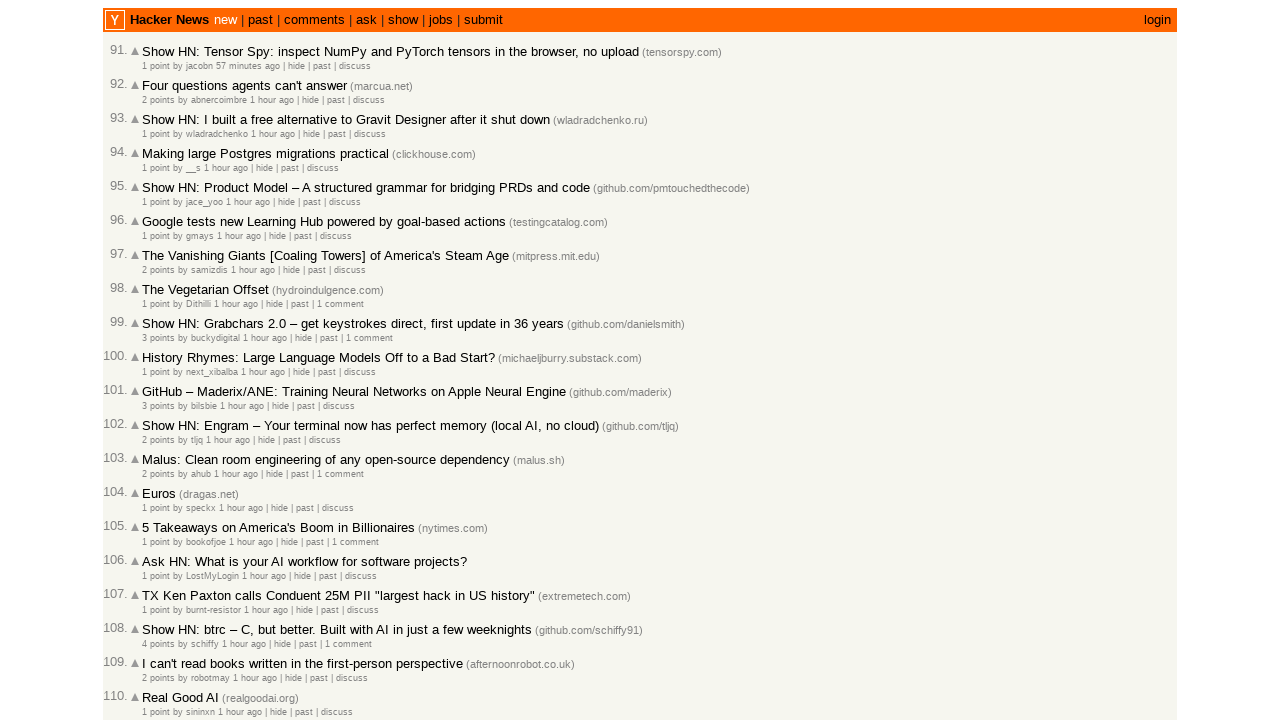

Verified article #33 (2026-03-02T18:41:26) is newer than or equal to article #34 (2026-03-02T18:41:10)
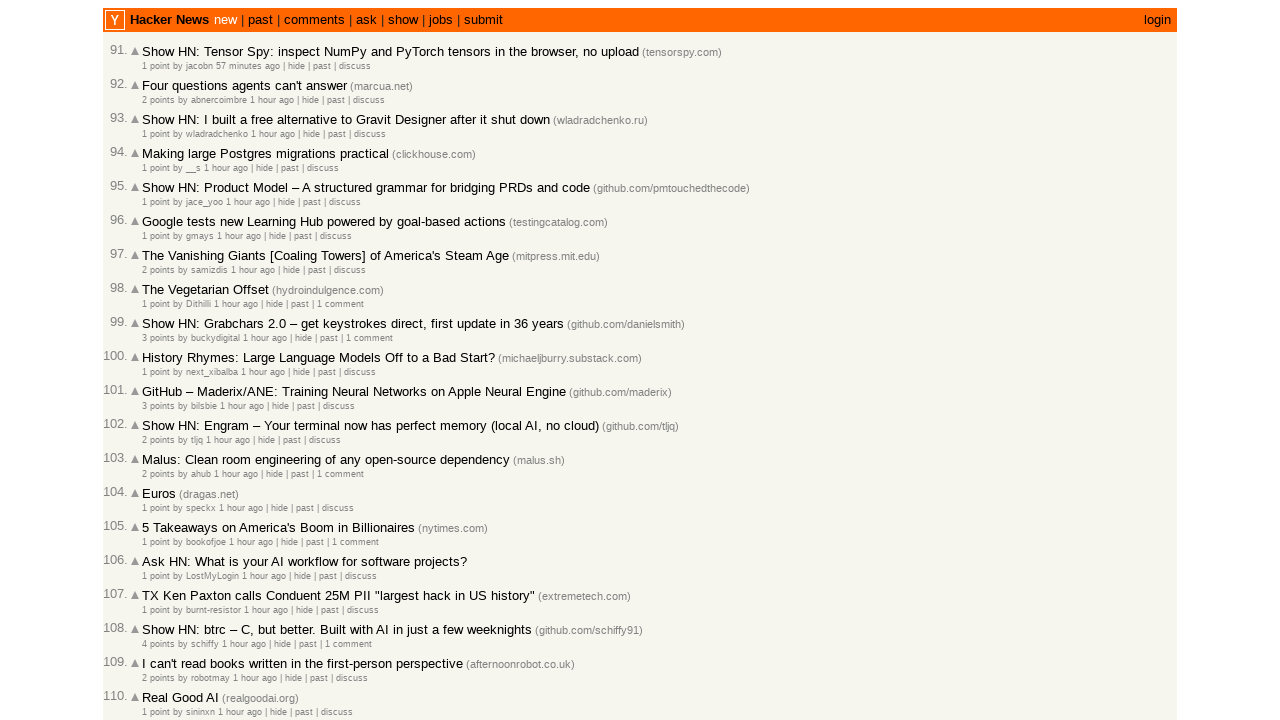

Verified article #34 (2026-03-02T18:41:10) is newer than or equal to article #35 (2026-03-02T18:38:36)
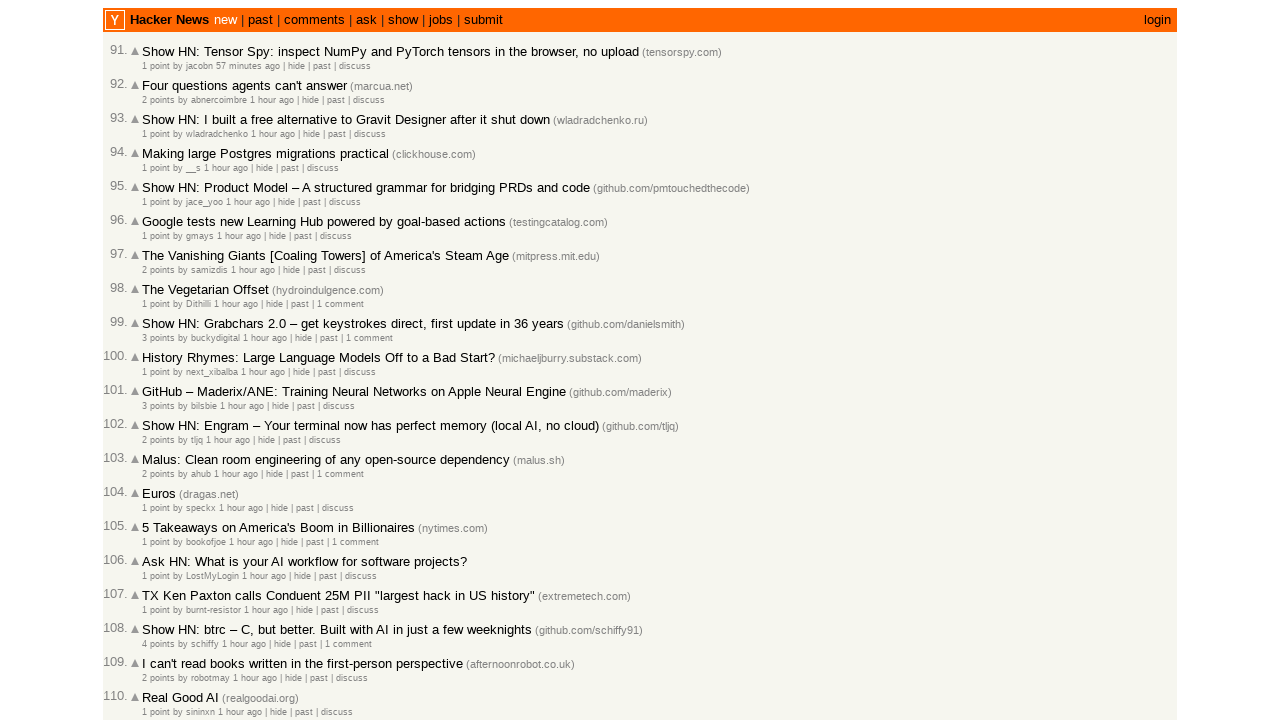

Verified article #35 (2026-03-02T18:38:36) is newer than or equal to article #36 (2026-03-02T18:38:14)
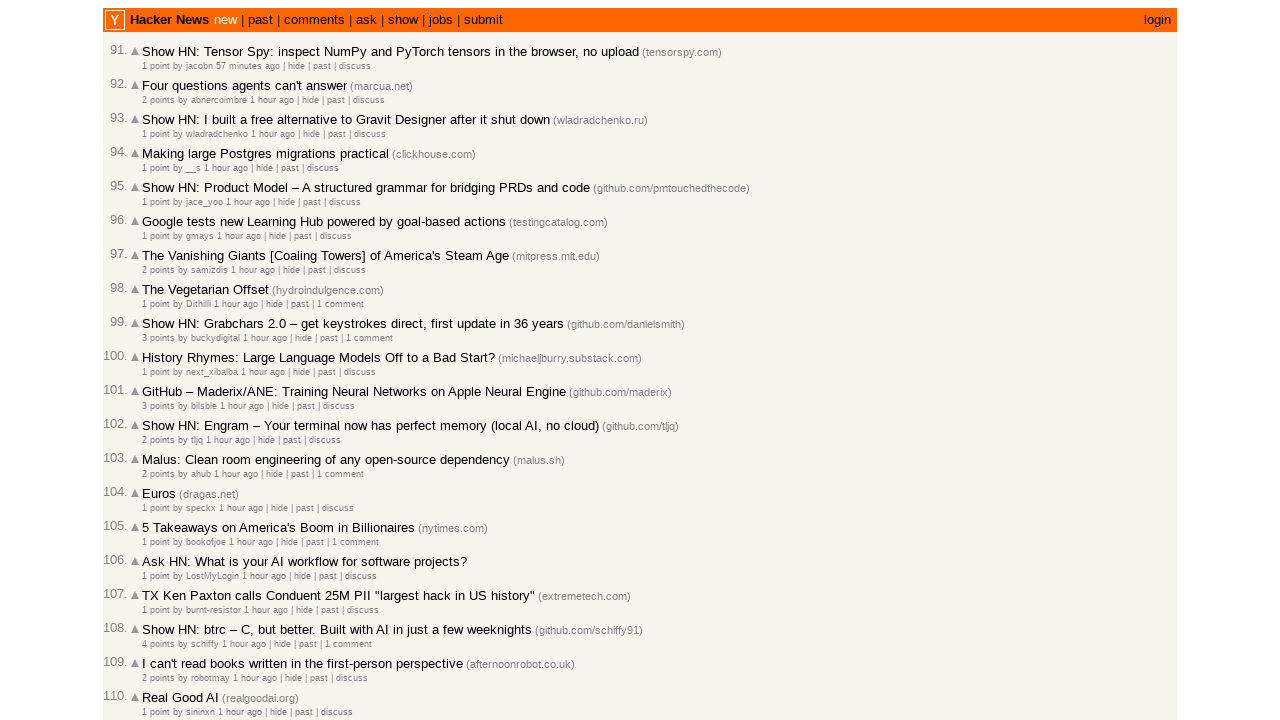

Verified article #36 (2026-03-02T18:38:14) is newer than or equal to article #37 (2026-03-02T18:37:56)
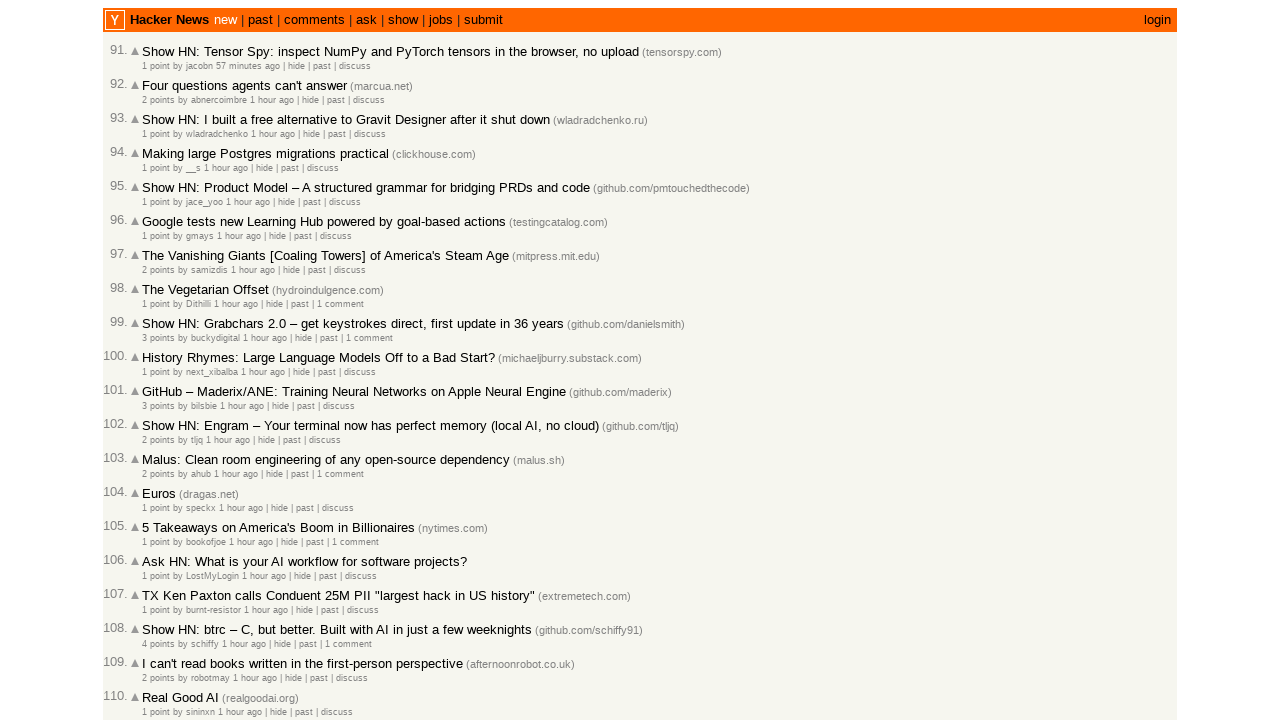

Verified article #37 (2026-03-02T18:37:56) is newer than or equal to article #38 (2026-03-02T18:37:28)
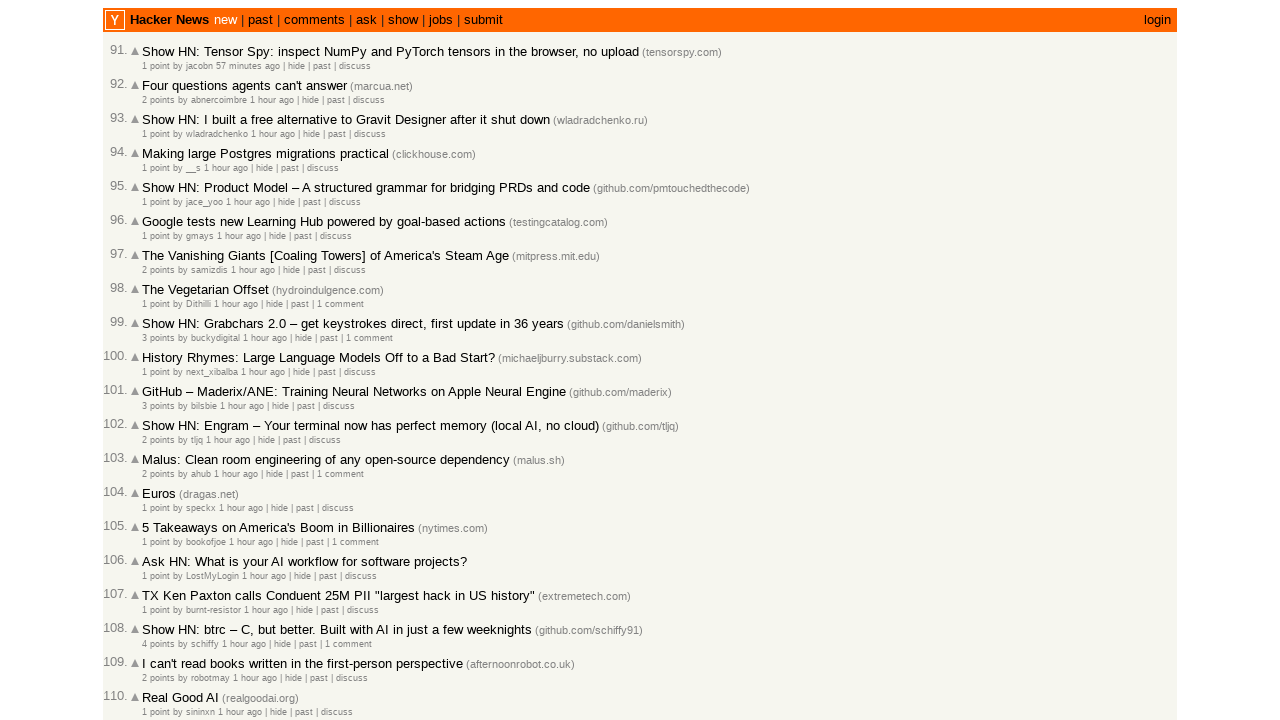

Verified article #38 (2026-03-02T18:37:28) is newer than or equal to article #39 (2026-03-02T18:36:28)
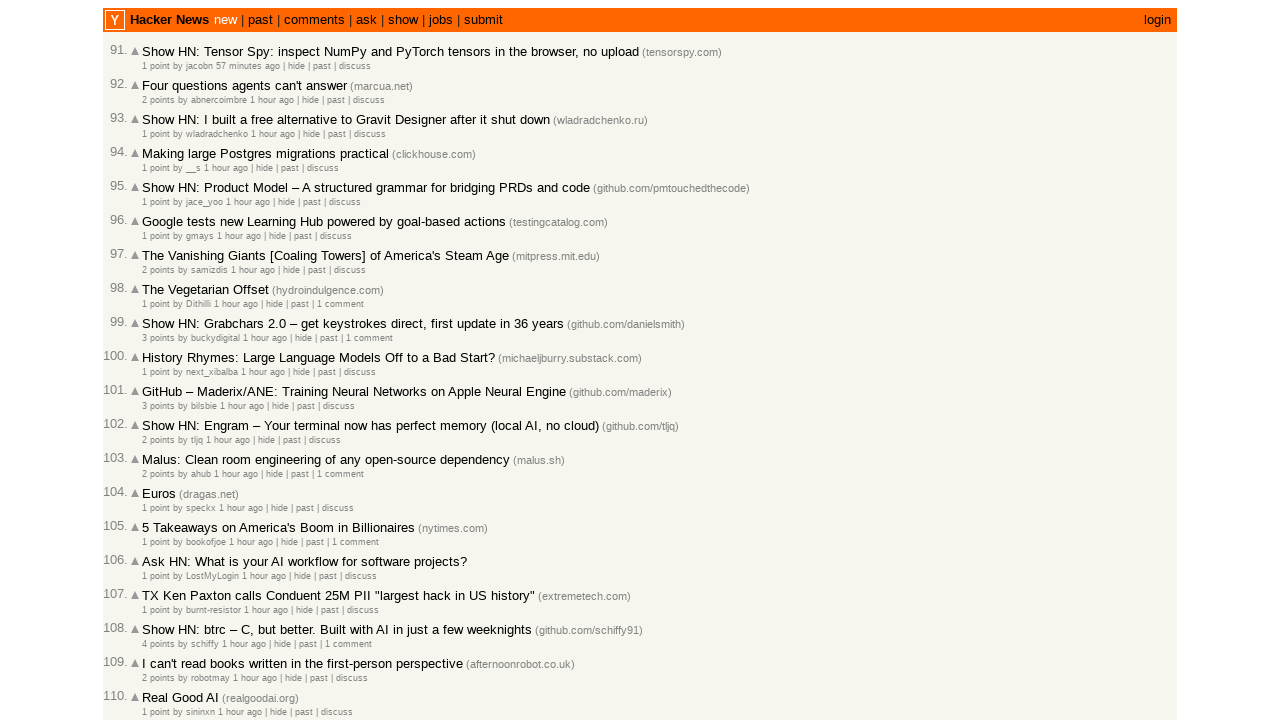

Verified article #39 (2026-03-02T18:36:28) is newer than or equal to article #40 (2026-03-02T18:36:24)
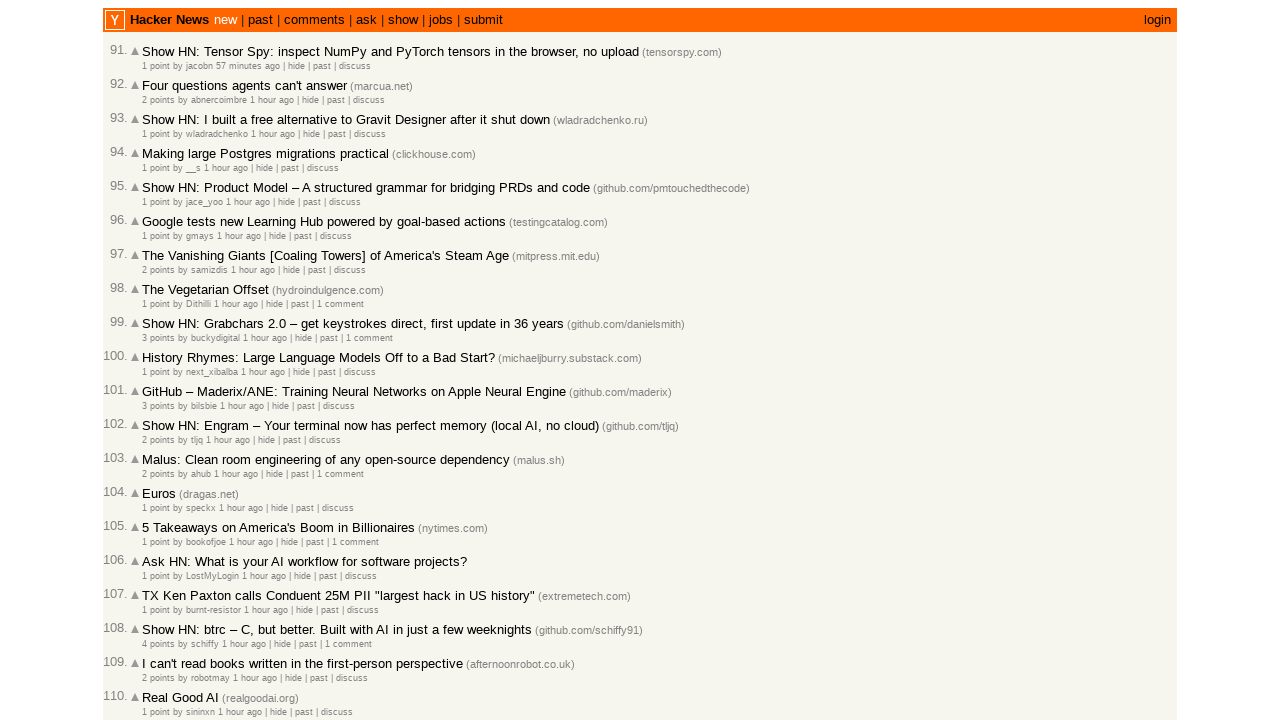

Verified article #40 (2026-03-02T18:36:24) is newer than or equal to article #41 (2026-03-02T18:35:38)
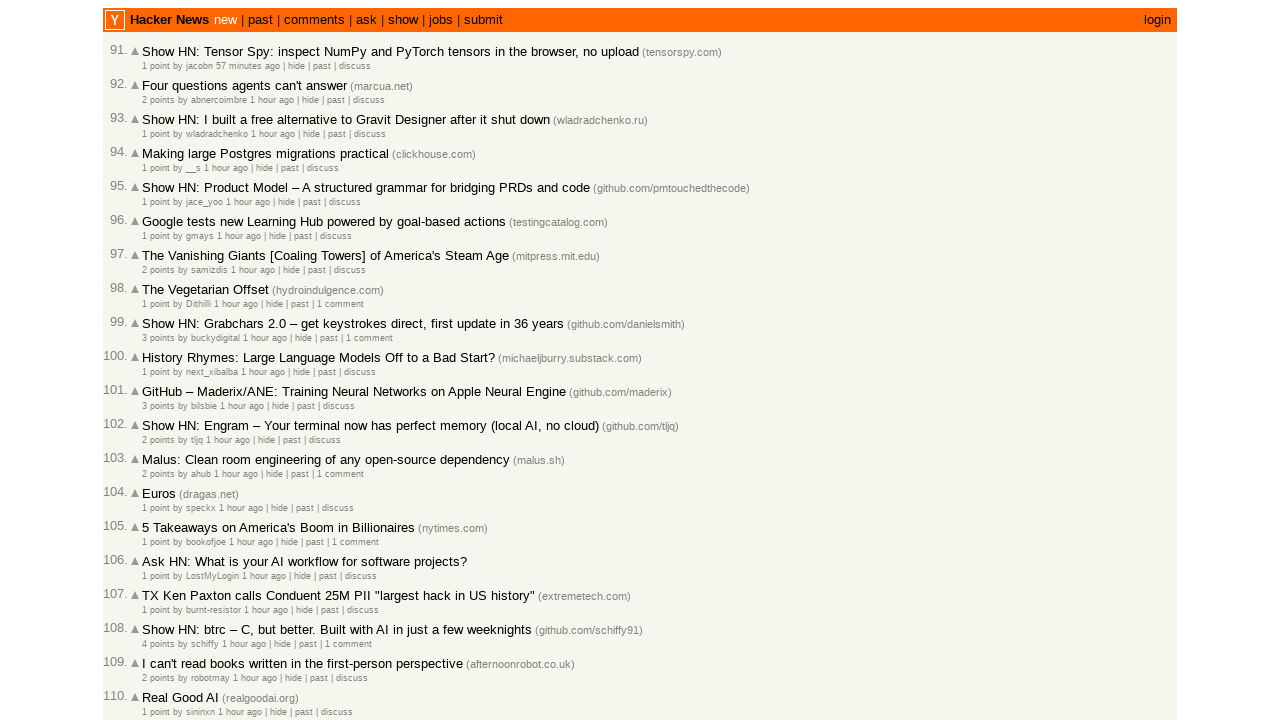

Verified article #41 (2026-03-02T18:35:38) is newer than or equal to article #42 (2026-03-02T18:34:49)
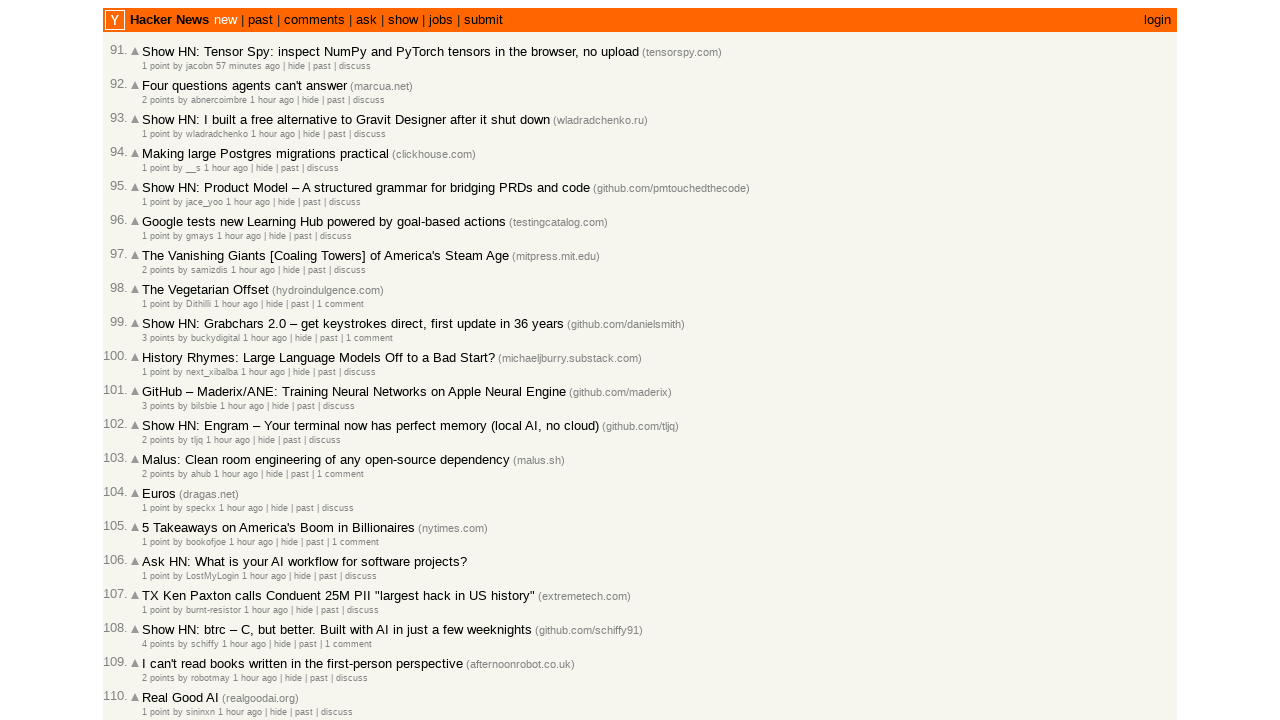

Verified article #42 (2026-03-02T18:34:49) is newer than or equal to article #43 (2026-03-02T18:33:41)
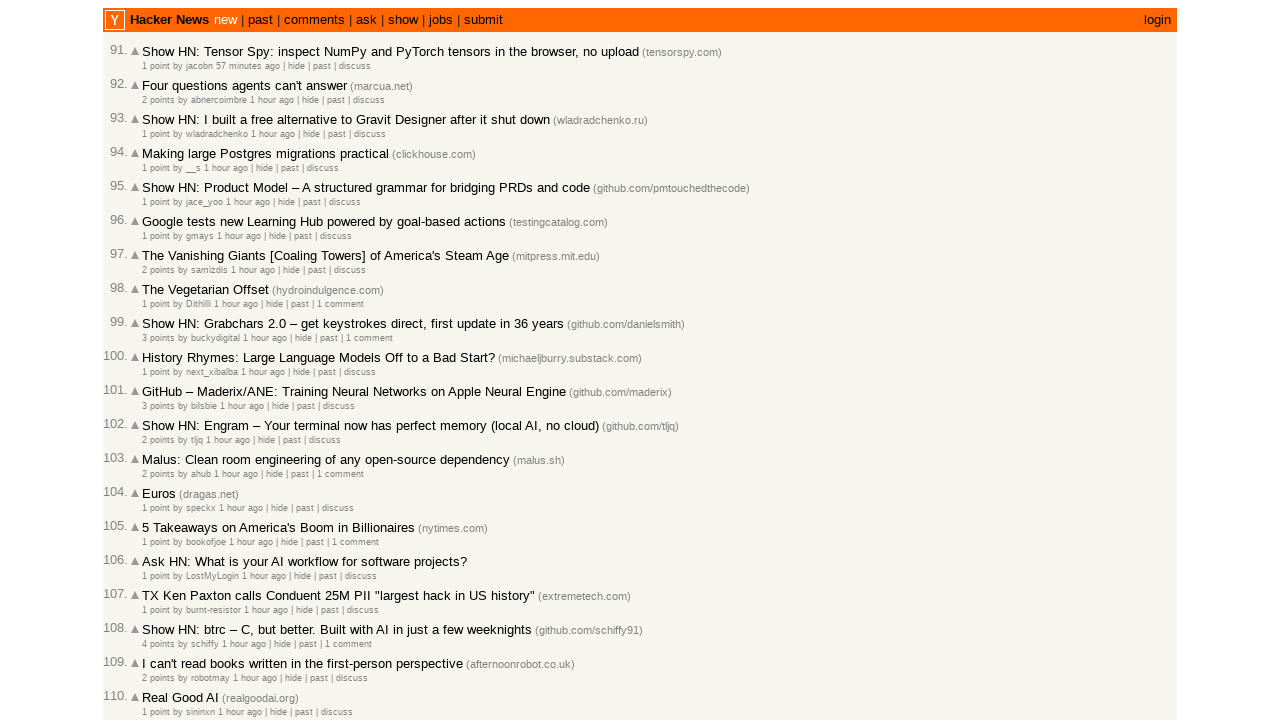

Verified article #43 (2026-03-02T18:33:41) is newer than or equal to article #44 (2026-03-02T18:33:31)
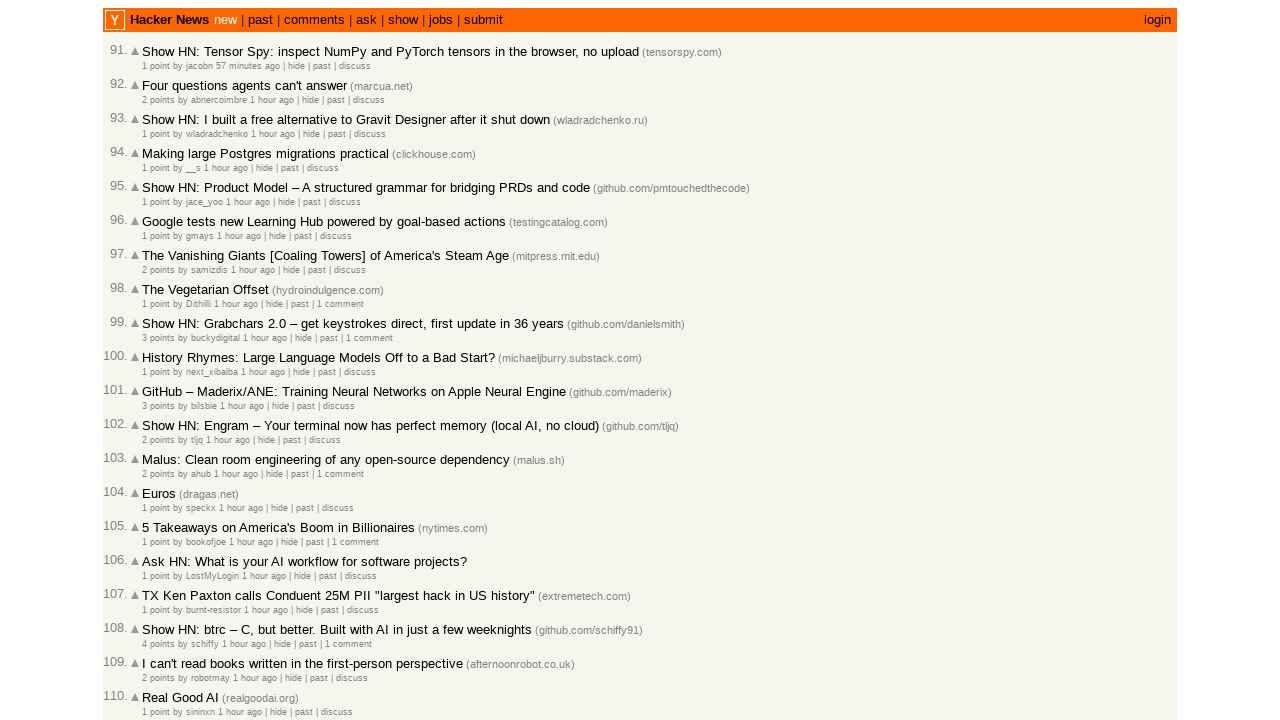

Verified article #44 (2026-03-02T18:33:31) is newer than or equal to article #45 (2026-03-02T18:33:11)
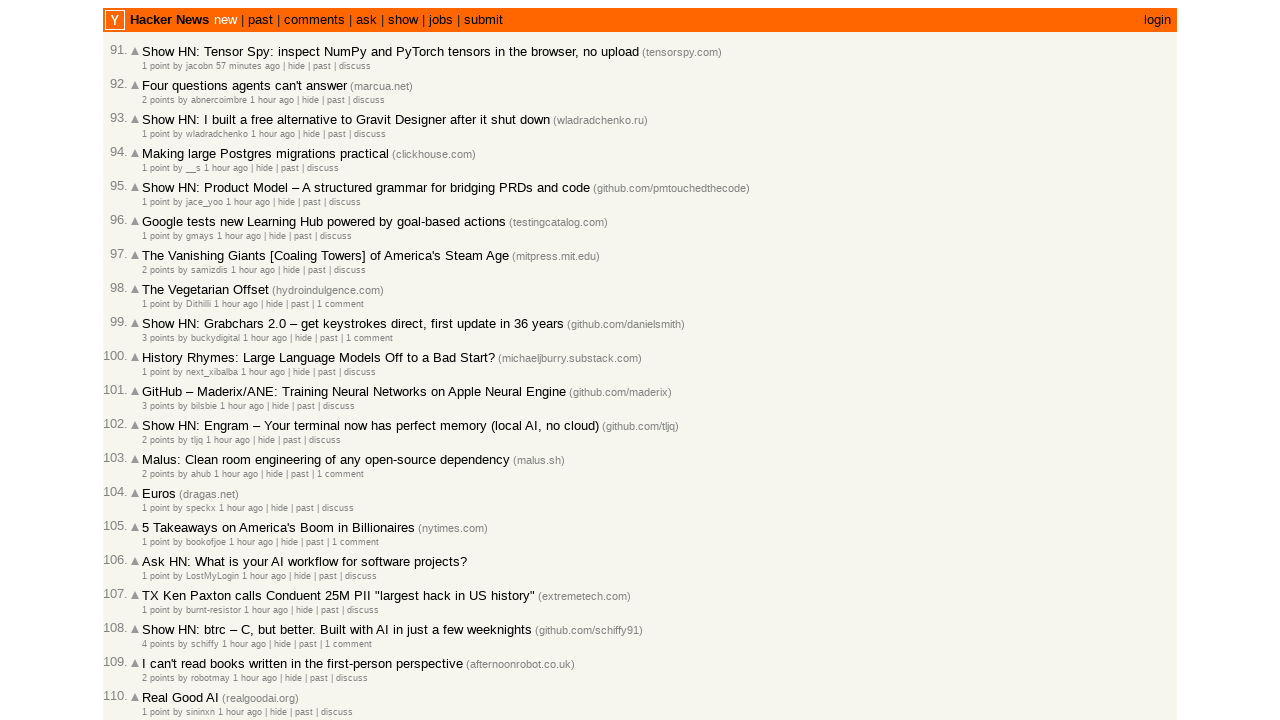

Verified article #45 (2026-03-02T18:33:11) is newer than or equal to article #46 (2026-03-02T18:32:59)
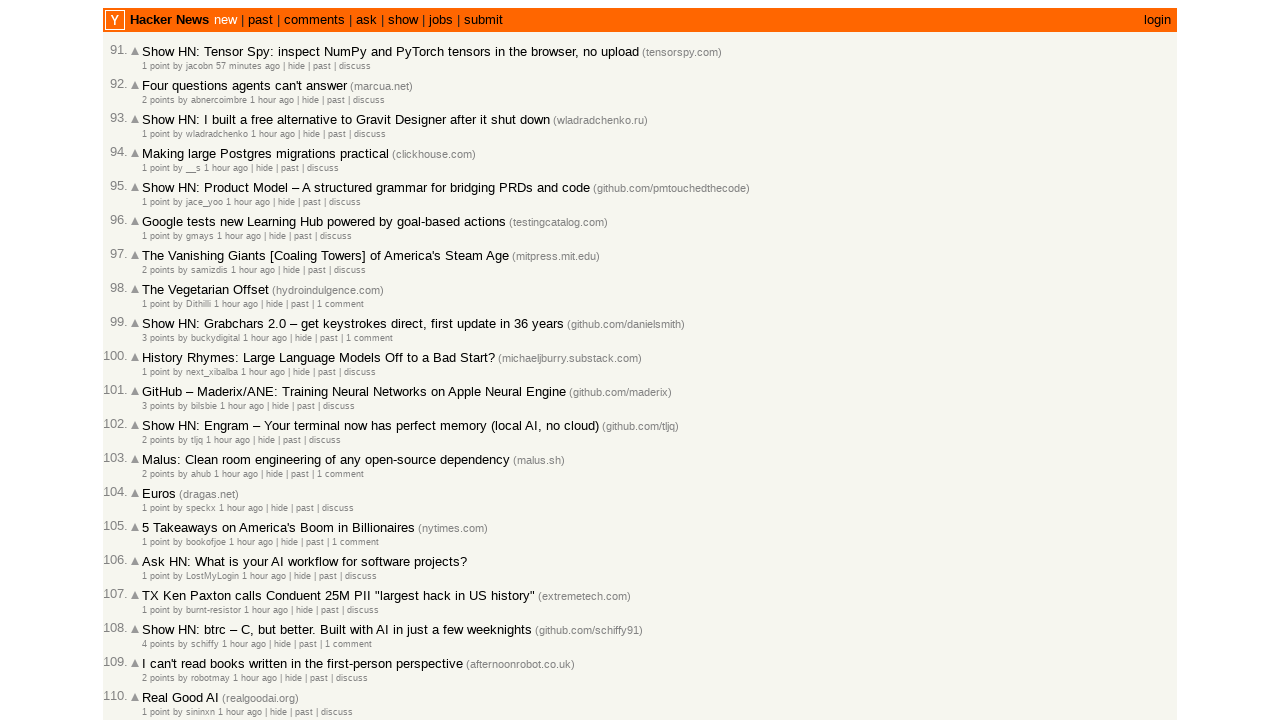

Verified article #46 (2026-03-02T18:32:59) is newer than or equal to article #47 (2026-03-02T18:32:49)
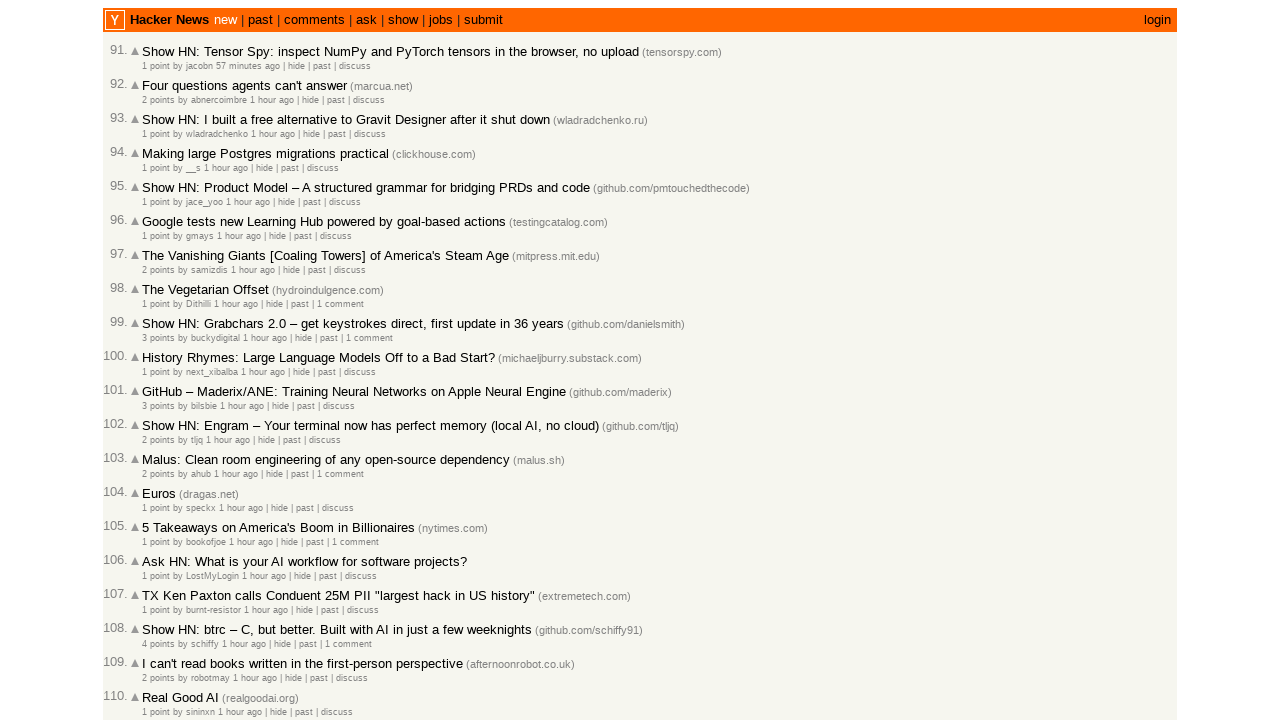

Verified article #47 (2026-03-02T18:32:49) is newer than or equal to article #48 (2026-03-02T18:32:30)
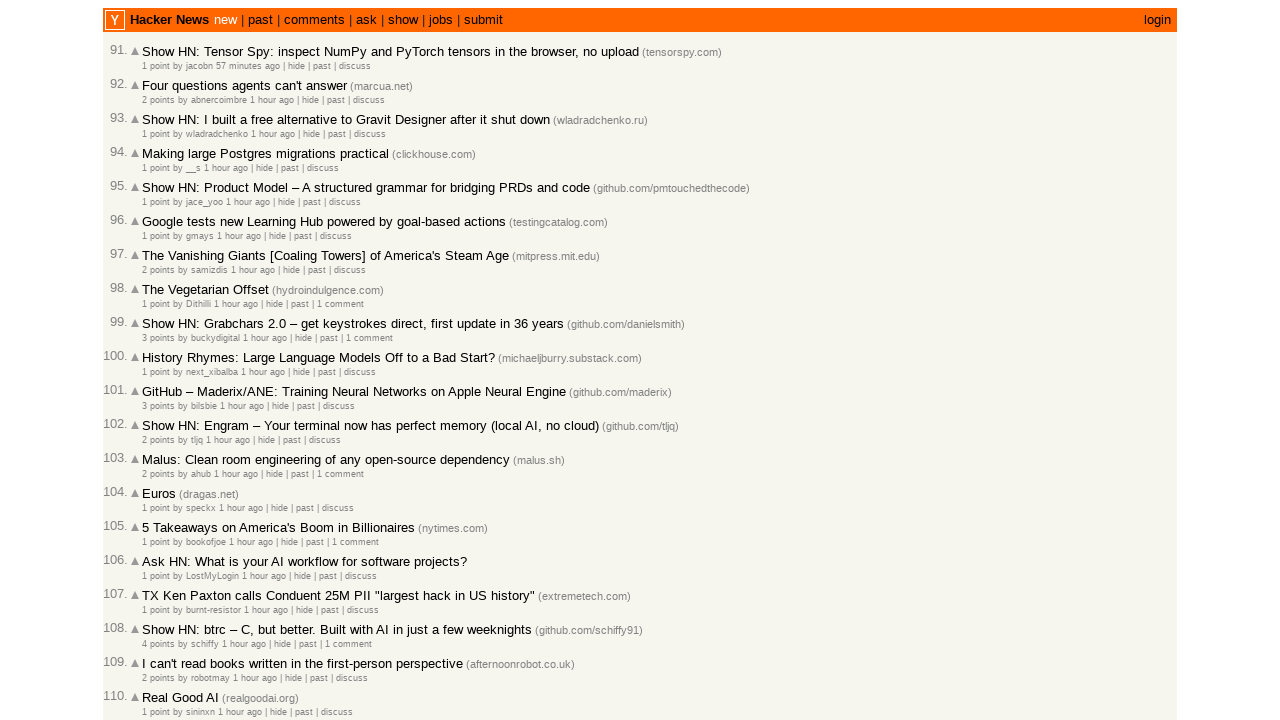

Verified article #48 (2026-03-02T18:32:30) is newer than or equal to article #49 (2026-03-02T18:31:21)
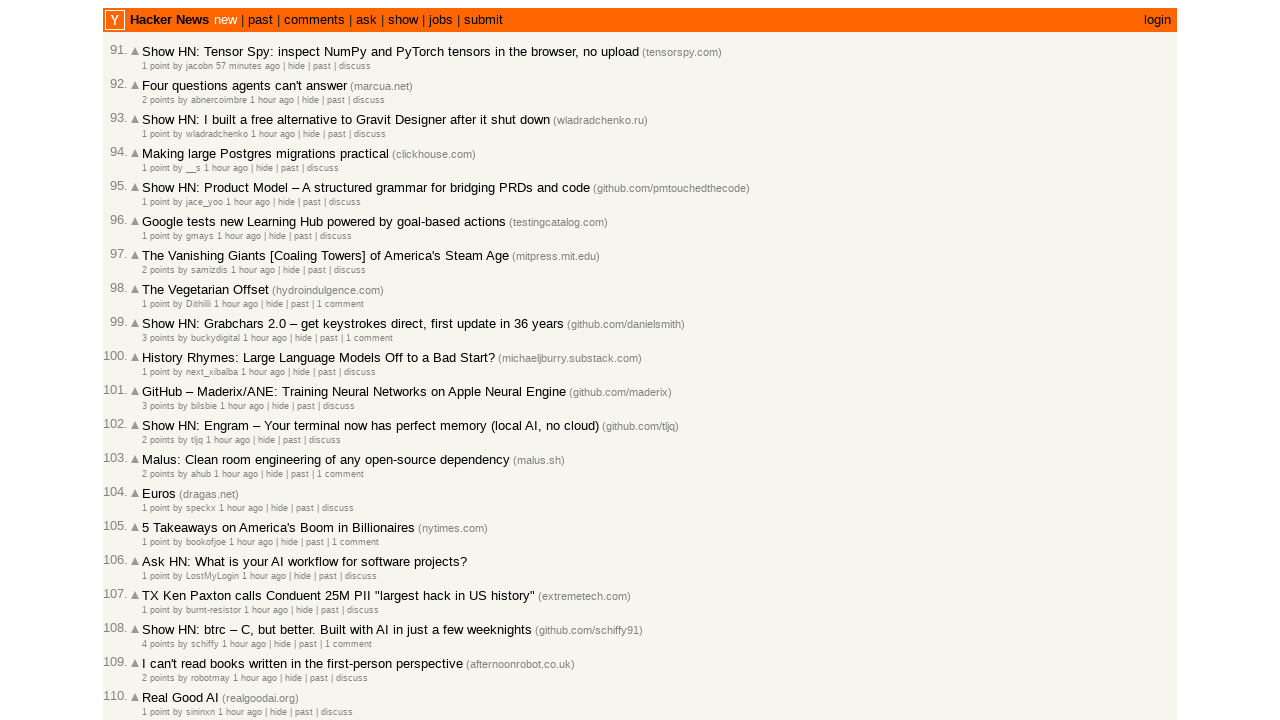

Verified article #49 (2026-03-02T18:31:21) is newer than or equal to article #50 (2026-03-02T18:30:21)
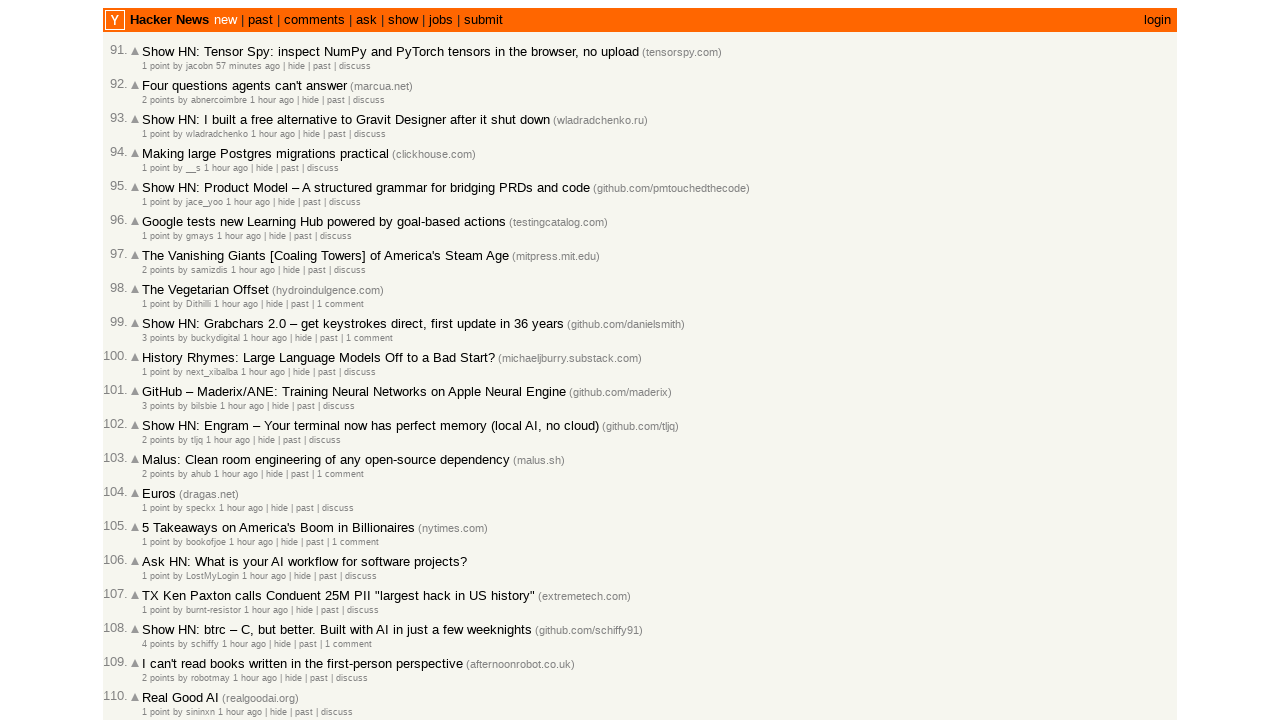

Verified article #50 (2026-03-02T18:30:21) is newer than or equal to article #51 (2026-03-02T18:30:08)
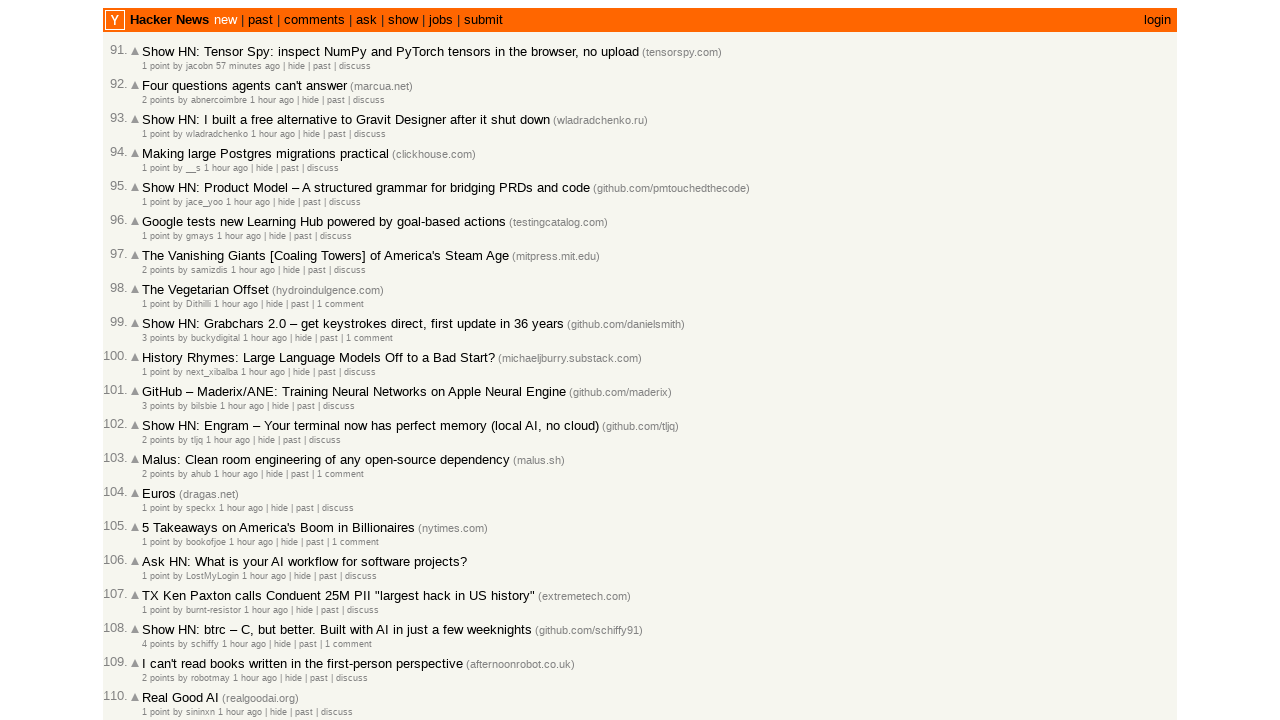

Verified article #51 (2026-03-02T18:30:08) is newer than or equal to article #52 (2026-03-02T18:30:04)
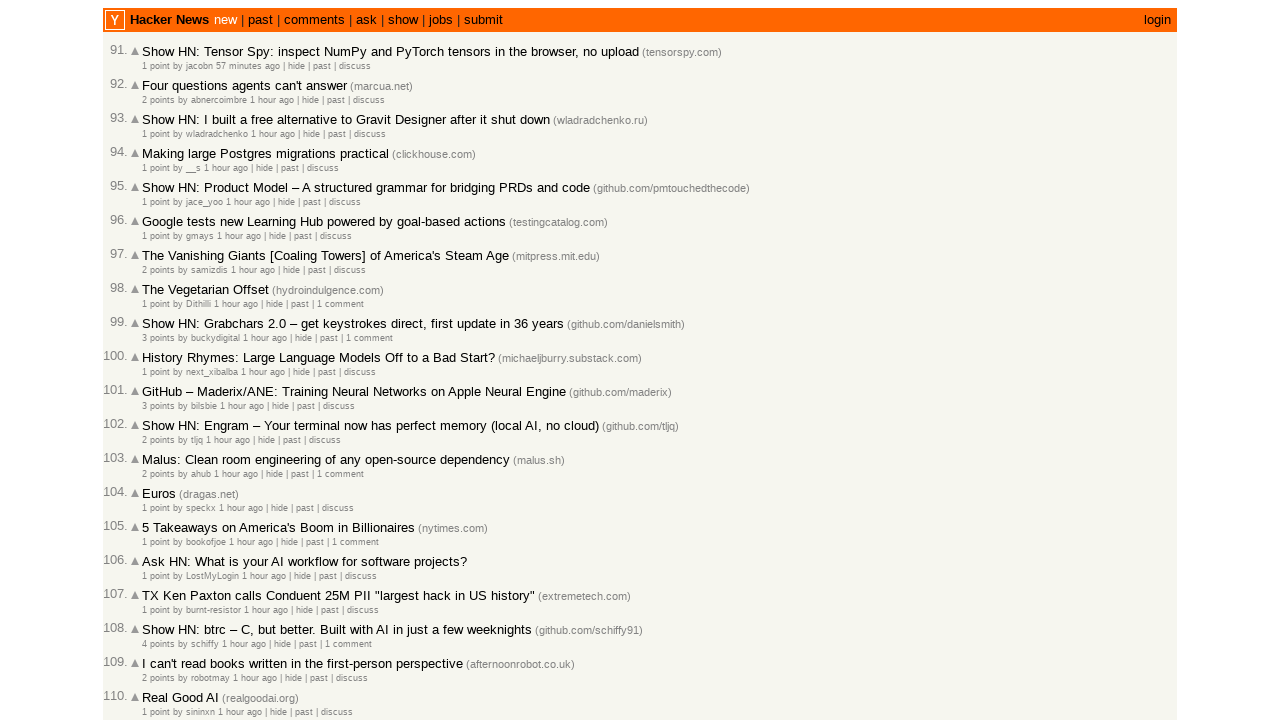

Verified article #52 (2026-03-02T18:30:04) is newer than or equal to article #53 (2026-03-02T18:29:51)
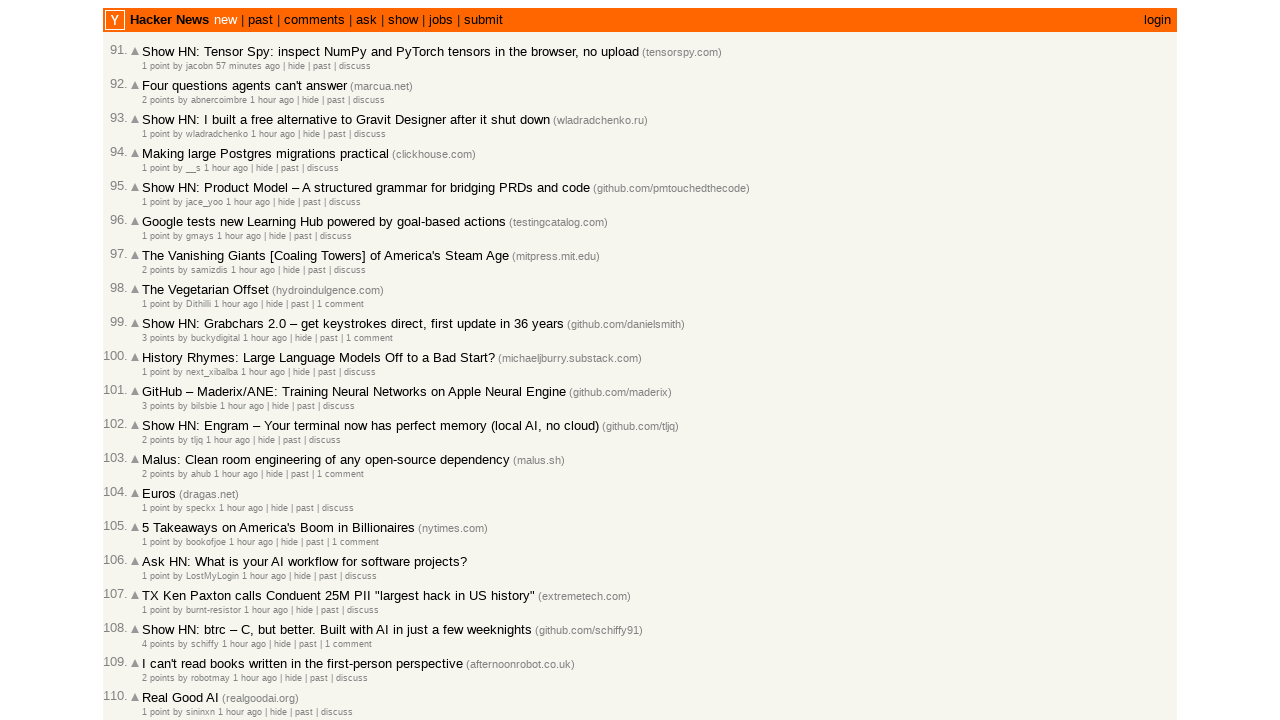

Verified article #53 (2026-03-02T18:29:51) is newer than or equal to article #54 (2026-03-02T18:29:45)
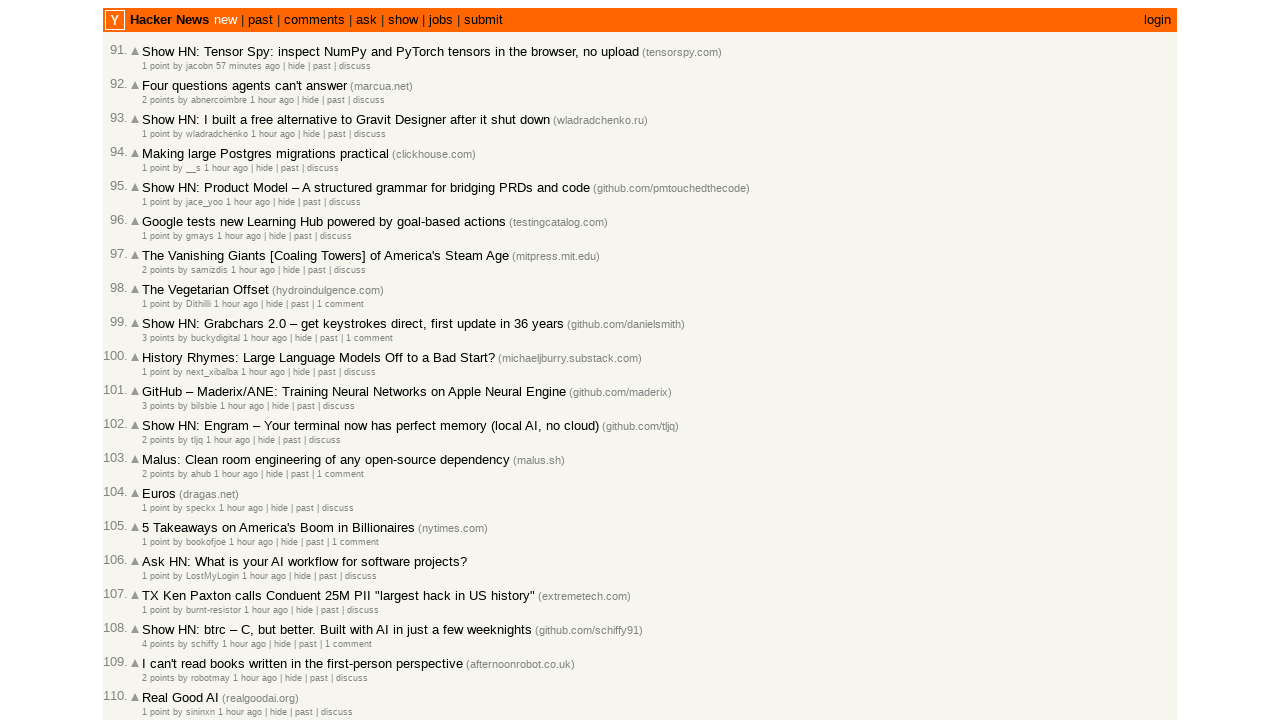

Verified article #54 (2026-03-02T18:29:45) is newer than or equal to article #55 (2026-03-02T18:29:26)
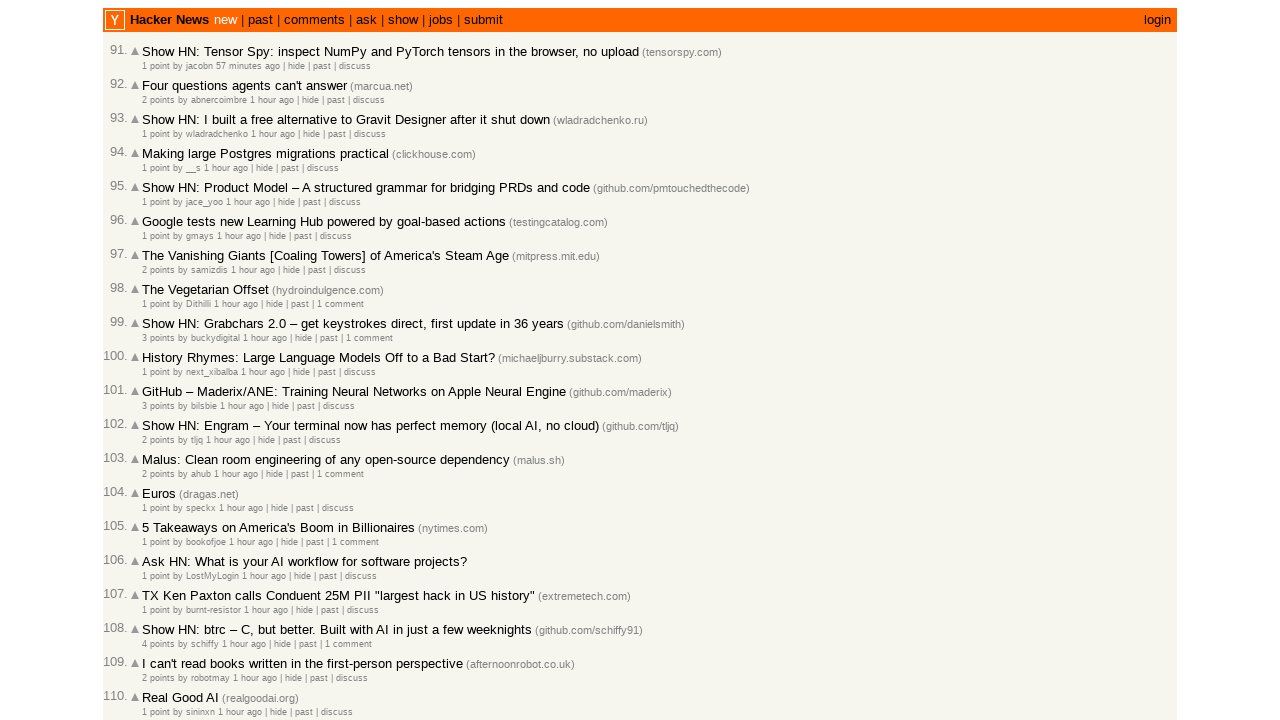

Verified article #55 (2026-03-02T18:29:26) is newer than or equal to article #56 (2026-03-02T18:28:49)
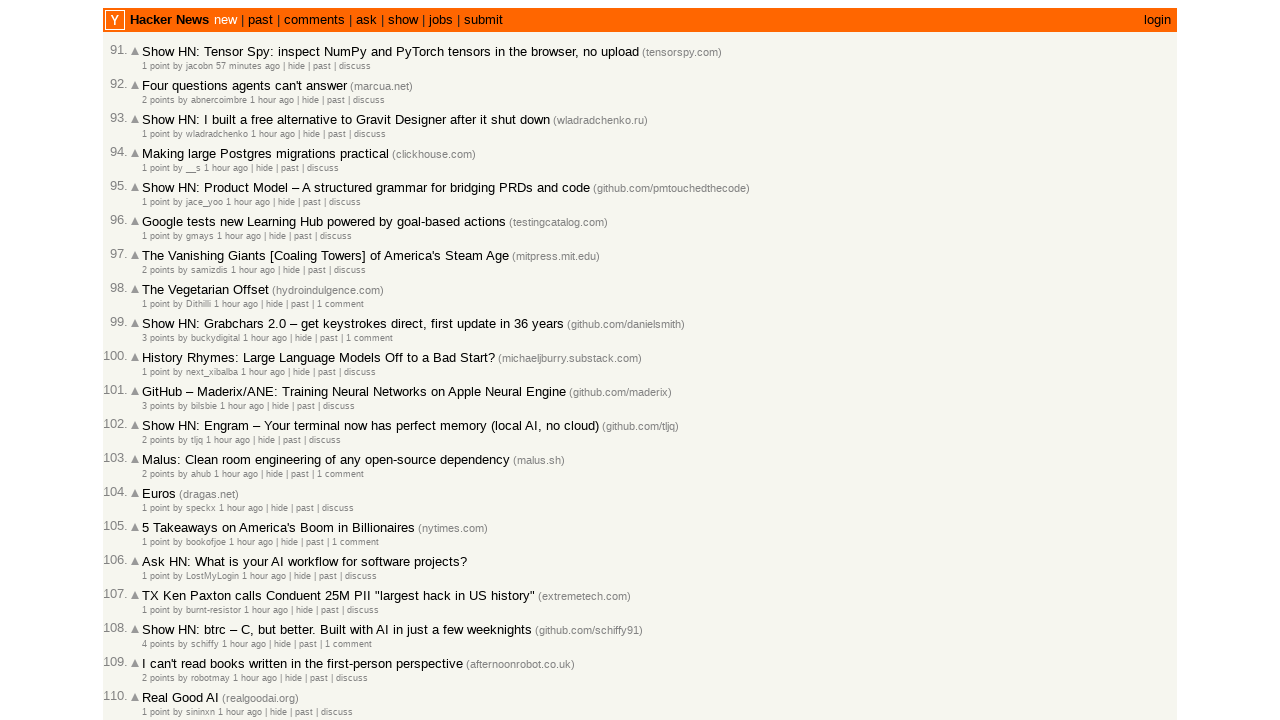

Verified article #56 (2026-03-02T18:28:49) is newer than or equal to article #57 (2026-03-02T18:28:43)
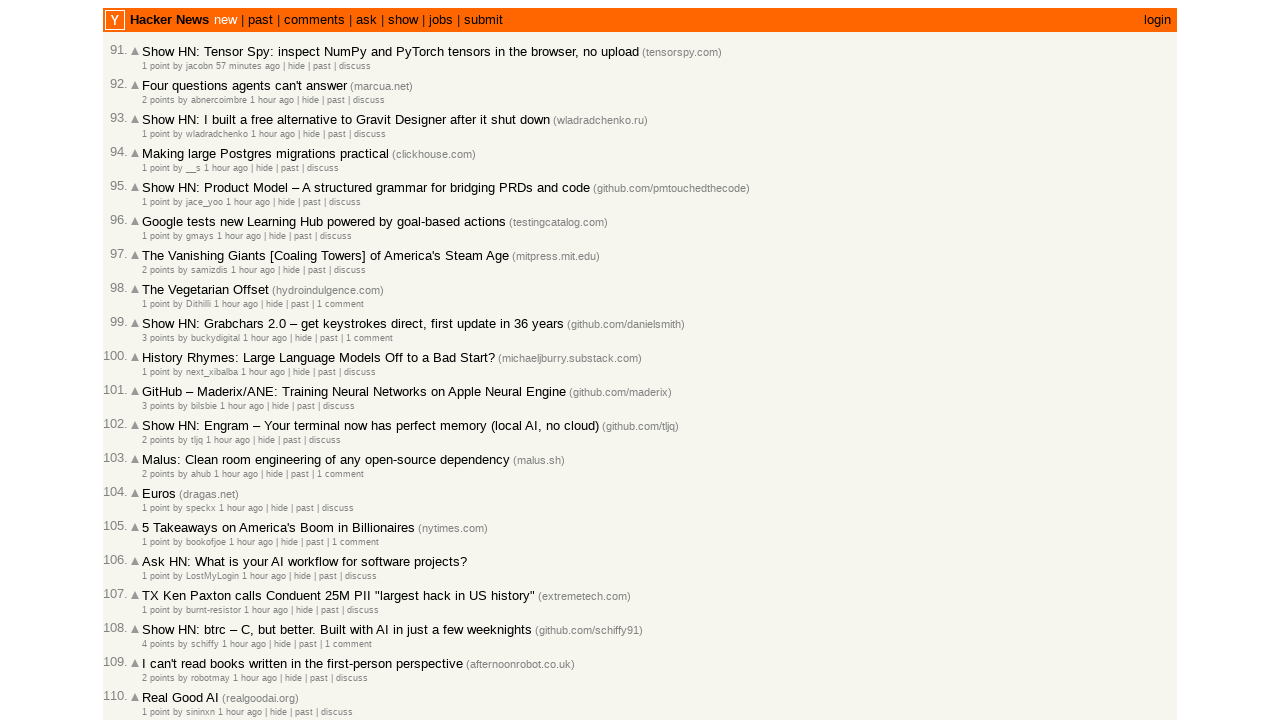

Verified article #57 (2026-03-02T18:28:43) is newer than or equal to article #58 (2026-03-02T18:28:39)
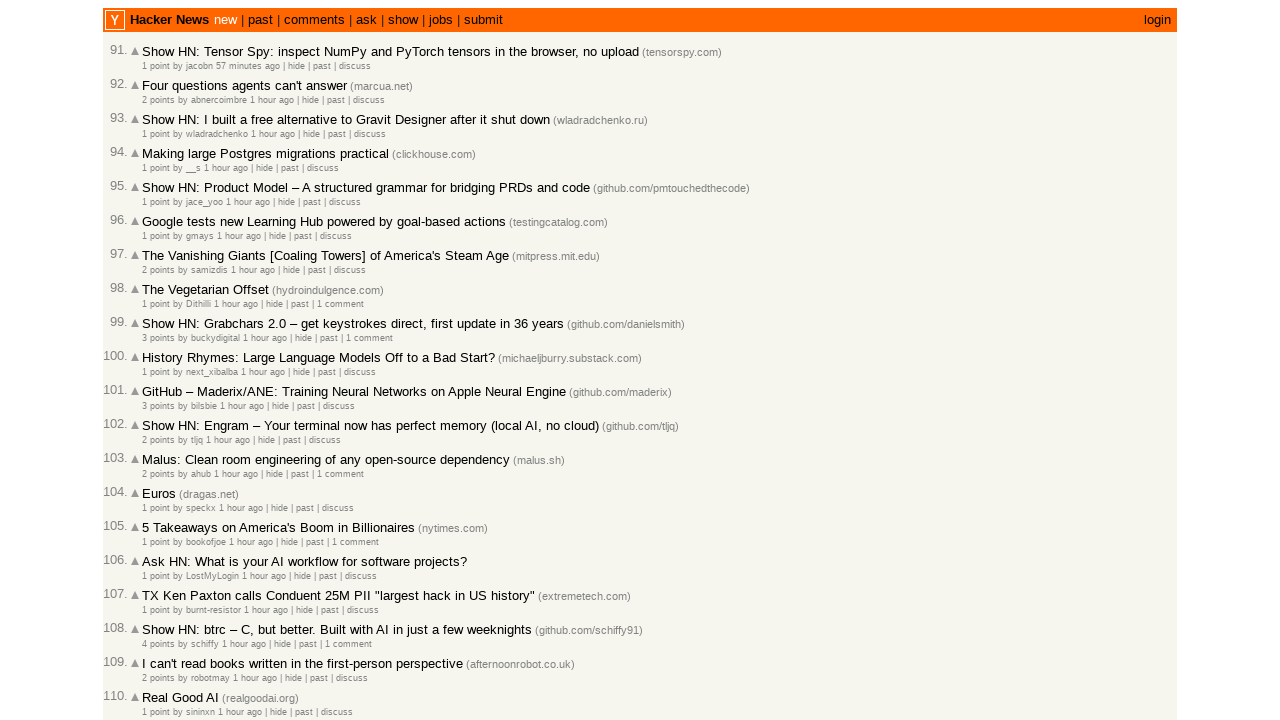

Verified article #58 (2026-03-02T18:28:39) is newer than or equal to article #59 (2026-03-02T18:28:37)
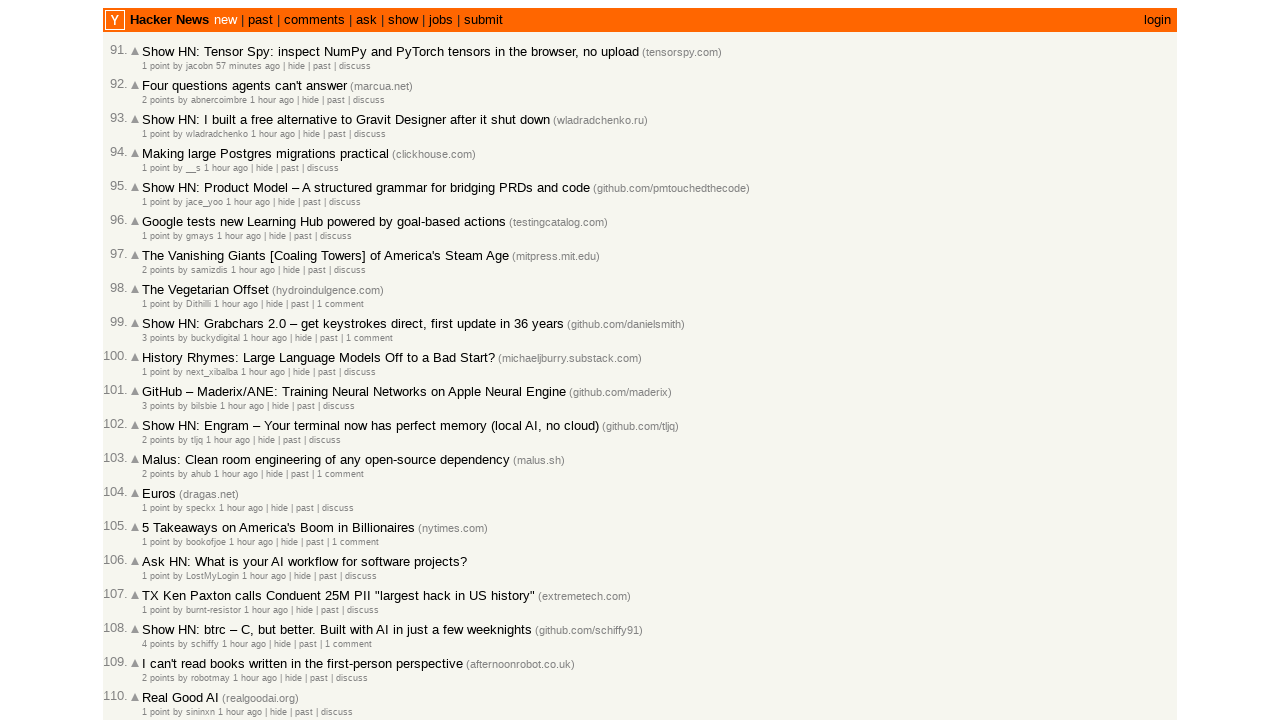

Verified article #59 (2026-03-02T18:28:37) is newer than or equal to article #60 (2026-03-02T18:28:35)
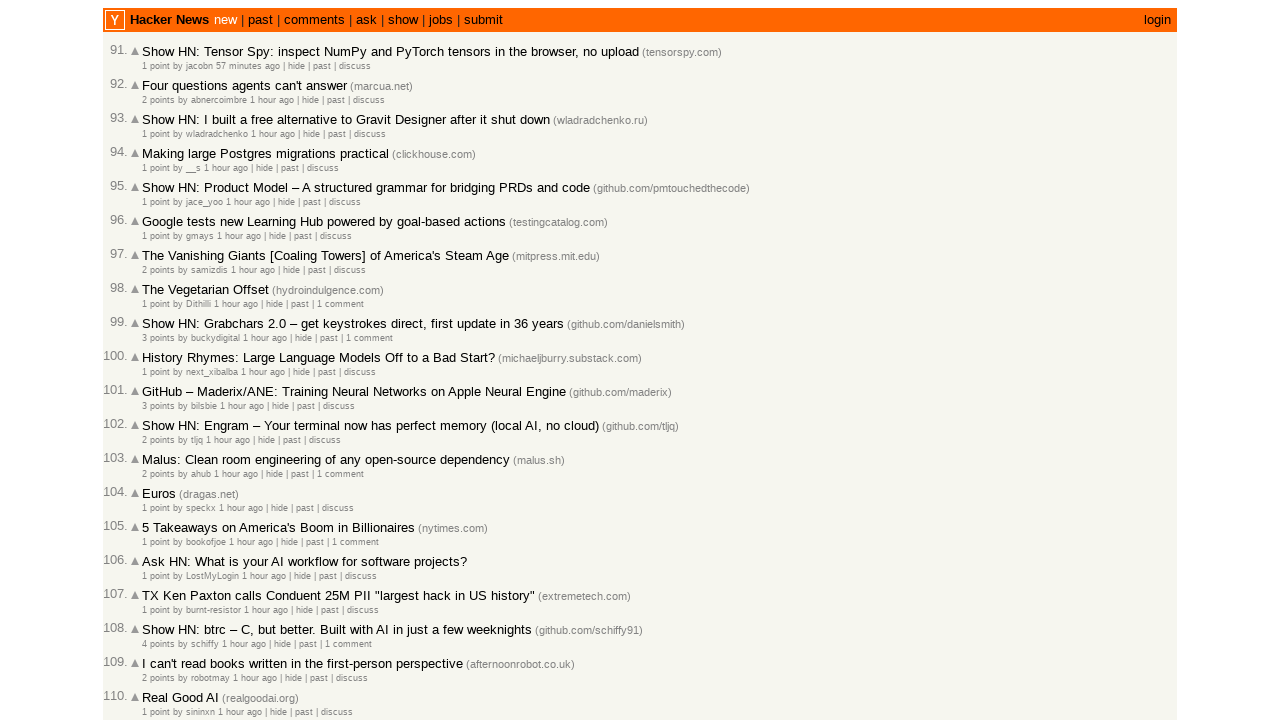

Verified article #60 (2026-03-02T18:28:35) is newer than or equal to article #61 (2026-03-02T18:27:51)
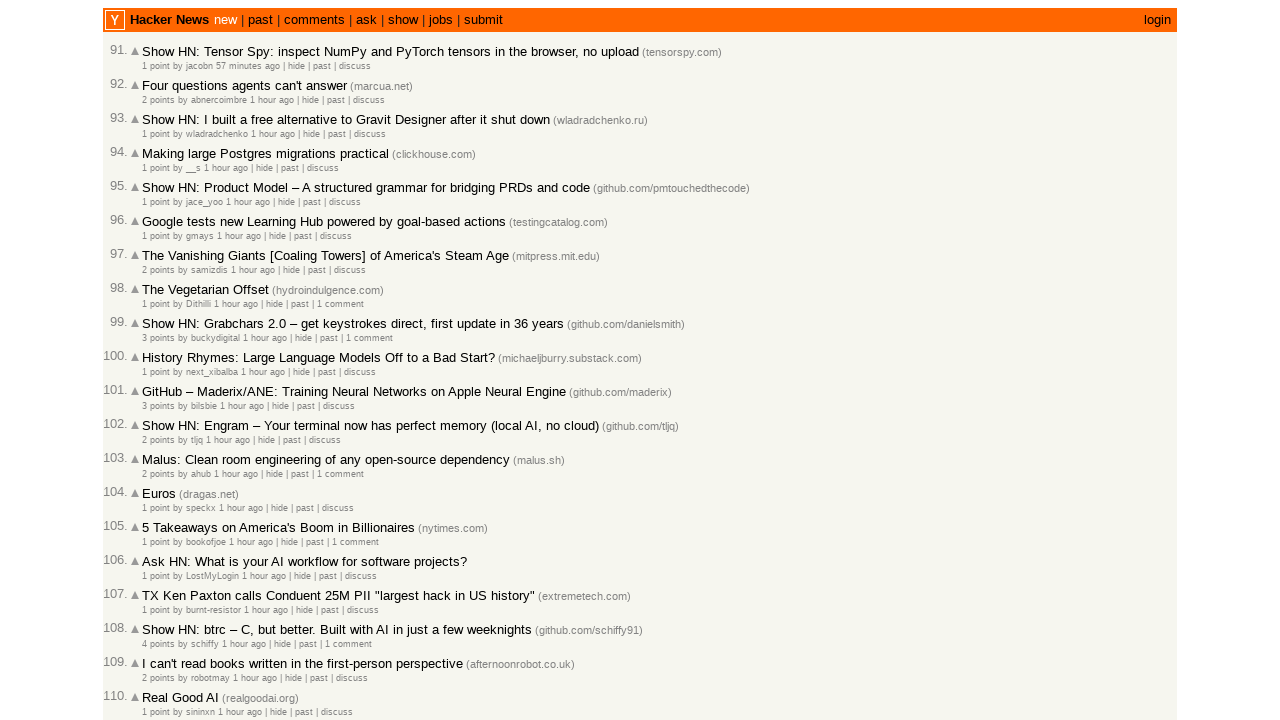

Verified article #61 (2026-03-02T18:27:51) is newer than or equal to article #62 (2026-03-02T18:27:36)
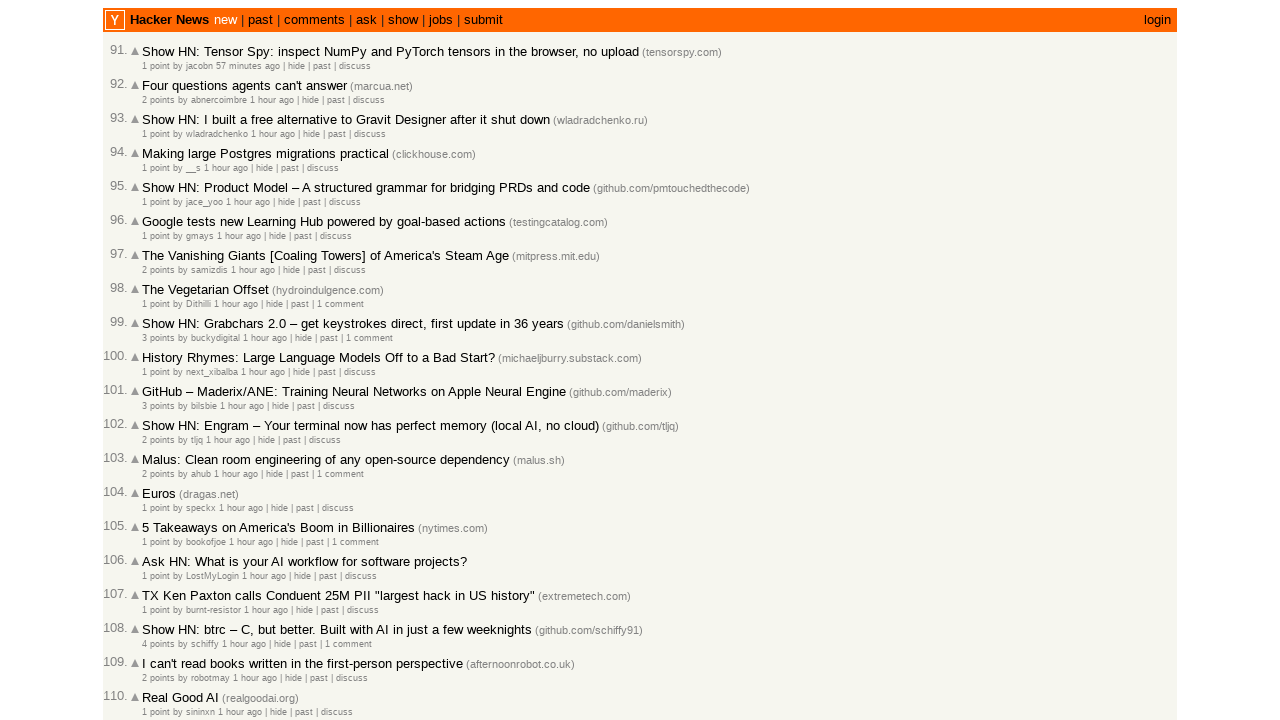

Verified article #62 (2026-03-02T18:27:36) is newer than or equal to article #63 (2026-03-02T18:26:07)
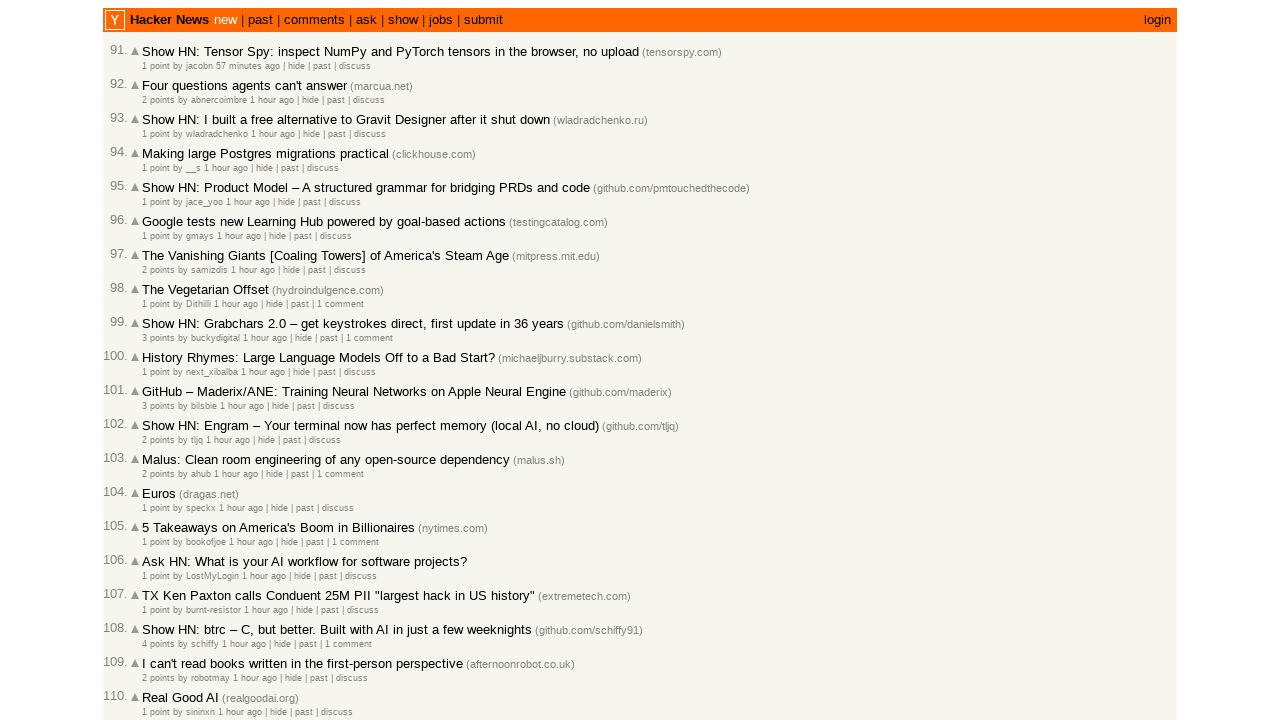

Verified article #63 (2026-03-02T18:26:07) is newer than or equal to article #64 (2026-03-02T18:23:44)
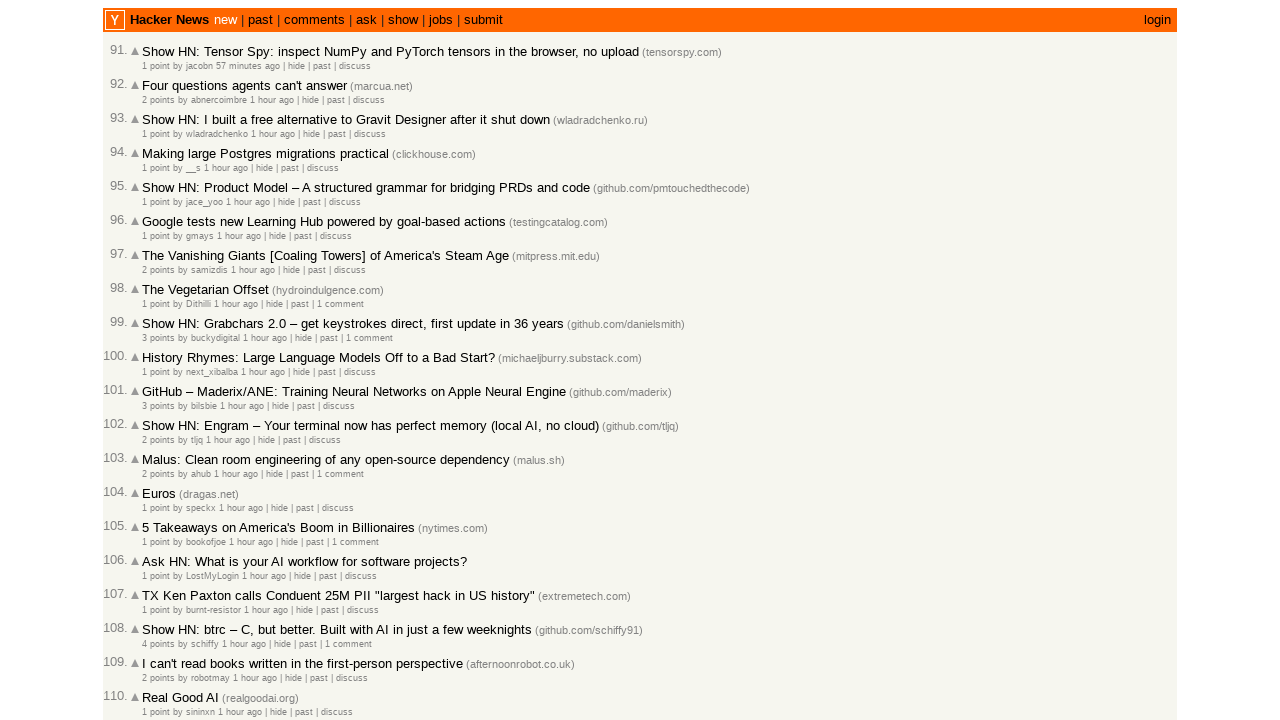

Verified article #64 (2026-03-02T18:23:44) is newer than or equal to article #65 (2026-03-02T18:22:43)
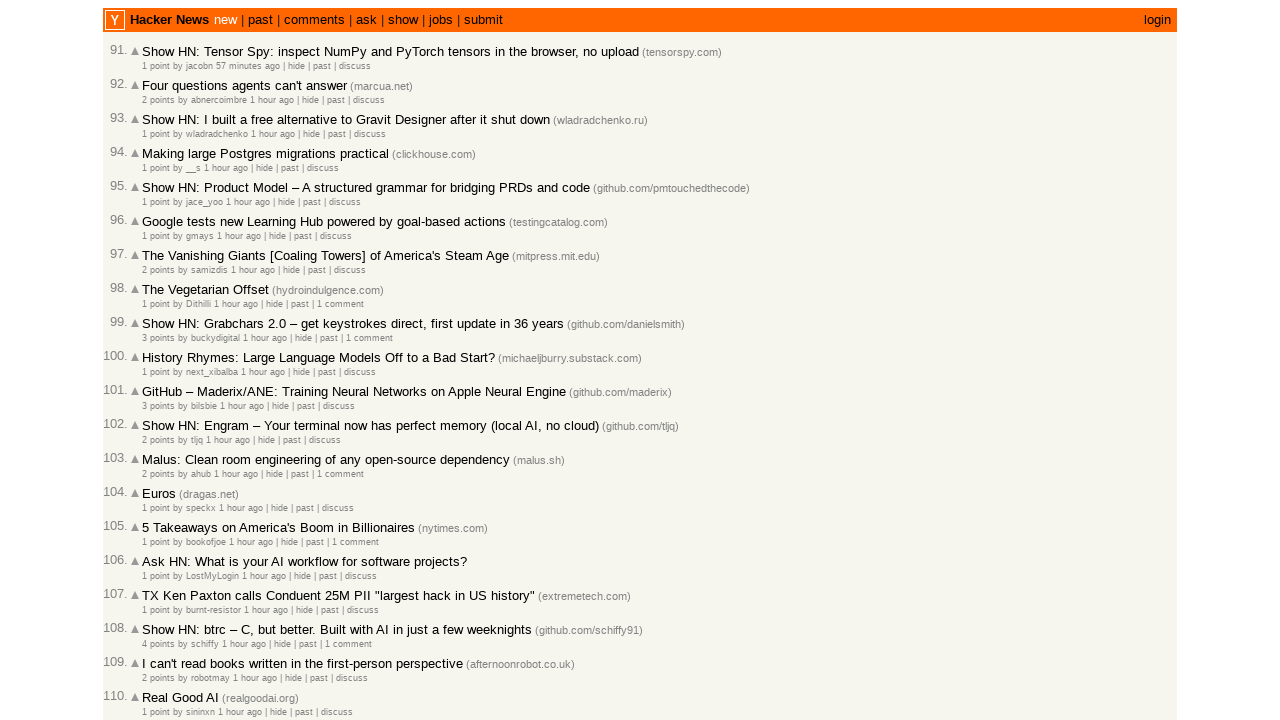

Verified article #65 (2026-03-02T18:22:43) is newer than or equal to article #66 (2026-03-02T18:22:13)
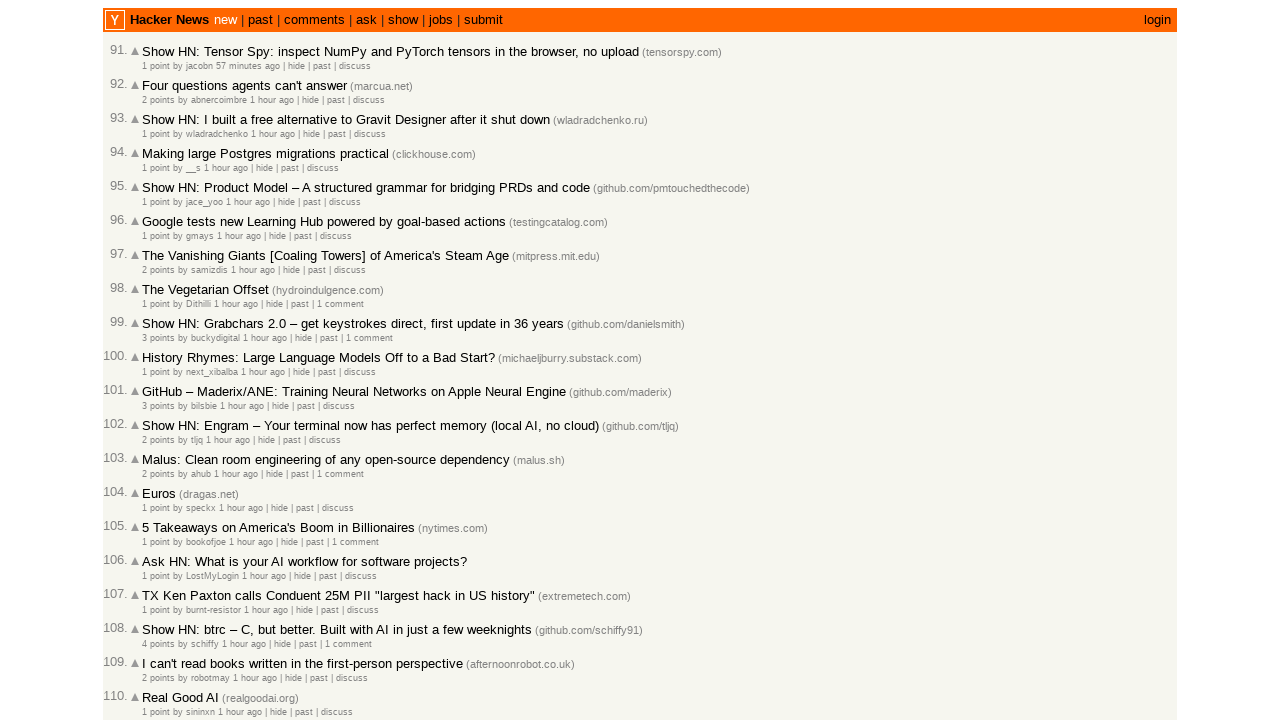

Verified article #66 (2026-03-02T18:22:13) is newer than or equal to article #67 (2026-03-02T18:22:10)
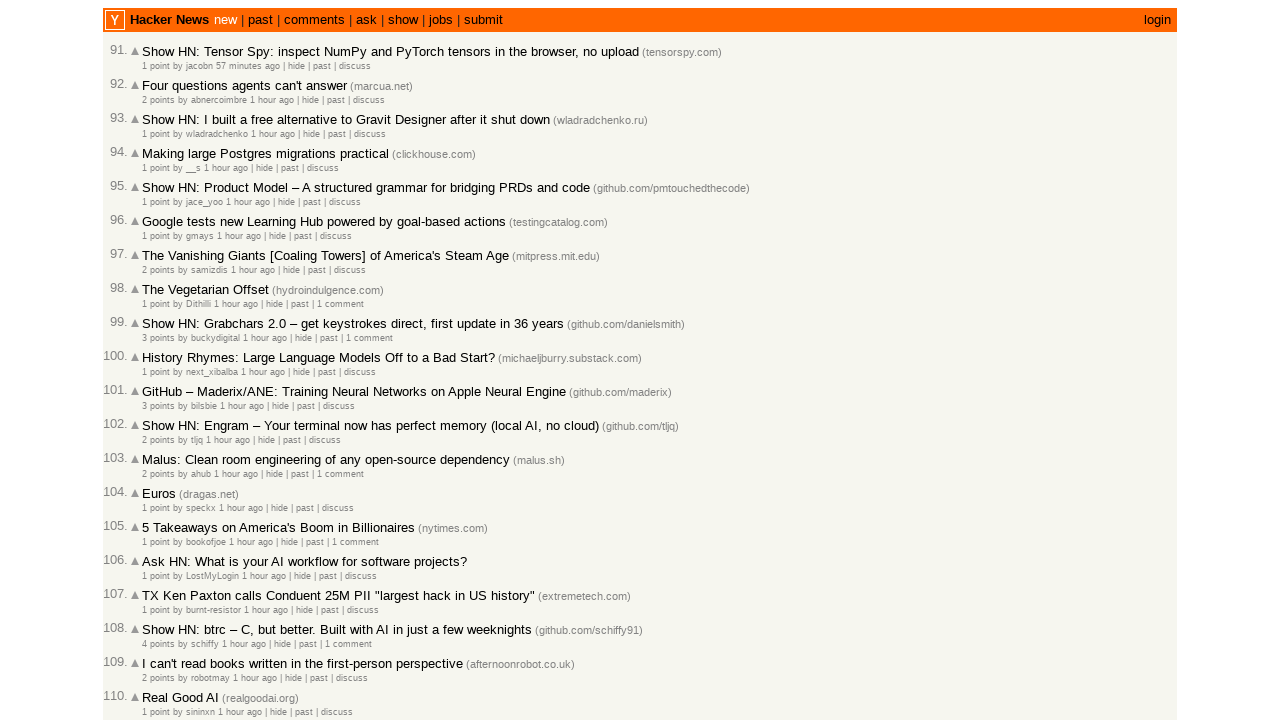

Verified article #67 (2026-03-02T18:22:10) is newer than or equal to article #68 (2026-03-02T18:22:00)
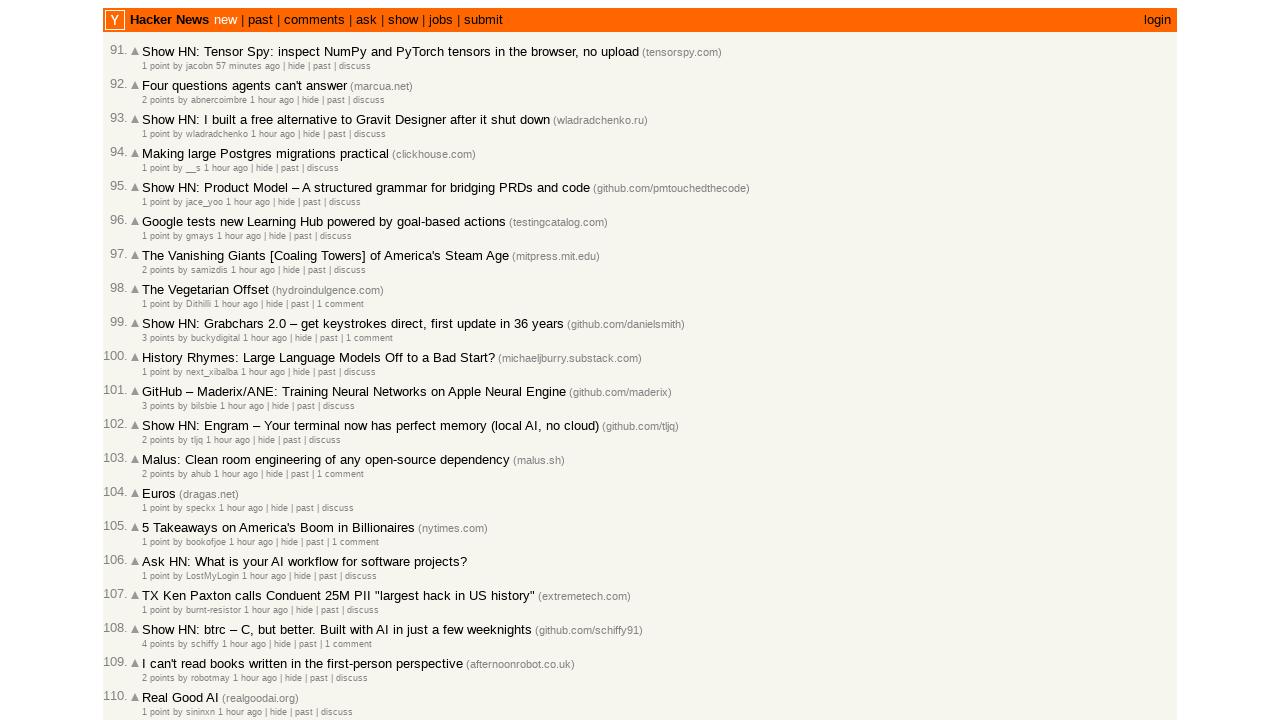

Verified article #68 (2026-03-02T18:22:00) is newer than or equal to article #69 (2026-03-02T18:21:29)
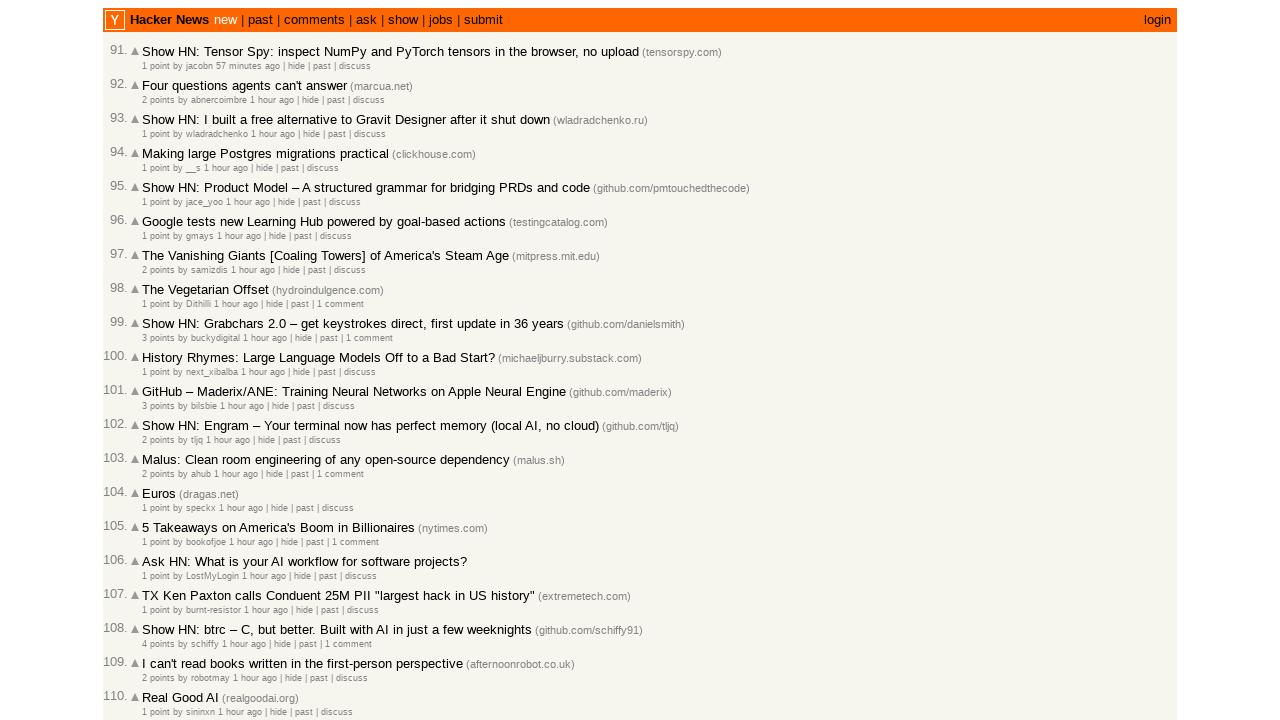

Verified article #69 (2026-03-02T18:21:29) is newer than or equal to article #70 (2026-03-02T18:20:24)
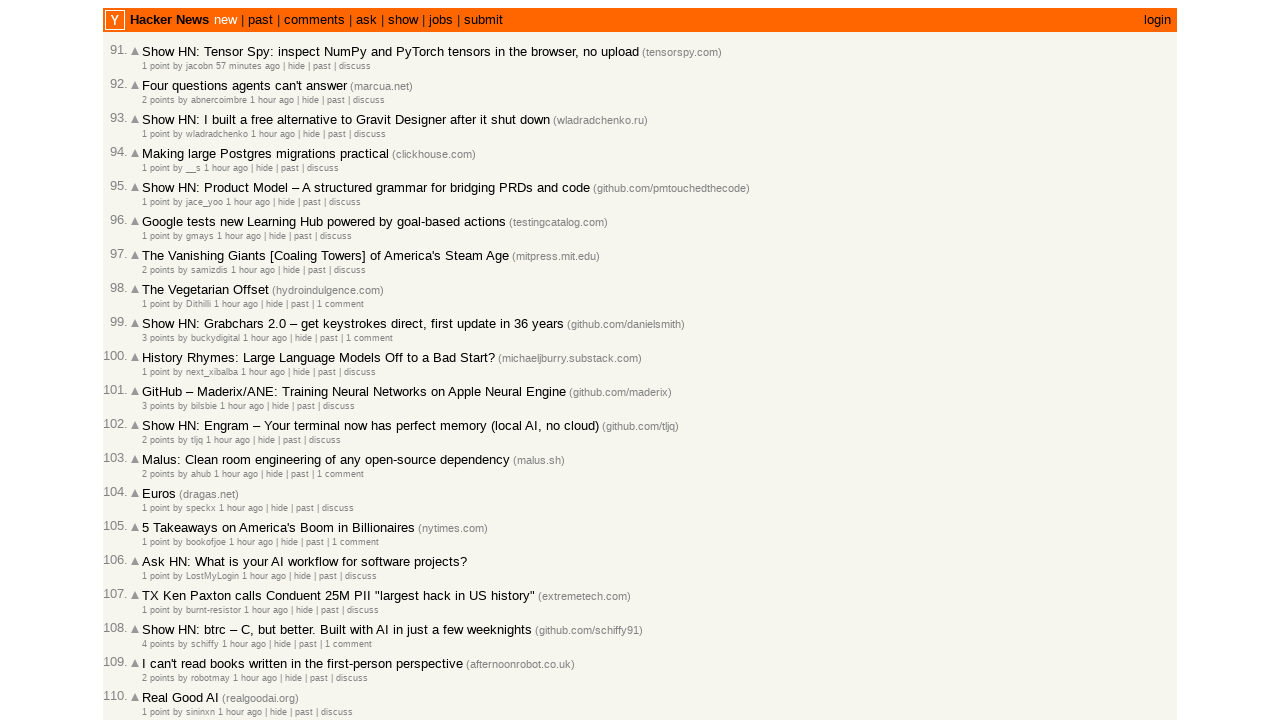

Verified article #70 (2026-03-02T18:20:24) is newer than or equal to article #71 (2026-03-02T18:19:48)
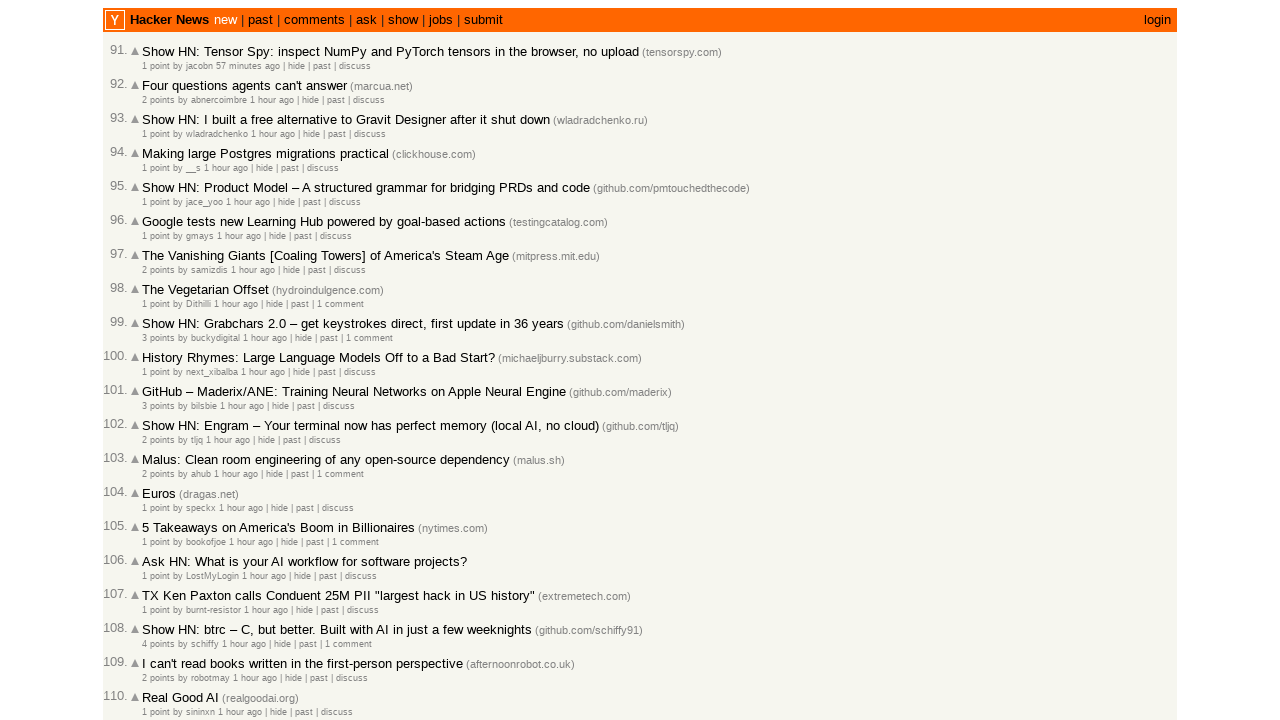

Verified article #71 (2026-03-02T18:19:48) is newer than or equal to article #72 (2026-03-02T18:18:56)
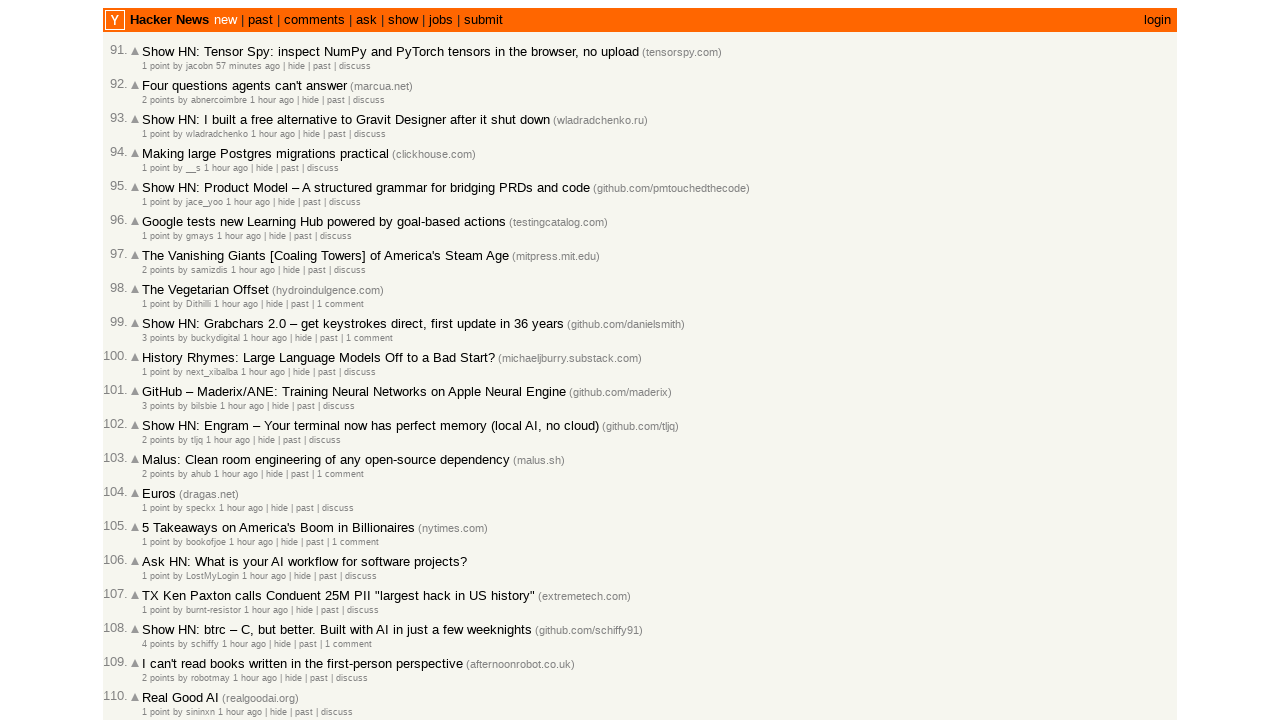

Verified article #72 (2026-03-02T18:18:56) is newer than or equal to article #73 (2026-03-02T18:18:50)
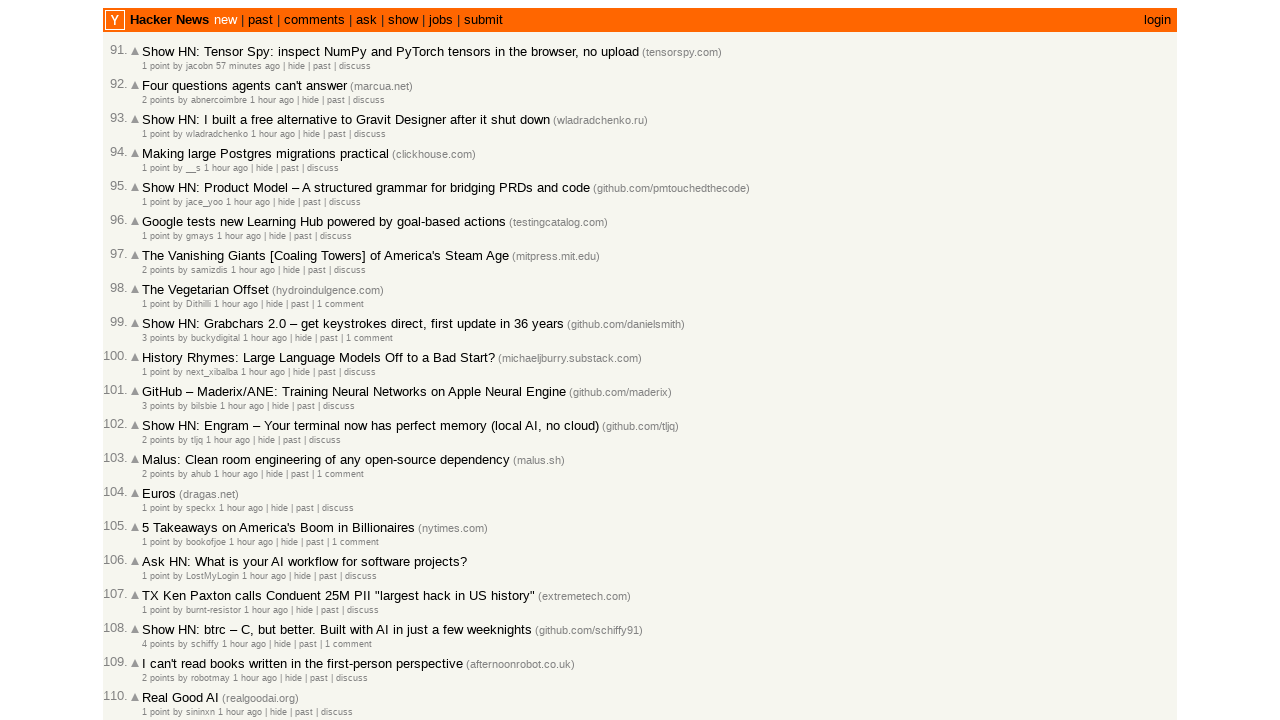

Verified article #73 (2026-03-02T18:18:50) is newer than or equal to article #74 (2026-03-02T18:17:41)
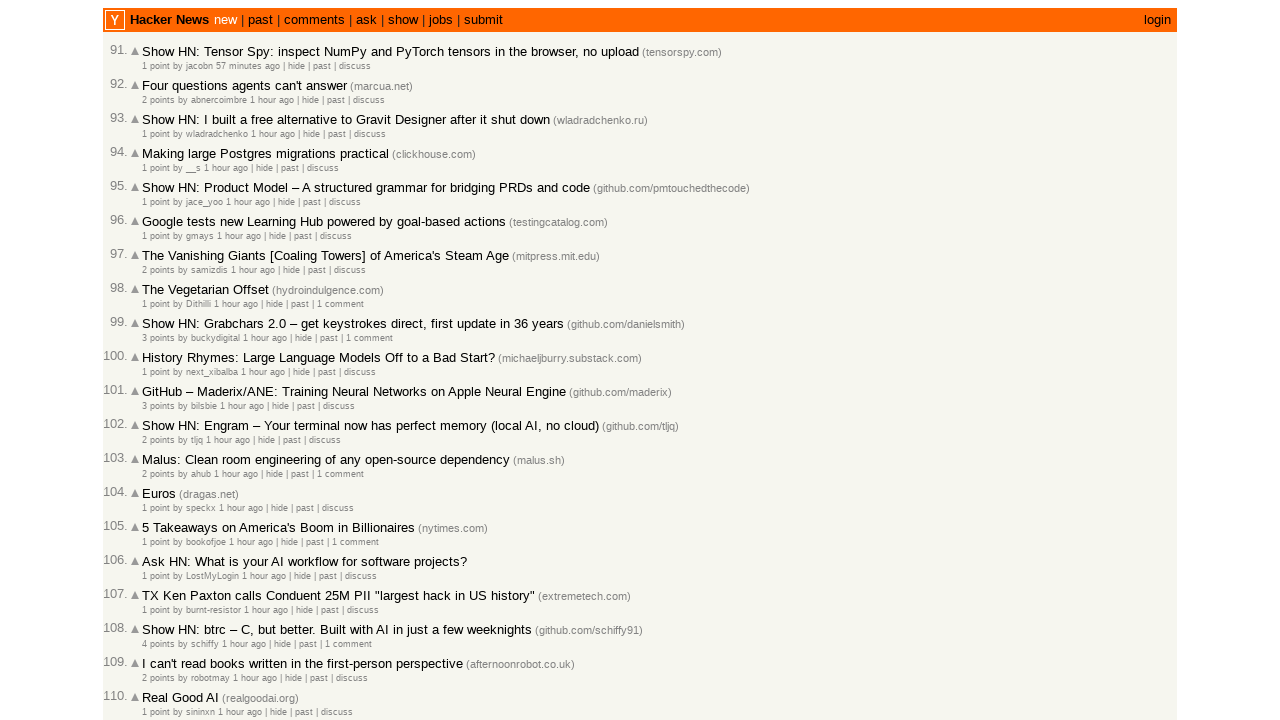

Verified article #74 (2026-03-02T18:17:41) is newer than or equal to article #75 (2026-03-02T18:17:29)
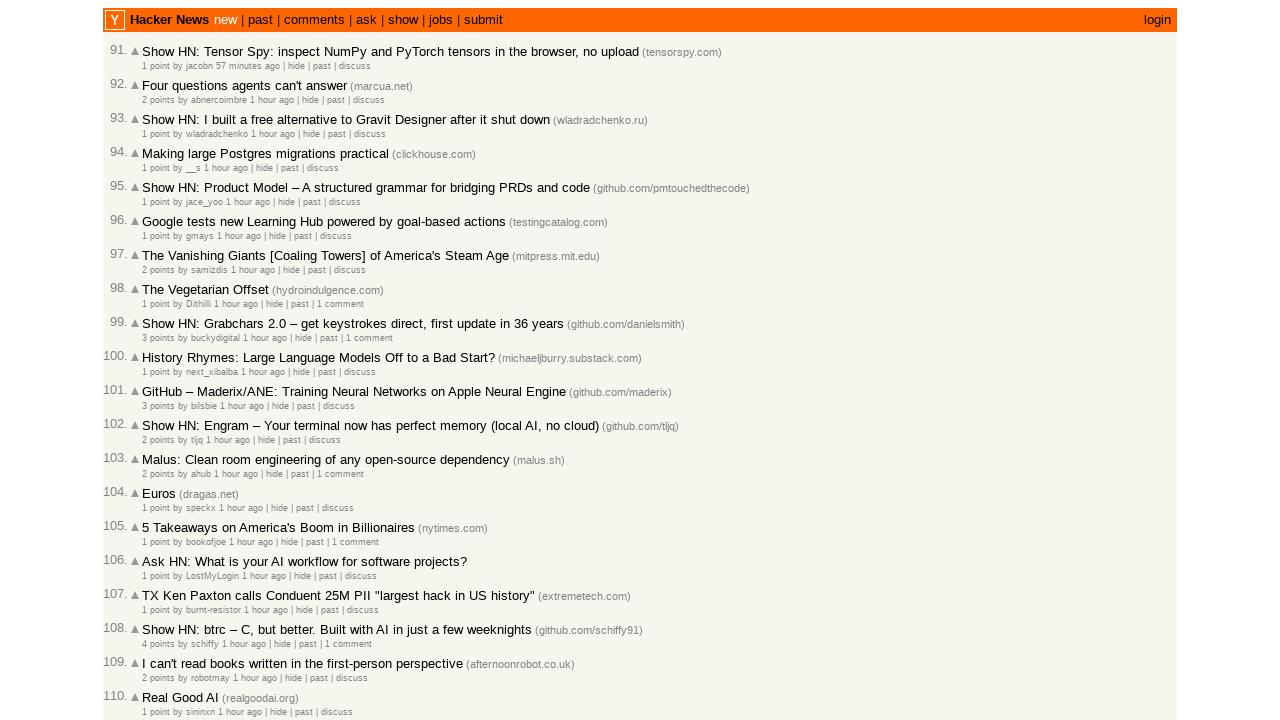

Verified article #75 (2026-03-02T18:17:29) is newer than or equal to article #76 (2026-03-02T18:17:11)
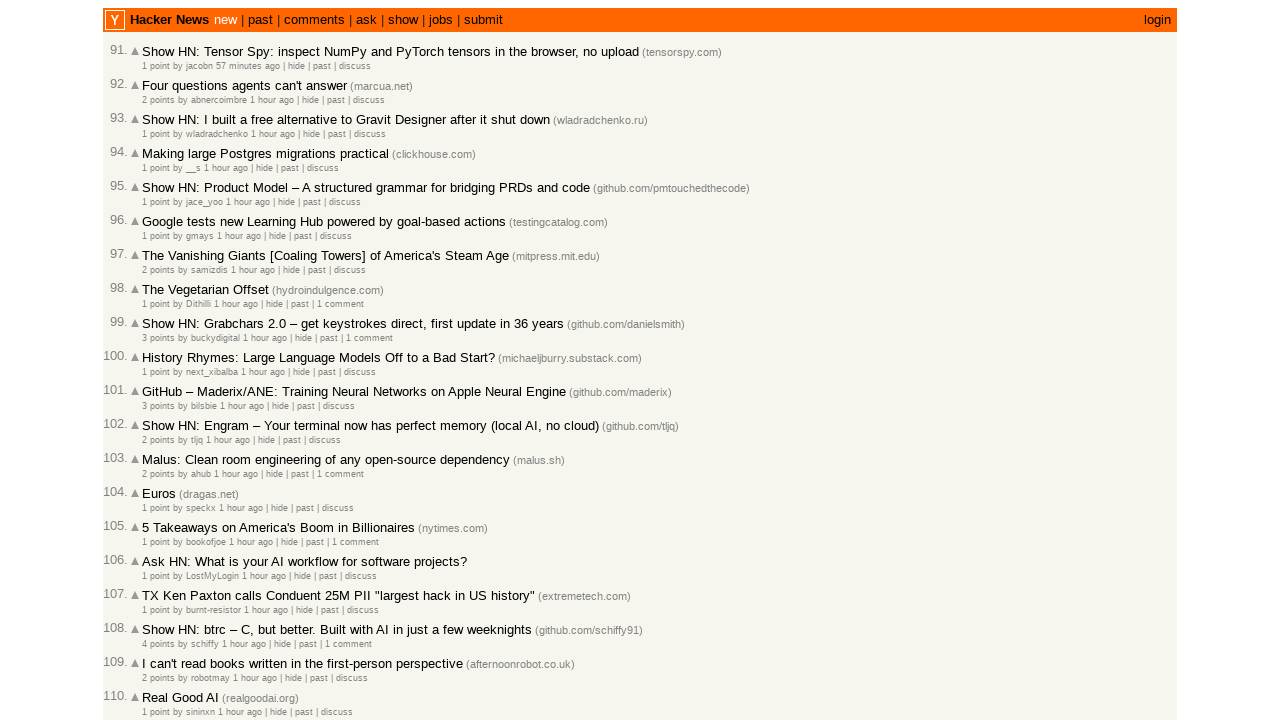

Verified article #76 (2026-03-02T18:17:11) is newer than or equal to article #77 (2026-03-02T18:16:34)
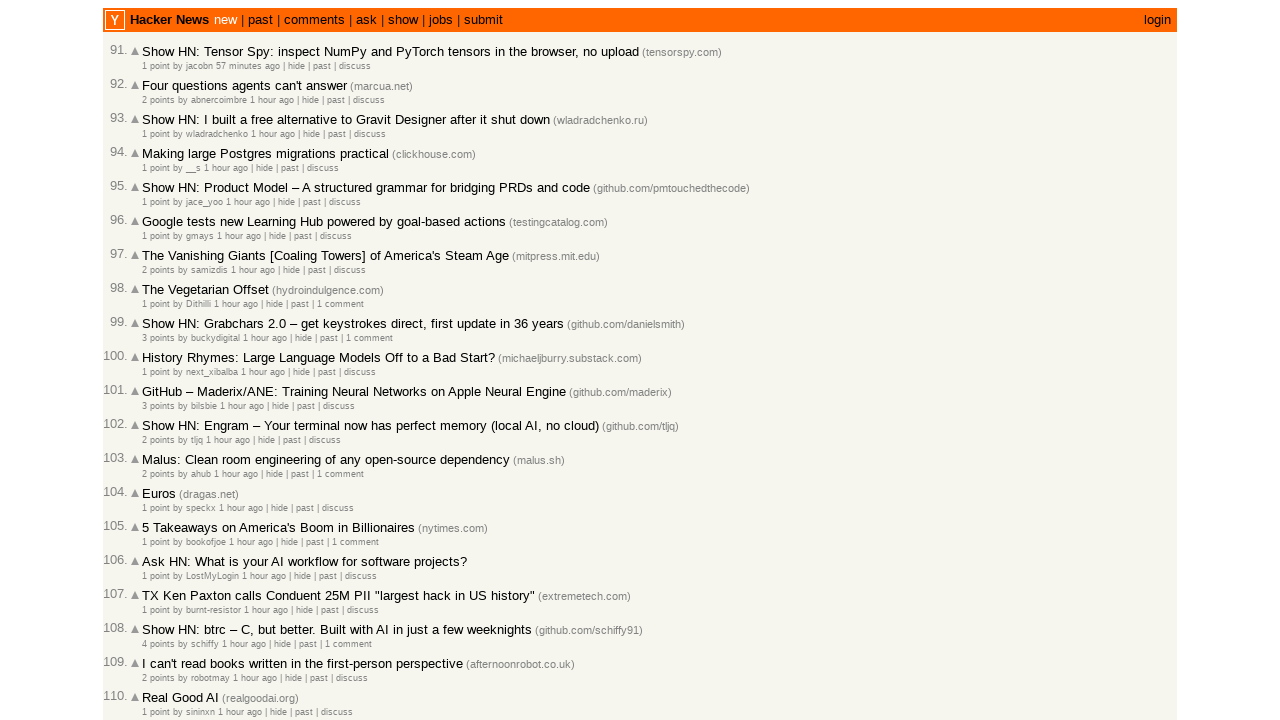

Verified article #77 (2026-03-02T18:16:34) is newer than or equal to article #78 (2026-03-02T18:15:36)
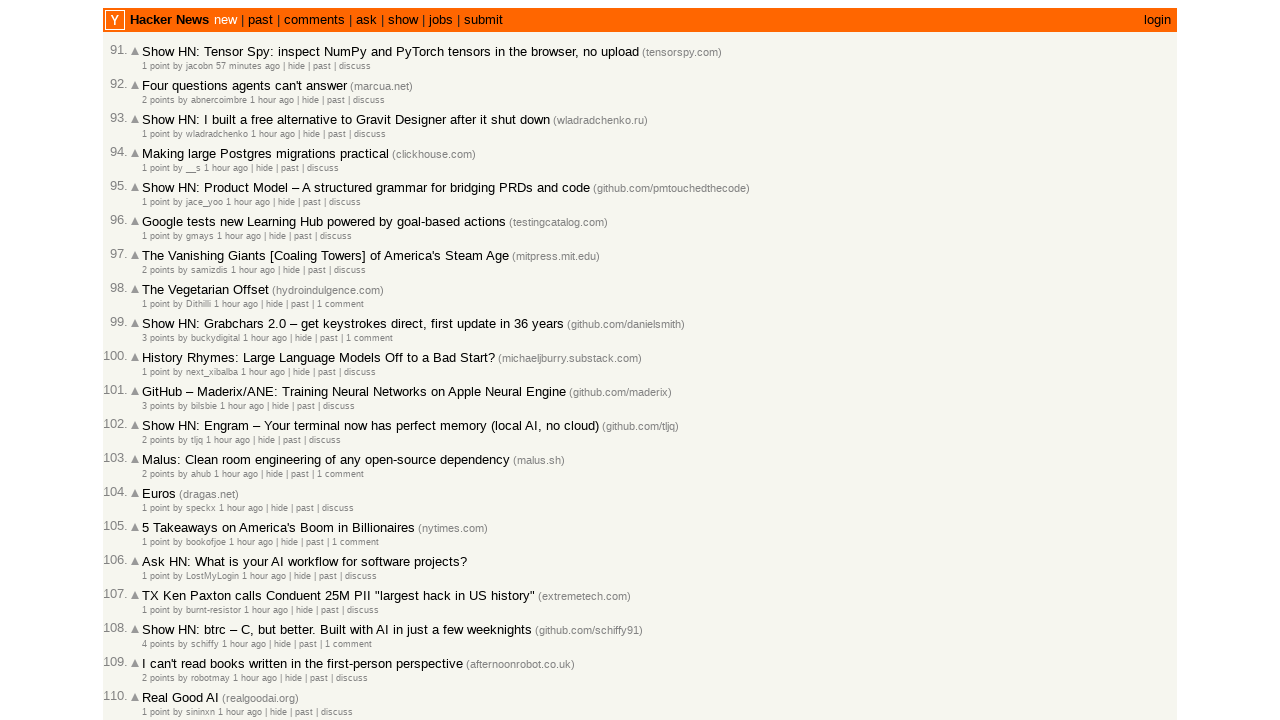

Verified article #78 (2026-03-02T18:15:36) is newer than or equal to article #79 (2026-03-02T18:13:56)
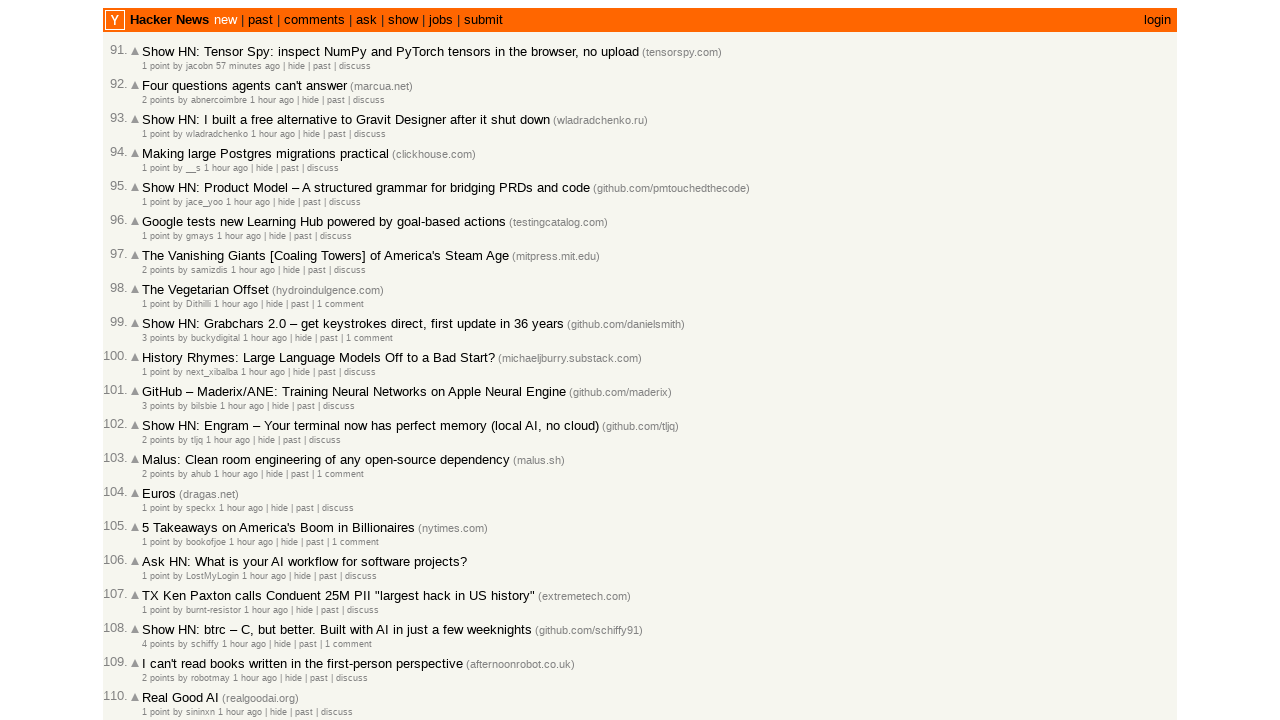

Verified article #79 (2026-03-02T18:13:56) is newer than or equal to article #80 (2026-03-02T18:13:23)
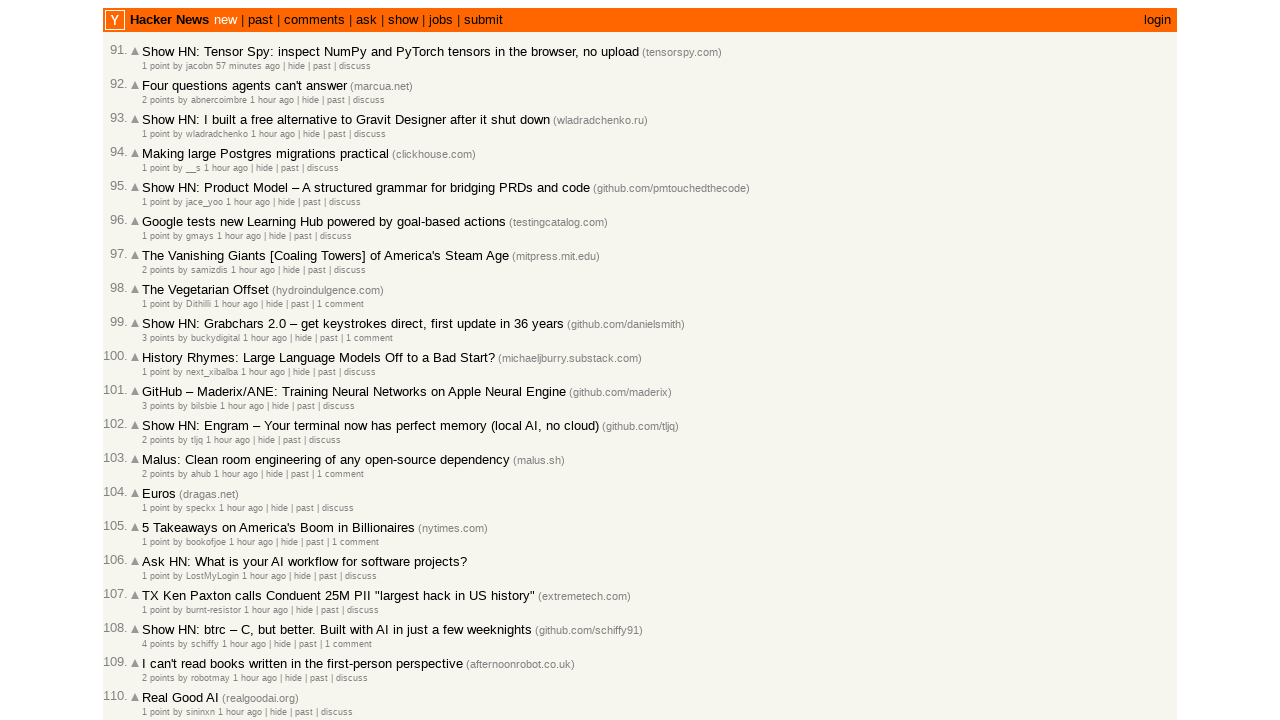

Verified article #80 (2026-03-02T18:13:23) is newer than or equal to article #81 (2026-03-02T18:12:19)
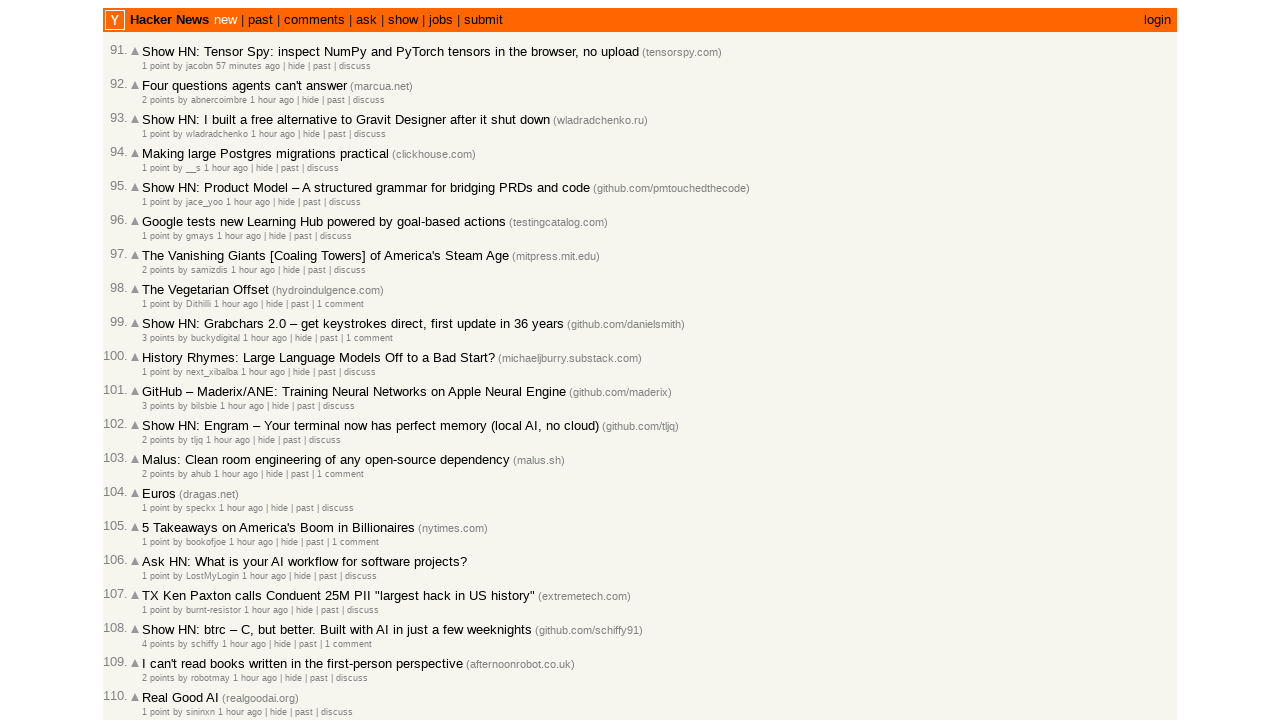

Verified article #81 (2026-03-02T18:12:19) is newer than or equal to article #82 (2026-03-02T18:11:25)
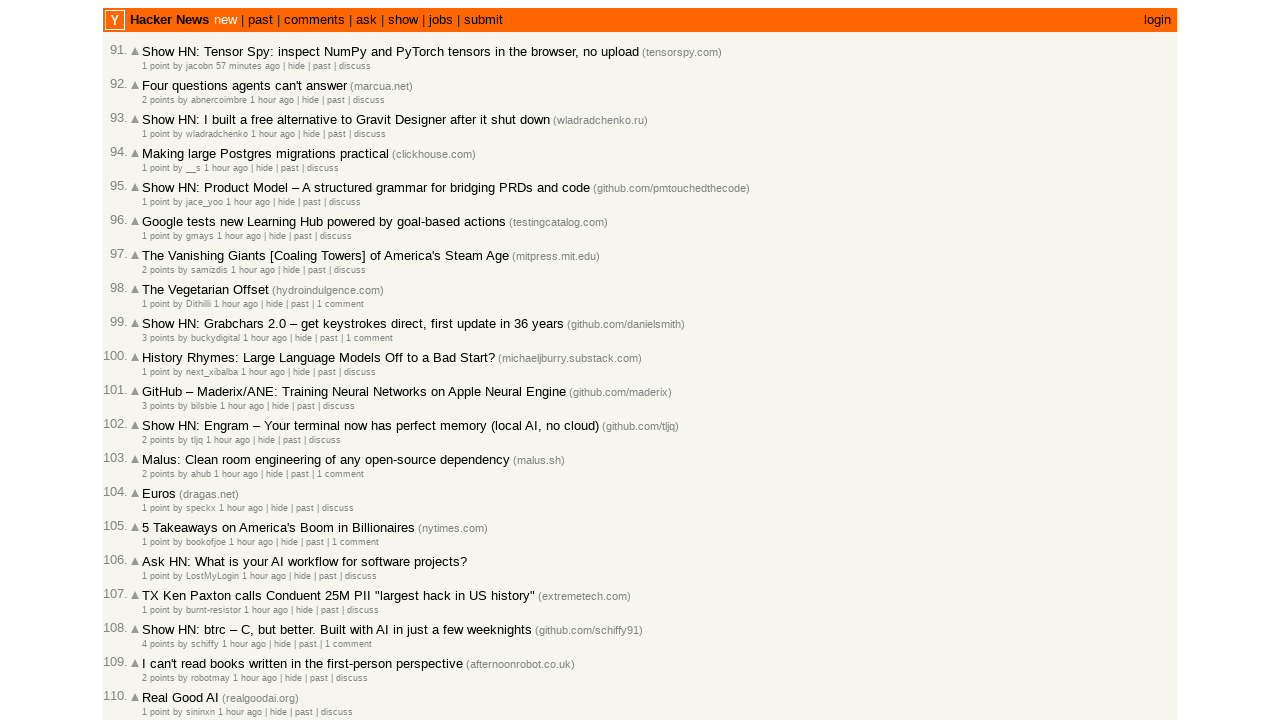

Verified article #82 (2026-03-02T18:11:25) is newer than or equal to article #83 (2026-03-02T18:11:05)
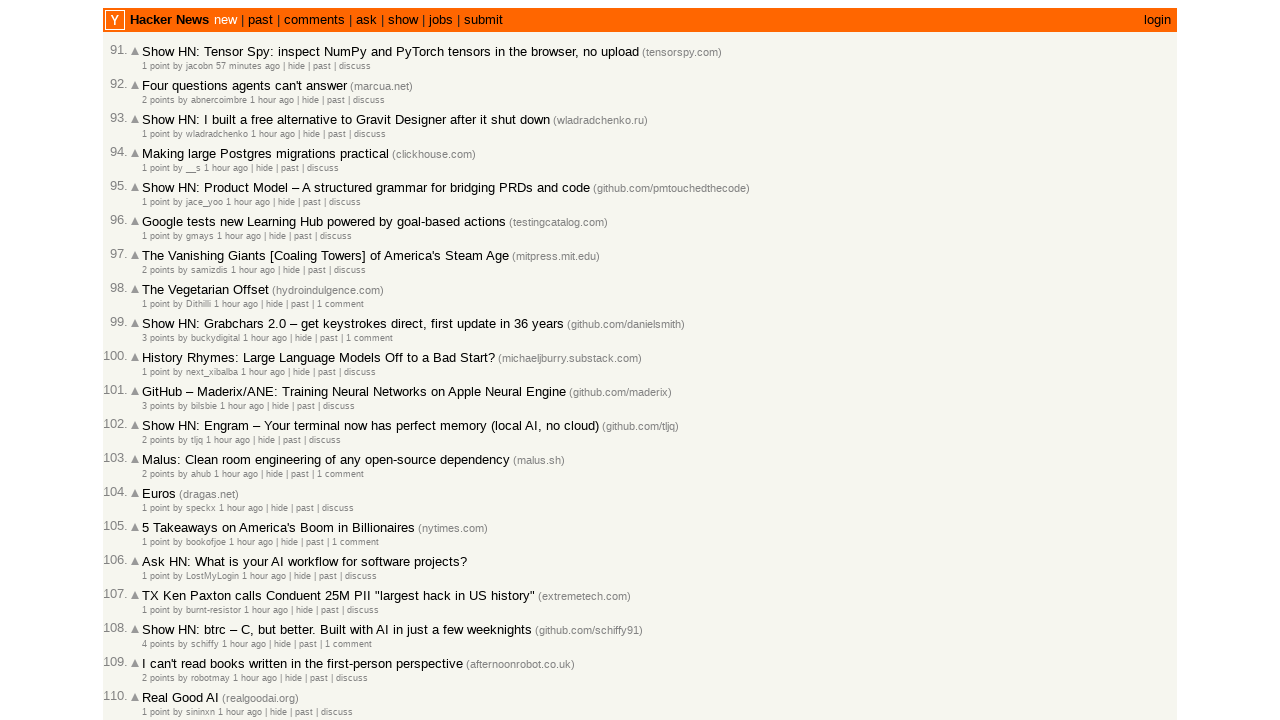

Verified article #83 (2026-03-02T18:11:05) is newer than or equal to article #84 (2026-03-02T18:10:38)
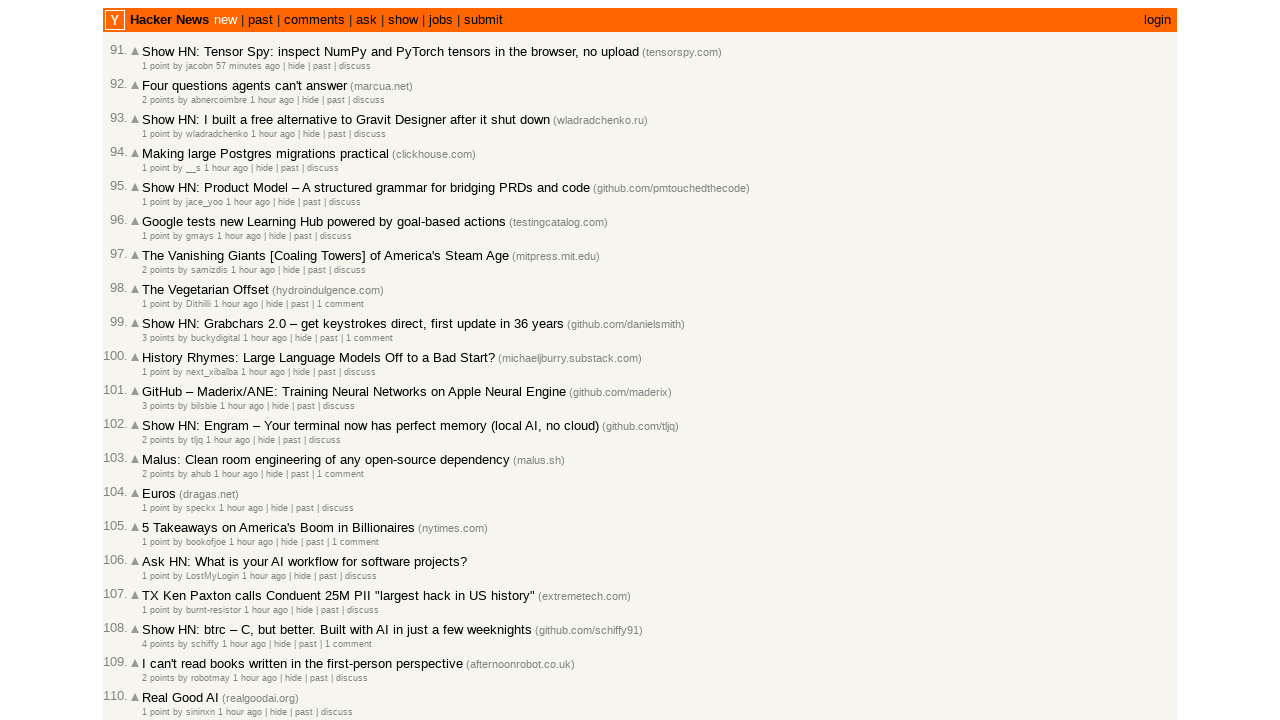

Verified article #84 (2026-03-02T18:10:38) is newer than or equal to article #85 (2026-03-02T18:10:20)
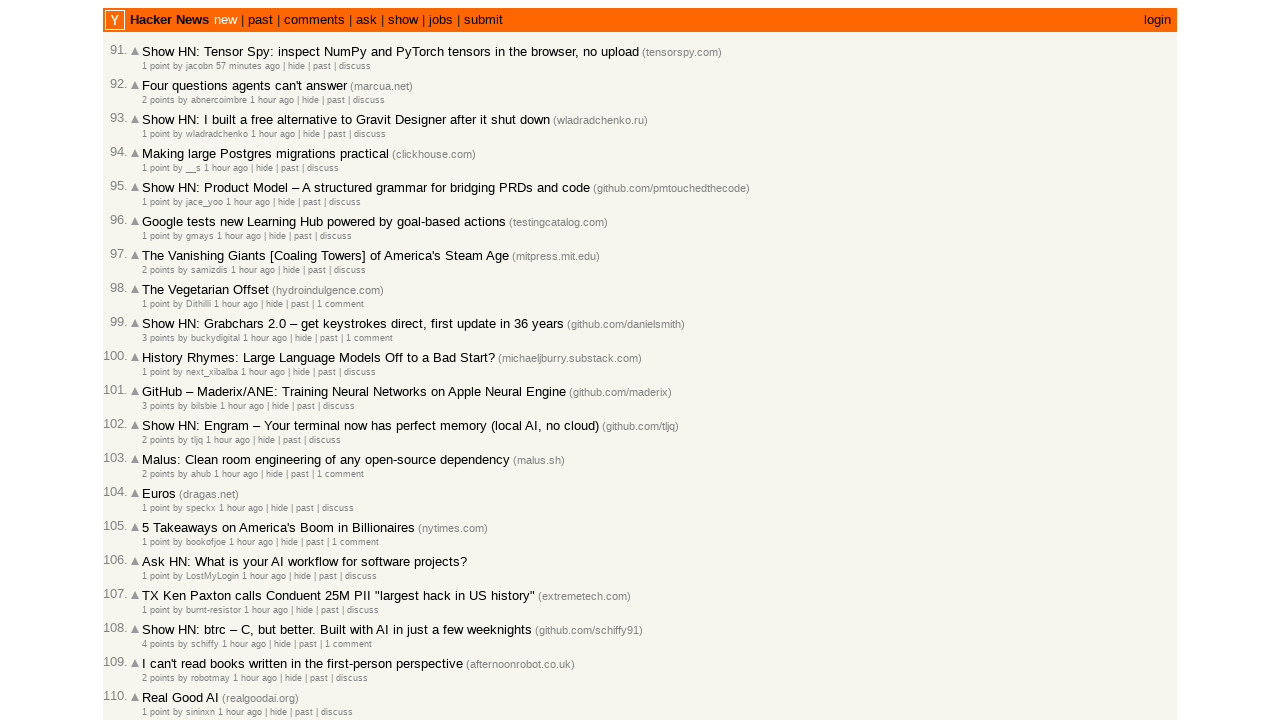

Verified article #85 (2026-03-02T18:10:20) is newer than or equal to article #86 (2026-03-02T18:09:54)
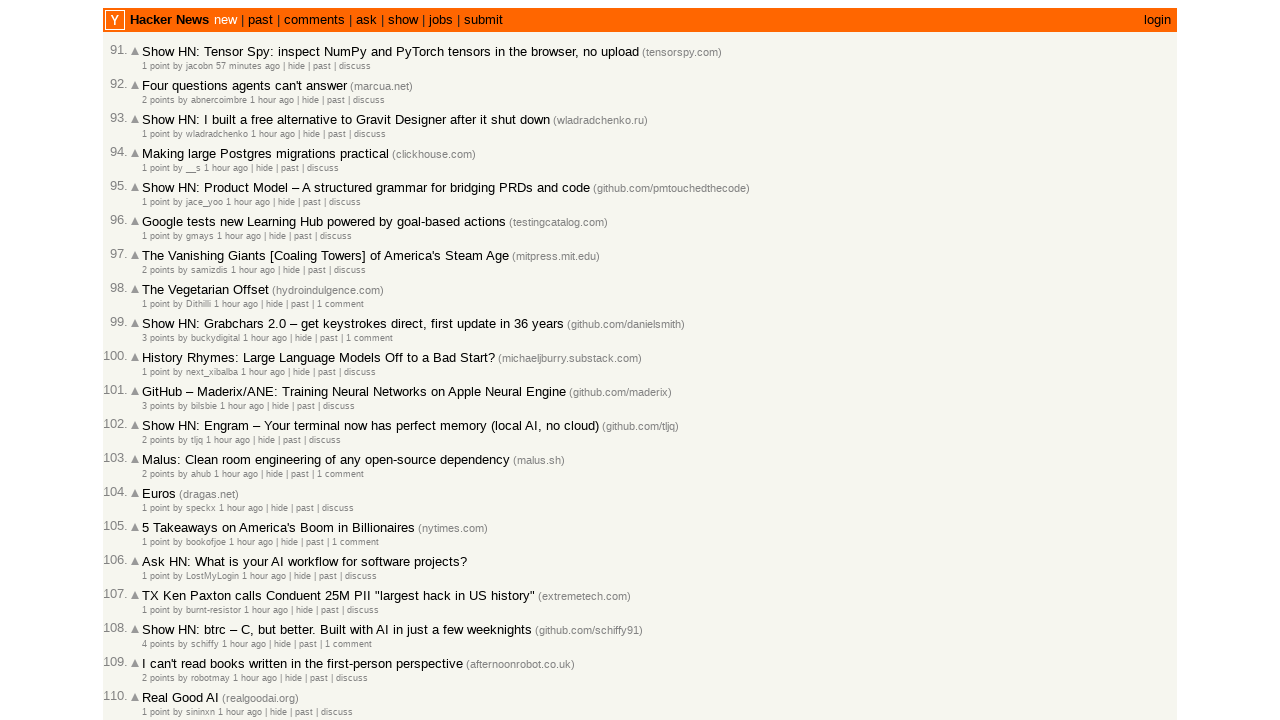

Verified article #86 (2026-03-02T18:09:54) is newer than or equal to article #87 (2026-03-02T18:08:53)
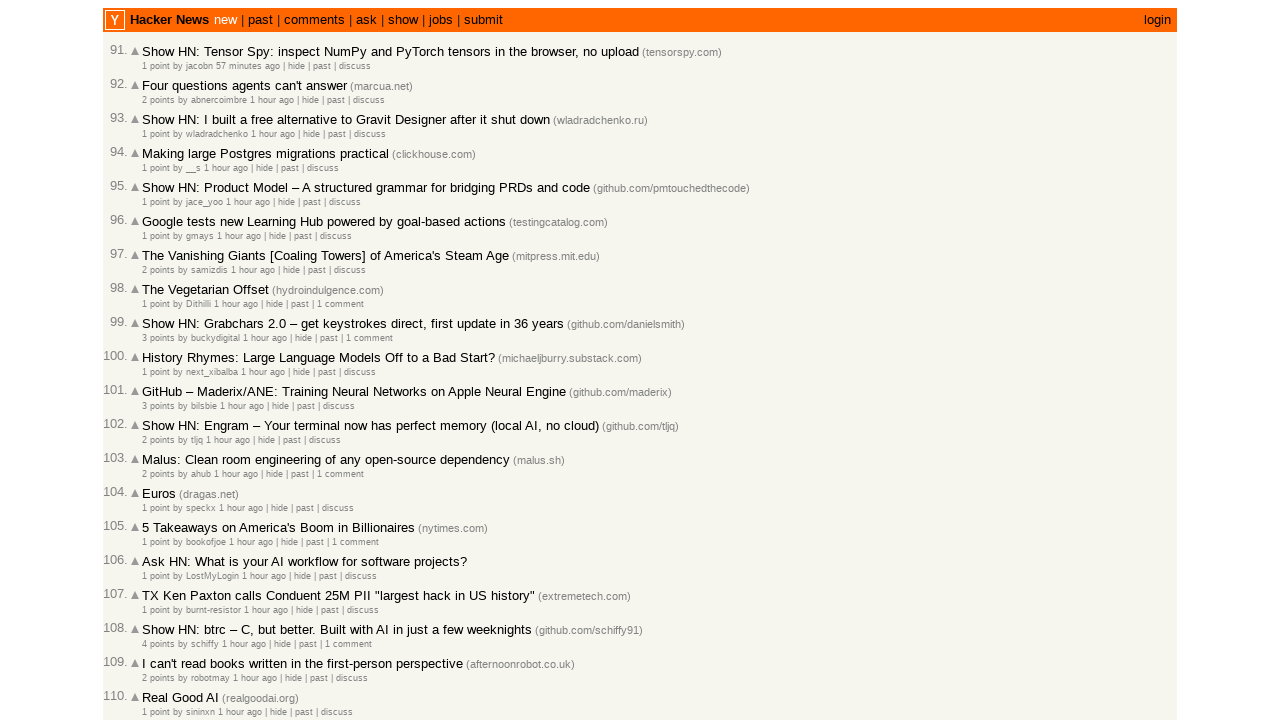

Verified article #87 (2026-03-02T18:08:53) is newer than or equal to article #88 (2026-03-02T18:08:01)
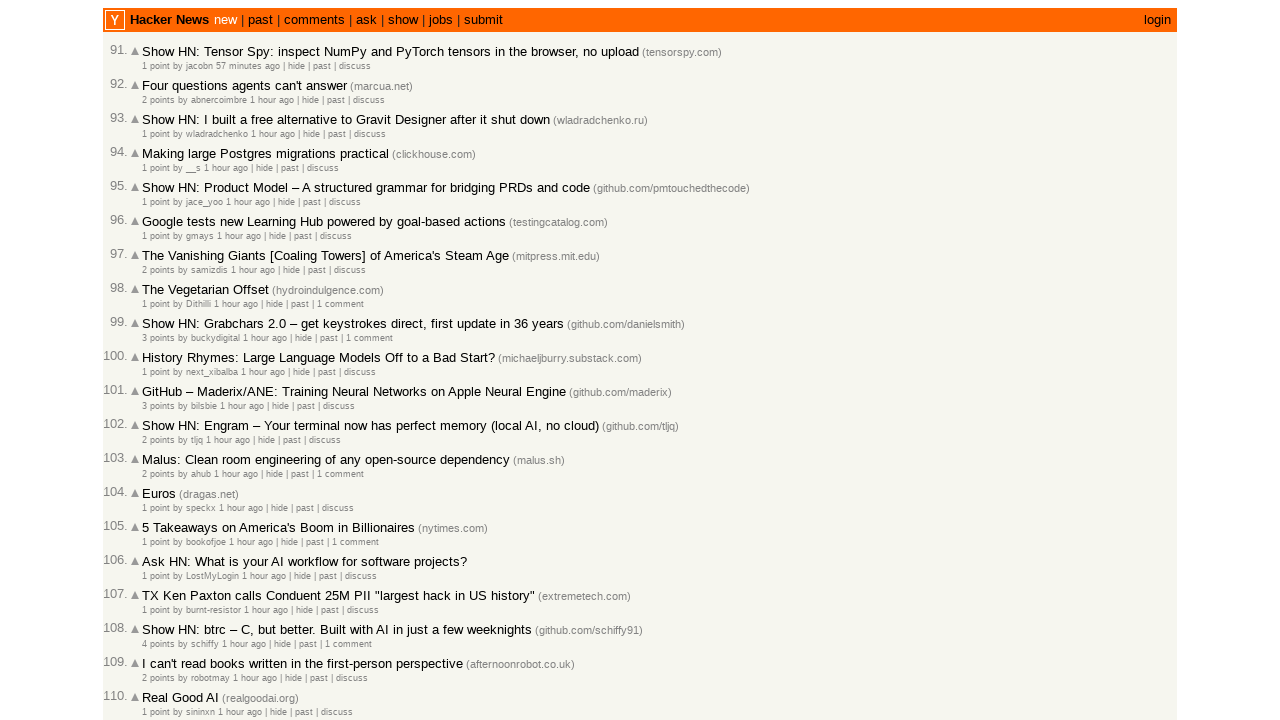

Verified article #88 (2026-03-02T18:08:01) is newer than or equal to article #89 (2026-03-02T18:07:53)
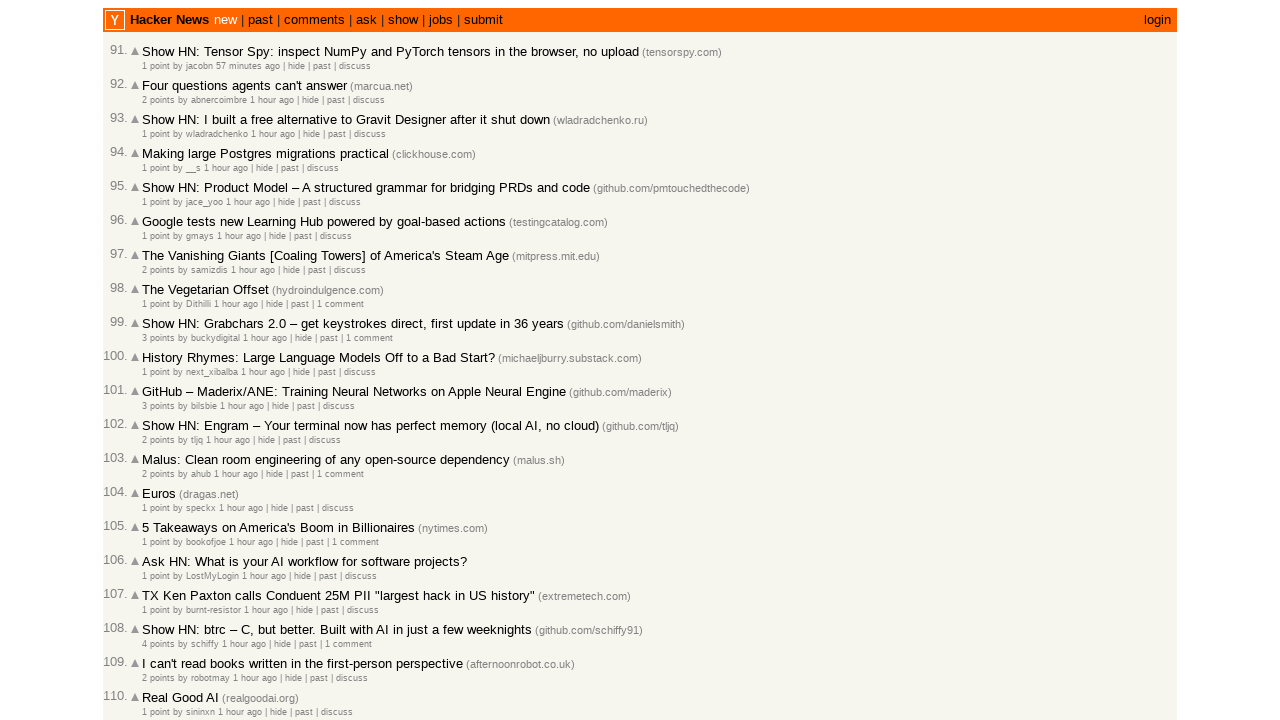

Verified article #89 (2026-03-02T18:07:53) is newer than or equal to article #90 (2026-03-02T18:06:56)
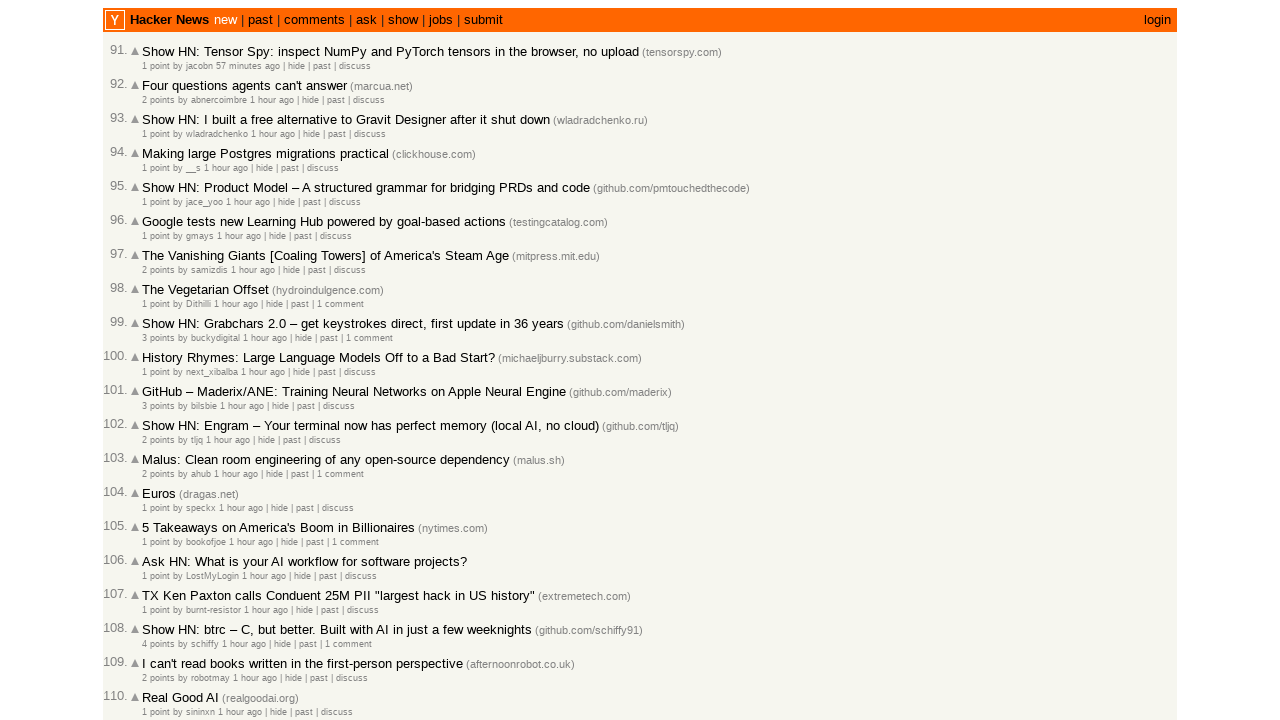

Verified article #90 (2026-03-02T18:06:56) is newer than or equal to article #91 (2026-03-02T18:05:43)
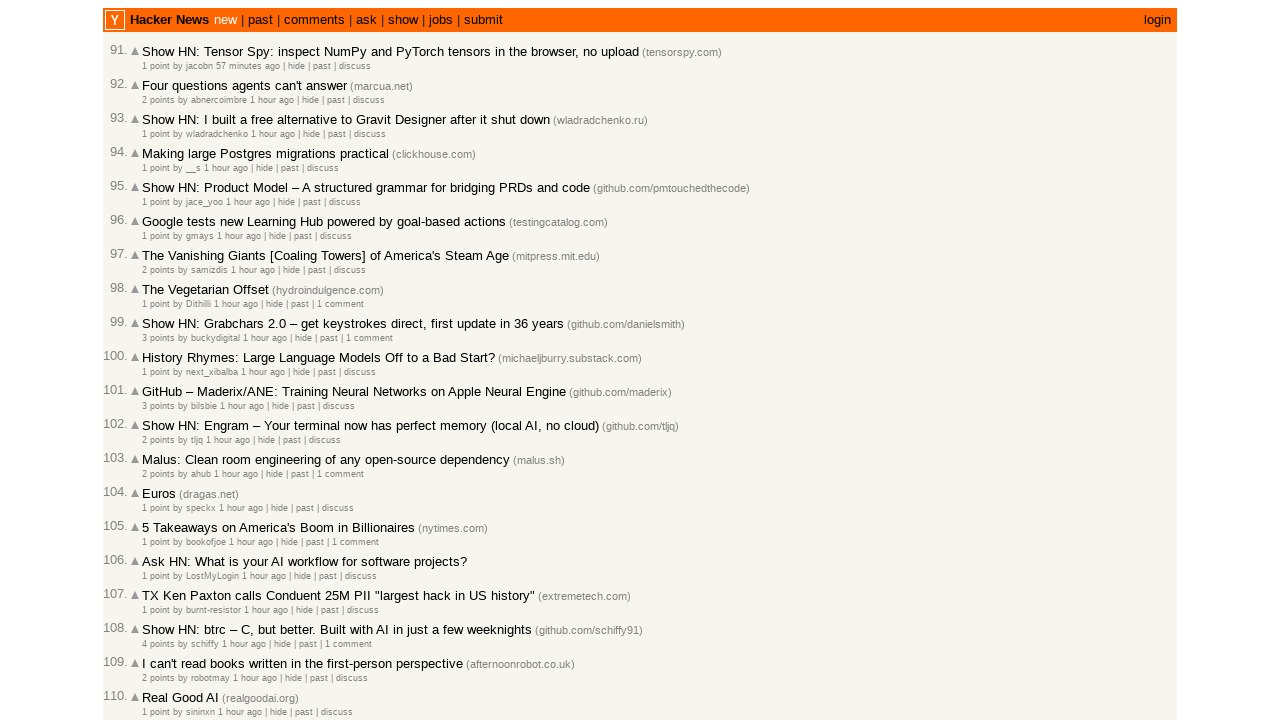

Verified article #91 (2026-03-02T18:05:43) is newer than or equal to article #92 (2026-03-02T18:03:17)
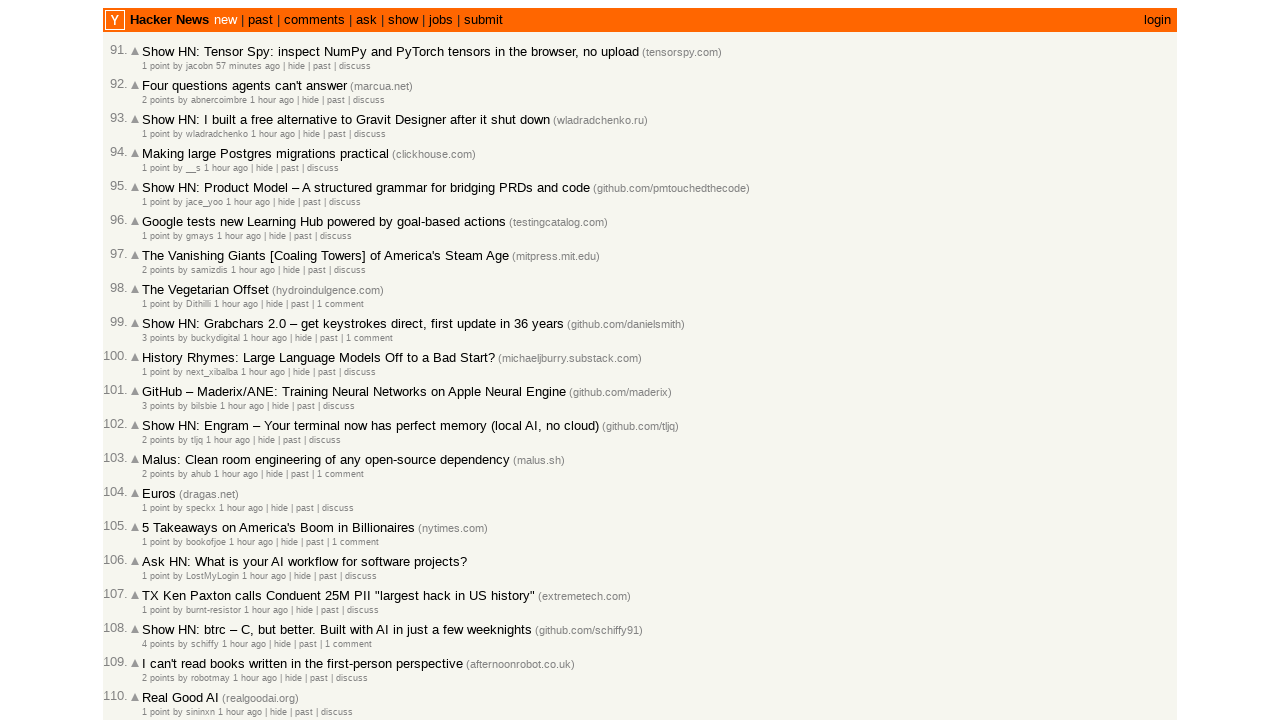

Verified article #92 (2026-03-02T18:03:17) is newer than or equal to article #93 (2026-03-02T18:02:45)
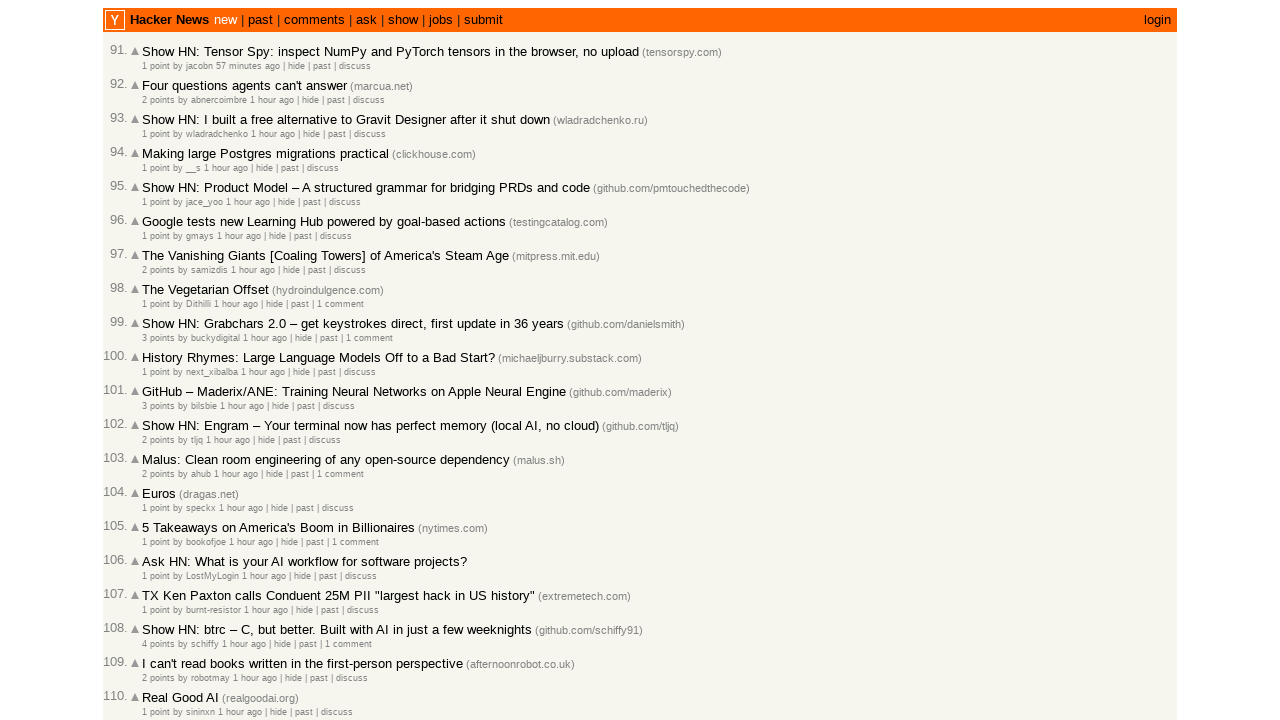

Verified article #93 (2026-03-02T18:02:45) is newer than or equal to article #94 (2026-03-02T18:01:57)
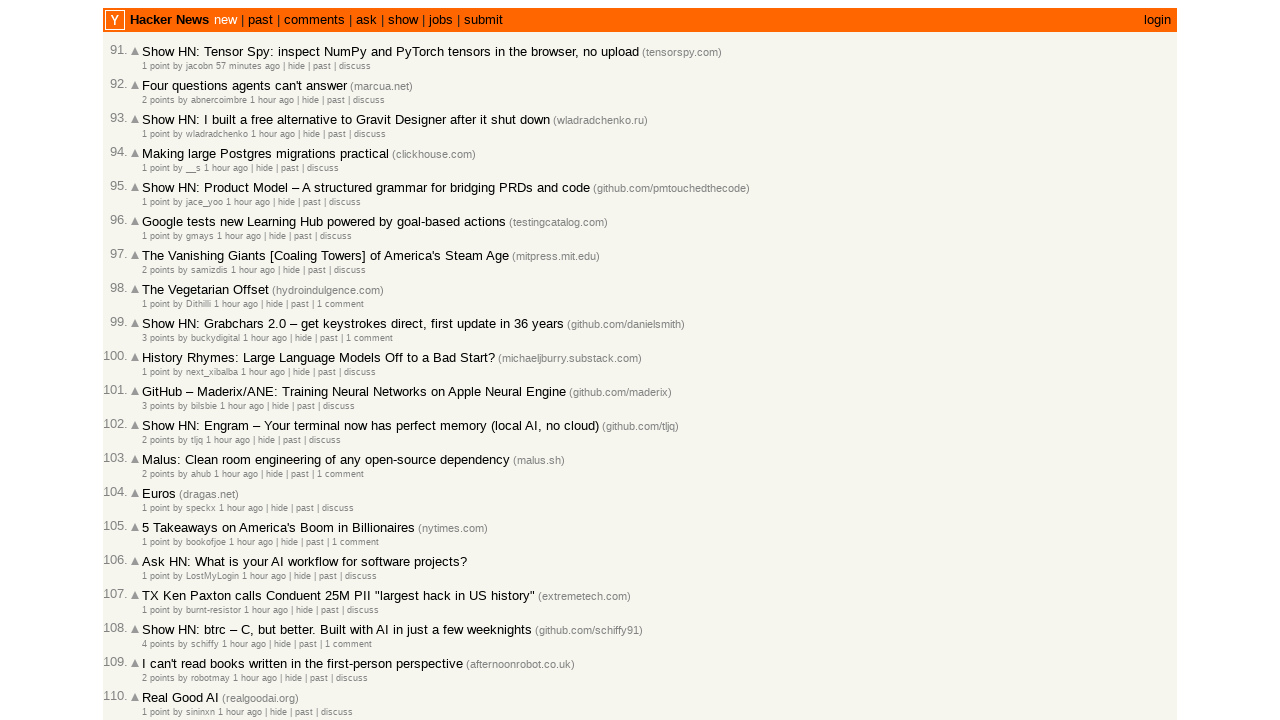

Verified article #94 (2026-03-02T18:01:57) is newer than or equal to article #95 (2026-03-02T18:00:43)
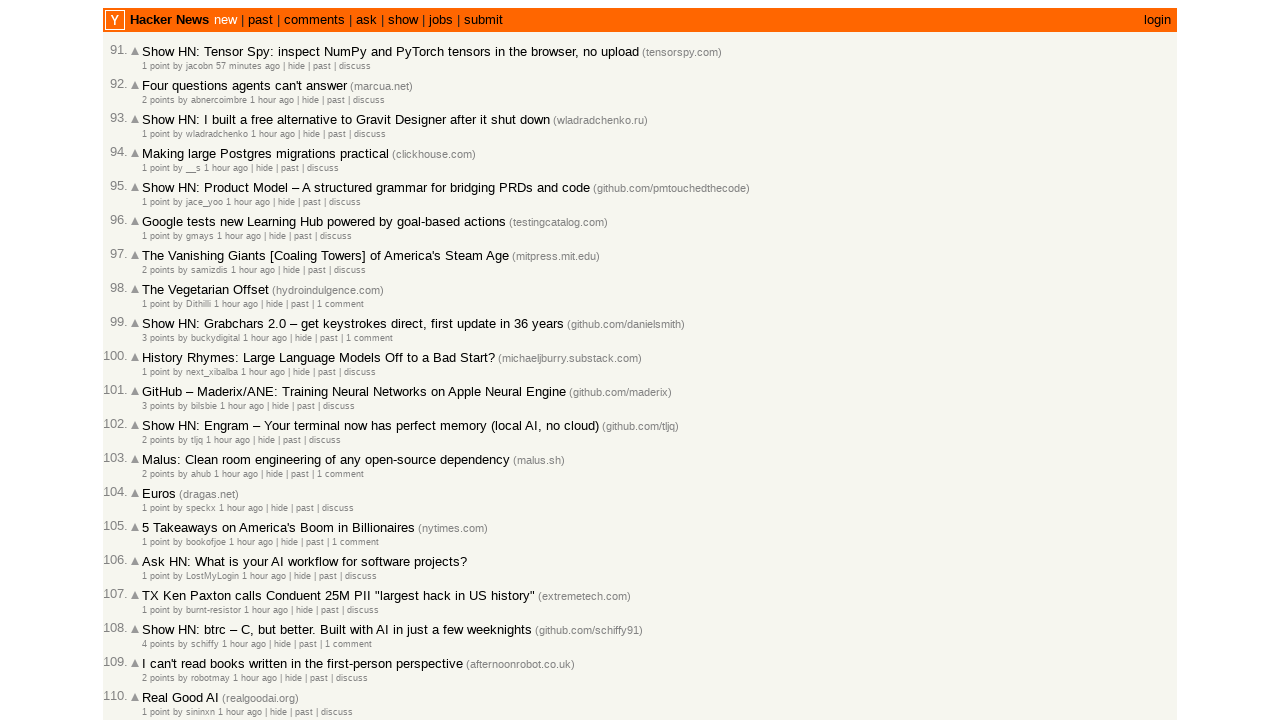

Verified article #95 (2026-03-02T18:00:43) is newer than or equal to article #96 (2026-03-02T17:59:41)
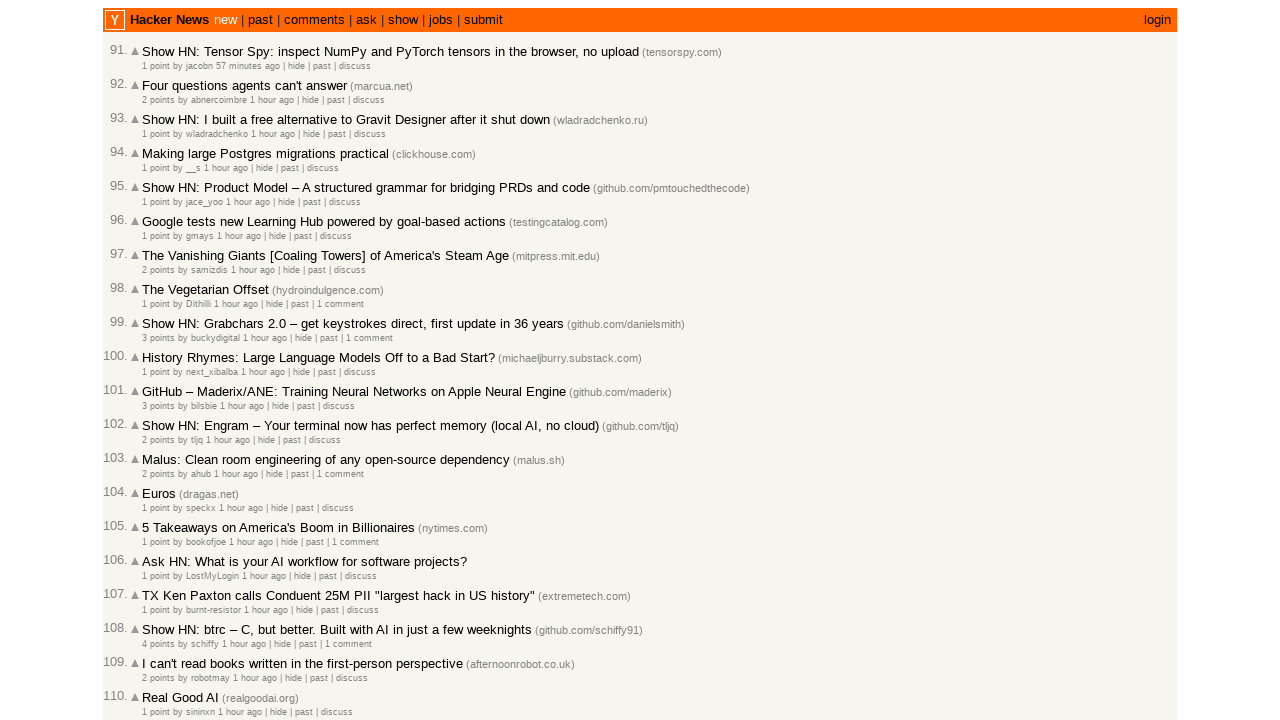

Verified article #96 (2026-03-02T17:59:41) is newer than or equal to article #97 (2026-03-02T17:59:34)
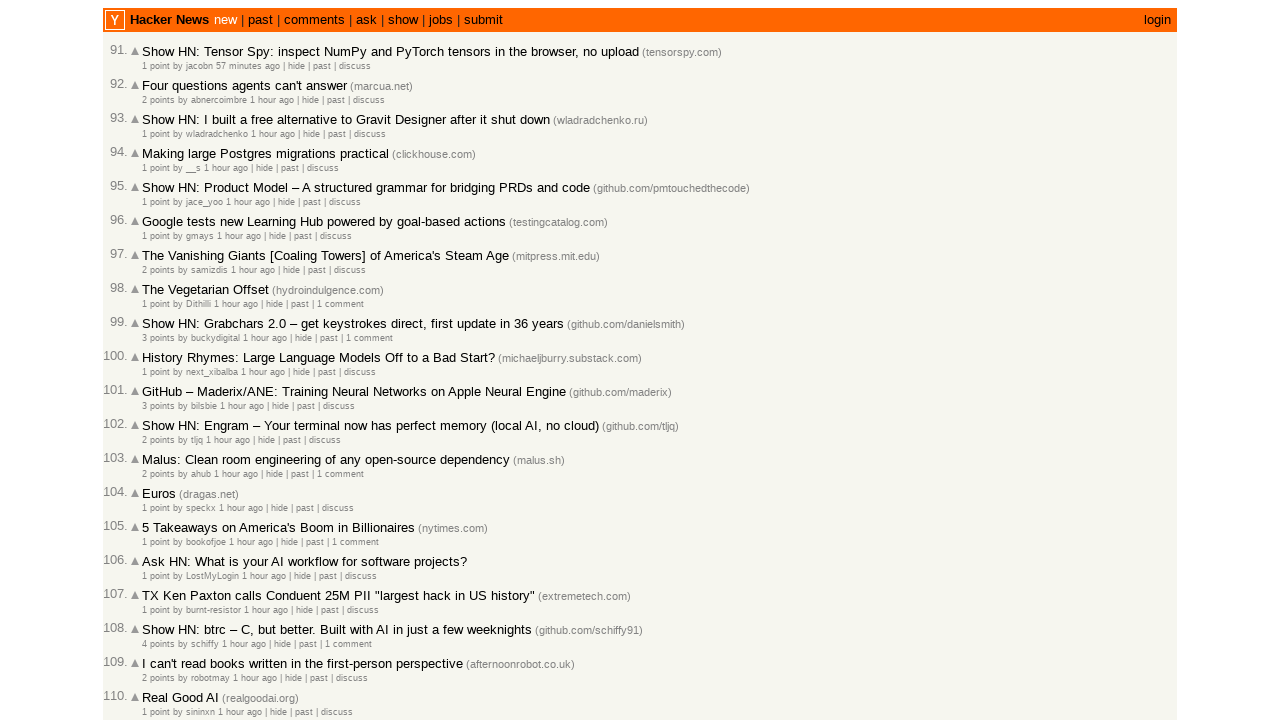

Verified article #97 (2026-03-02T17:59:34) is newer than or equal to article #98 (2026-03-02T17:59:12)
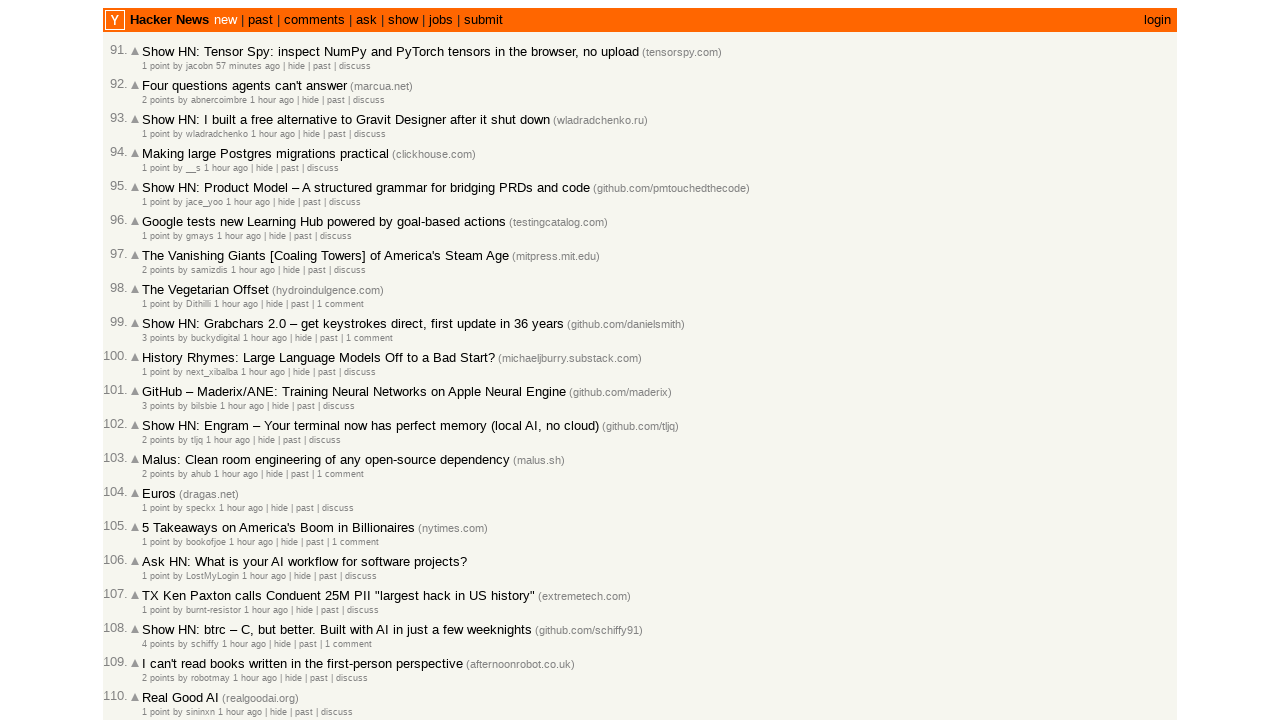

Verified article #98 (2026-03-02T17:59:12) is newer than or equal to article #99 (2026-03-02T17:58:48)
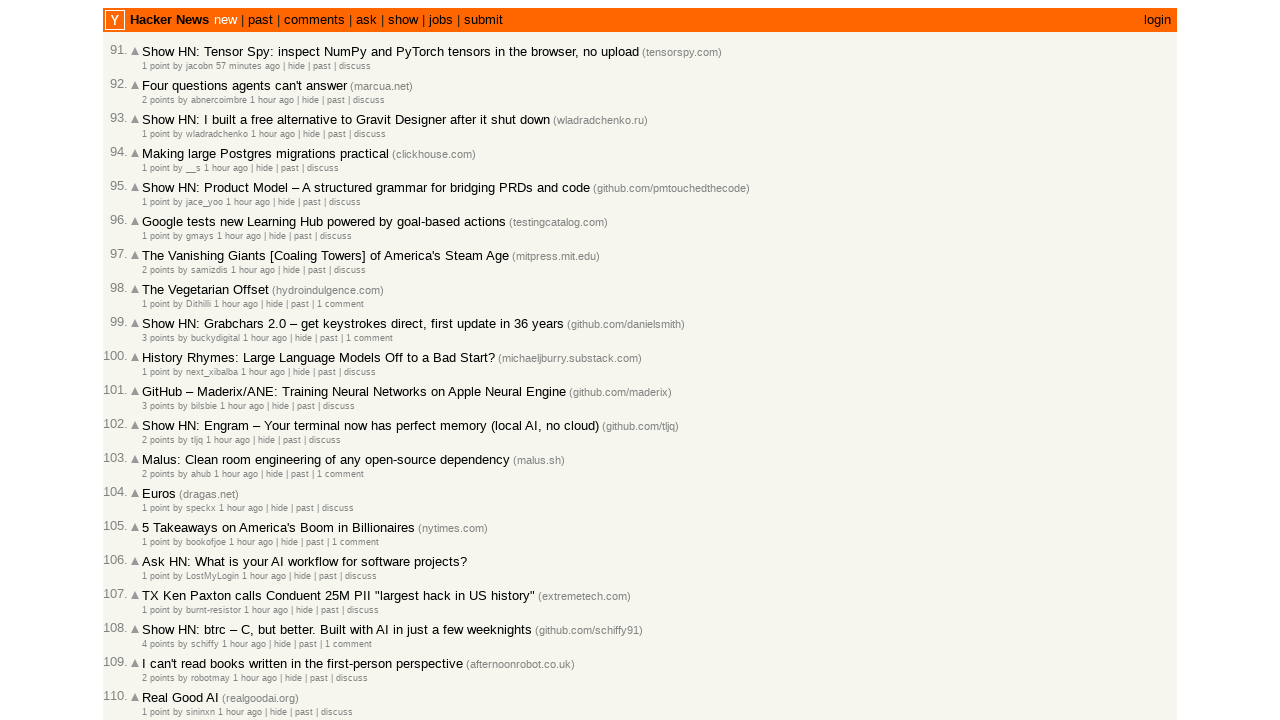

Verified article #99 (2026-03-02T17:58:48) is newer than or equal to article #100 (2026-03-02T17:57:21)
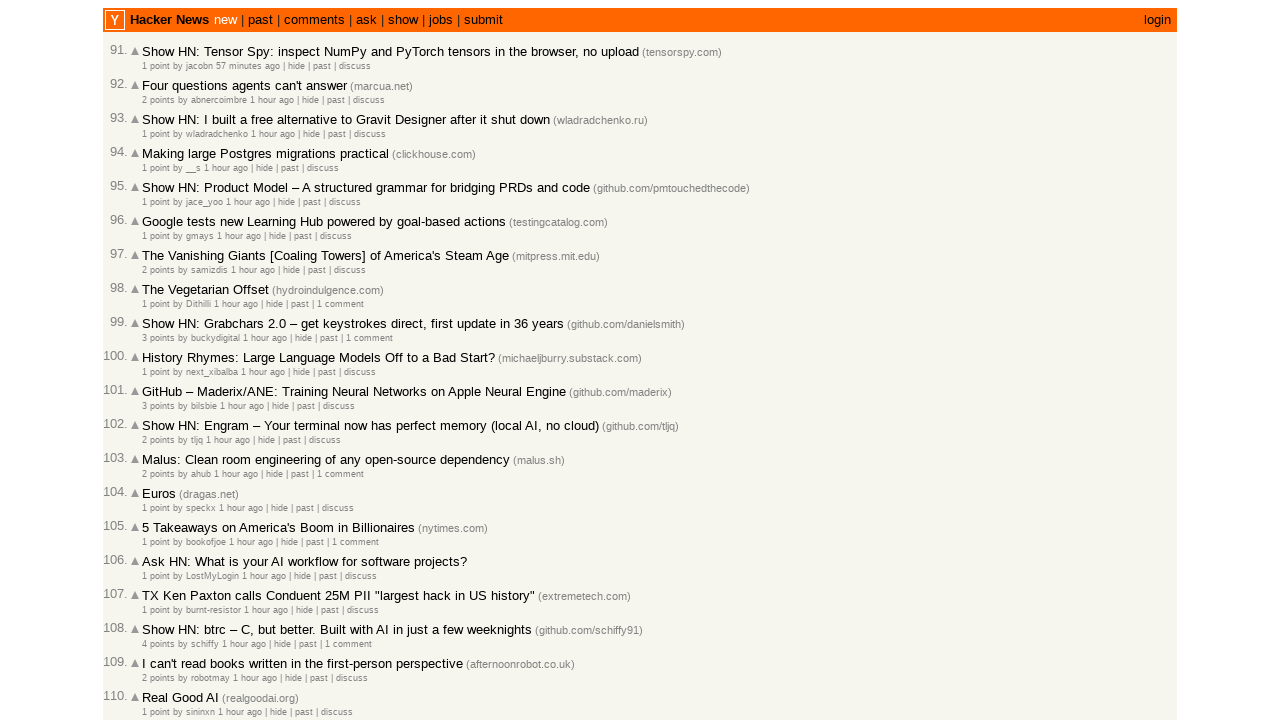

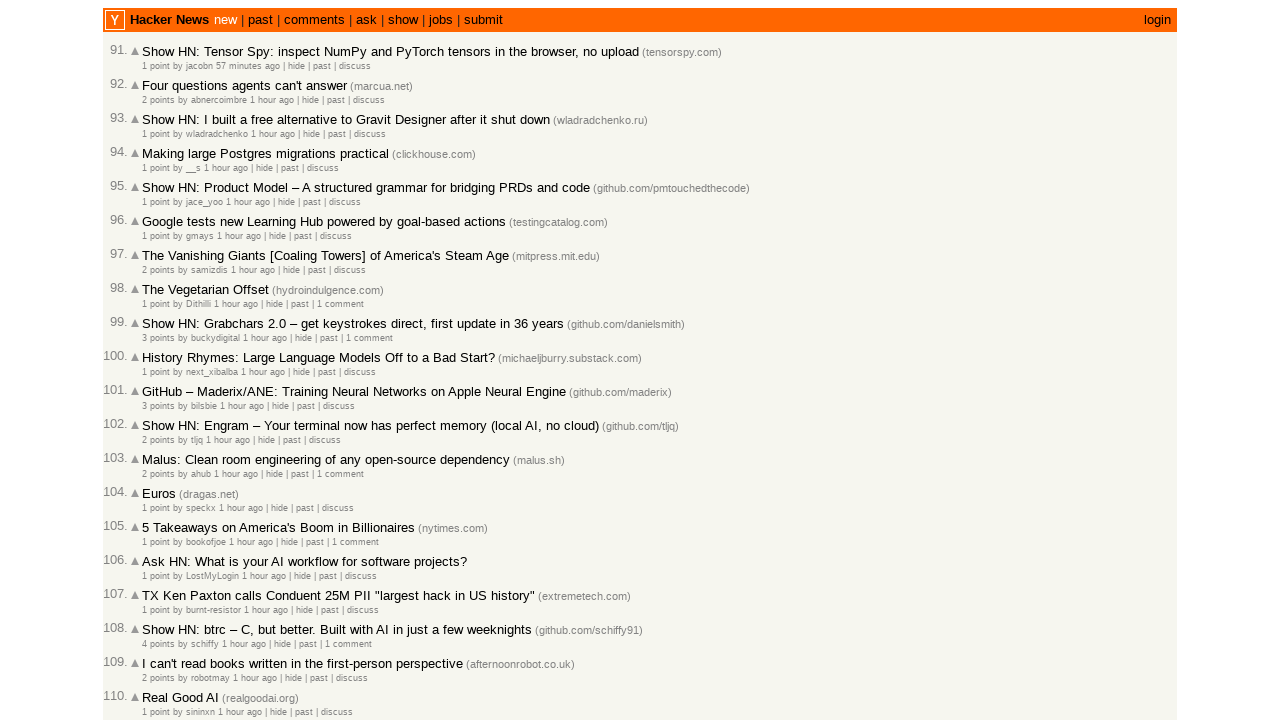